Navigates to W3Schools and verifies all visible links on the page

Starting URL: https://www.w3schools.com/

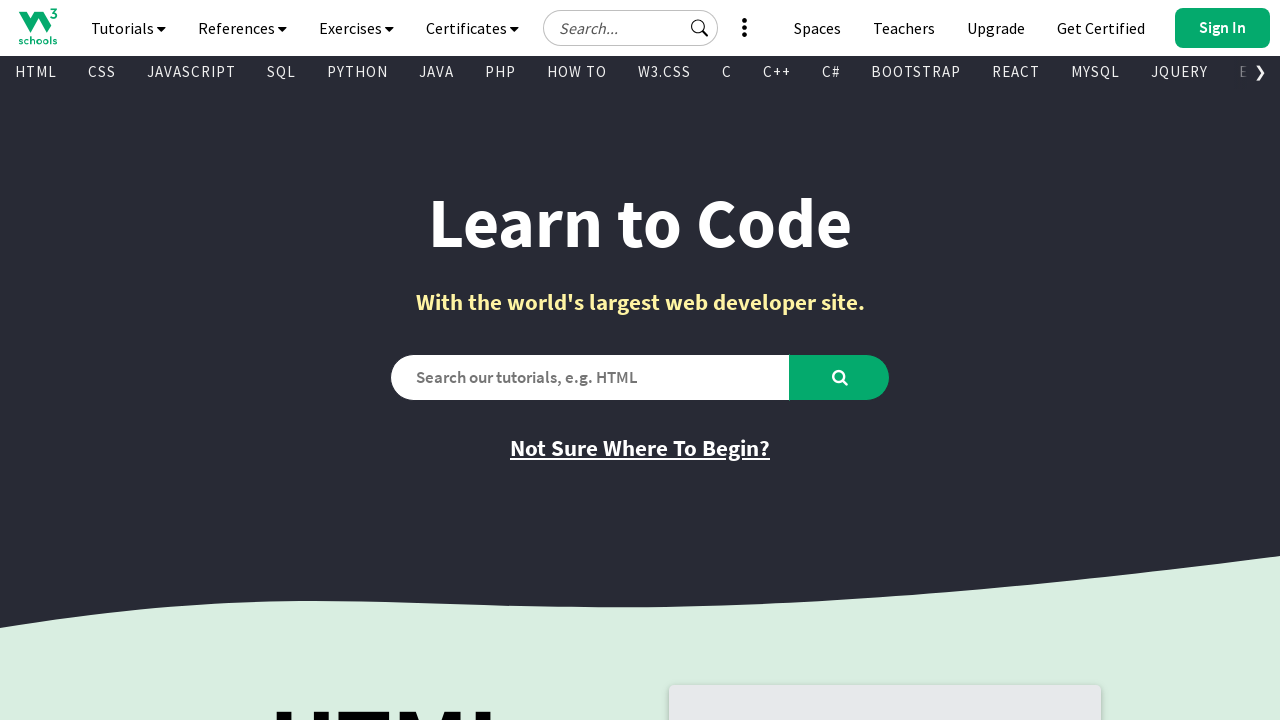

Navigated to W3Schools homepage
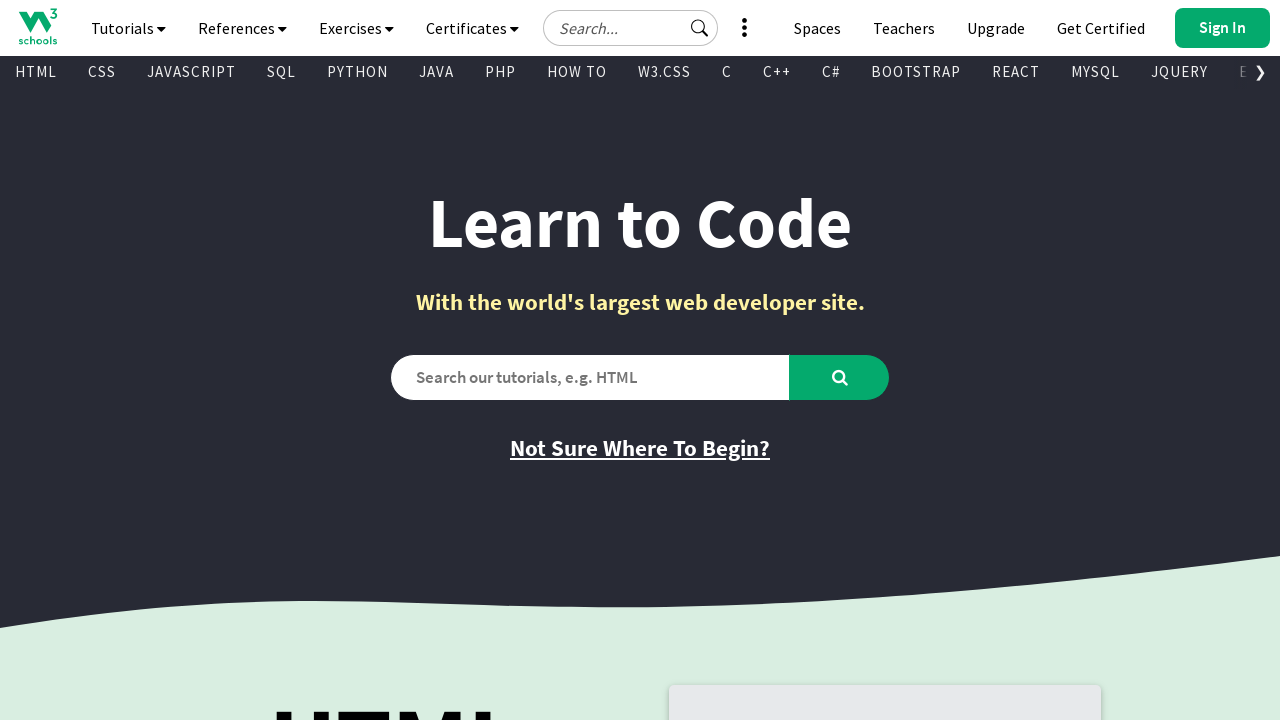

Retrieved all links from the page
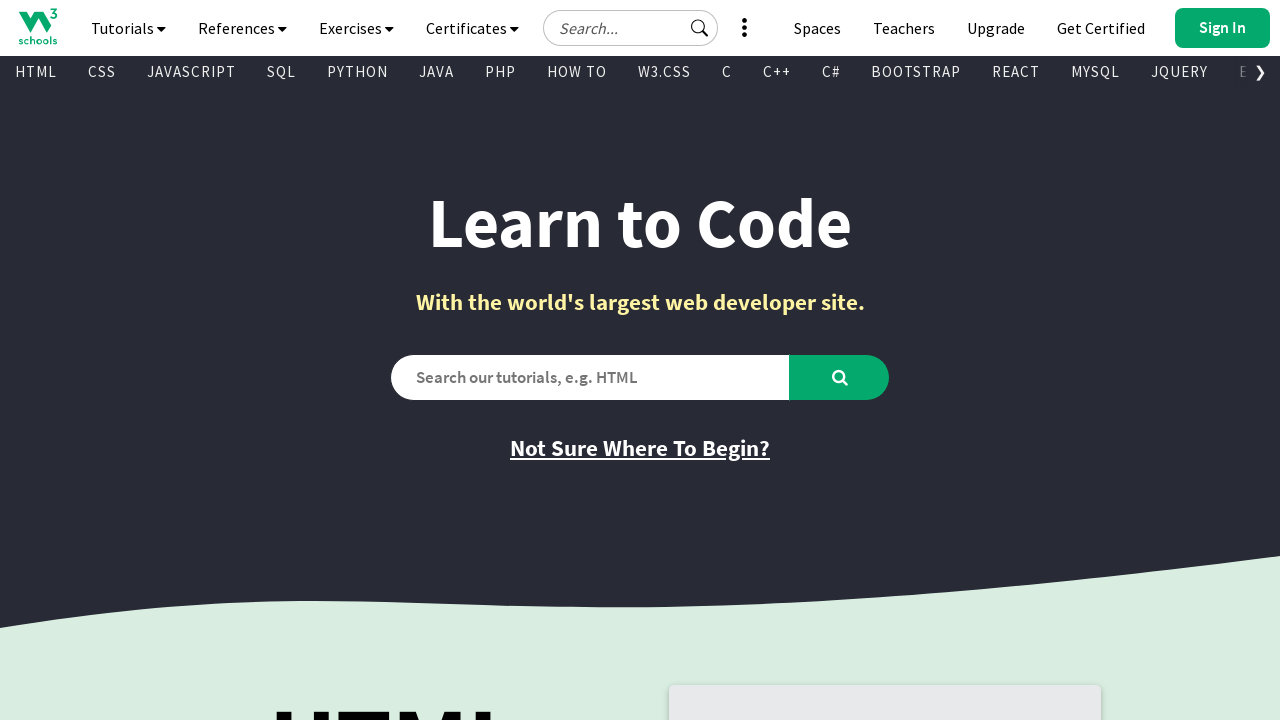

Extracted text content from visible link: '
      
    '
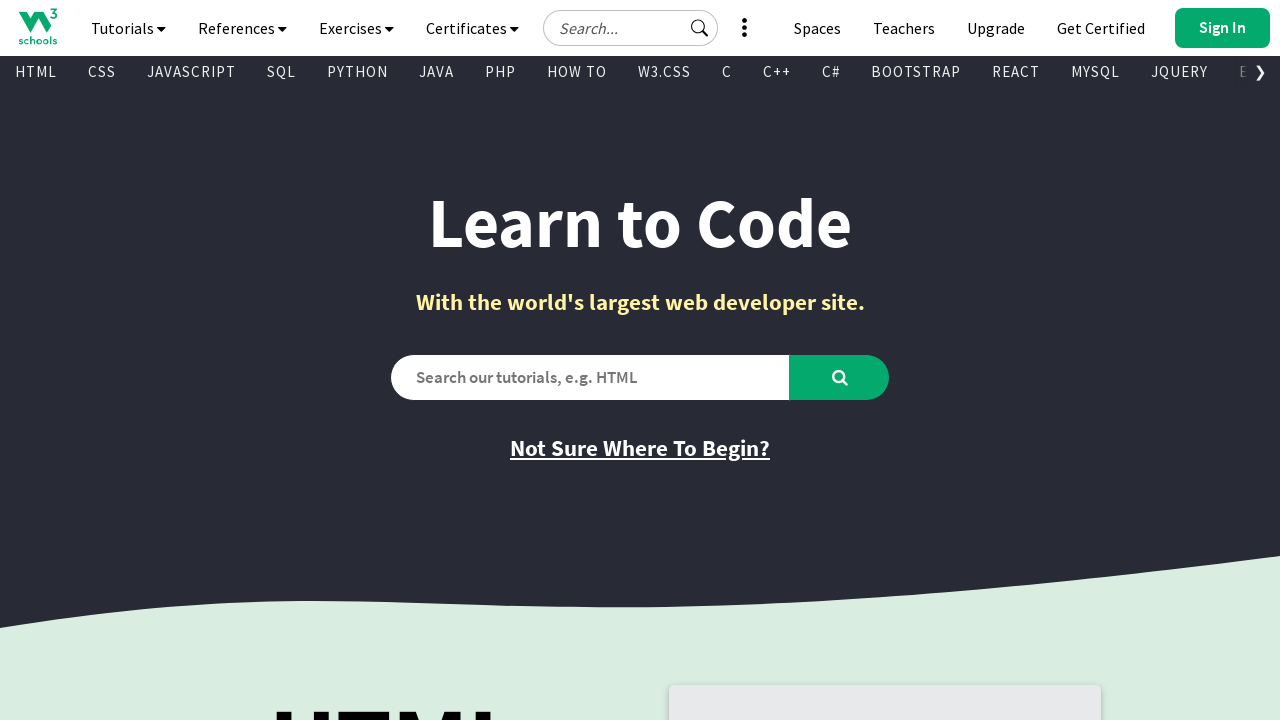

Extracted href attribute from link: 'https://www.w3schools.com'
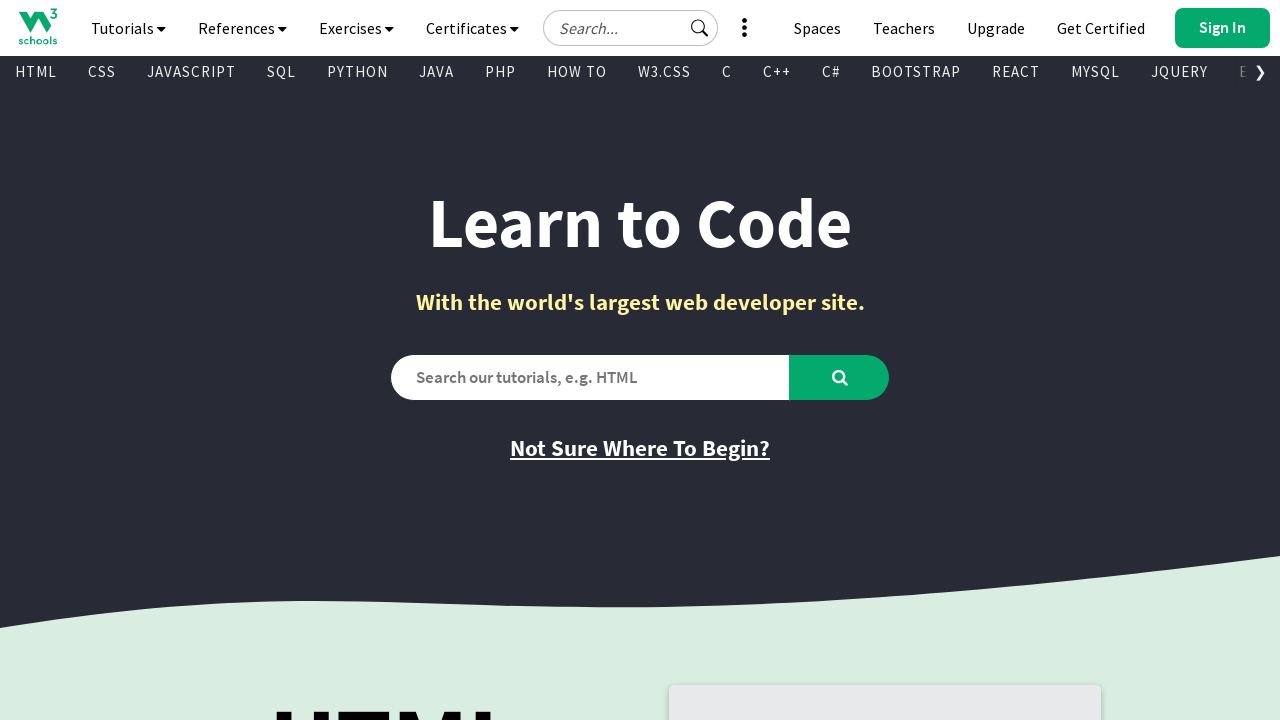

Extracted text content from visible link: '
        Tutorials
        
        
      '
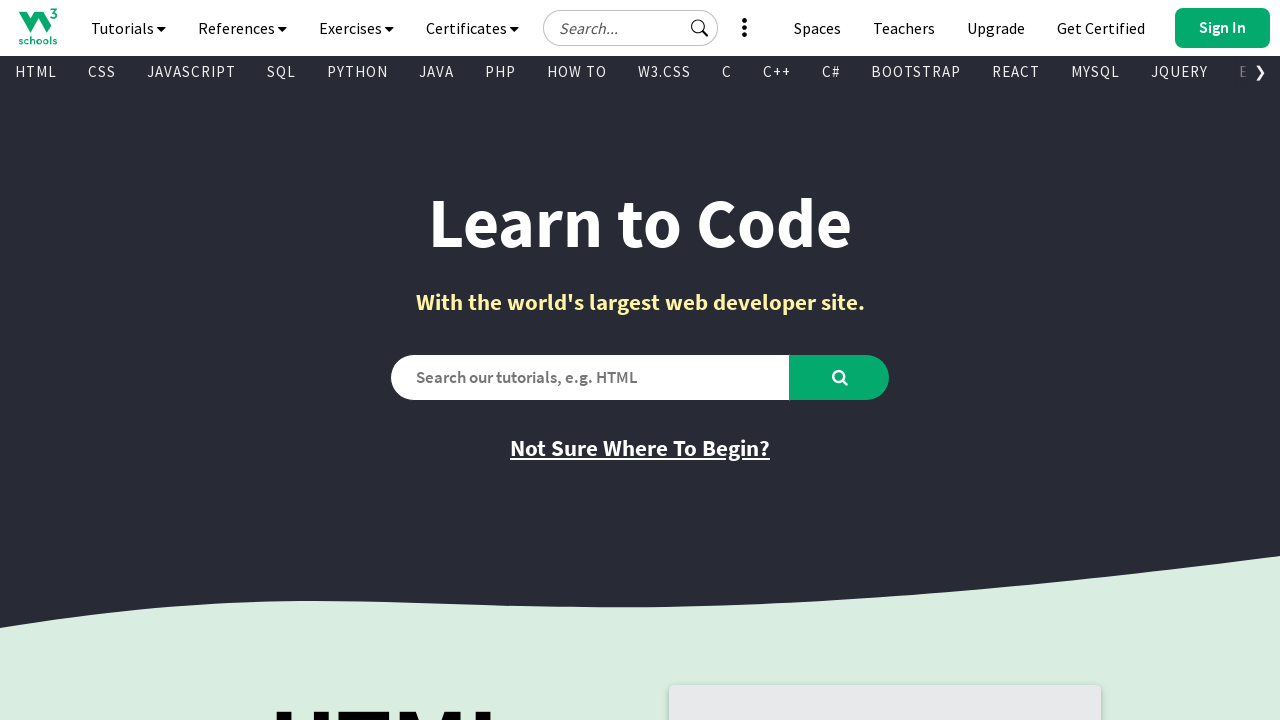

Extracted href attribute from link: 'javascript:void(0)'
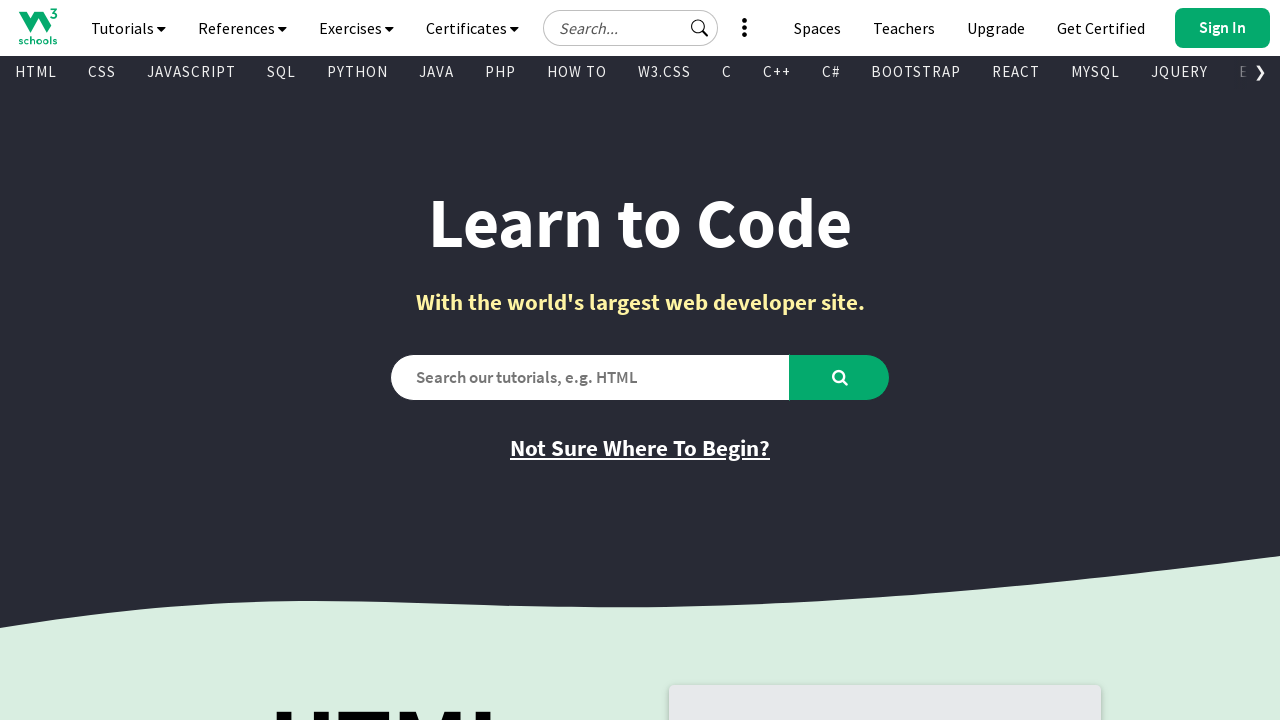

Extracted text content from visible link: '
        References
        
        
      '
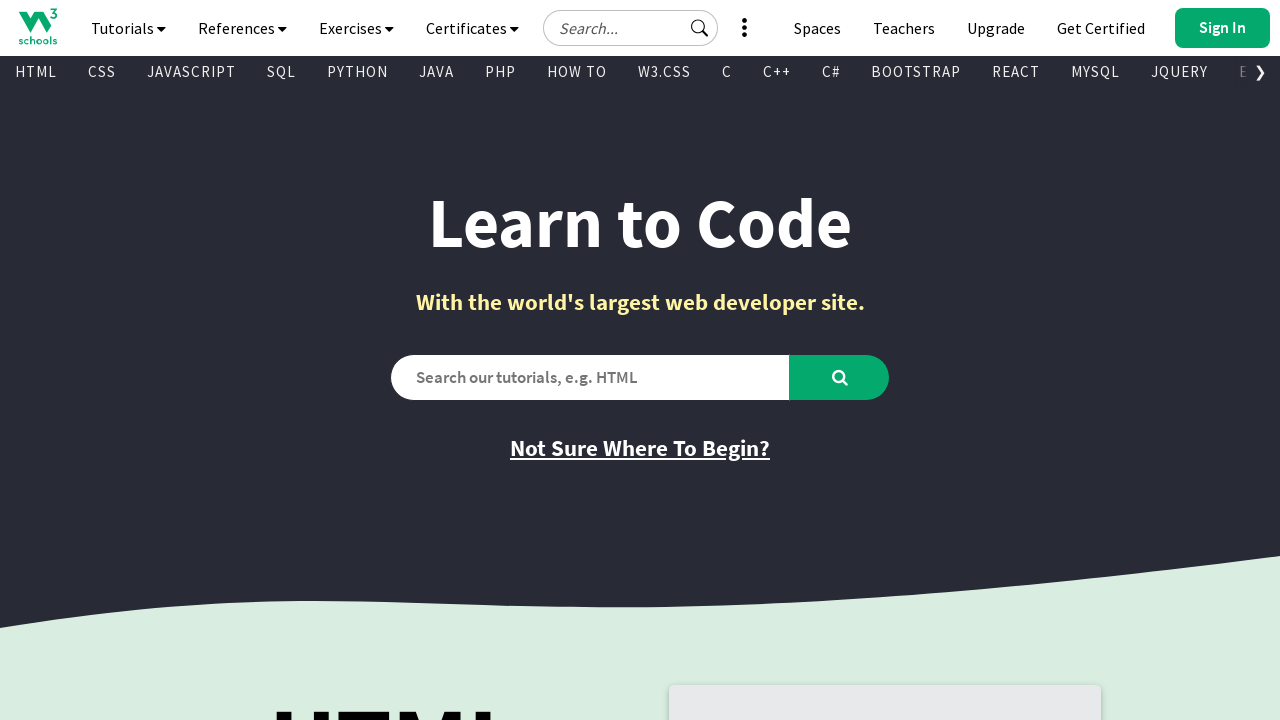

Extracted href attribute from link: 'javascript:void(0)'
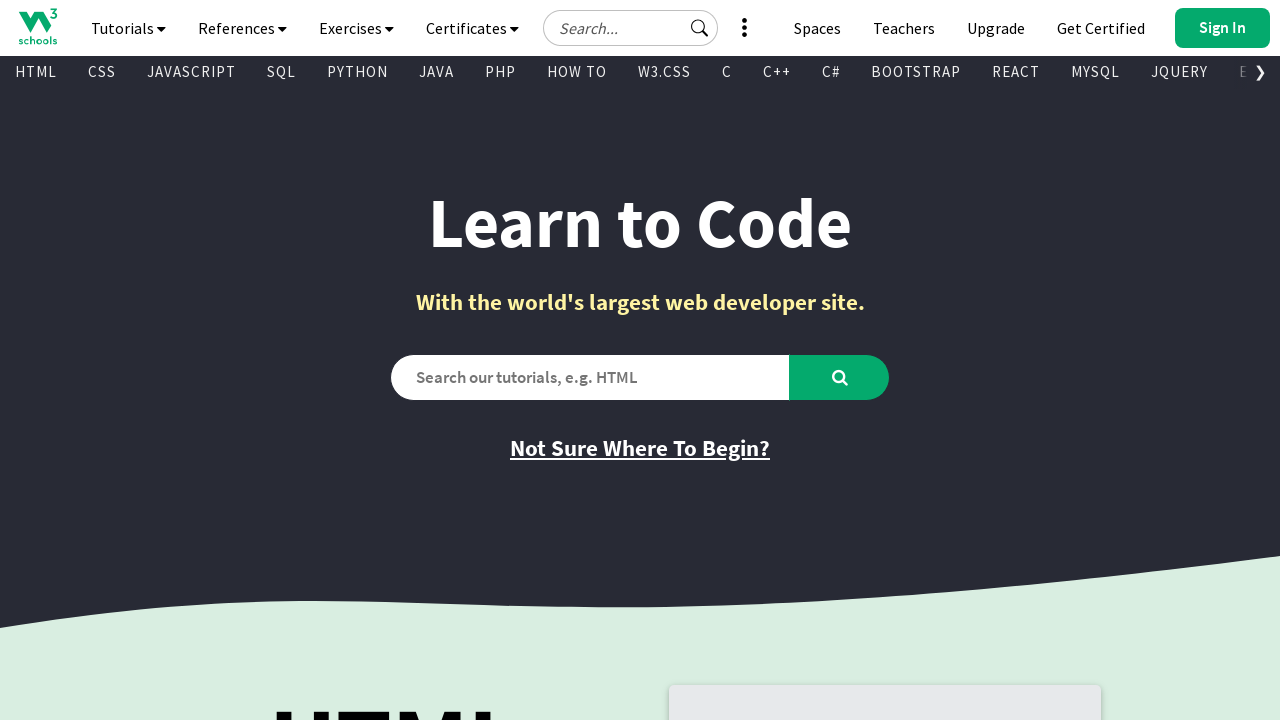

Extracted text content from visible link: '
        Exercises
        
        
      '
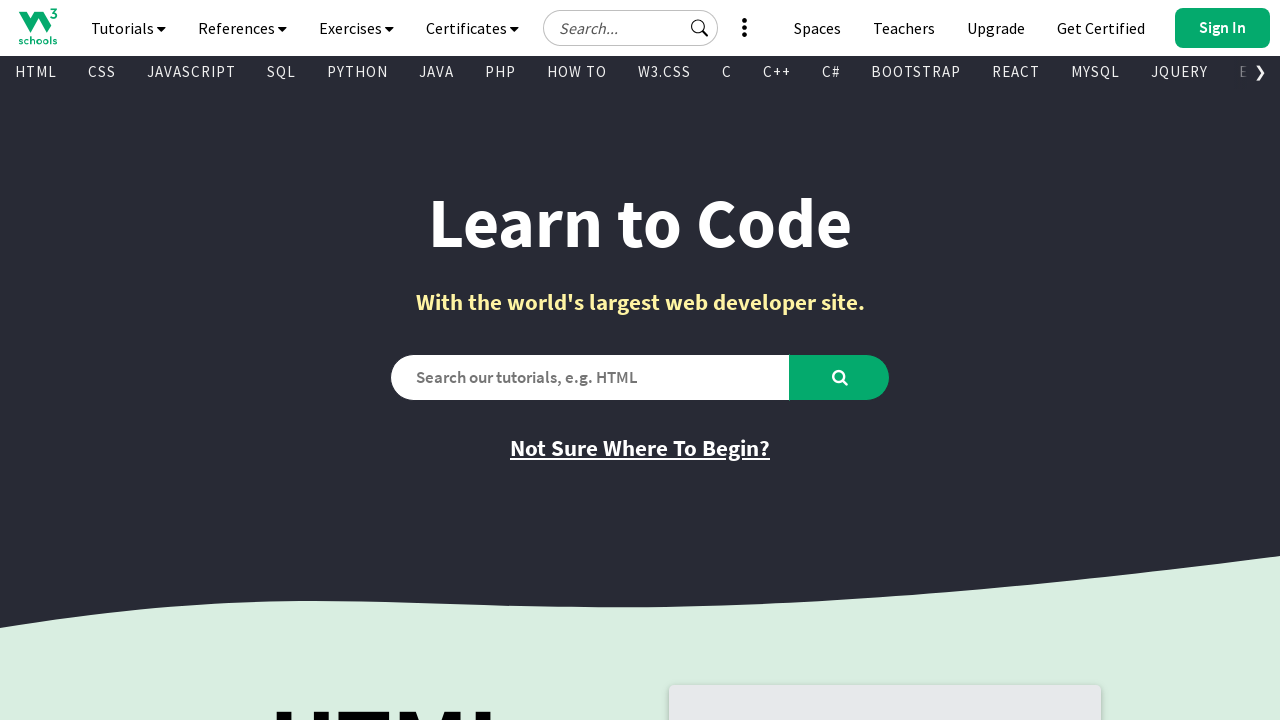

Extracted href attribute from link: 'javascript:void(0)'
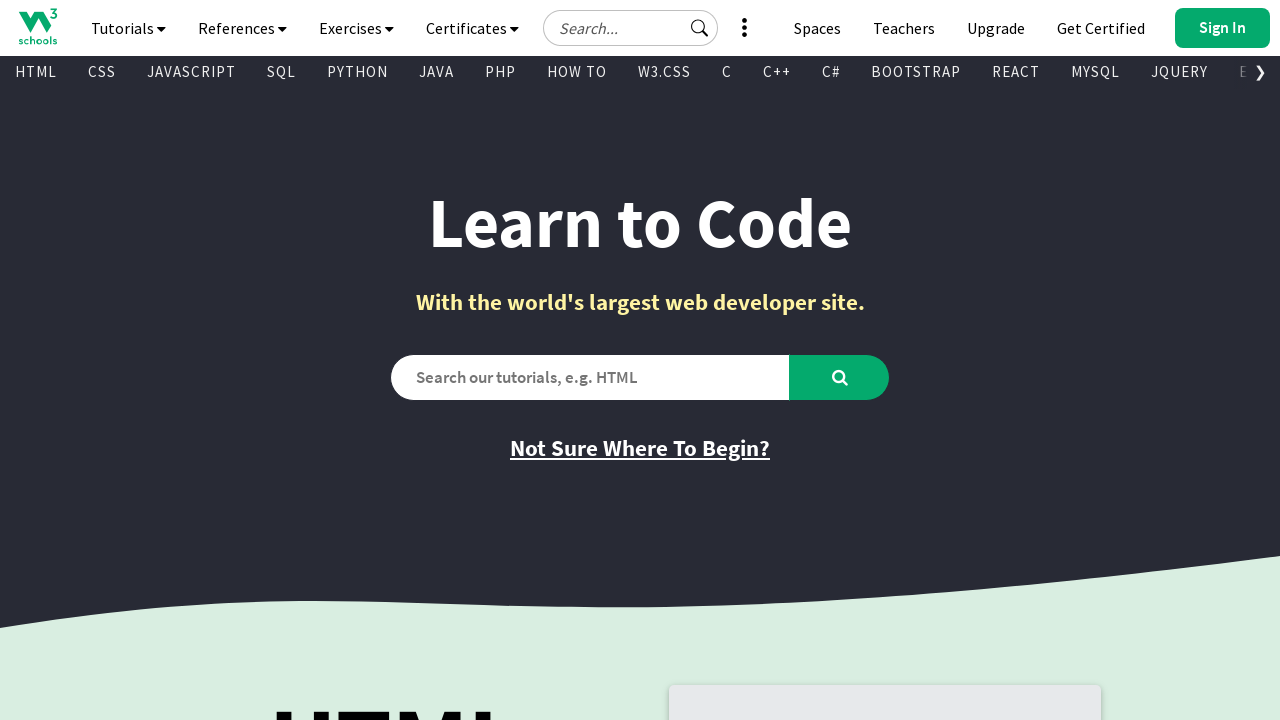

Extracted text content from visible link: '
        Certificates
        
        
      '
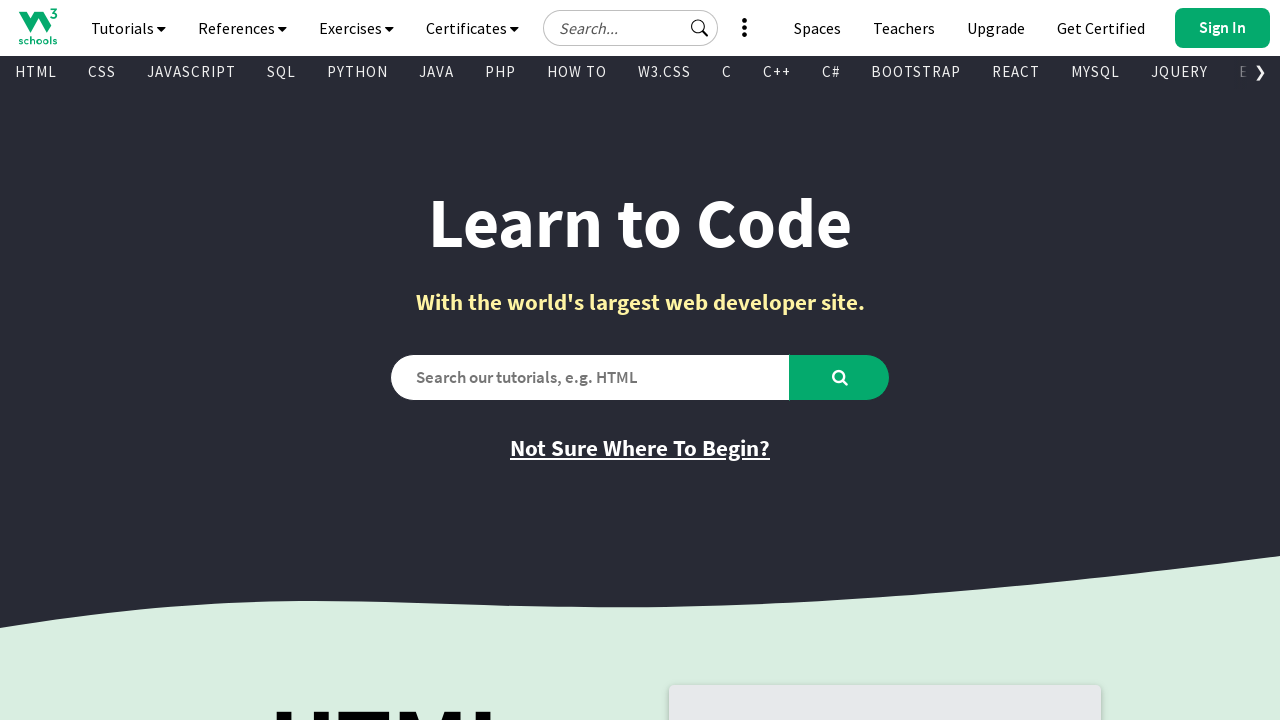

Extracted href attribute from link: 'javascript:void(0)'
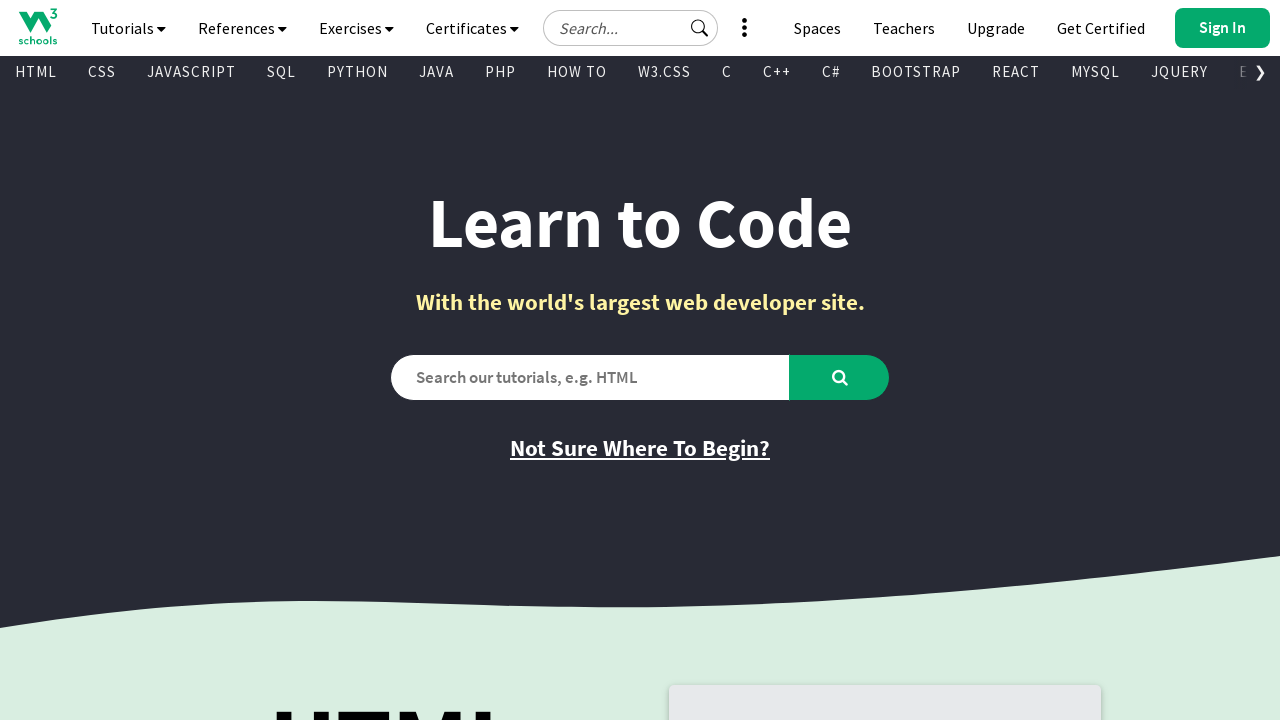

Extracted text content from visible link: '
        See More
        
         
        
        
      '
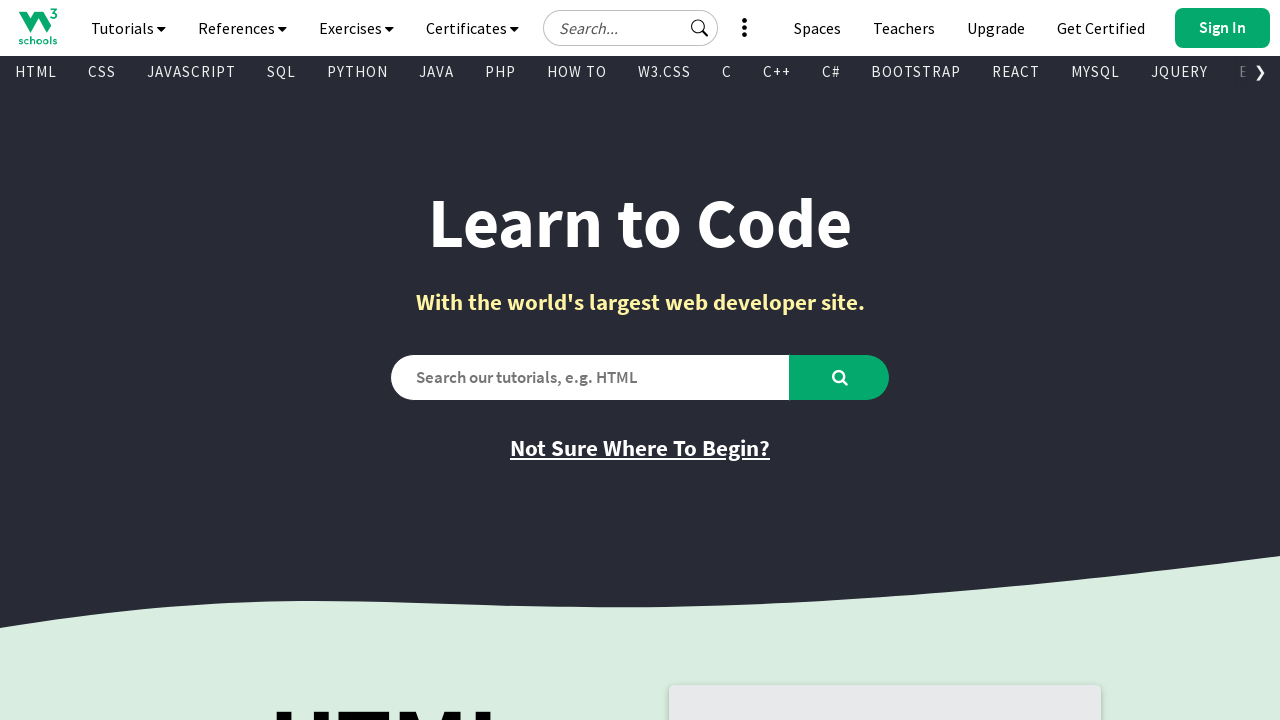

Extracted href attribute from link: 'javascript:void(0)'
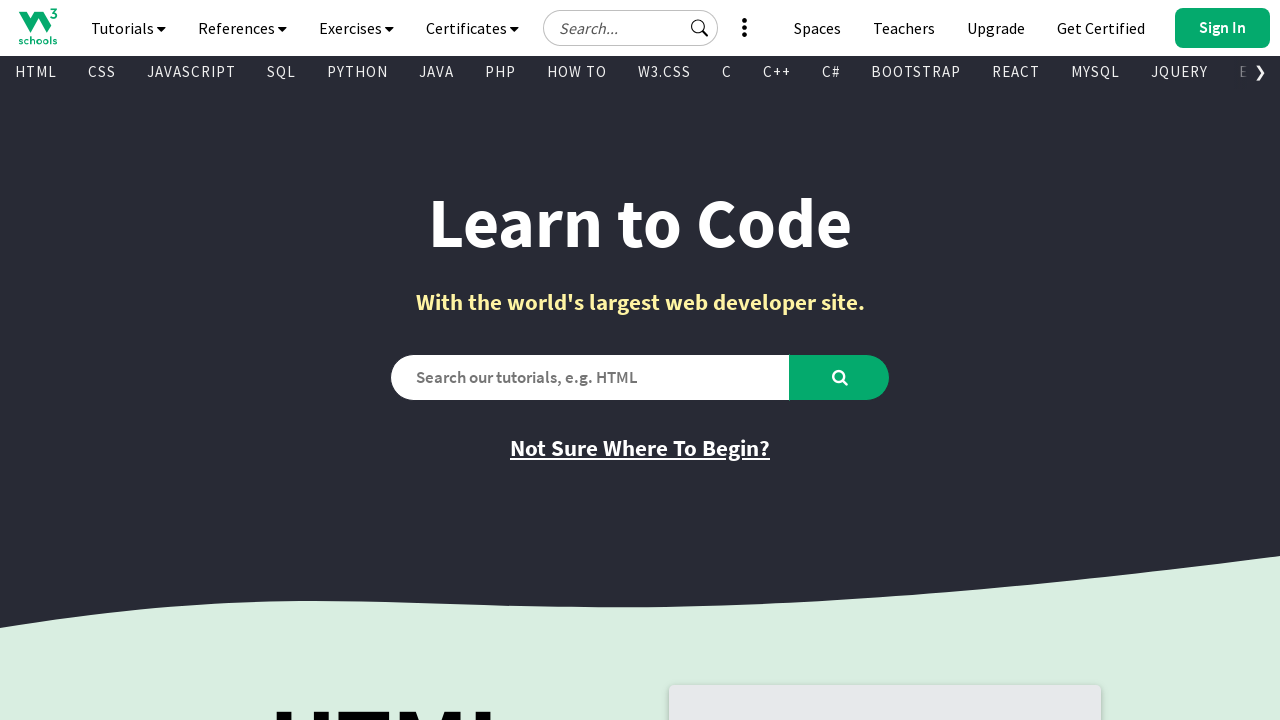

Extracted text content from visible link: '
        
          
        
        Get Certified
      '
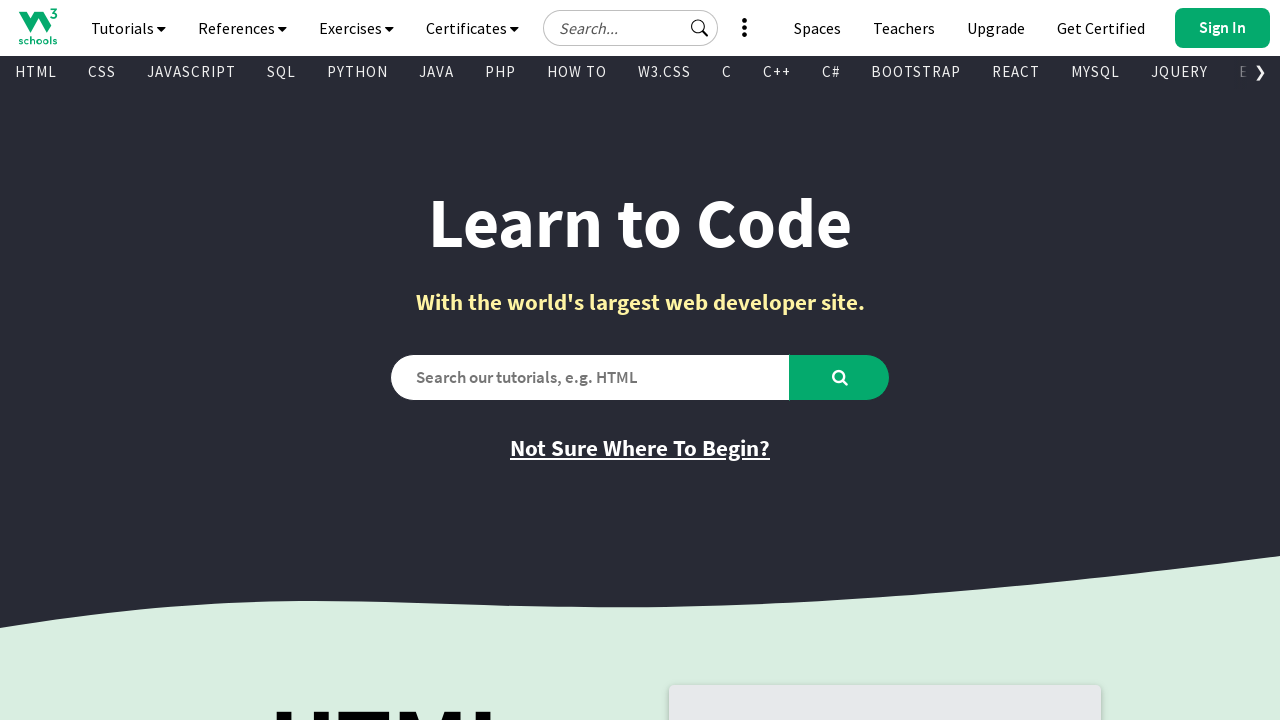

Extracted href attribute from link: 'https://campus.w3schools.com/collections/course-catalog'
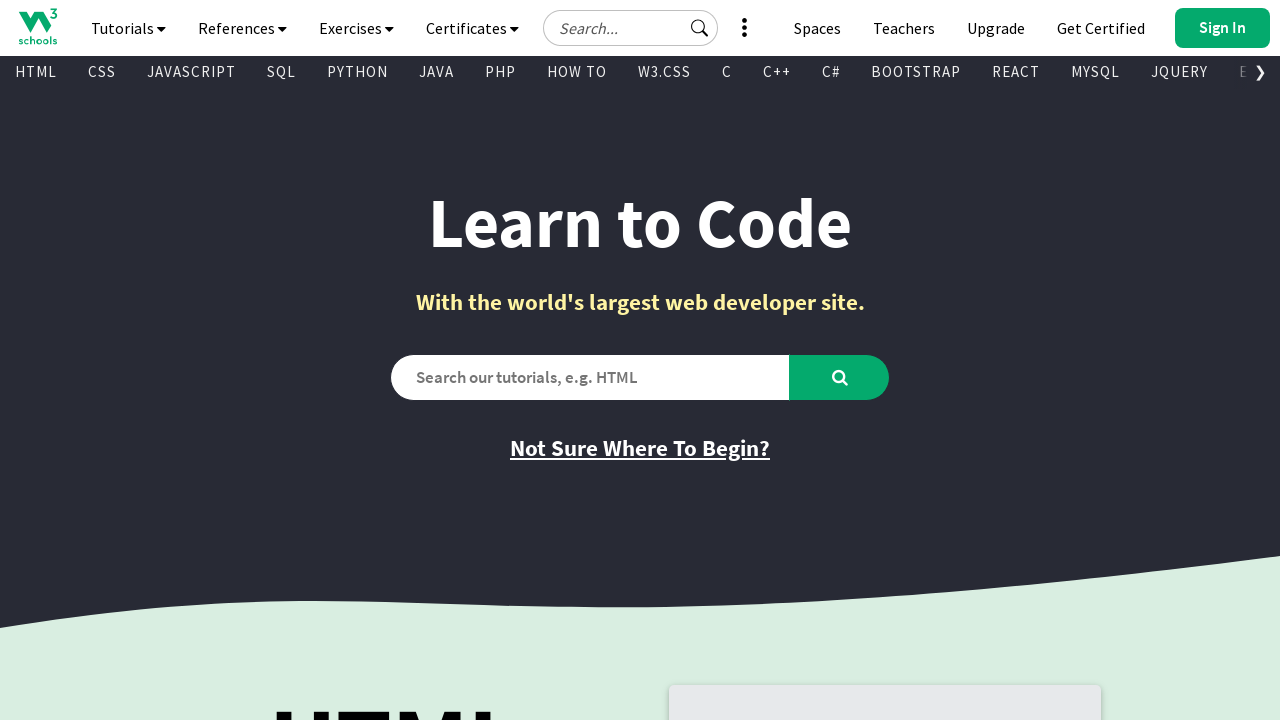

Extracted text content from visible link: '
        
          
          
          
        
        Upgrade
      '
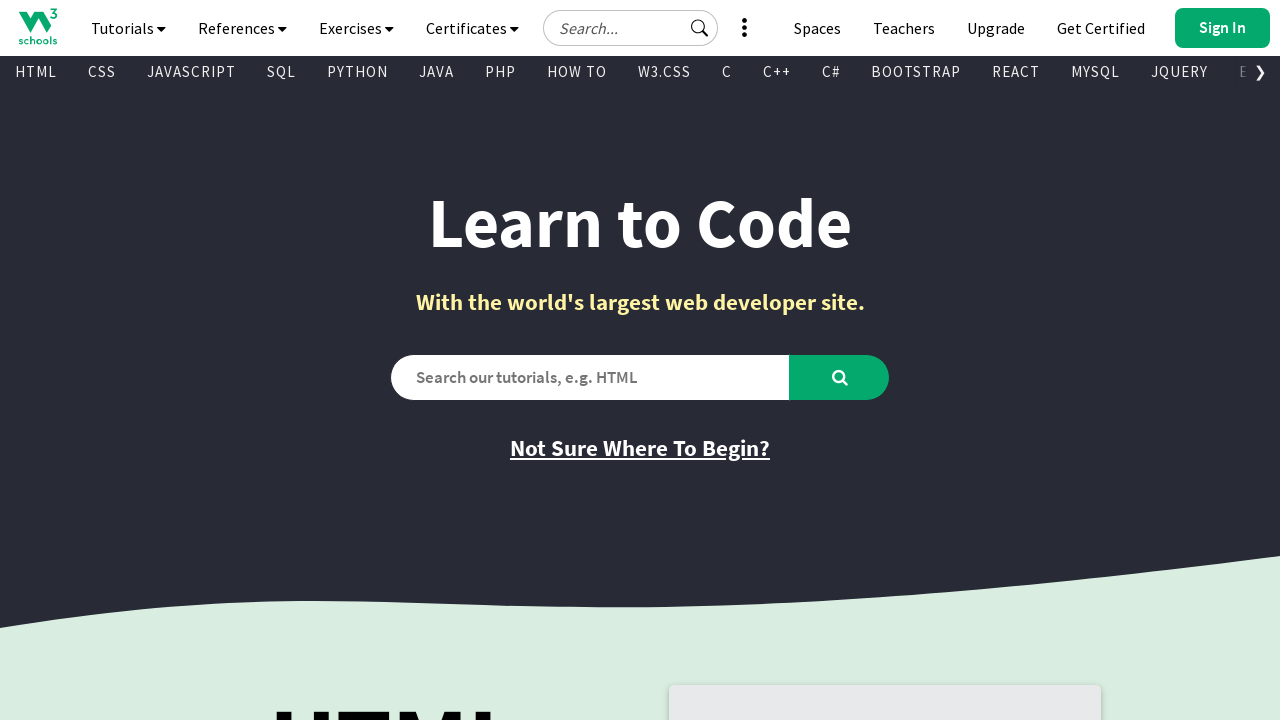

Extracted href attribute from link: 'https://order.w3schools.com/plans'
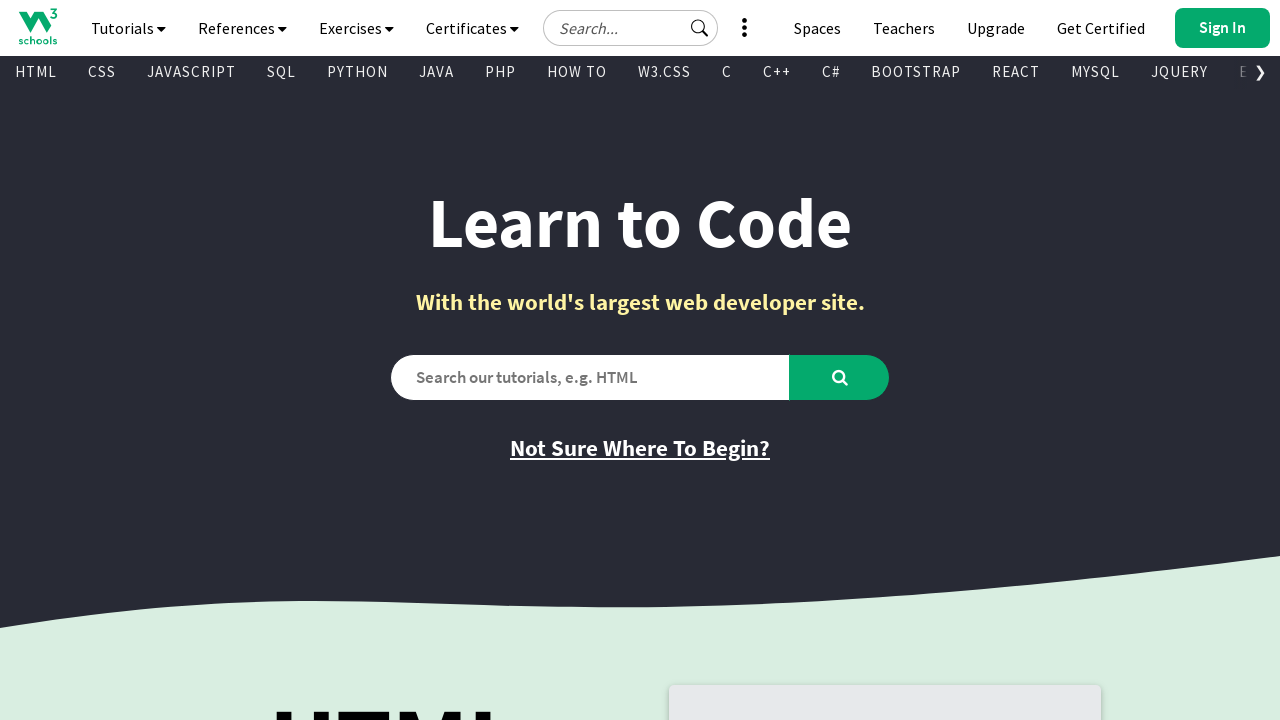

Extracted text content from visible link: '
        
          
        
        Teachers
      '
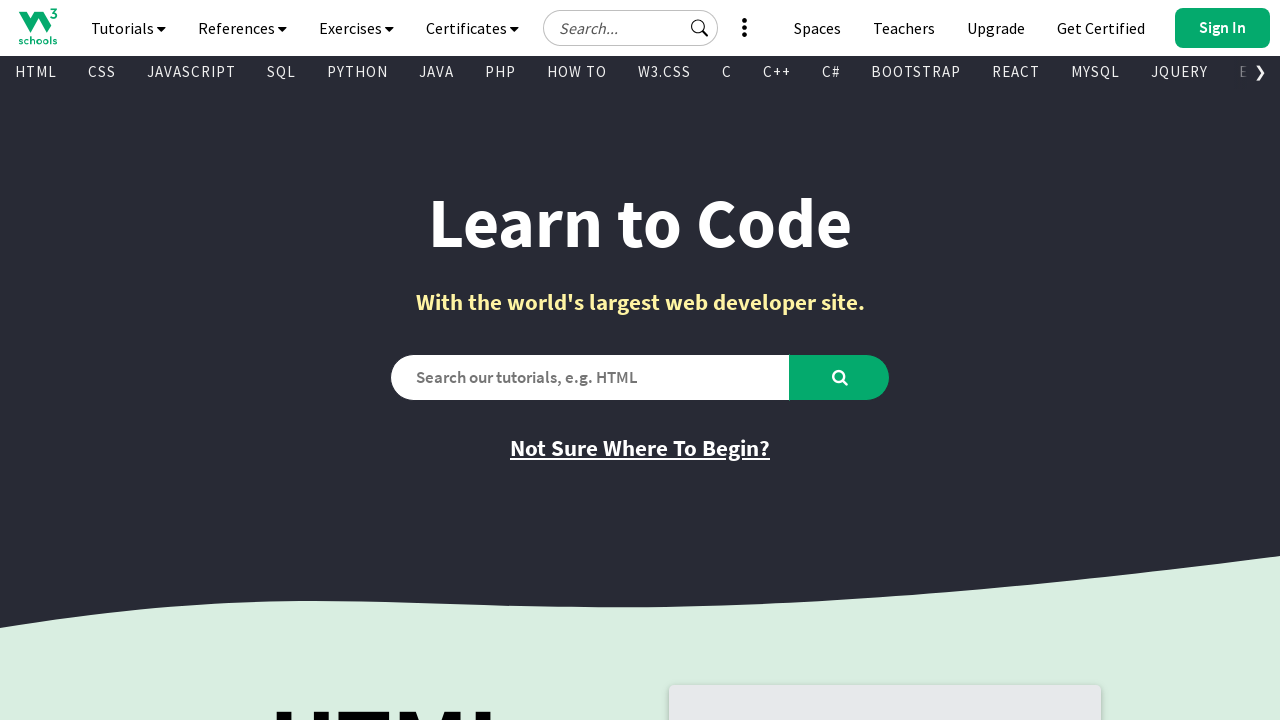

Extracted href attribute from link: '/academy/index.php'
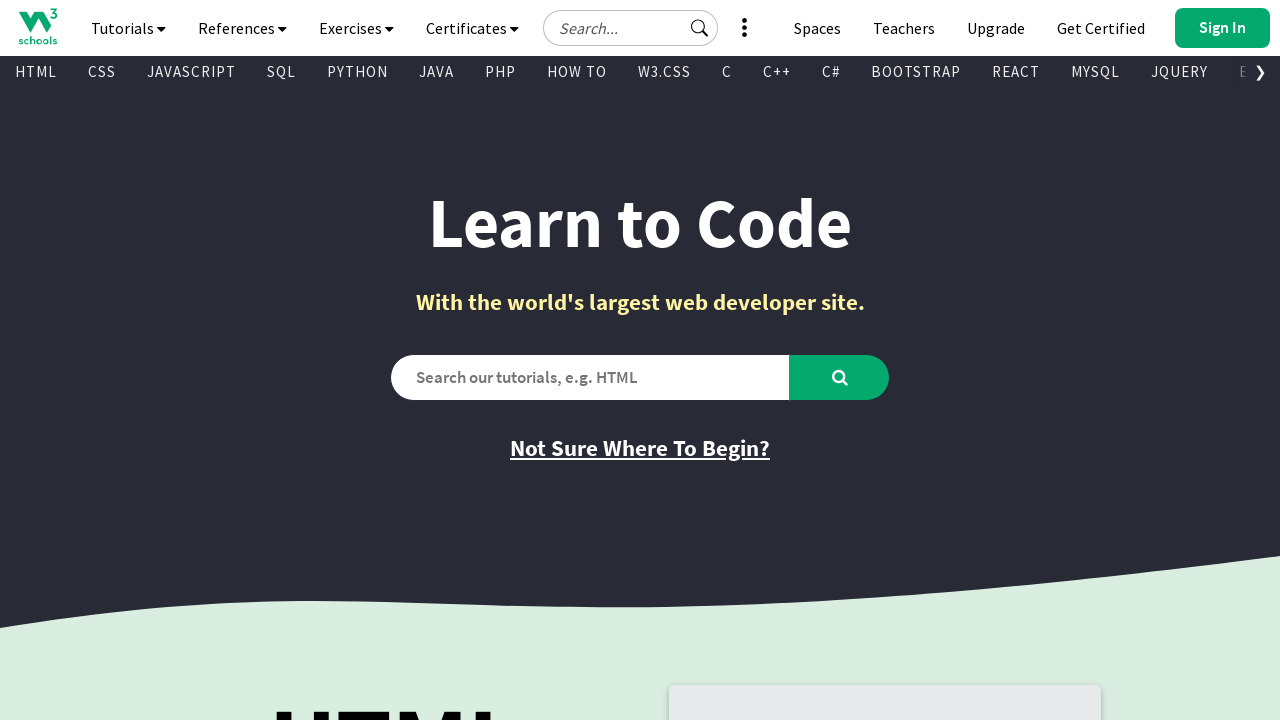

Extracted text content from visible link: '
        
          
        
        Spaces
      '
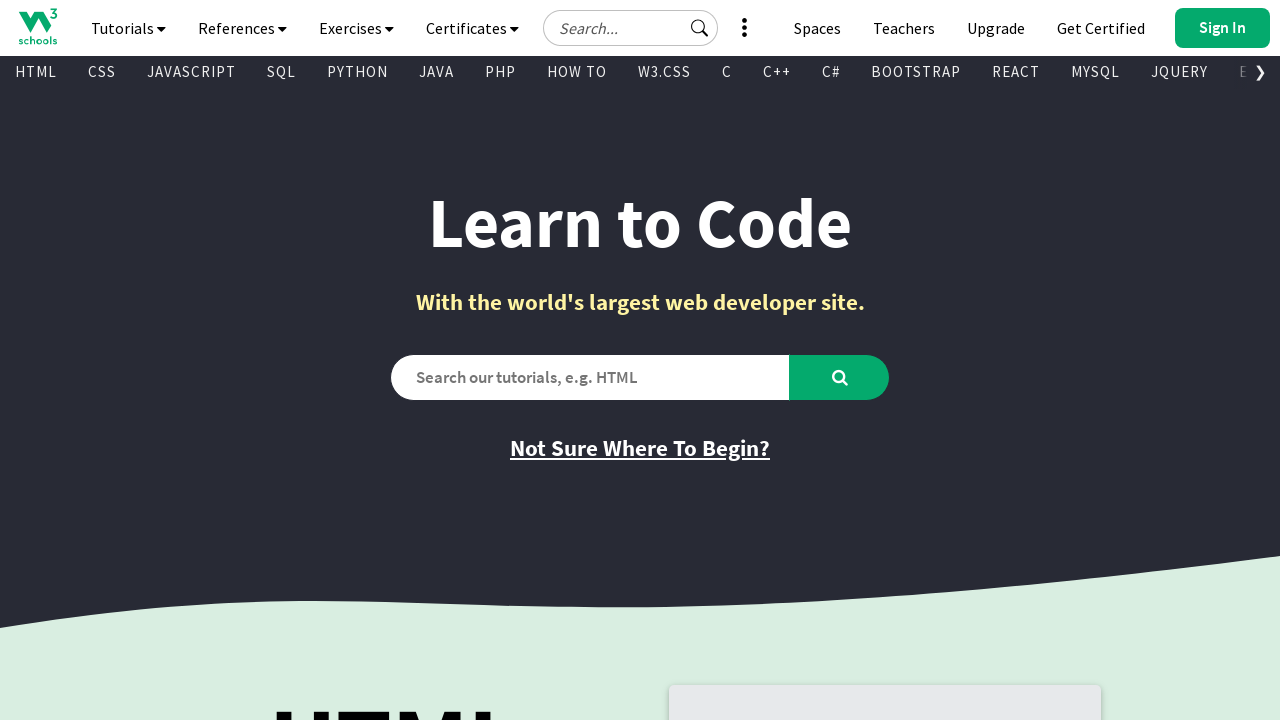

Extracted href attribute from link: '/spaces/index.php'
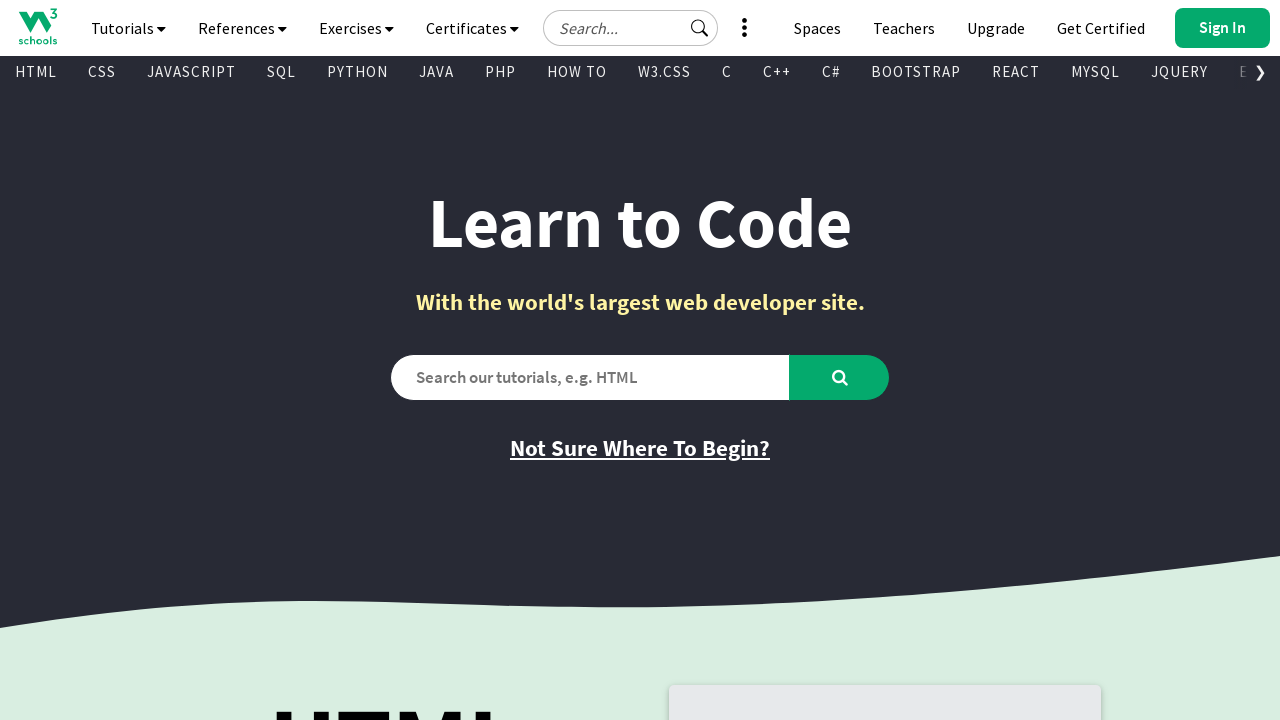

Extracted text content from visible link: '
        
          
        
        Bootcamps
      '
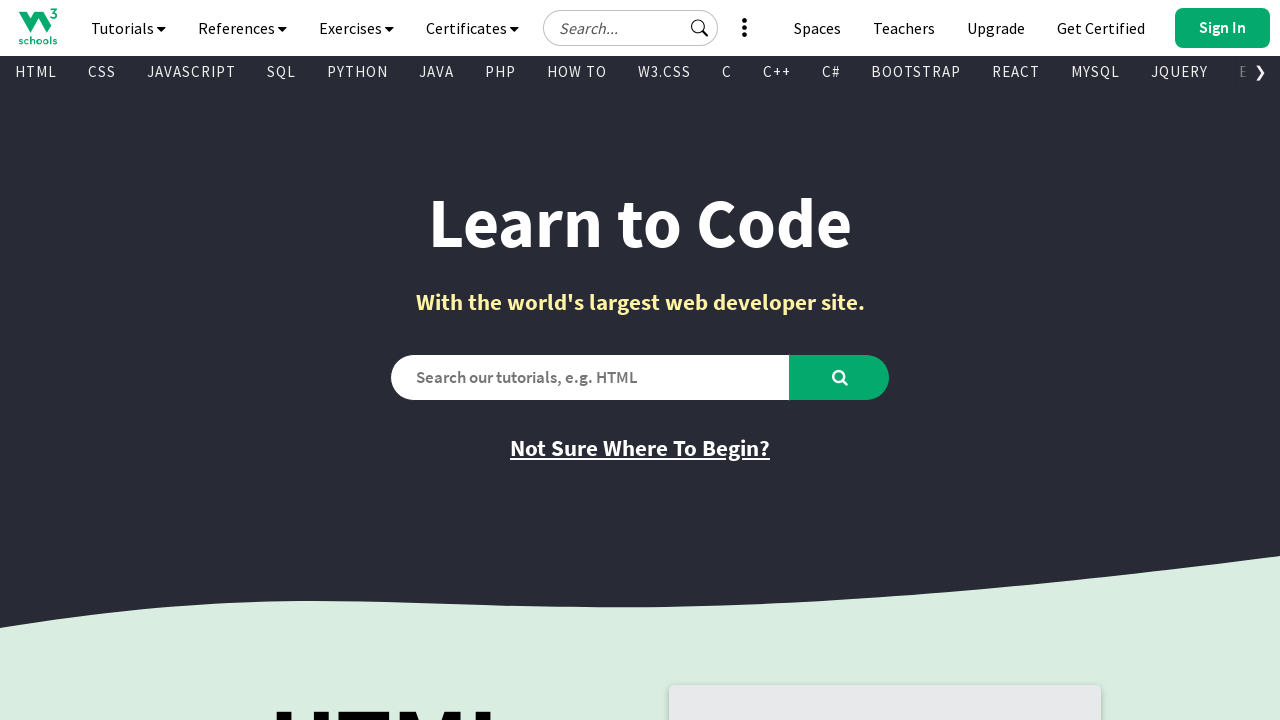

Extracted href attribute from link: '/bootcamp/index.php'
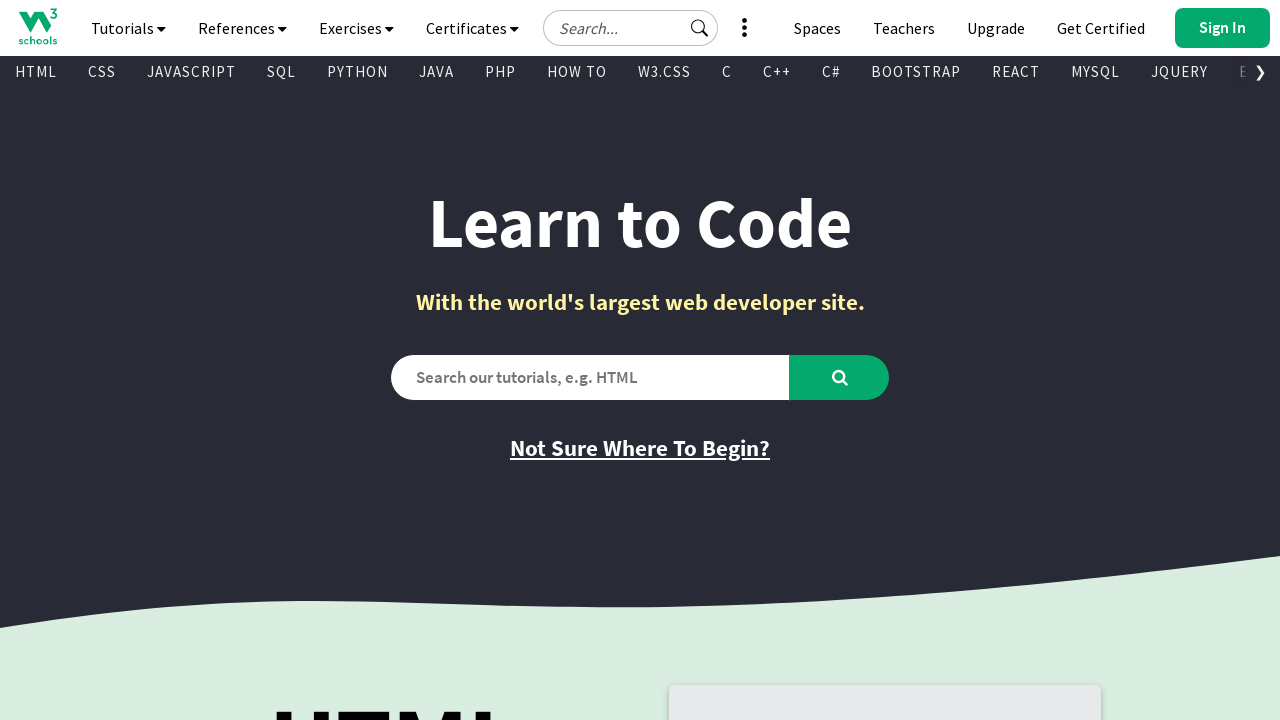

Extracted text content from visible link: 'HTML'
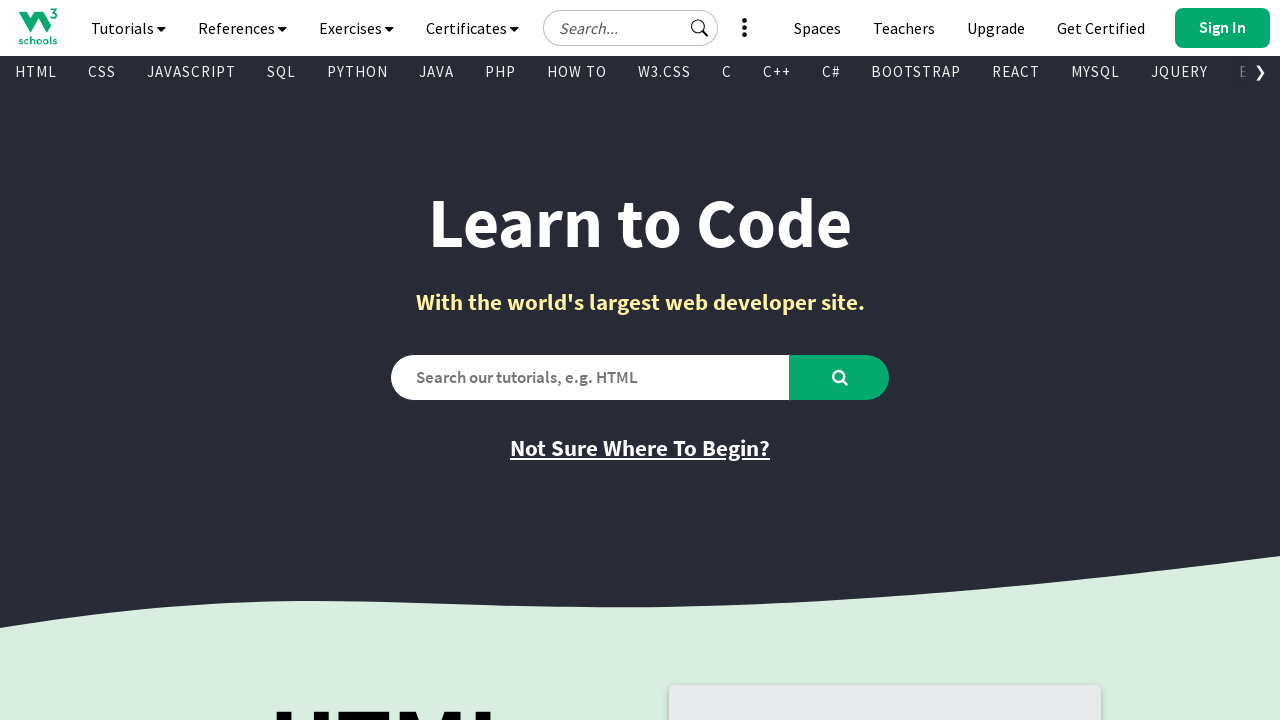

Extracted href attribute from link: '/html/default.asp'
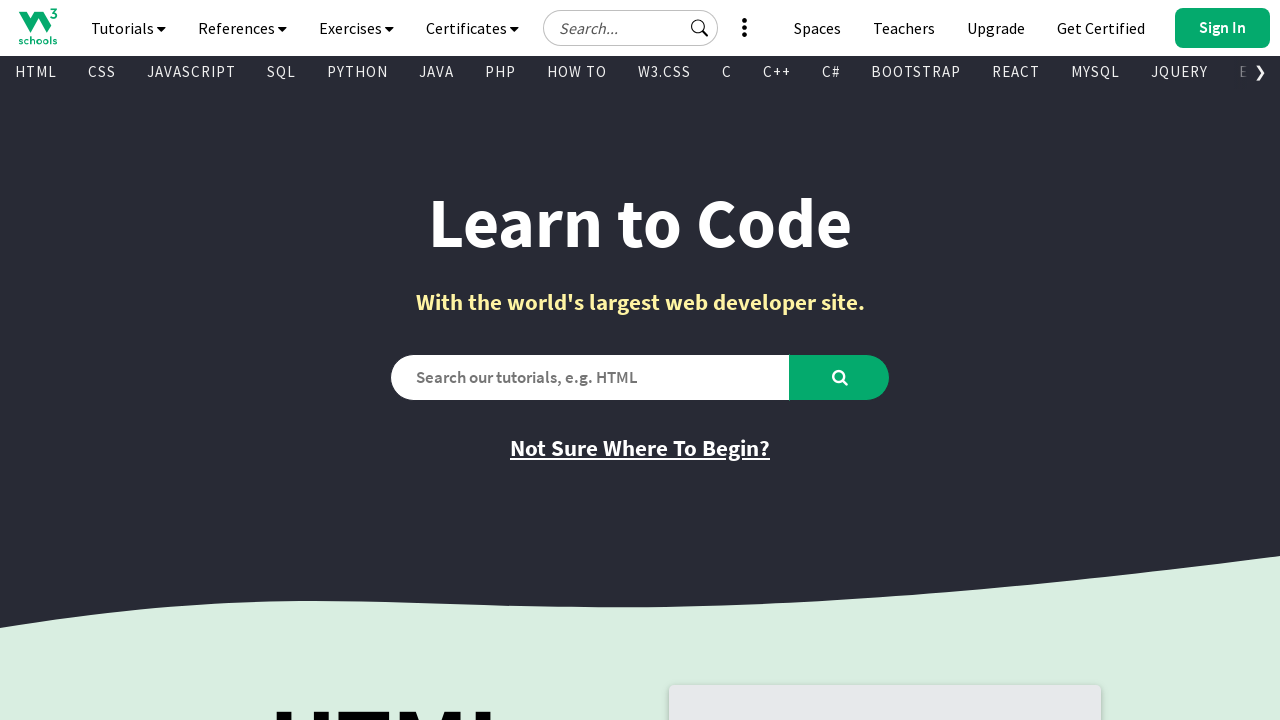

Extracted text content from visible link: 'CSS'
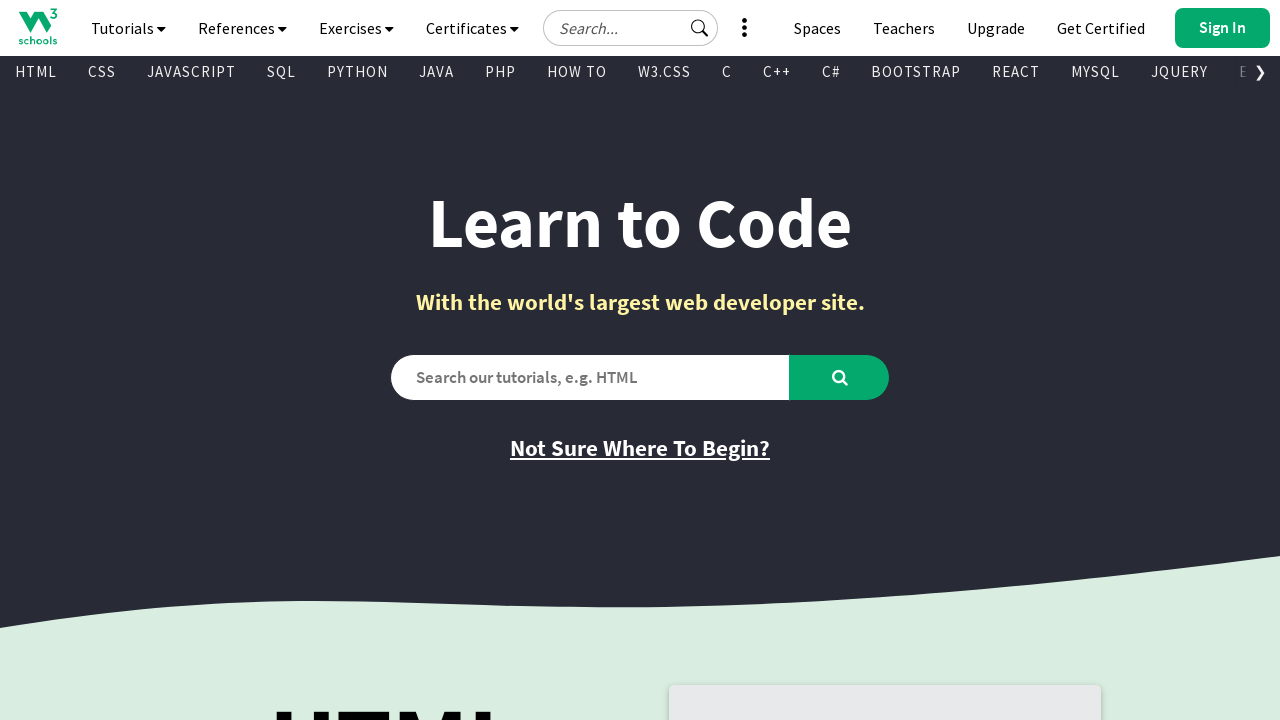

Extracted href attribute from link: '/css/default.asp'
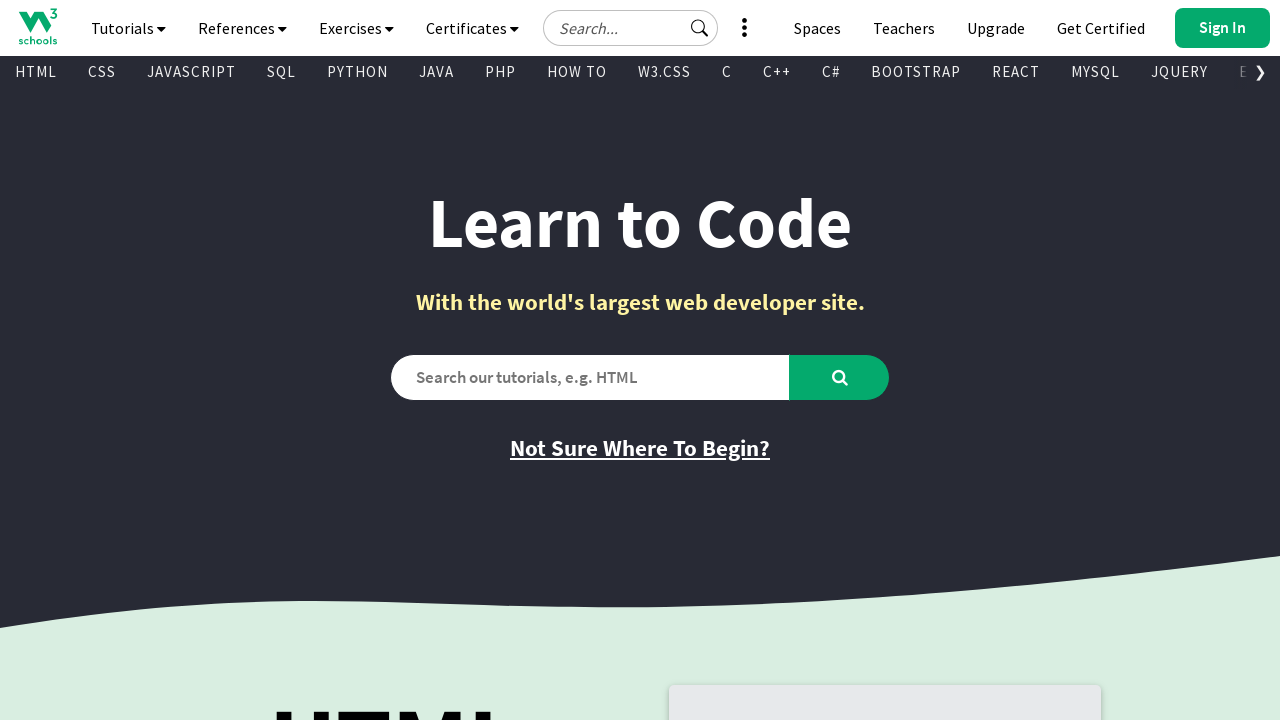

Extracted text content from visible link: 'JAVASCRIPT'
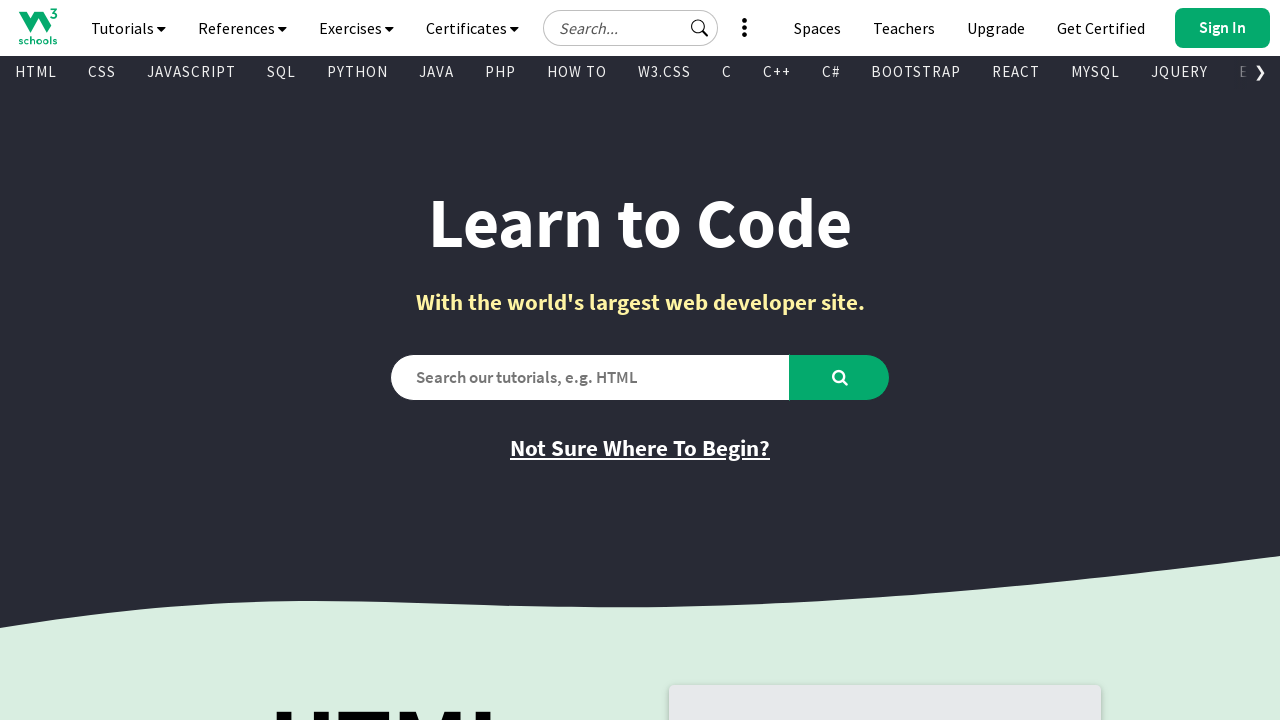

Extracted href attribute from link: '/js/default.asp'
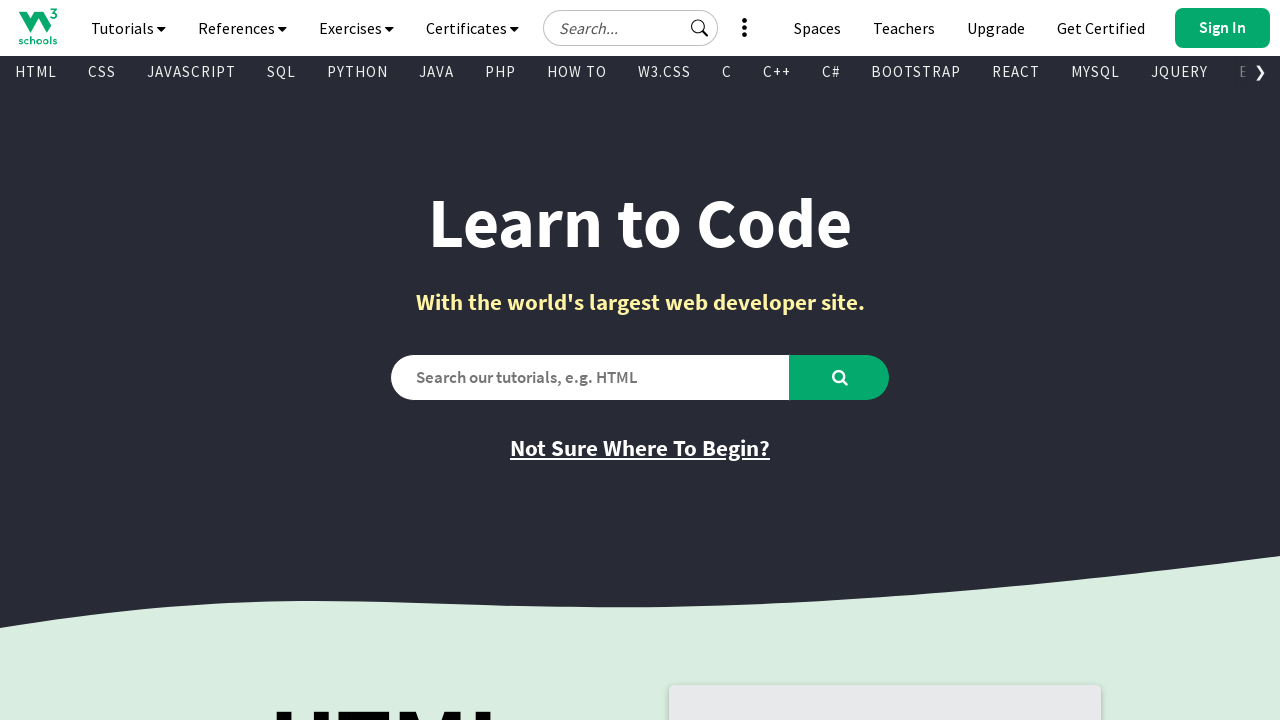

Extracted text content from visible link: 'SQL'
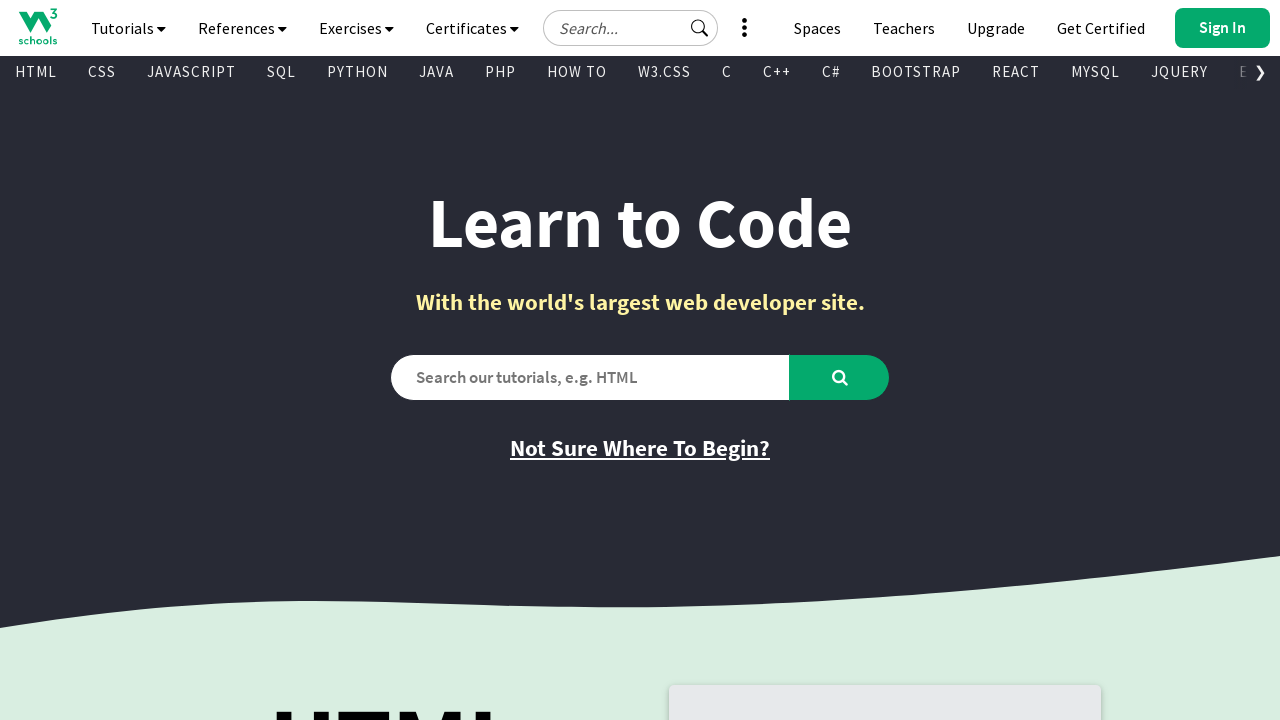

Extracted href attribute from link: '/sql/default.asp'
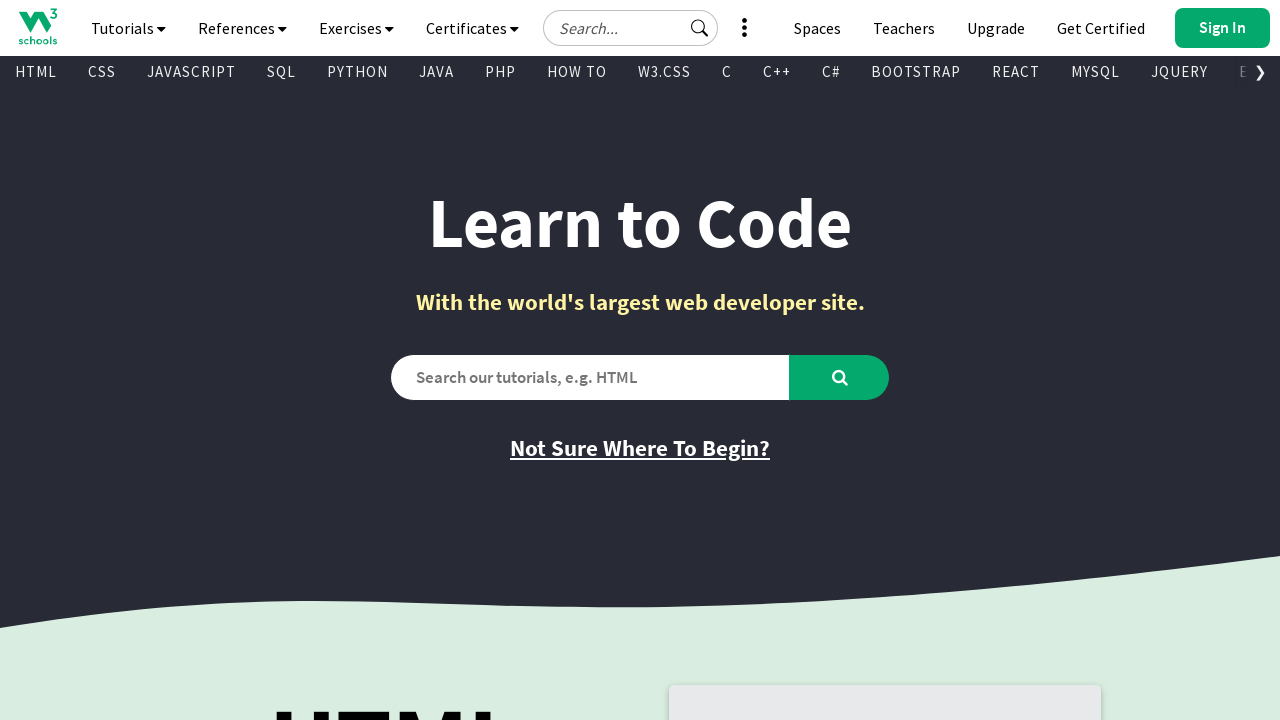

Extracted text content from visible link: 'PYTHON'
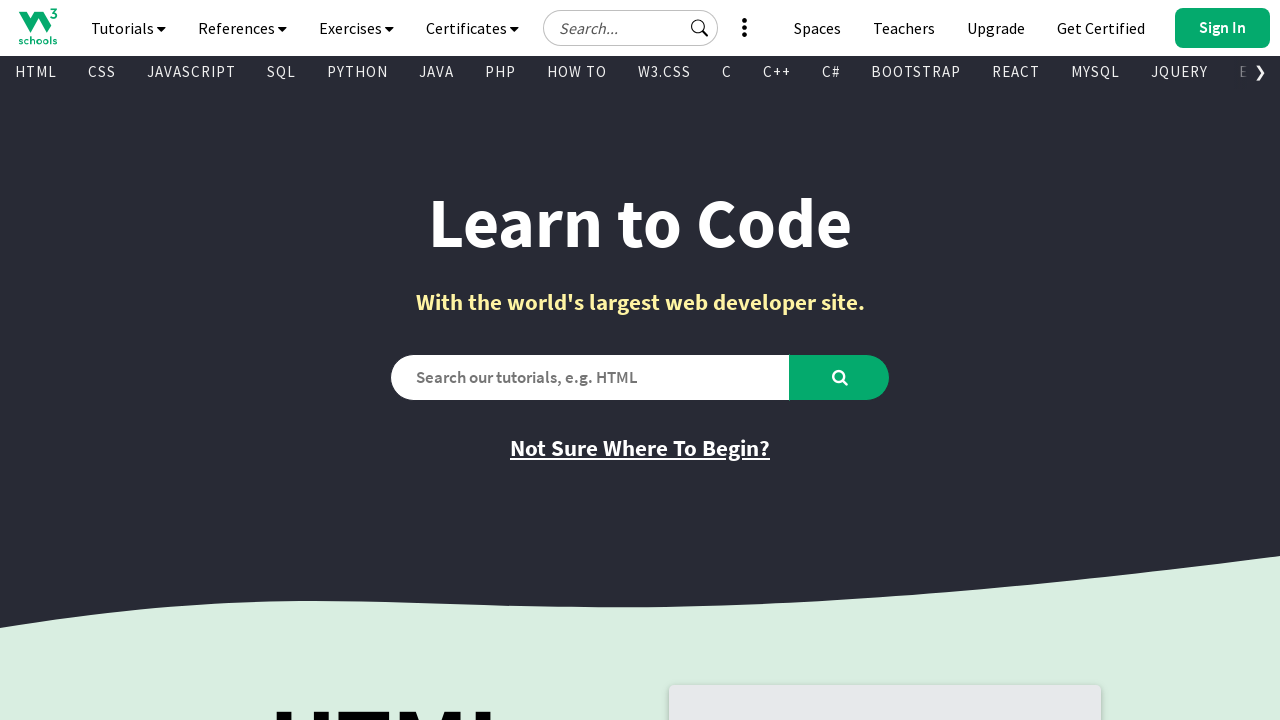

Extracted href attribute from link: '/python/default.asp'
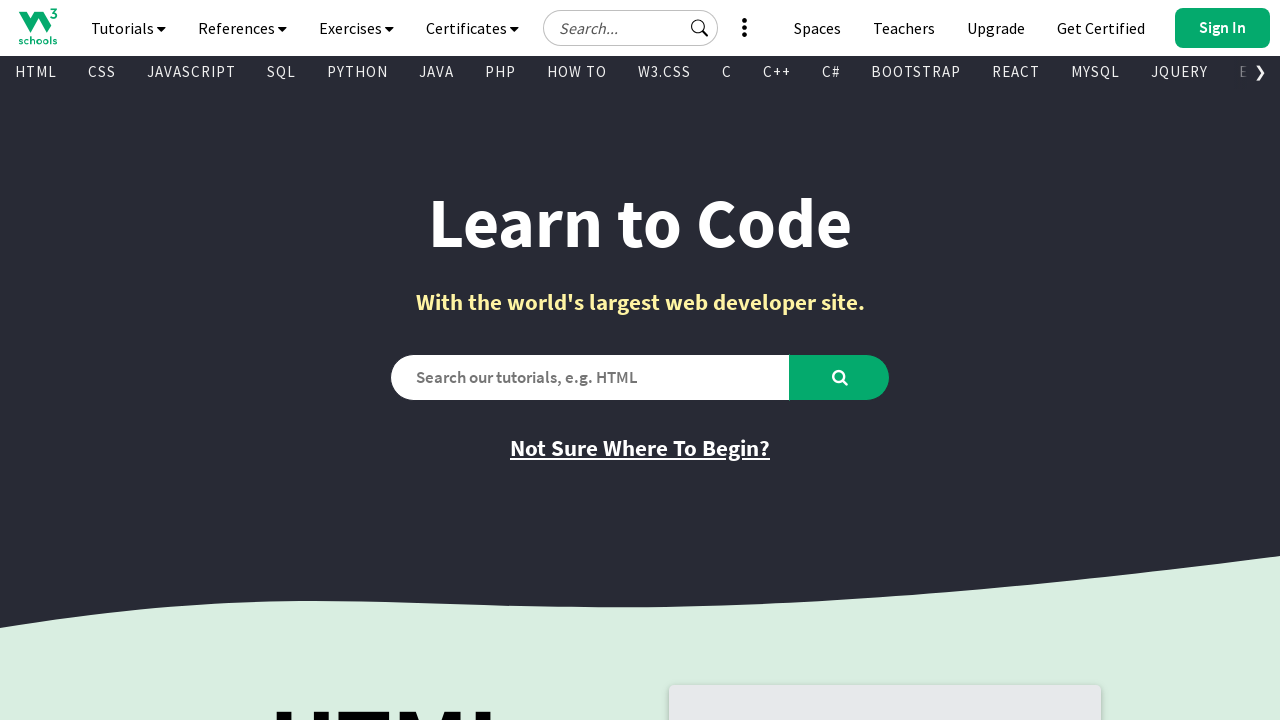

Extracted text content from visible link: 'JAVA'
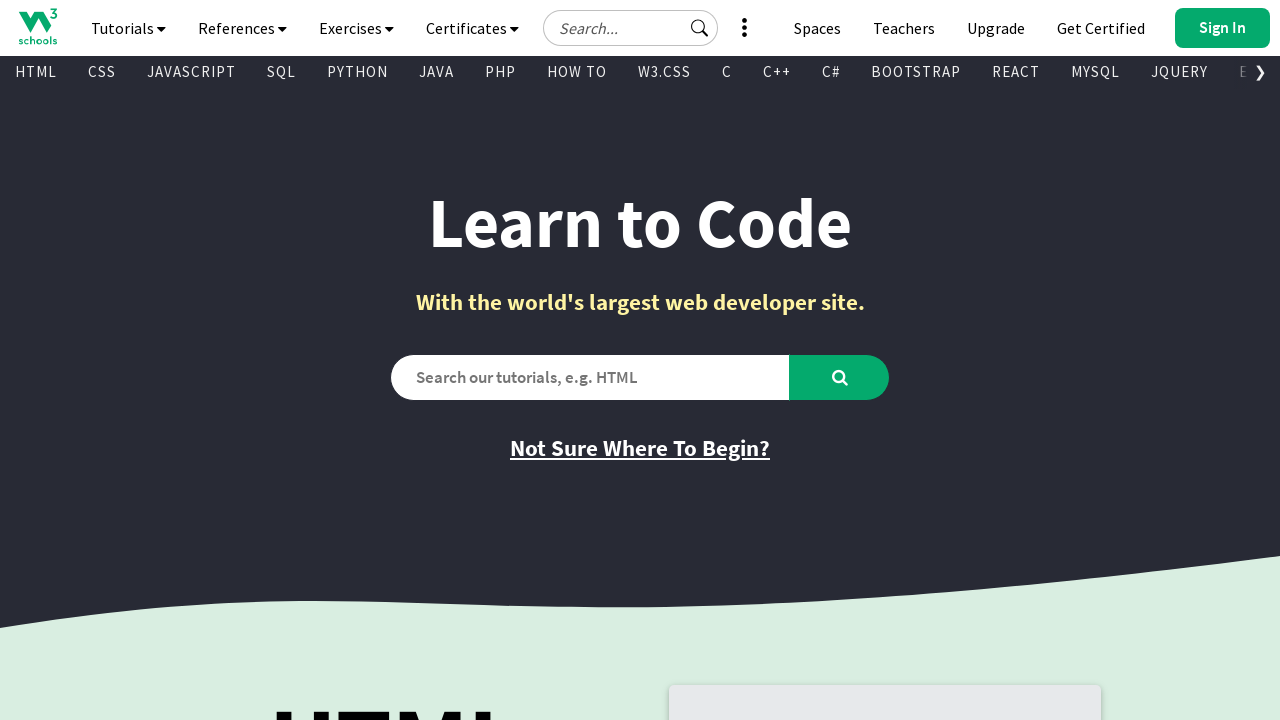

Extracted href attribute from link: '/java/default.asp'
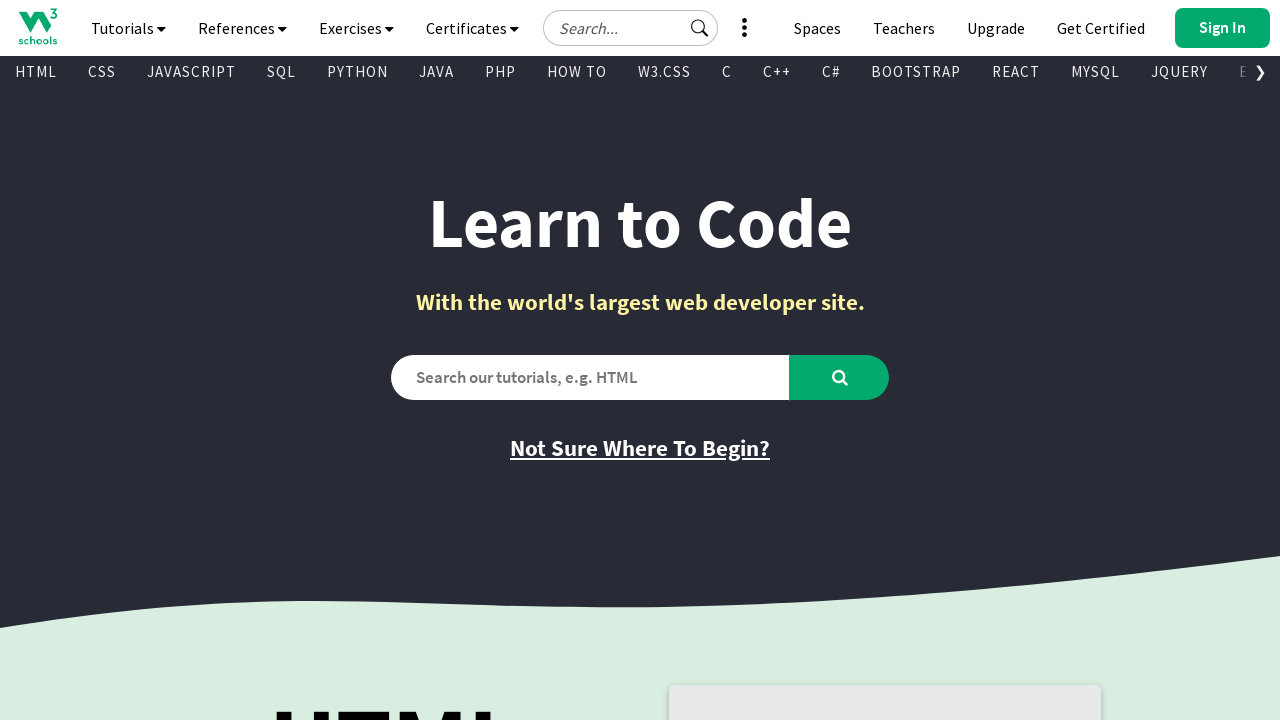

Extracted text content from visible link: 'PHP'
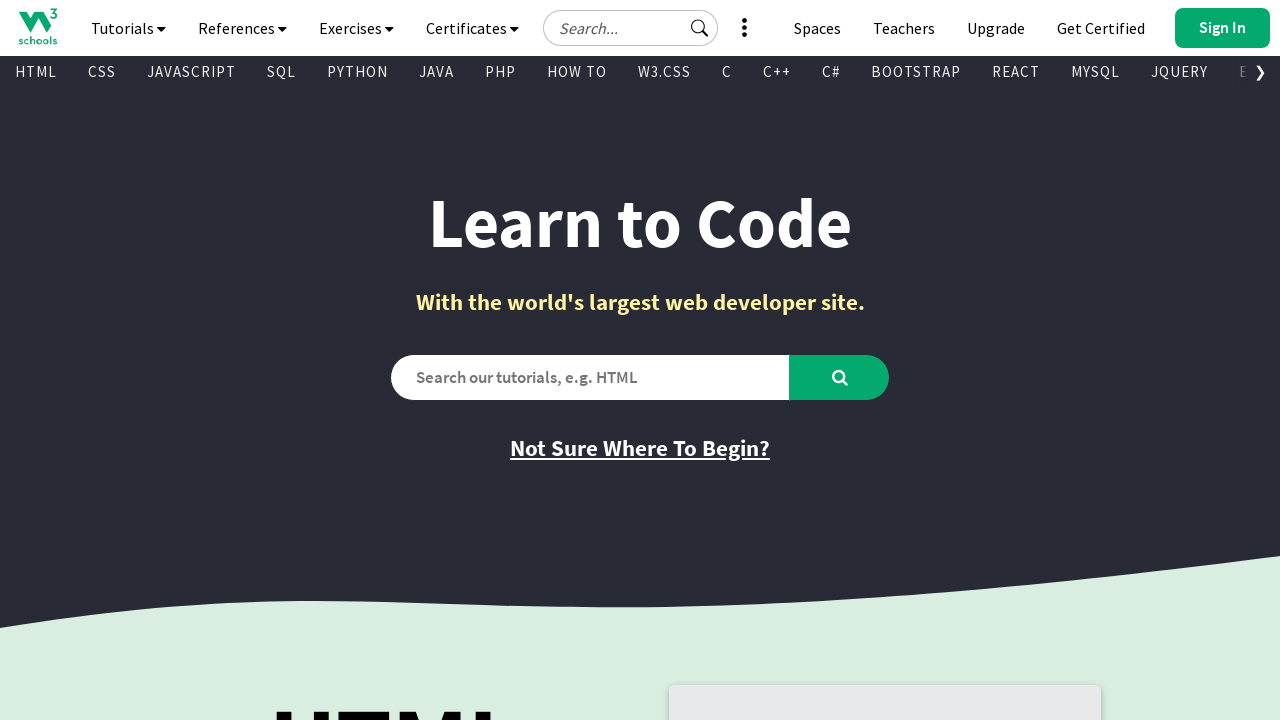

Extracted href attribute from link: '/php/default.asp'
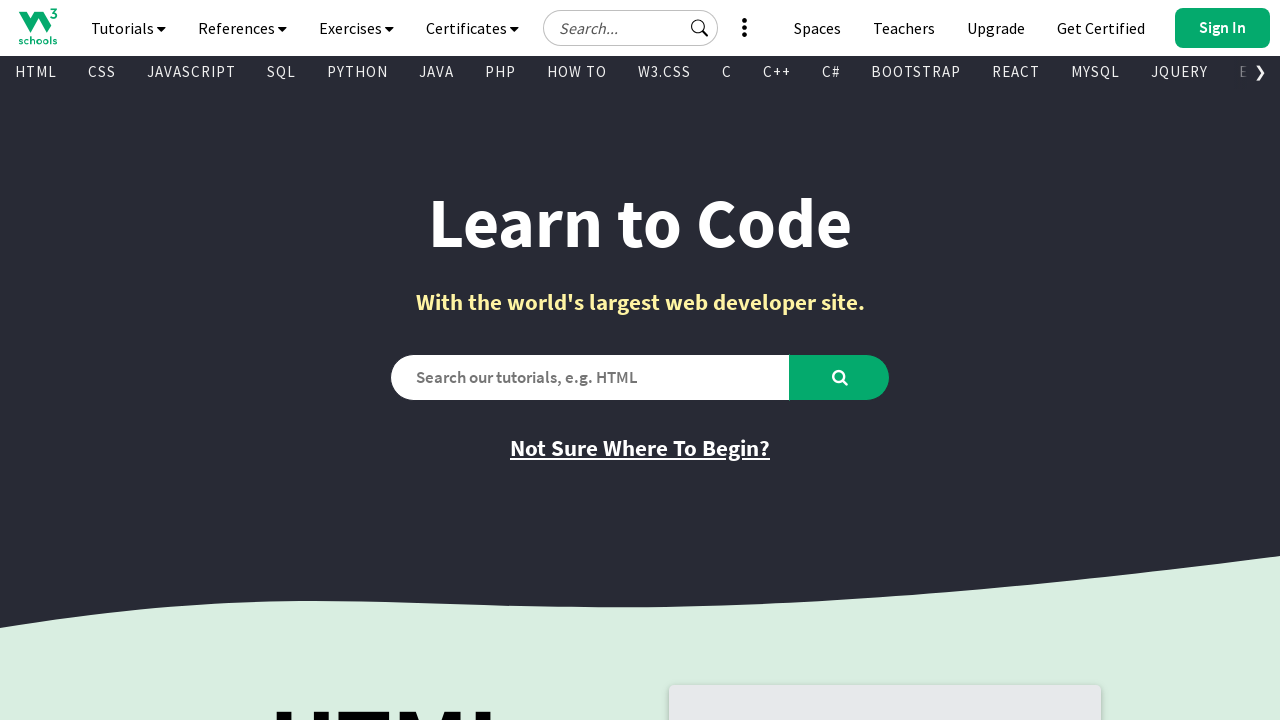

Extracted text content from visible link: 'HOW TO'
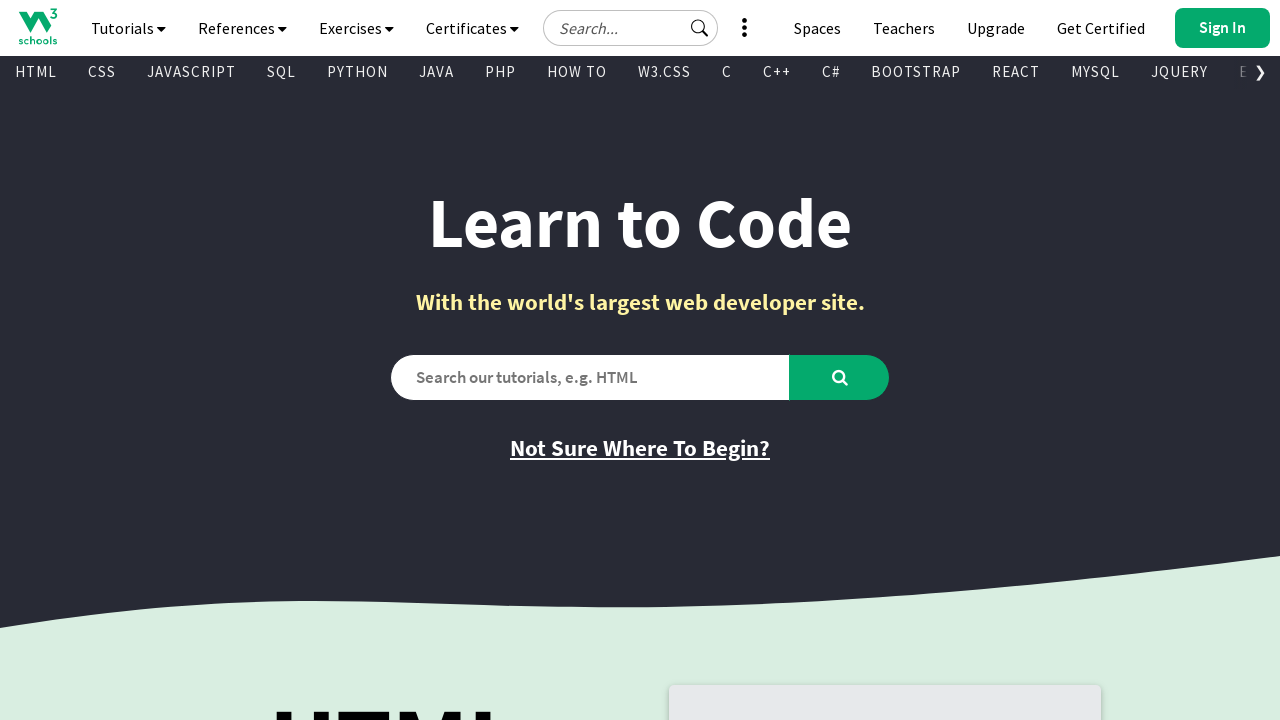

Extracted href attribute from link: '/howto/default.asp'
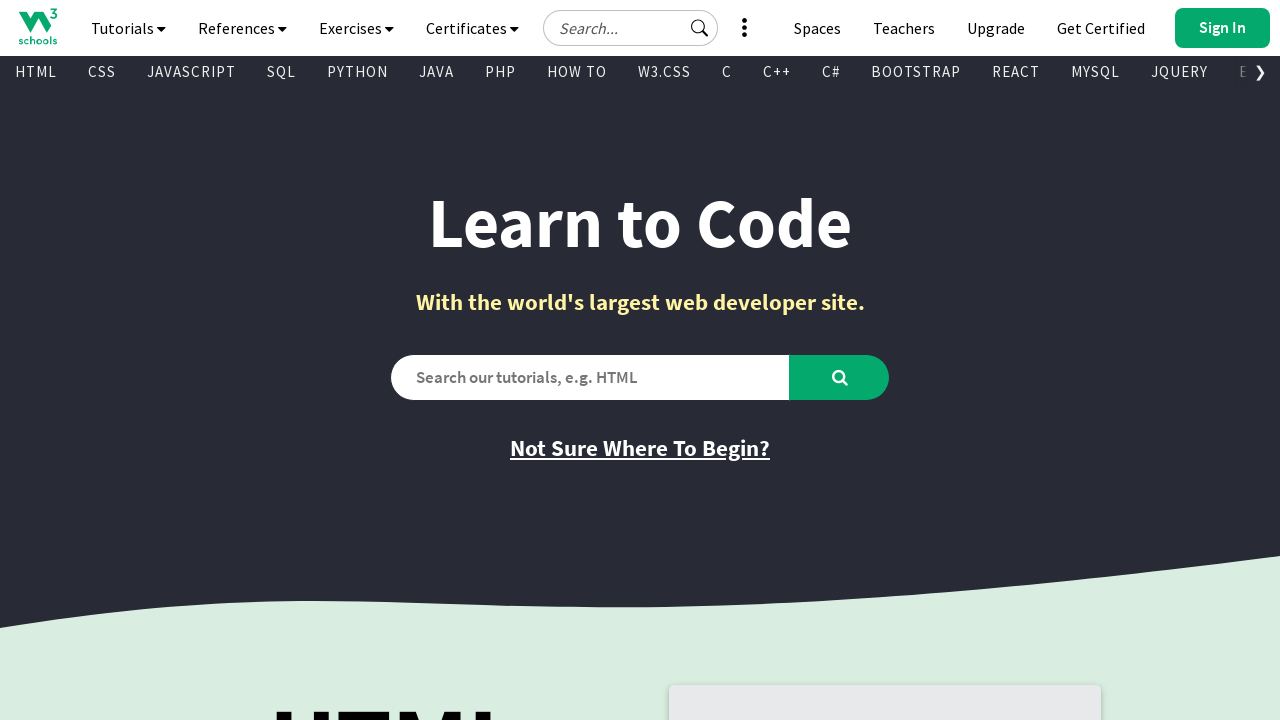

Extracted text content from visible link: 'W3.CSS'
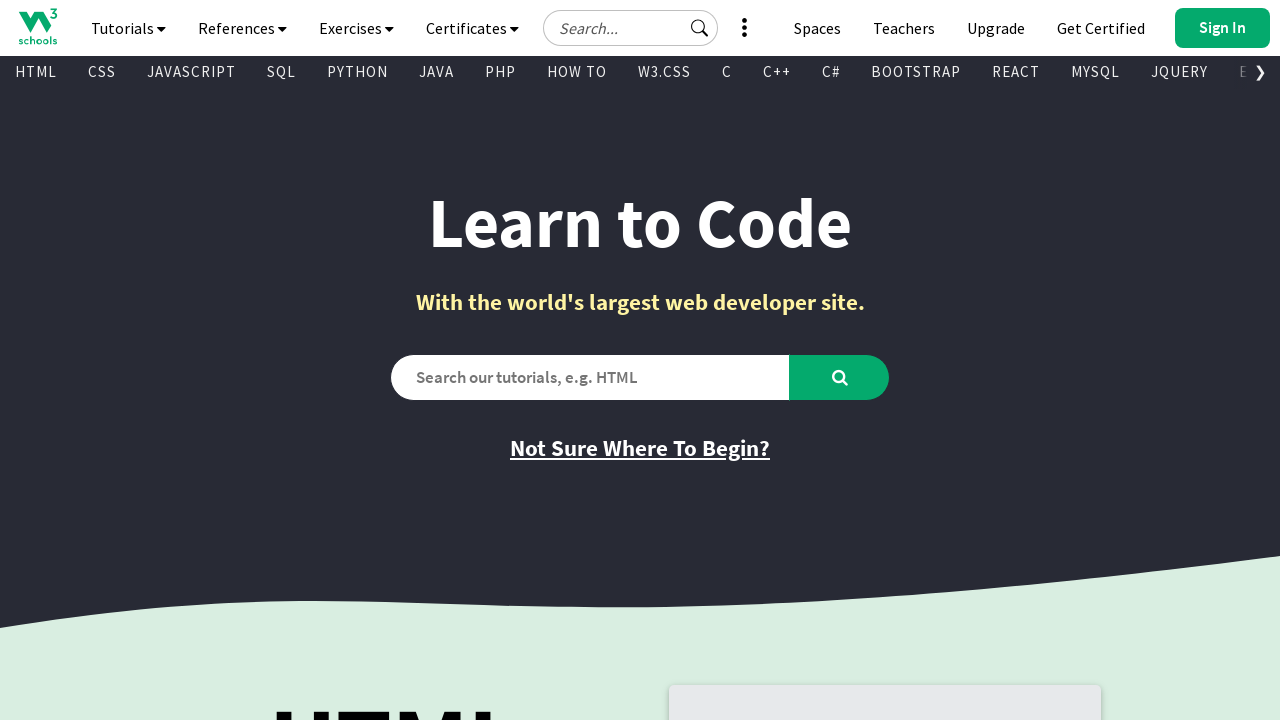

Extracted href attribute from link: '/w3css/default.asp'
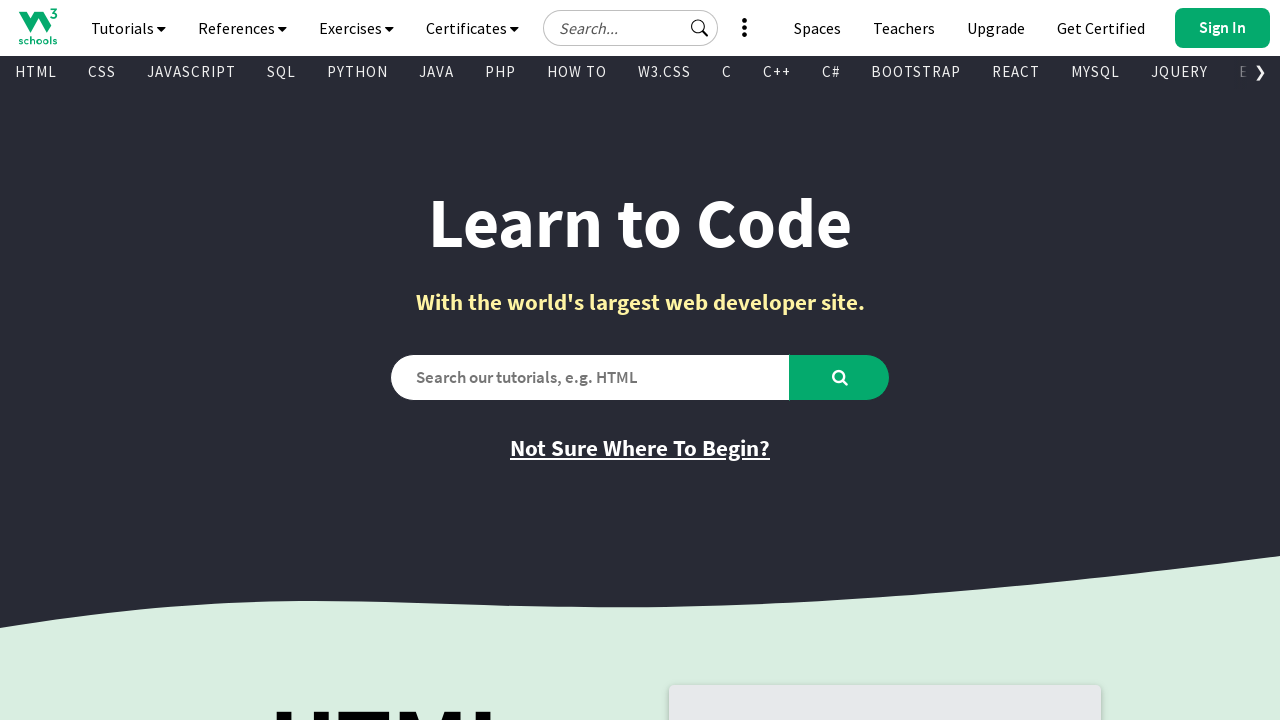

Extracted text content from visible link: 'C'
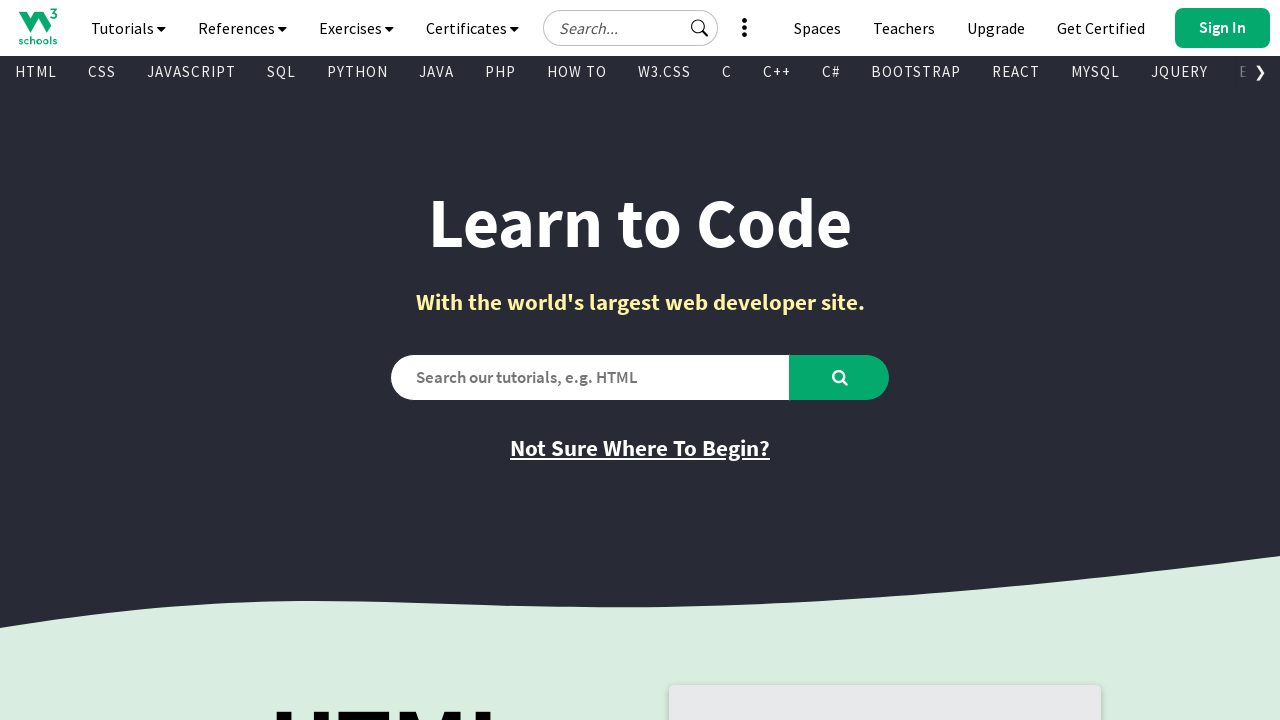

Extracted href attribute from link: '/c/index.php'
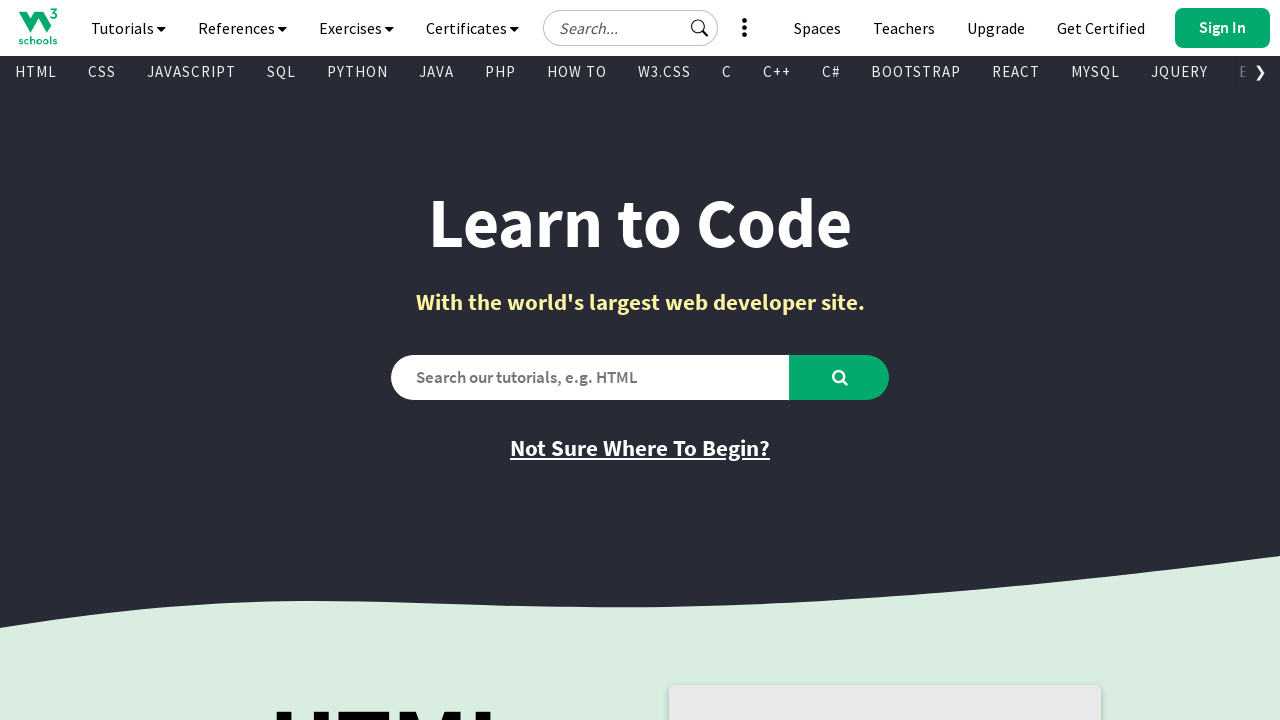

Extracted text content from visible link: 'C++'
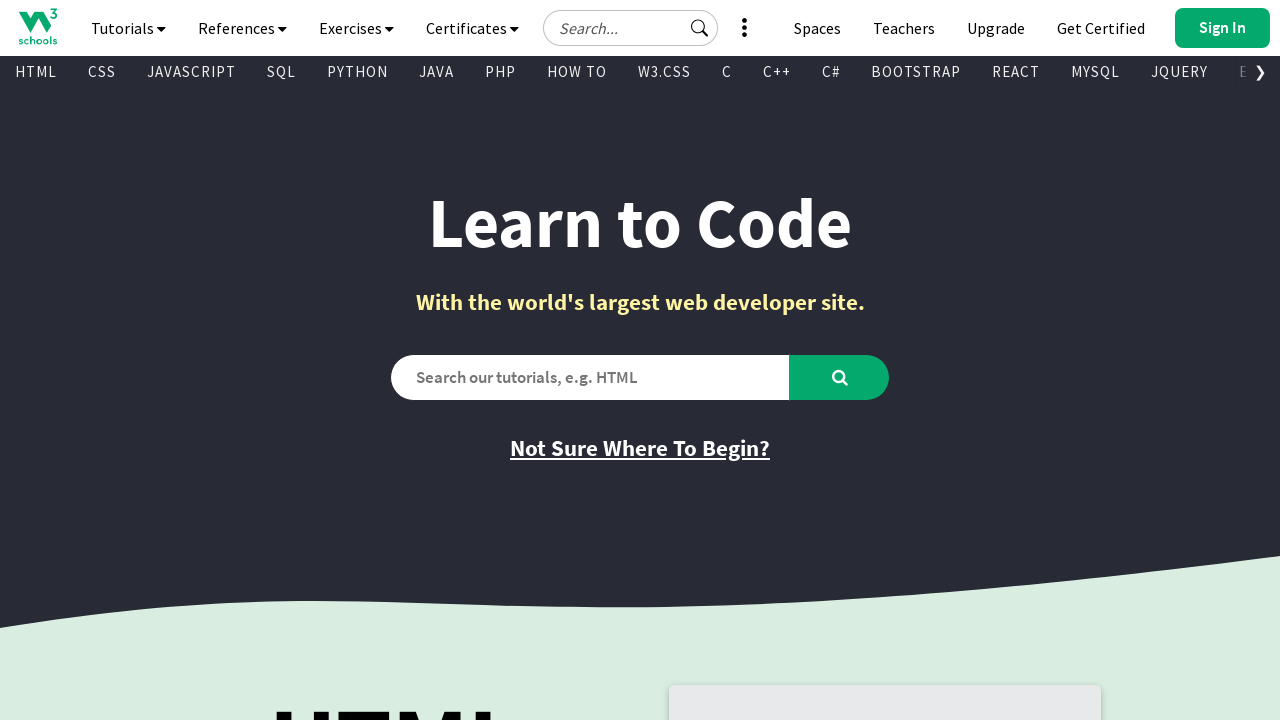

Extracted href attribute from link: '/cpp/default.asp'
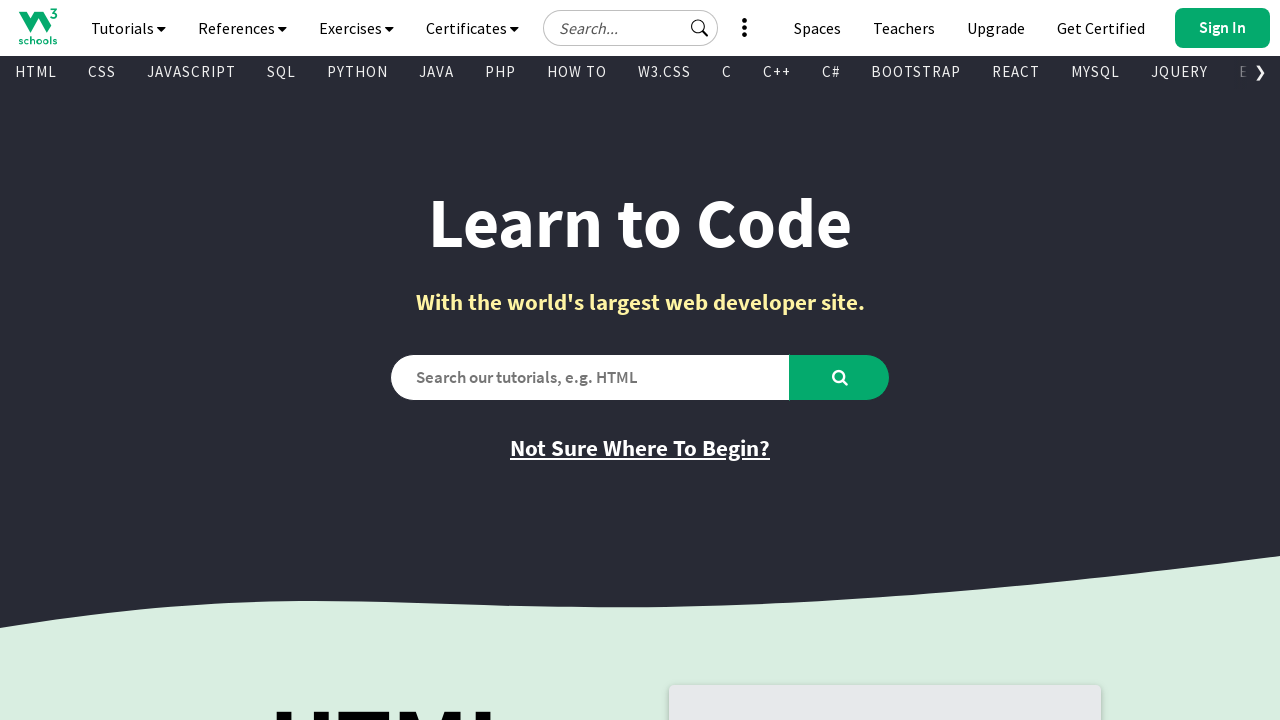

Extracted text content from visible link: 'C#'
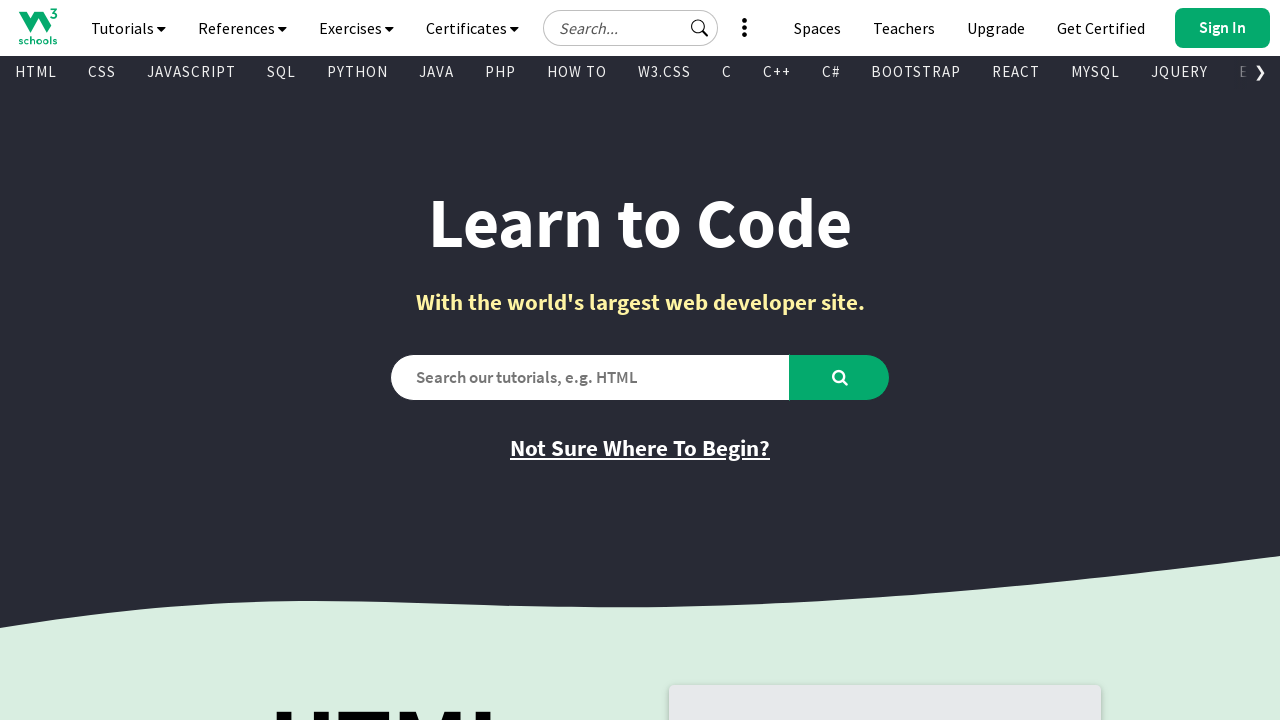

Extracted href attribute from link: '/cs/index.php'
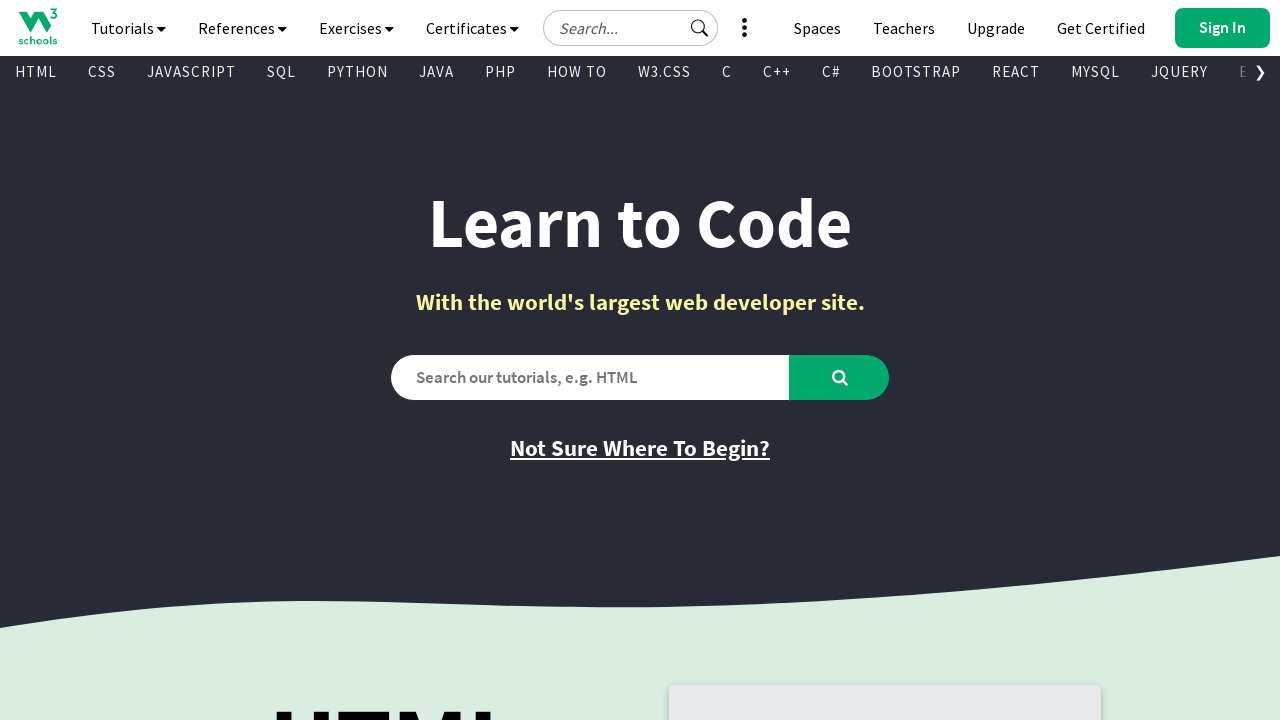

Extracted text content from visible link: 'BOOTSTRAP'
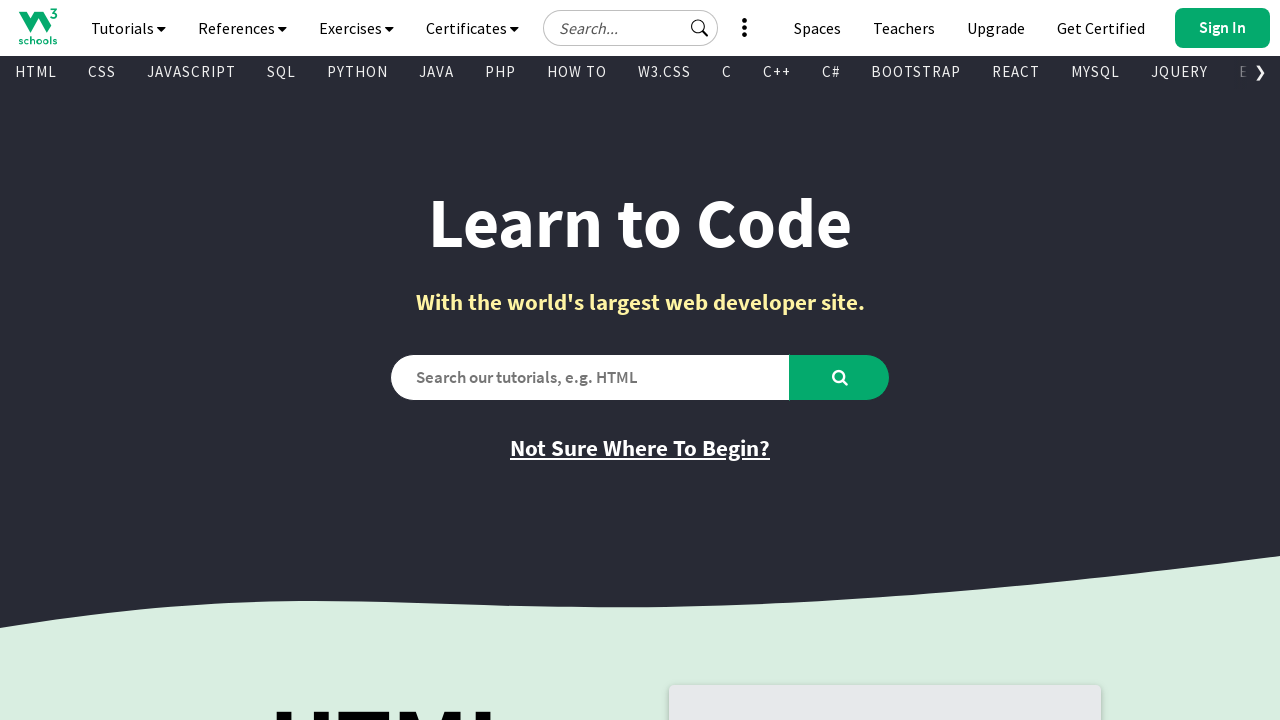

Extracted href attribute from link: '/bootstrap/bootstrap_ver.asp'
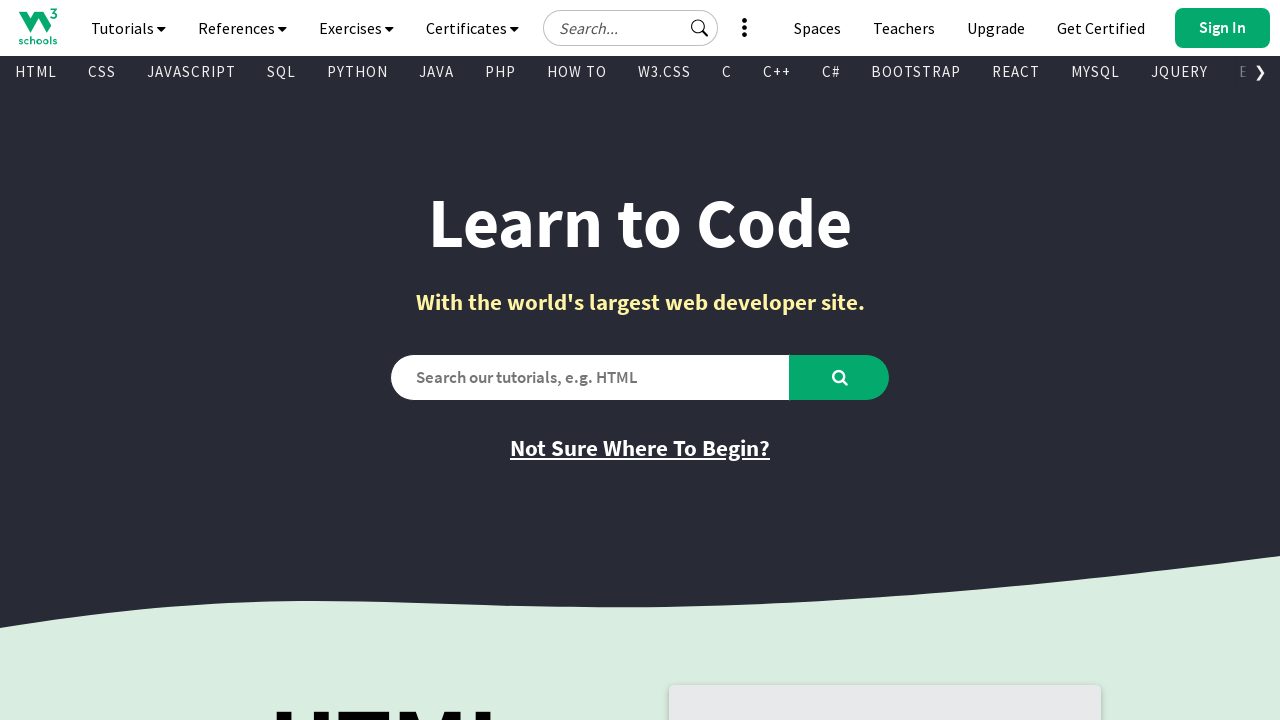

Extracted text content from visible link: 'REACT'
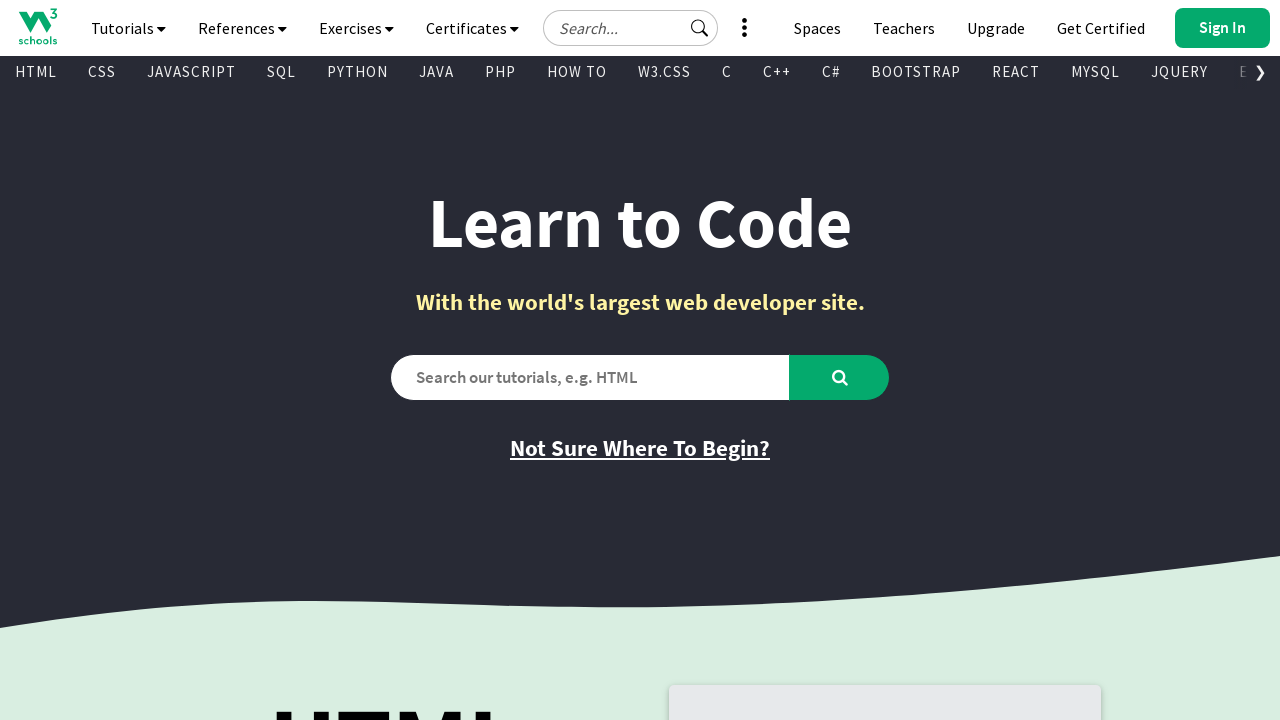

Extracted href attribute from link: '/react/default.asp'
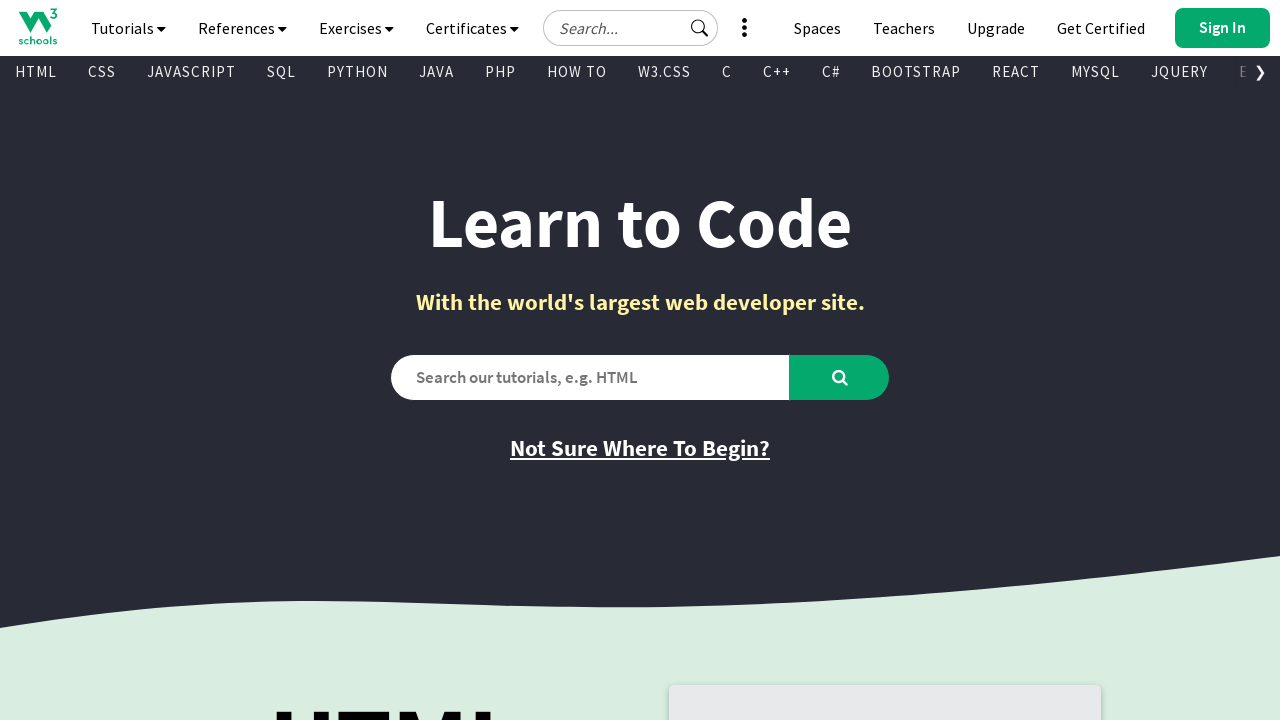

Extracted text content from visible link: 'MYSQL'
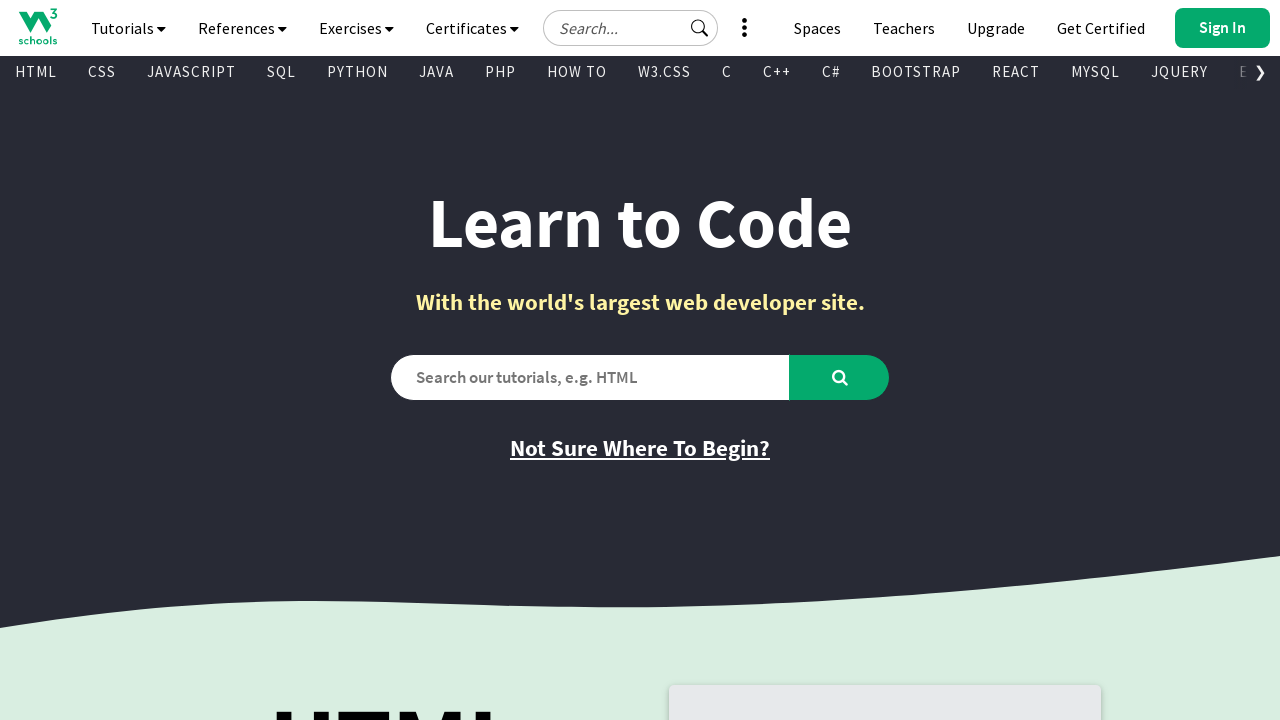

Extracted href attribute from link: '/mysql/default.asp'
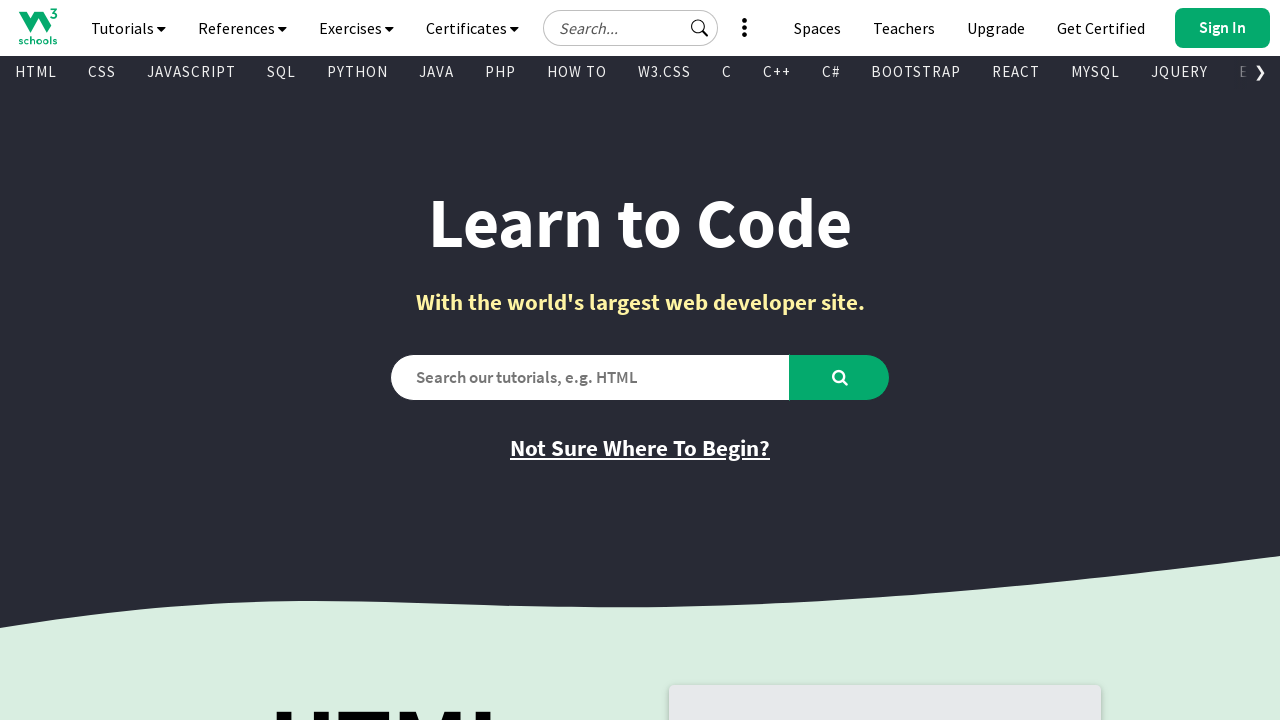

Extracted text content from visible link: 'JQUERY'
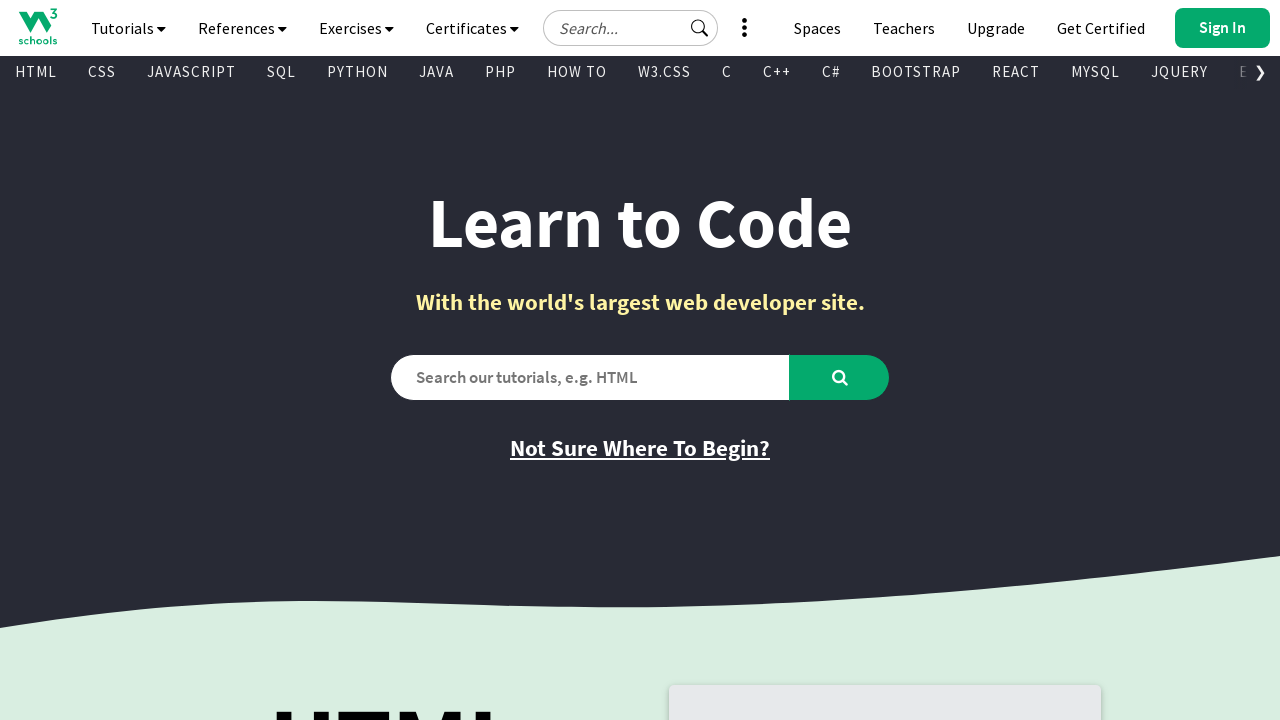

Extracted href attribute from link: '/jquery/default.asp'
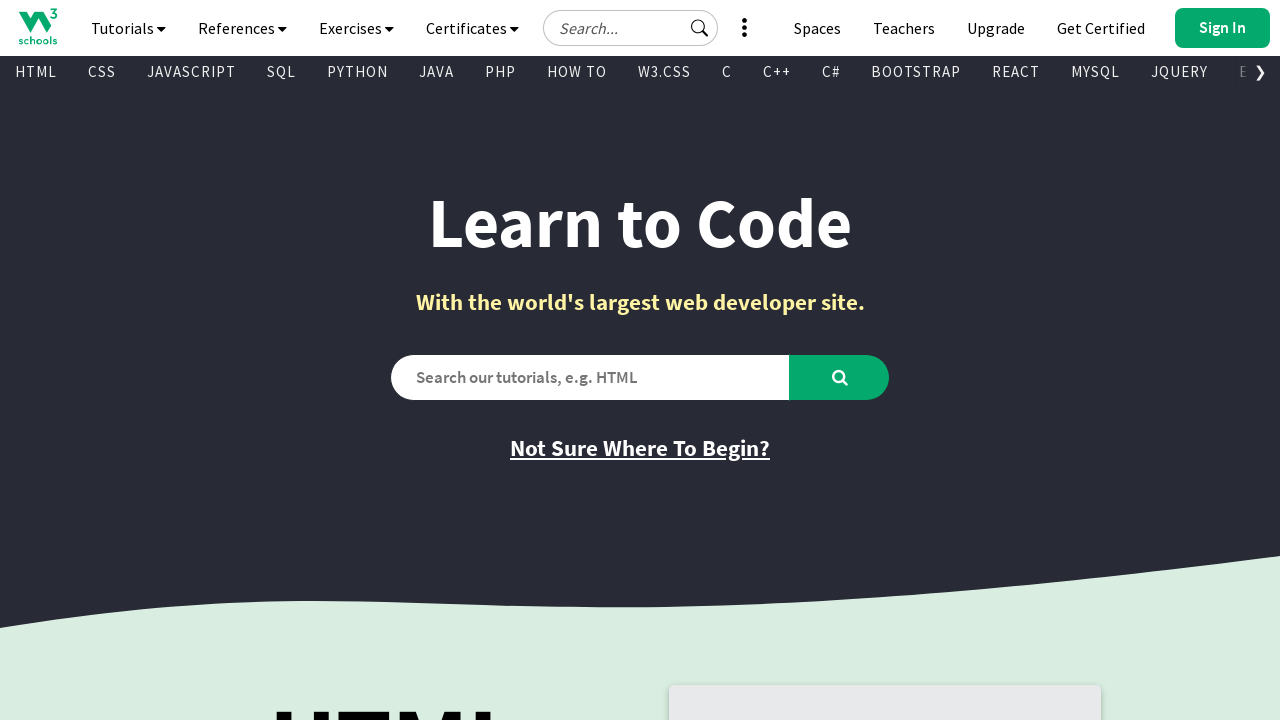

Extracted text content from visible link: 'EXCEL'
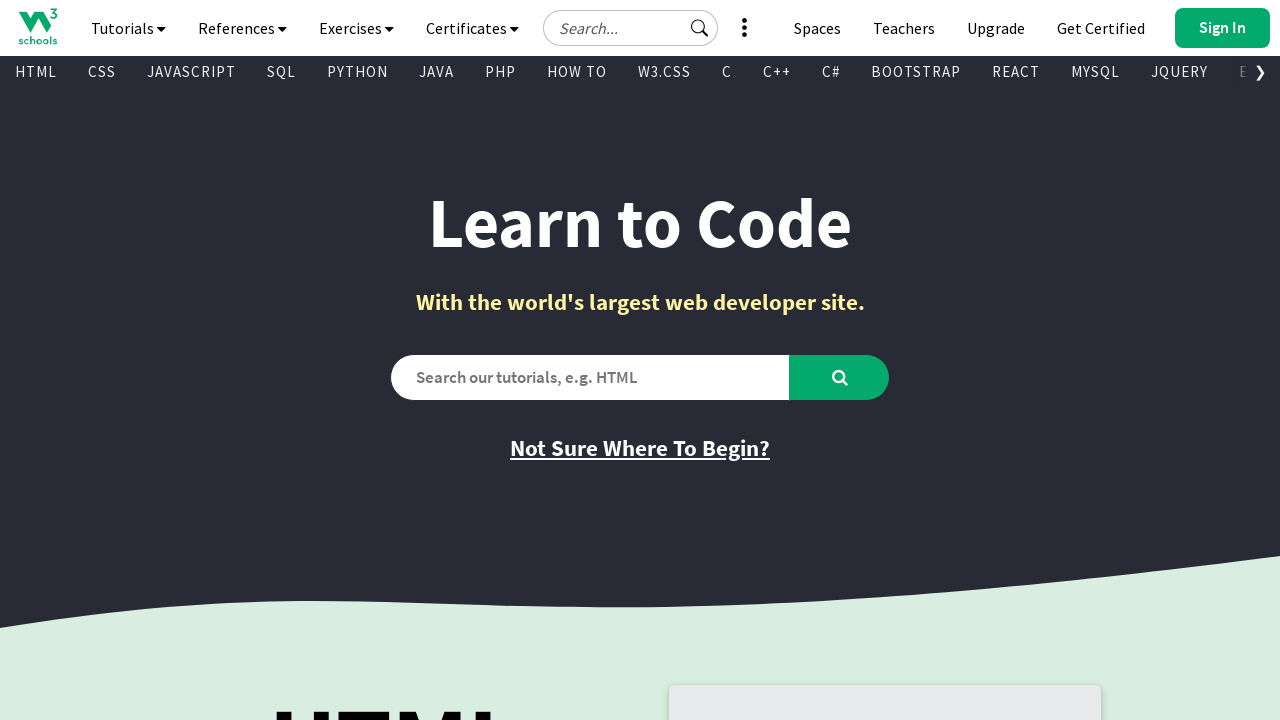

Extracted href attribute from link: '/excel/index.php'
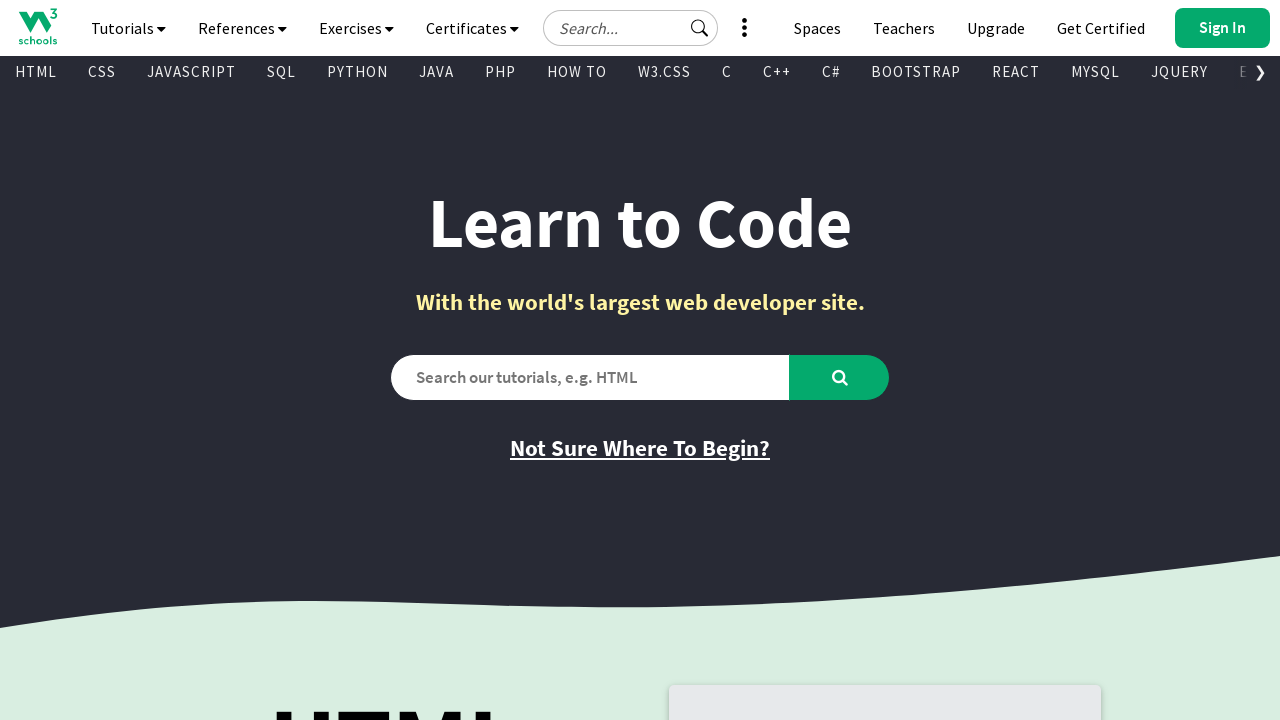

Extracted text content from visible link: 'XML'
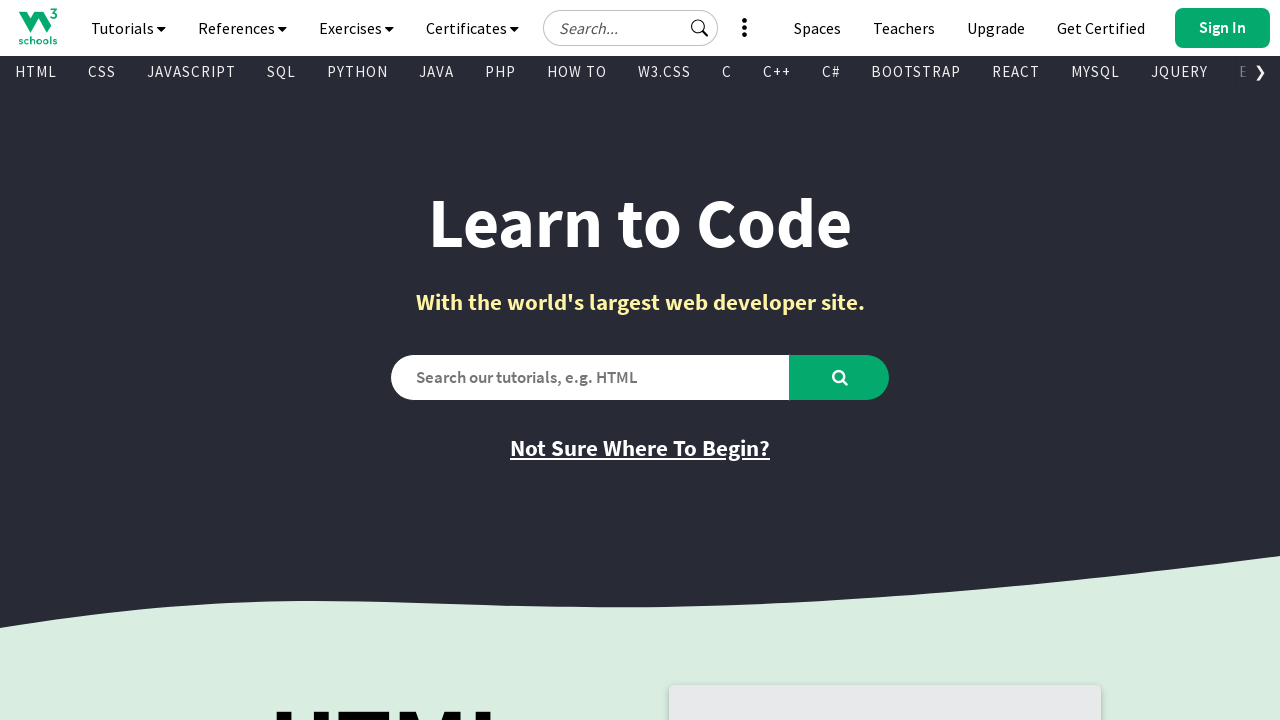

Extracted href attribute from link: '/xml/default.asp'
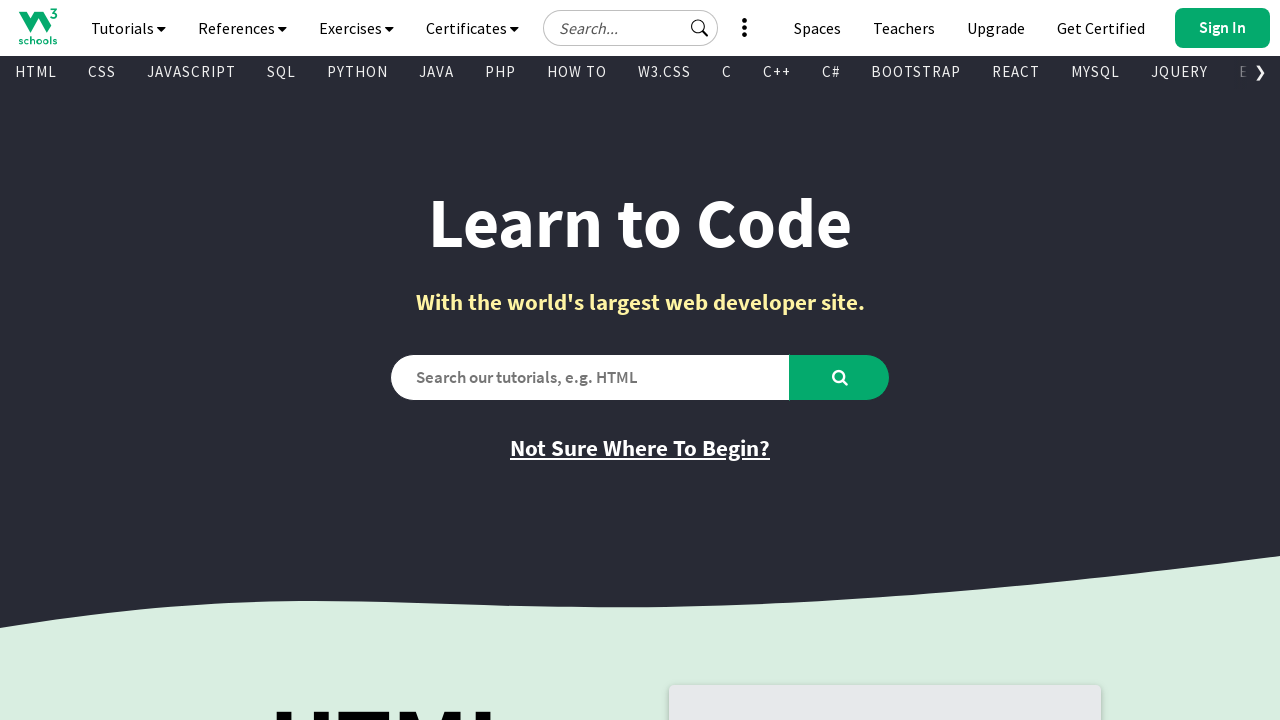

Extracted text content from visible link: 'DJANGO'
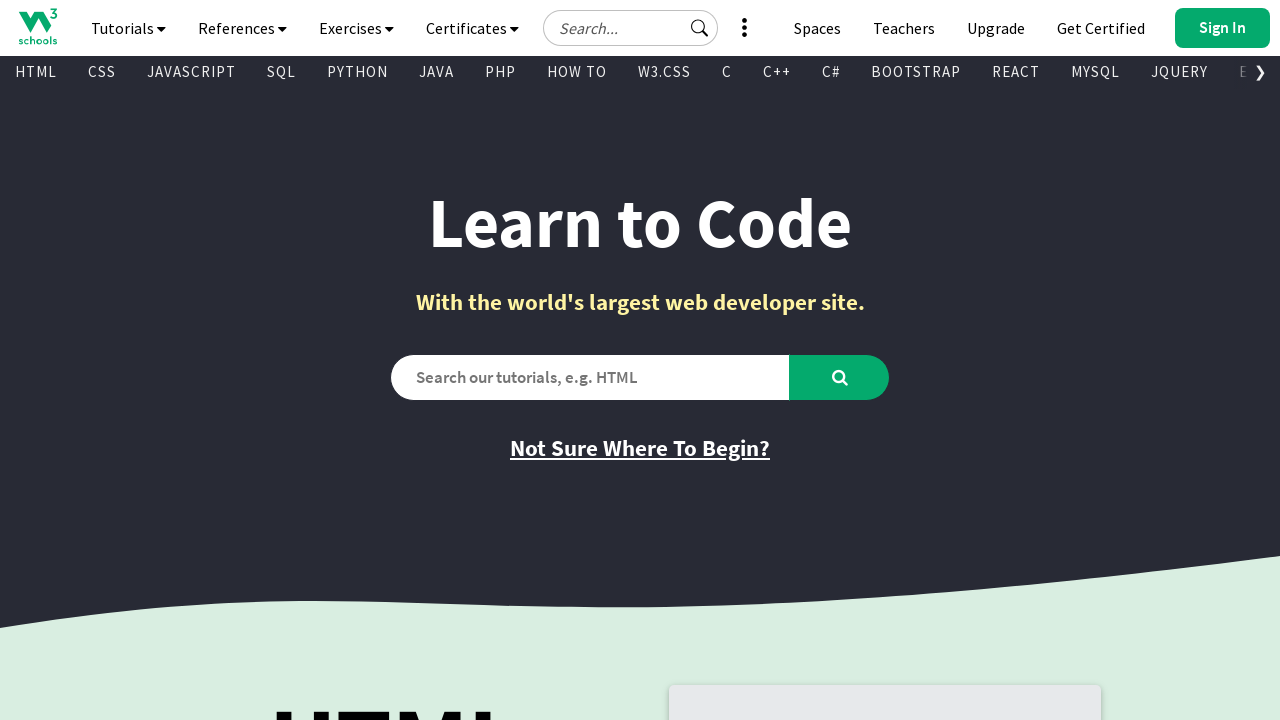

Extracted href attribute from link: '/django/index.php'
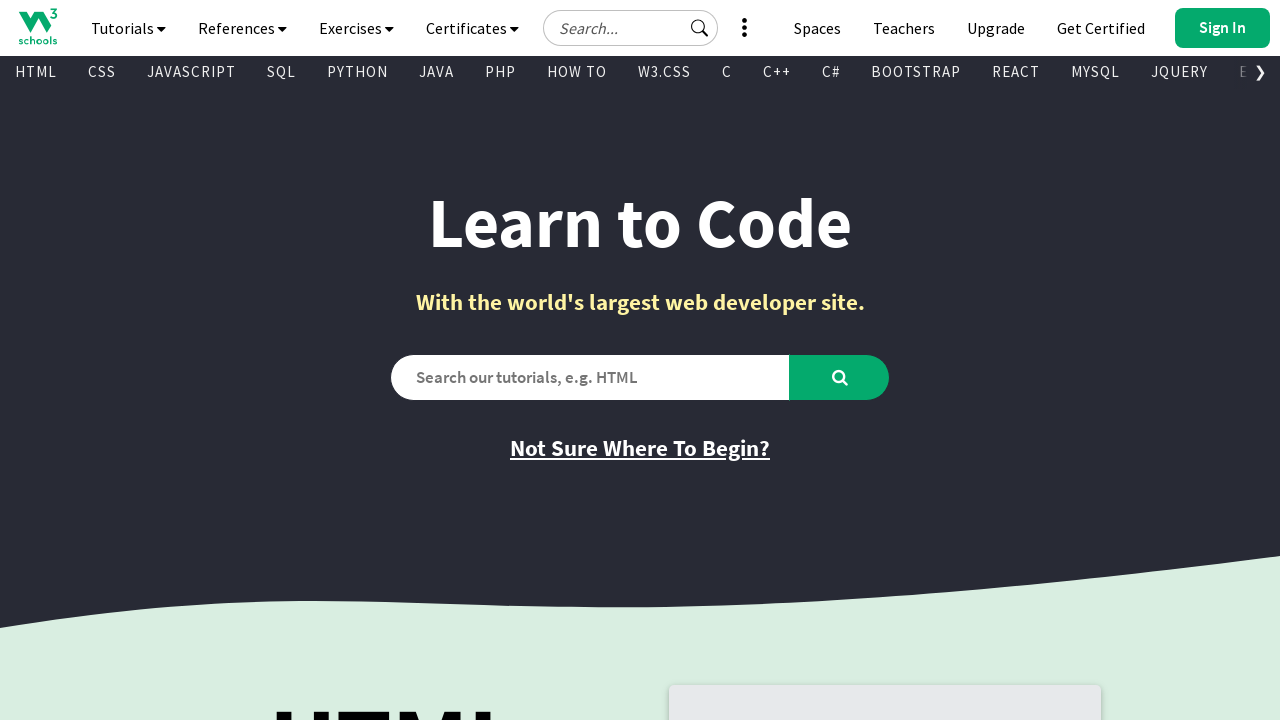

Extracted text content from visible link: 'NUMPY'
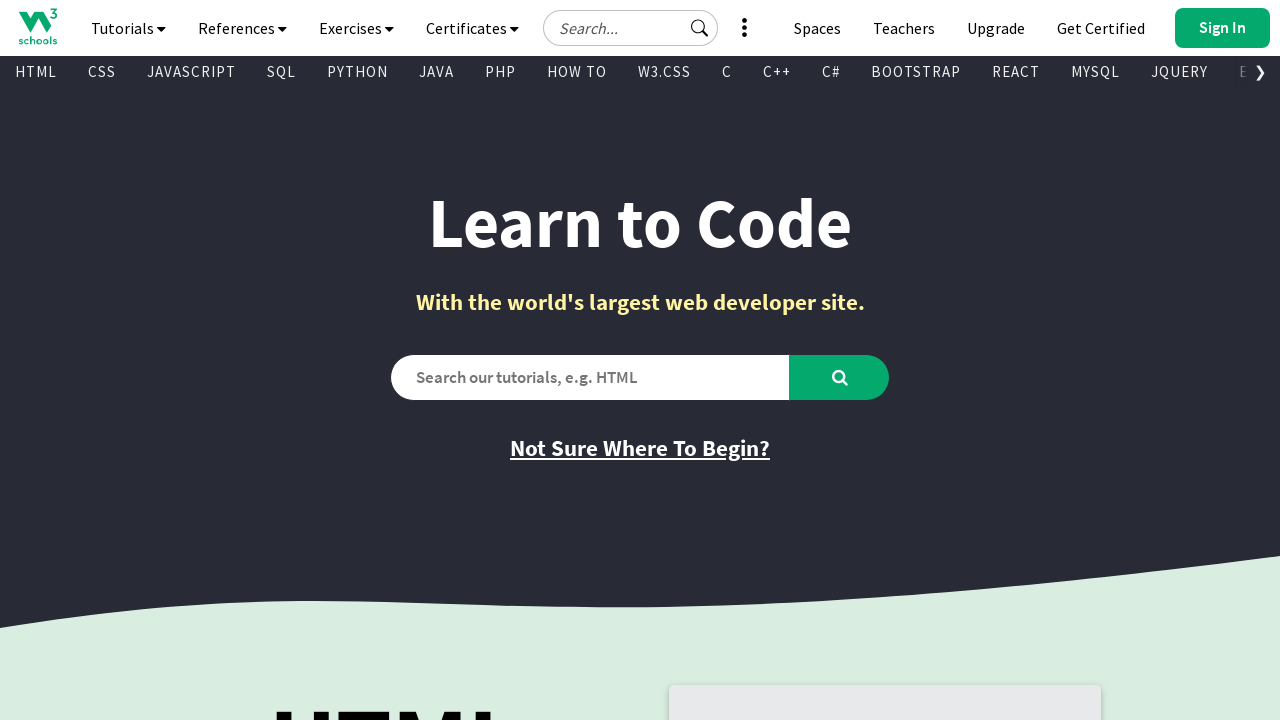

Extracted href attribute from link: '/python/numpy/default.asp'
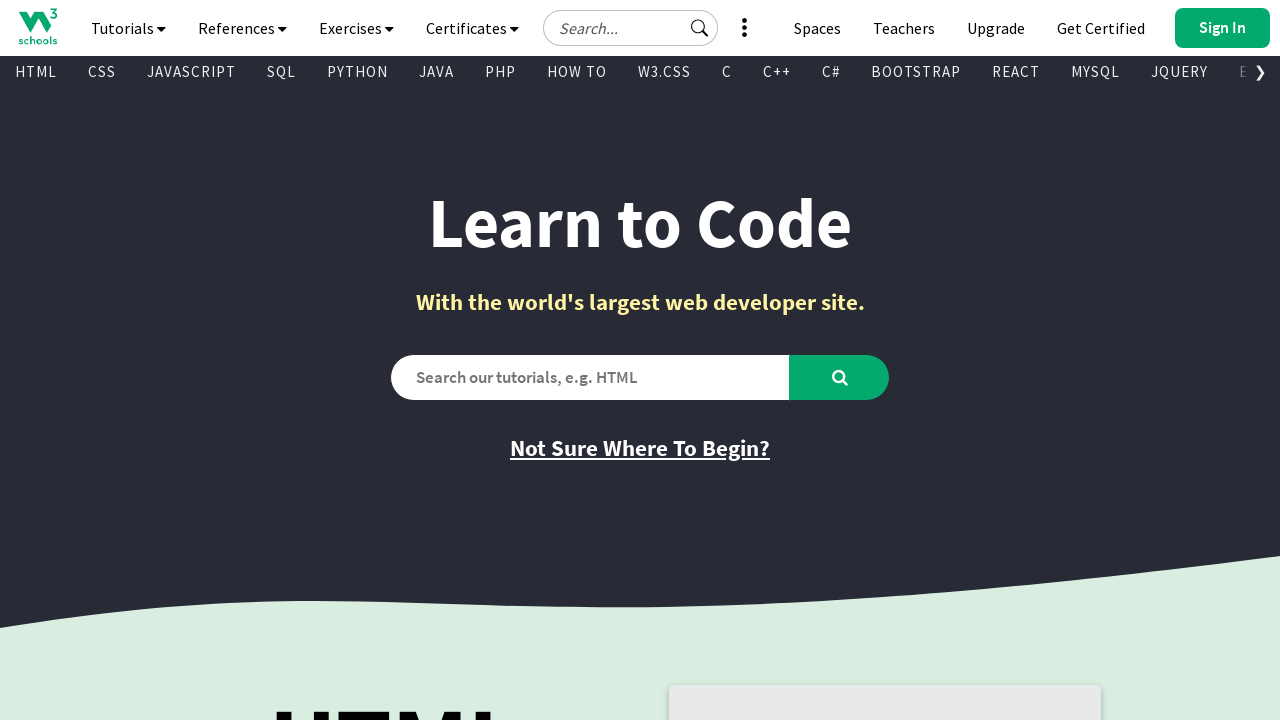

Extracted text content from visible link: 'PANDAS'
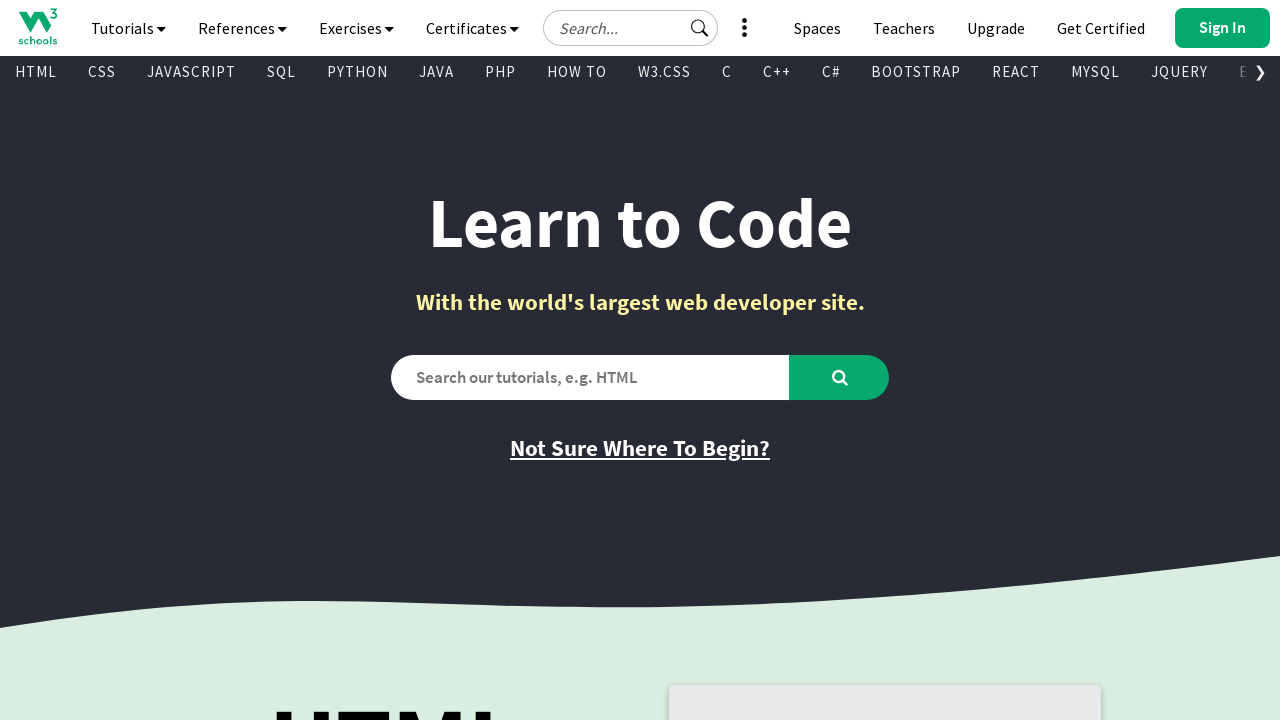

Extracted href attribute from link: '/python/pandas/default.asp'
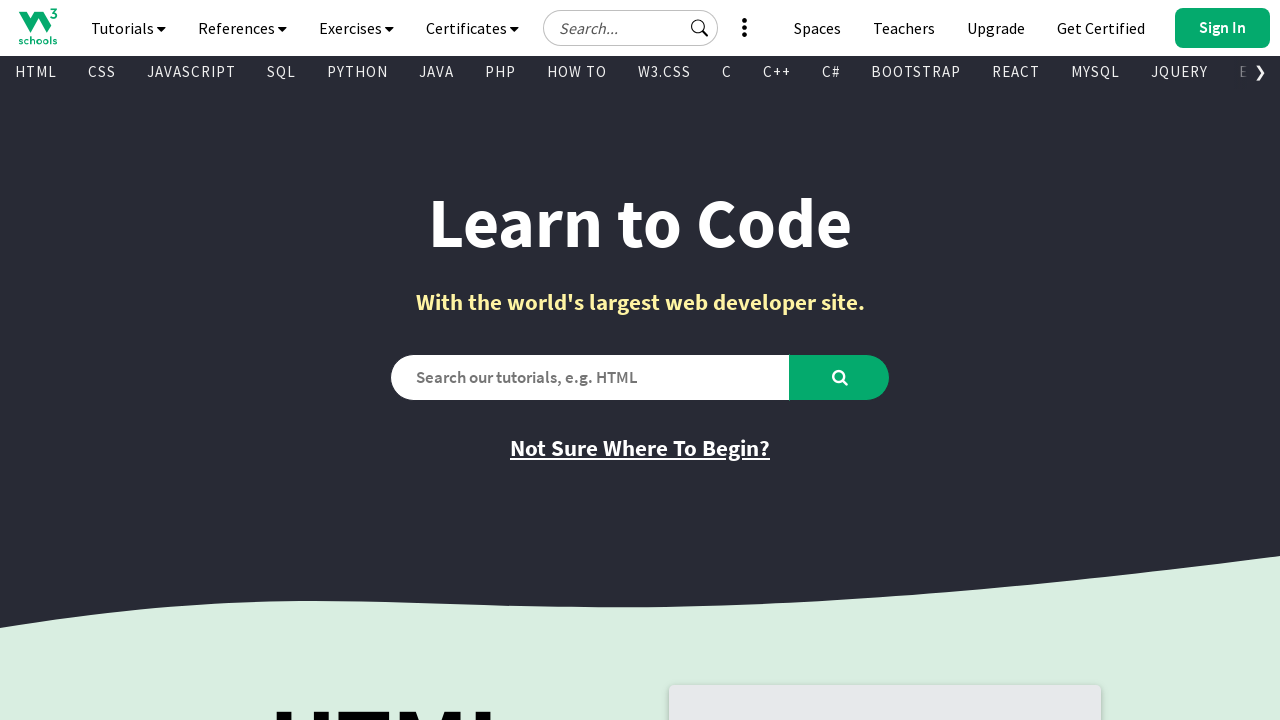

Extracted text content from visible link: 'NODEJS'
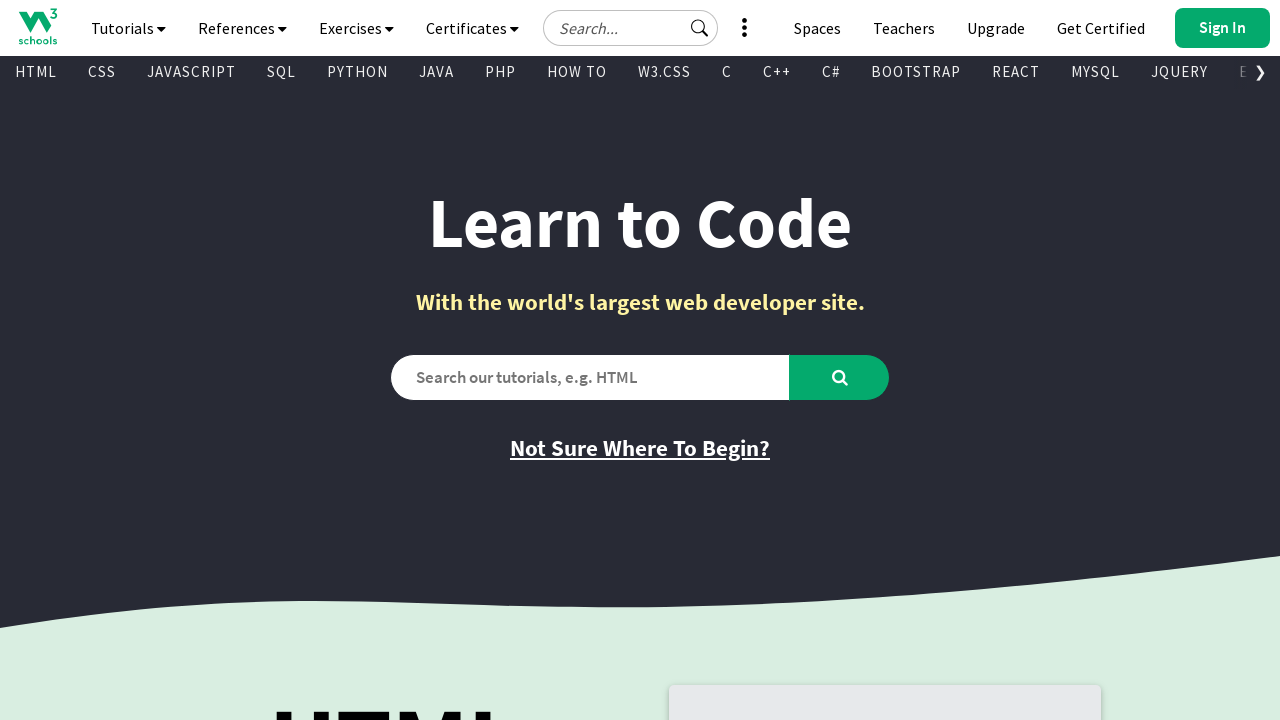

Extracted href attribute from link: '/nodejs/default.asp'
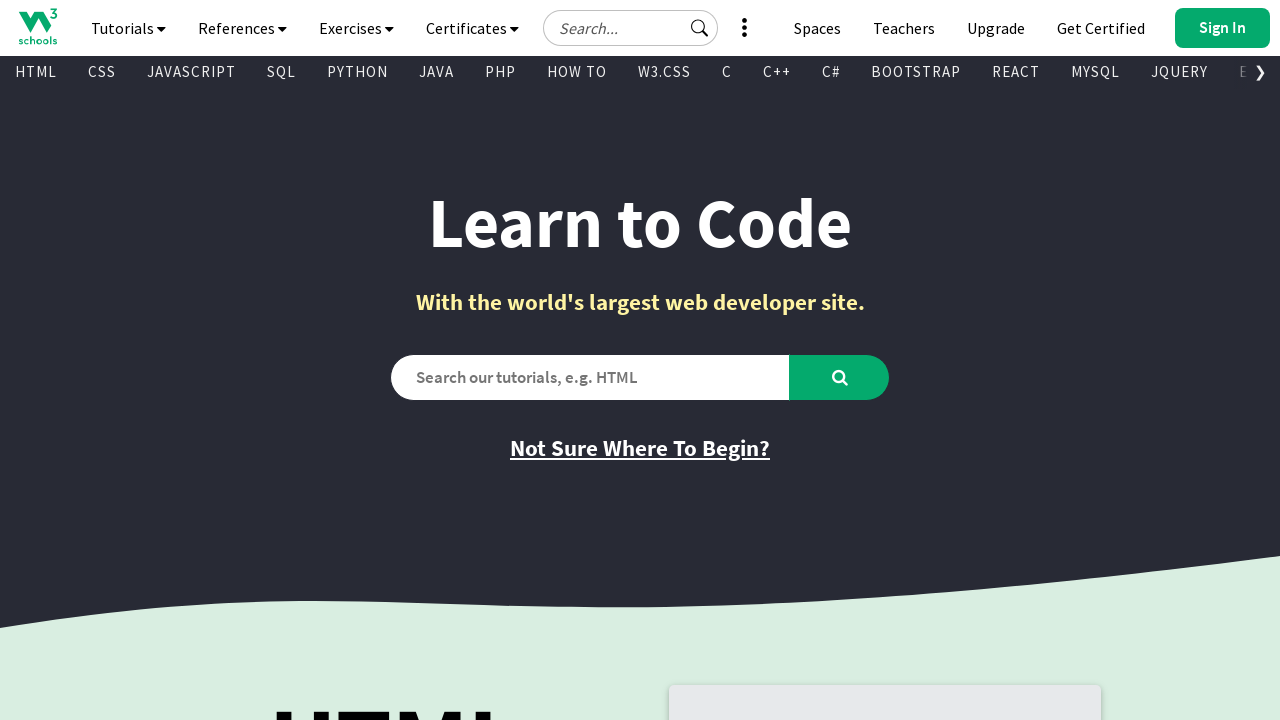

Extracted text content from visible link: 'DSA'
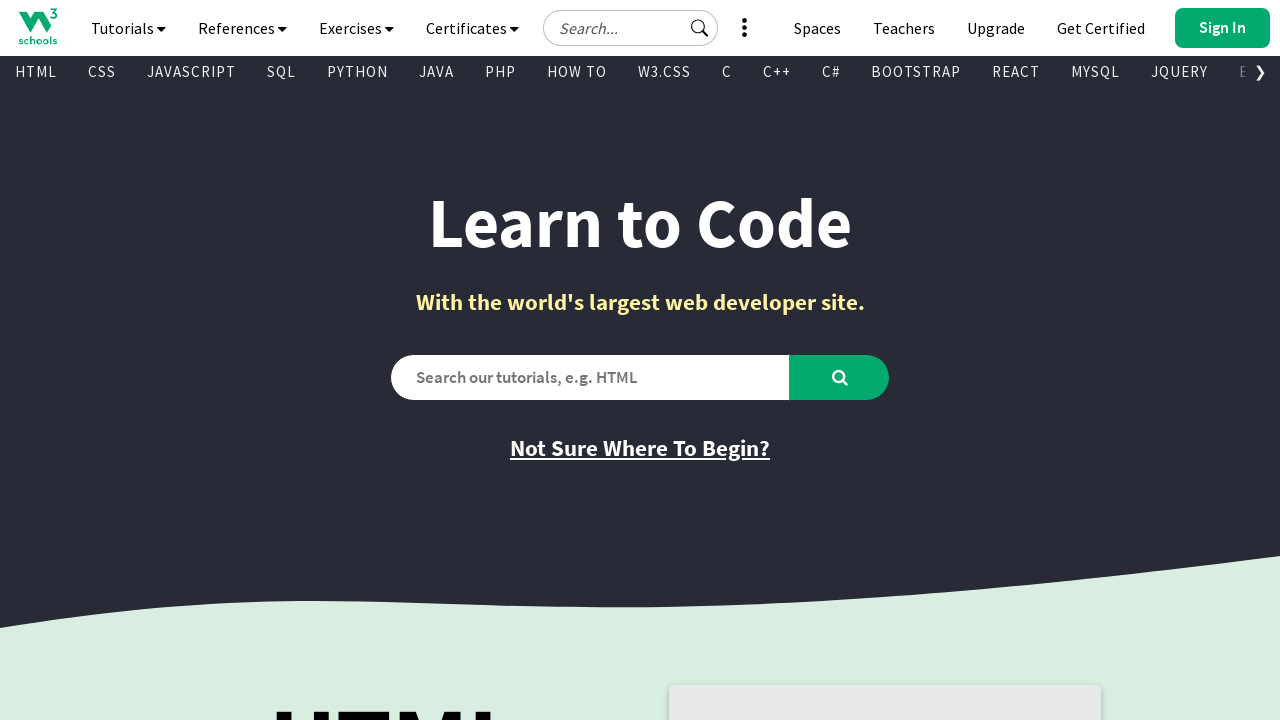

Extracted href attribute from link: '/dsa/index.php'
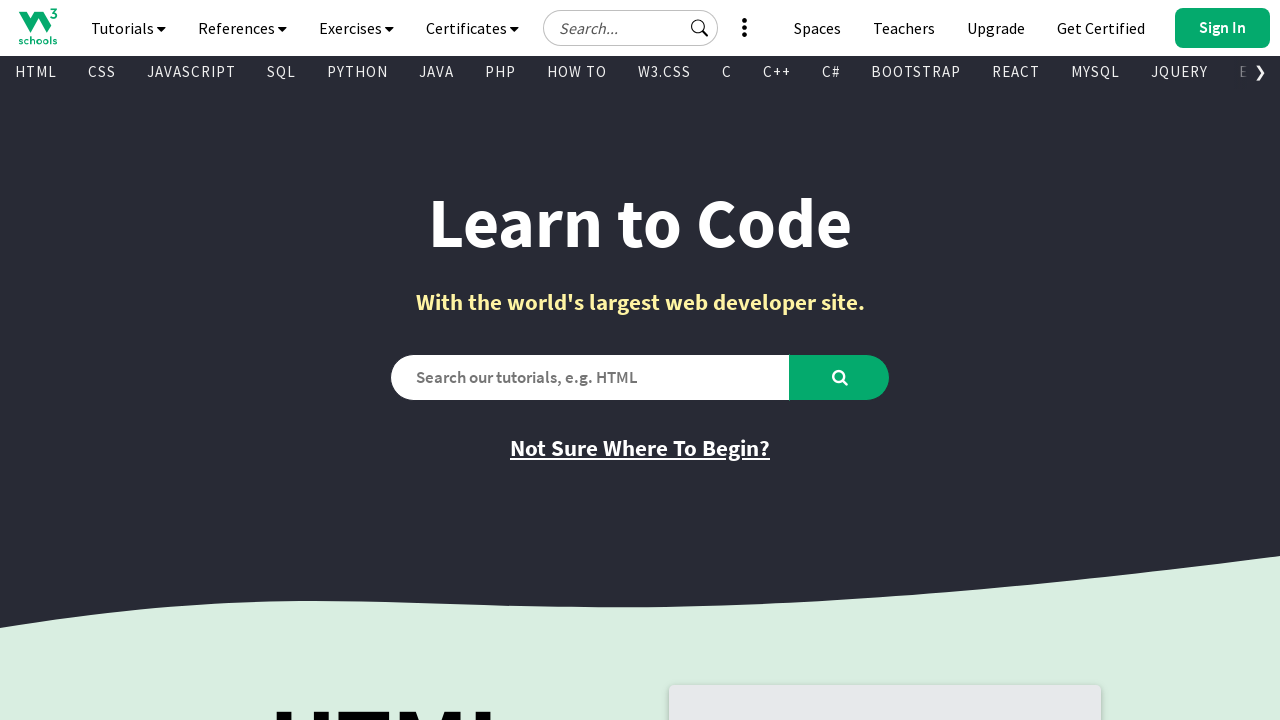

Extracted text content from visible link: 'TYPESCRIPT'
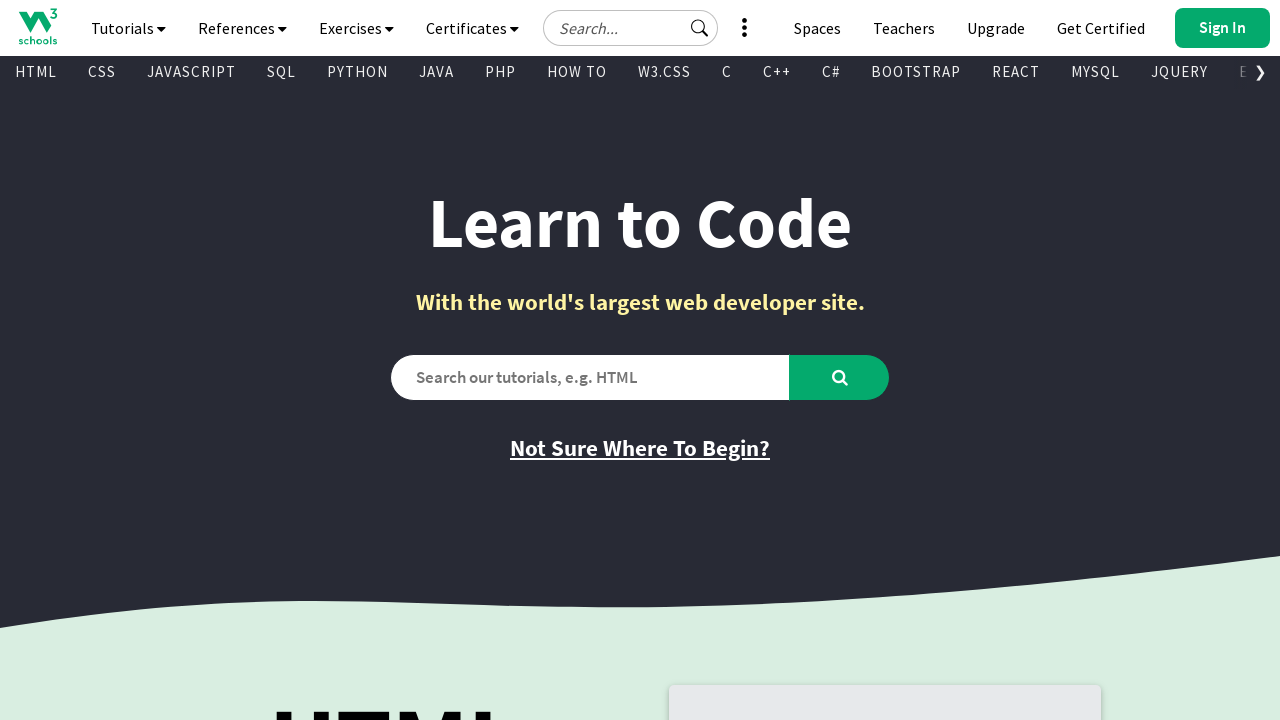

Extracted href attribute from link: '/typescript/index.php'
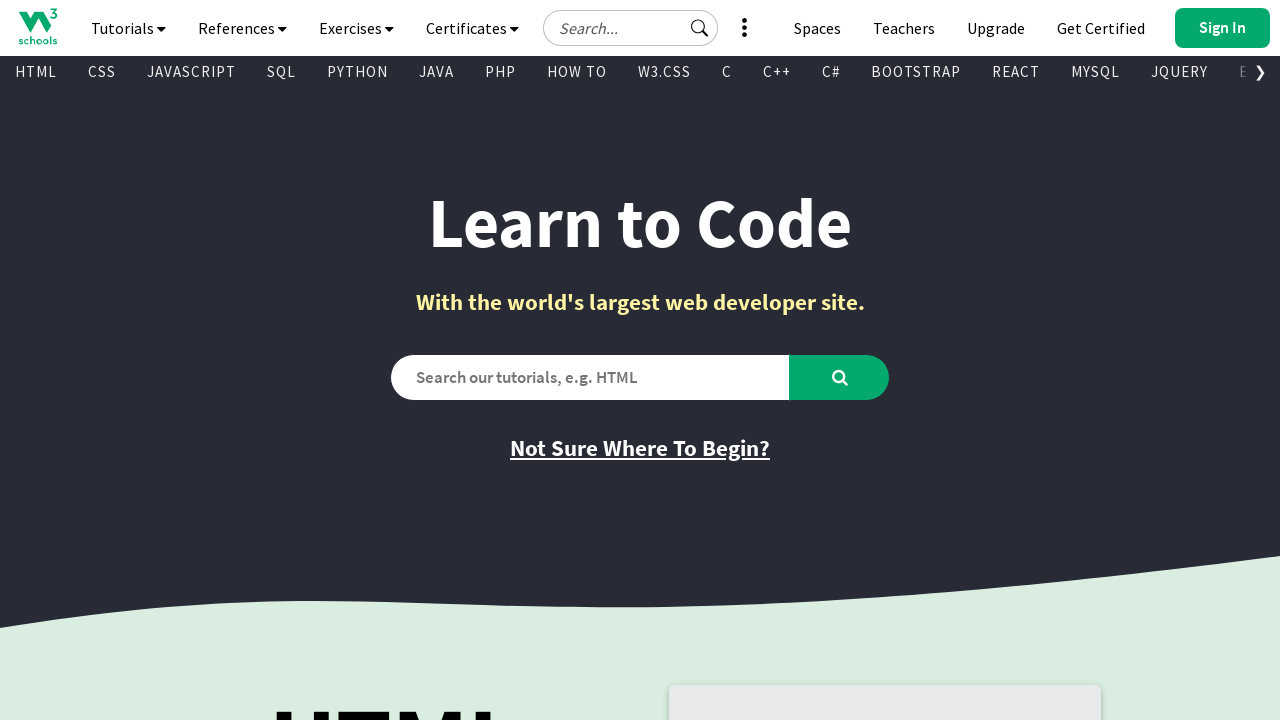

Extracted text content from visible link: 'ANGULAR'
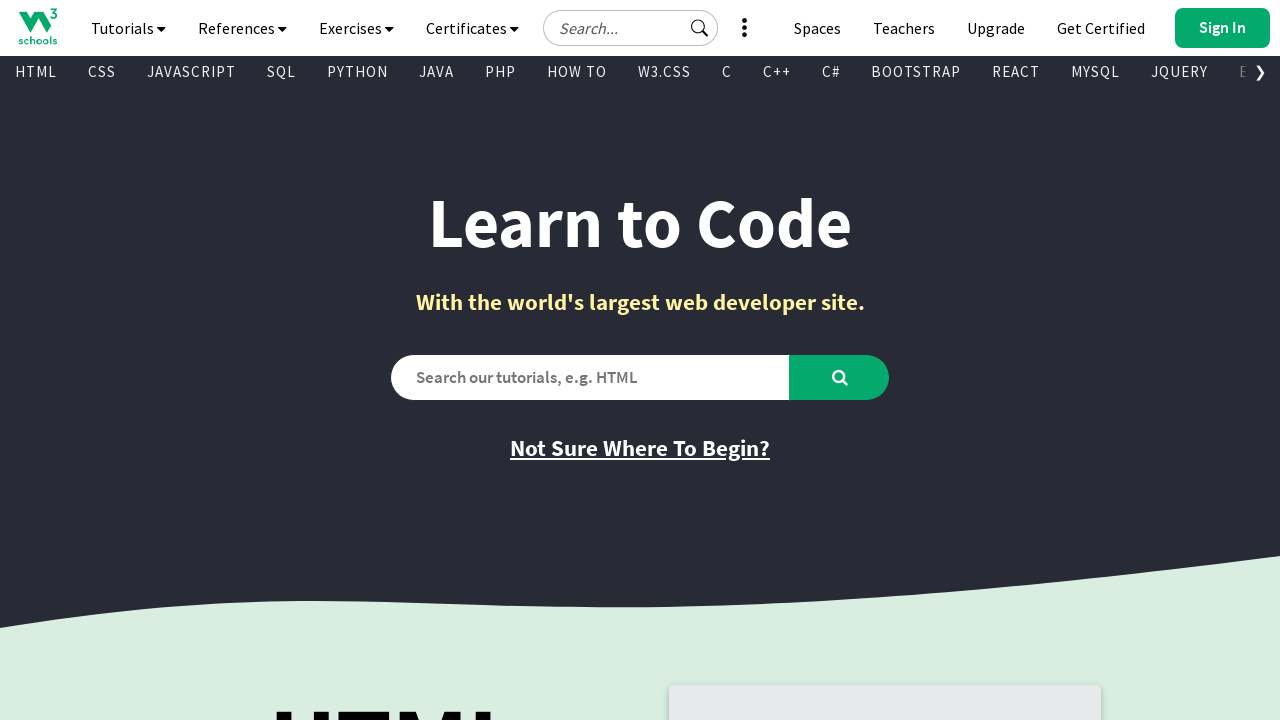

Extracted href attribute from link: '/angular/default.asp'
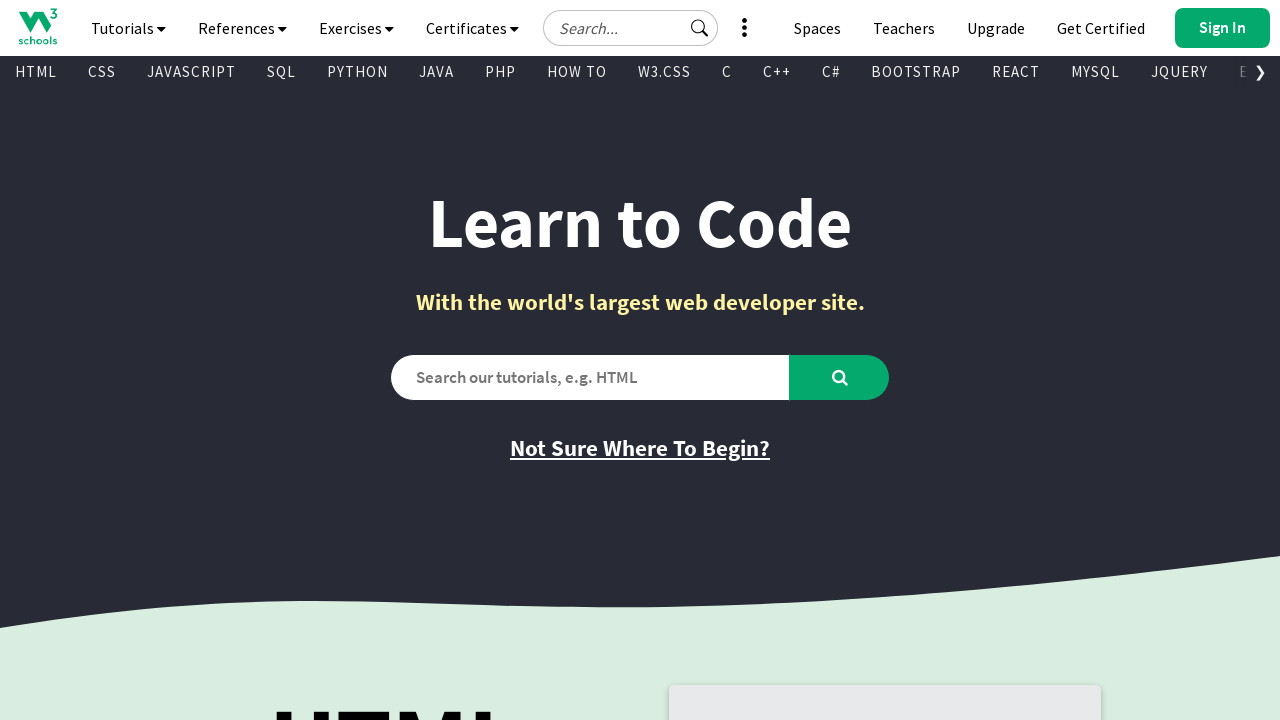

Extracted text content from visible link: 'ANGULARJS'
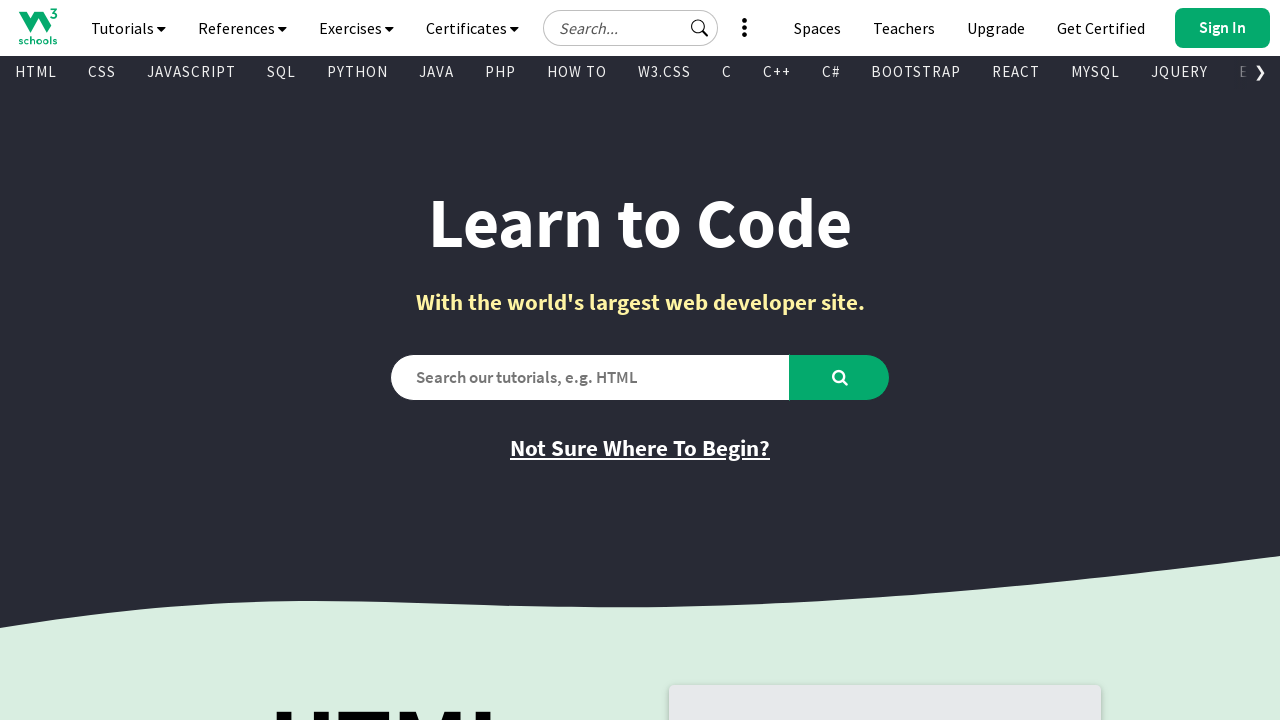

Extracted href attribute from link: '/angularjs/default.asp'
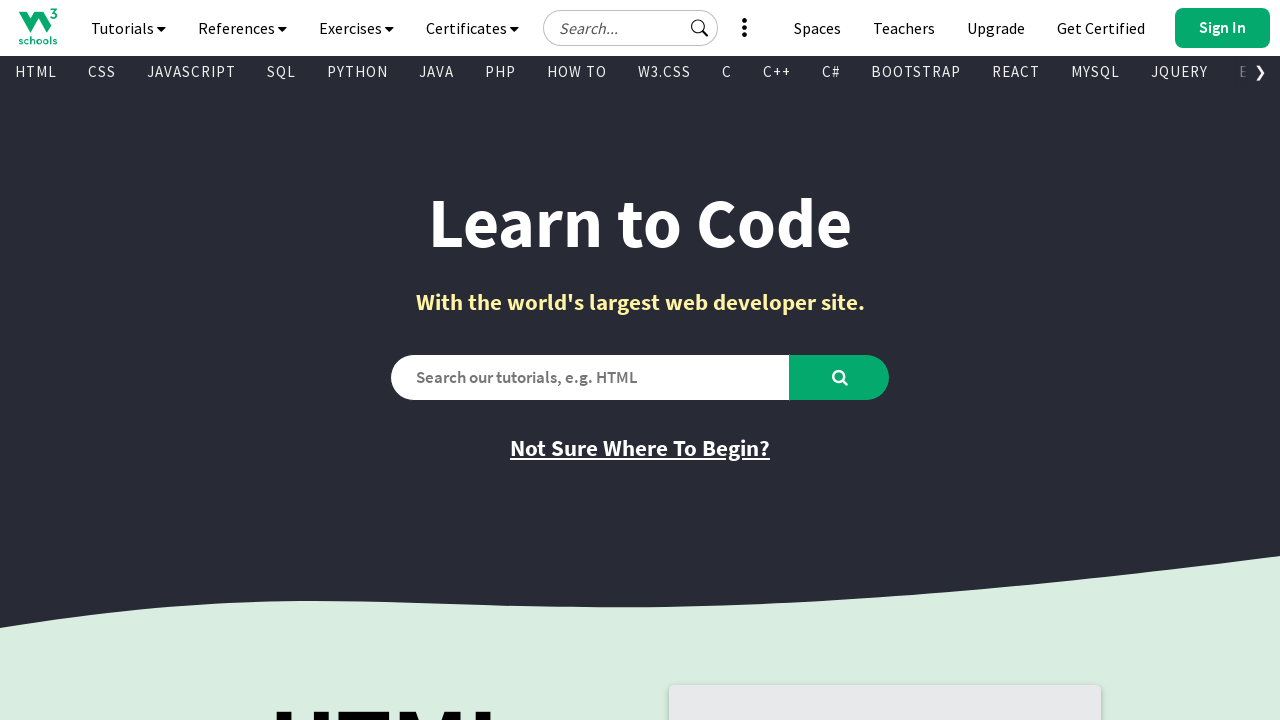

Extracted text content from visible link: 'GIT'
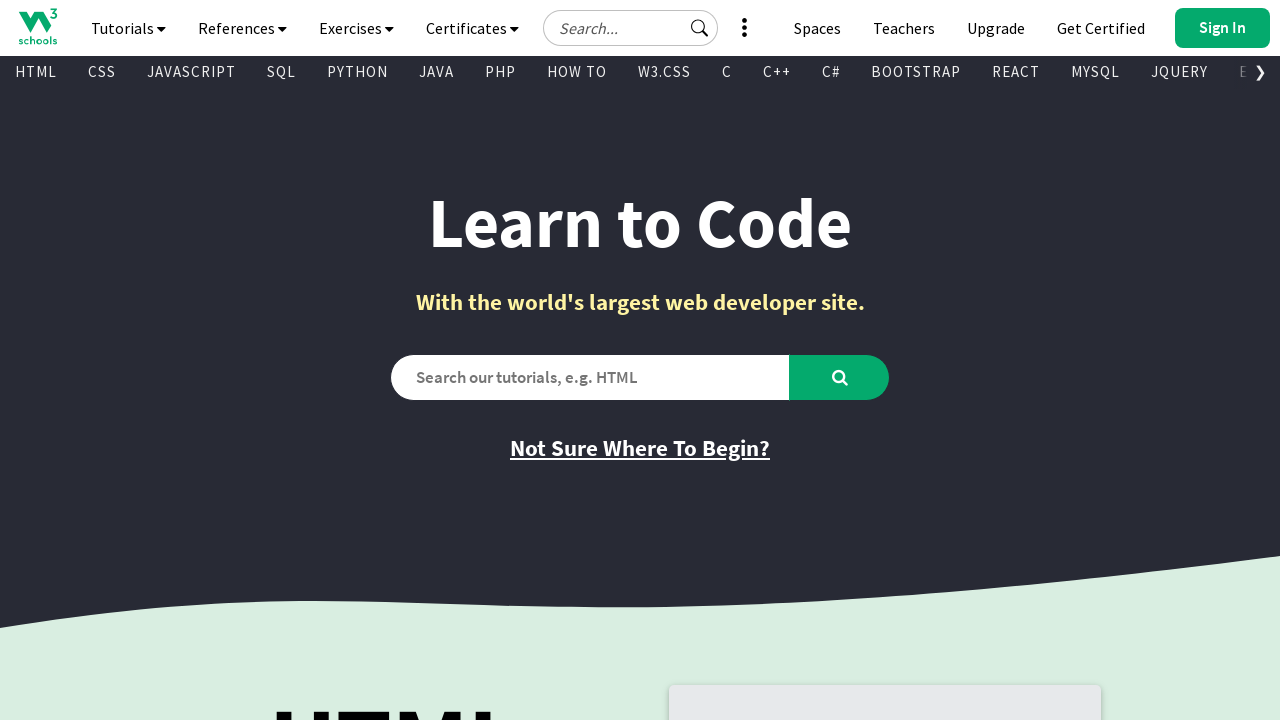

Extracted href attribute from link: '/git/default.asp'
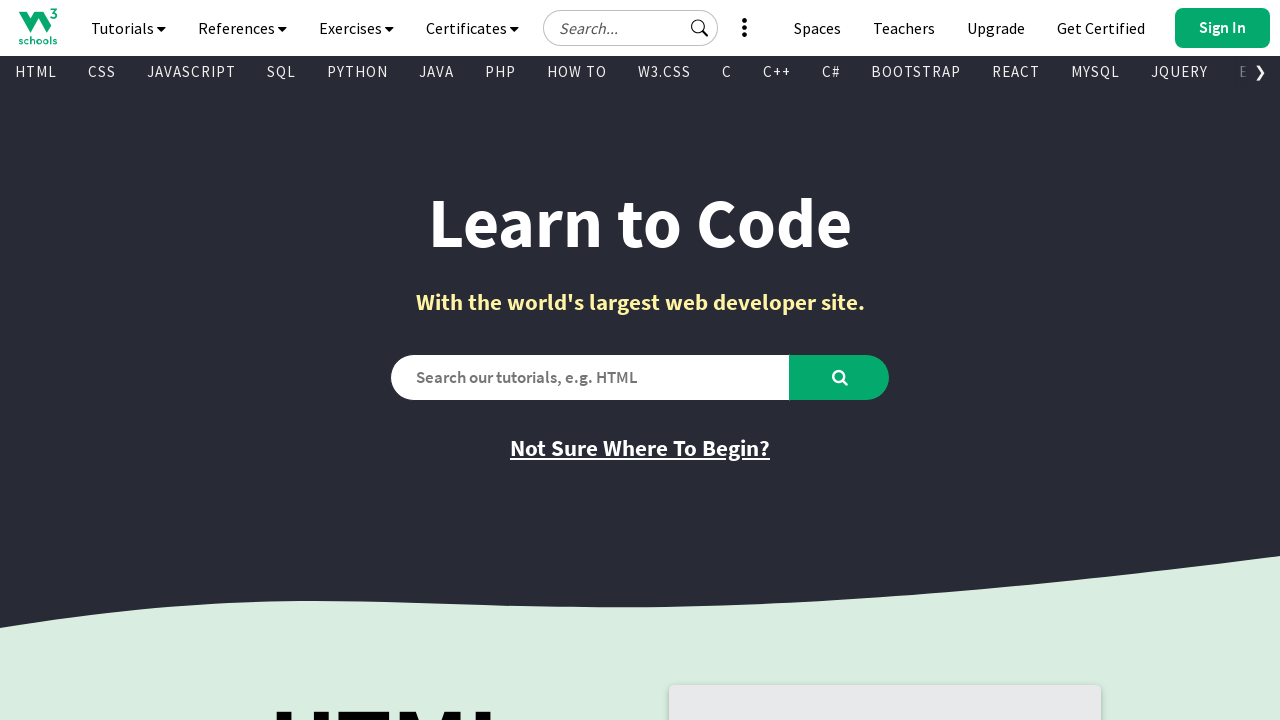

Extracted text content from visible link: 'POSTGRESQL'
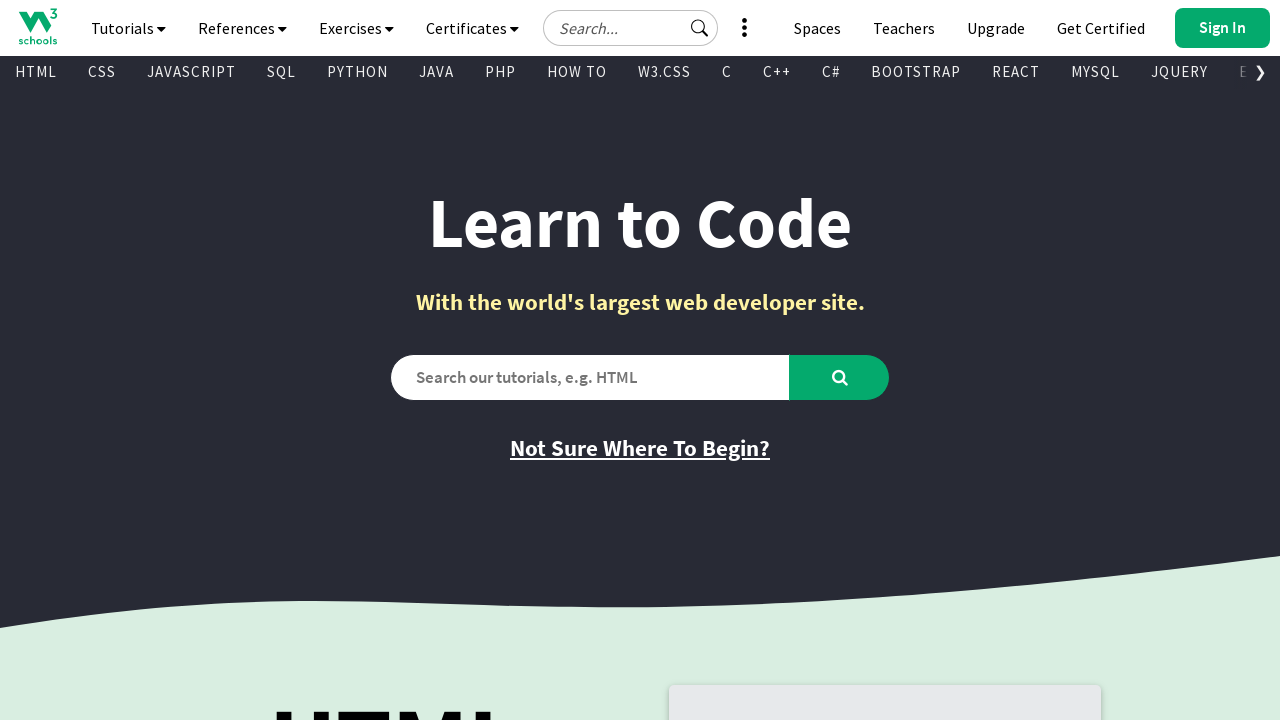

Extracted href attribute from link: '/postgresql/index.php'
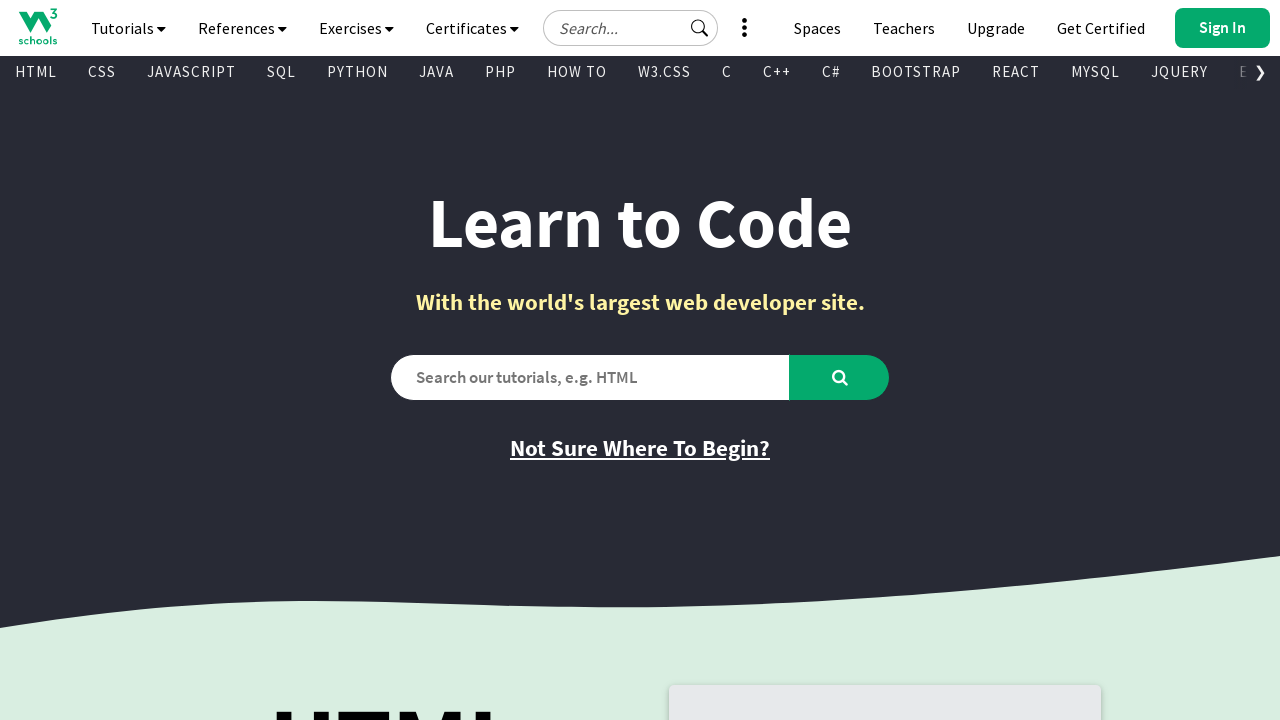

Extracted text content from visible link: 'MONGODB'
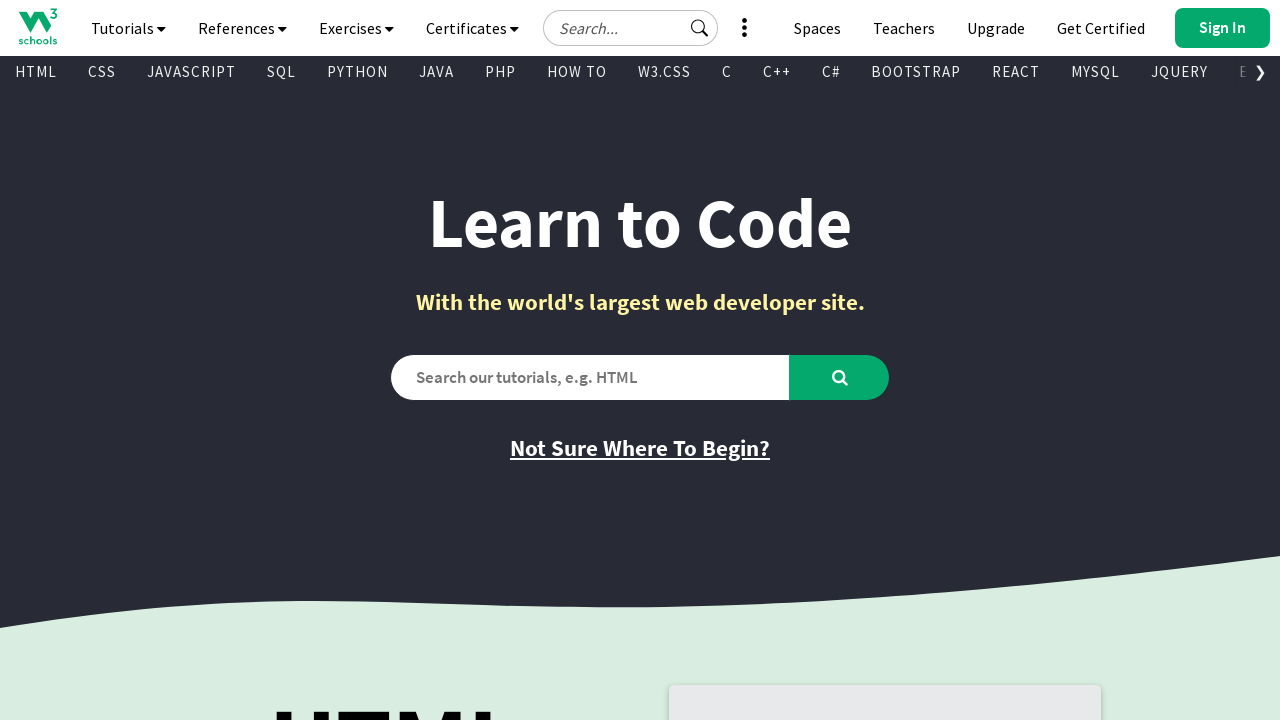

Extracted href attribute from link: '/mongodb/index.php'
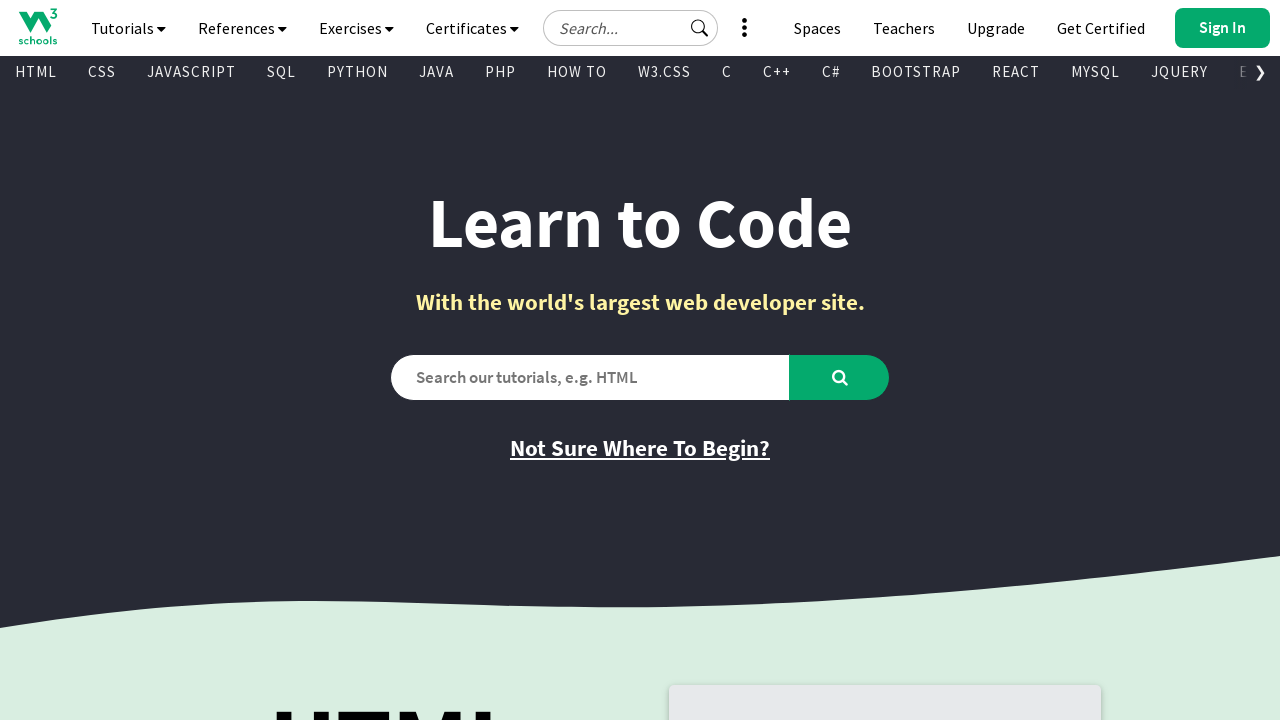

Extracted text content from visible link: 'ASP'
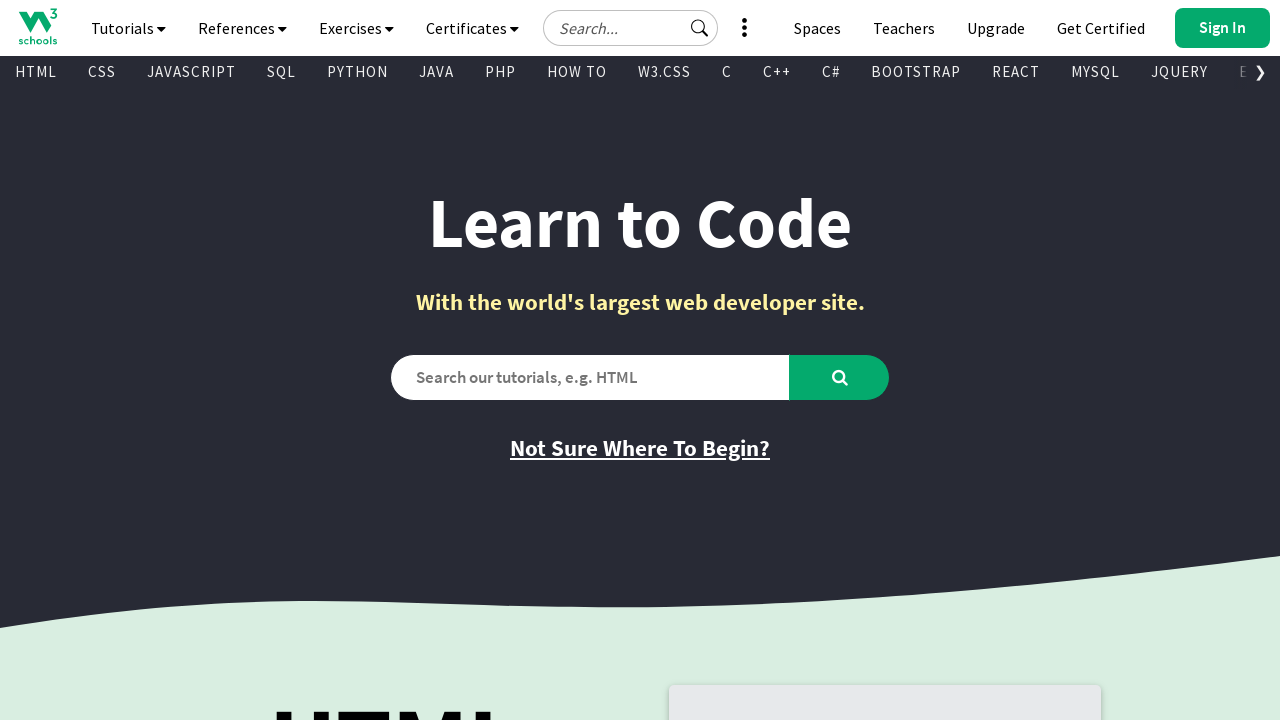

Extracted href attribute from link: '/asp/default.asp'
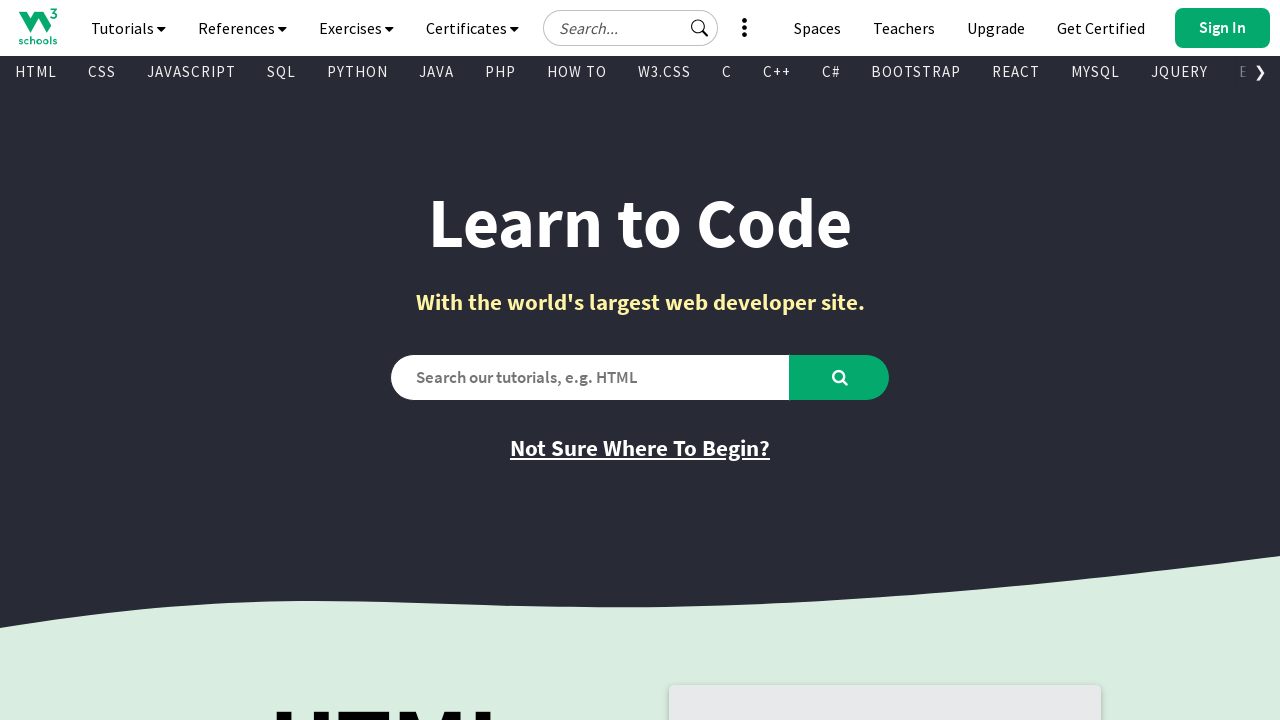

Extracted text content from visible link: 'AI'
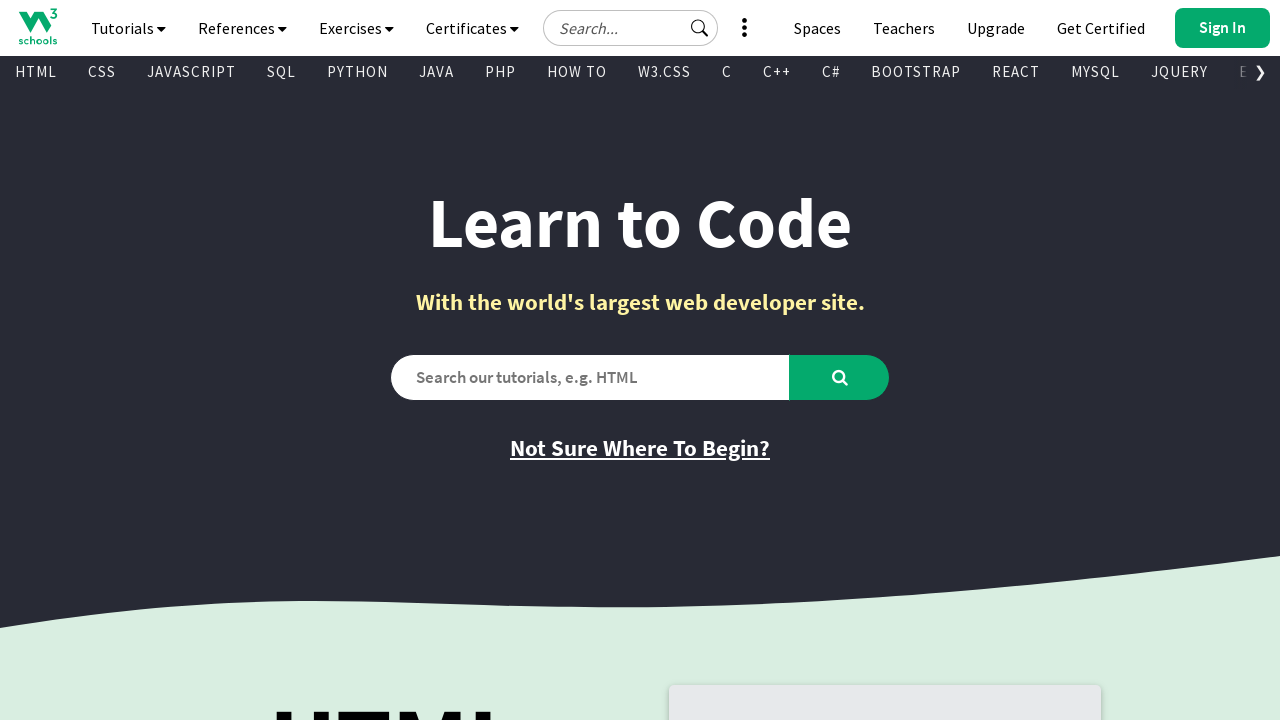

Extracted href attribute from link: '/ai/default.asp'
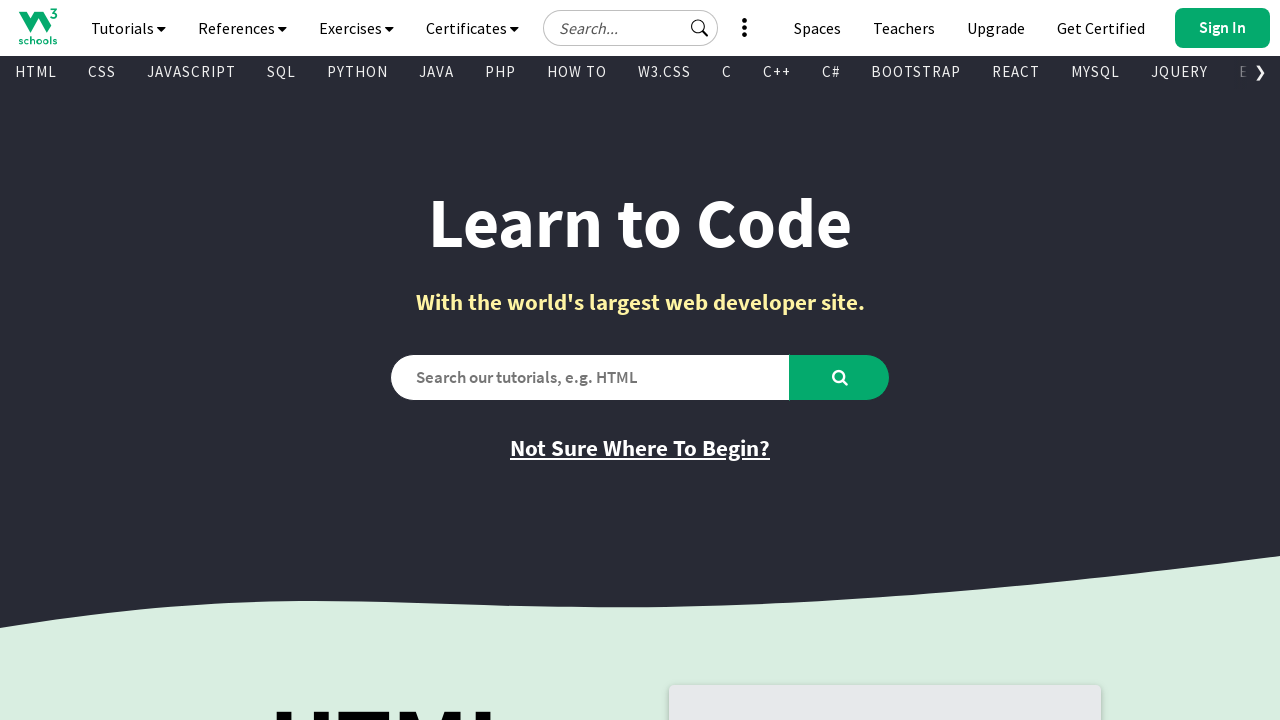

Extracted text content from visible link: 'R'
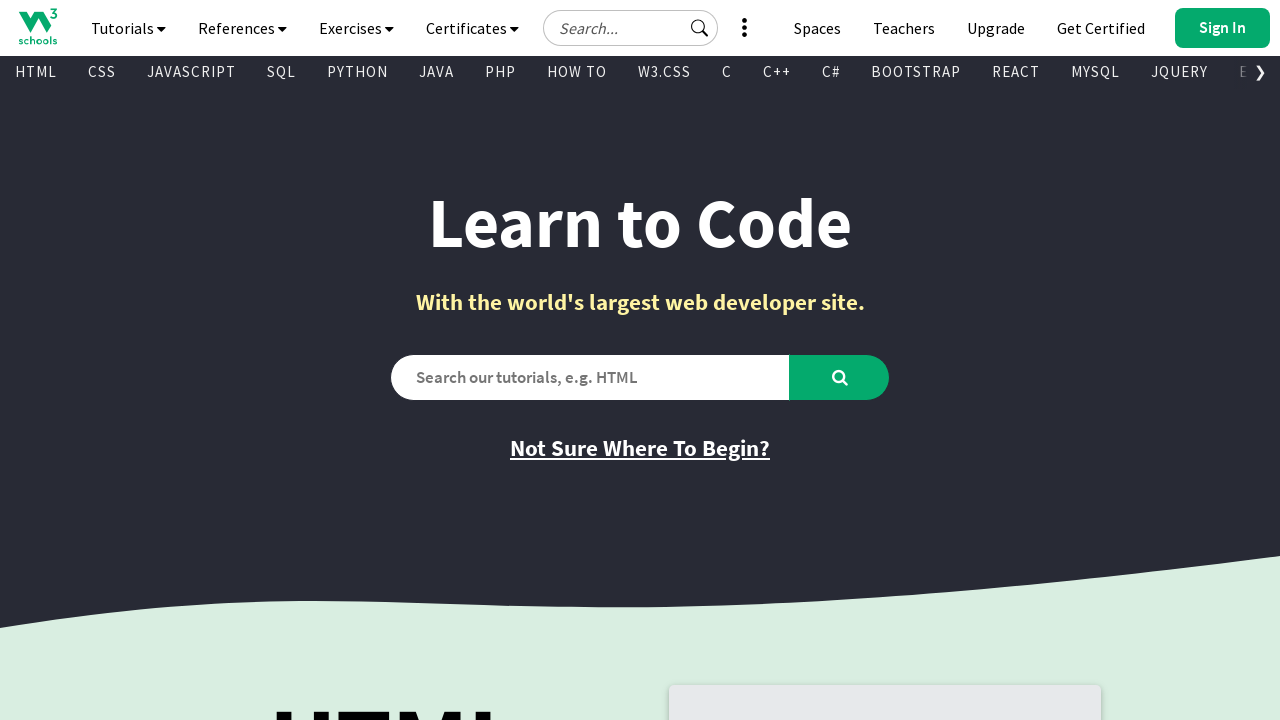

Extracted href attribute from link: '/r/default.asp'
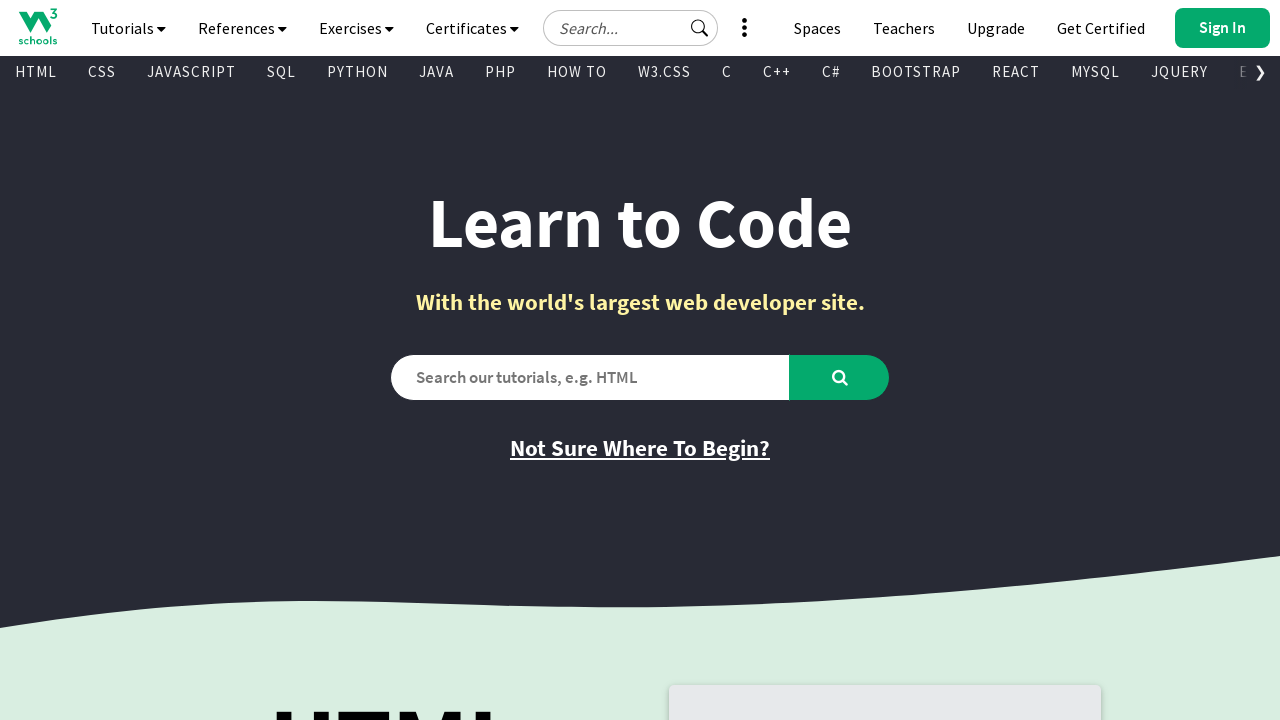

Extracted text content from visible link: 'GO'
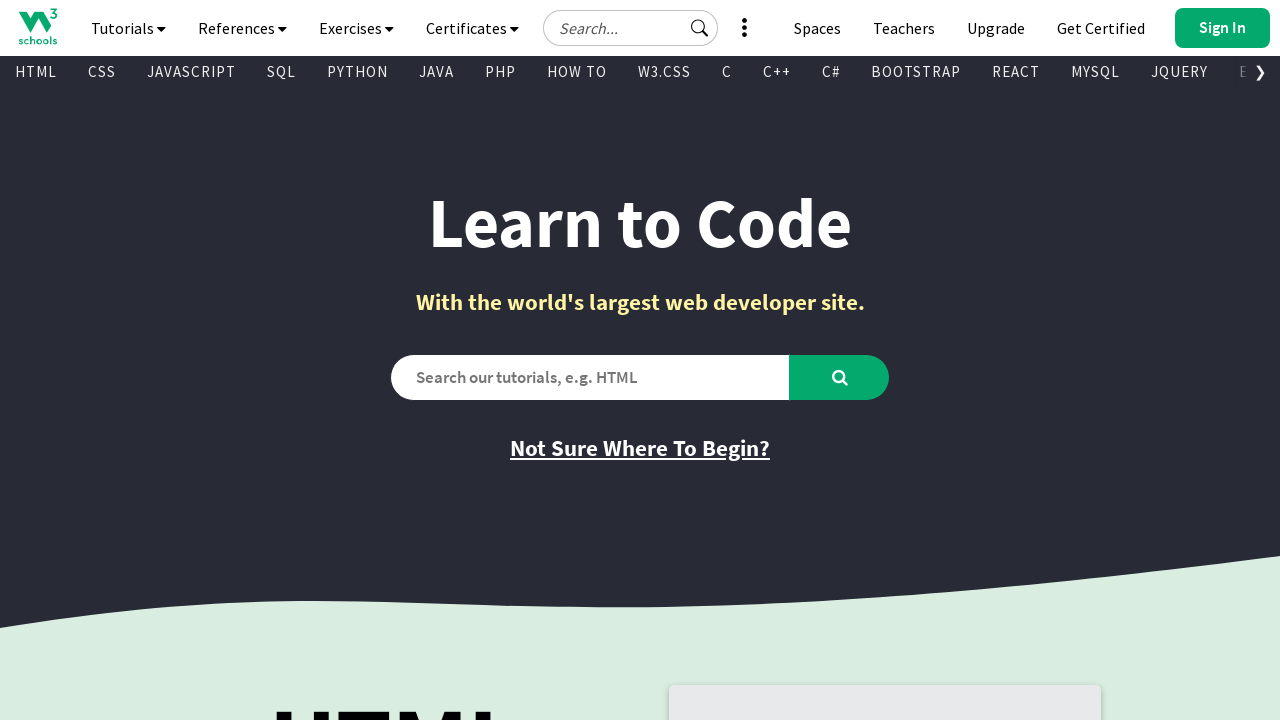

Extracted href attribute from link: '/go/index.php'
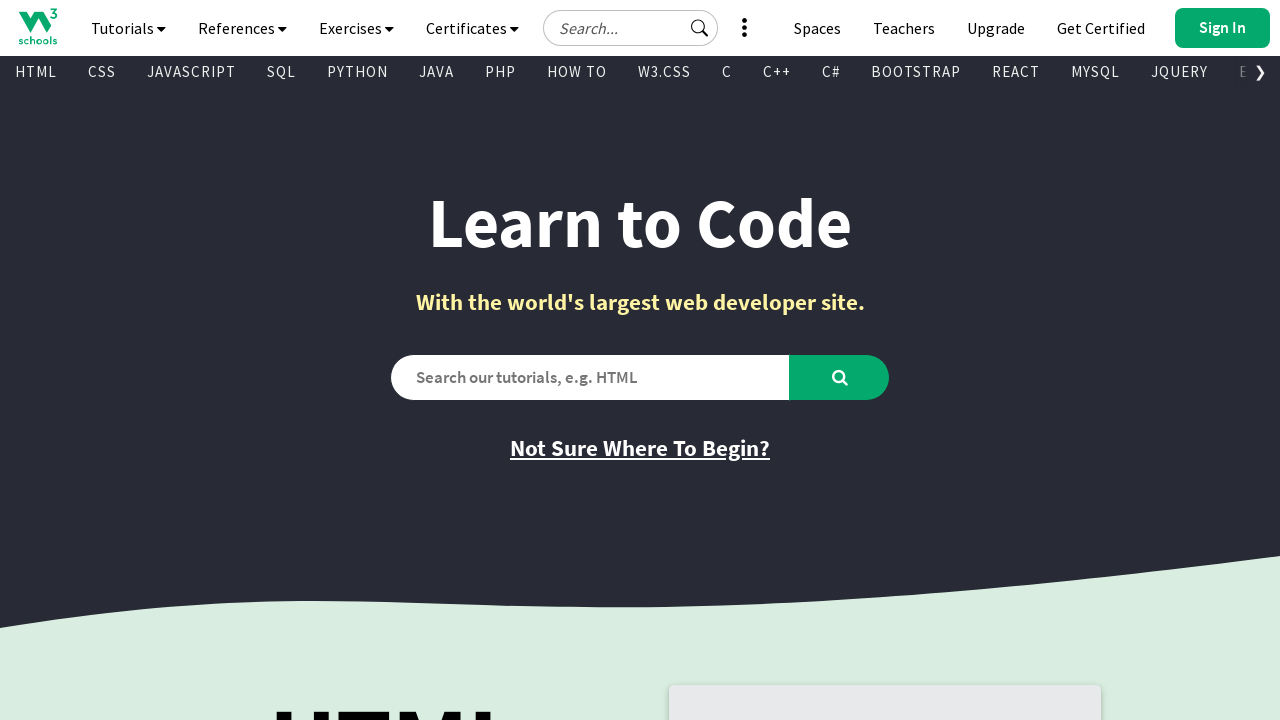

Extracted text content from visible link: 'KOTLIN'
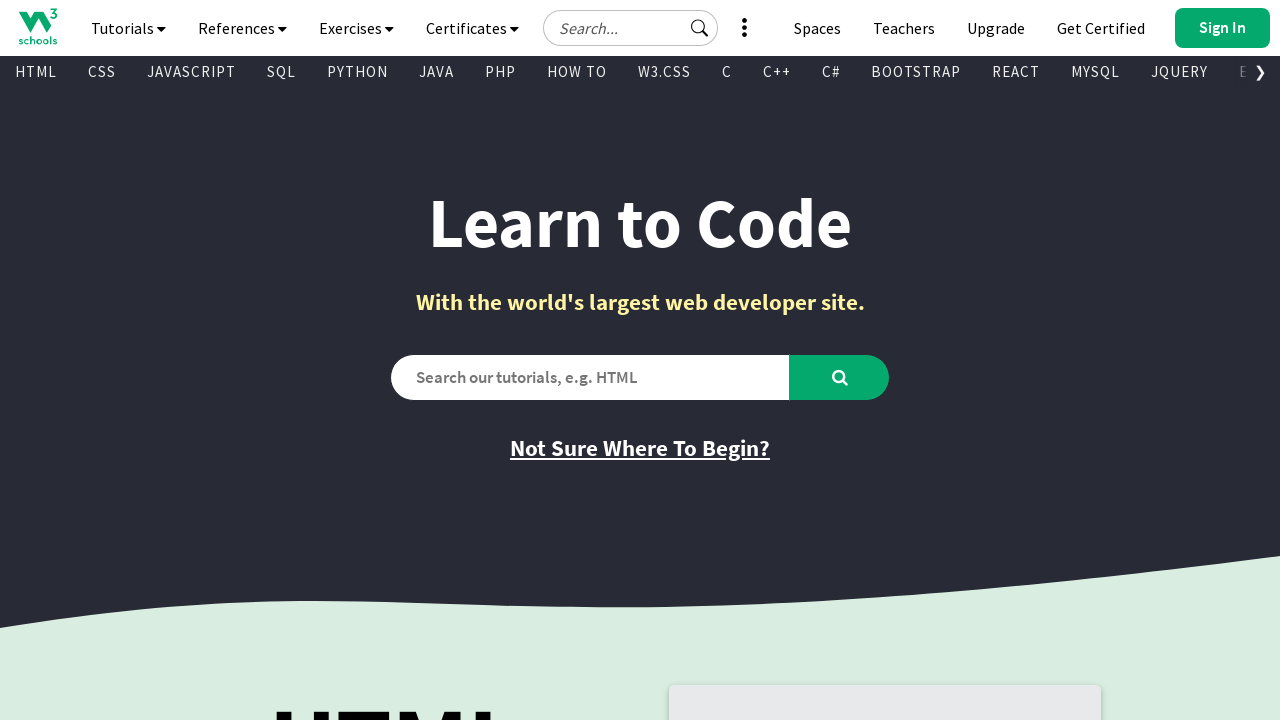

Extracted href attribute from link: '/kotlin/index.php'
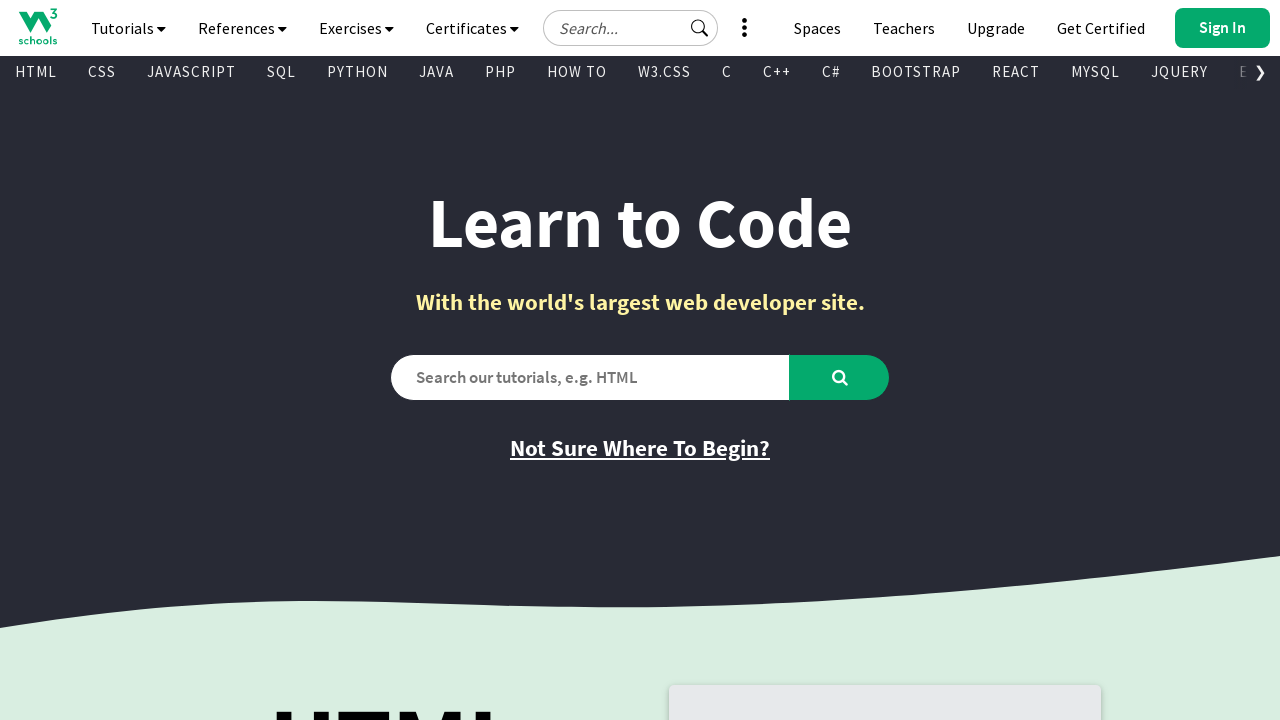

Extracted text content from visible link: 'SWIFT'
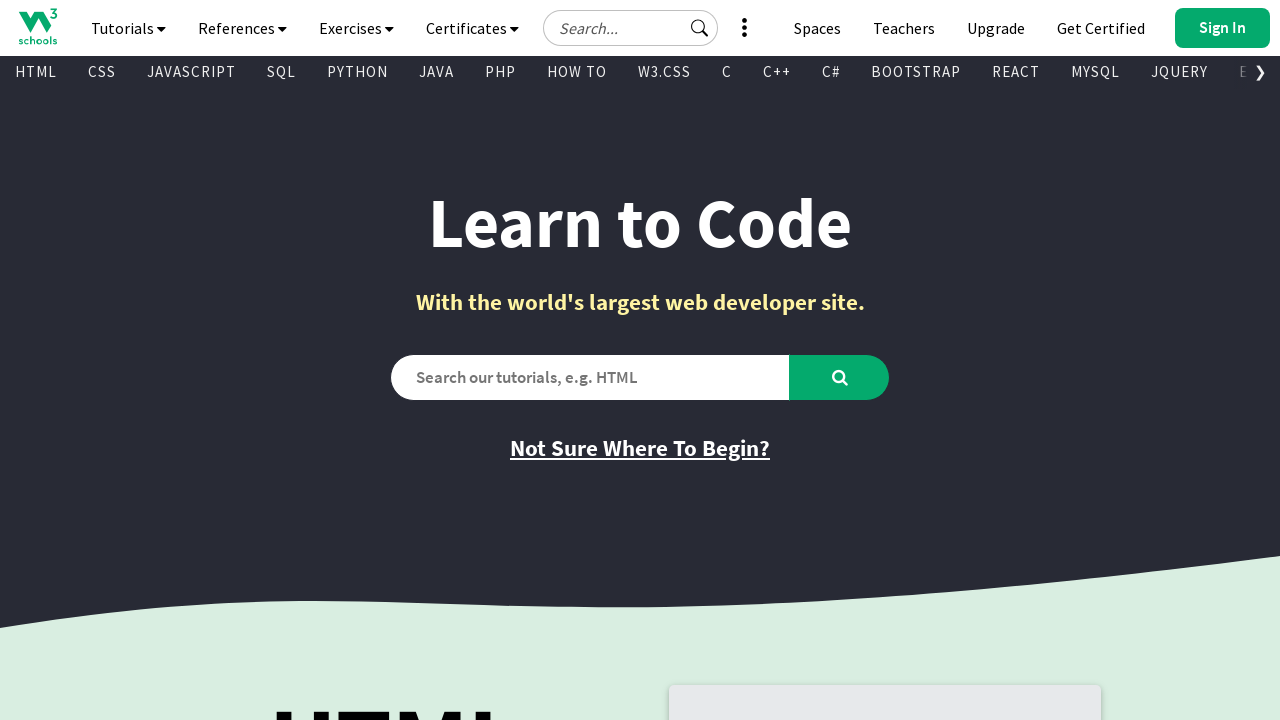

Extracted href attribute from link: '/swift/default.asp'
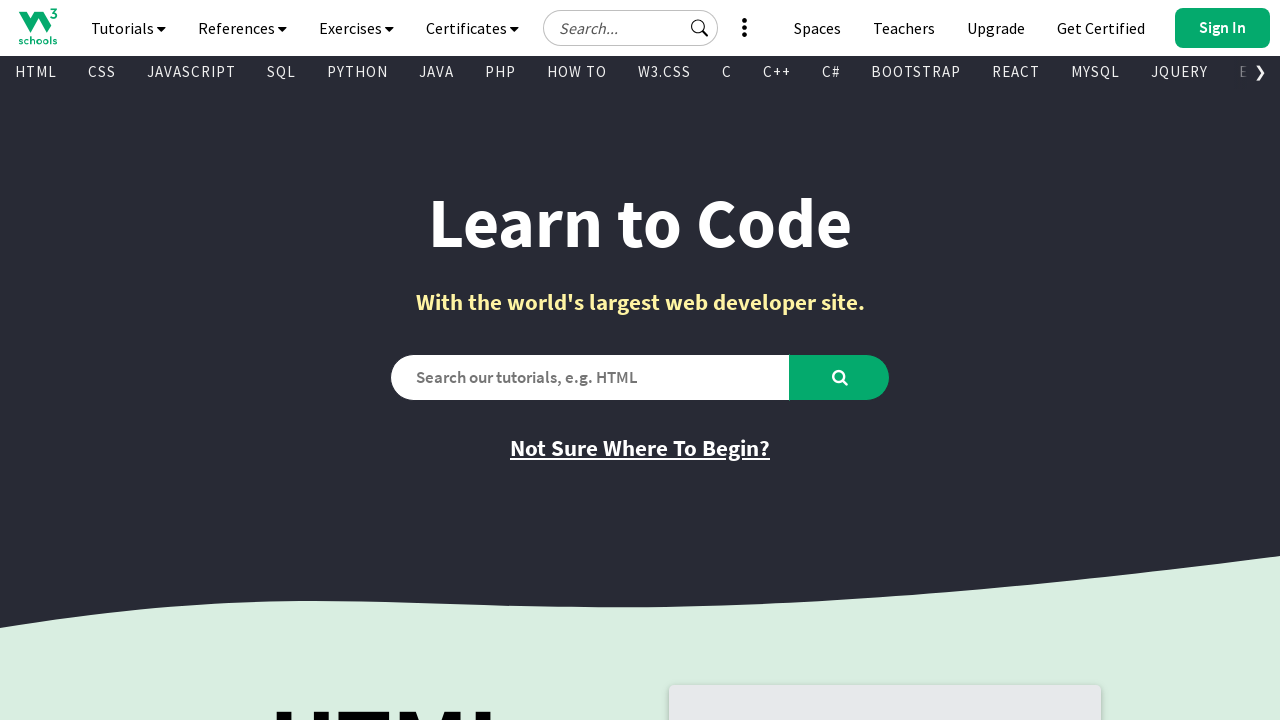

Extracted text content from visible link: 'SASS'
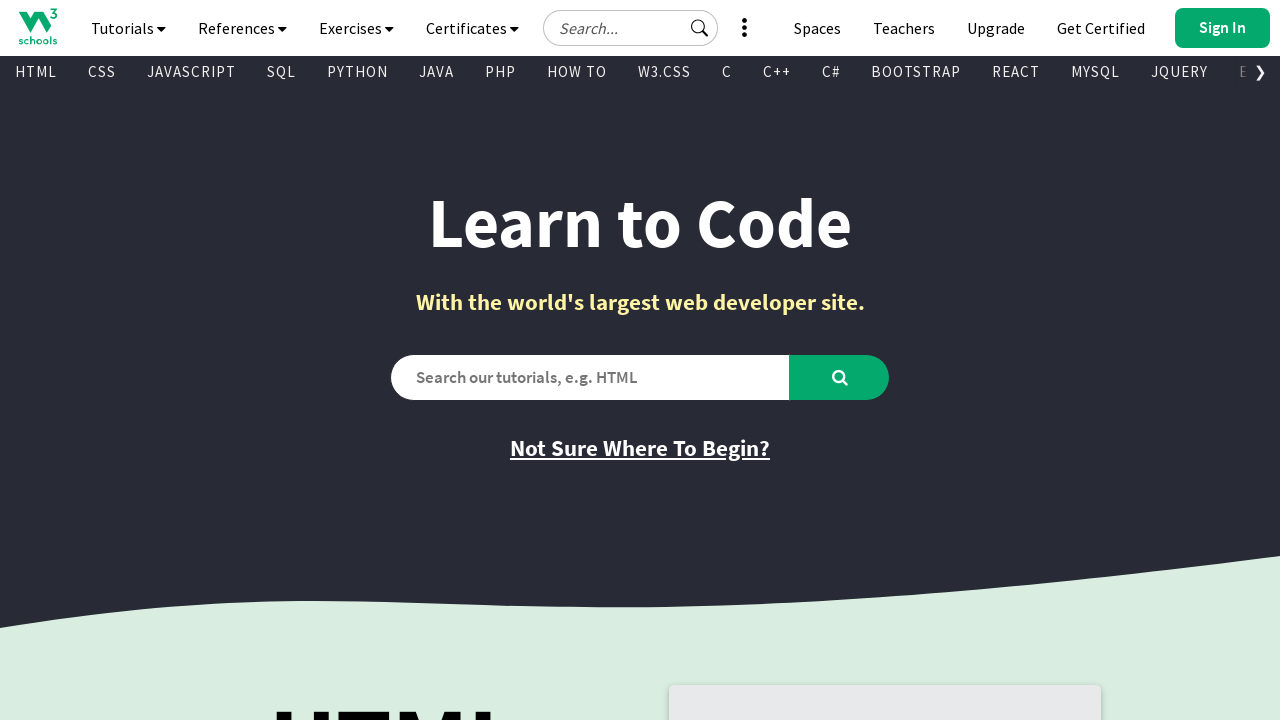

Extracted href attribute from link: '/sass/default.asp'
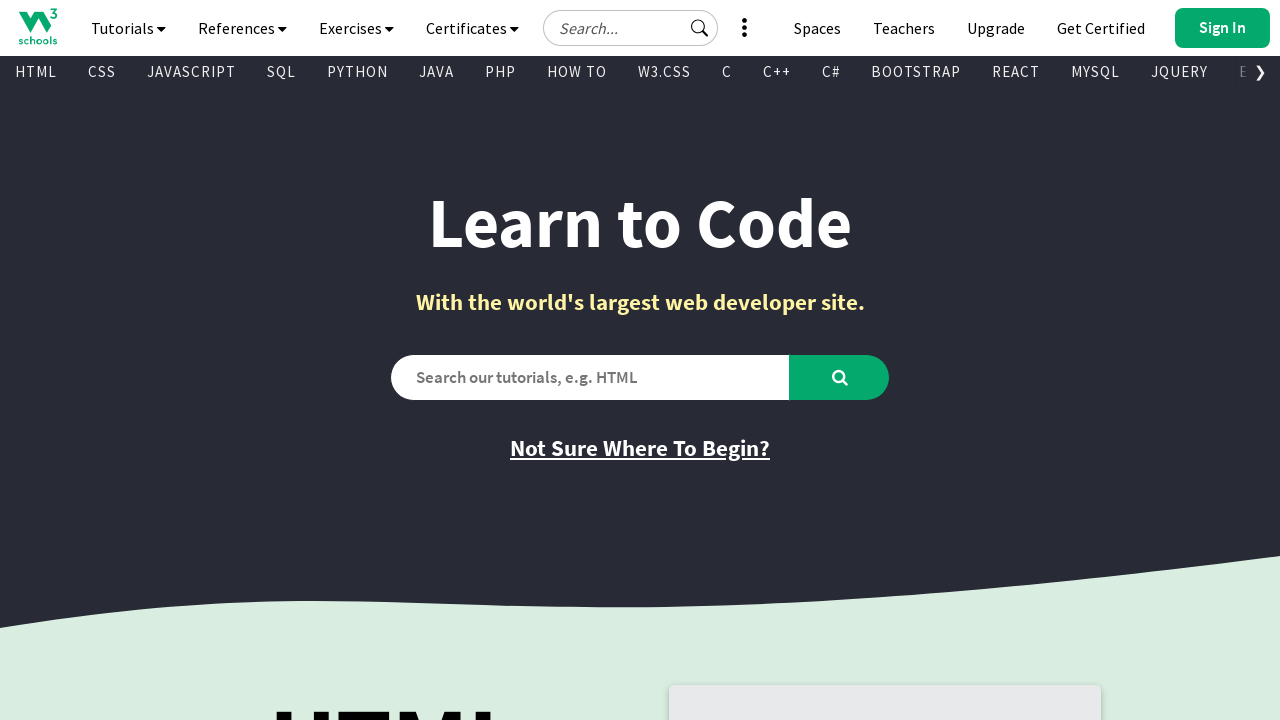

Extracted text content from visible link: 'VUE'
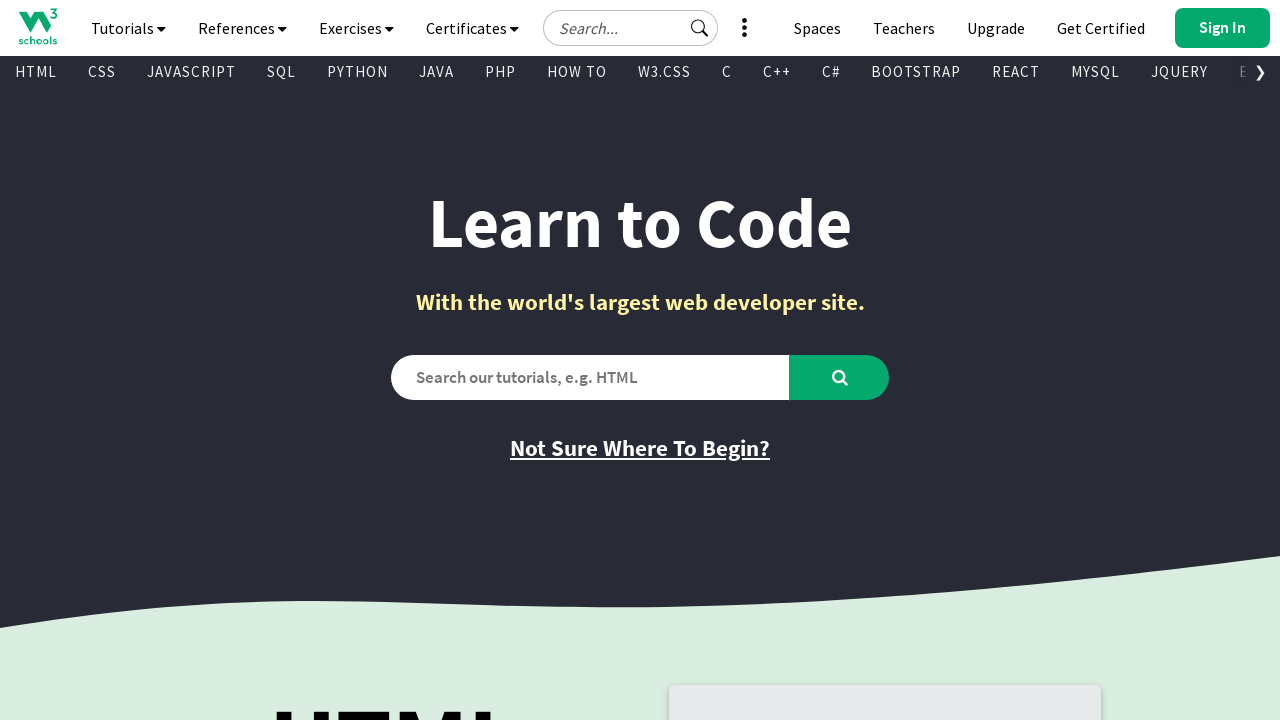

Extracted href attribute from link: '/vue/index.php'
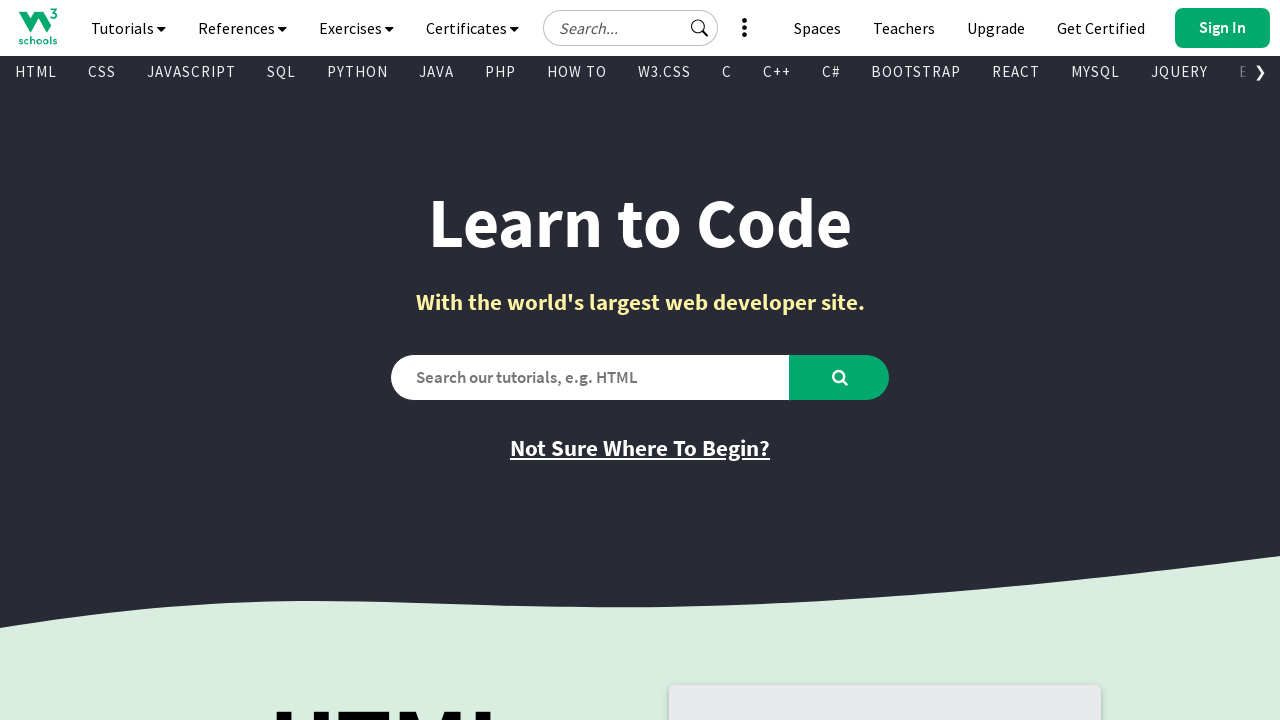

Extracted text content from visible link: 'GEN AI'
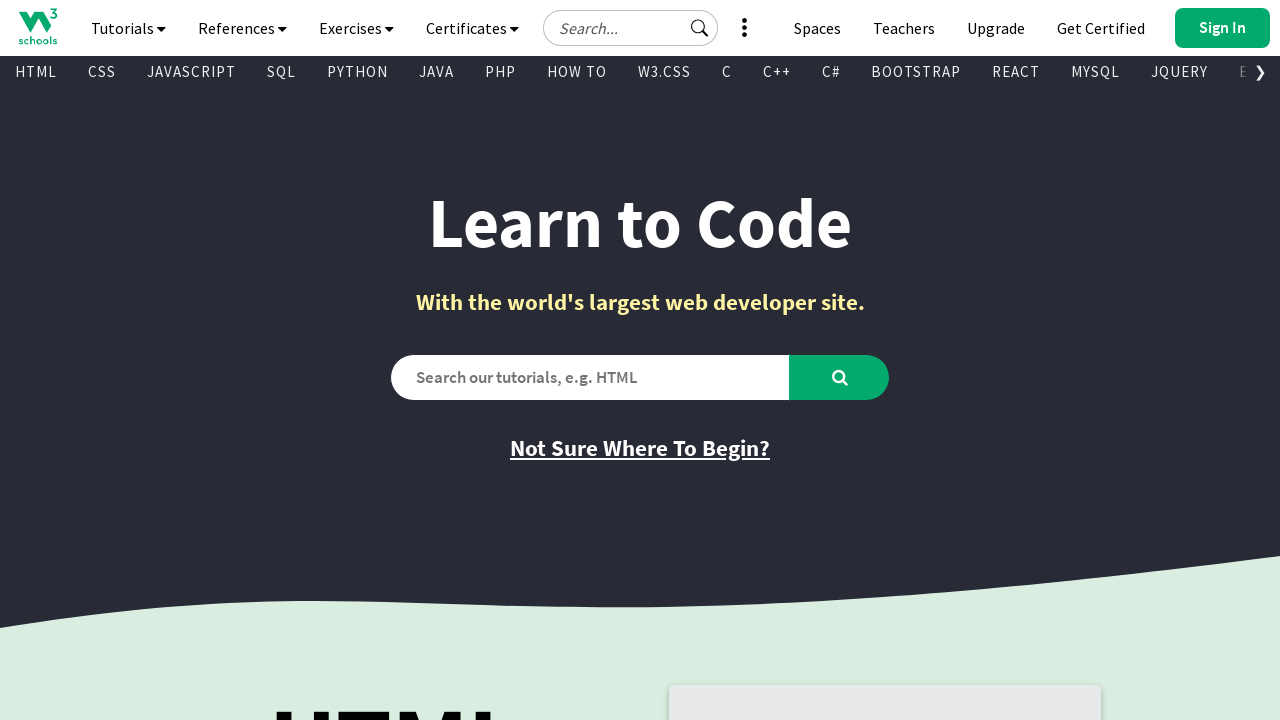

Extracted href attribute from link: '/gen_ai/index.php'
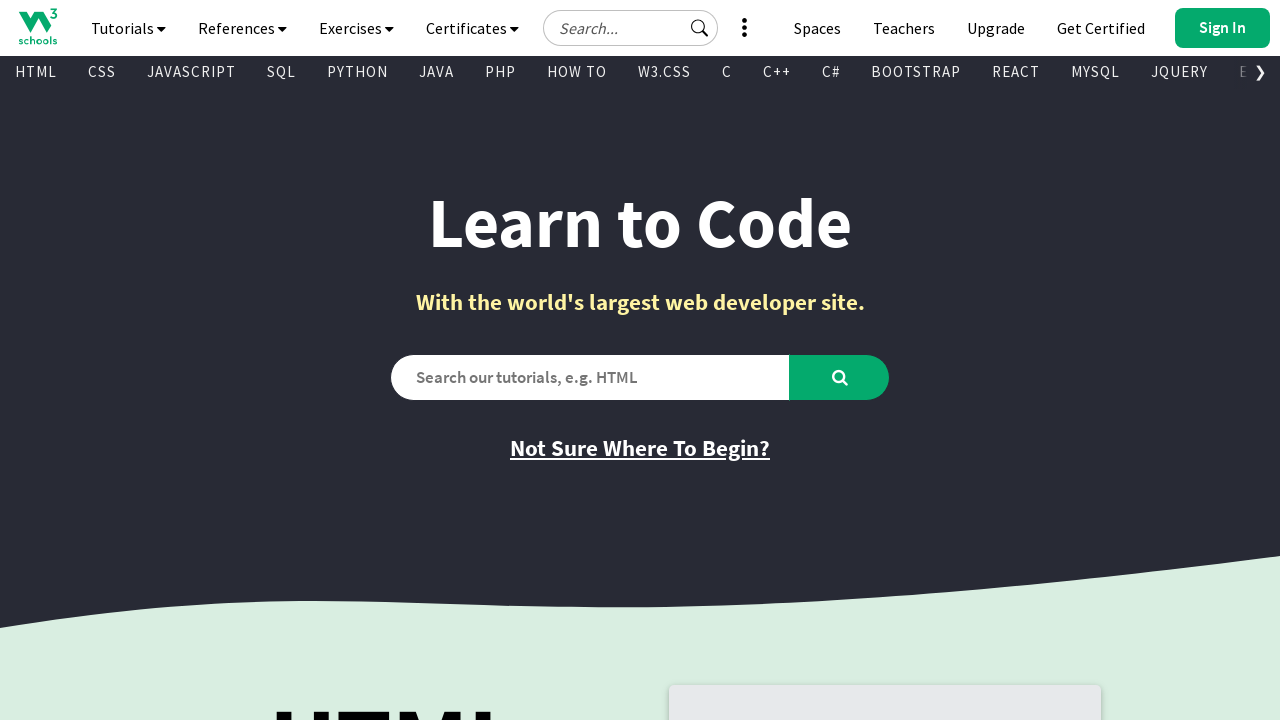

Extracted text content from visible link: 'SCIPY'
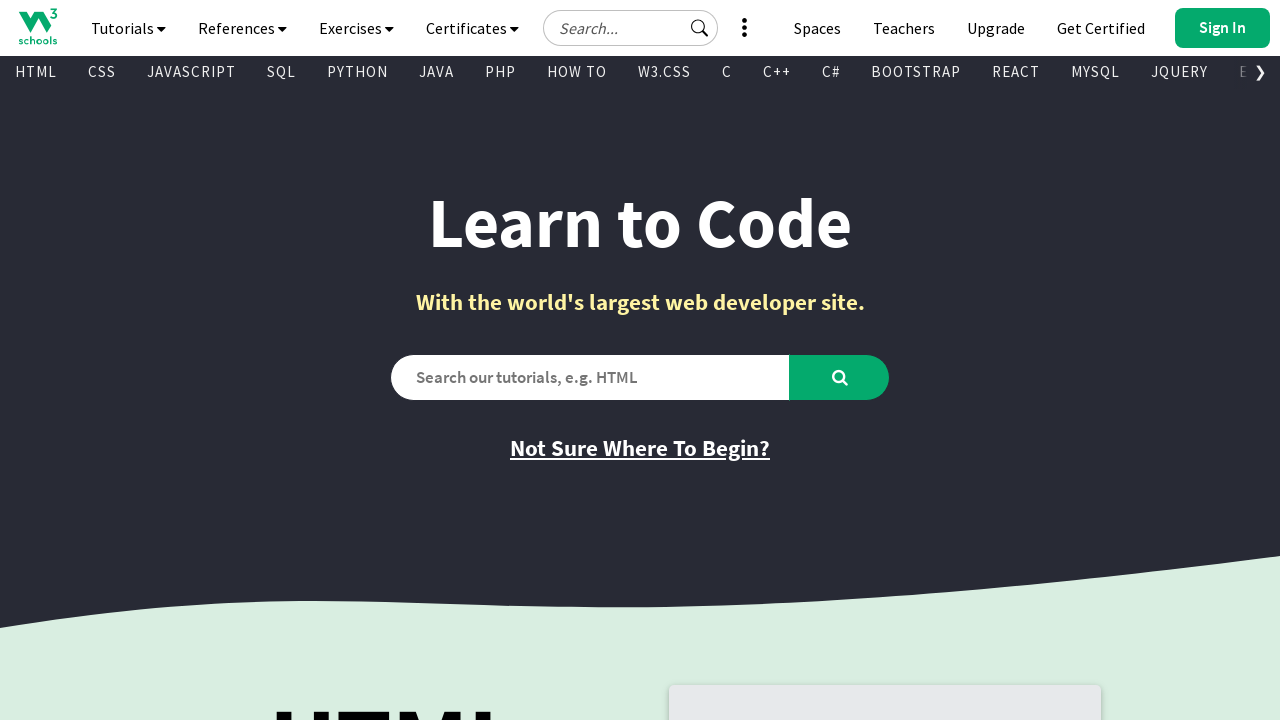

Extracted href attribute from link: '/python/scipy/index.php'
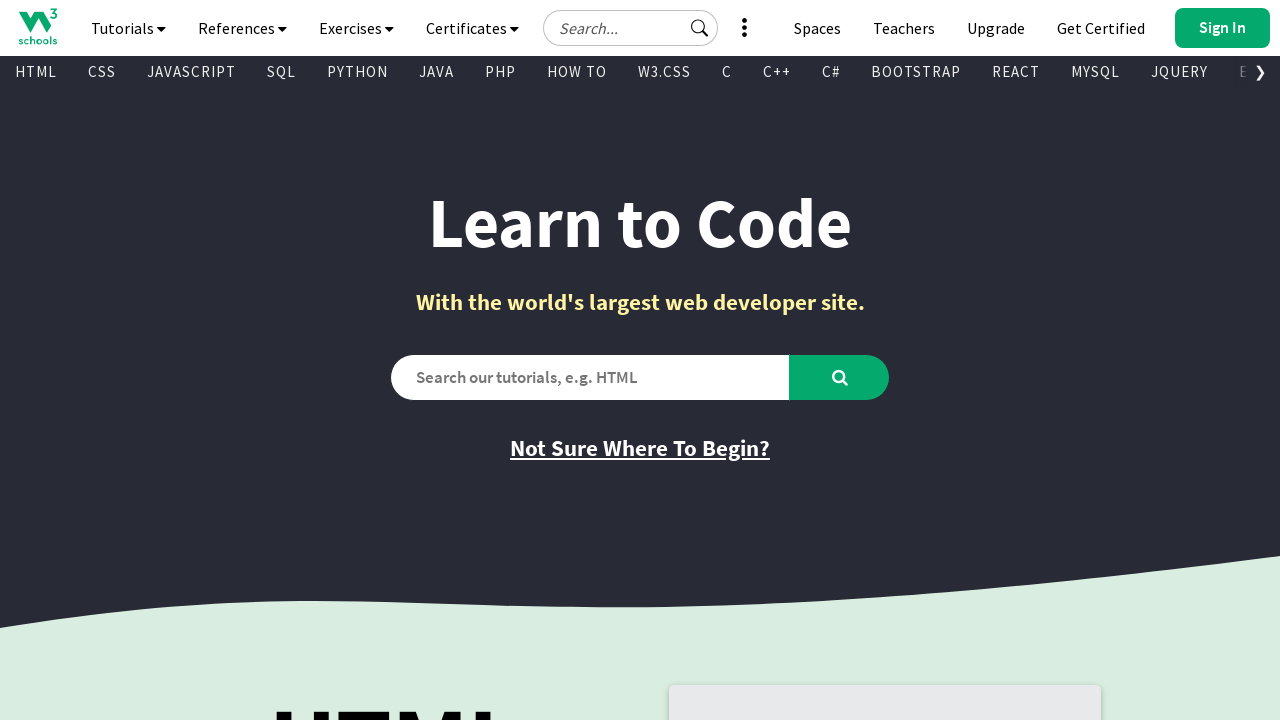

Extracted text content from visible link: 'AWS'
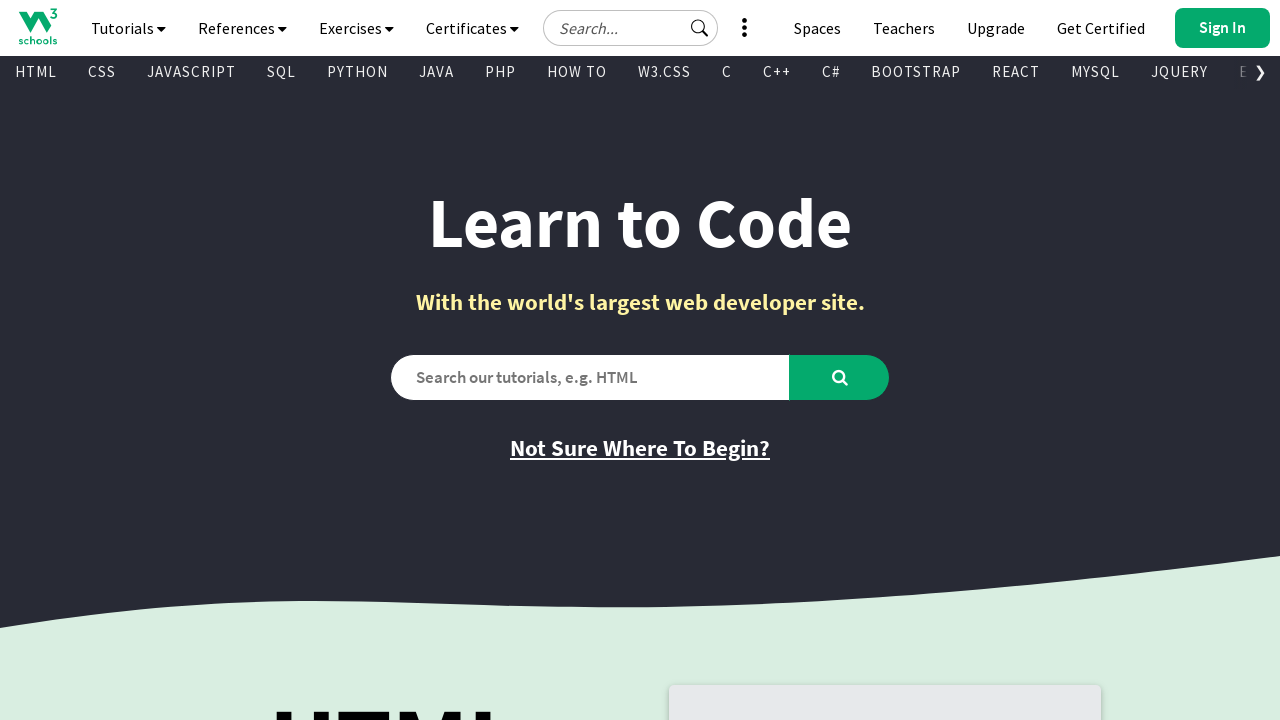

Extracted href attribute from link: '/aws/index.php'
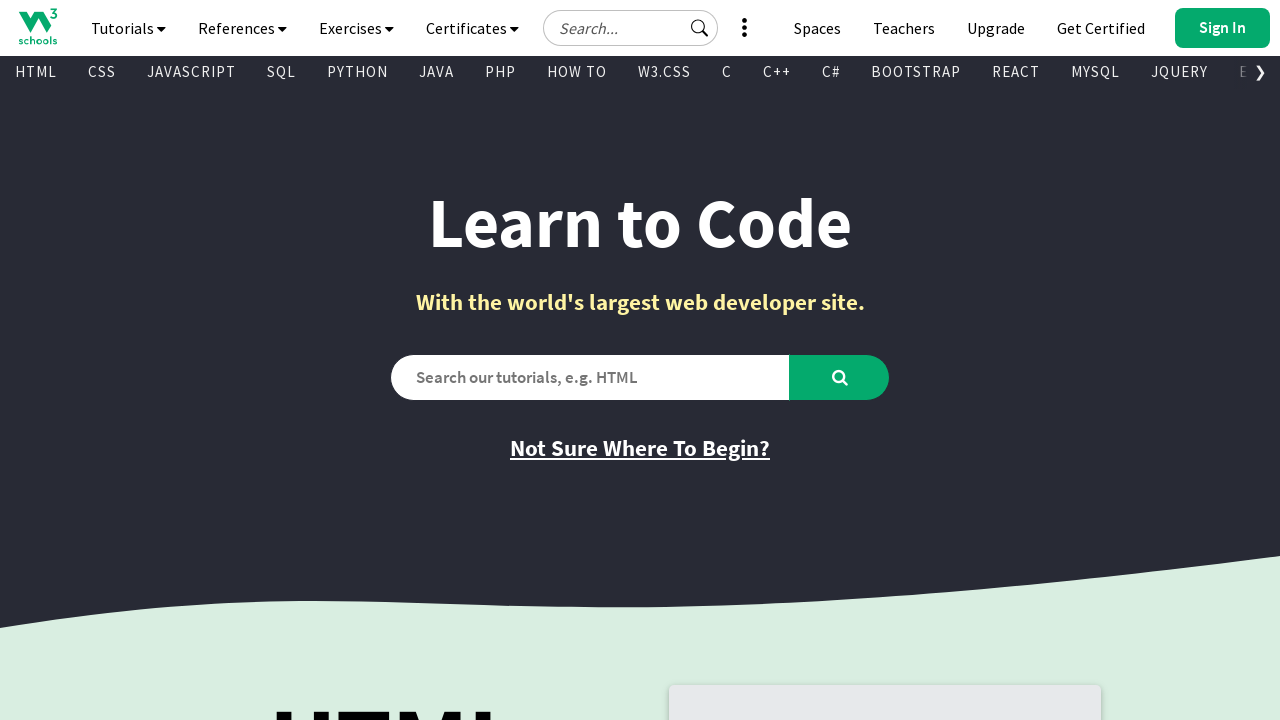

Extracted text content from visible link: 'CYBERSECURITY'
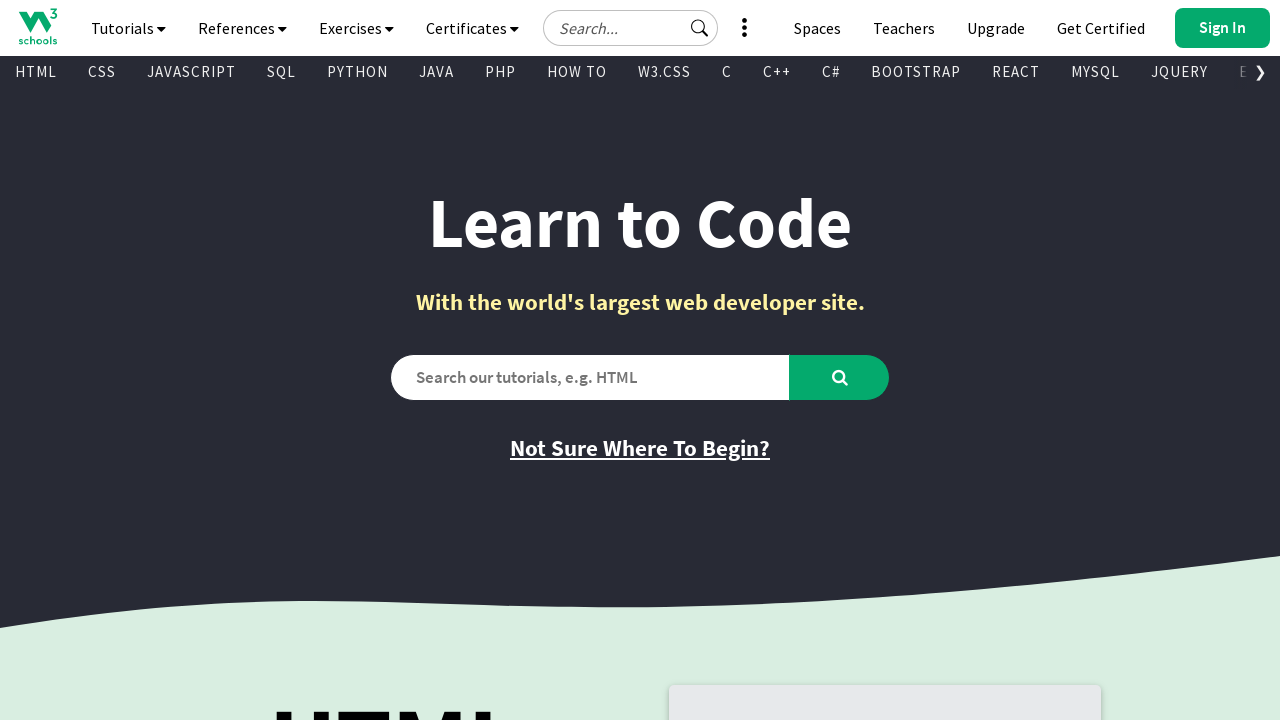

Extracted href attribute from link: '/cybersecurity/index.php'
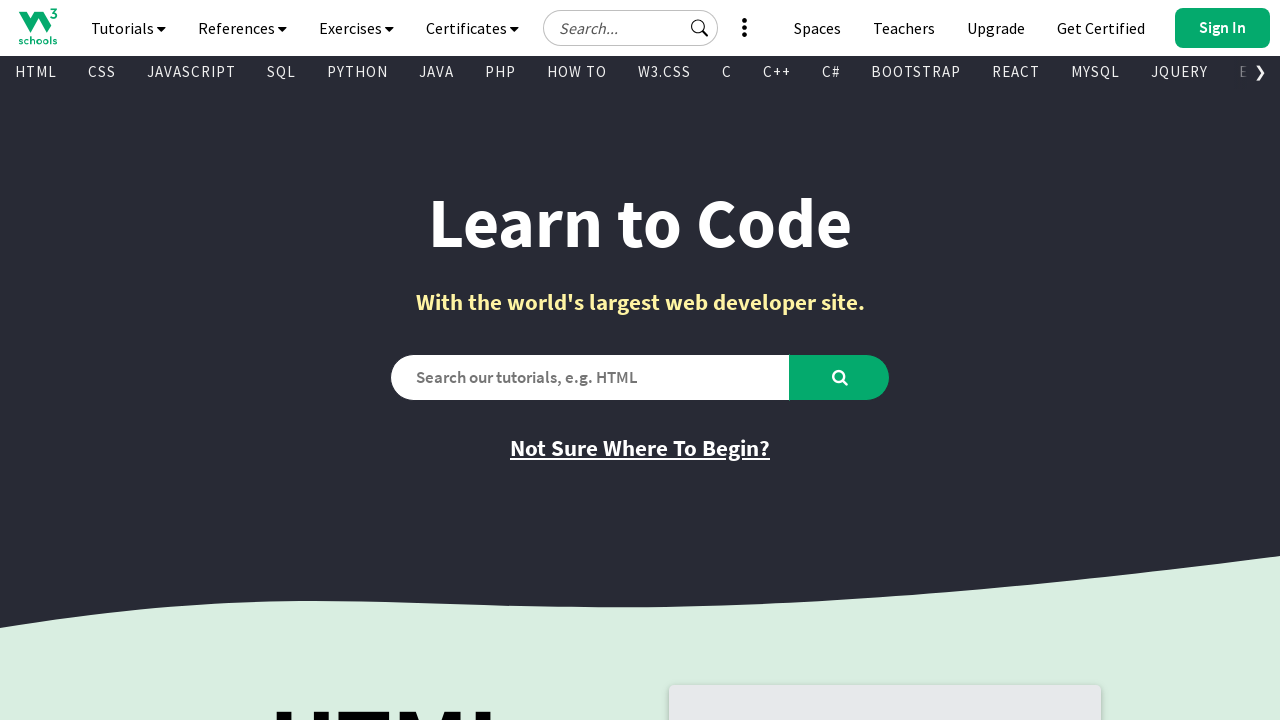

Extracted text content from visible link: 'DATA SCIENCE'
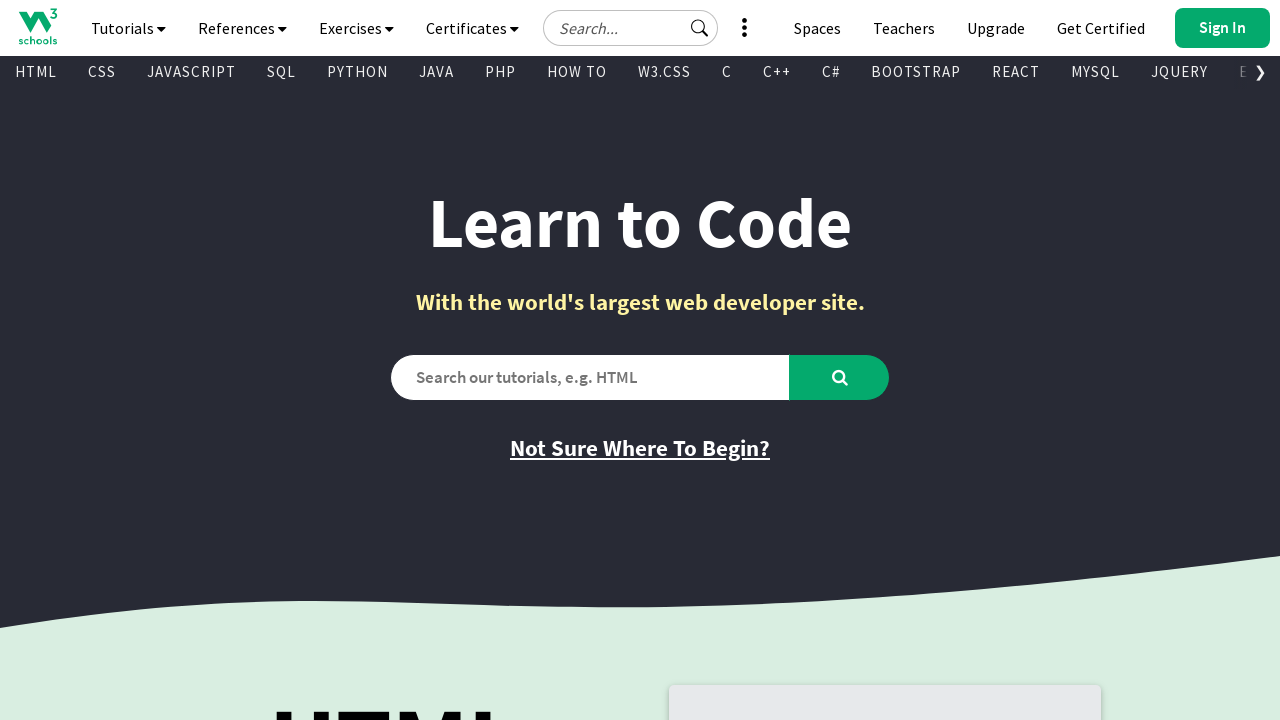

Extracted href attribute from link: '/datascience/default.asp'
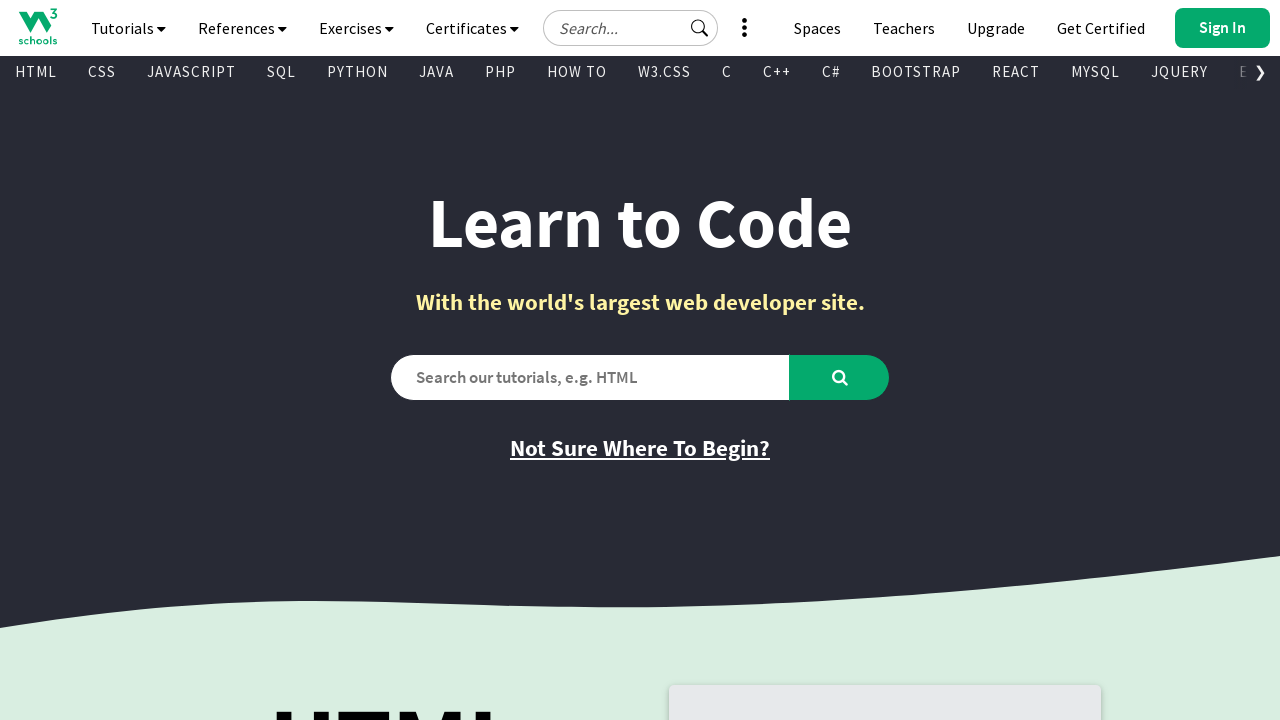

Extracted text content from visible link: 'INTRO TO PROGRAMMING'
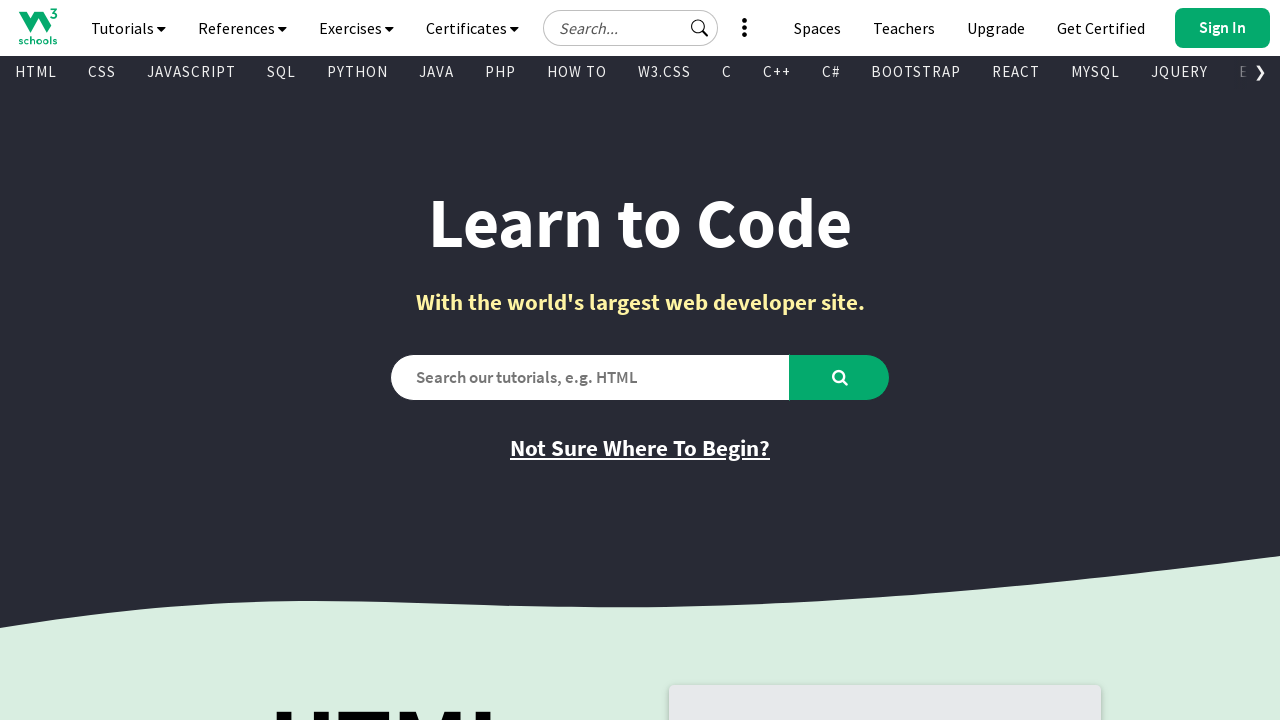

Extracted href attribute from link: '/programming/index.php'
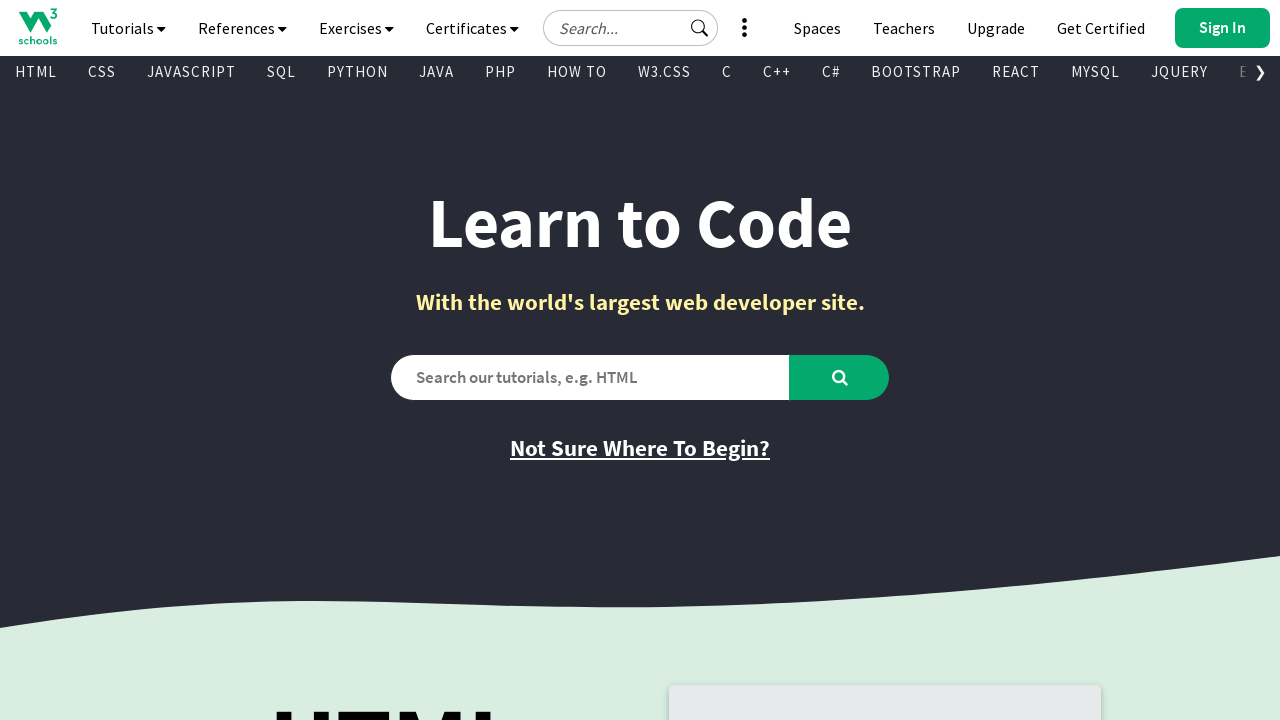

Extracted text content from visible link: 'INTRO TO HTML & CSS'
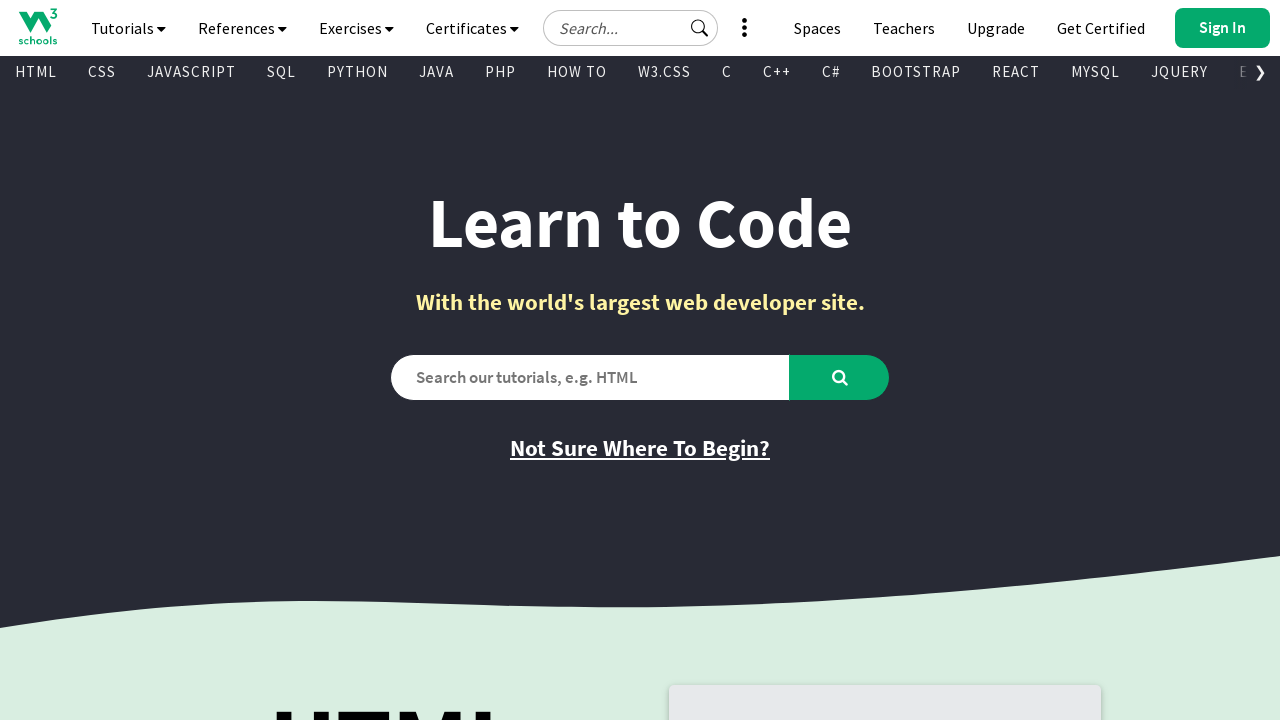

Extracted href attribute from link: '/htmlcss/default.asp'
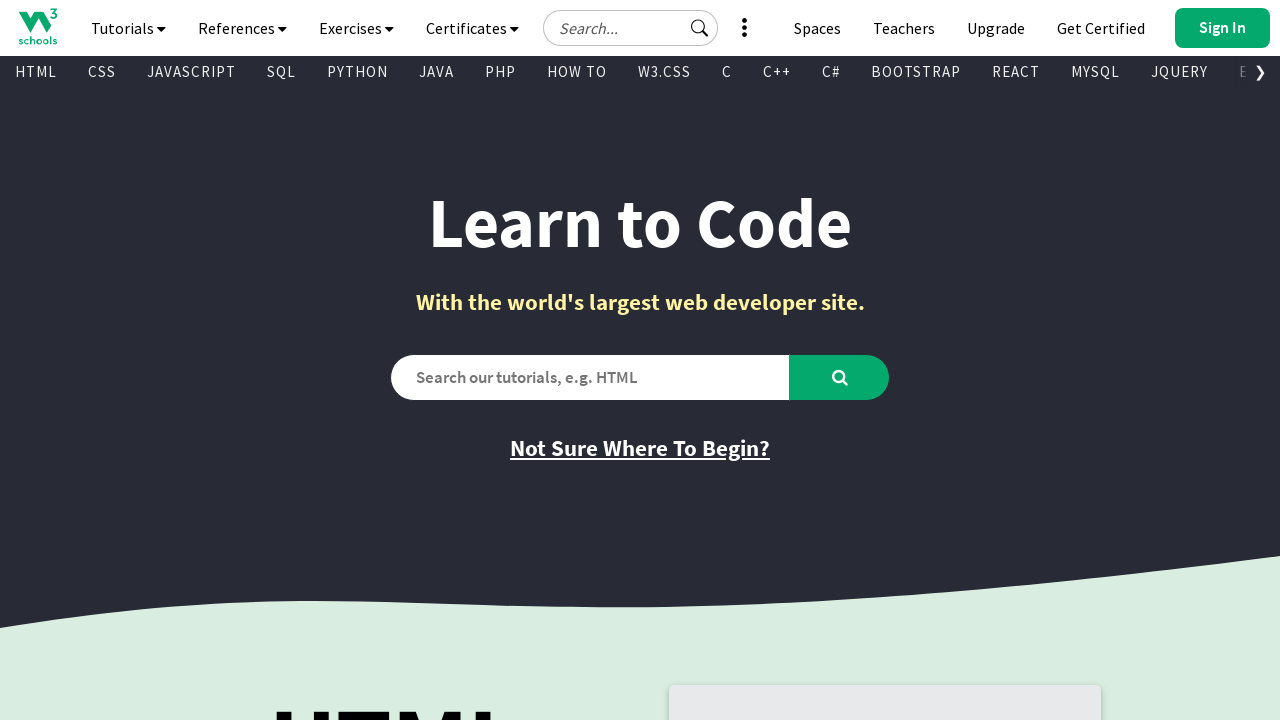

Extracted text content from visible link: 'BASH'
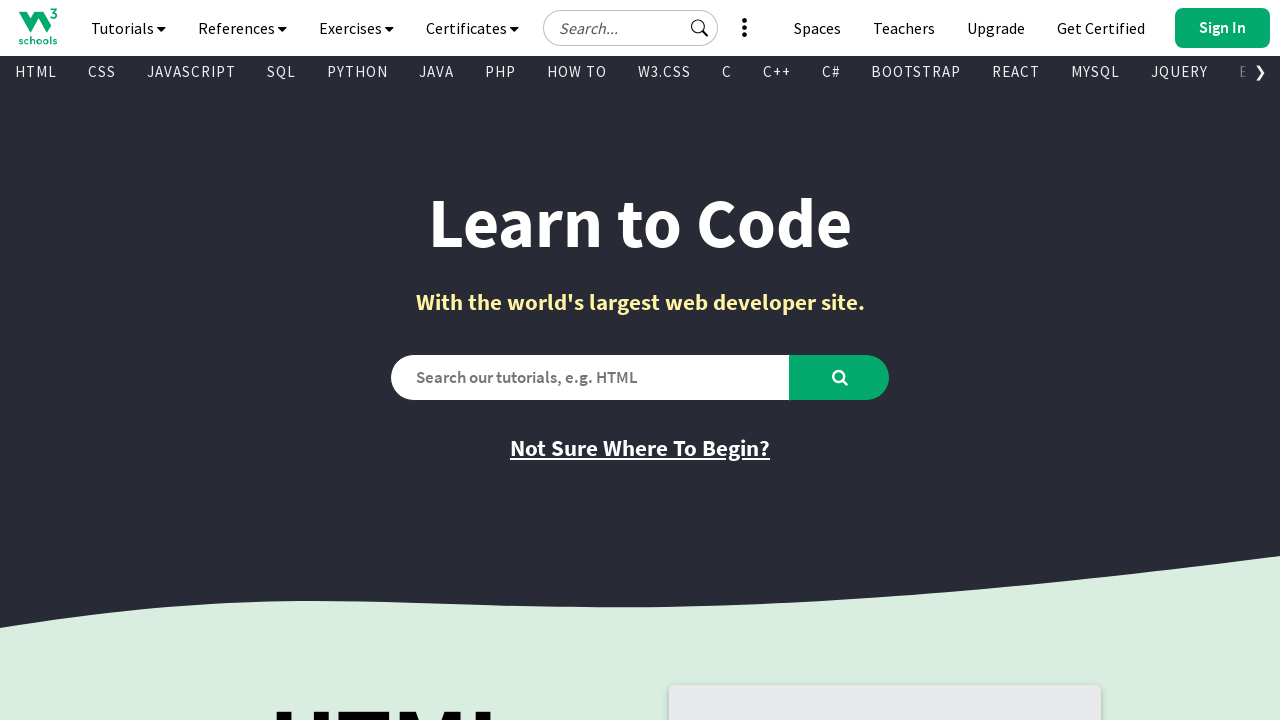

Extracted href attribute from link: '/bash/index.php'
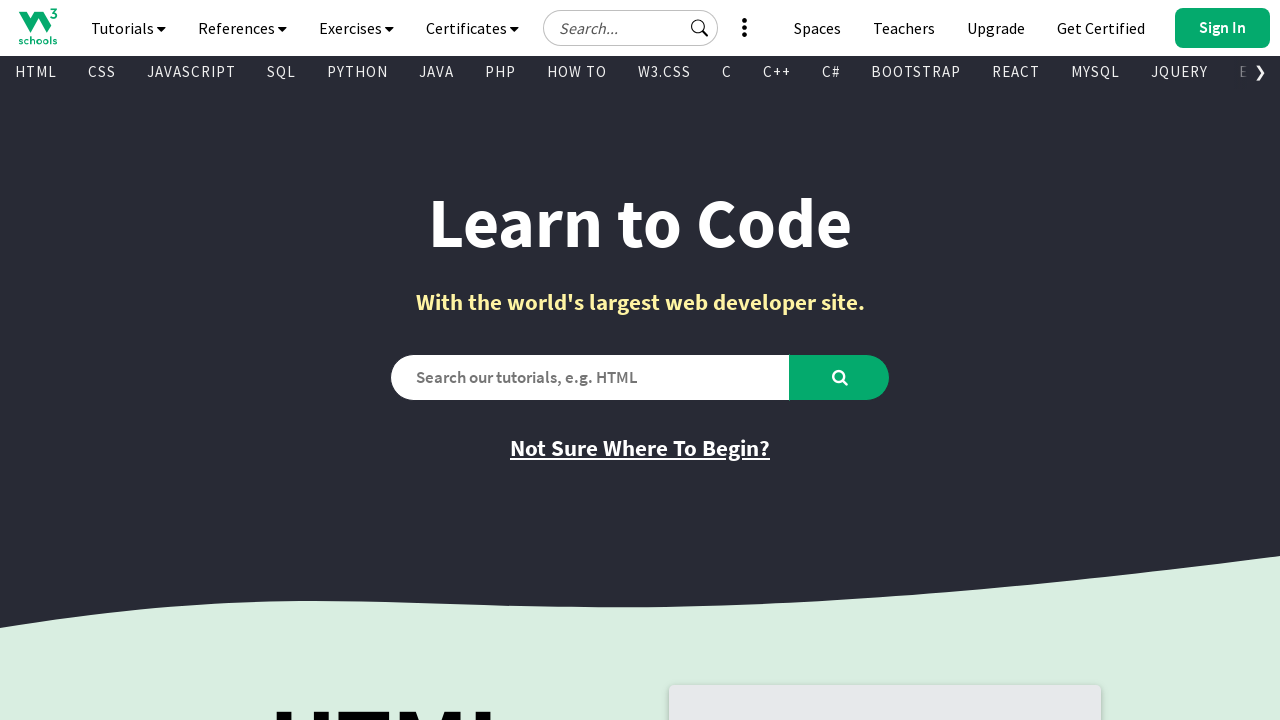

Extracted text content from visible link: 'RUST'
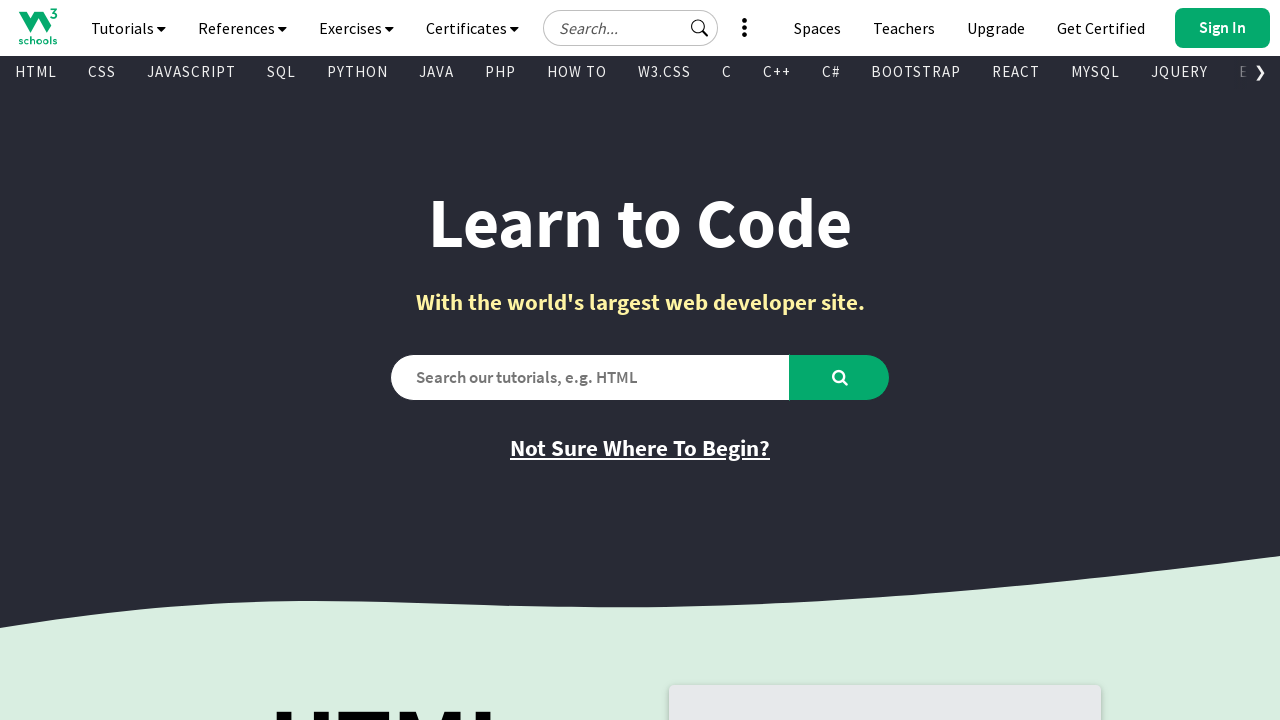

Extracted href attribute from link: '/rust/index.php'
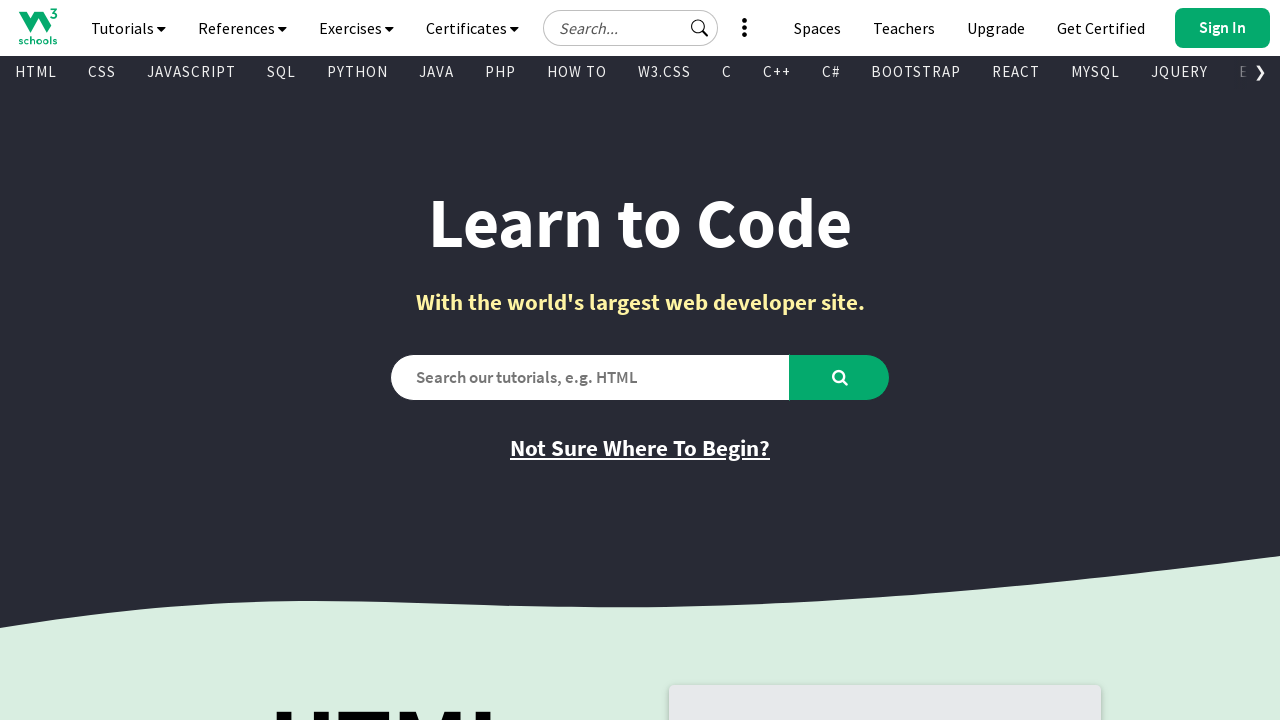

Extracted text content from visible link: 'Not Sure Where To Begin?'
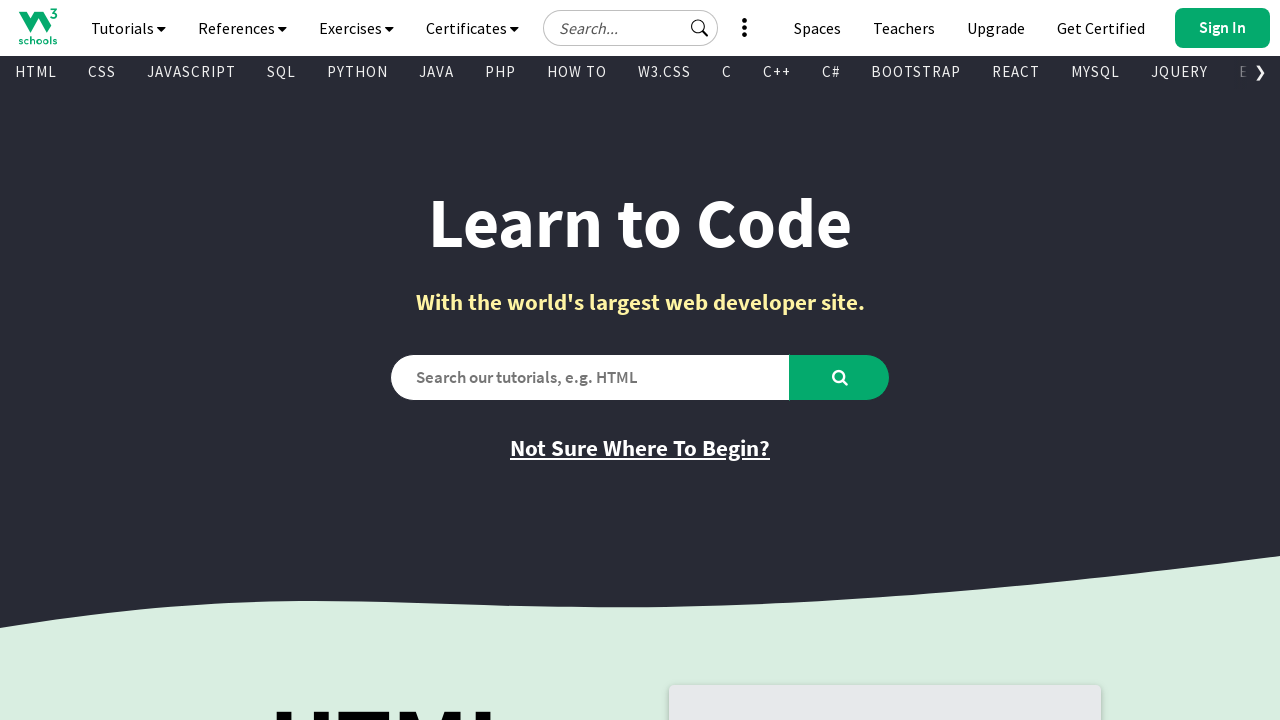

Extracted href attribute from link: 'where_to_start.asp'
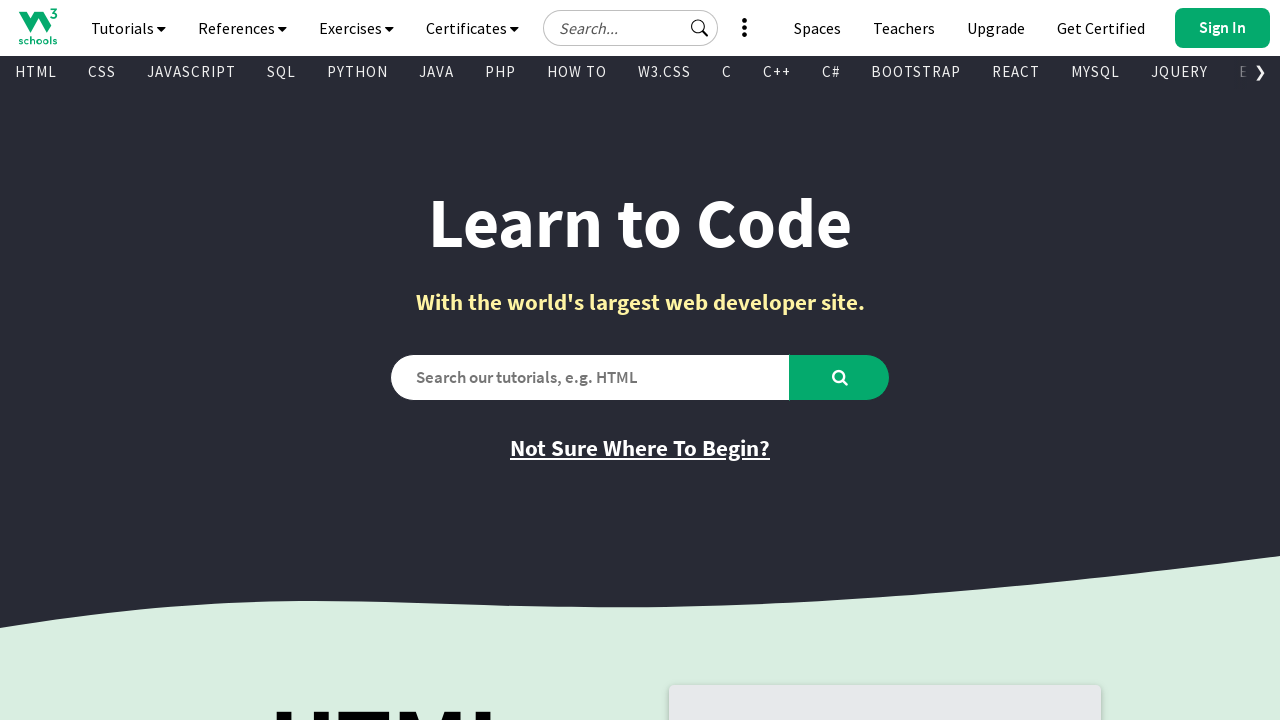

Extracted text content from visible link: 'Learn HTML'
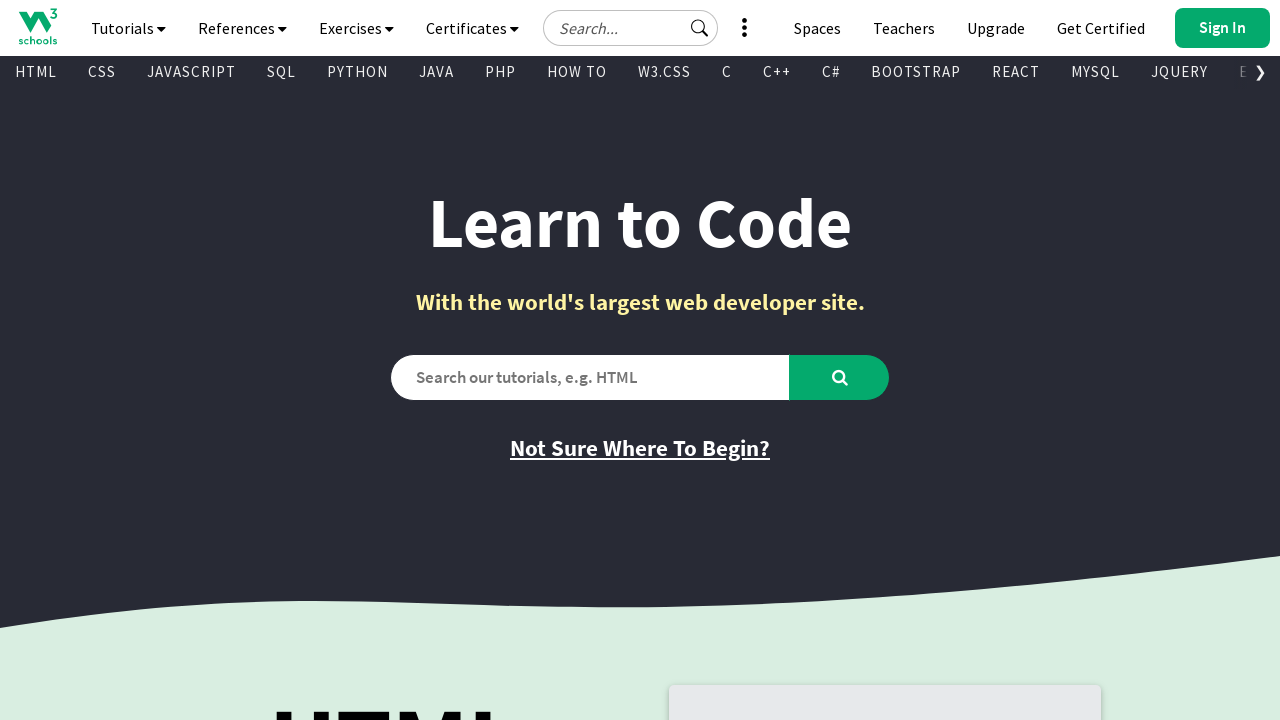

Extracted href attribute from link: '/html/default.asp'
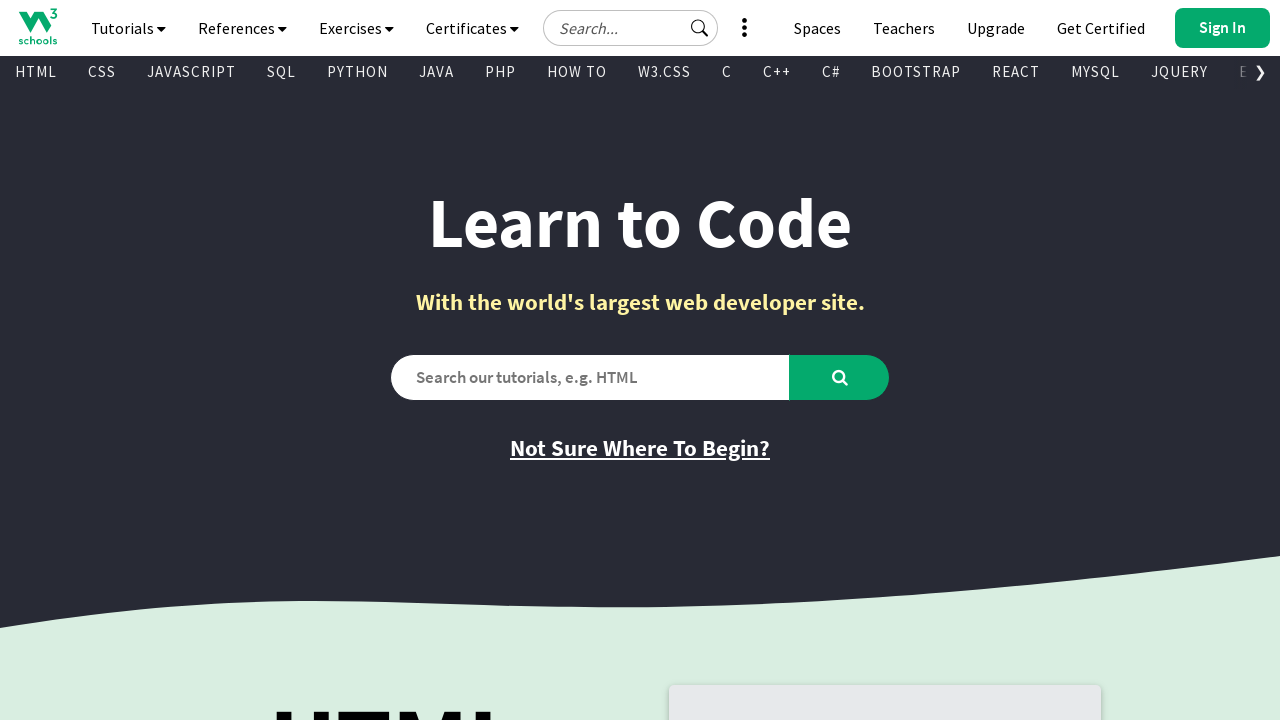

Extracted text content from visible link: 'Video Tutorial'
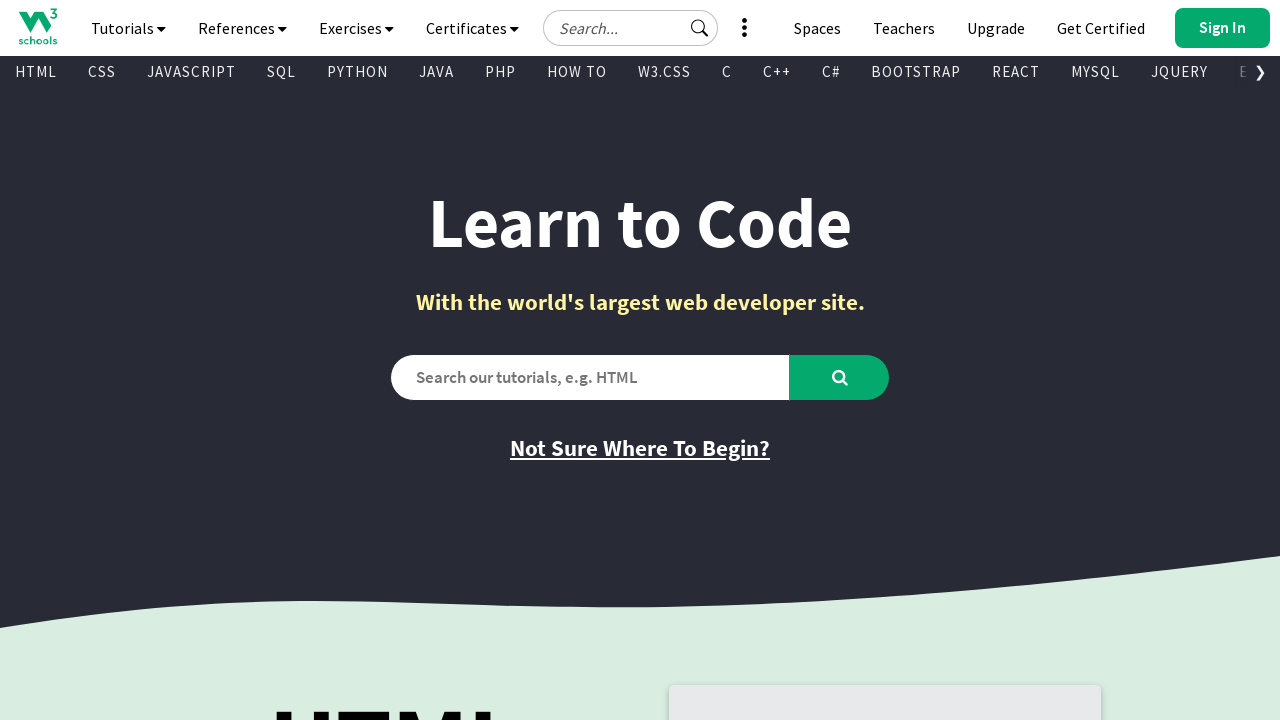

Extracted href attribute from link: 'https://www.w3schools.com/videos/index.php'
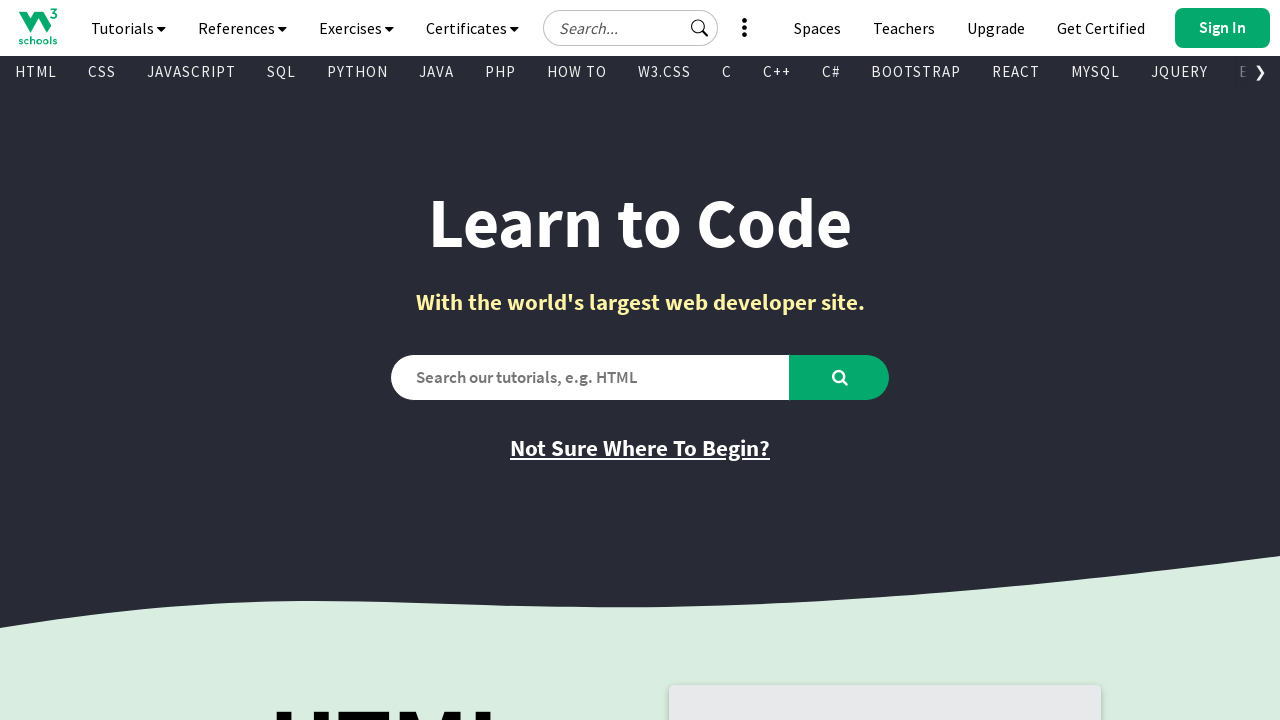

Extracted text content from visible link: 'HTML Reference'
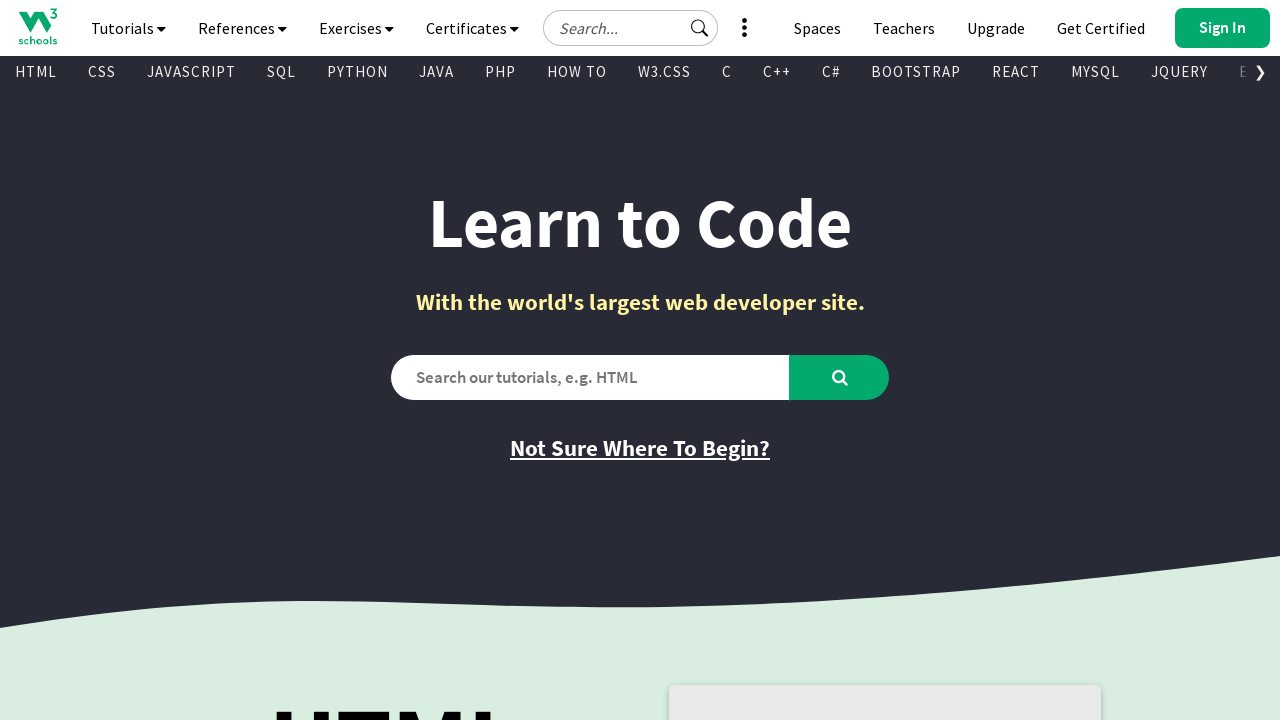

Extracted href attribute from link: '/tags/default.asp'
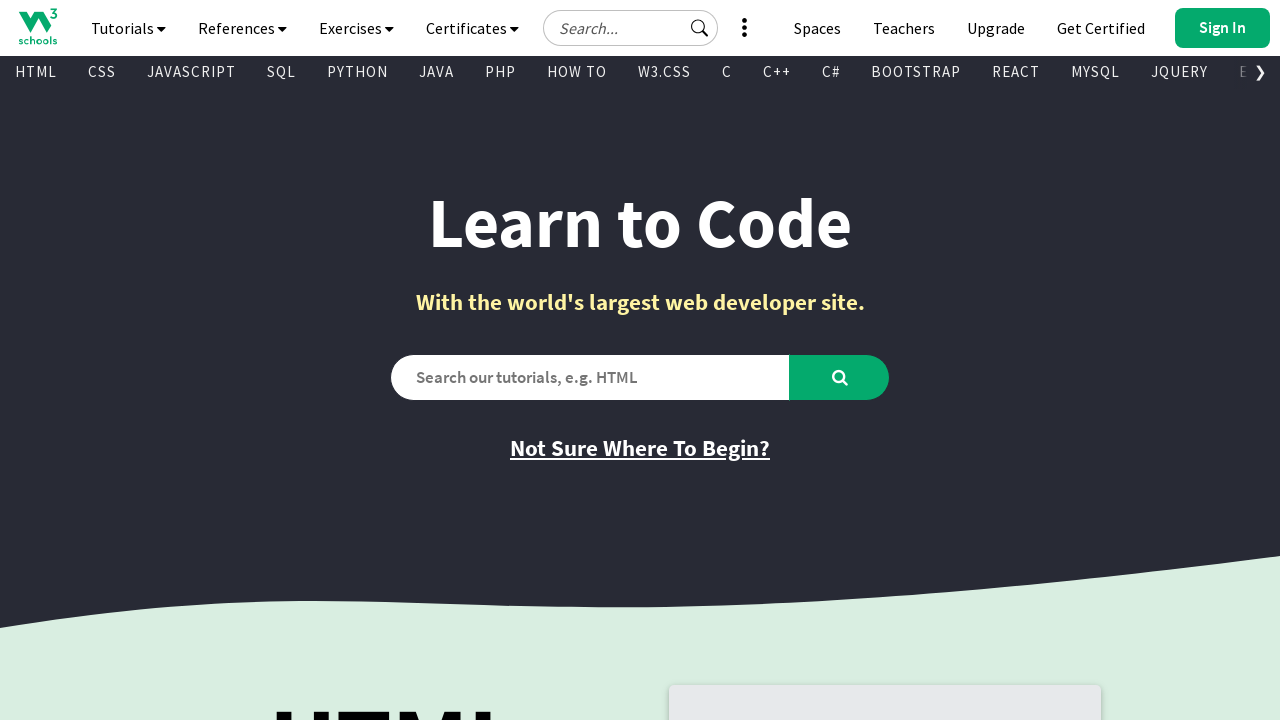

Extracted text content from visible link: 'Get Certified'
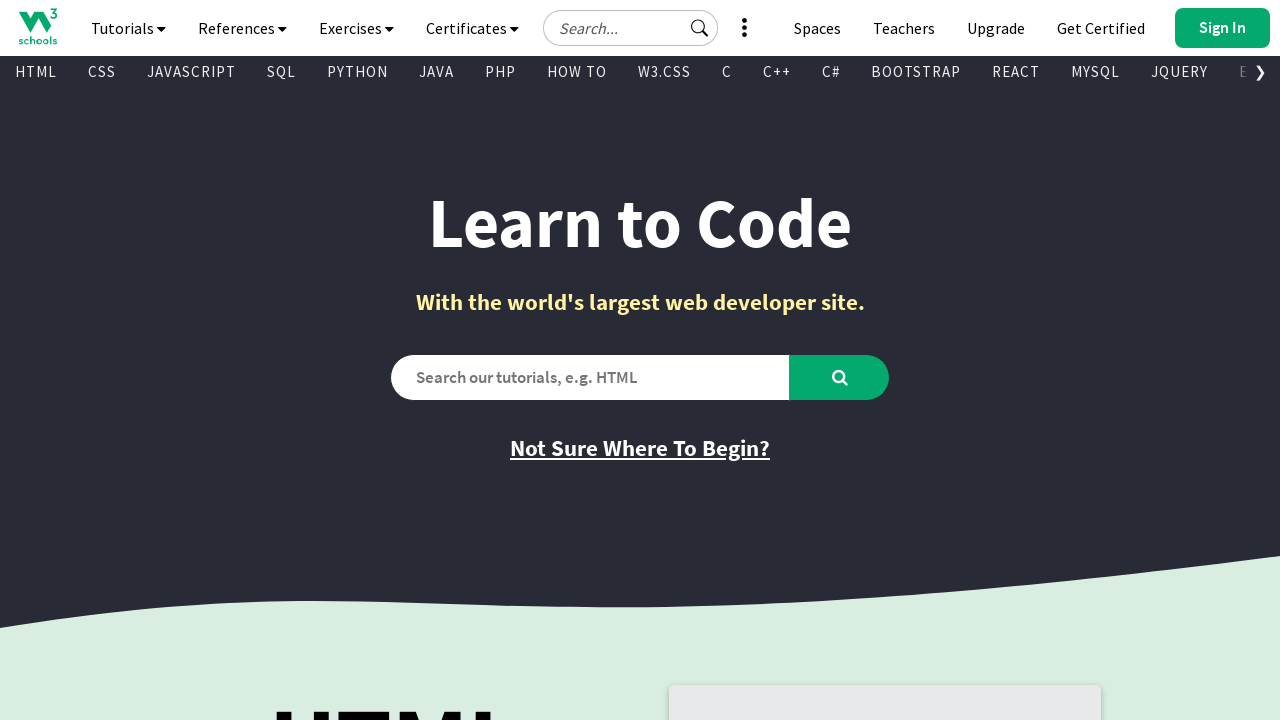

Extracted href attribute from link: 'https://campus.w3schools.com/collections/certifications/products/html-certificate'
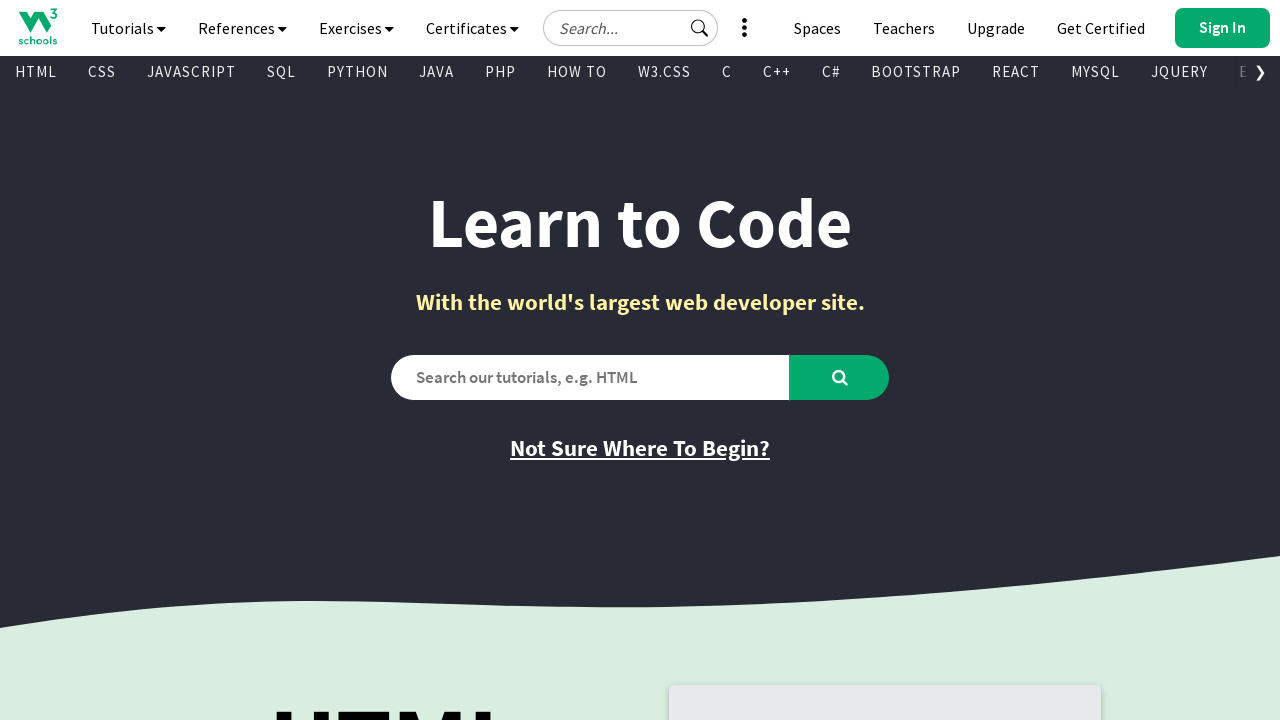

Extracted text content from visible link: 'Try it Yourself'
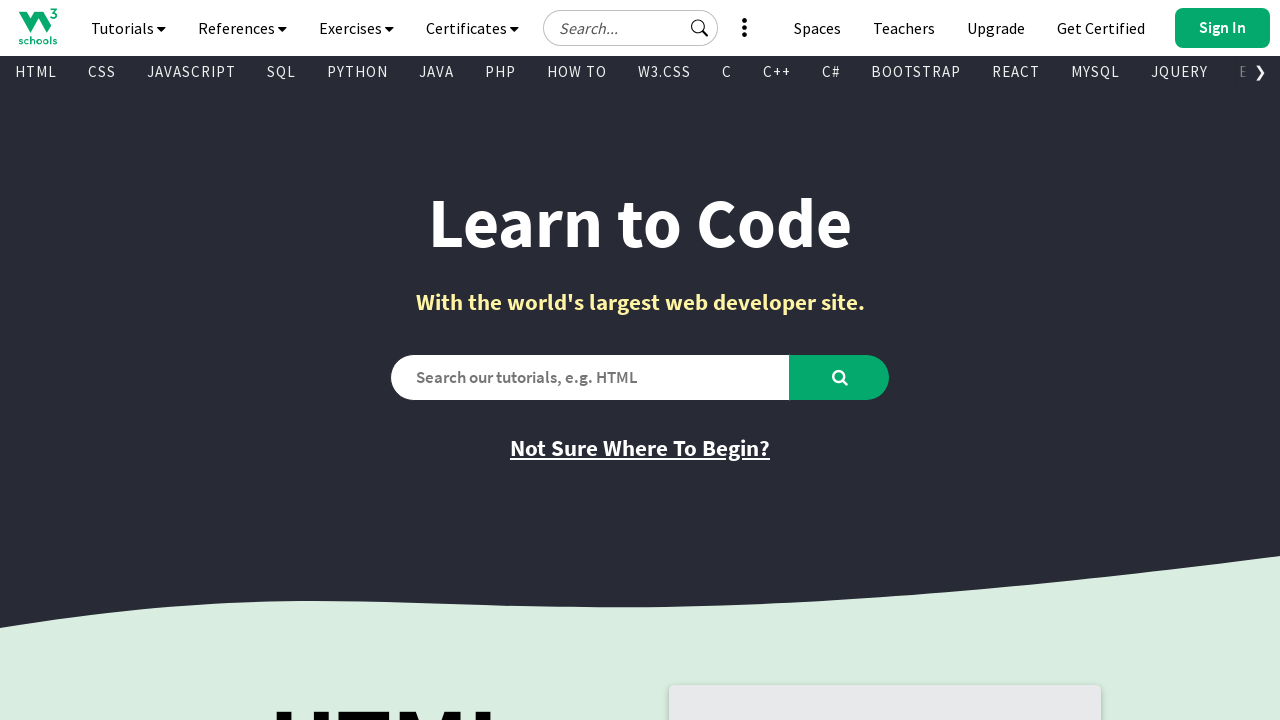

Extracted href attribute from link: '/html/tryit.asp?filename=tryhtml_default_default'
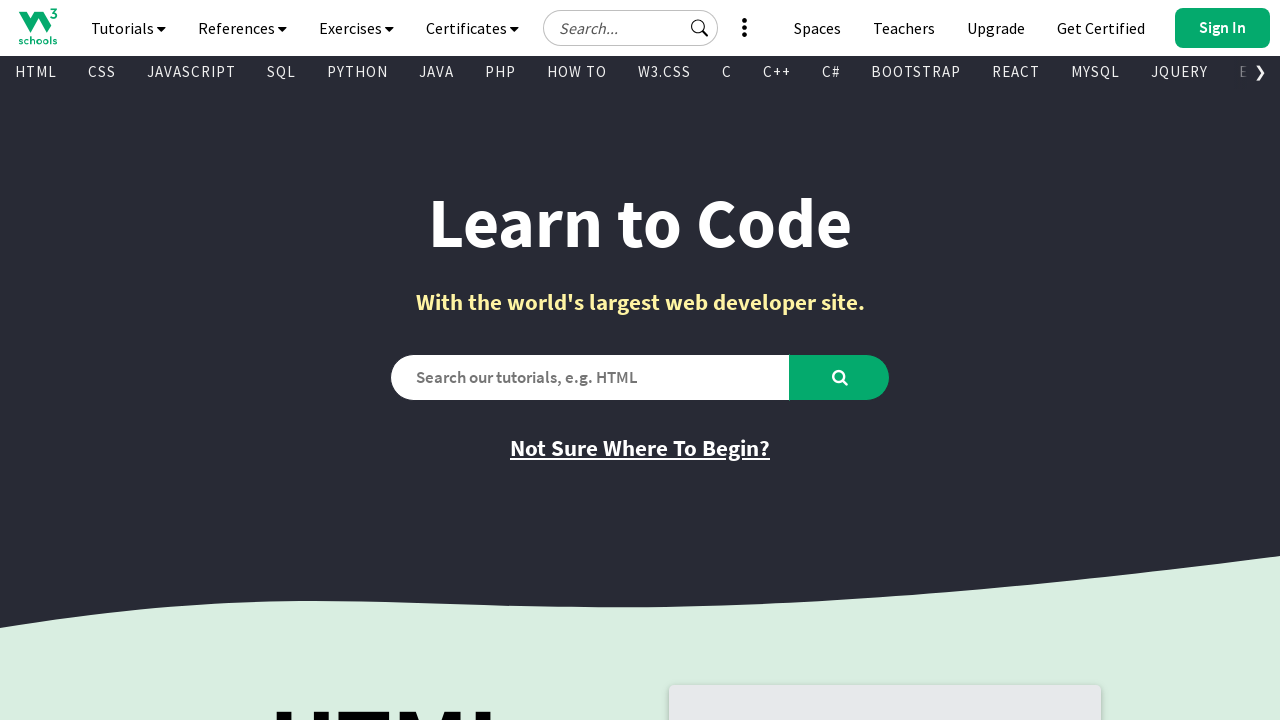

Extracted text content from visible link: 'Learn CSS'
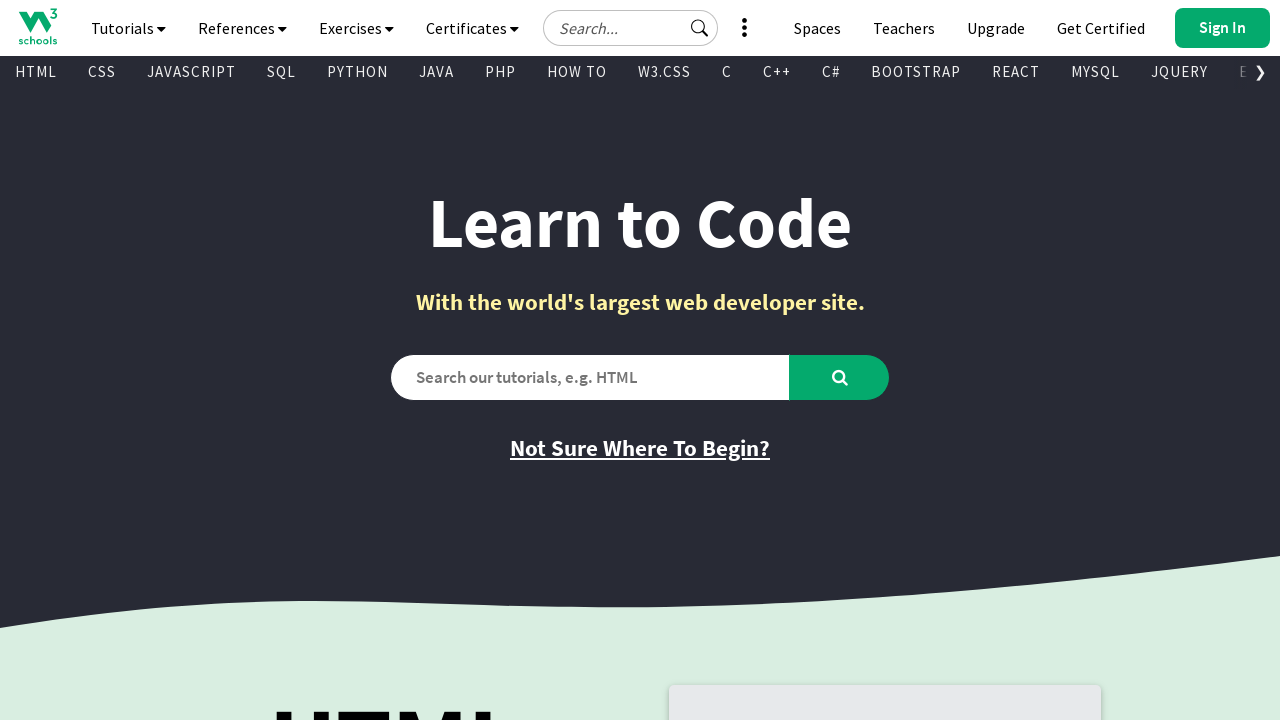

Extracted href attribute from link: '/css/default.asp'
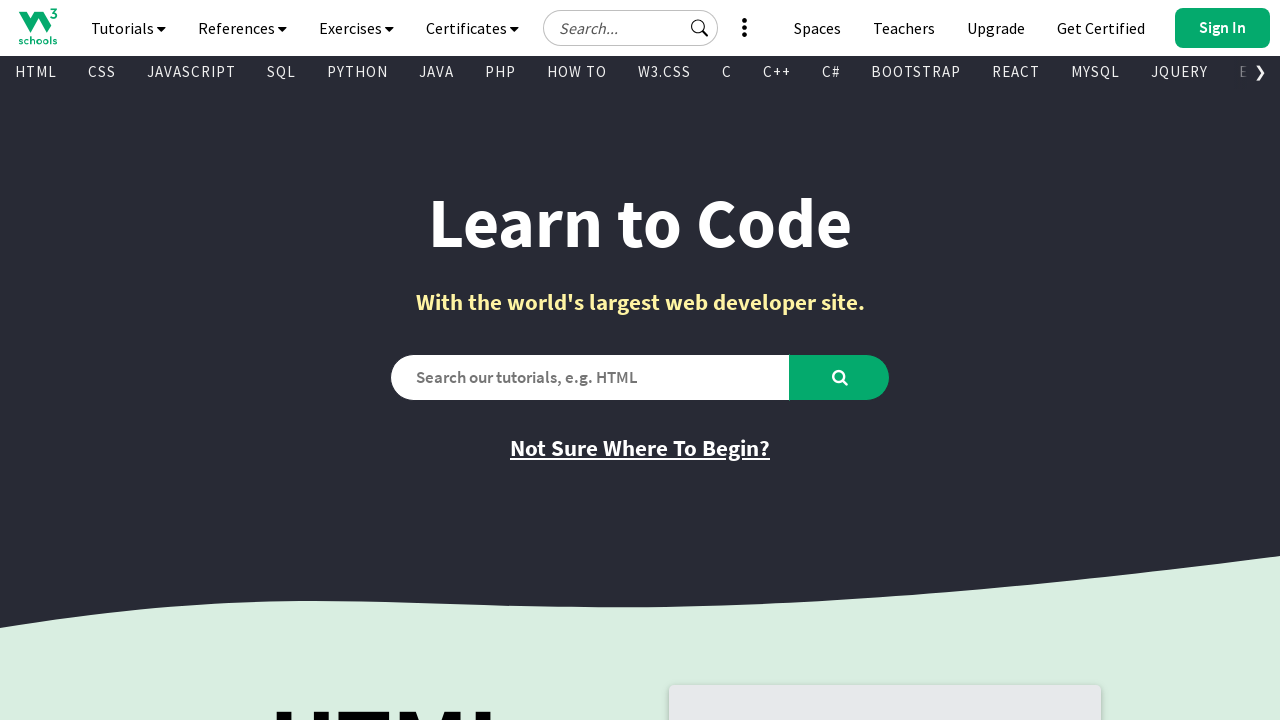

Extracted text content from visible link: 'CSS Reference'
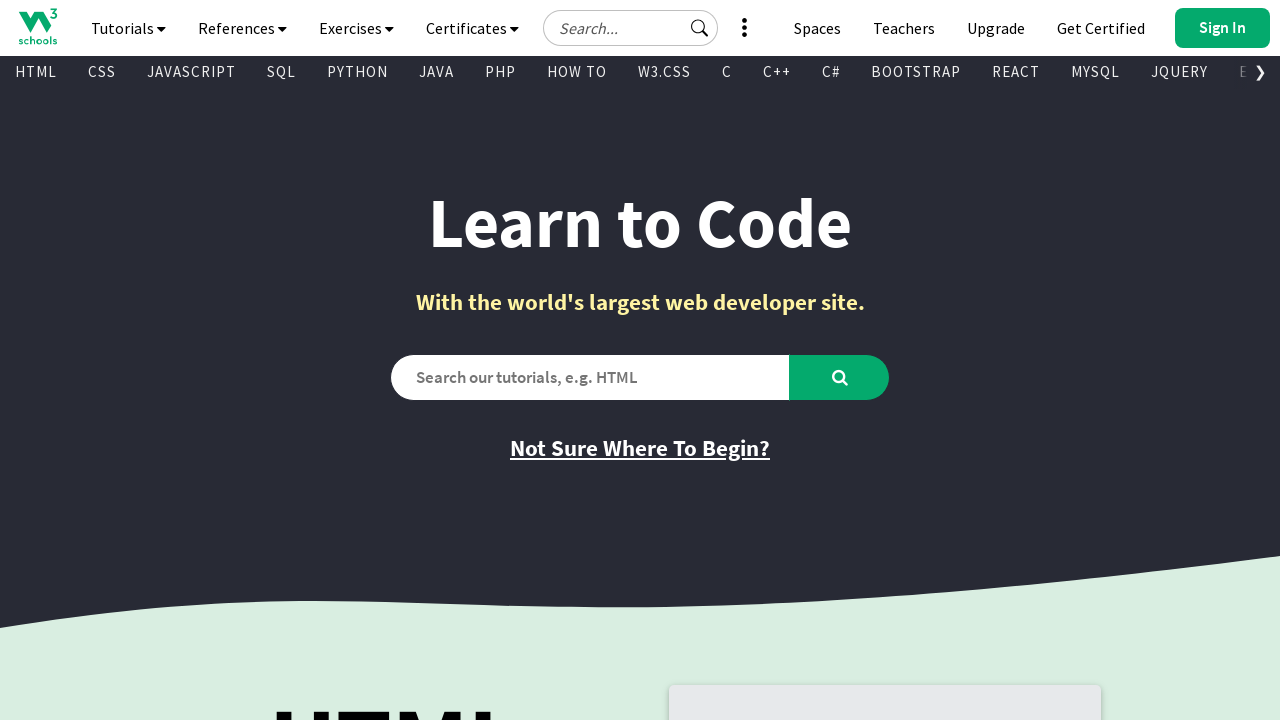

Extracted href attribute from link: '/cssref/index.php'
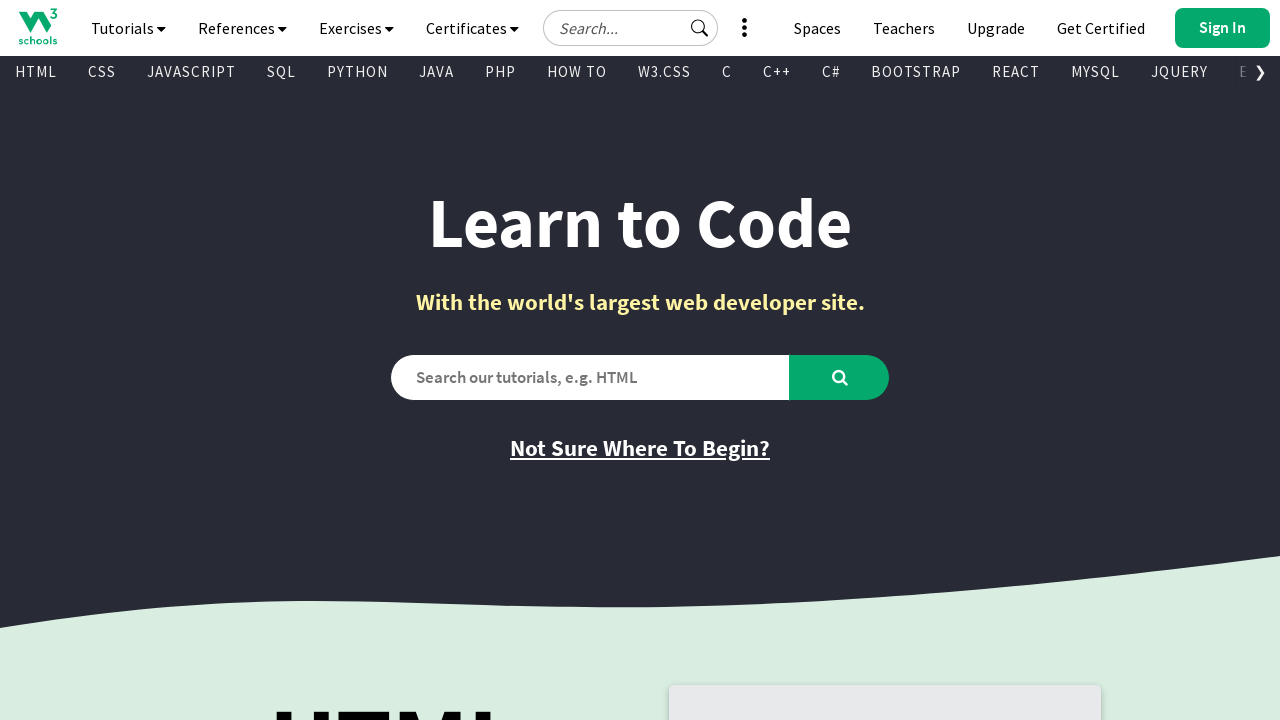

Extracted text content from visible link: 'Get Certified'
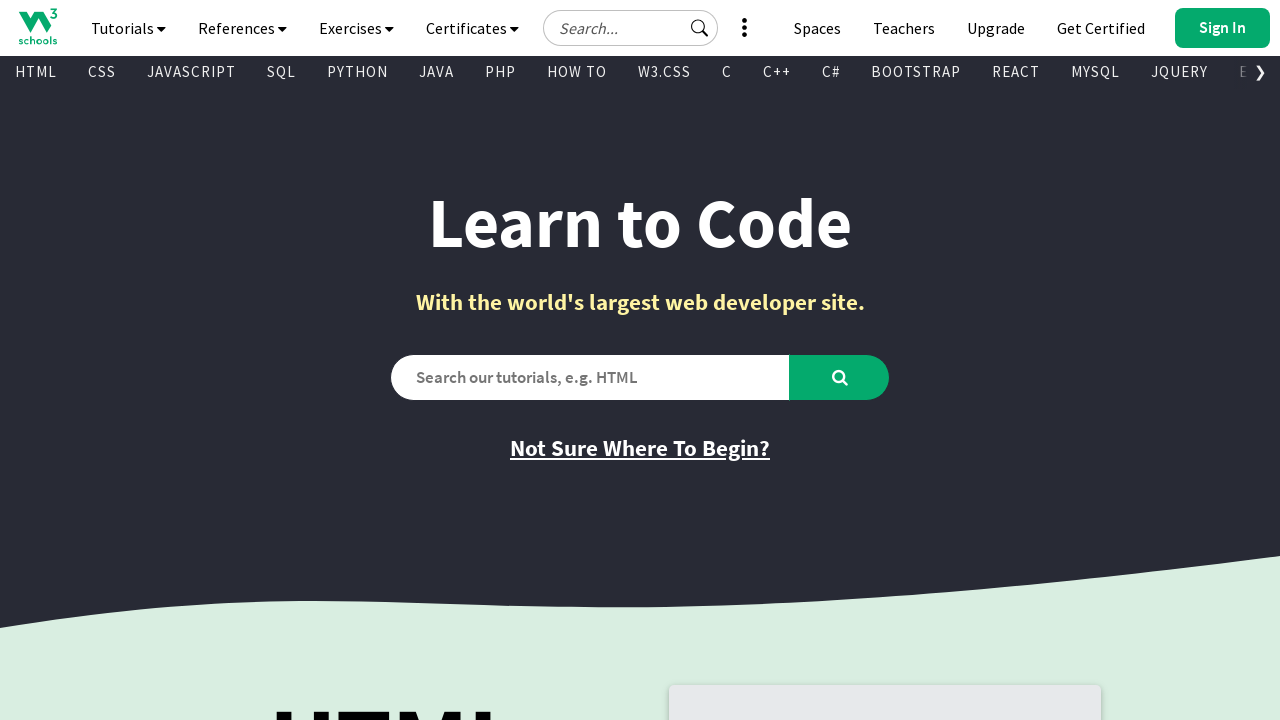

Extracted href attribute from link: 'https://campus.w3schools.com/collections/certifications/products/css-certificate'
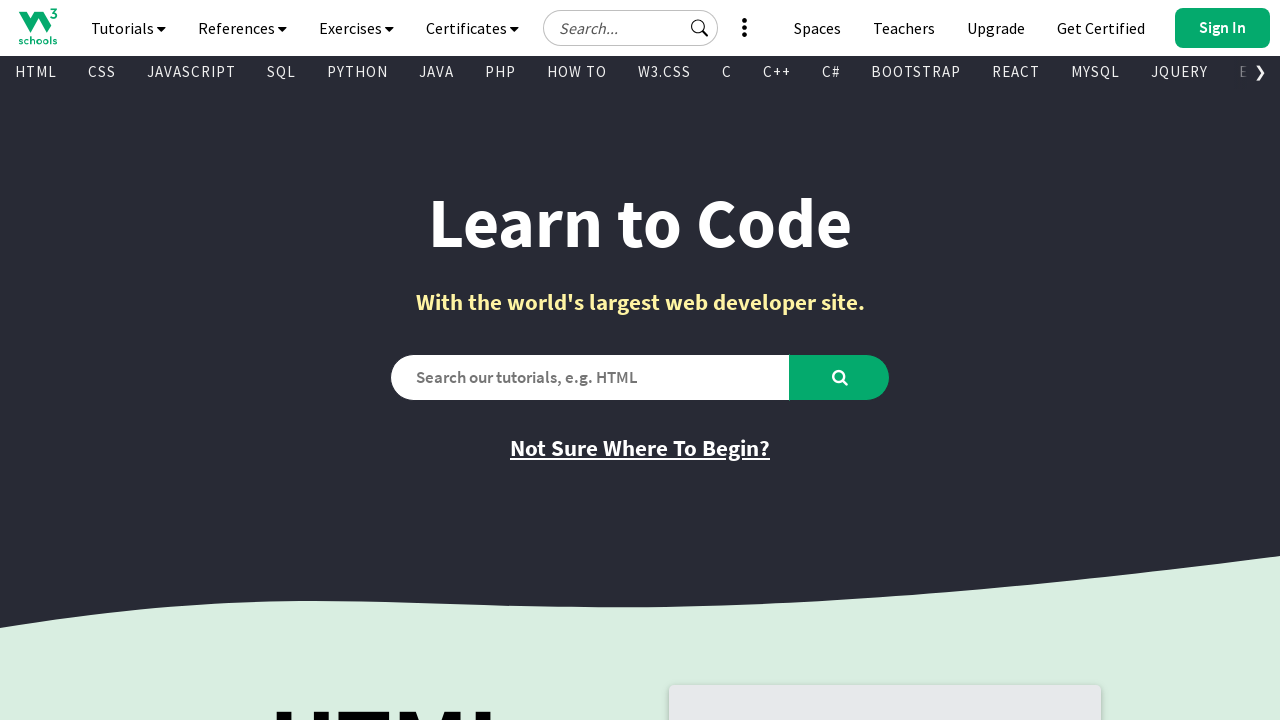

Extracted text content from visible link: 'Try it Yourself'
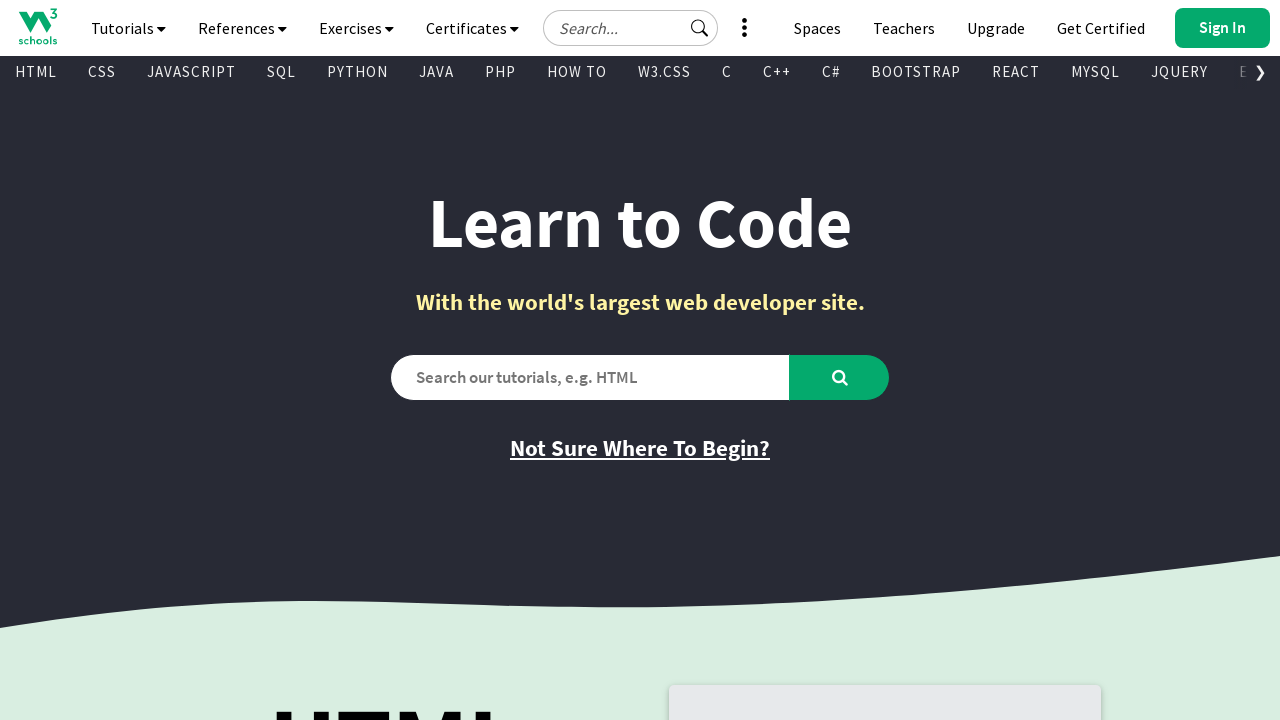

Extracted href attribute from link: '/css/tryit.asp?filename=trycss_default'
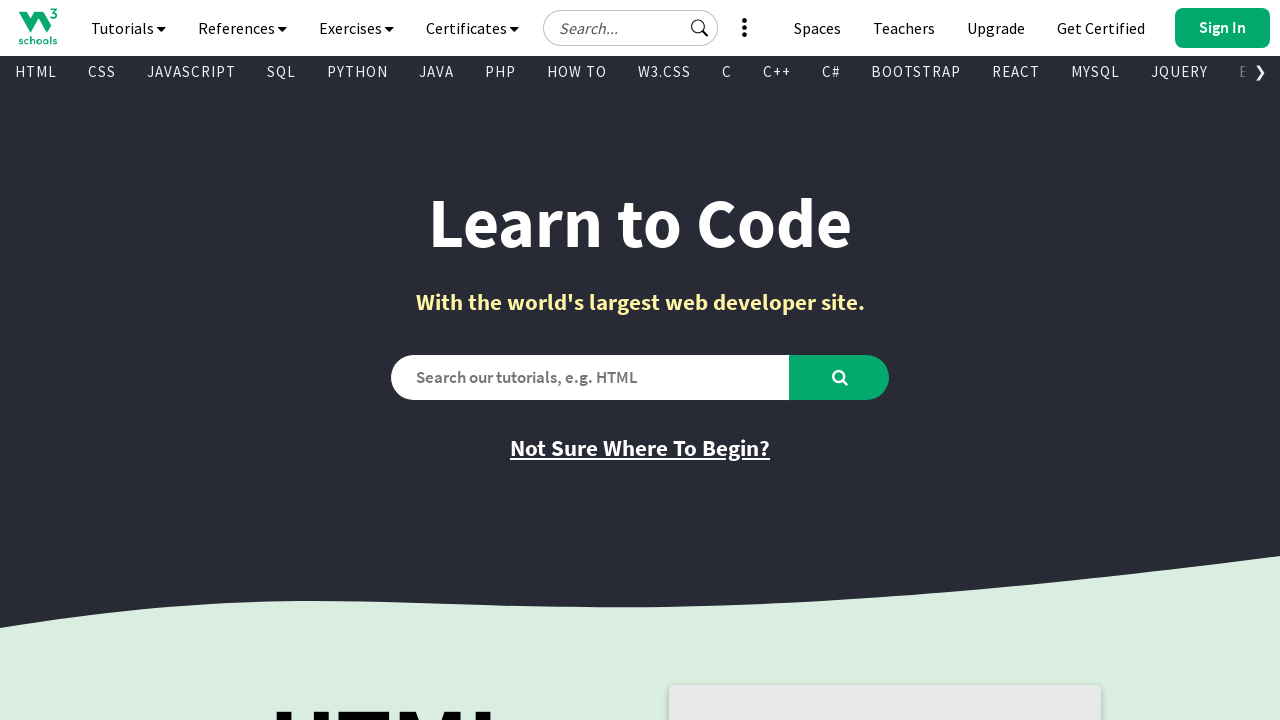

Extracted text content from visible link: 'Learn JavaScript'
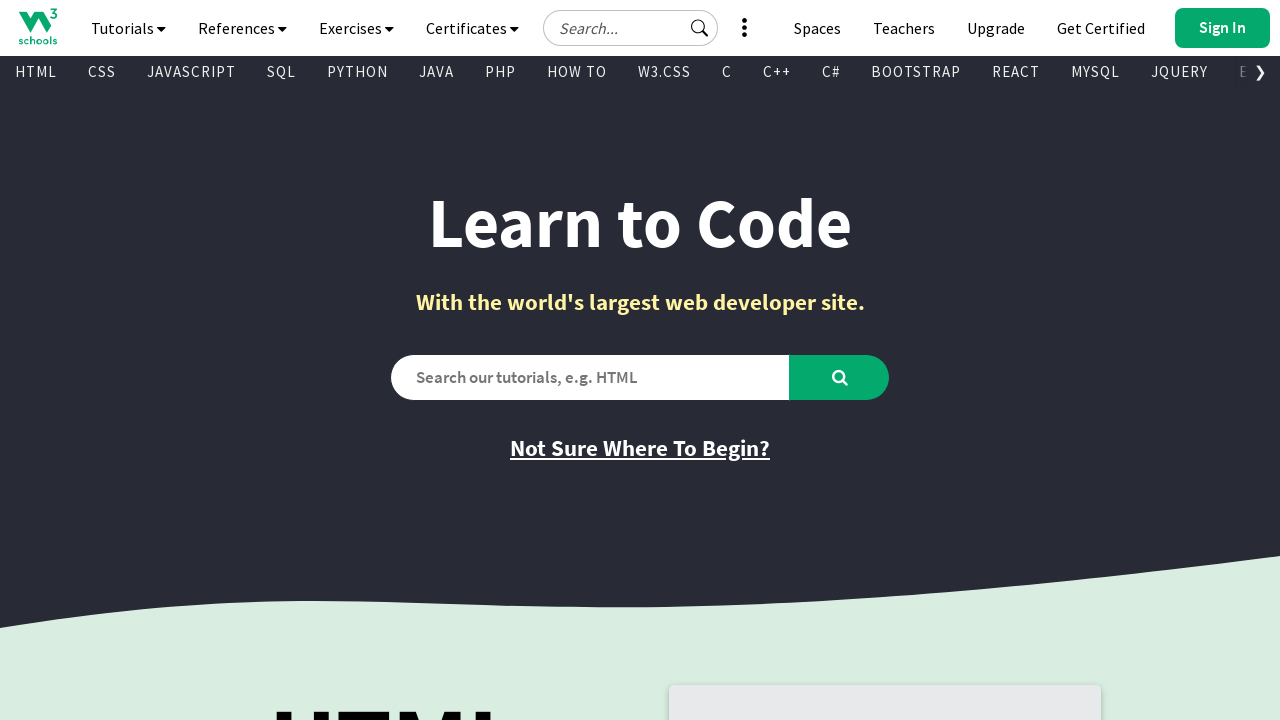

Extracted href attribute from link: '/js/default.asp'
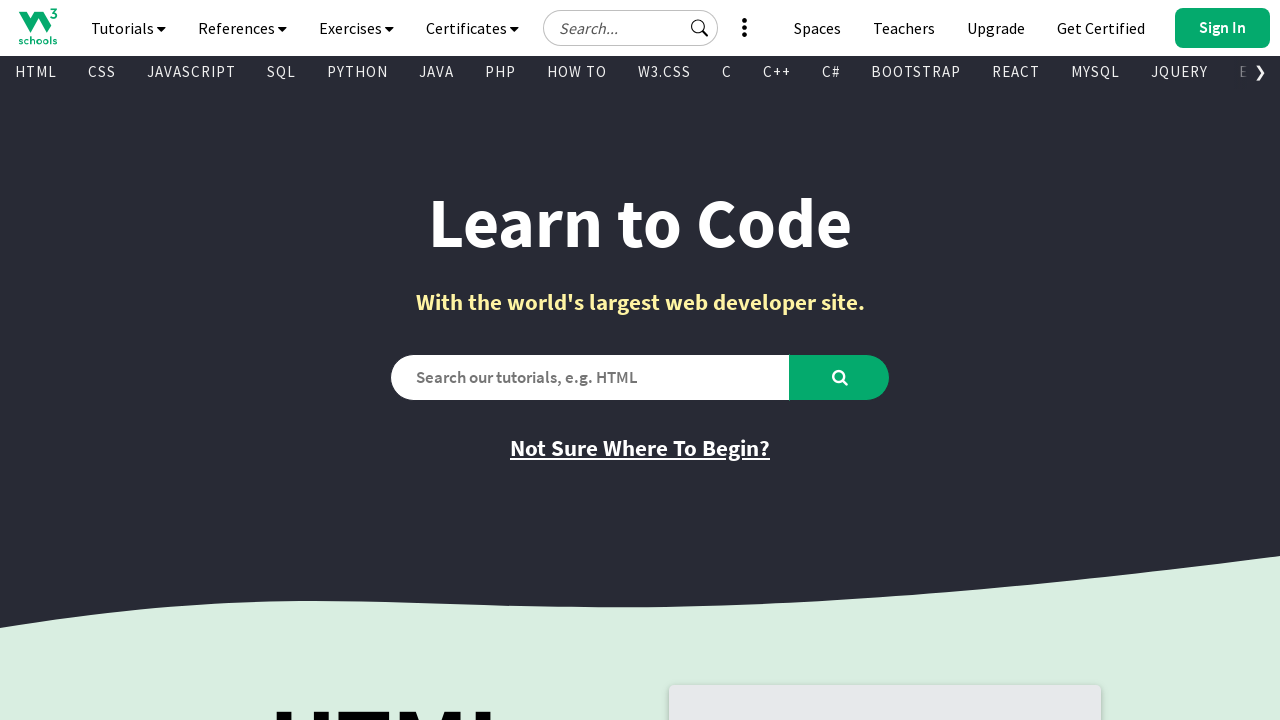

Extracted text content from visible link: 'JavaScript Reference'
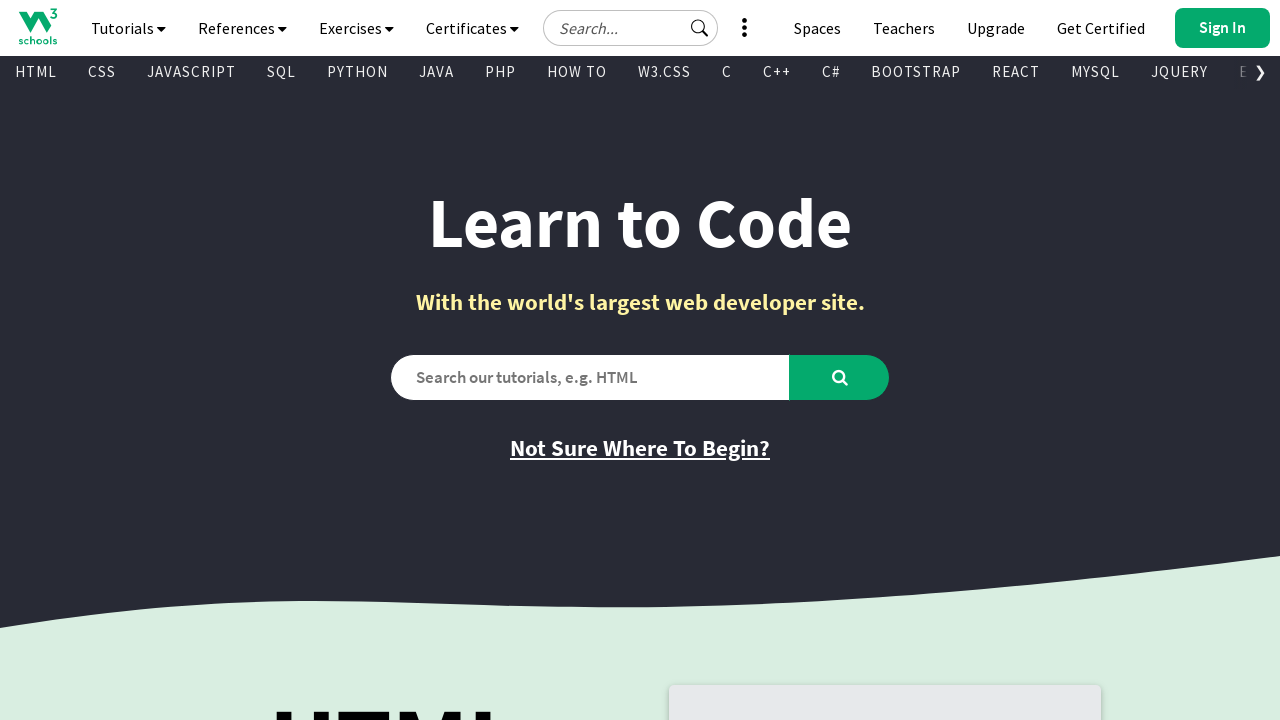

Extracted href attribute from link: '/jsref/default.asp'
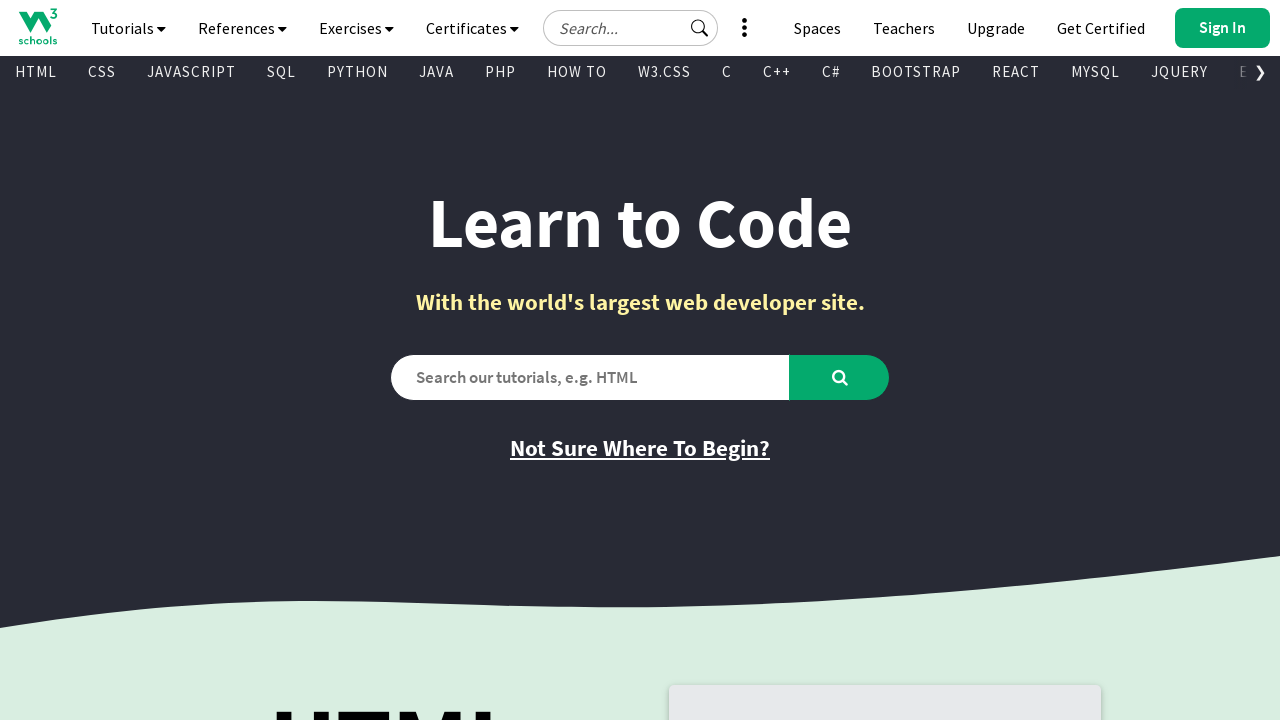

Extracted text content from visible link: 'Get Certified'
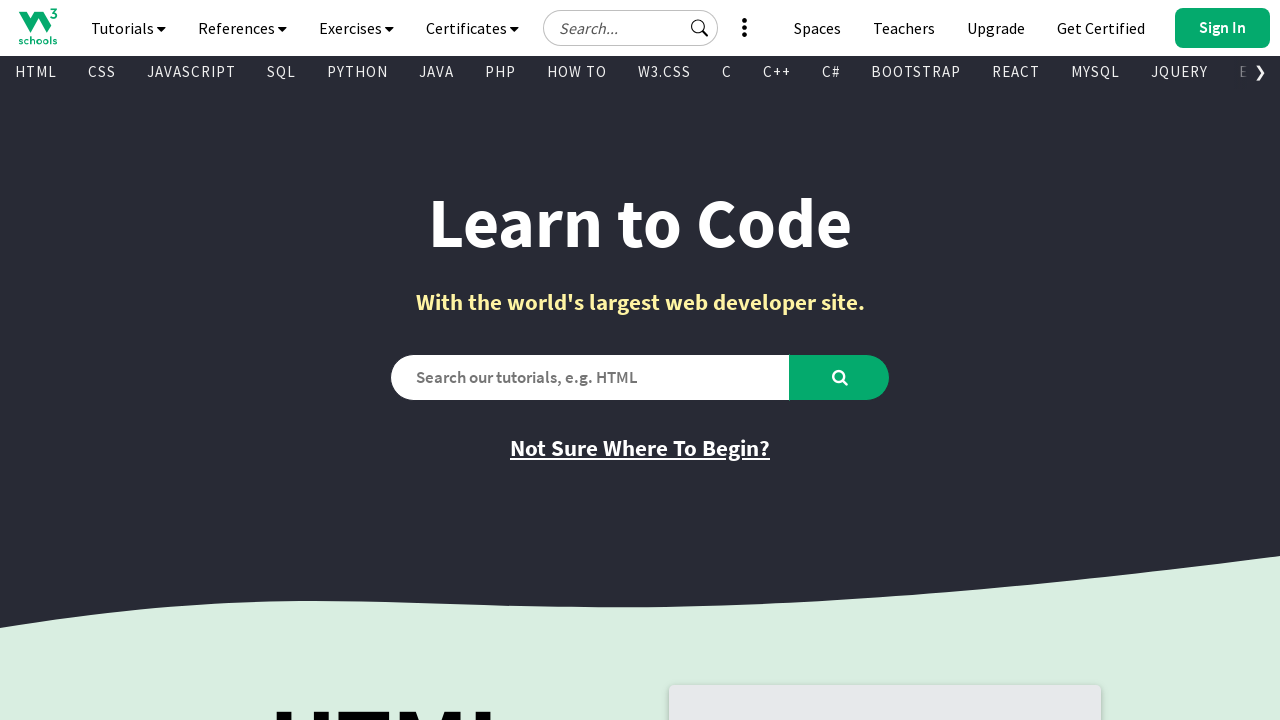

Extracted href attribute from link: 'https://campus.w3schools.com/collections/certifications/products/javascript-certificate'
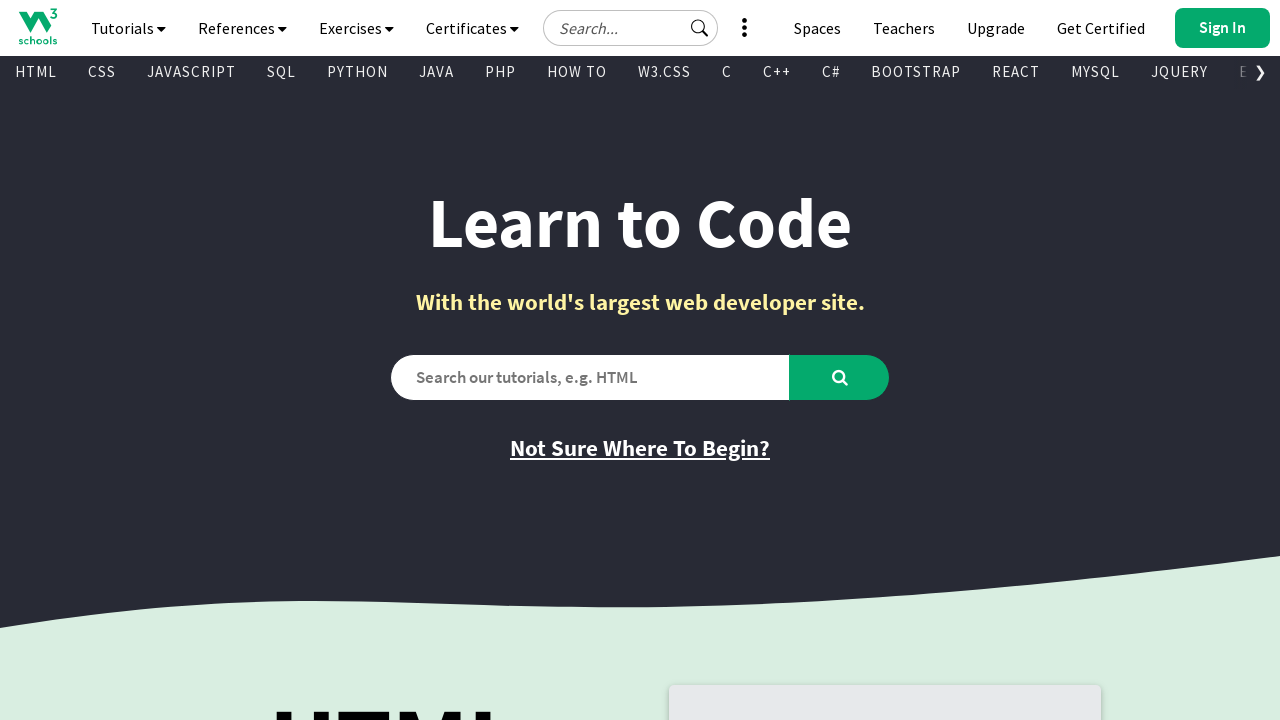

Extracted text content from visible link: 'Try it Yourself'
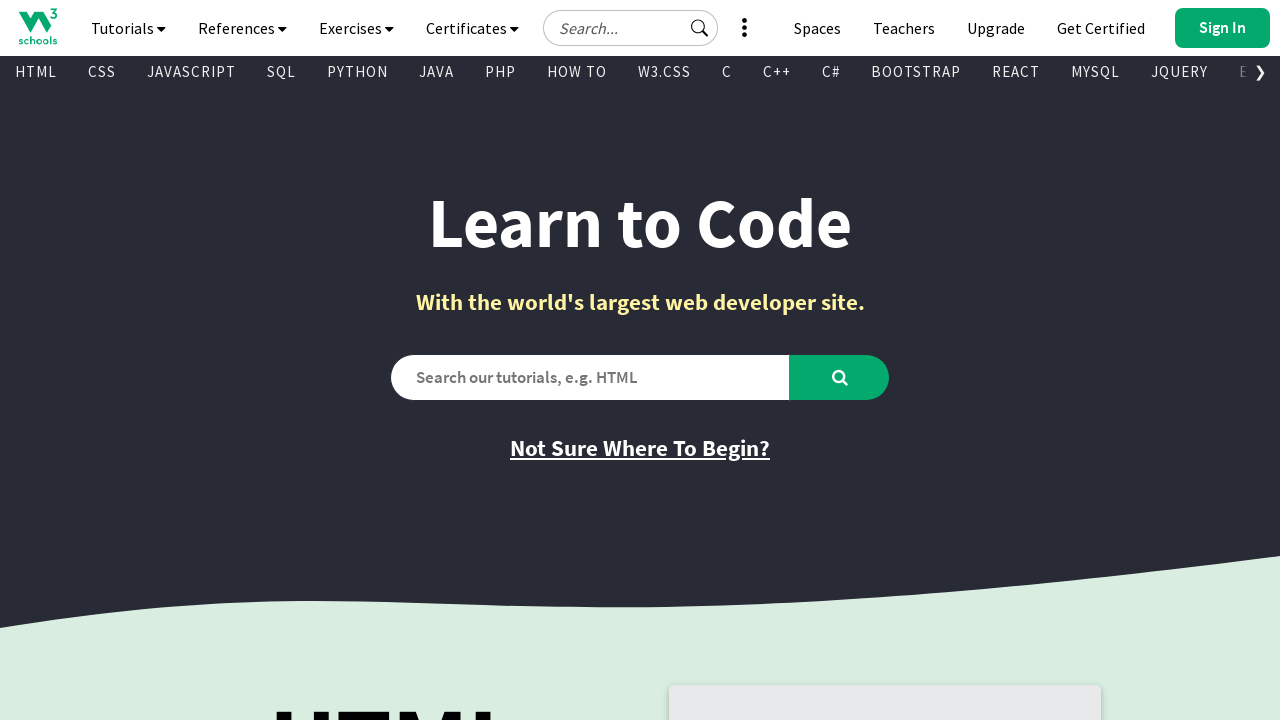

Extracted href attribute from link: '/js/tryit.asp?filename=tryjs_default'
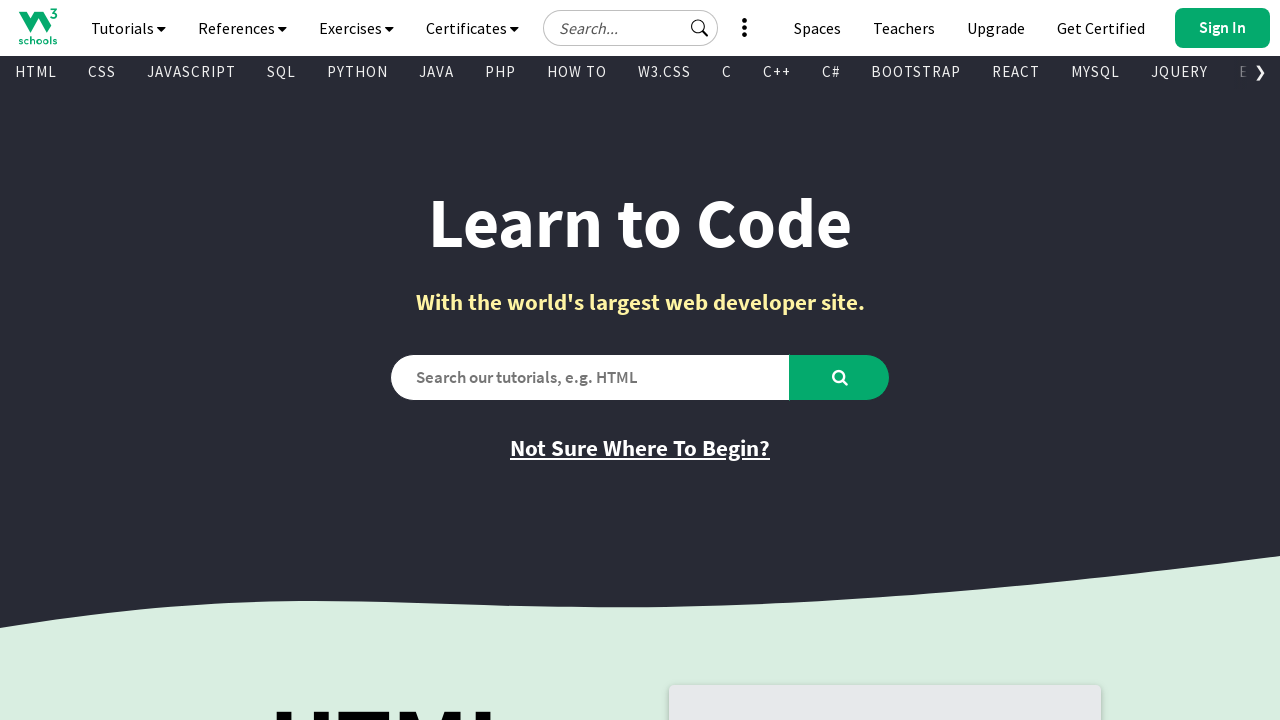

Extracted text content from visible link: 'Learn Python'
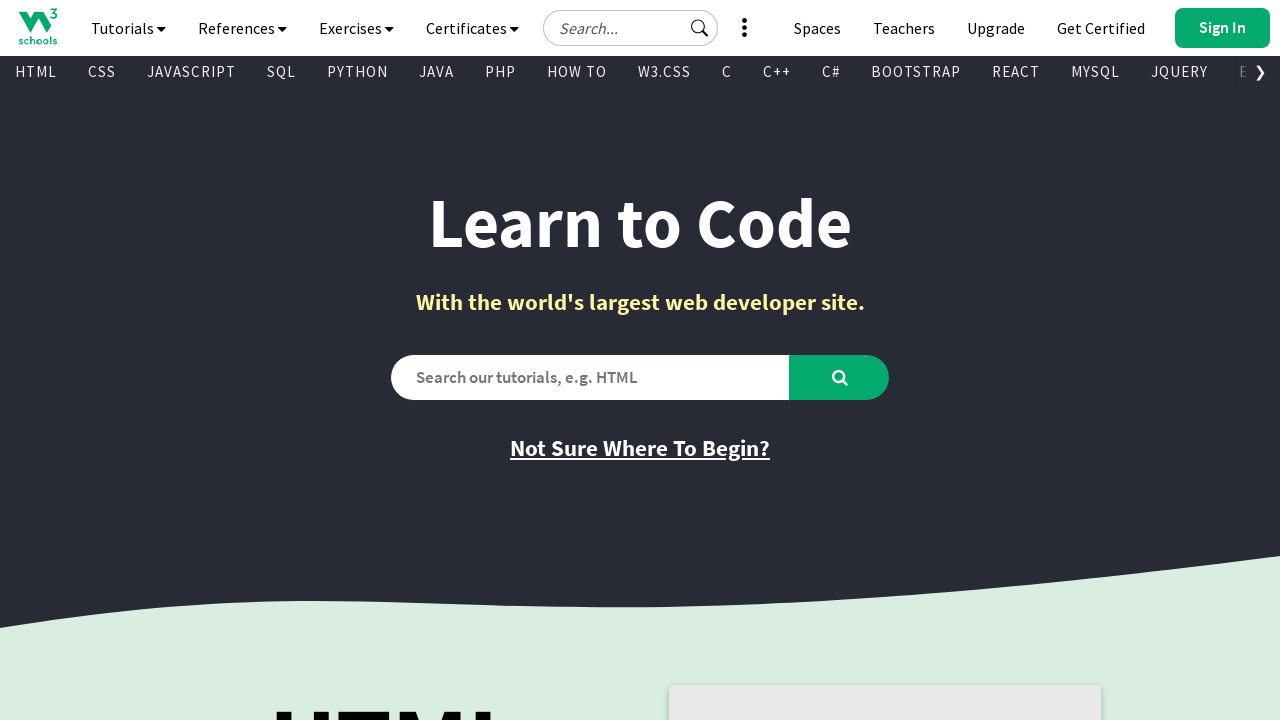

Extracted href attribute from link: '/python/default.asp'
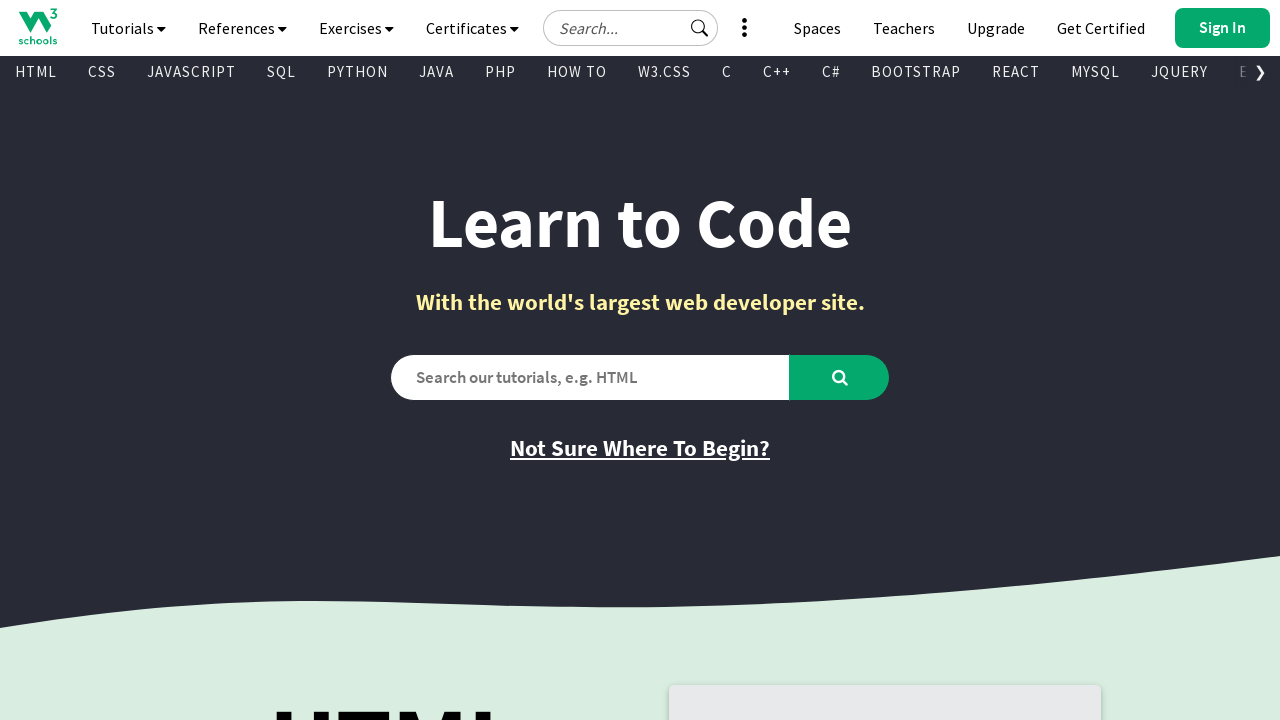

Extracted text content from visible link: 'Python Reference'
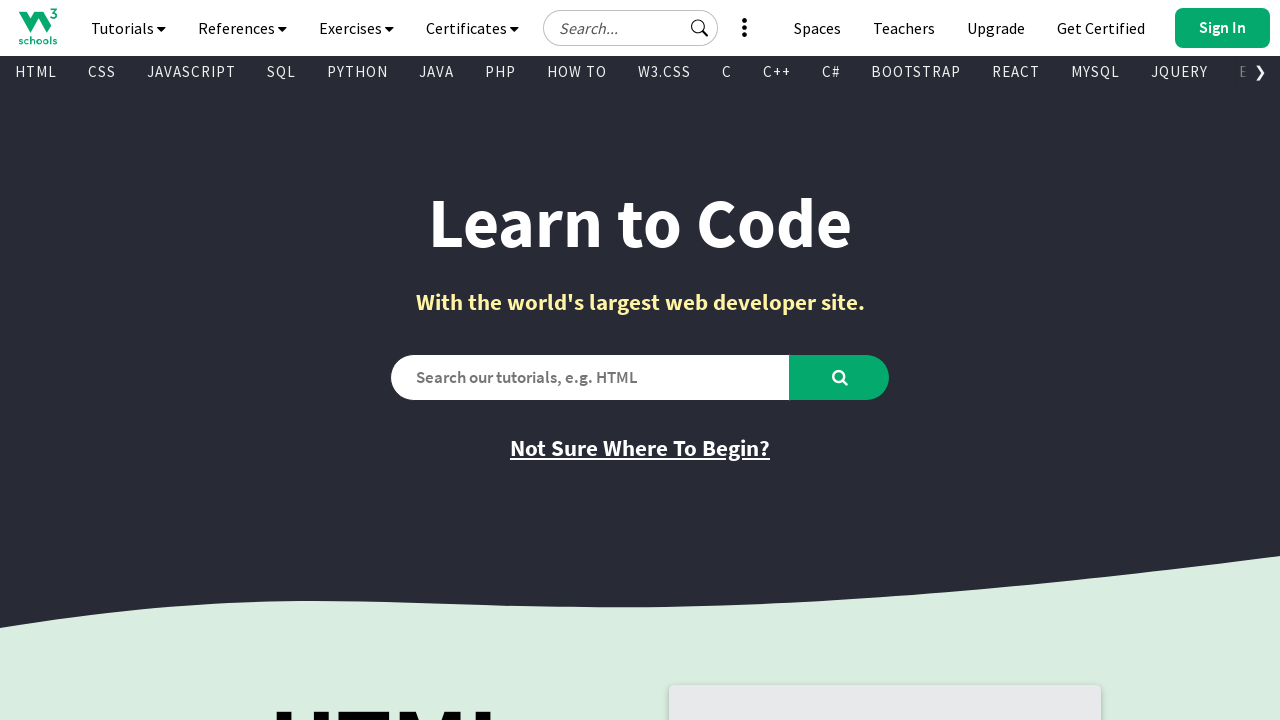

Extracted href attribute from link: '/python/python_reference.asp'
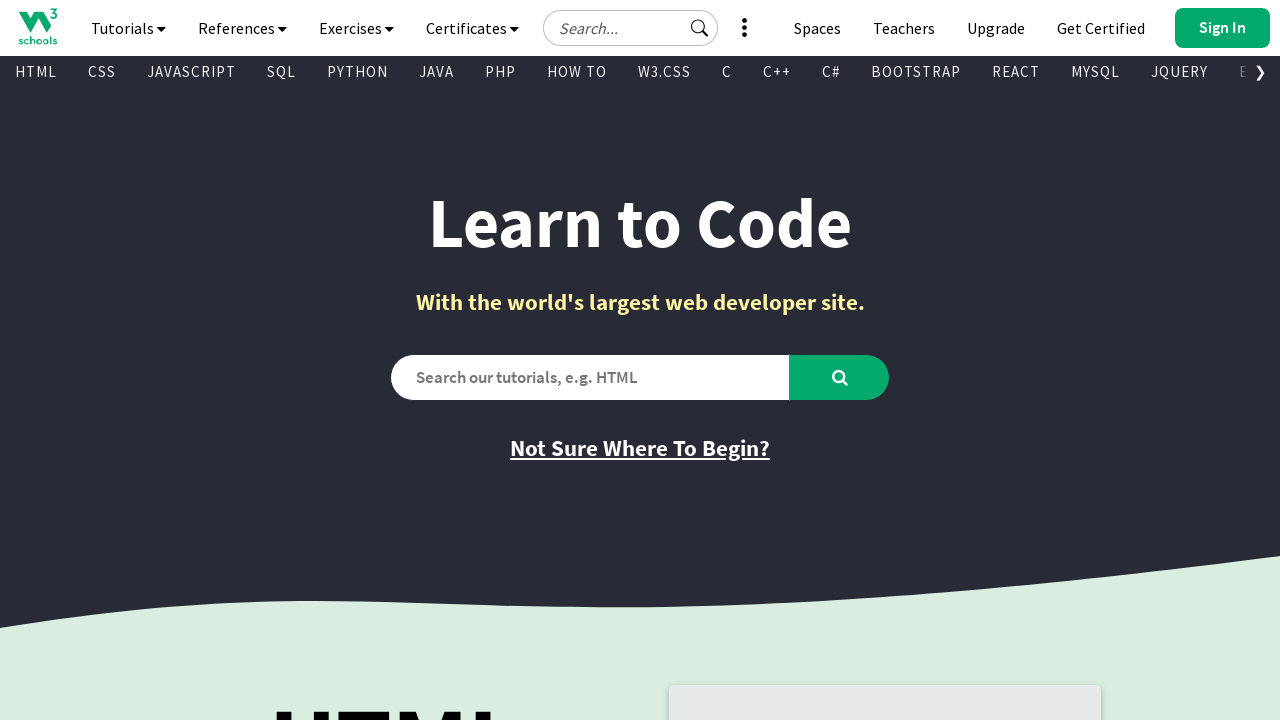

Extracted text content from visible link: 'Get Certified'
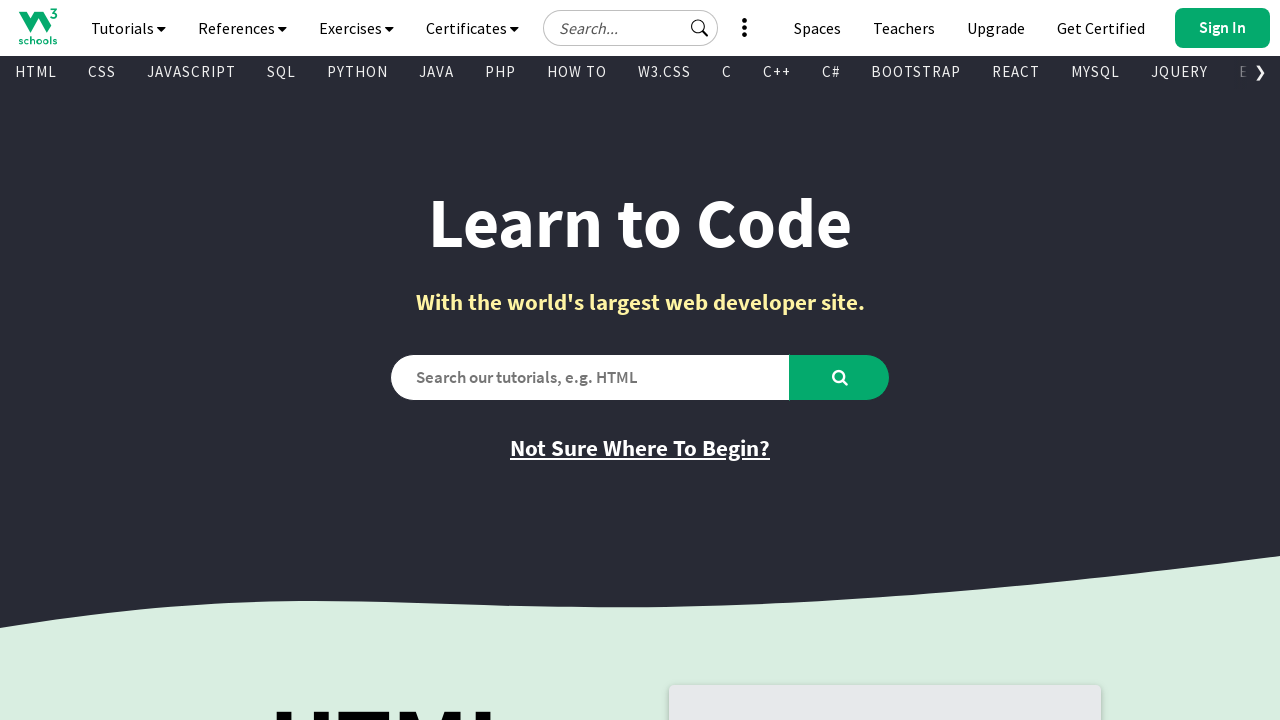

Extracted href attribute from link: 'https://campus.w3schools.com/collections/certifications/products/python-certificate'
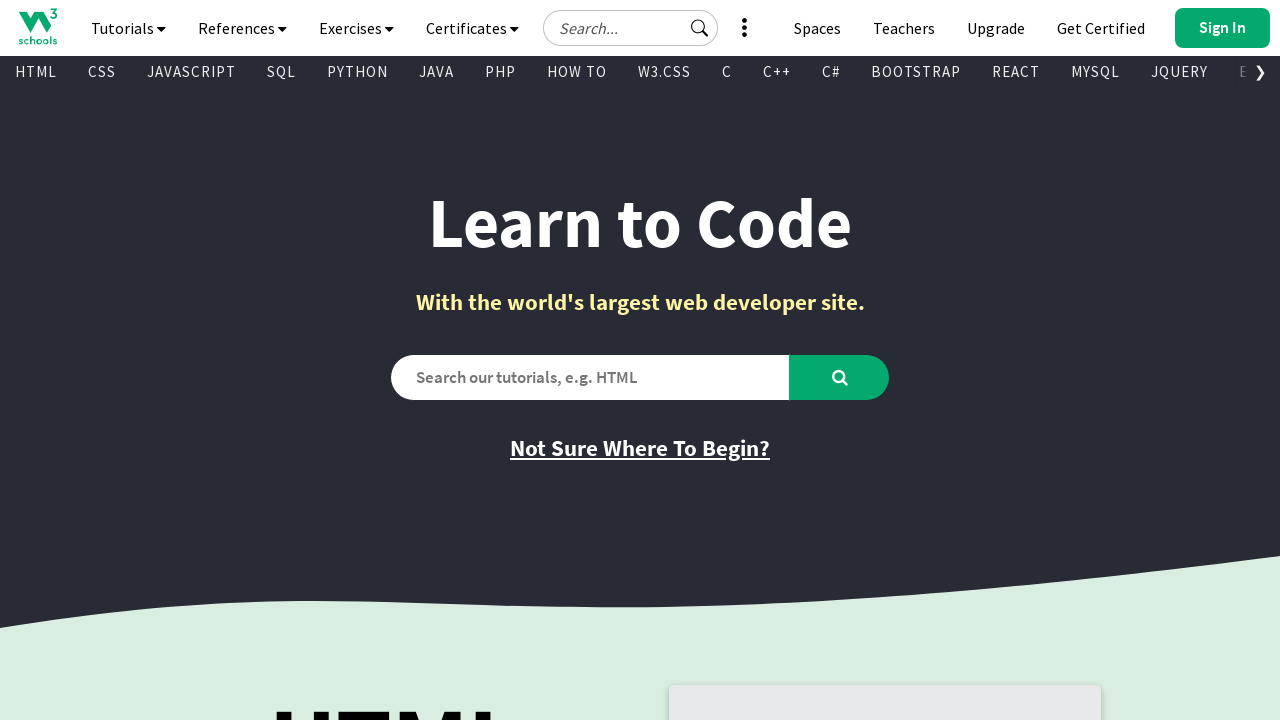

Extracted text content from visible link: 'Try it Yourself'
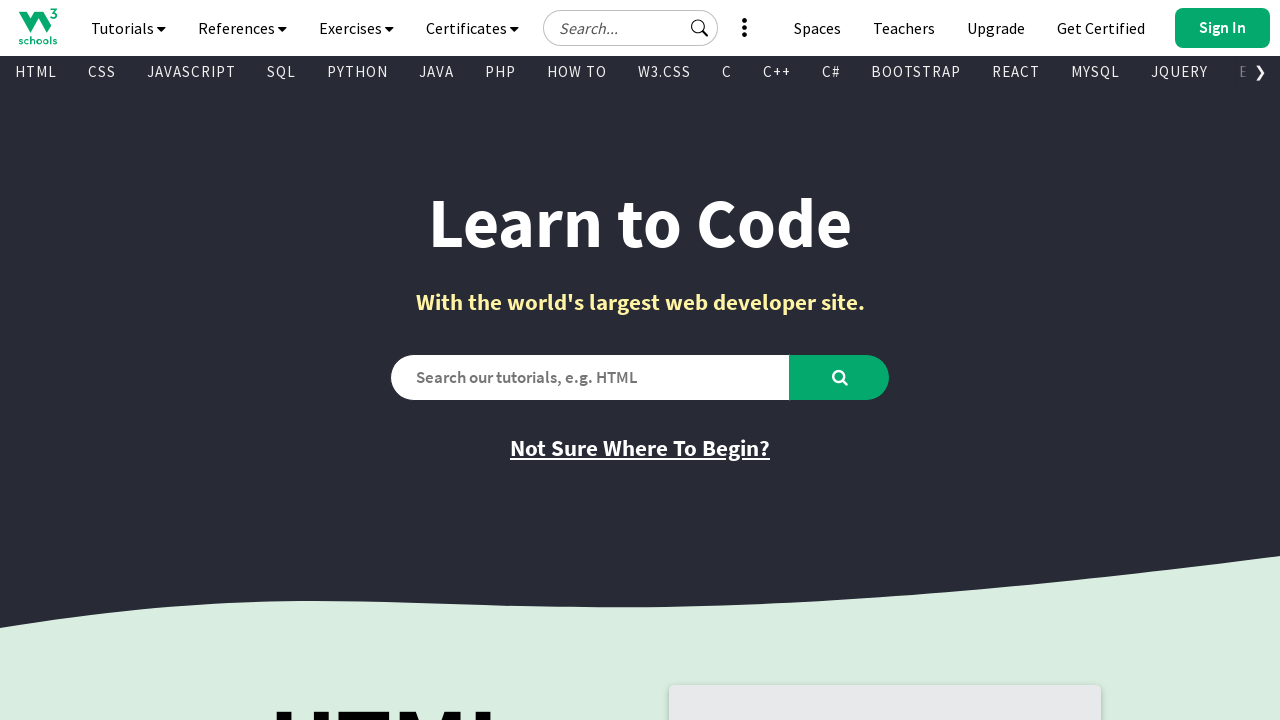

Extracted href attribute from link: '/python/trypython.asp?filename=demo_indentation'
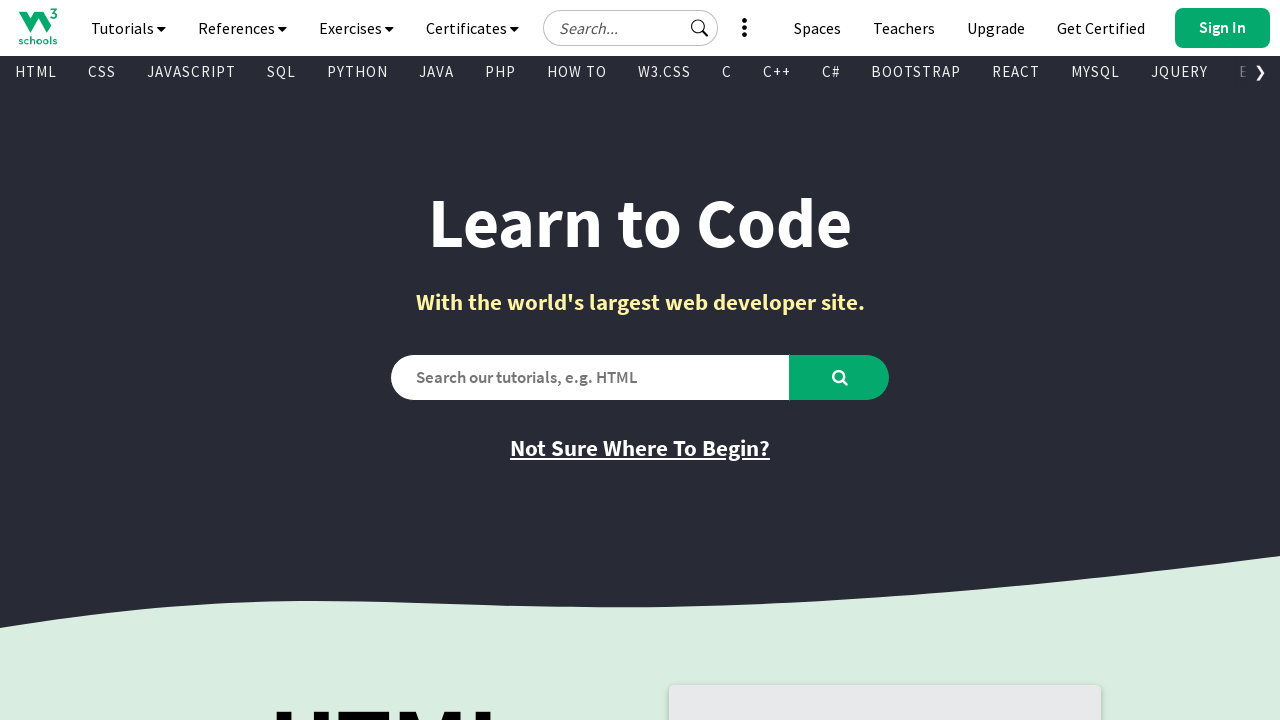

Extracted text content from visible link: 'Learn SQL'
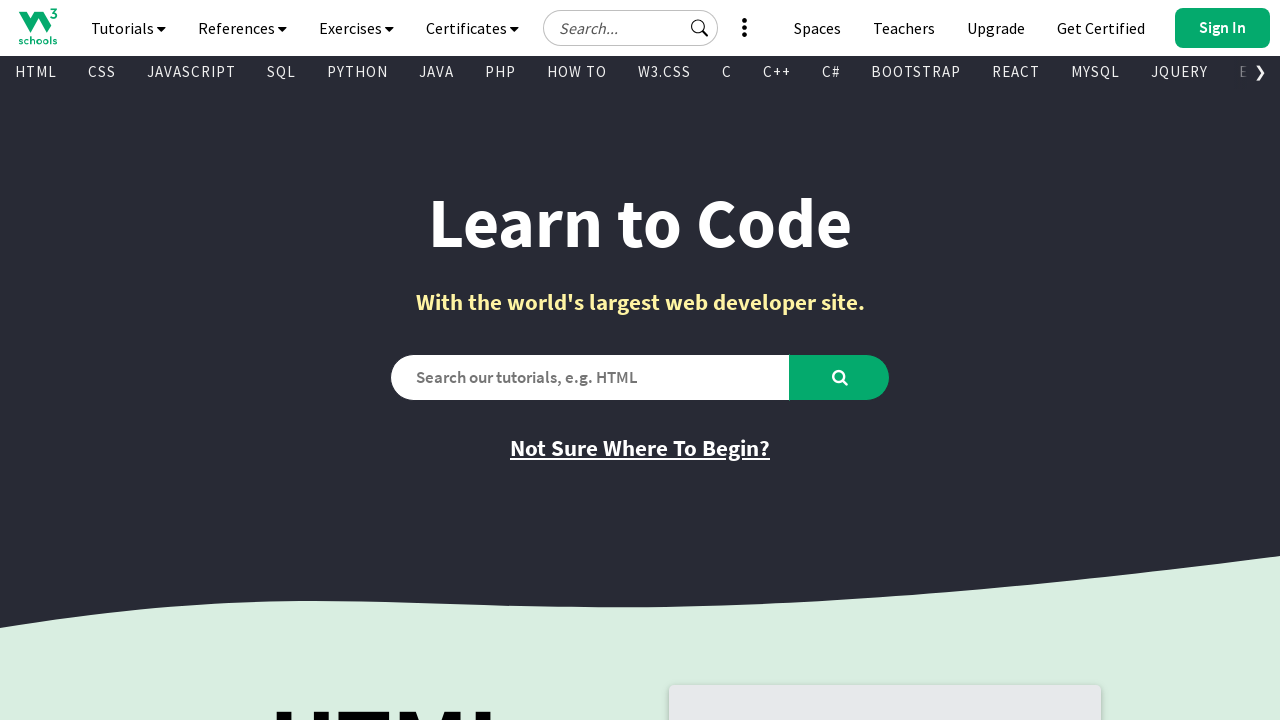

Extracted href attribute from link: '/sql/default.asp'
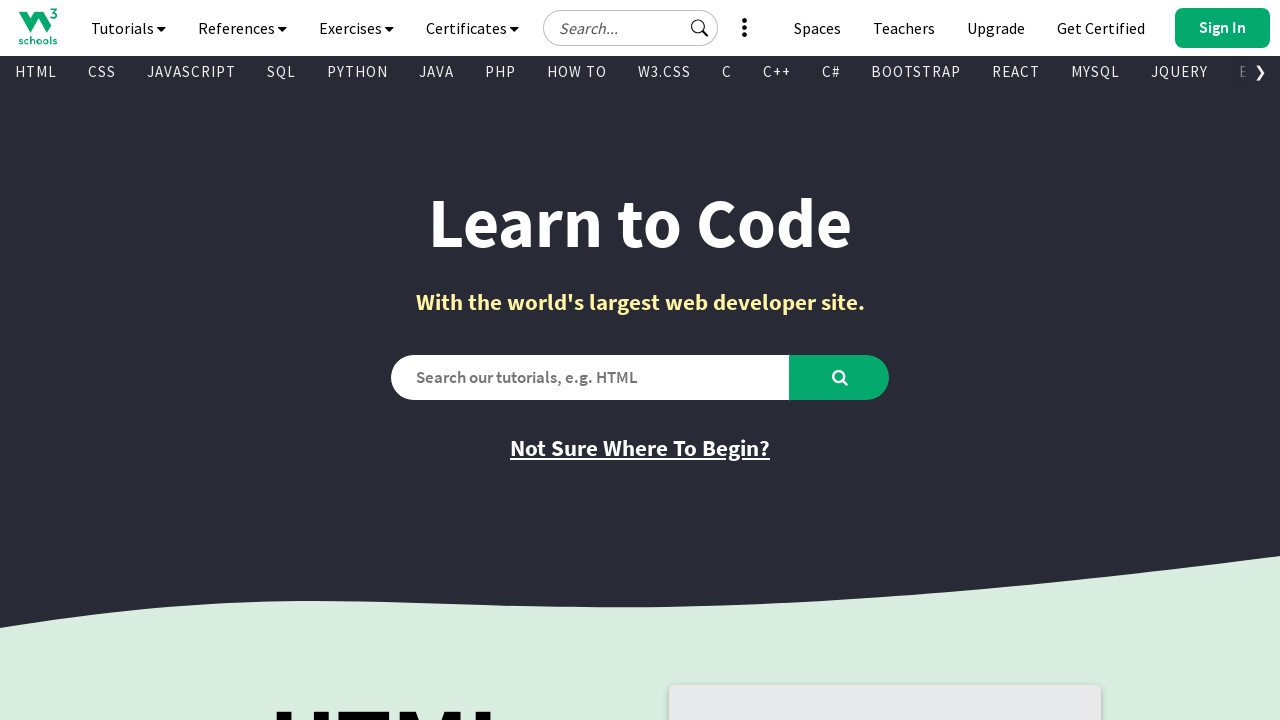

Extracted text content from visible link: 'SQL Reference'
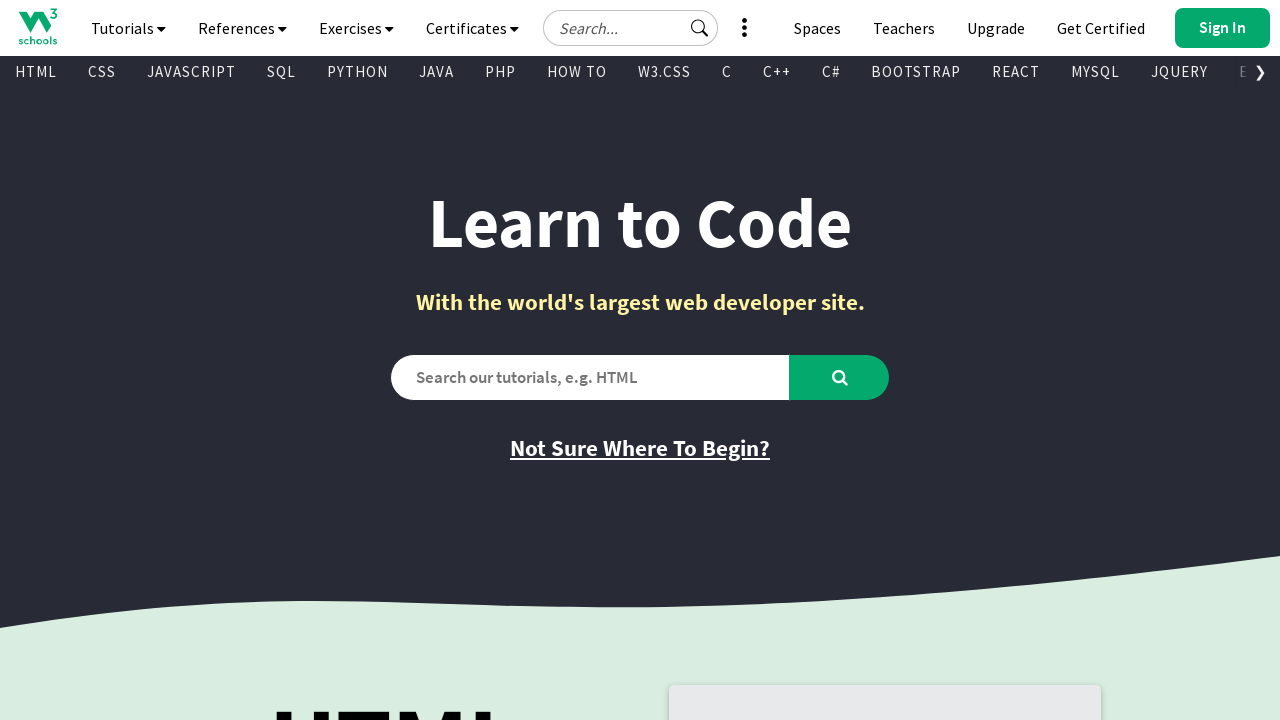

Extracted href attribute from link: '/sql/sql_ref_keywords.asp'
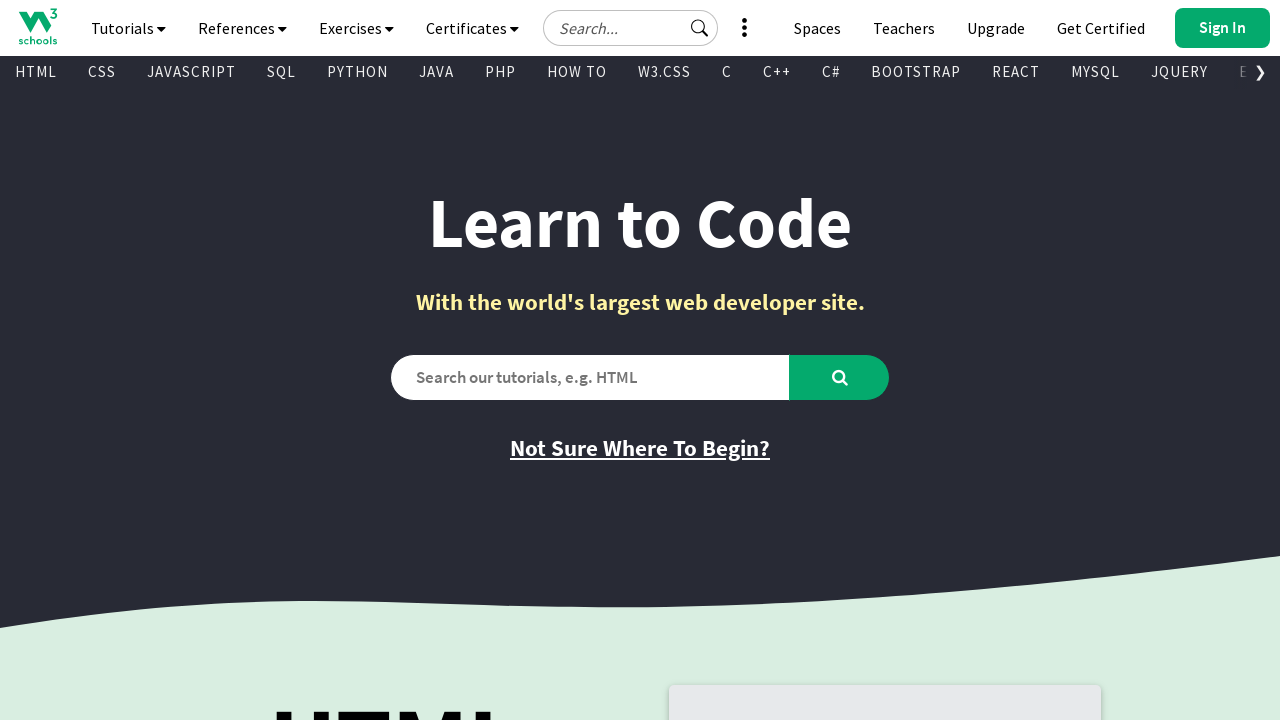

Extracted text content from visible link: 'Get Certified'
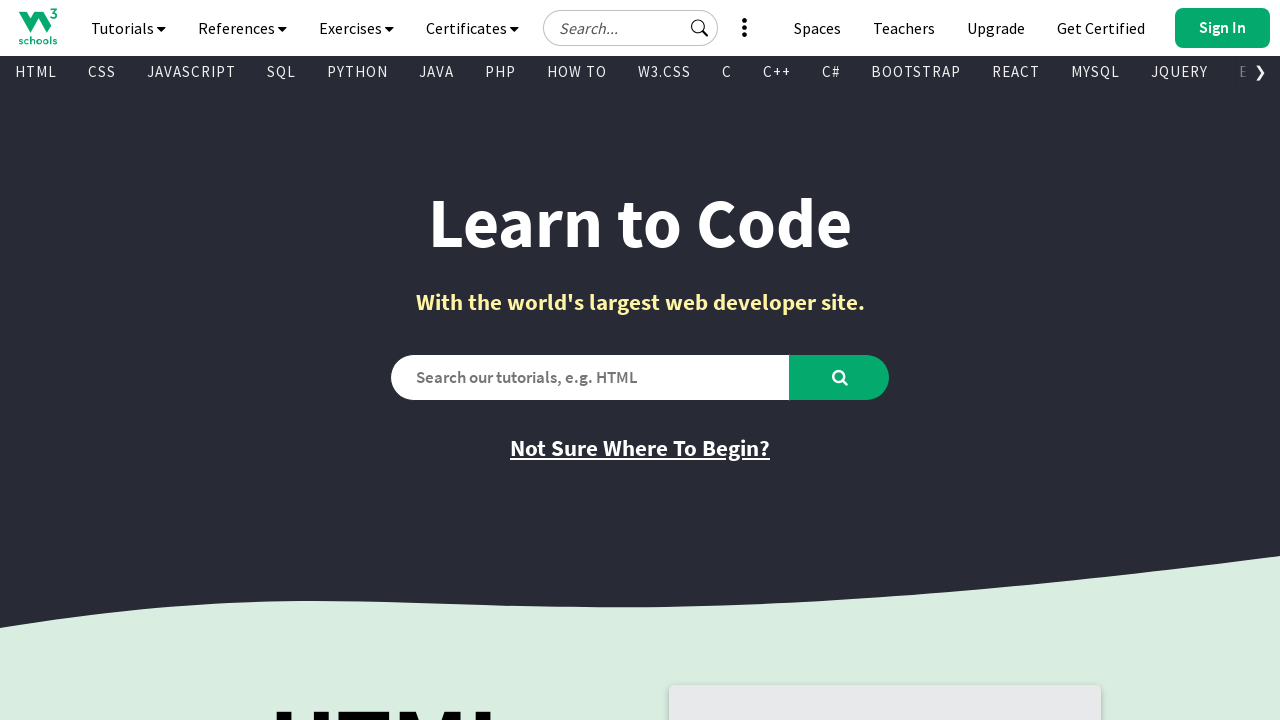

Extracted href attribute from link: 'https://campus.w3schools.com/collections/certifications/products/sql-certificate'
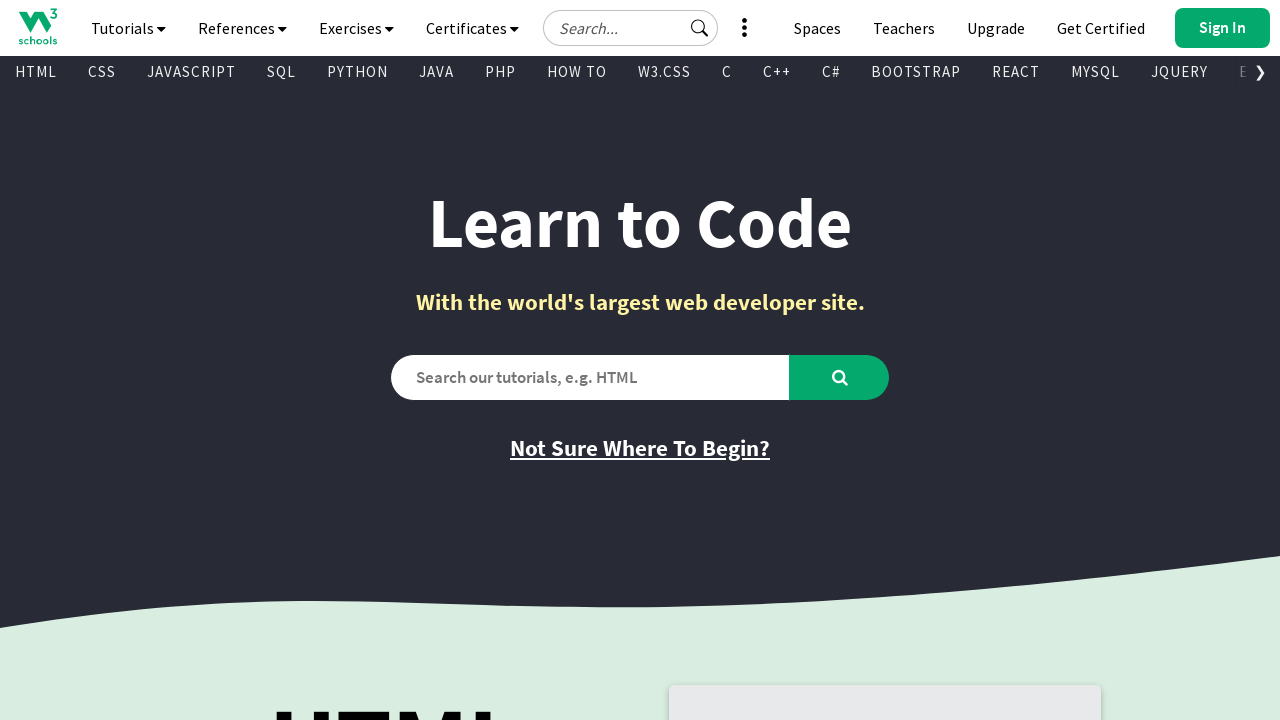

Extracted text content from visible link: 'Try it Yourself'
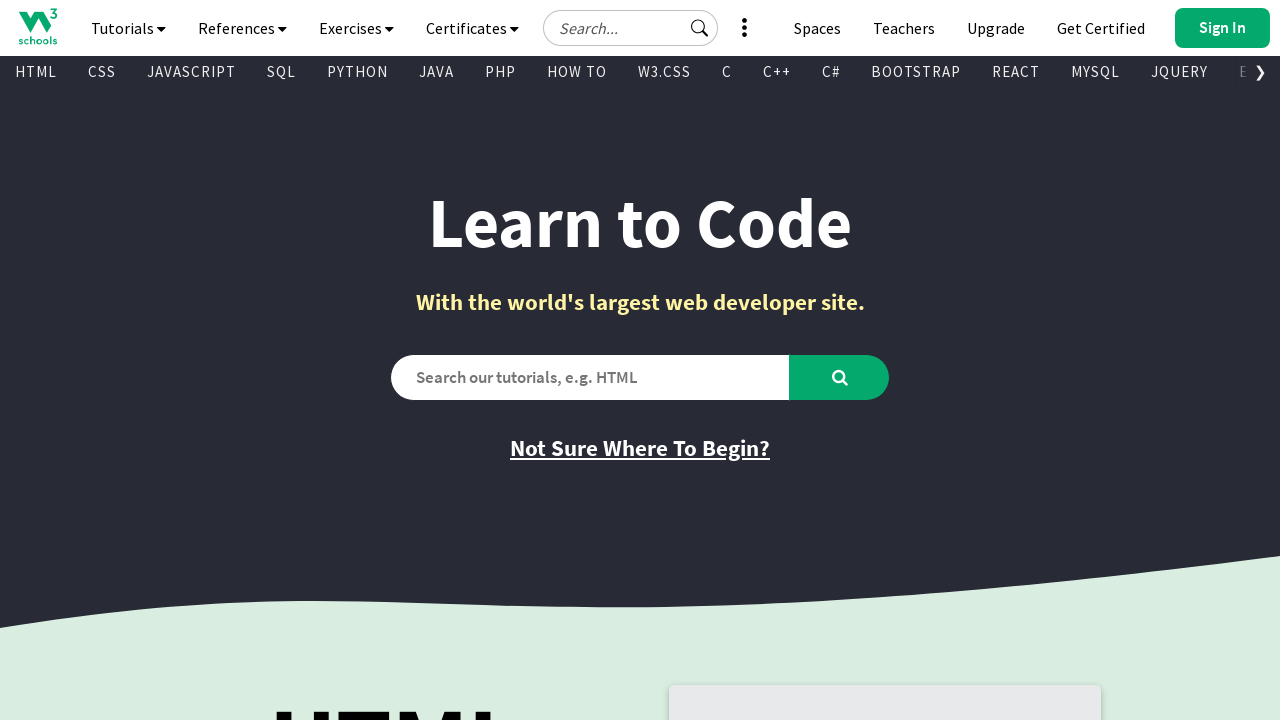

Extracted href attribute from link: '/sql/trysql.asp?filename=trysql_select_where'
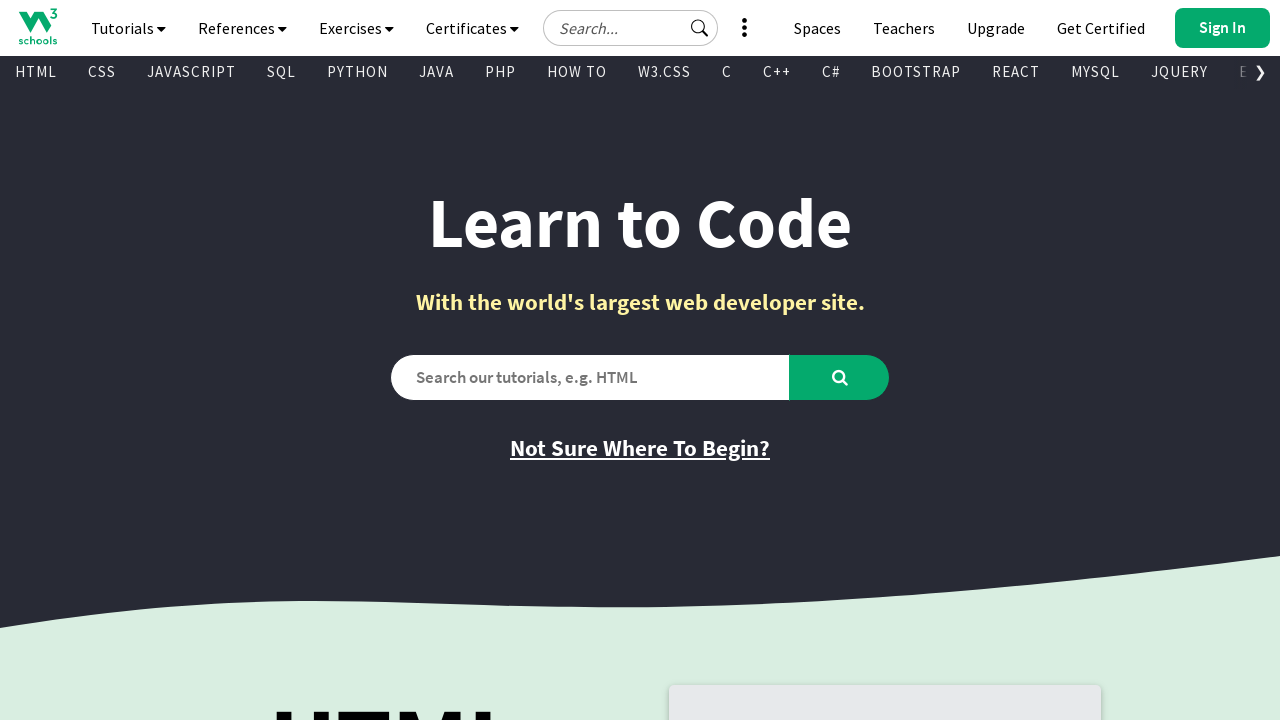

Extracted text content from visible link: 'Learn PHP'
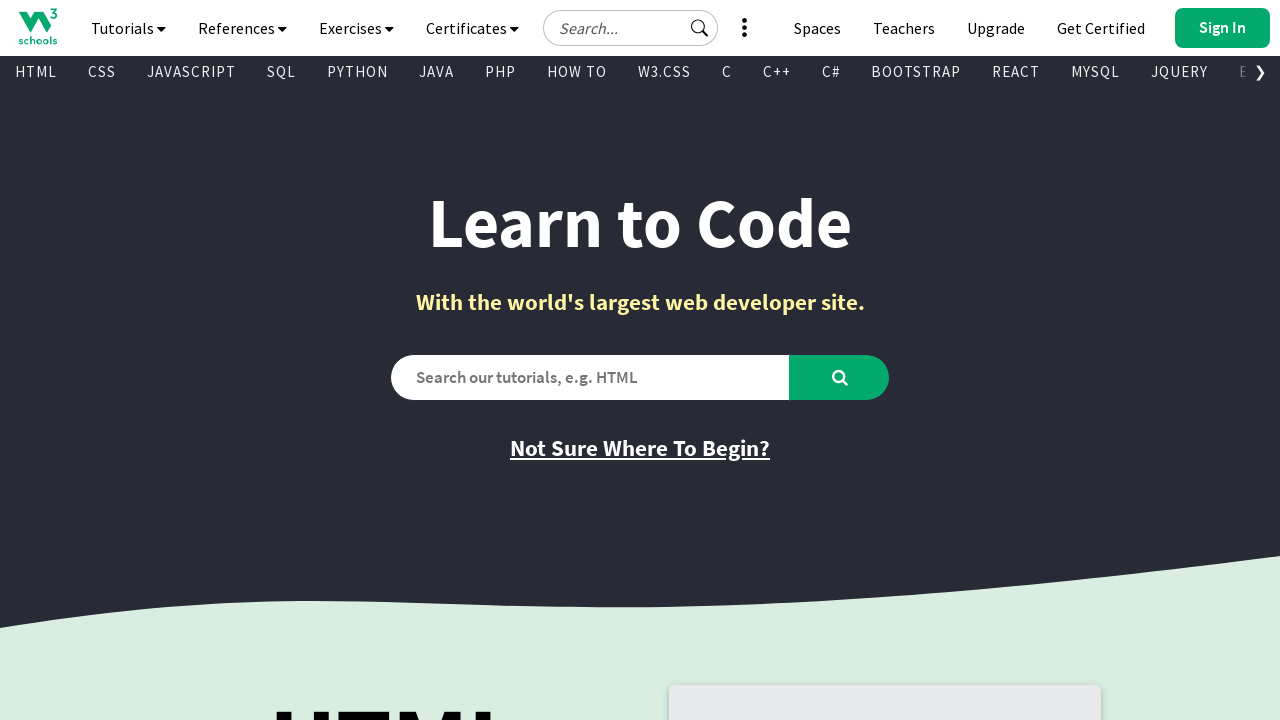

Extracted href attribute from link: '/php/default.asp'
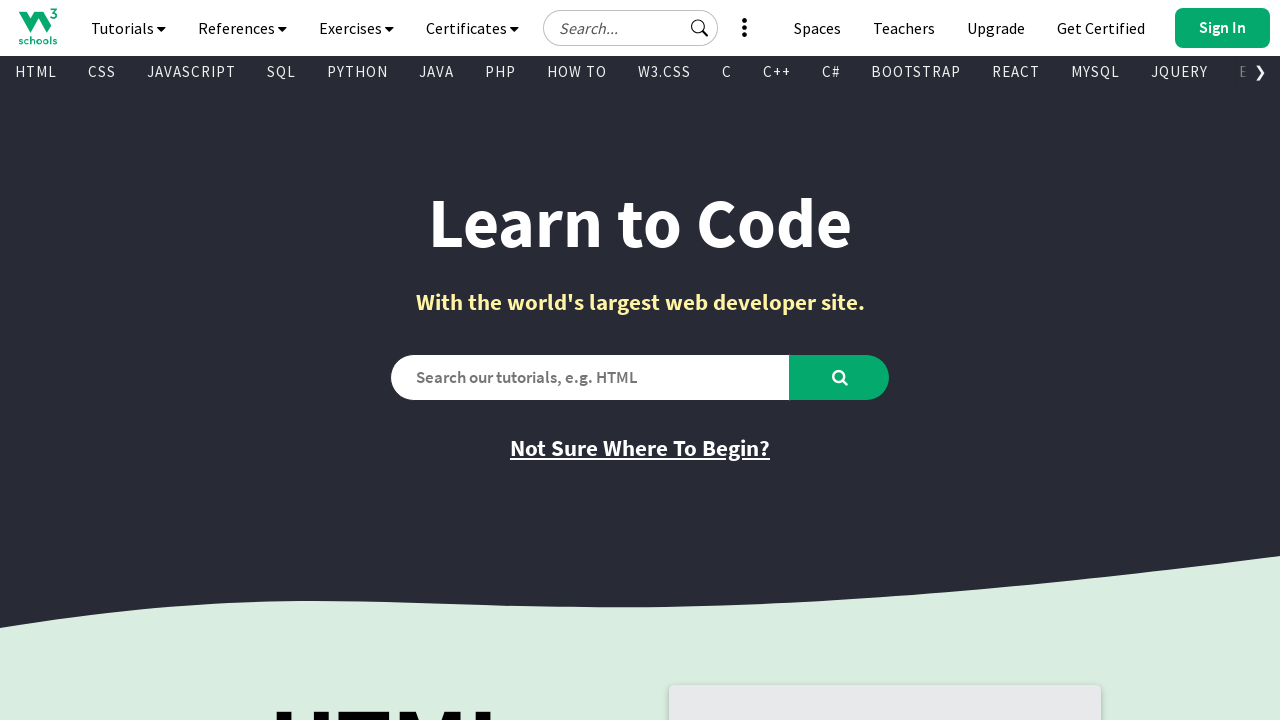

Extracted text content from visible link: 'Learn jQuery'
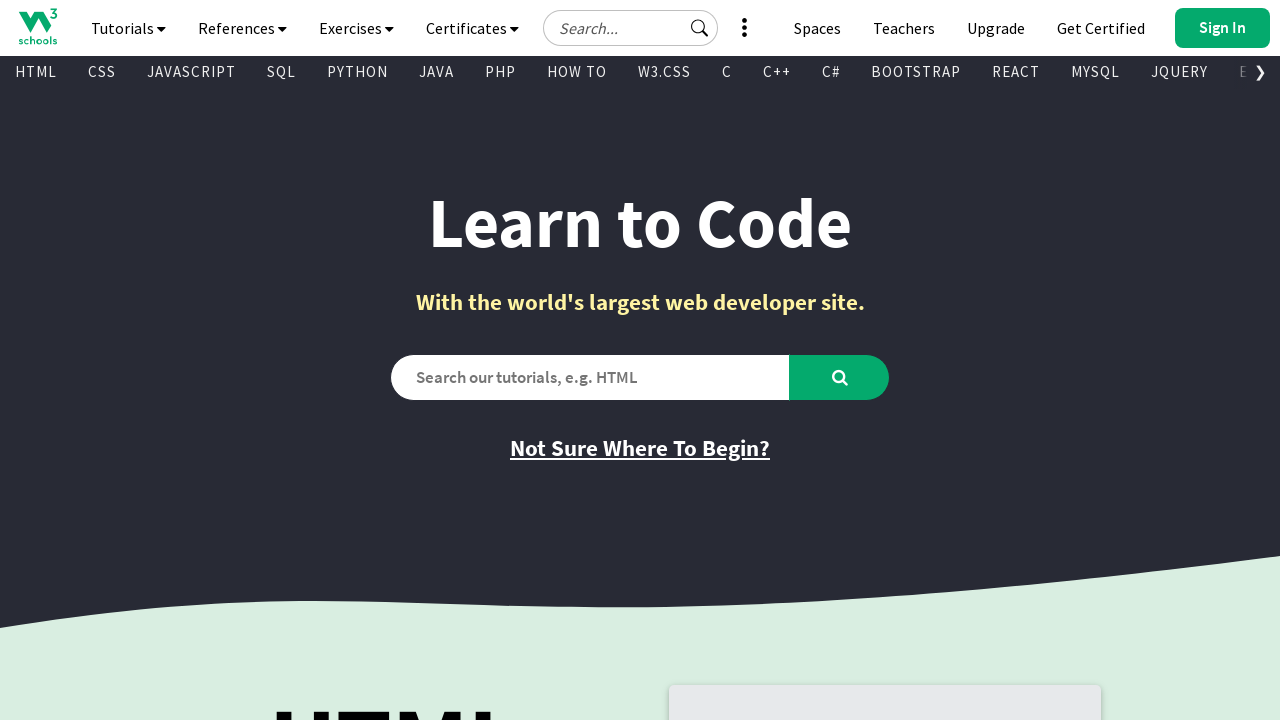

Extracted href attribute from link: '/jquery/default.asp'
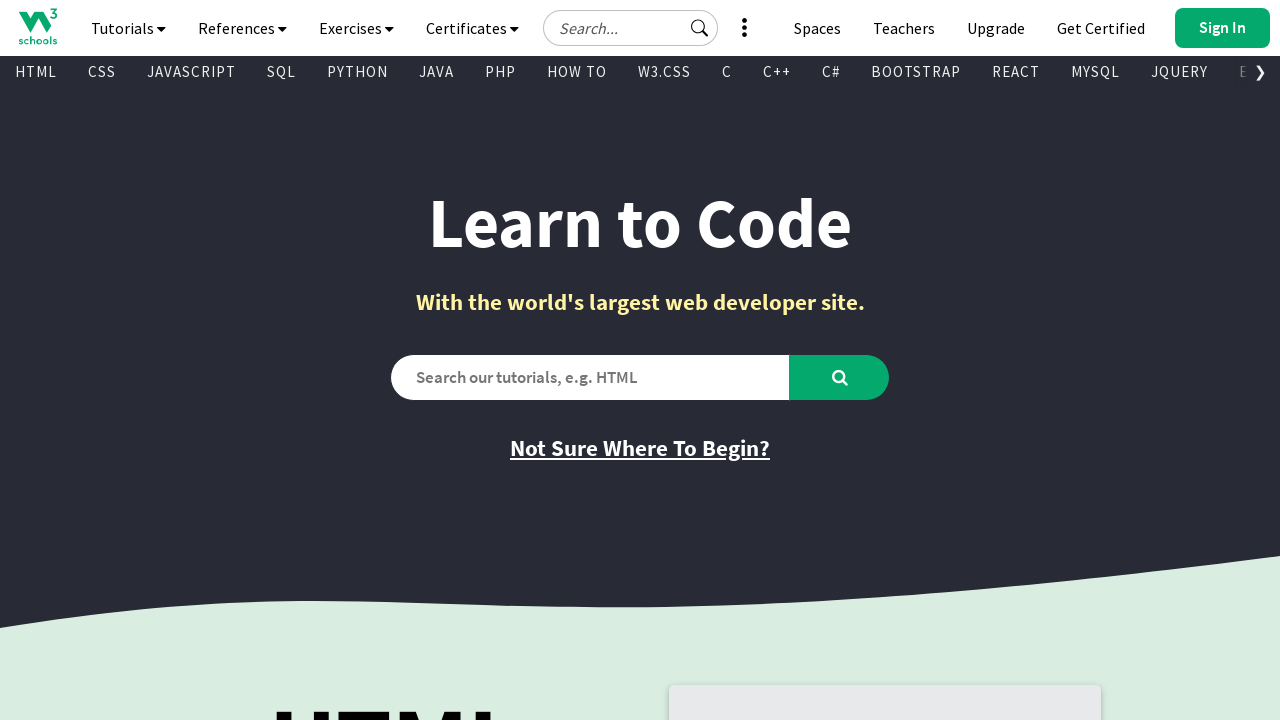

Extracted text content from visible link: 'Learn Java'
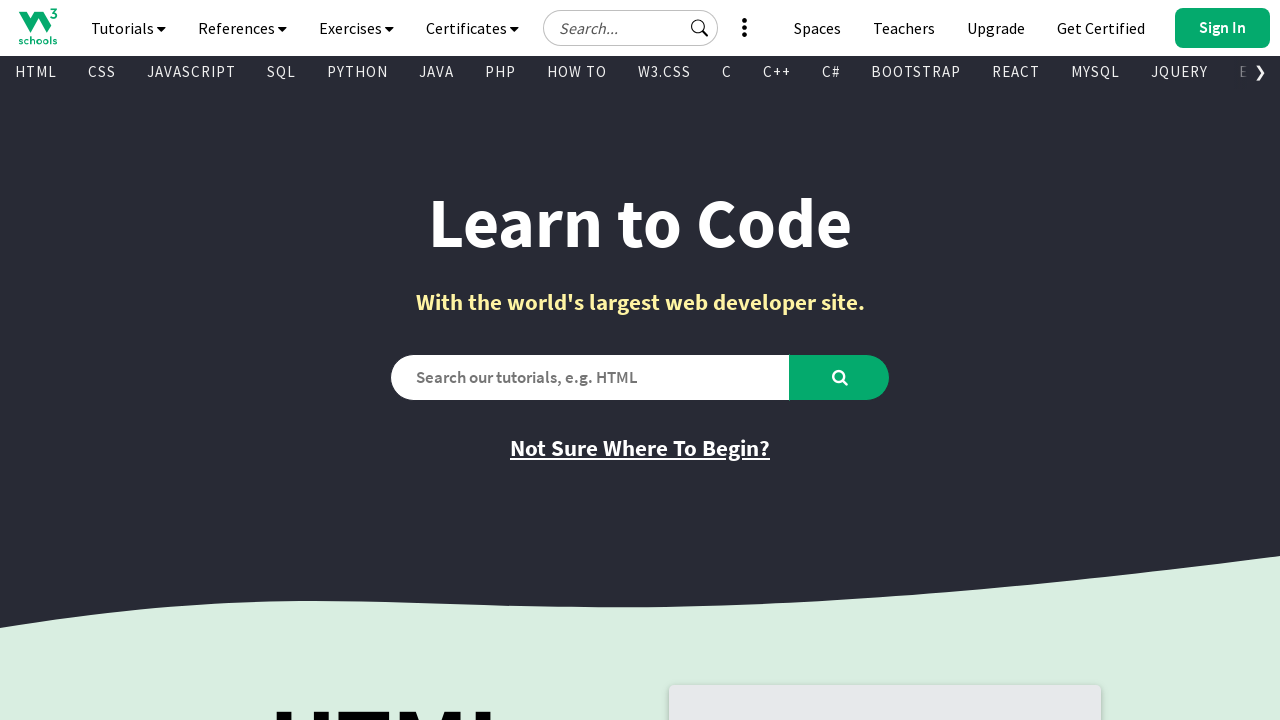

Extracted href attribute from link: '/java/default.asp'
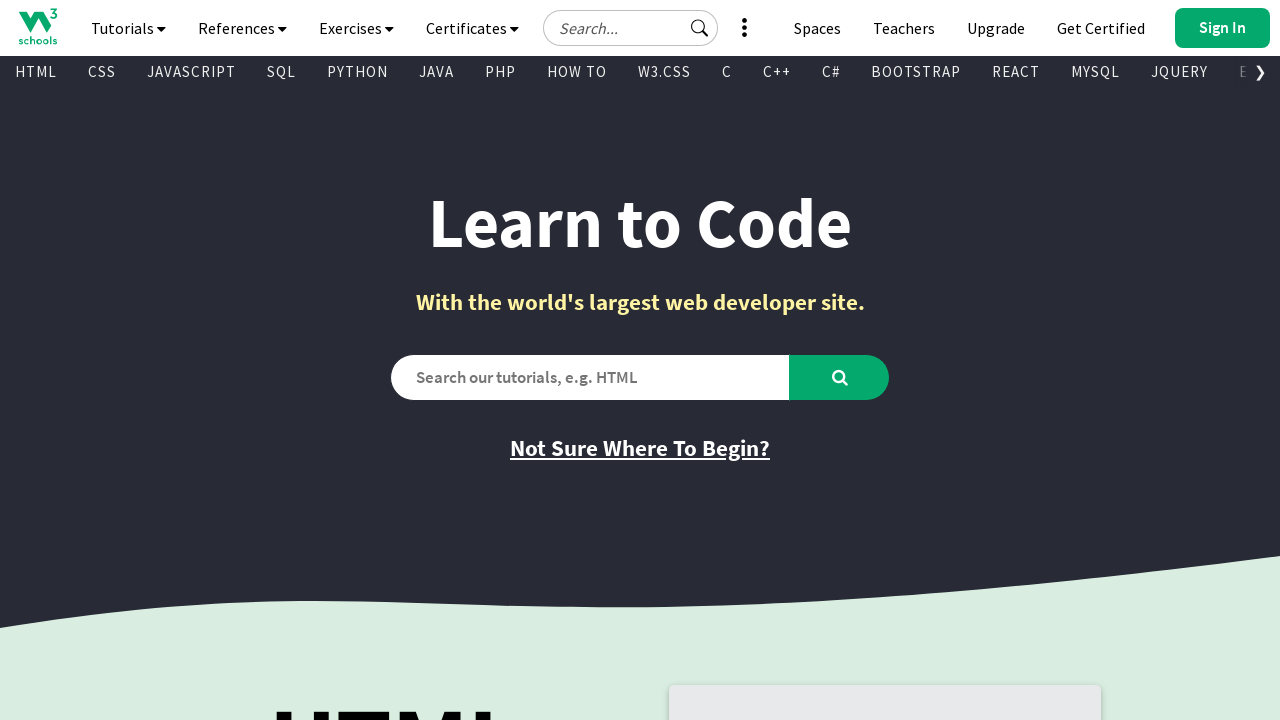

Extracted text content from visible link: 'Learn C++'
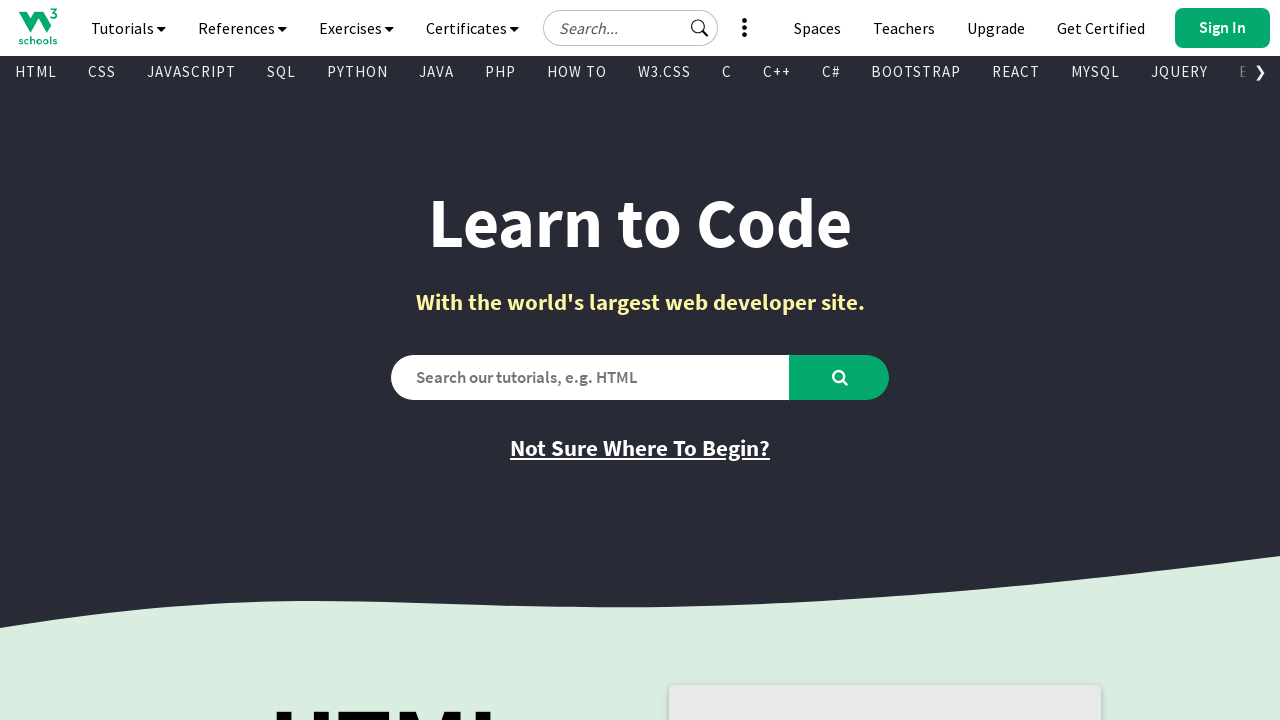

Extracted href attribute from link: '/cpp/default.asp'
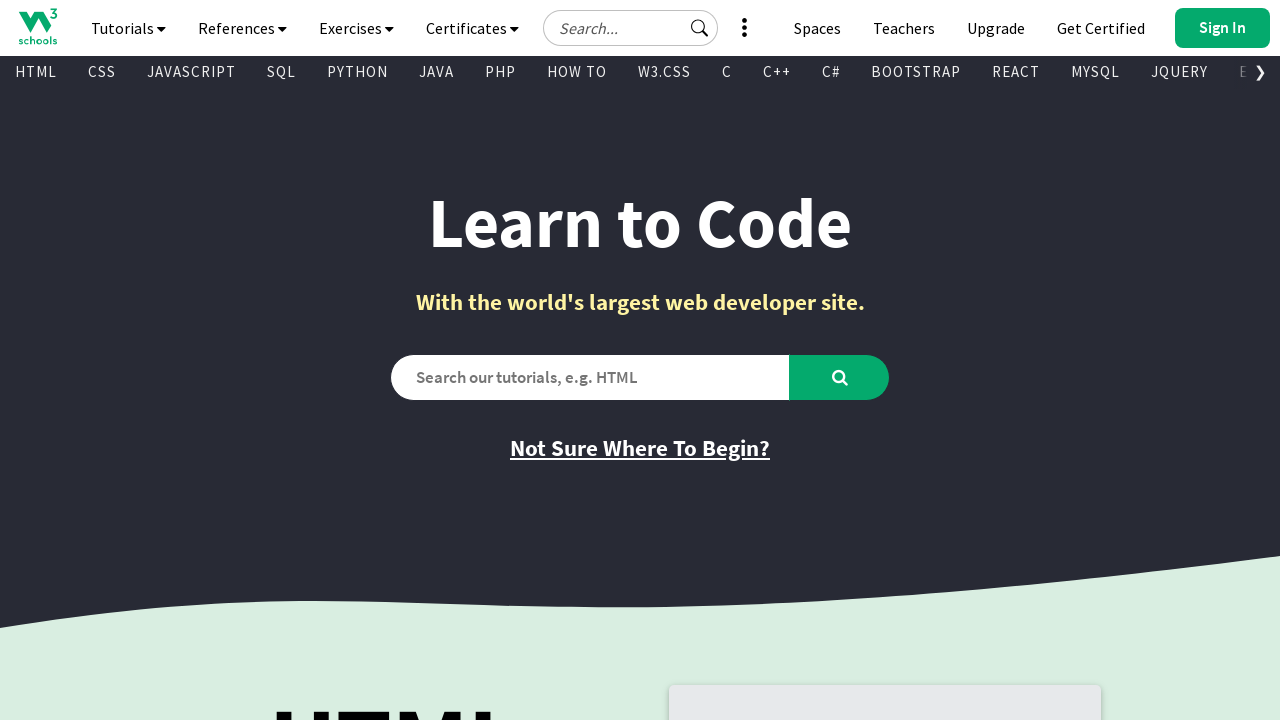

Extracted text content from visible link: 'Learn W3.CSS'
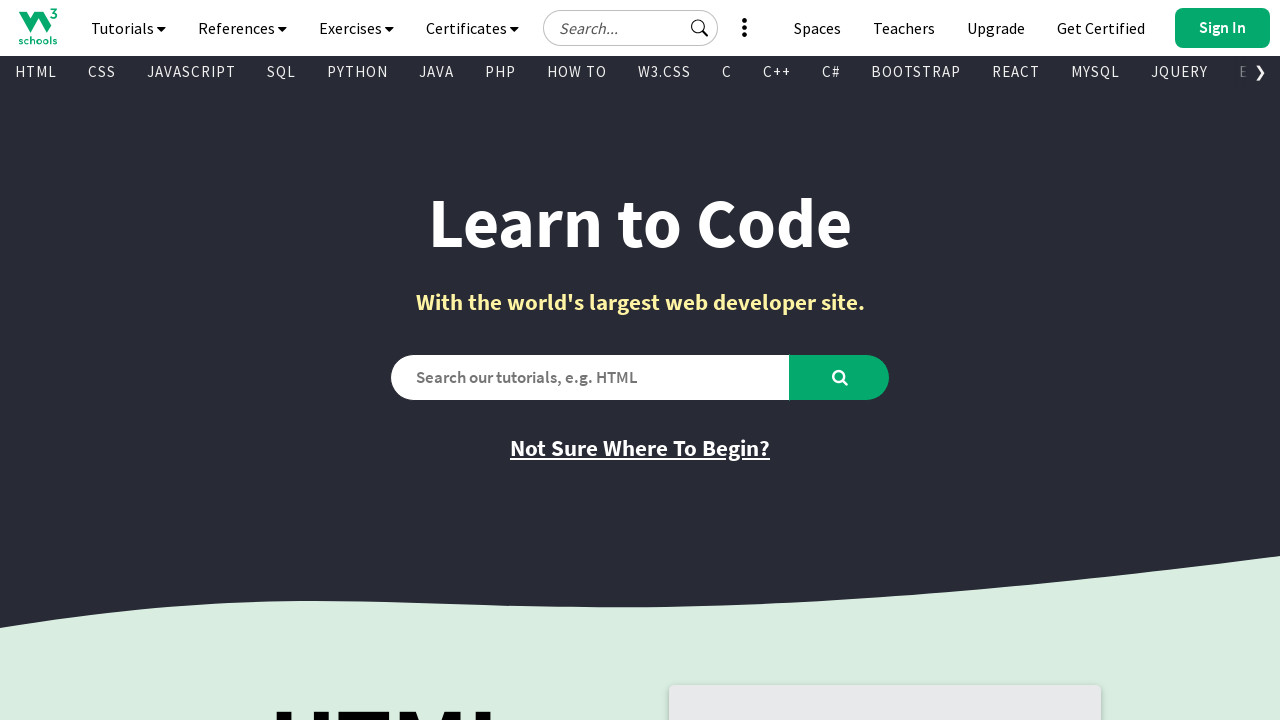

Extracted href attribute from link: '/w3css/default.asp'
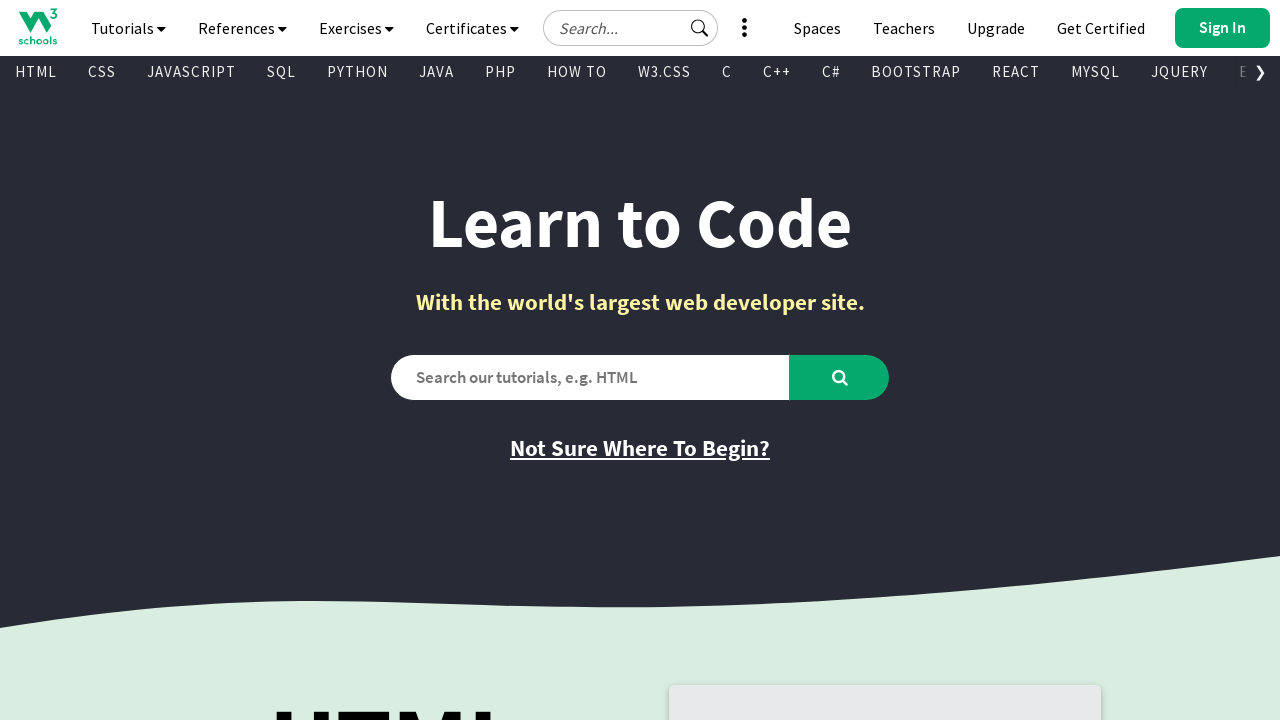

Extracted text content from visible link: 'Learn Bootstrap'
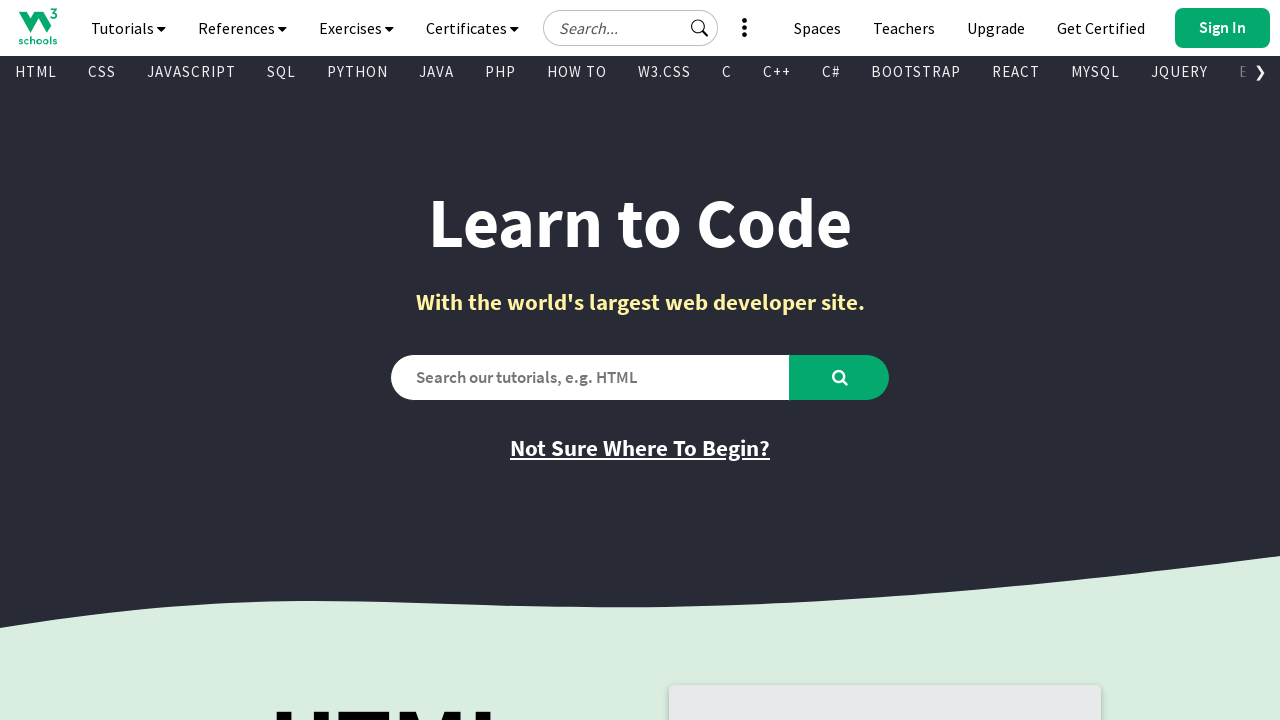

Extracted href attribute from link: '/bootstrap/bootstrap_ver.asp'
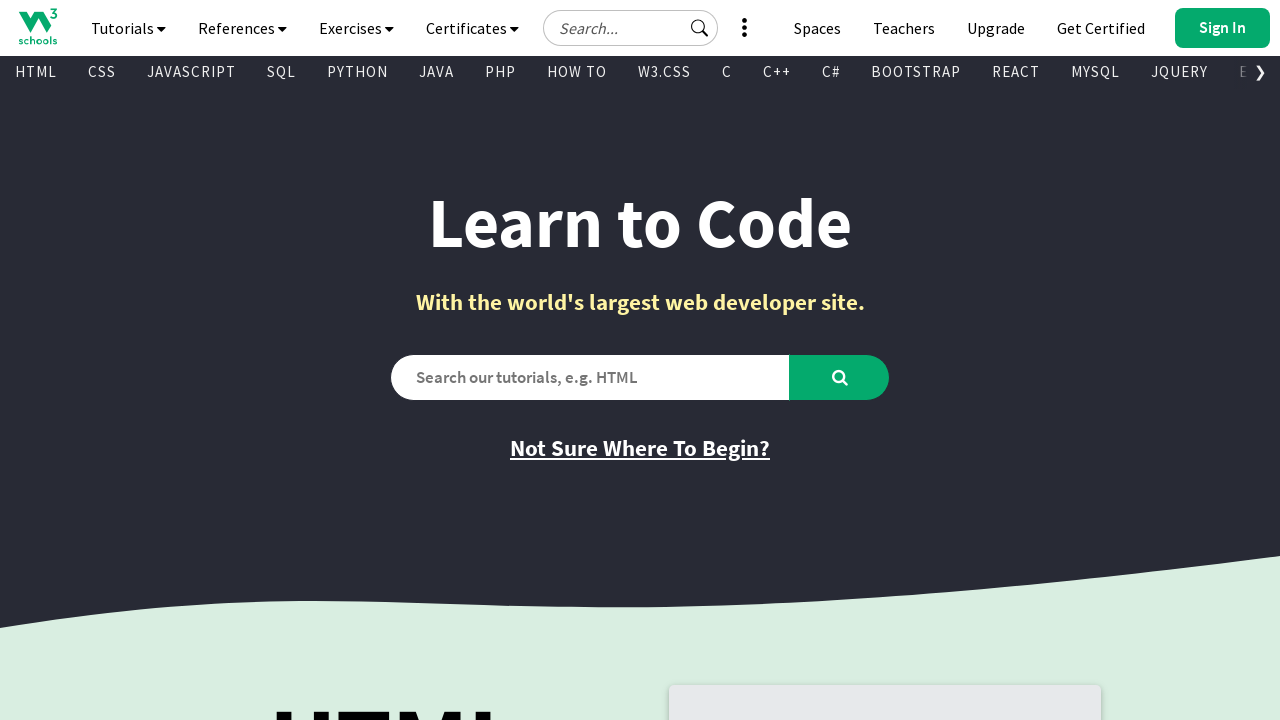

Extracted text content from visible link: '
        
          C
        
      '
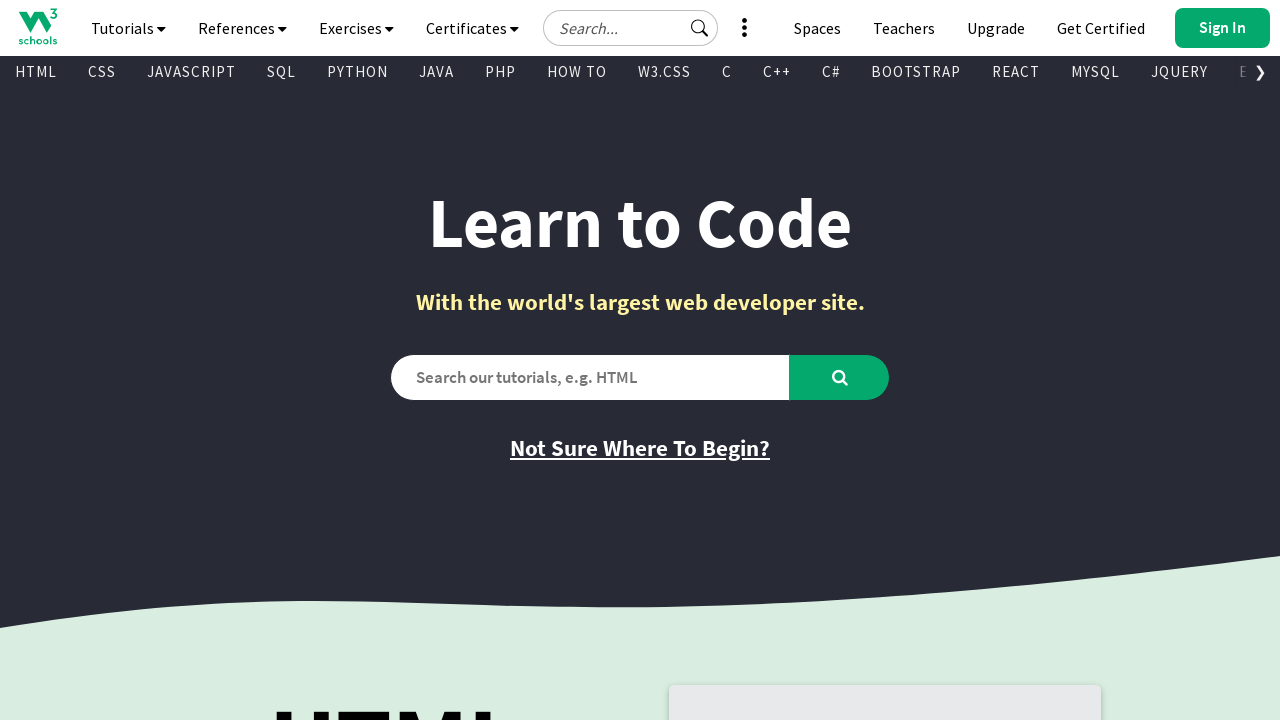

Extracted href attribute from link: '/c/index.php'
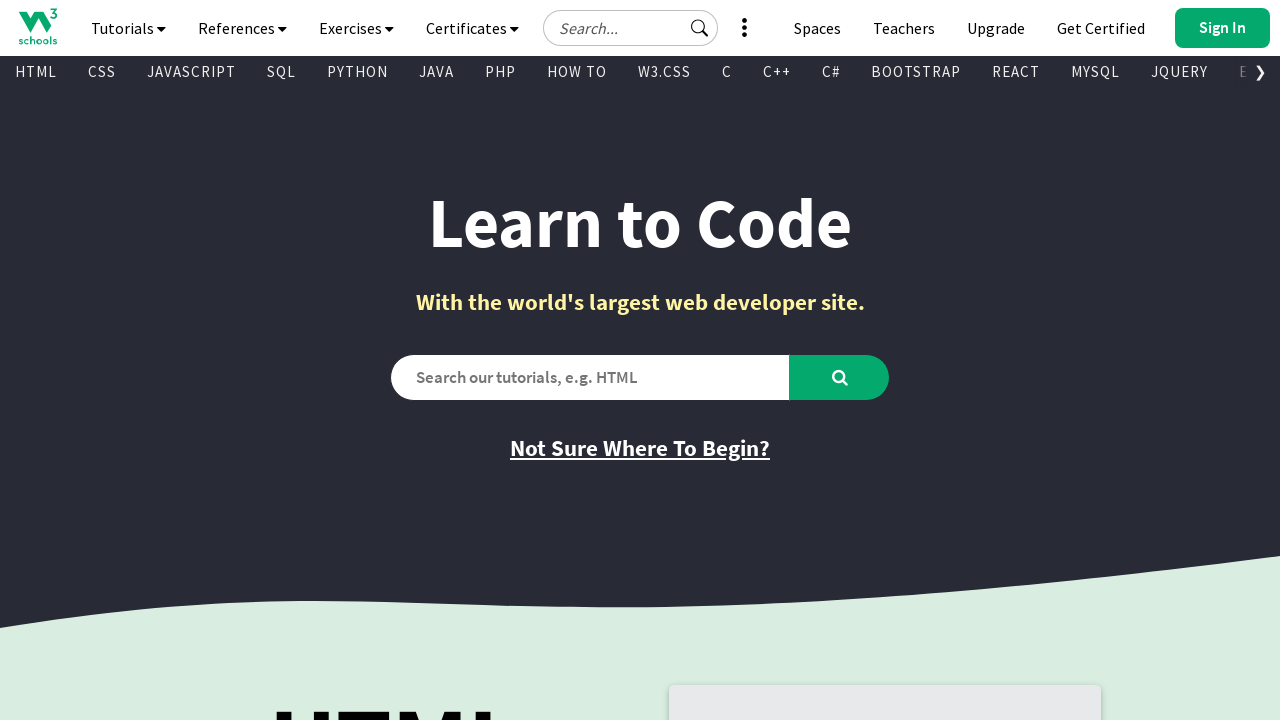

Extracted text content from visible link: '
        
          C#
        
      '
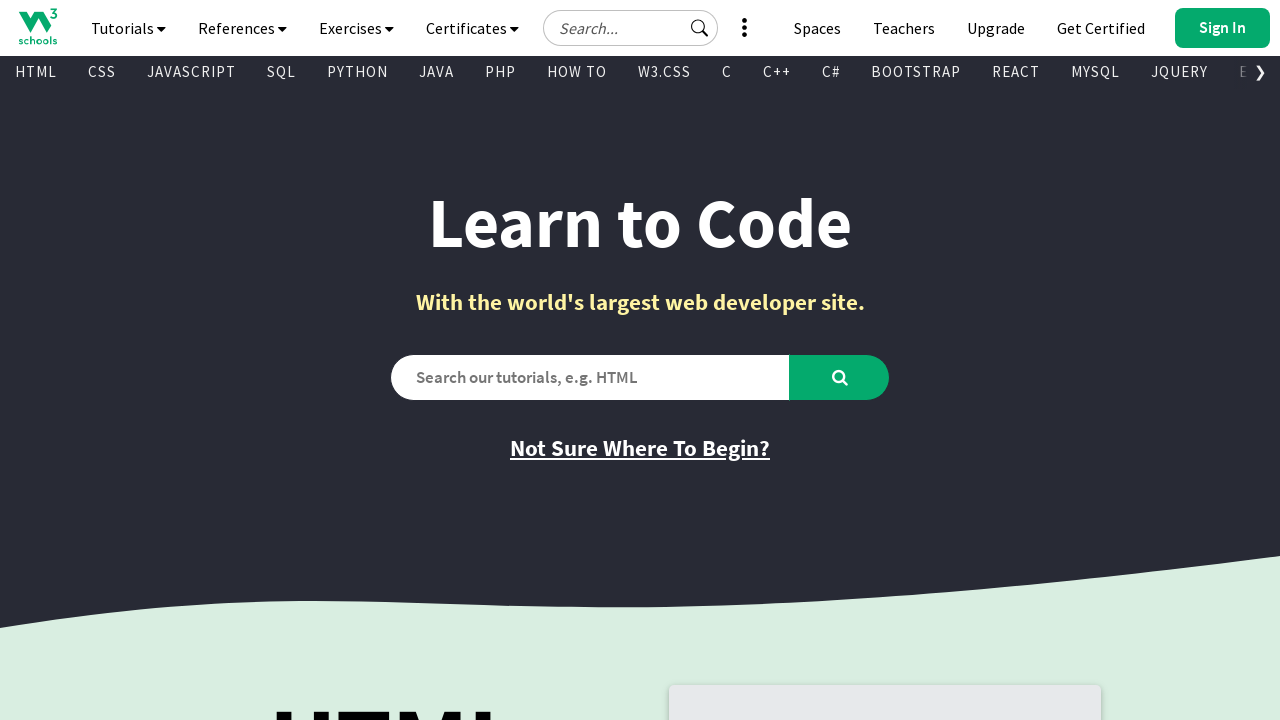

Extracted href attribute from link: '/cs/index.php'
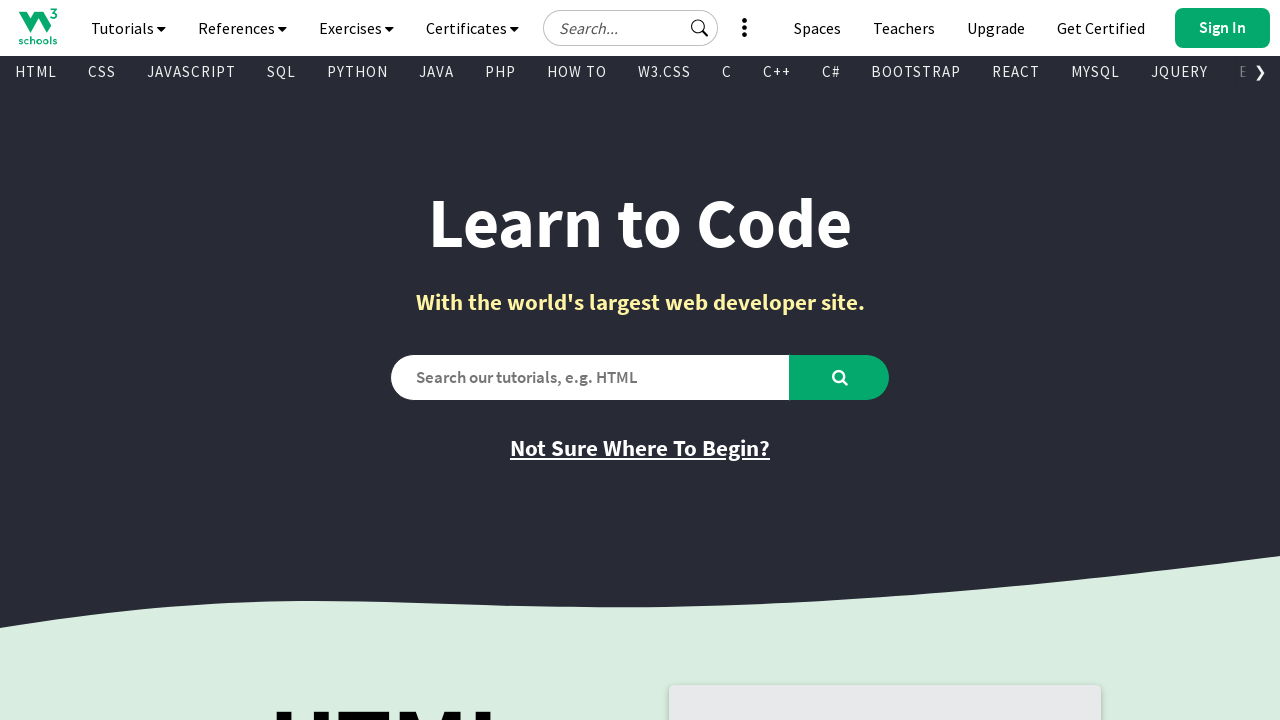

Extracted text content from visible link: '
        
          R
        
      '
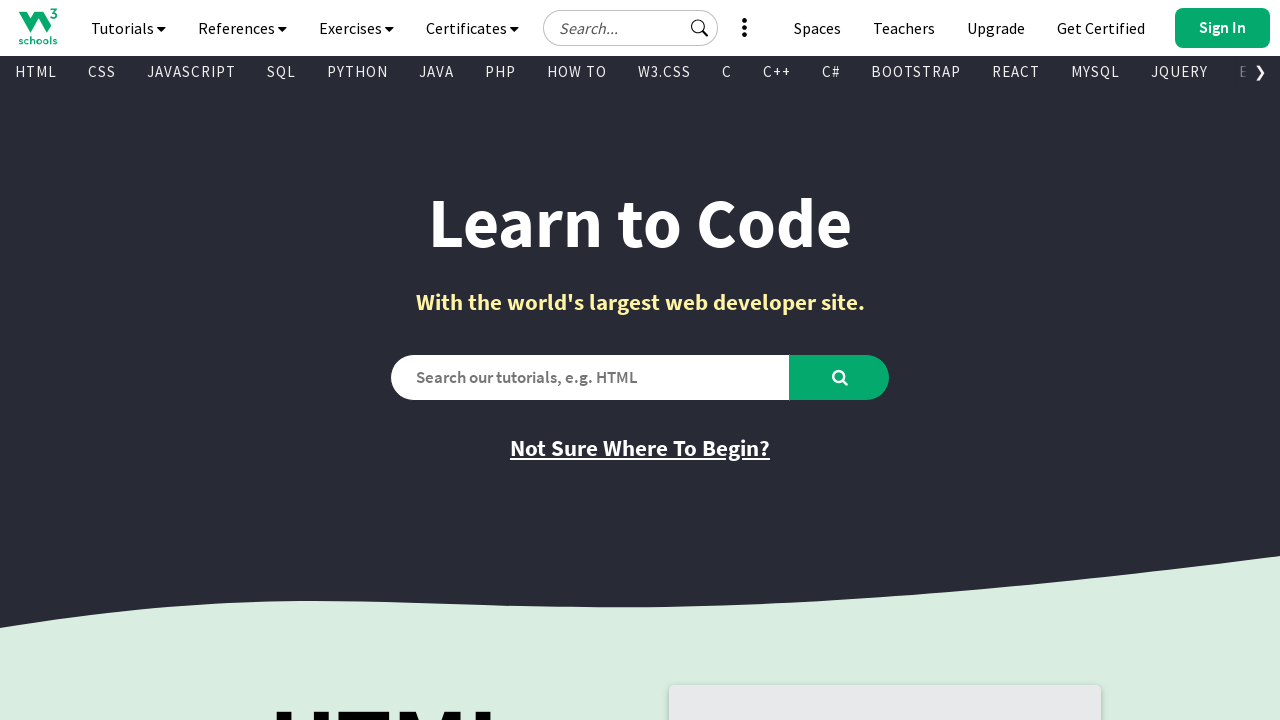

Extracted href attribute from link: '/r/default.asp'
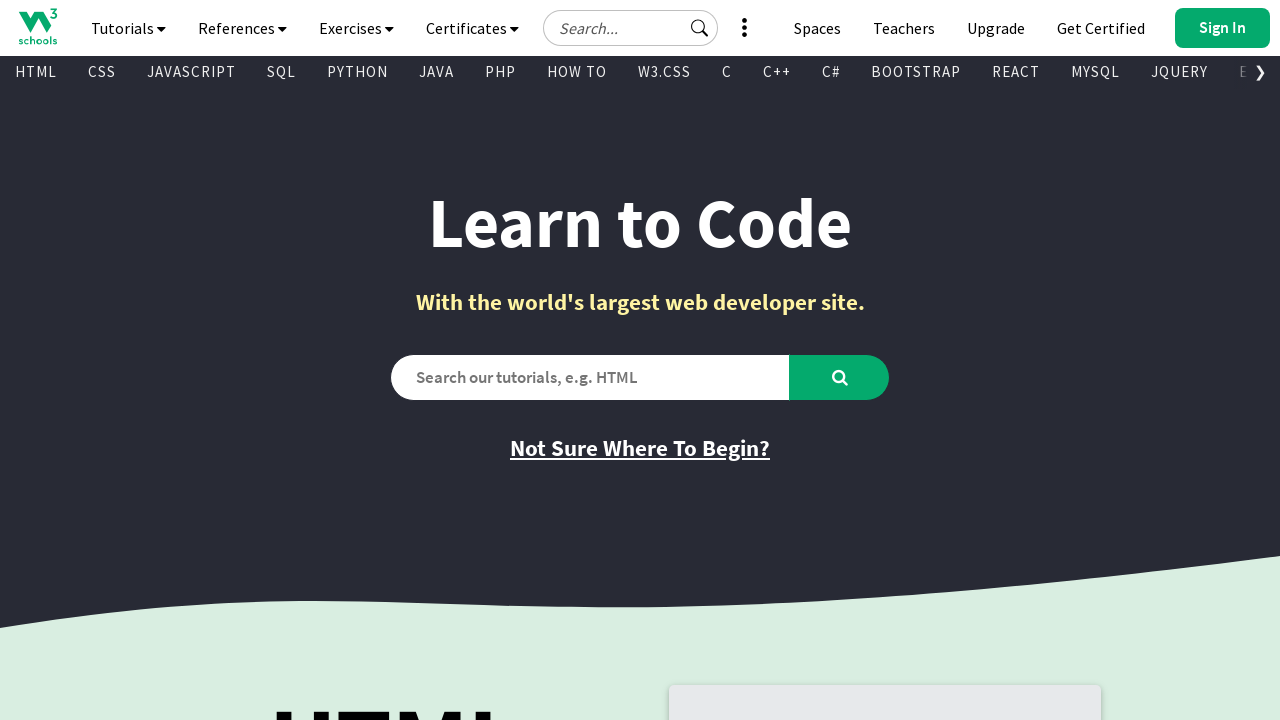

Extracted text content from visible link: '
        
          Kotlin
        
      '
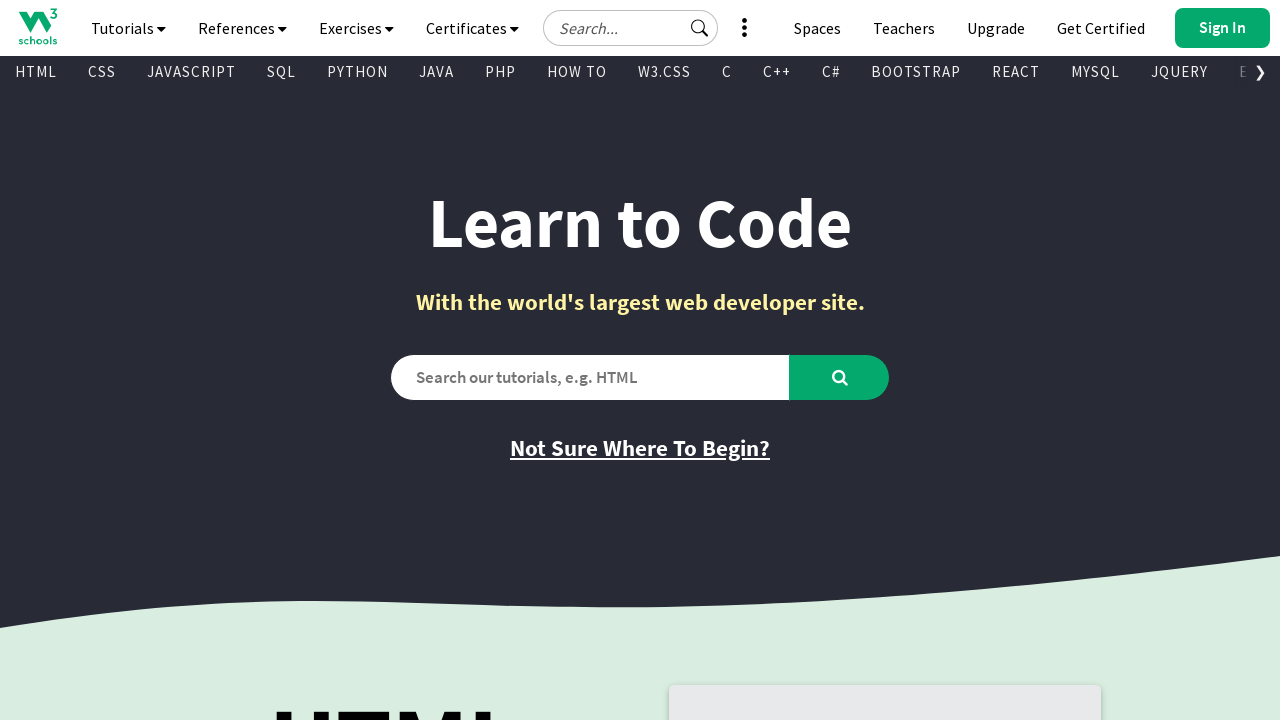

Extracted href attribute from link: '/kotlin/index.php'
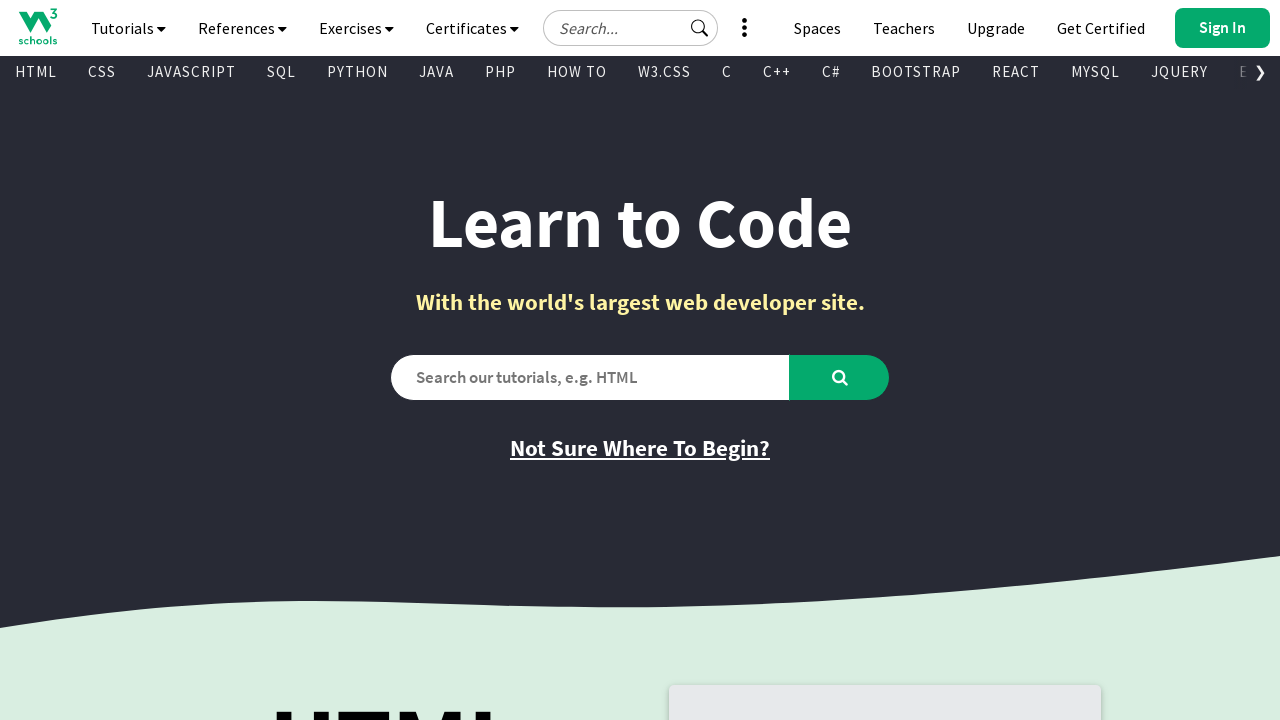

Extracted text content from visible link: '
        
          Node.js
        
      '
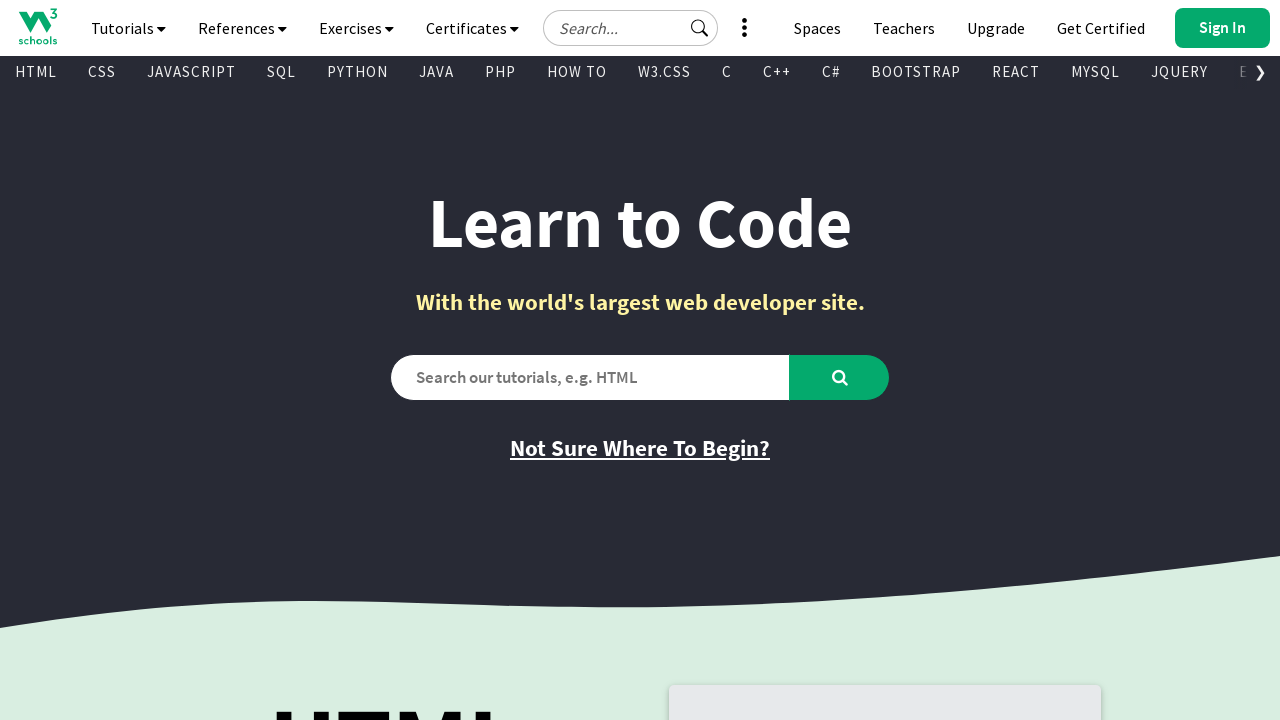

Extracted href attribute from link: '/nodejs/default.asp'
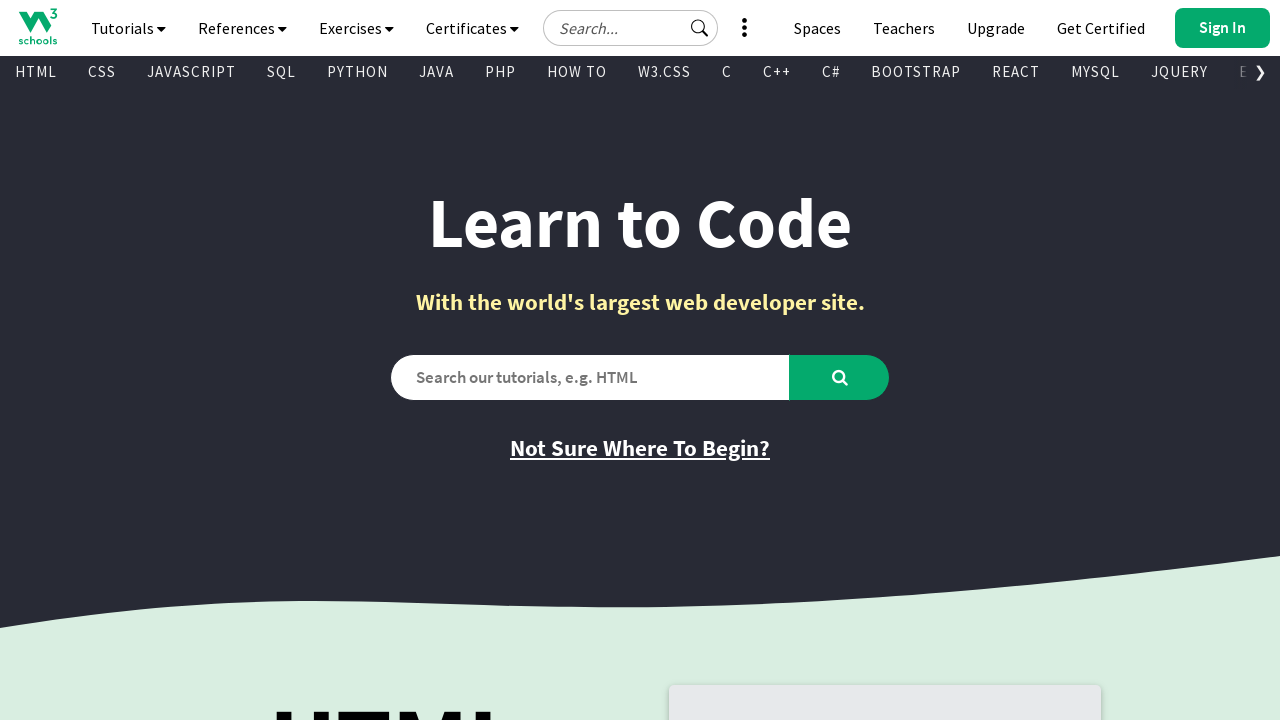

Extracted text content from visible link: '
        
          React
        
      '
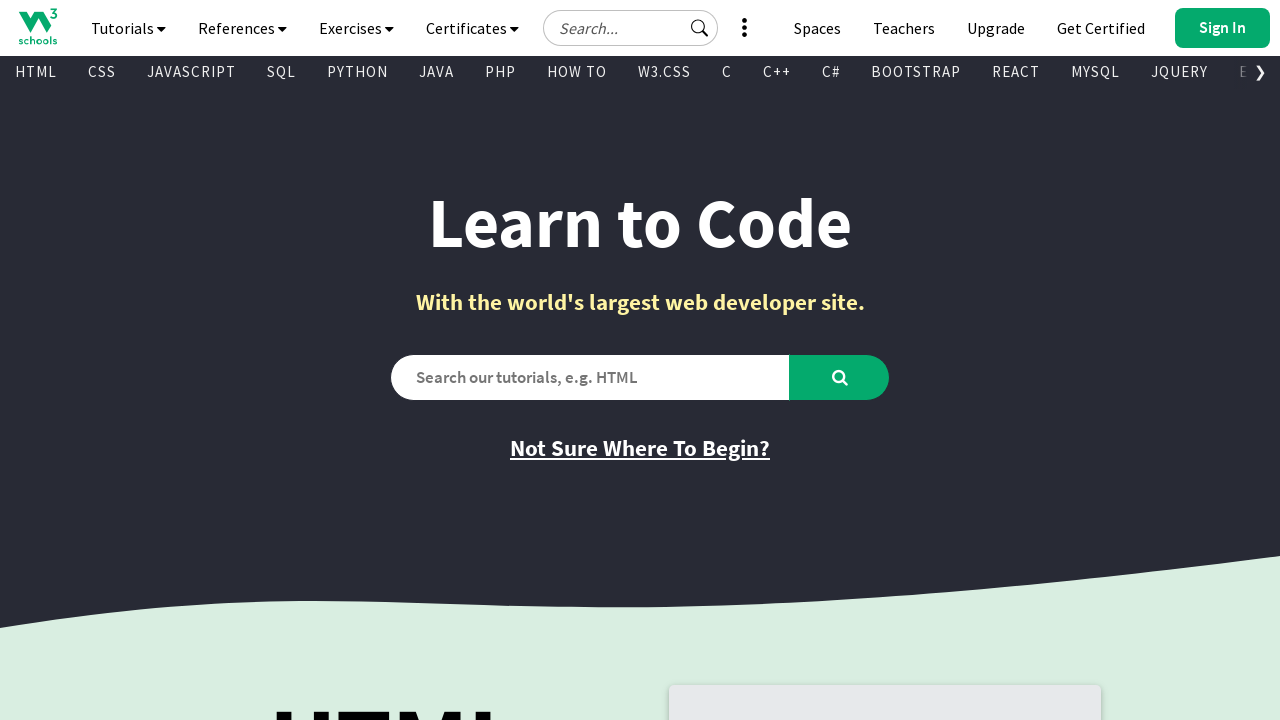

Extracted href attribute from link: '/react/default.asp'
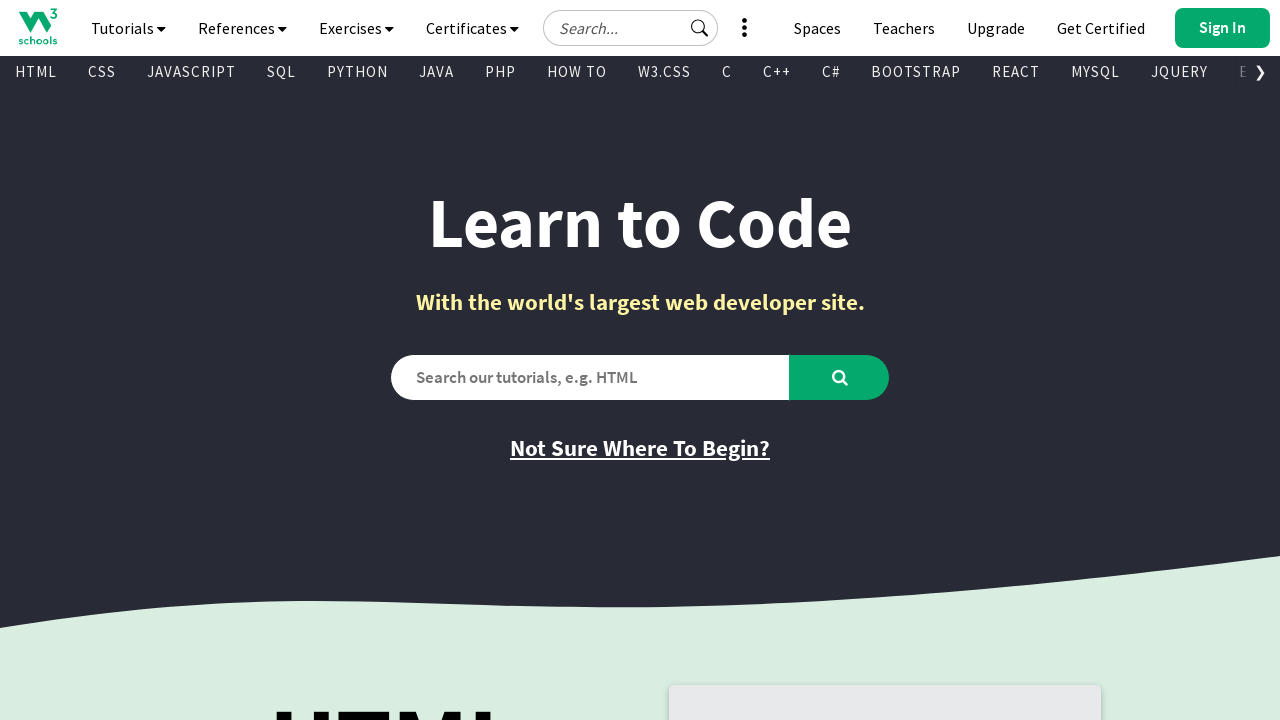

Extracted text content from visible link: '
        
          JSON
        
      '
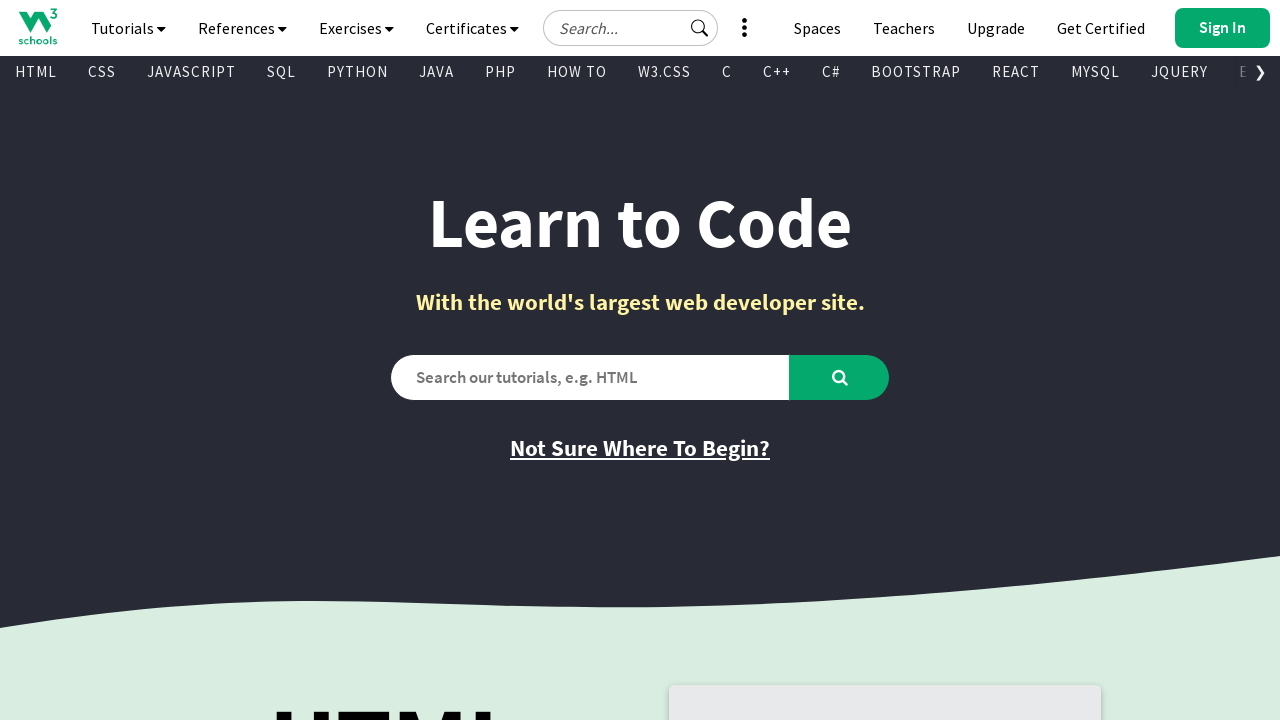

Extracted href attribute from link: '/js/js_json.asp'
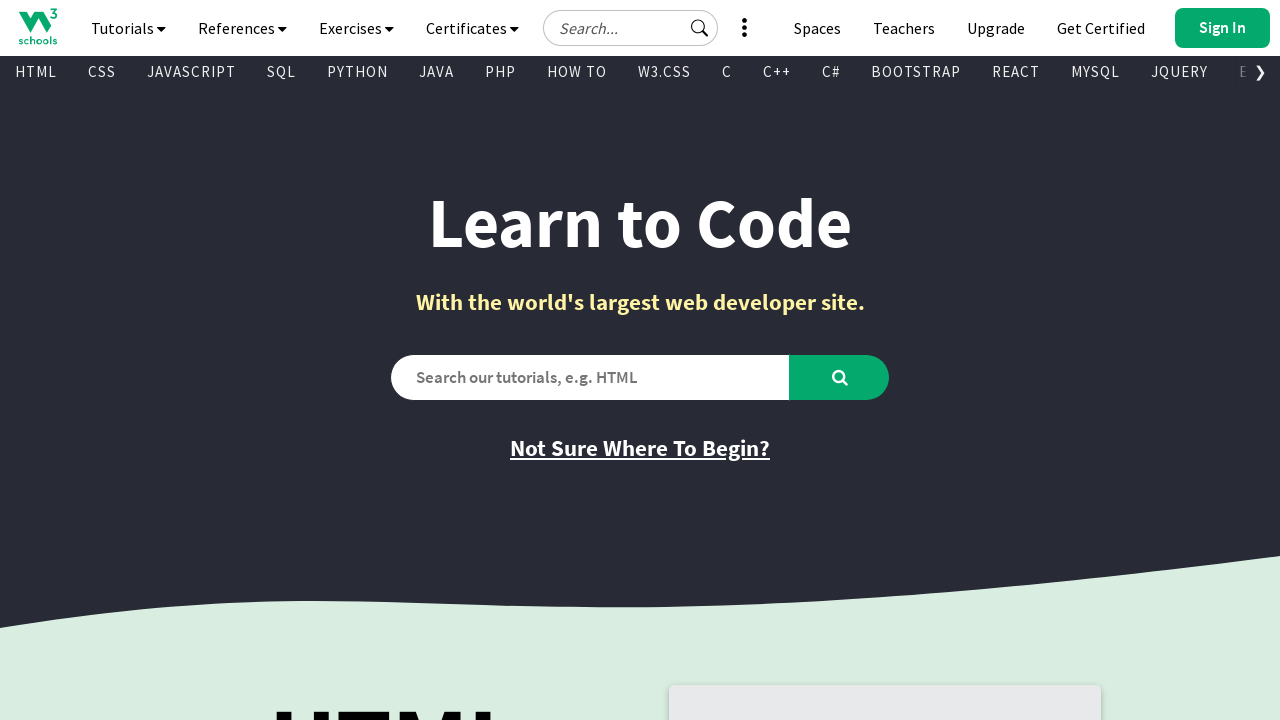

Extracted text content from visible link: '
        
          Vue
        
      '
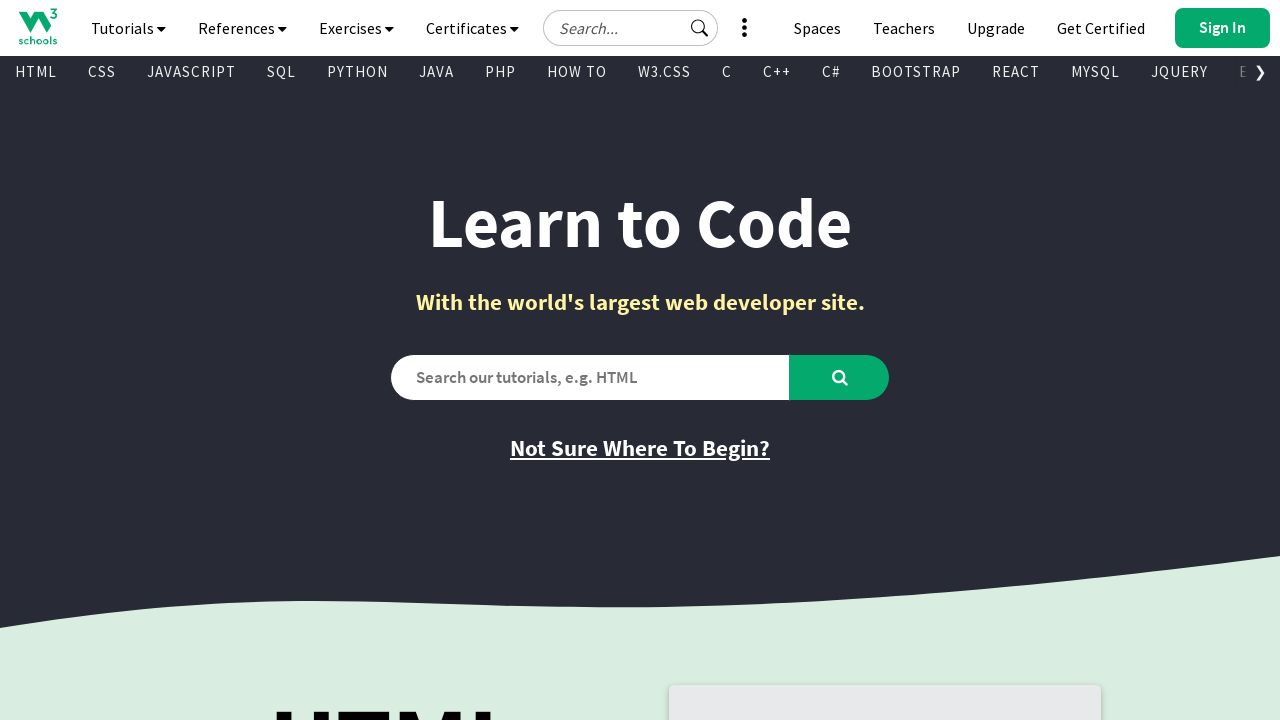

Extracted href attribute from link: '/vue/index.php'
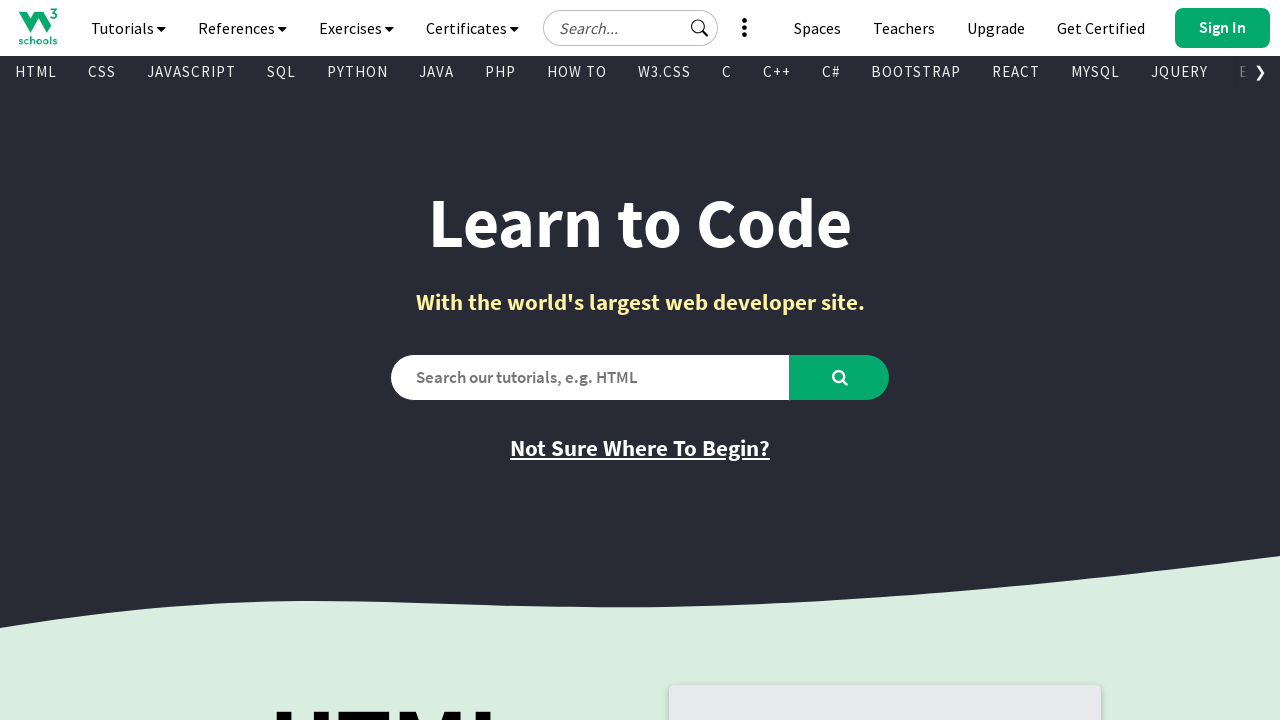

Extracted text content from visible link: '
        
          MySQL
        
      '
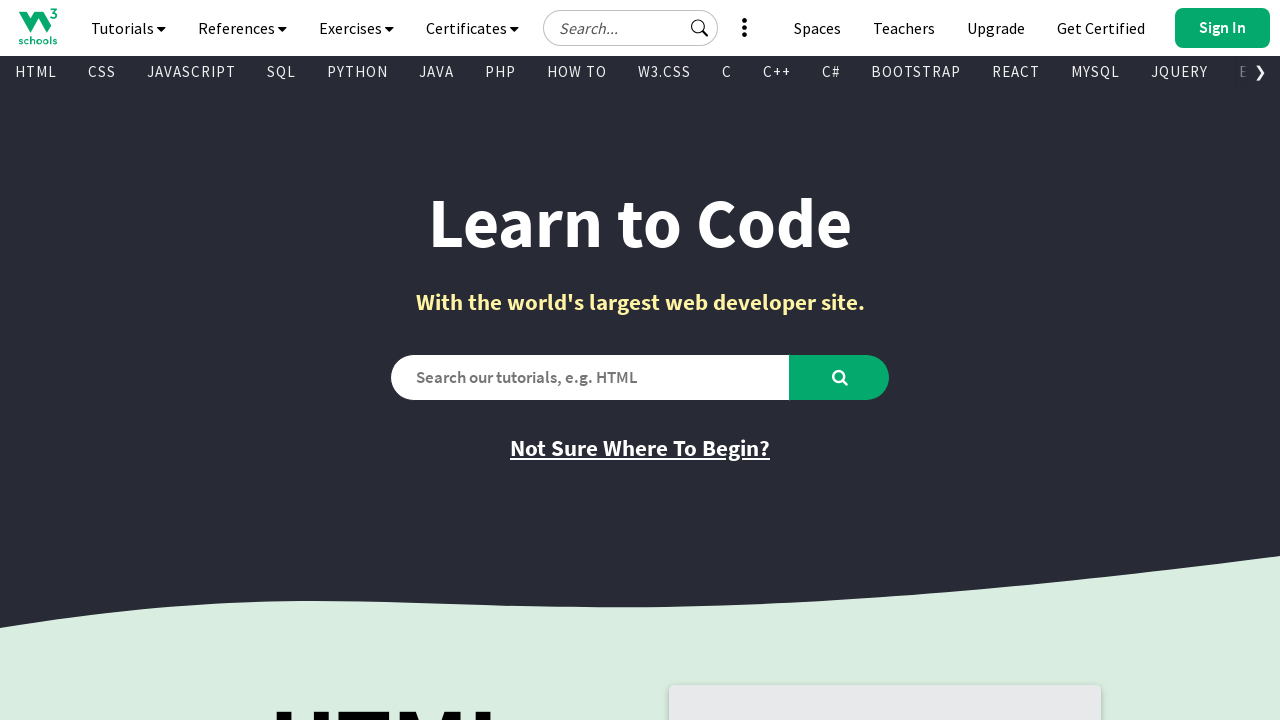

Extracted href attribute from link: '/mysql/default.asp'
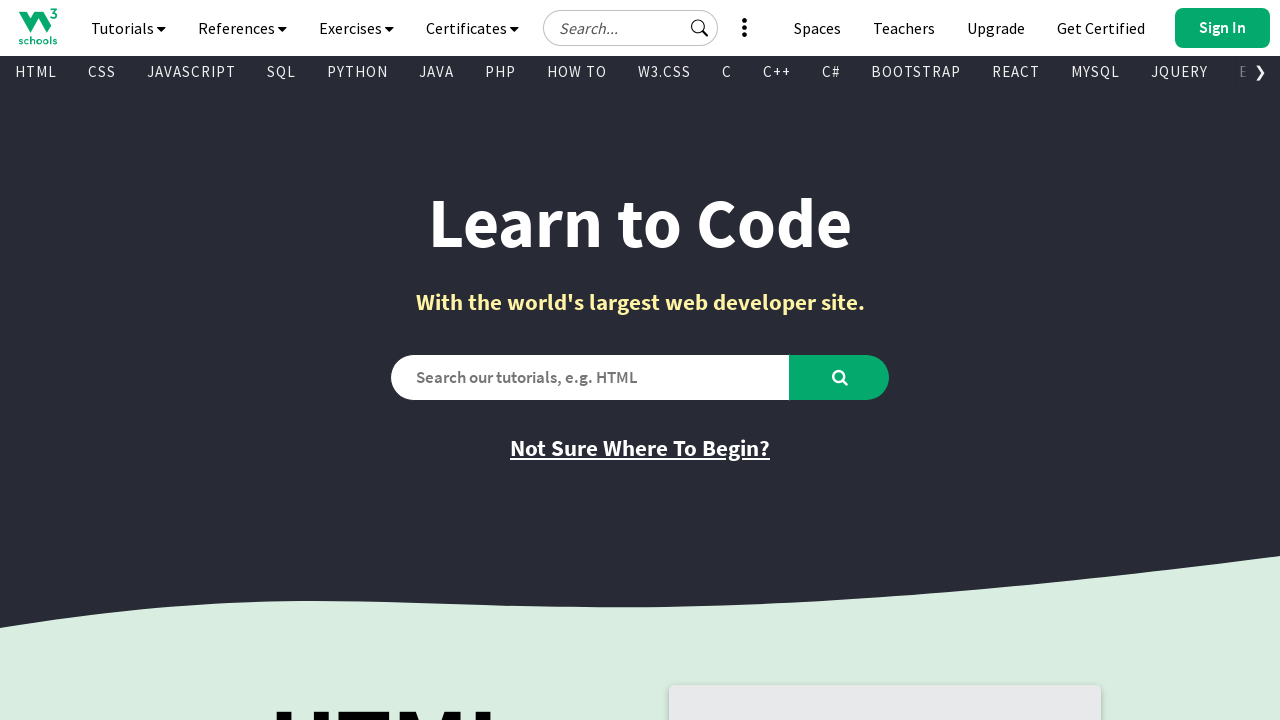

Extracted text content from visible link: '
        
          XML
        
      '
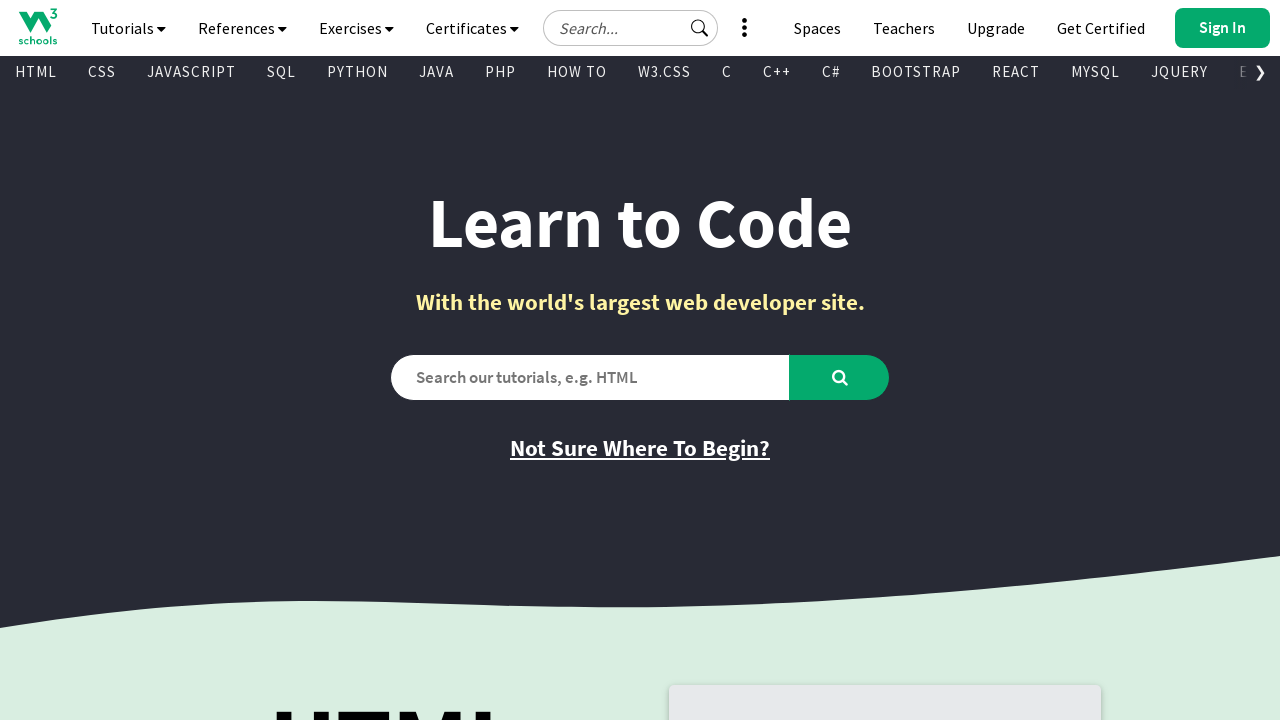

Extracted href attribute from link: '/xml/default.asp'
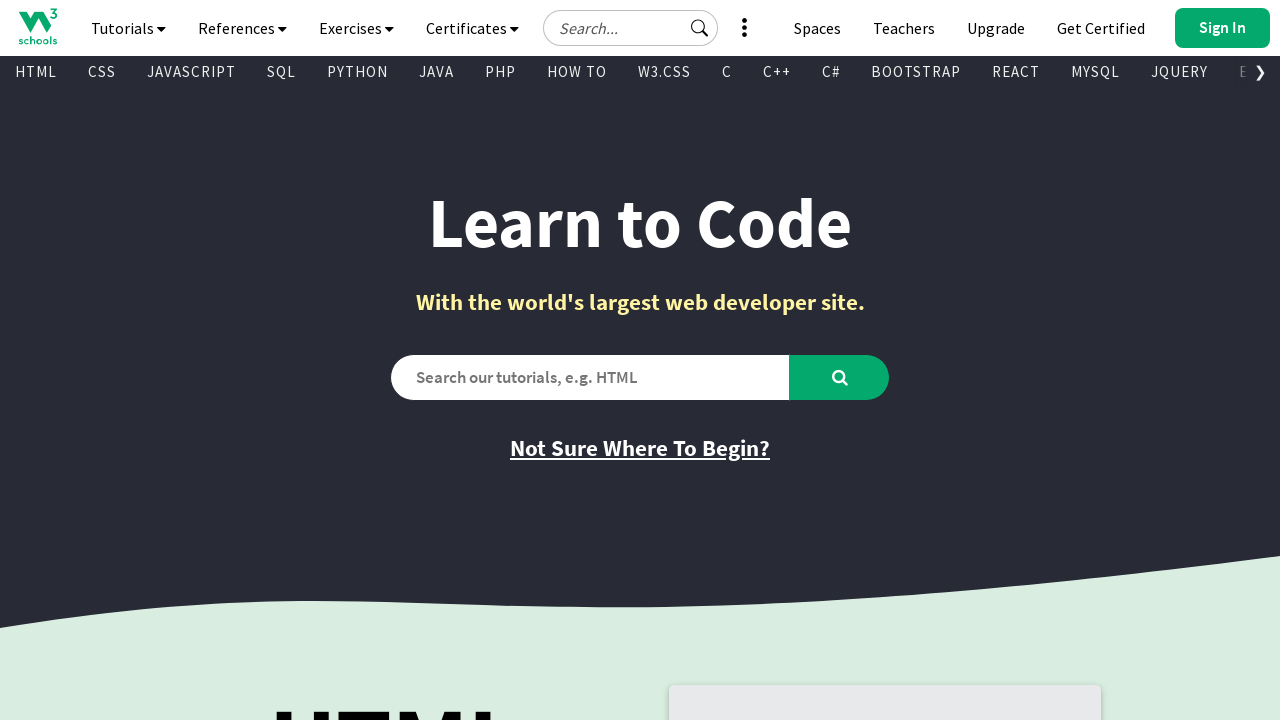

Extracted text content from visible link: '
        
          Sass
        
      '
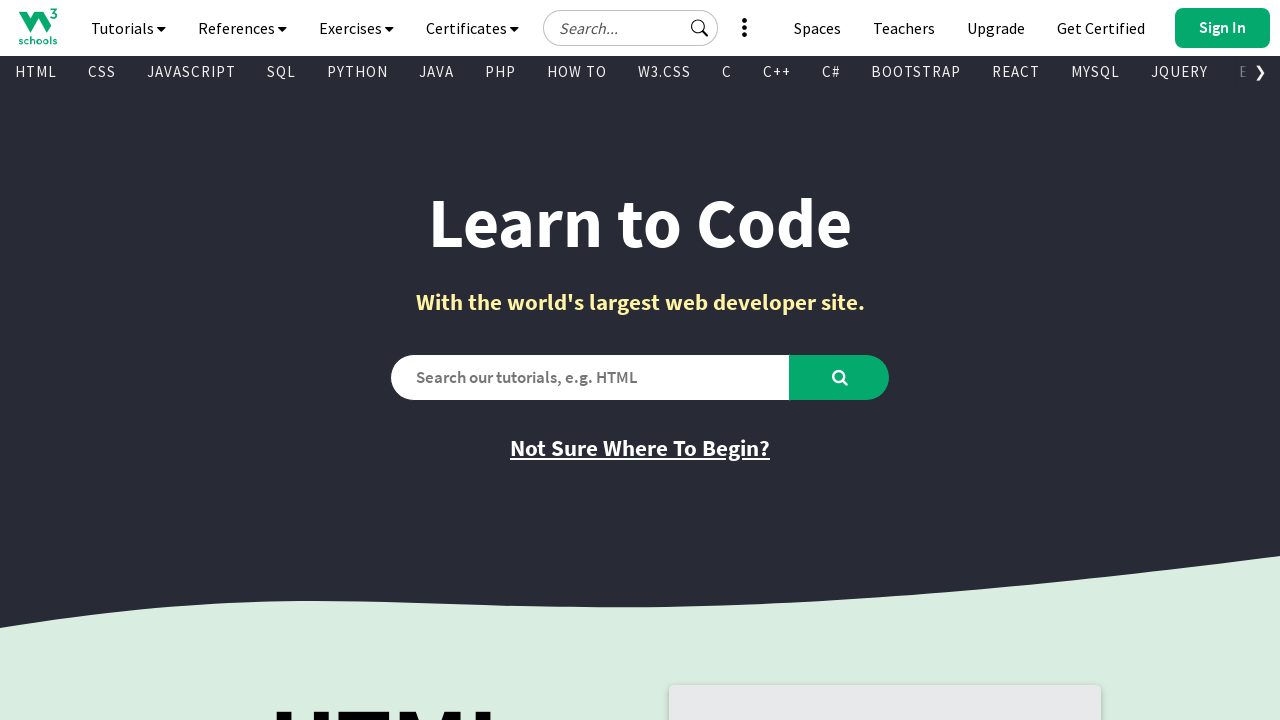

Extracted href attribute from link: '/sass/default.asp'
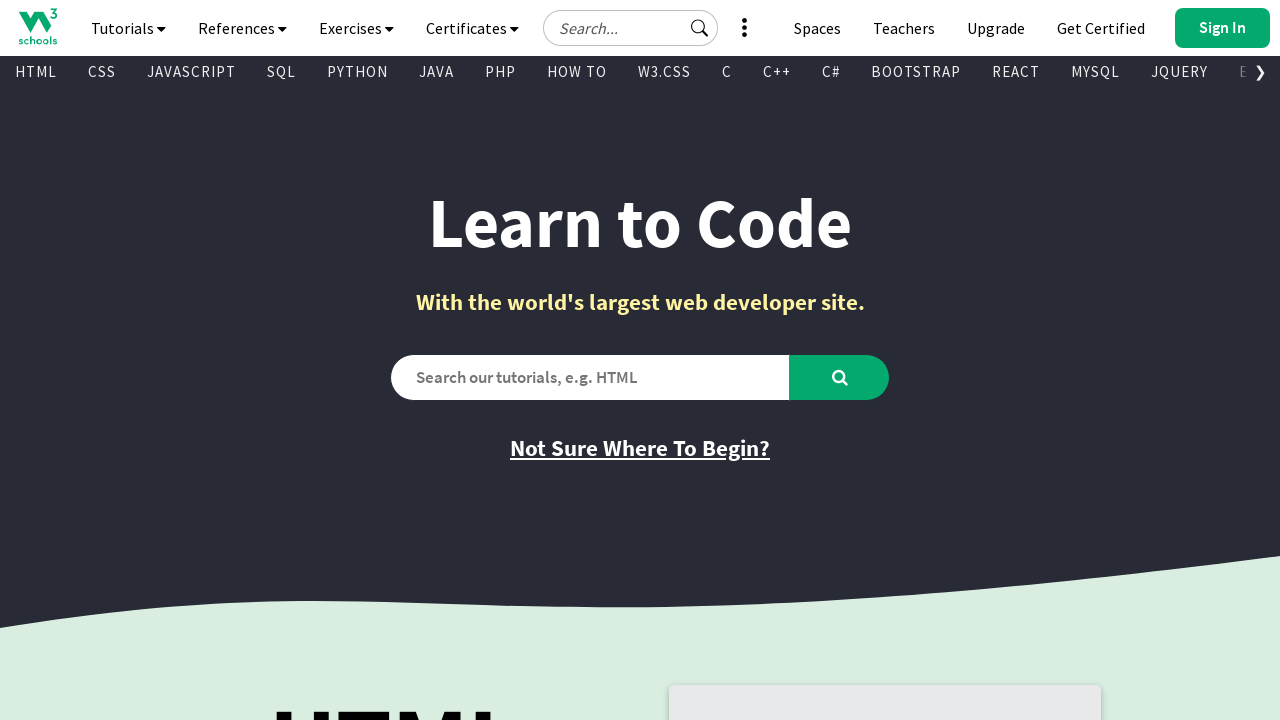

Extracted text content from visible link: '
        
          Icons
        
      '
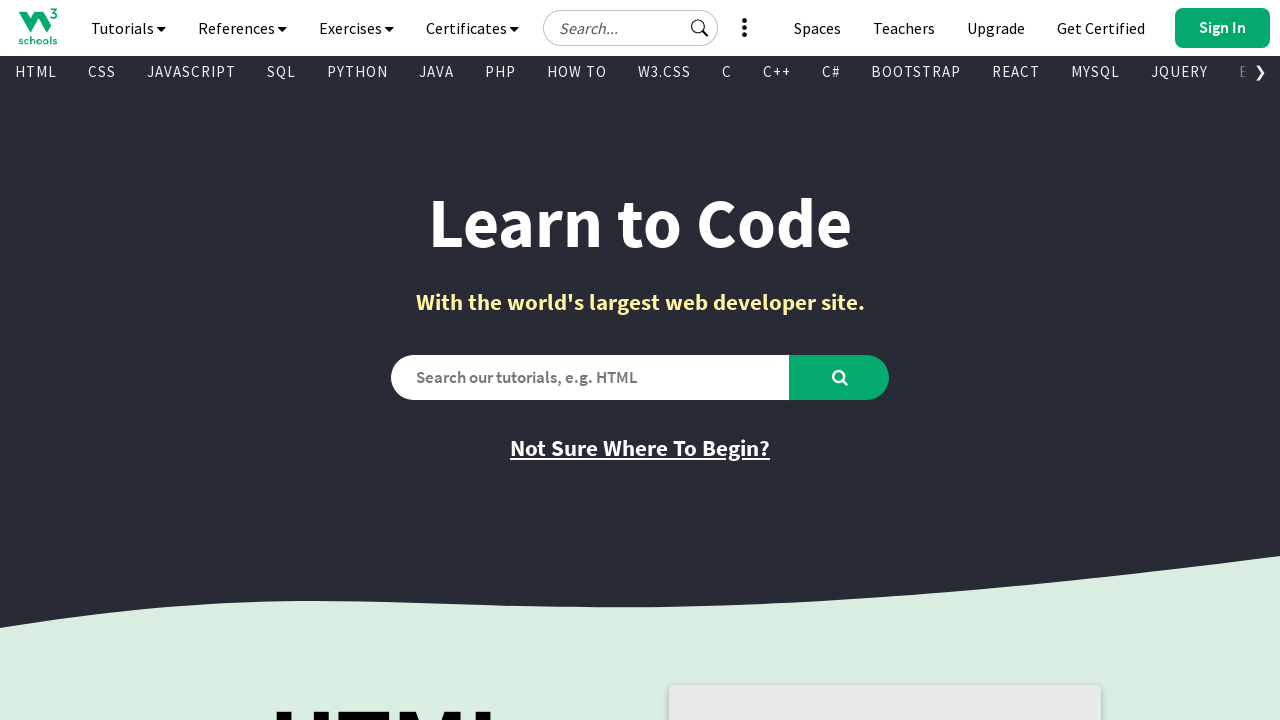

Extracted href attribute from link: '/icons/default.asp'
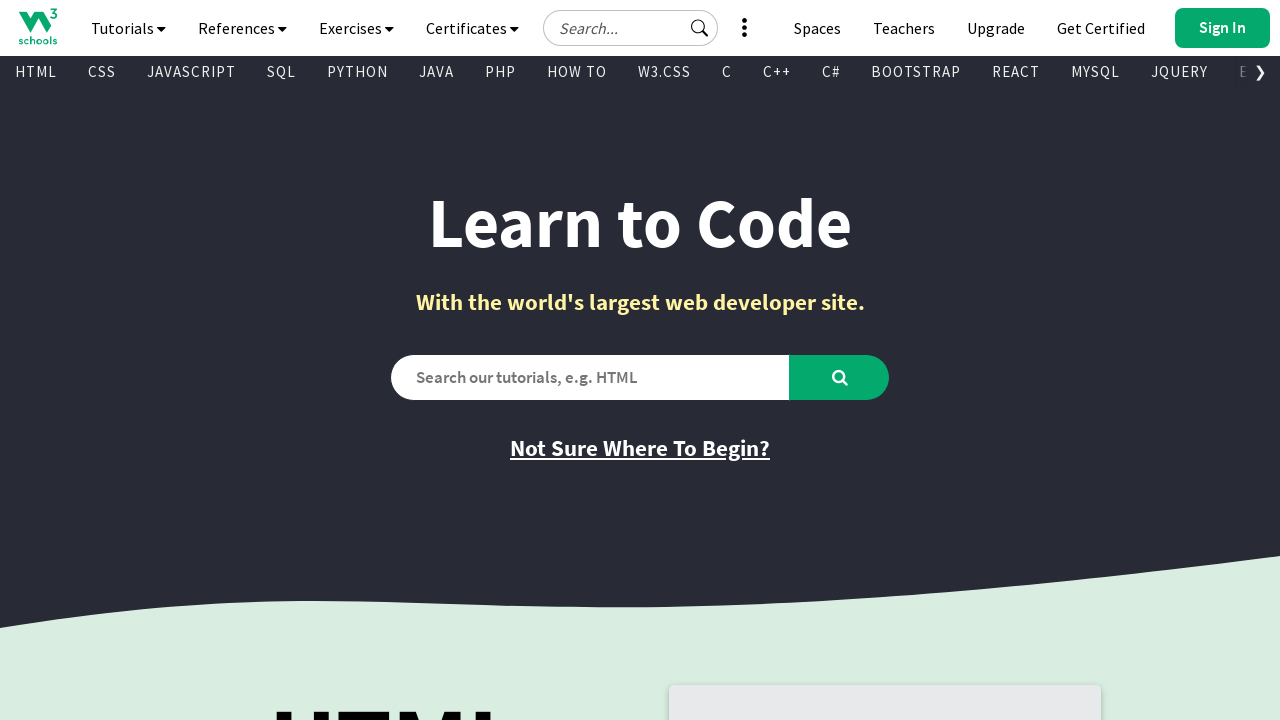

Extracted text content from visible link: '
        
          RWD
        
      '
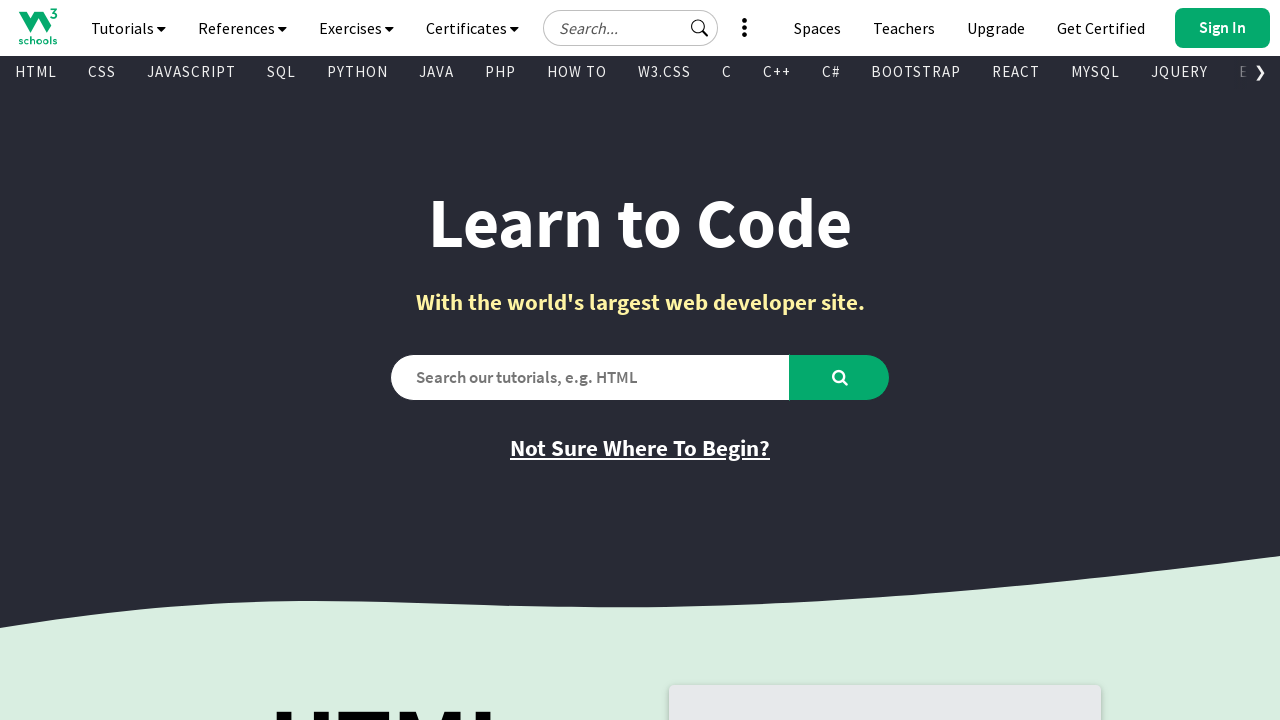

Extracted href attribute from link: '/css/css_rwd_intro.asp'
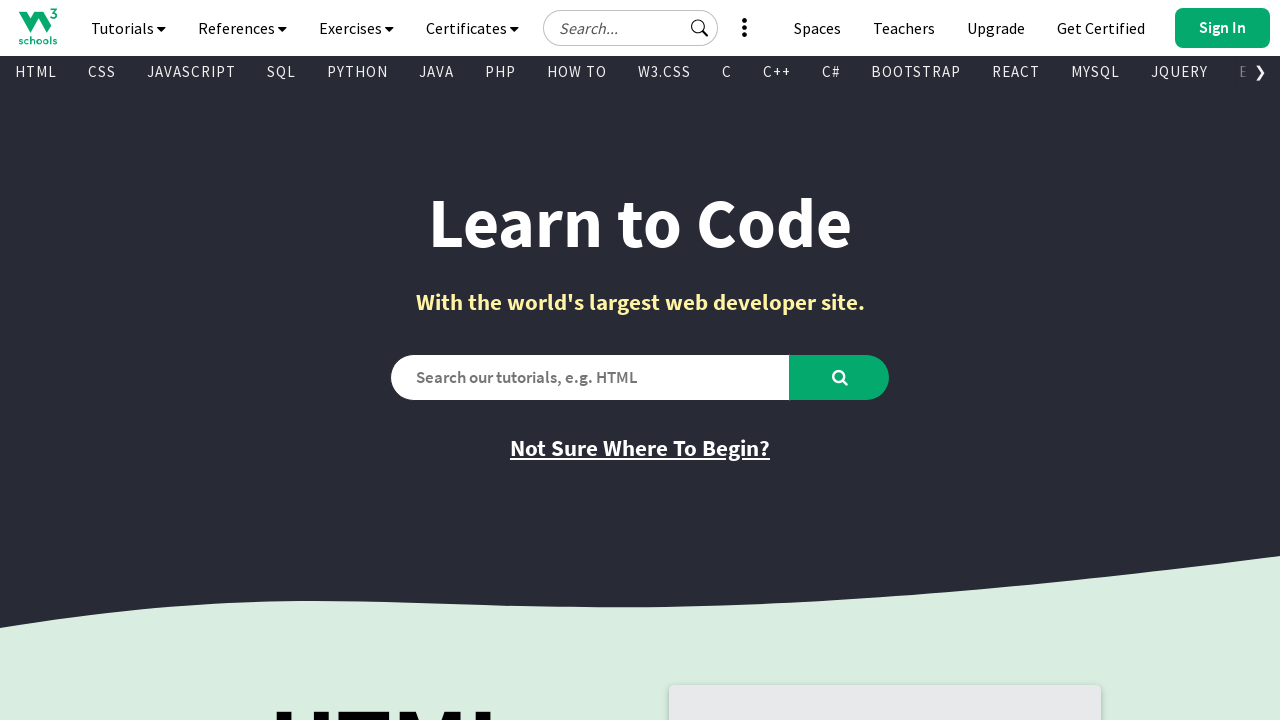

Extracted text content from visible link: '
        
          Graphics
        
      '
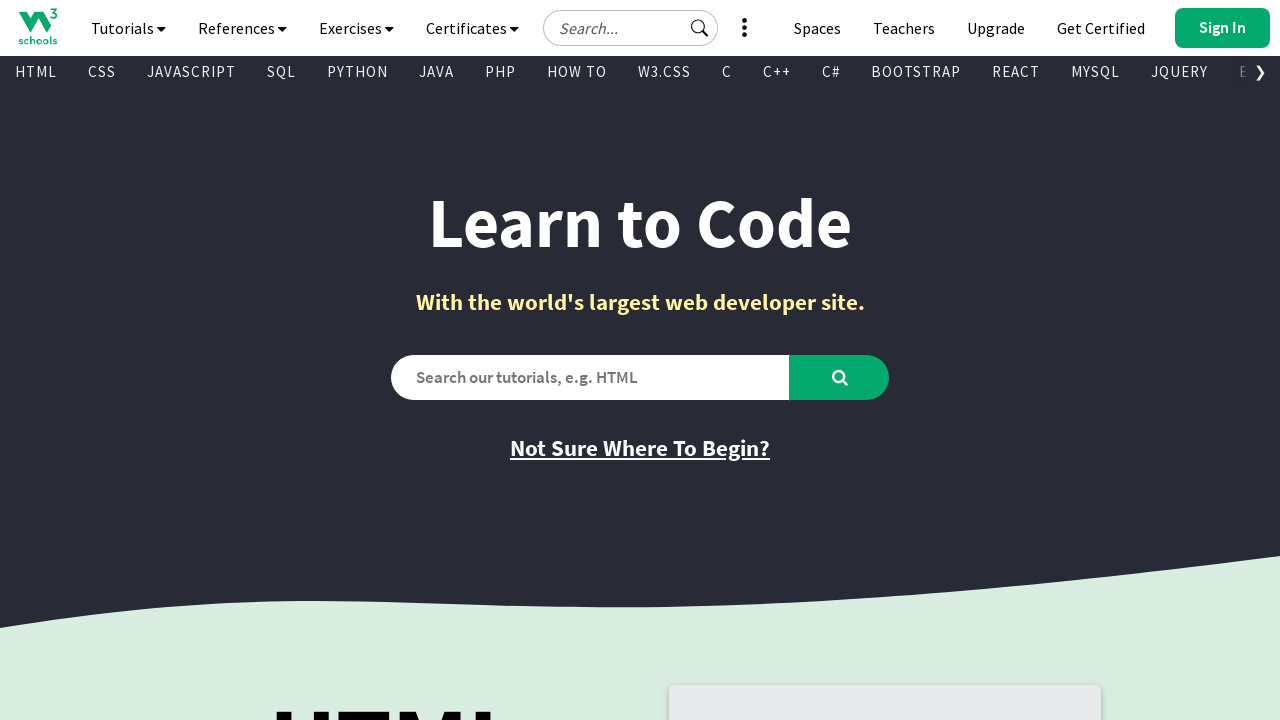

Extracted href attribute from link: '/graphics/default.asp'
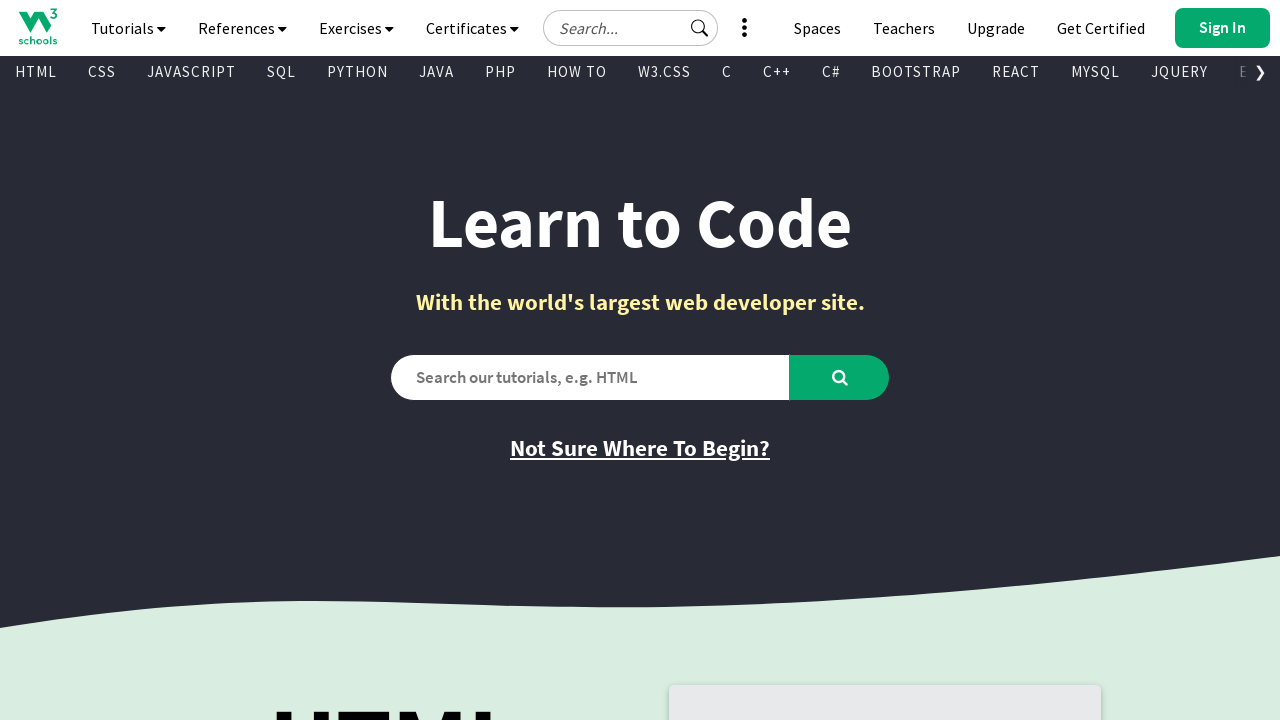

Extracted text content from visible link: '
        
          SVG
        
      '
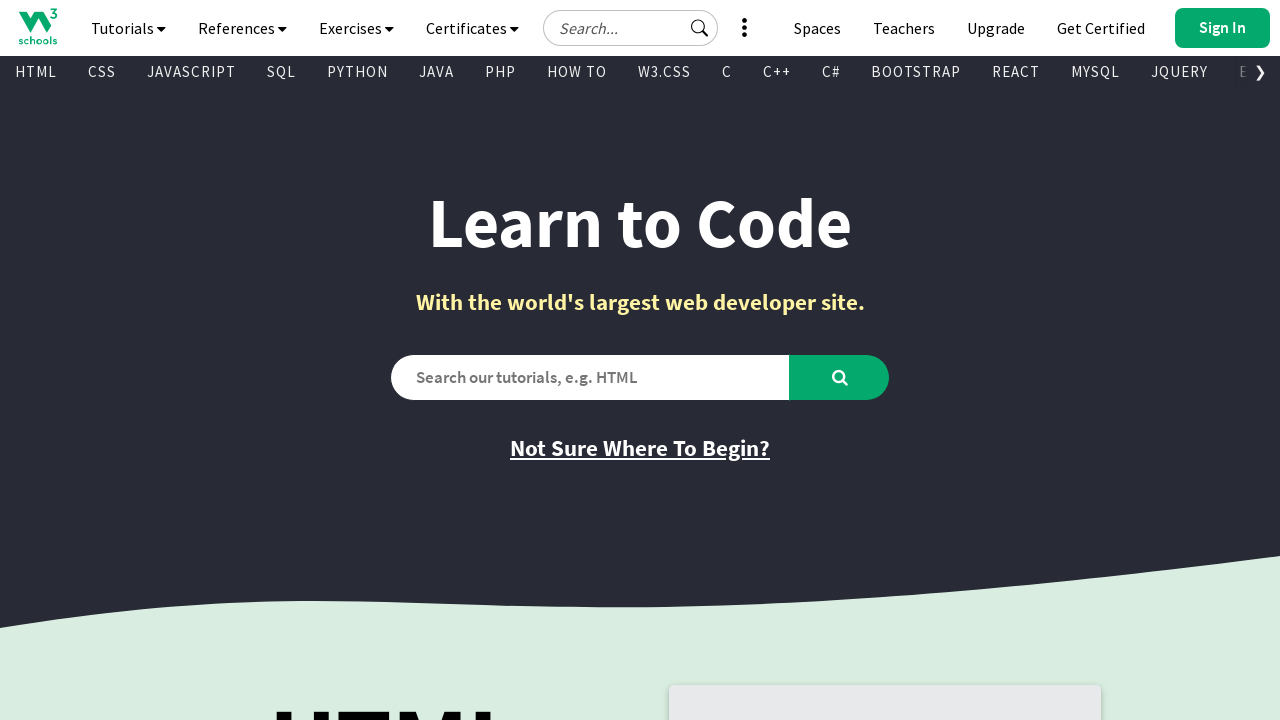

Extracted href attribute from link: '/graphics/svg_intro.asp'
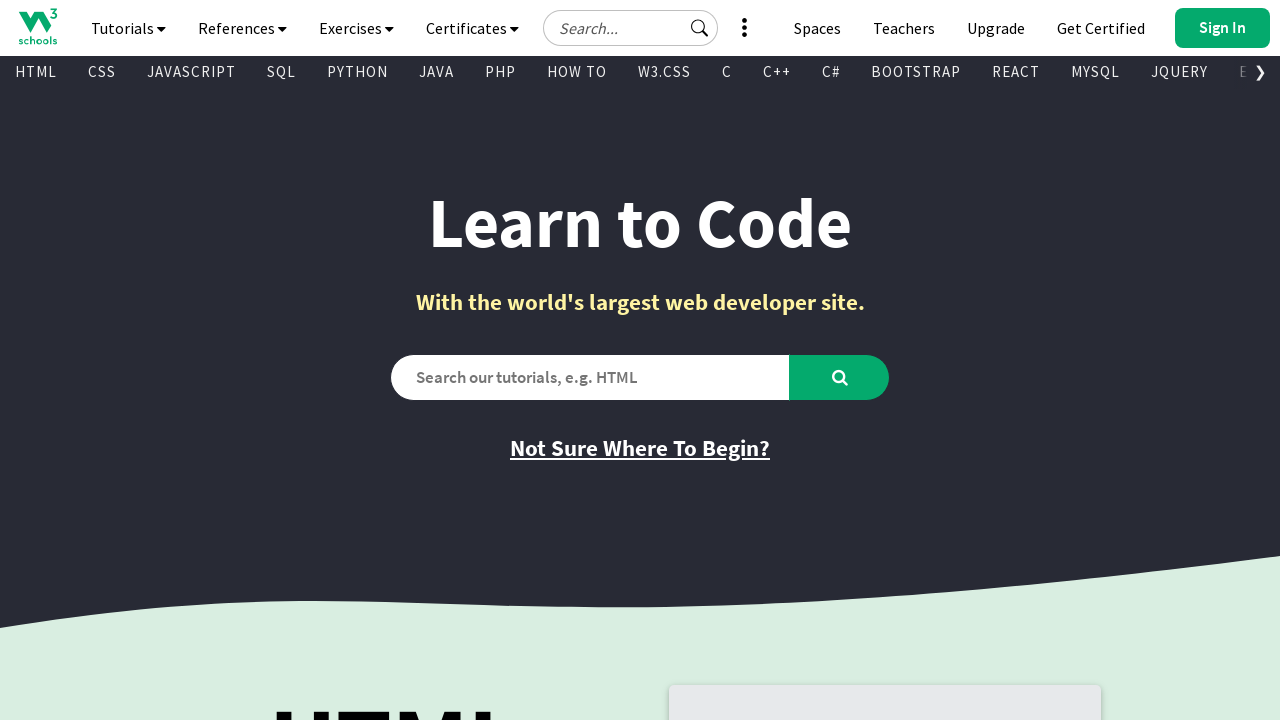

Extracted text content from visible link: '
        
          Canvas
        
      '
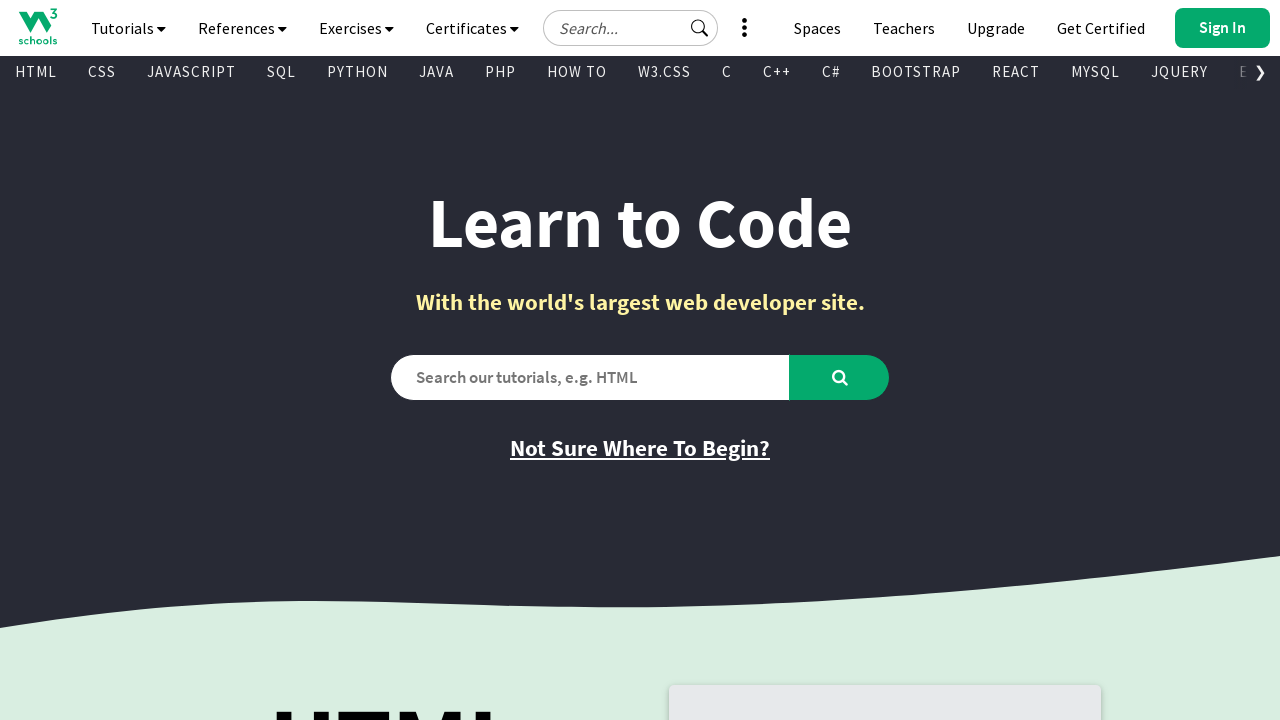

Extracted href attribute from link: '/graphics/canvas_intro.asp'
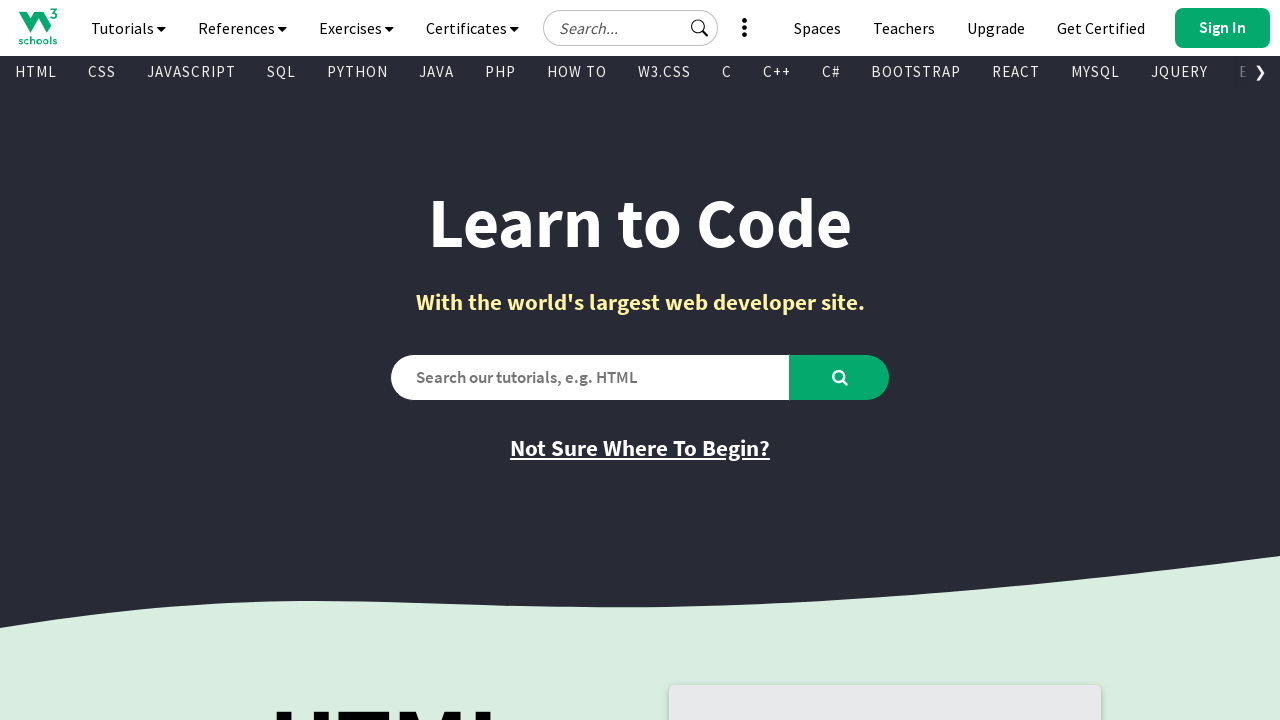

Extracted text content from visible link: '
        
          Raspberry Pi
        
      '
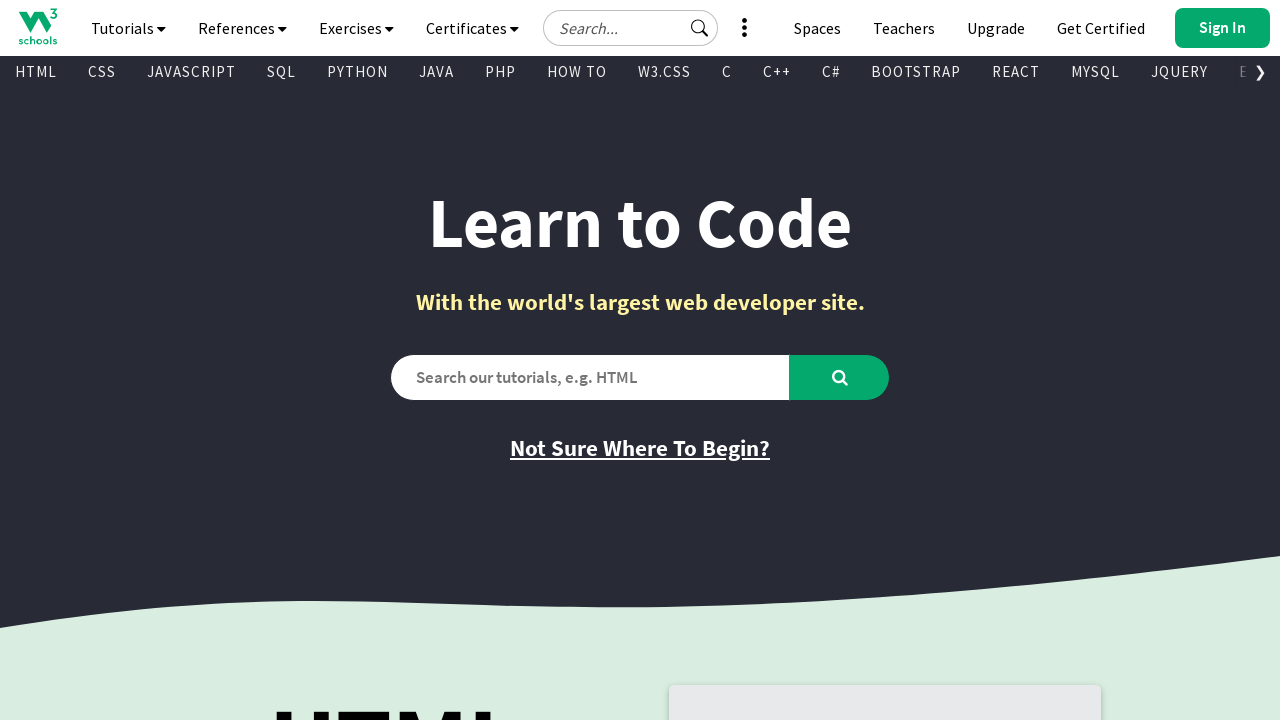

Extracted href attribute from link: '/nodejs/nodejs_raspberrypi.asp'
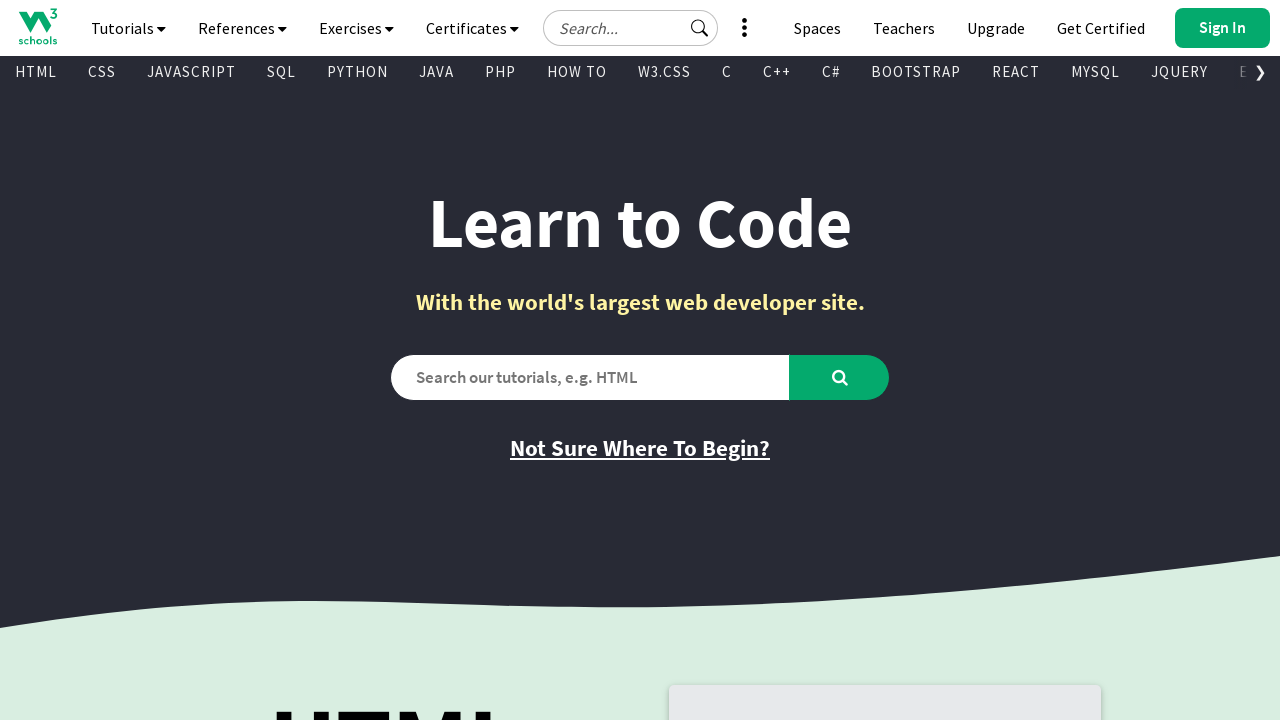

Extracted text content from visible link: '
        
          Cyber Security
        
      '
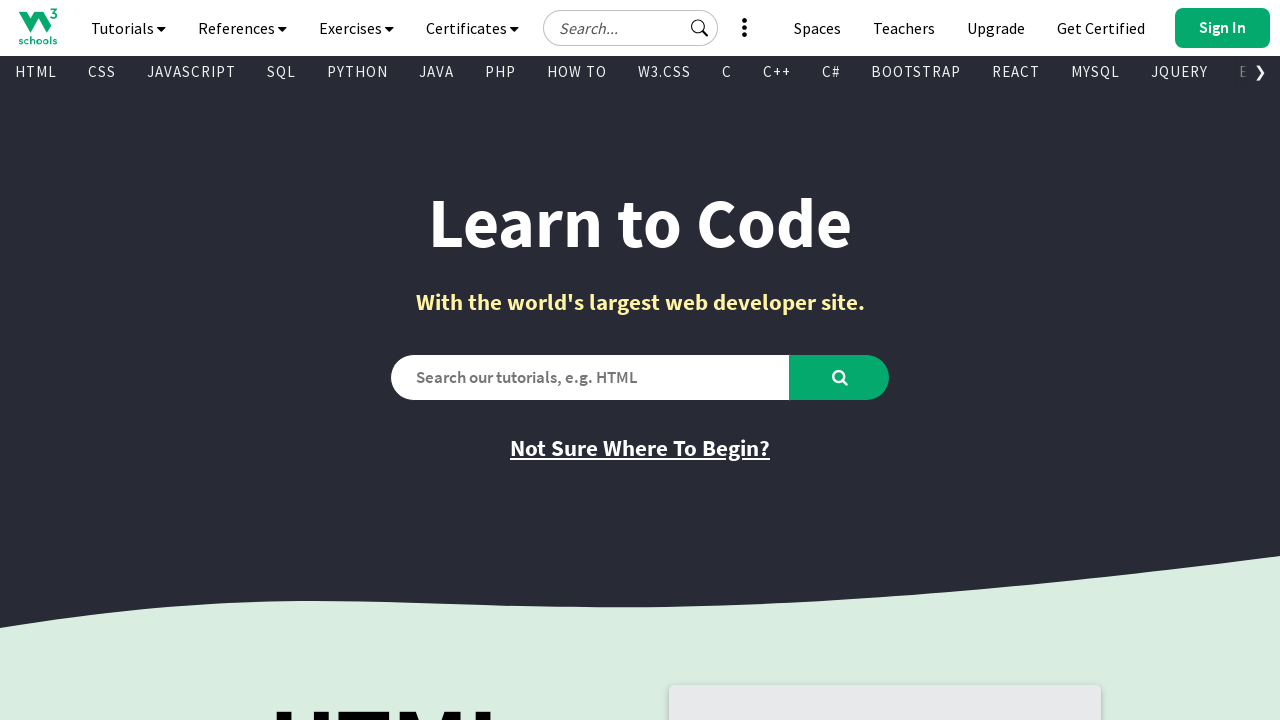

Extracted href attribute from link: '/cybersecurity/index.php'
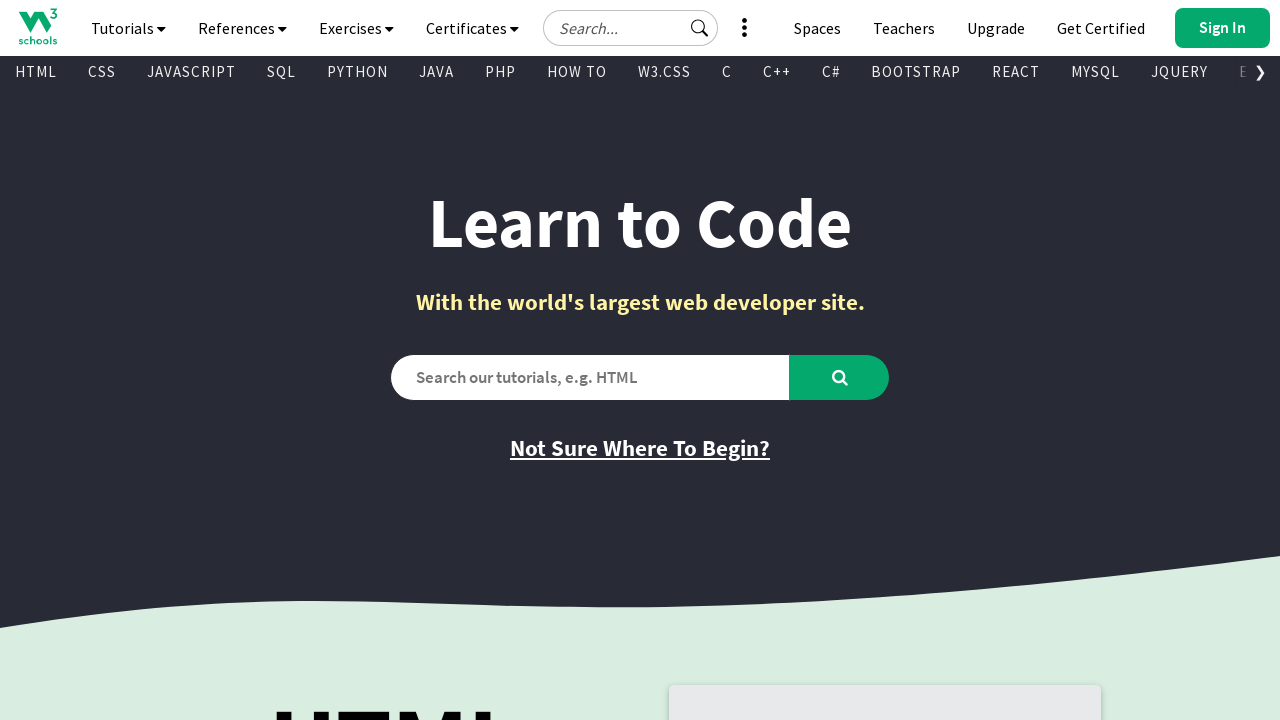

Extracted text content from visible link: '
        
          Colors
        
      '
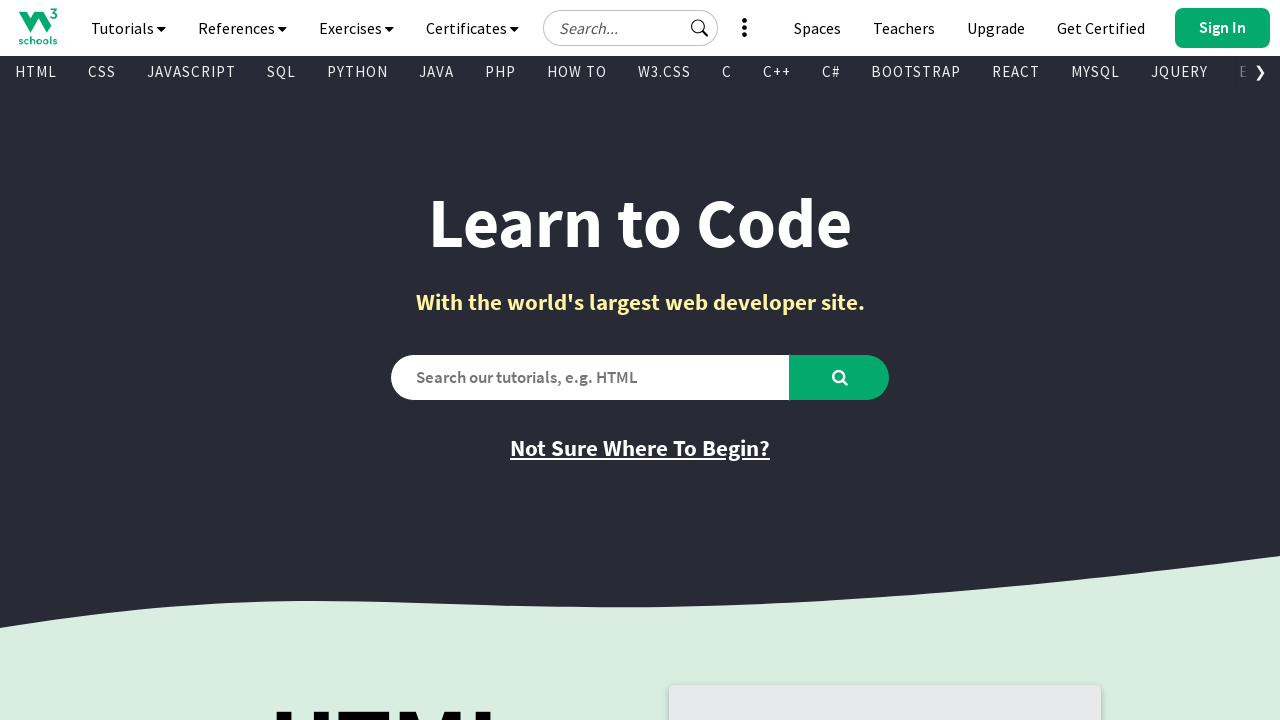

Extracted href attribute from link: '/colors/default.asp'
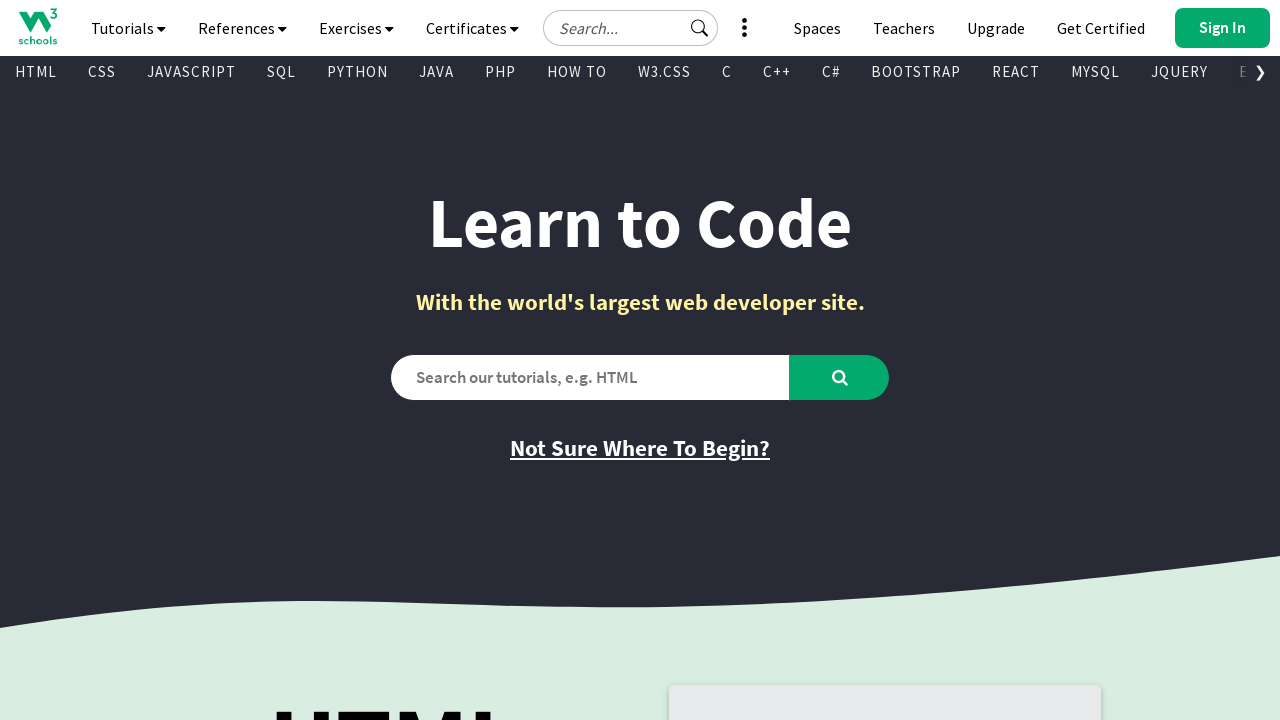

Extracted text content from visible link: '
        
          Git
        
      '
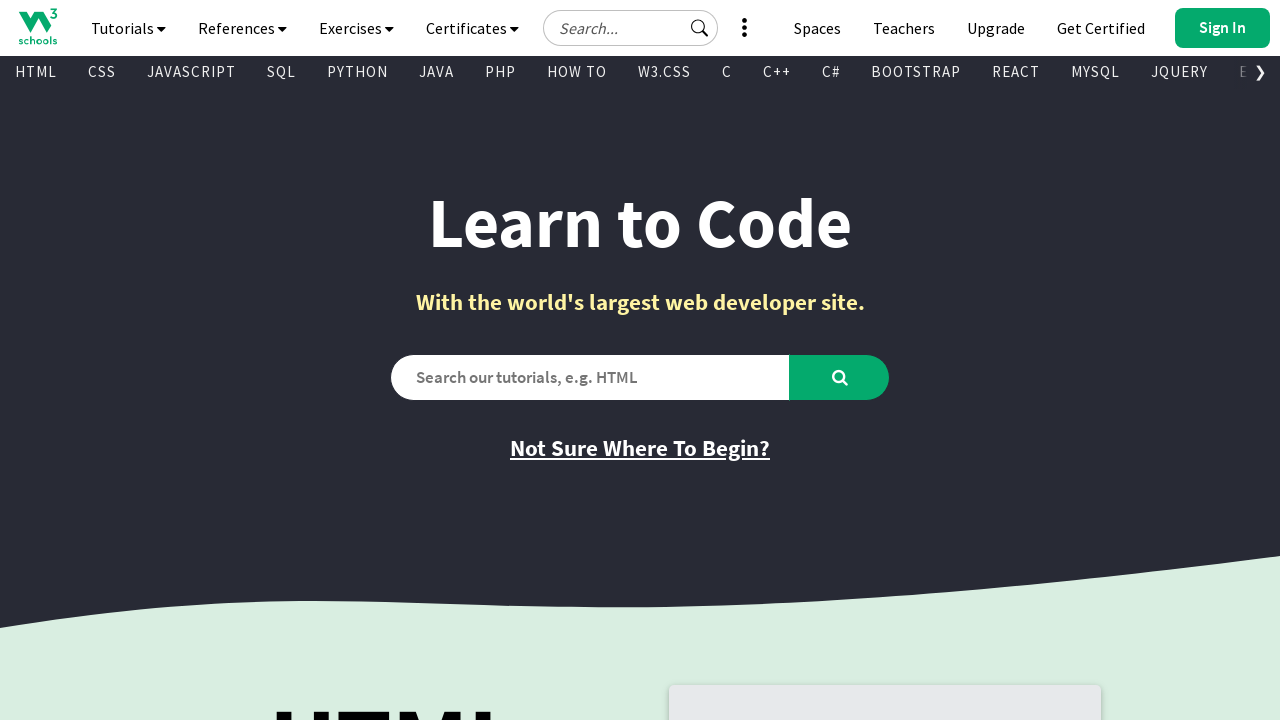

Extracted href attribute from link: '/git/default.asp'
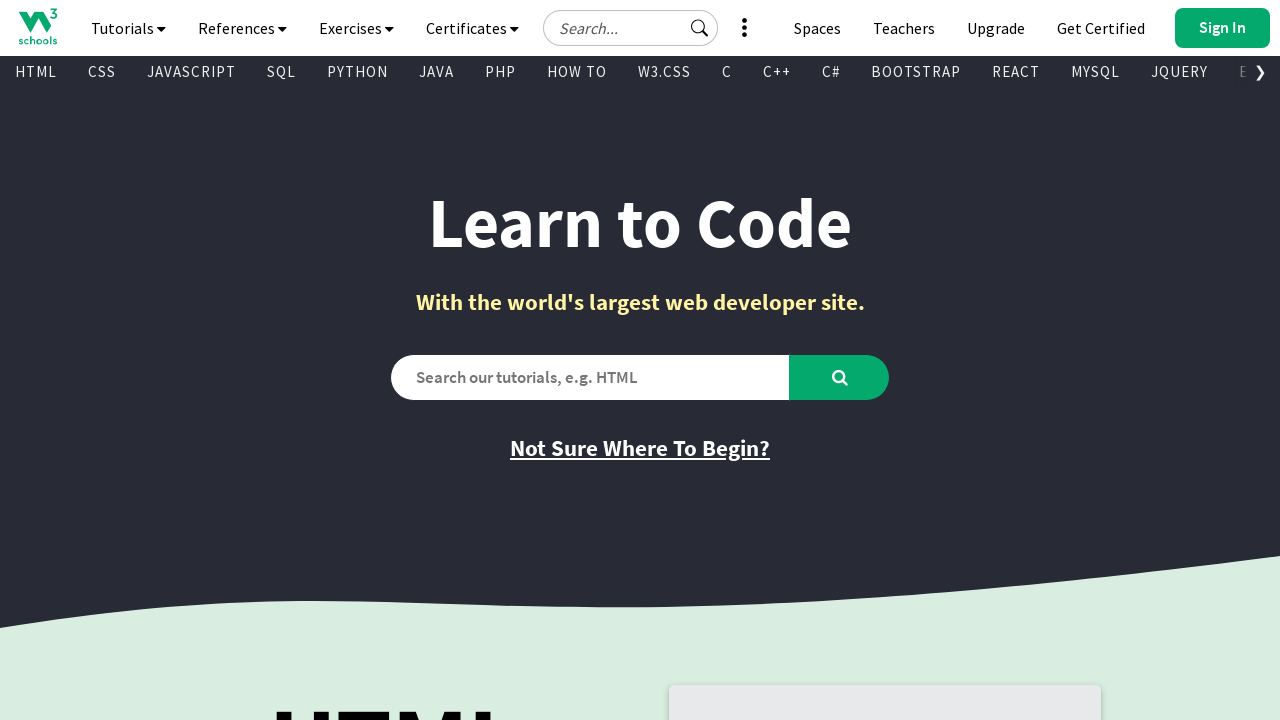

Extracted text content from visible link: '
        
          Matplotlib
        
      '
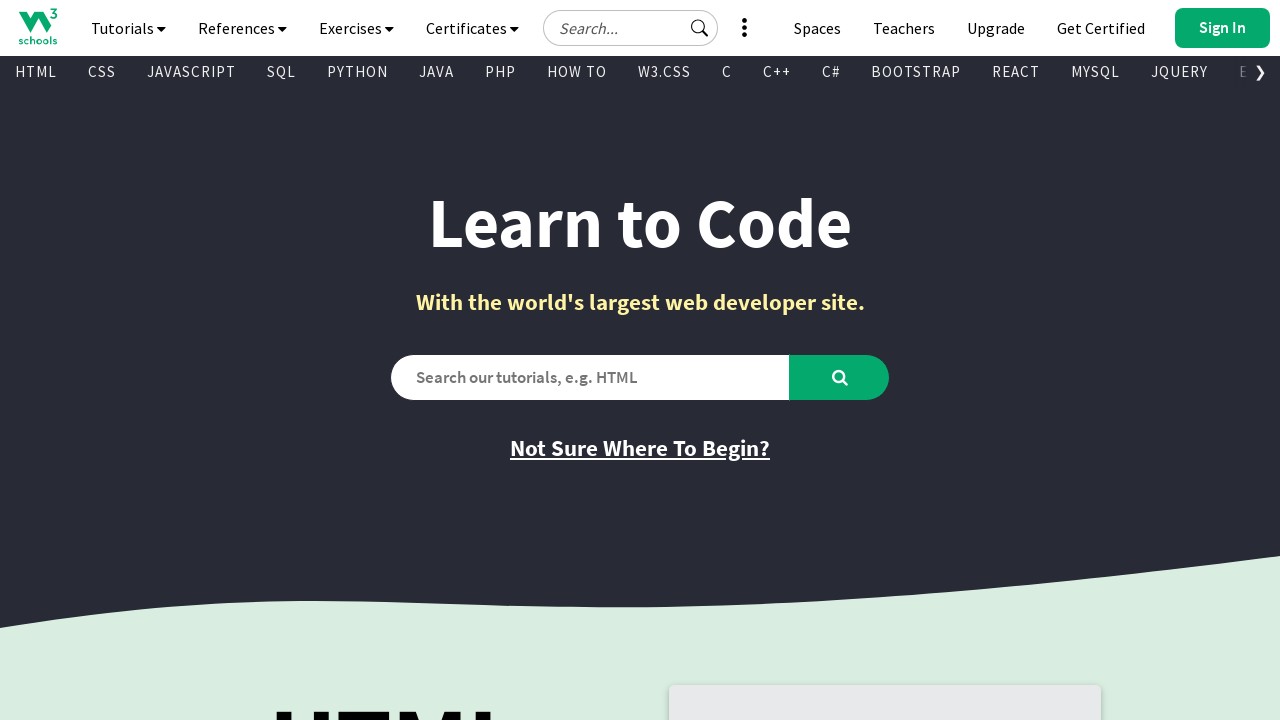

Extracted href attribute from link: '/python/matplotlib_intro.asp'
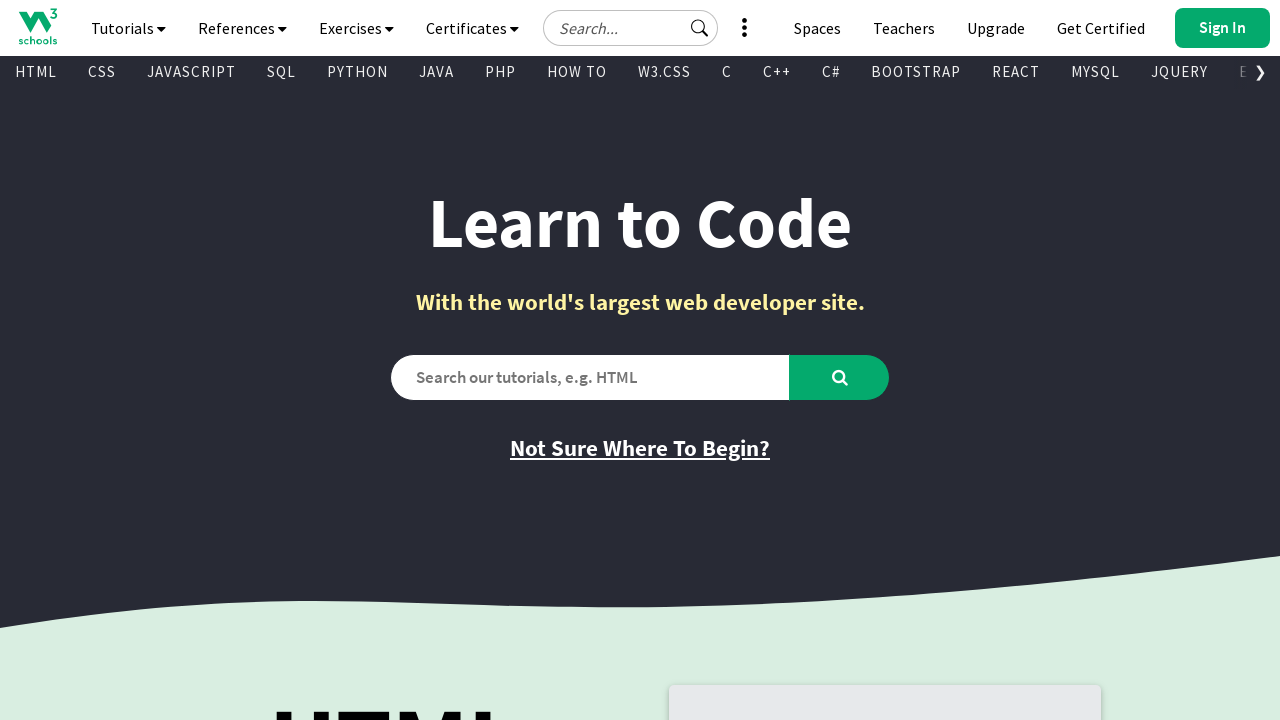

Extracted text content from visible link: '
        
          NumPy
        
      '
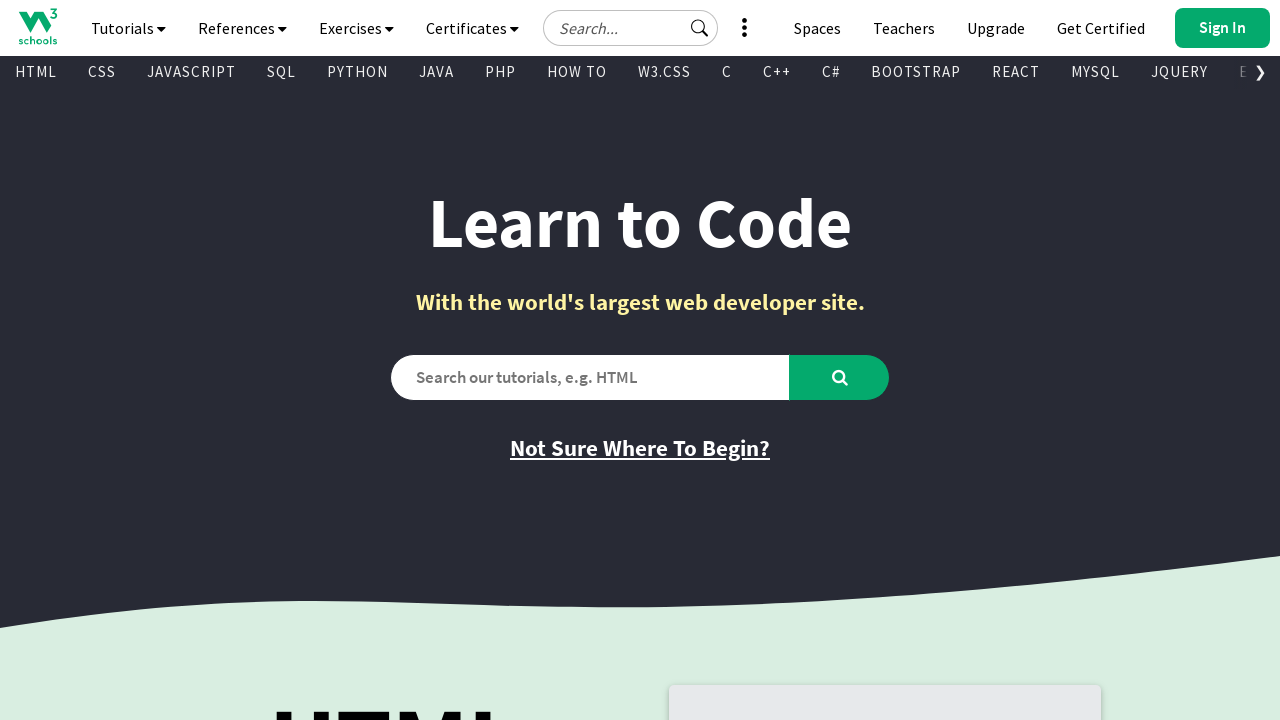

Extracted href attribute from link: '/python/numpy/default.asp'
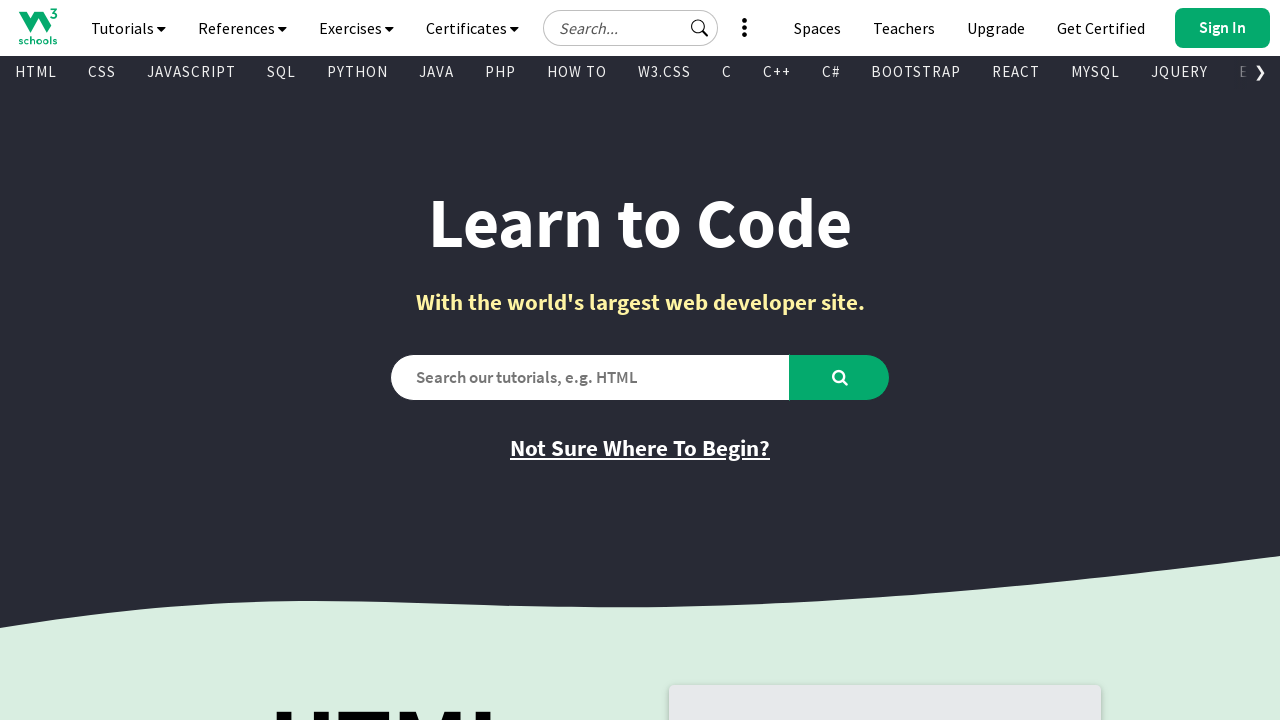

Extracted text content from visible link: '
        
          Pandas
        
      '
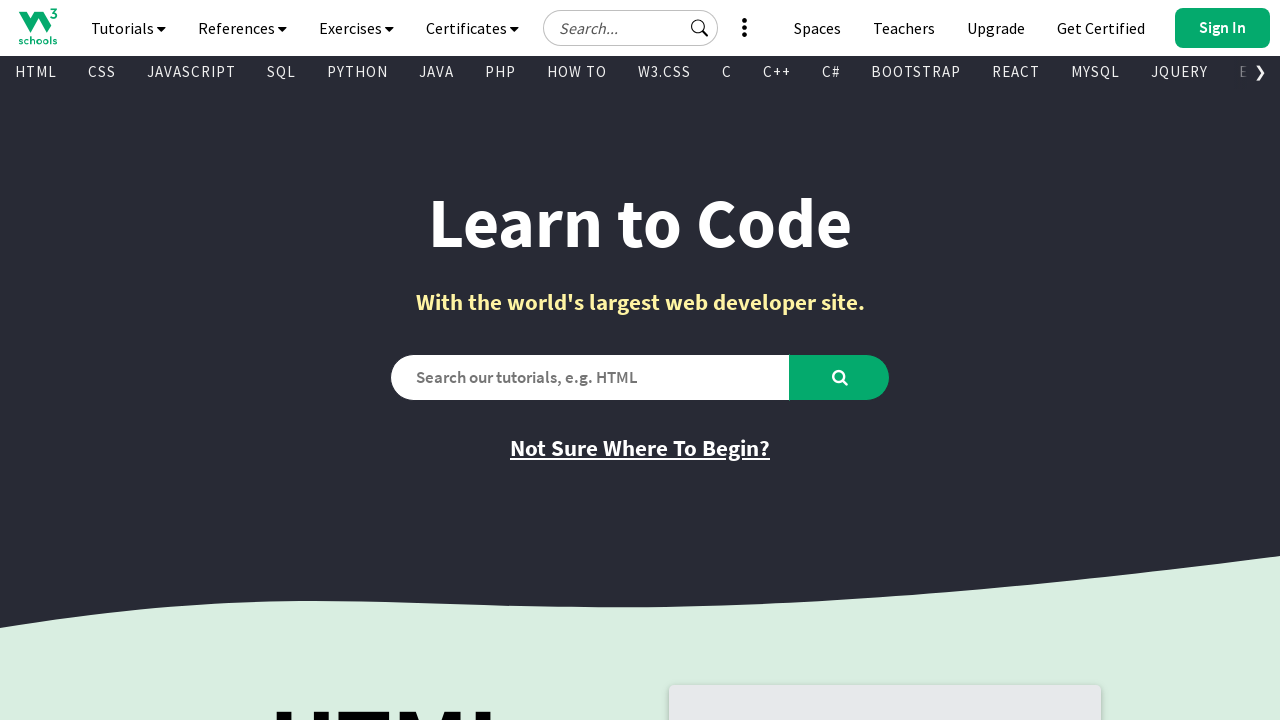

Extracted href attribute from link: '/python/pandas/default.asp'
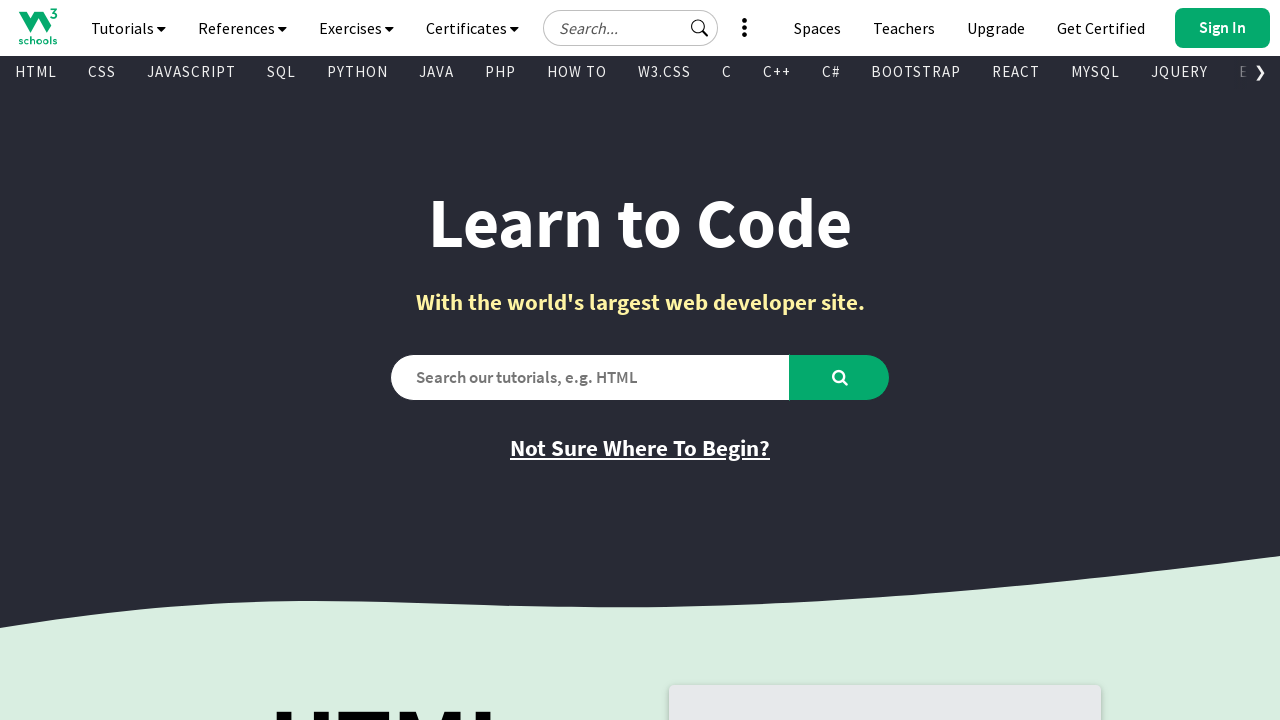

Extracted text content from visible link: '
        
          SciPy
        
      '
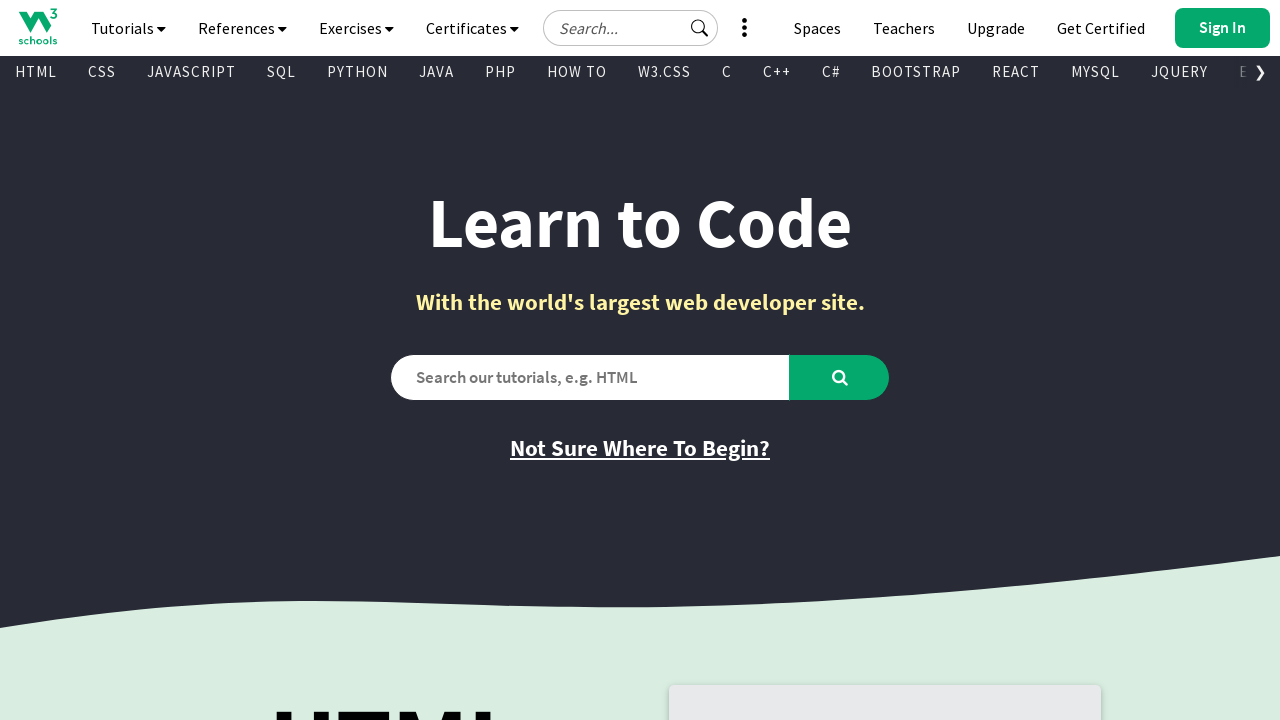

Extracted href attribute from link: '/python/scipy/index.php'
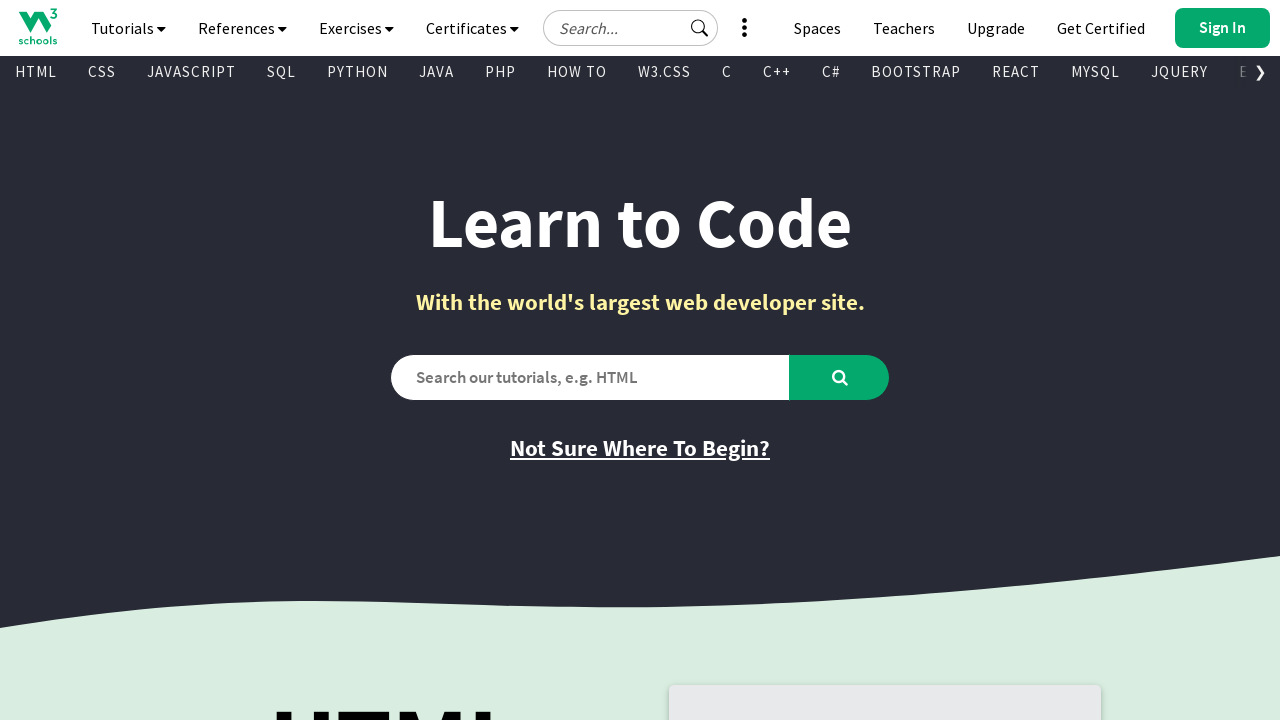

Extracted text content from visible link: '
        
          ASP
        
      '
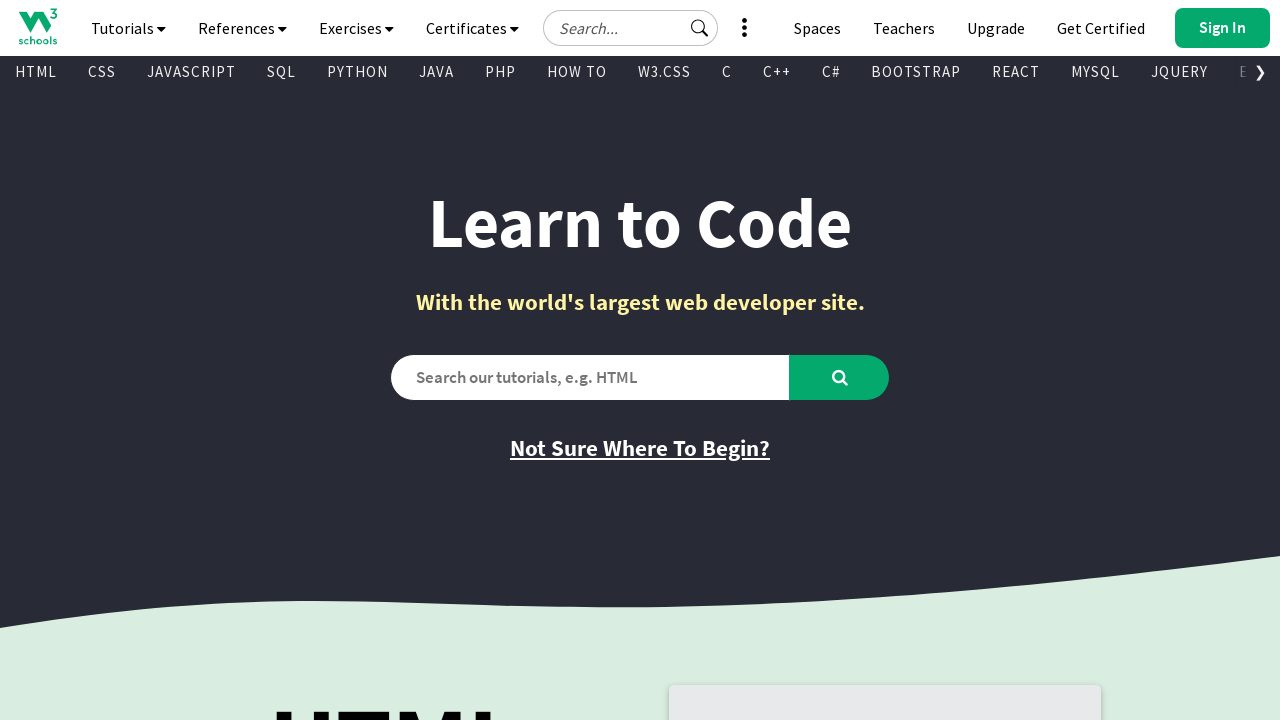

Extracted href attribute from link: '/asp/default.asp'
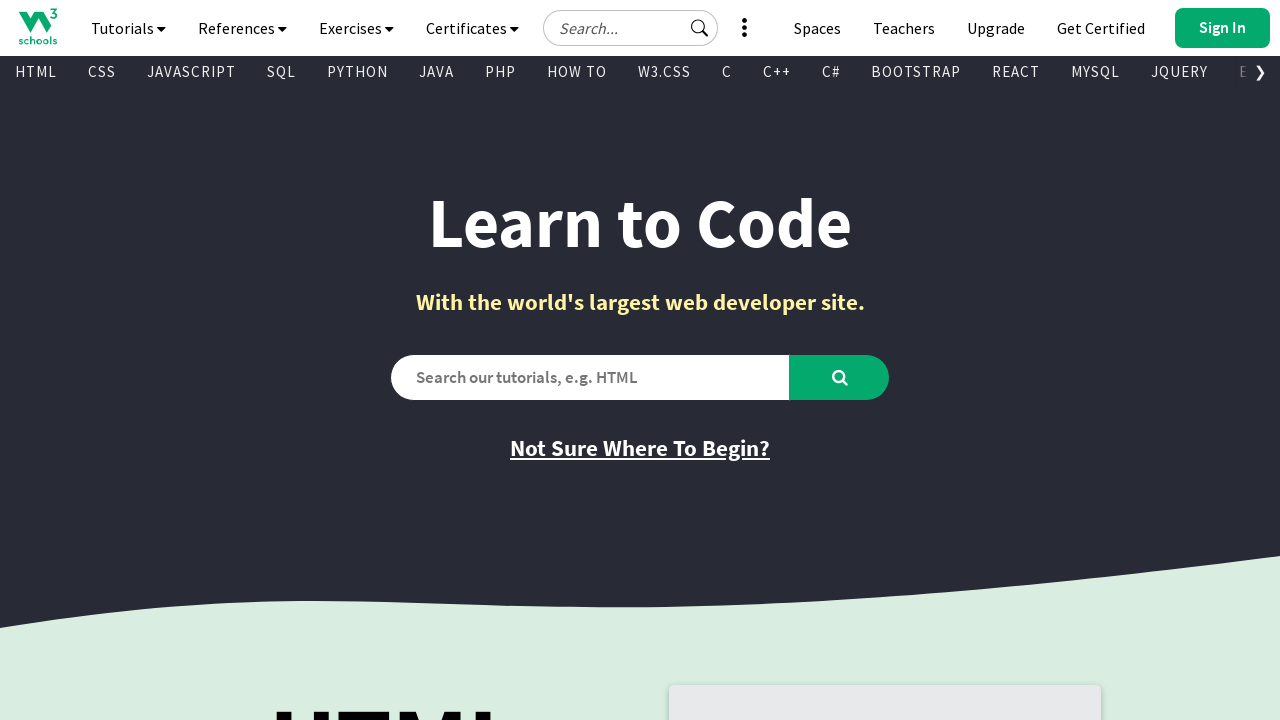

Extracted text content from visible link: '
        
          AngularJS
        
      '
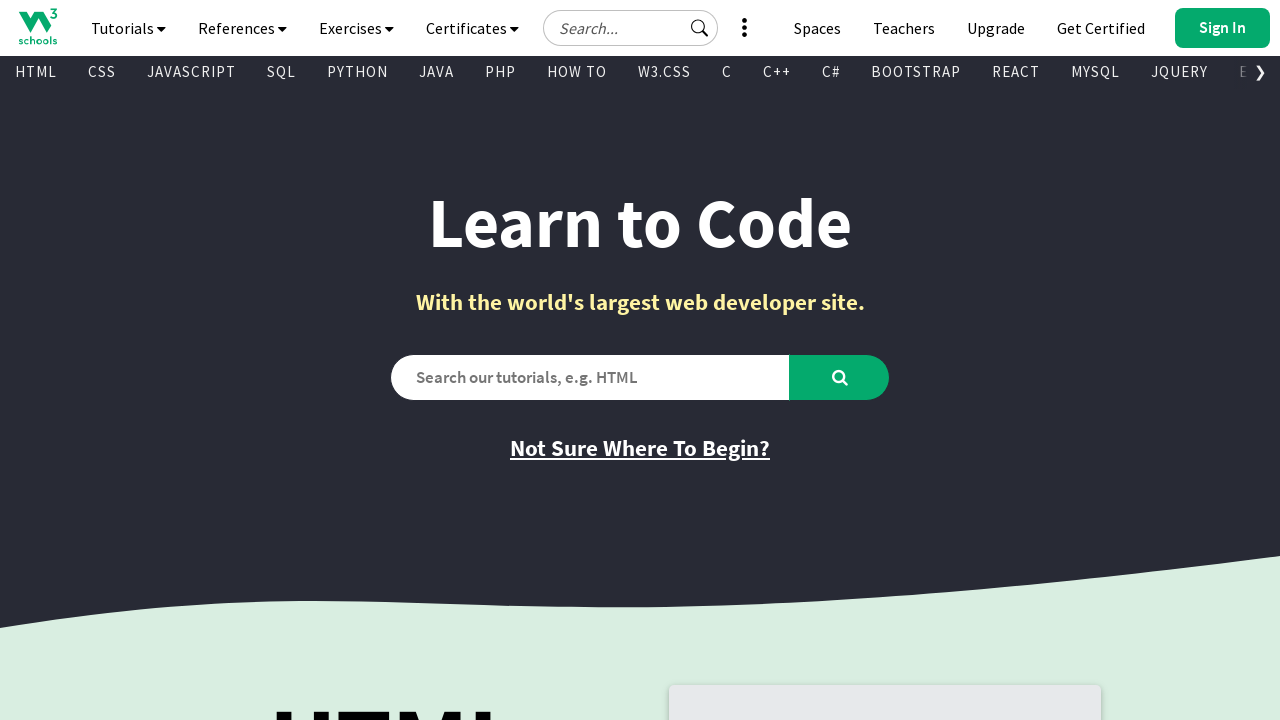

Extracted href attribute from link: '/angularjs/default.asp'
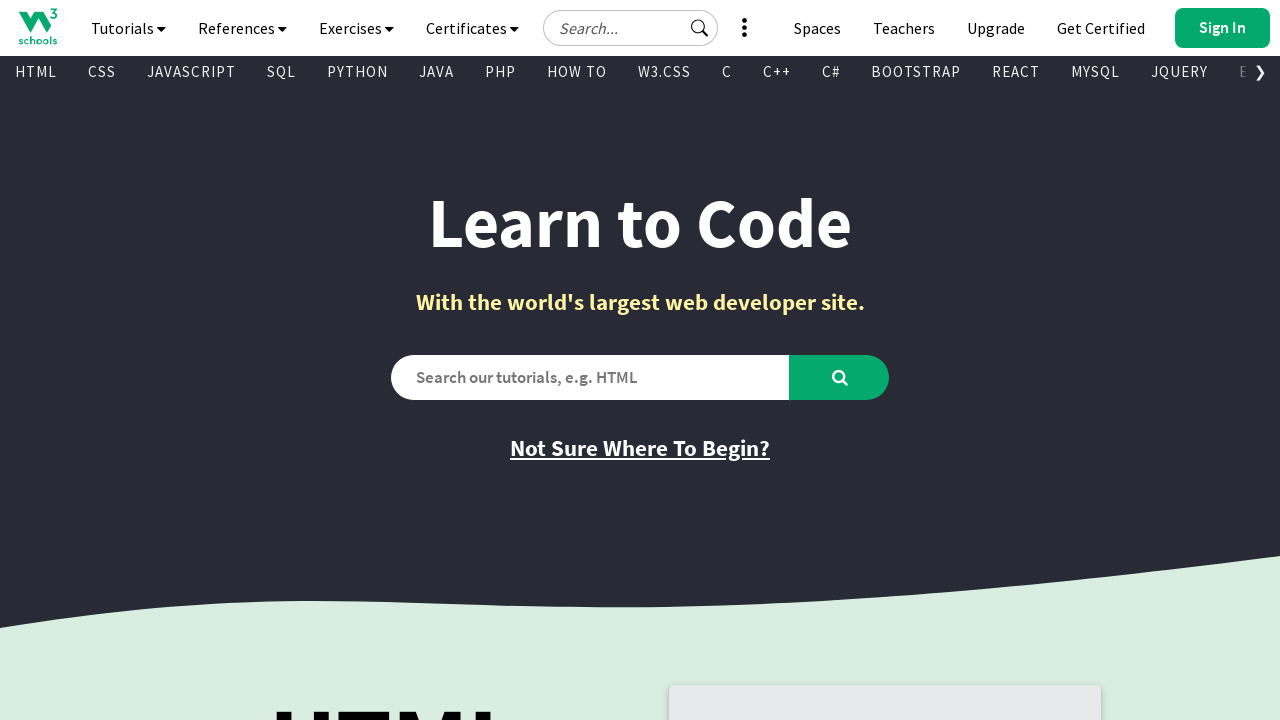

Extracted text content from visible link: '
        
          AppML
        
      '
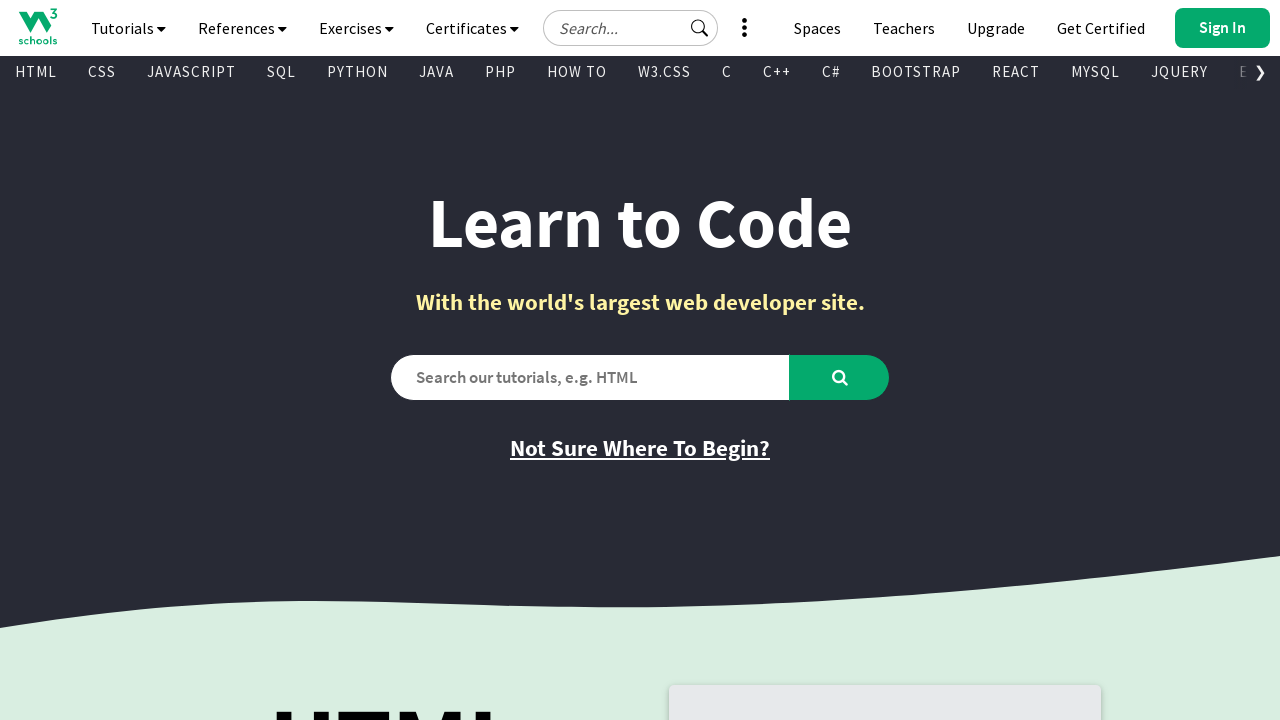

Extracted href attribute from link: '/appml/default.asp'
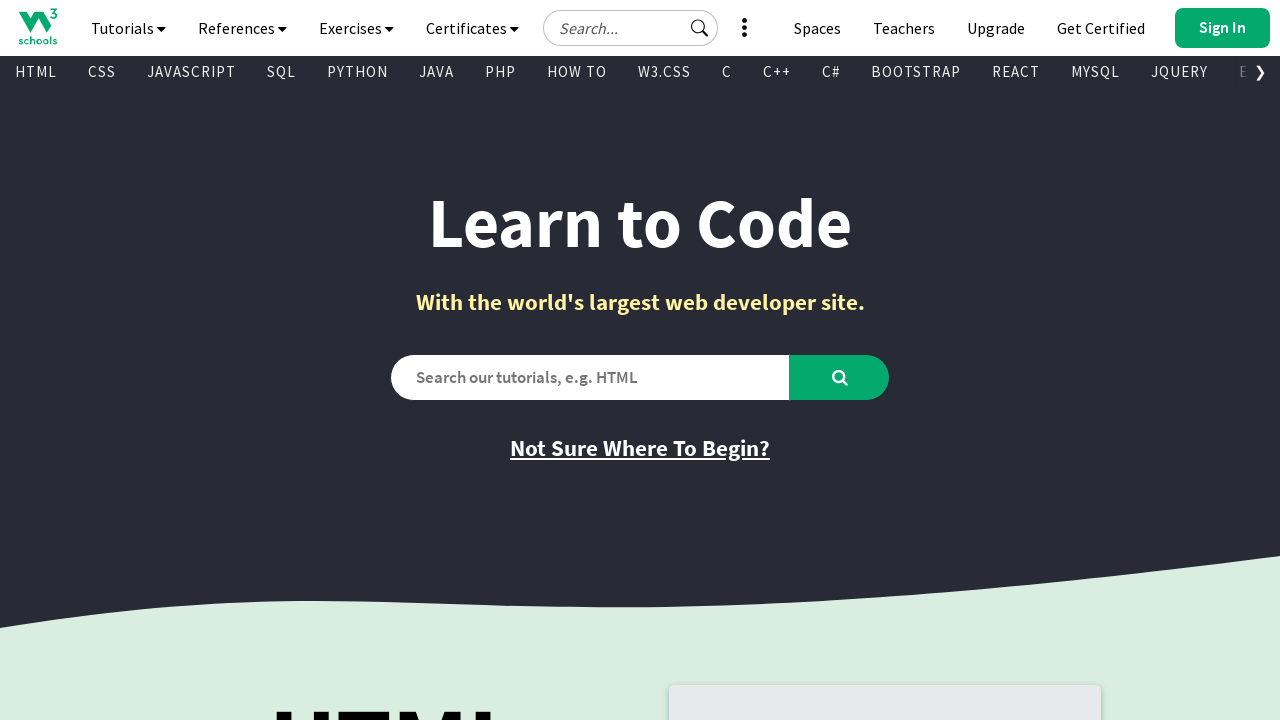

Extracted text content from visible link: '
        
          Go
        
      '
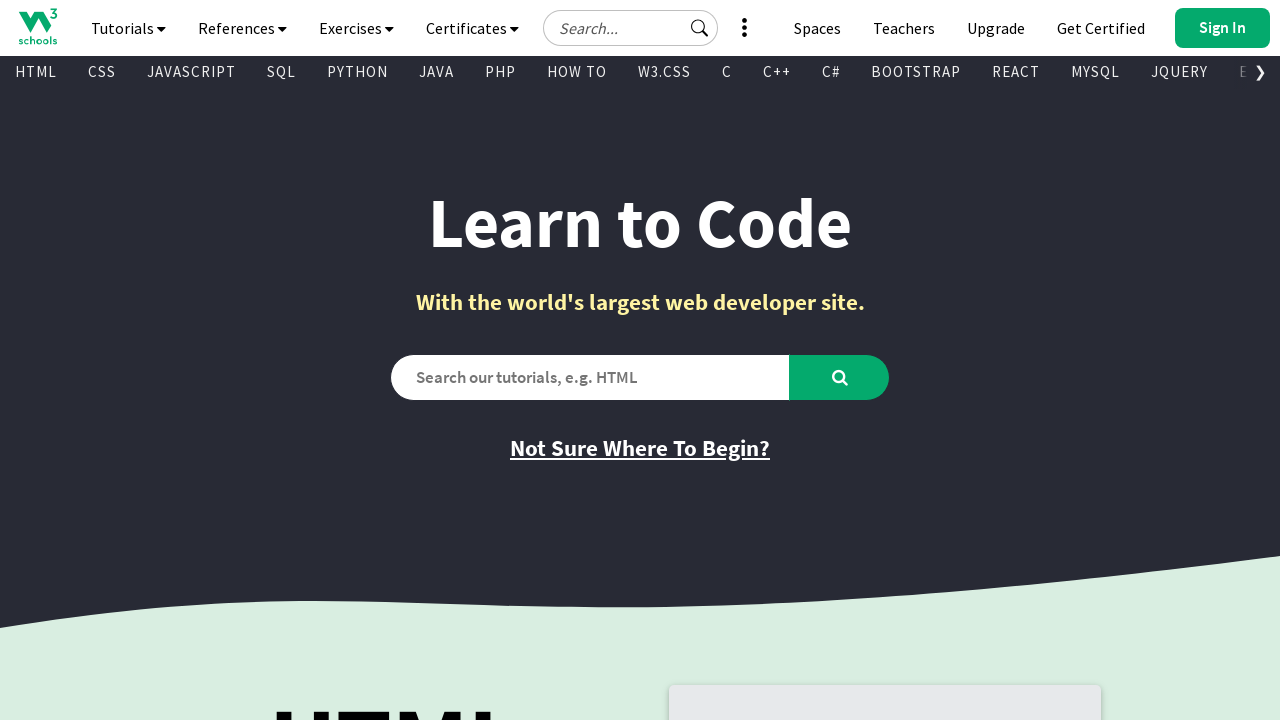

Extracted href attribute from link: '/go/index.php'
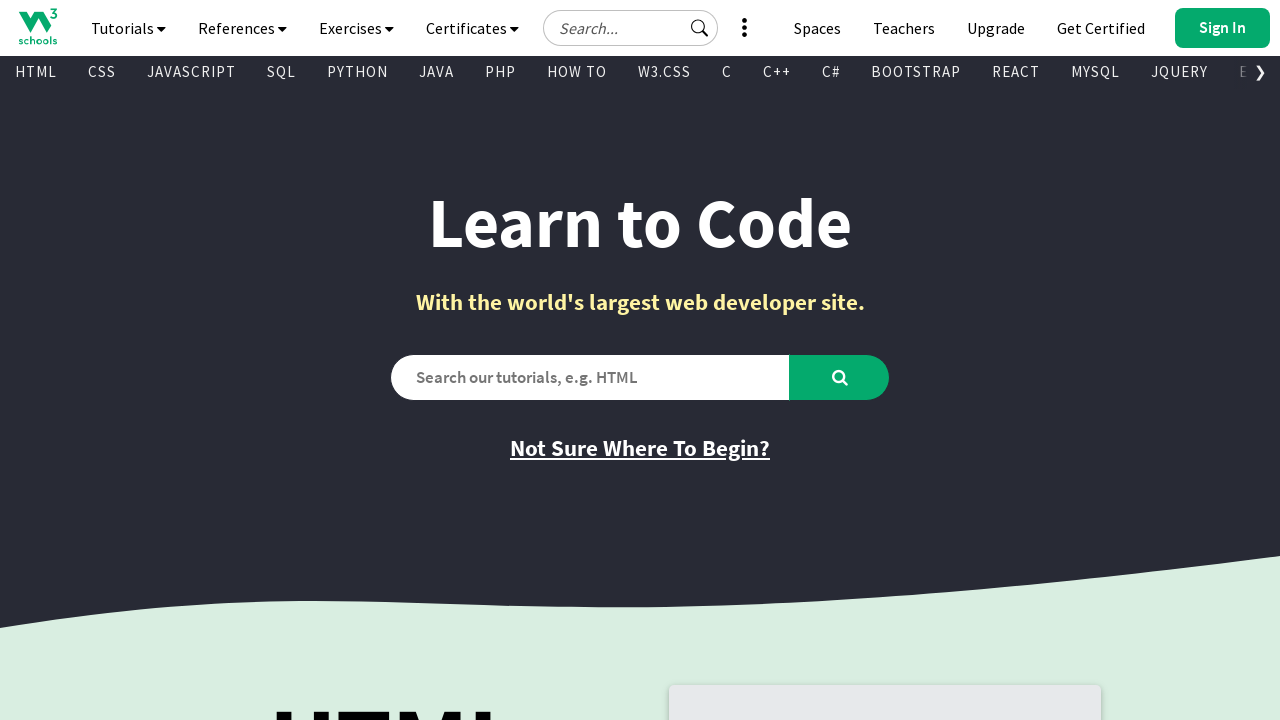

Extracted text content from visible link: '
        
          TypeScript
        
      '
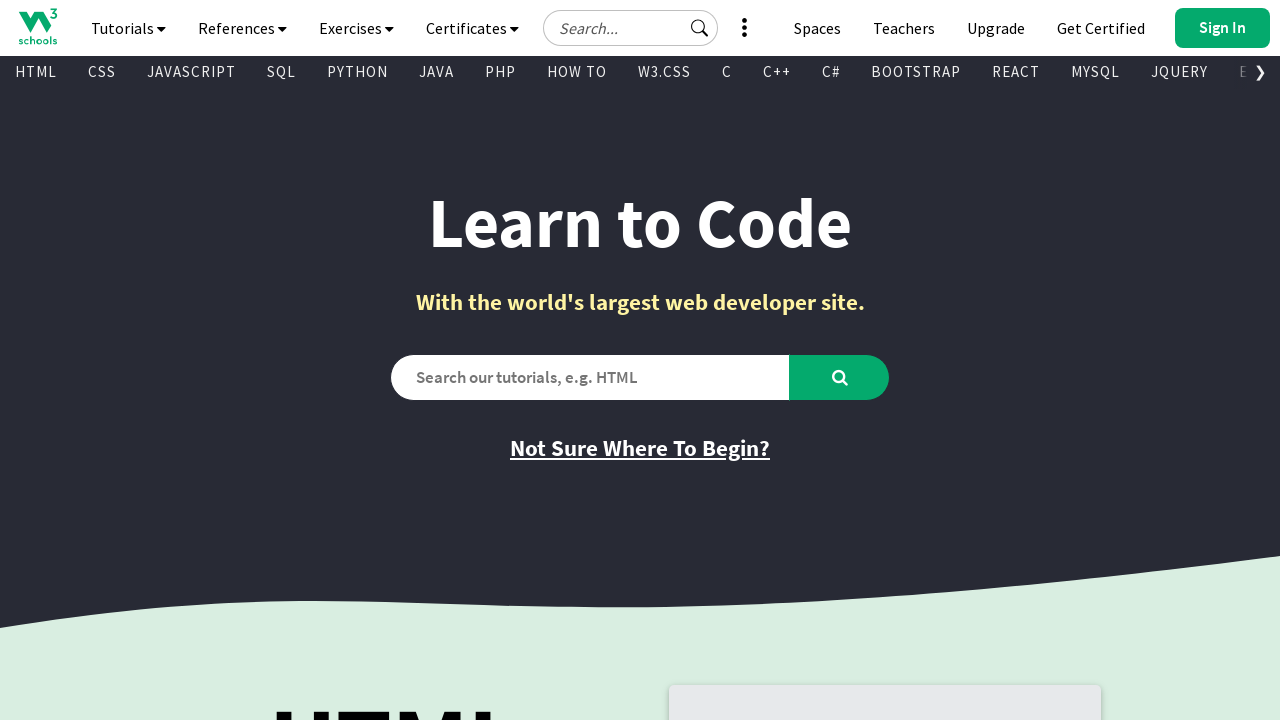

Extracted href attribute from link: '/typescript/index.php'
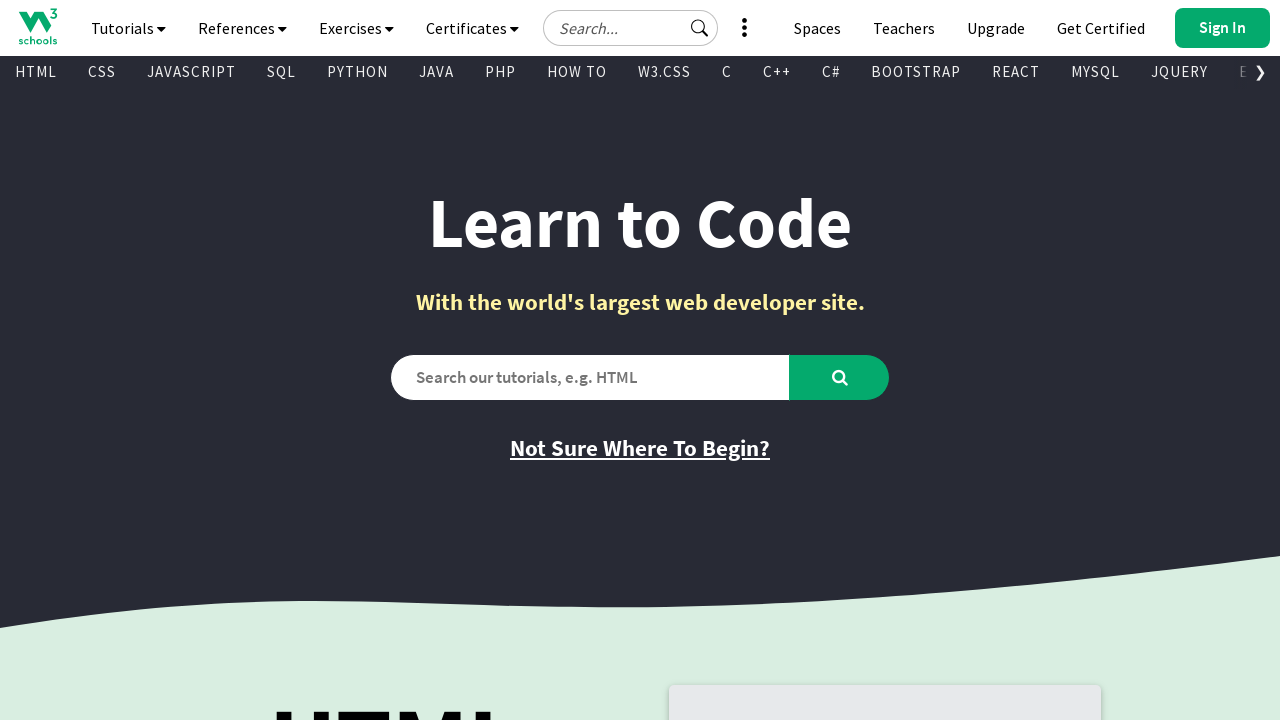

Extracted text content from visible link: '
        
          Django
        
      '
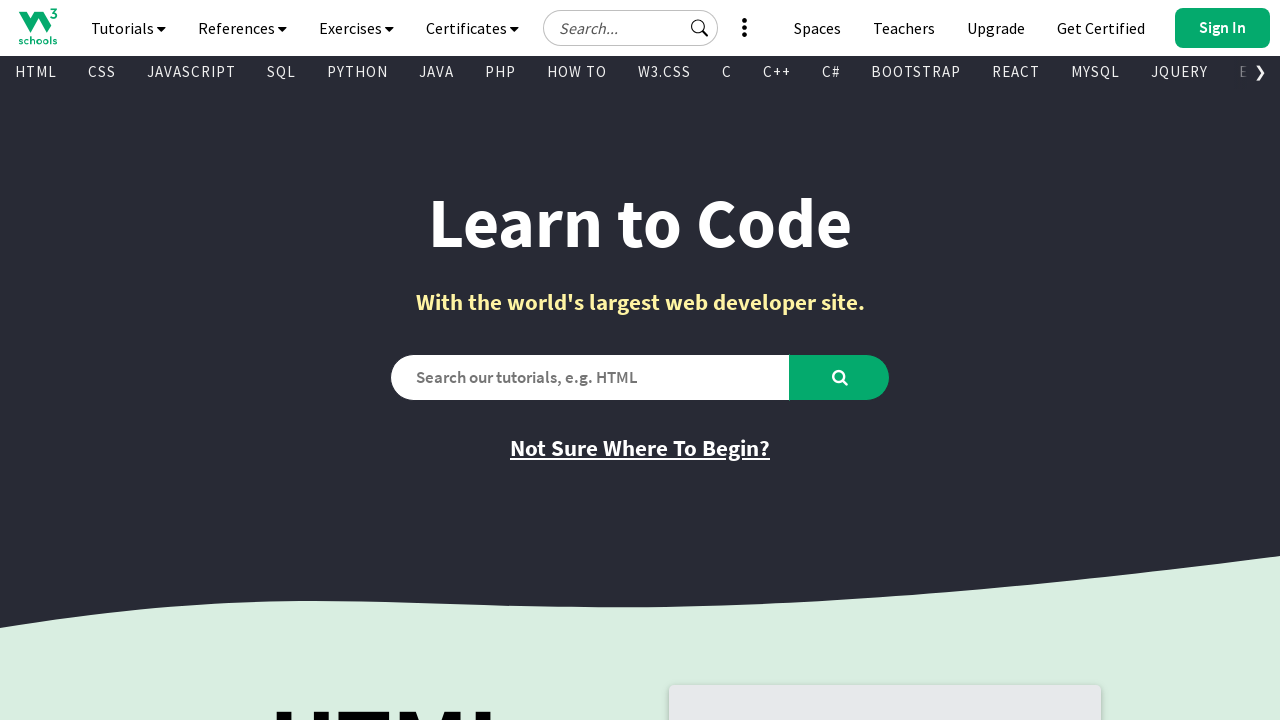

Extracted href attribute from link: '/django/index.php'
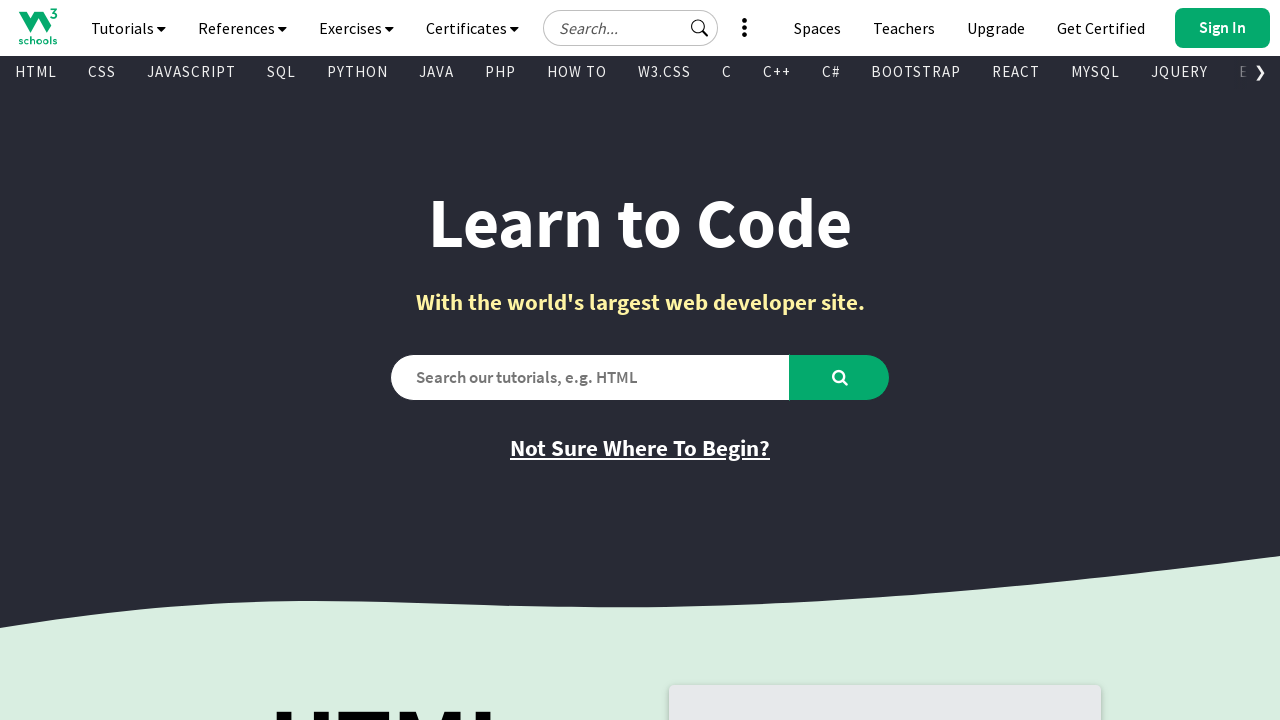

Extracted text content from visible link: '
        
          MongoDB
        
      '
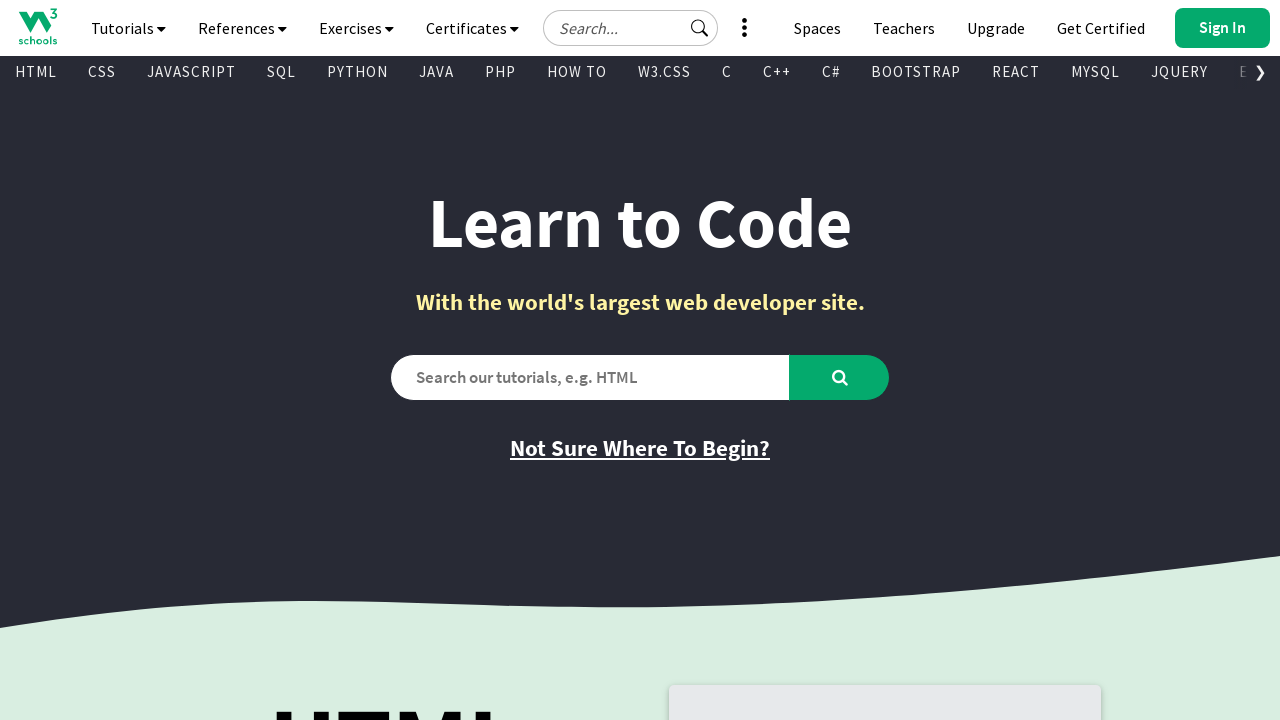

Extracted href attribute from link: '/mongodb/index.php'
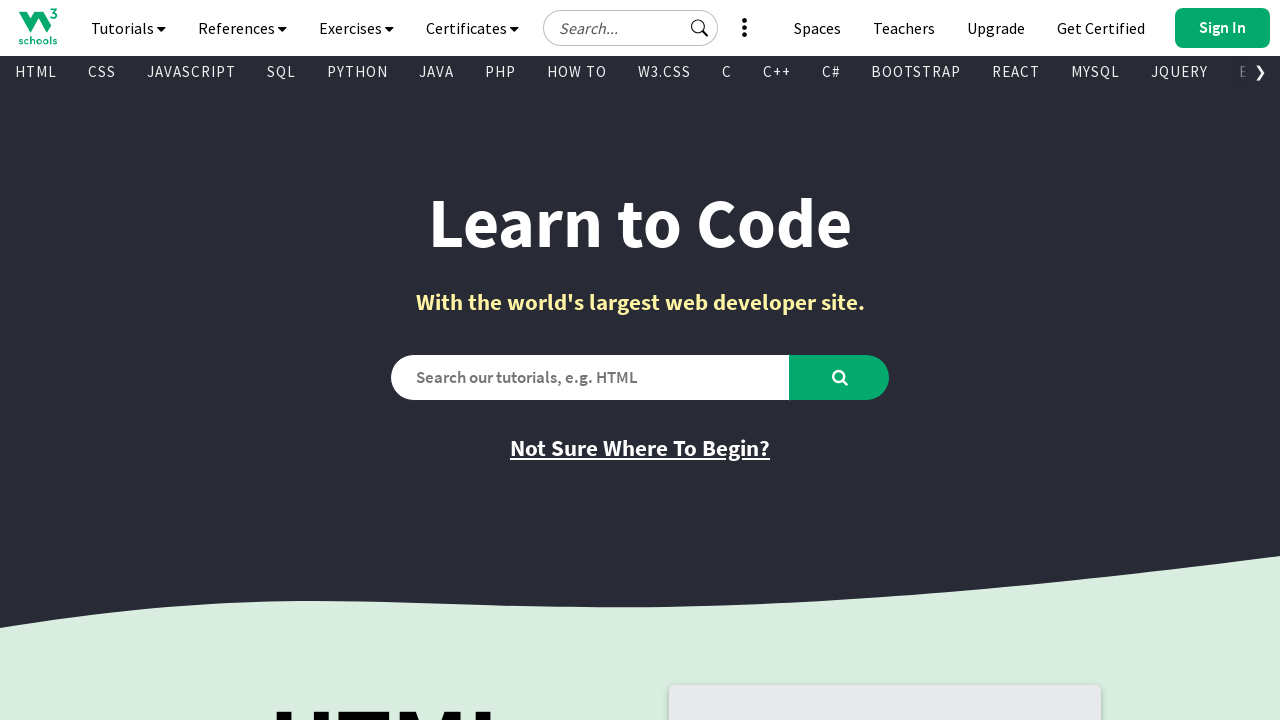

Extracted text content from visible link: '
        
          Statistics
        
      '
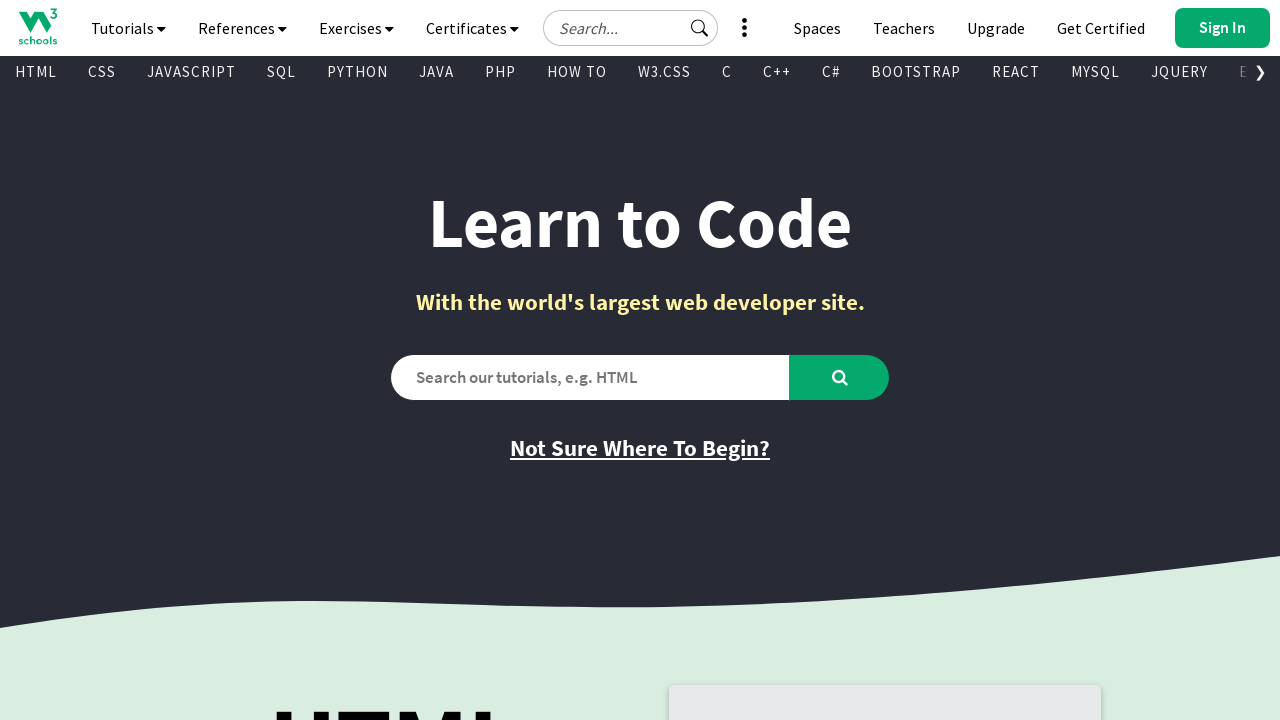

Extracted href attribute from link: '/statistics/index.php'
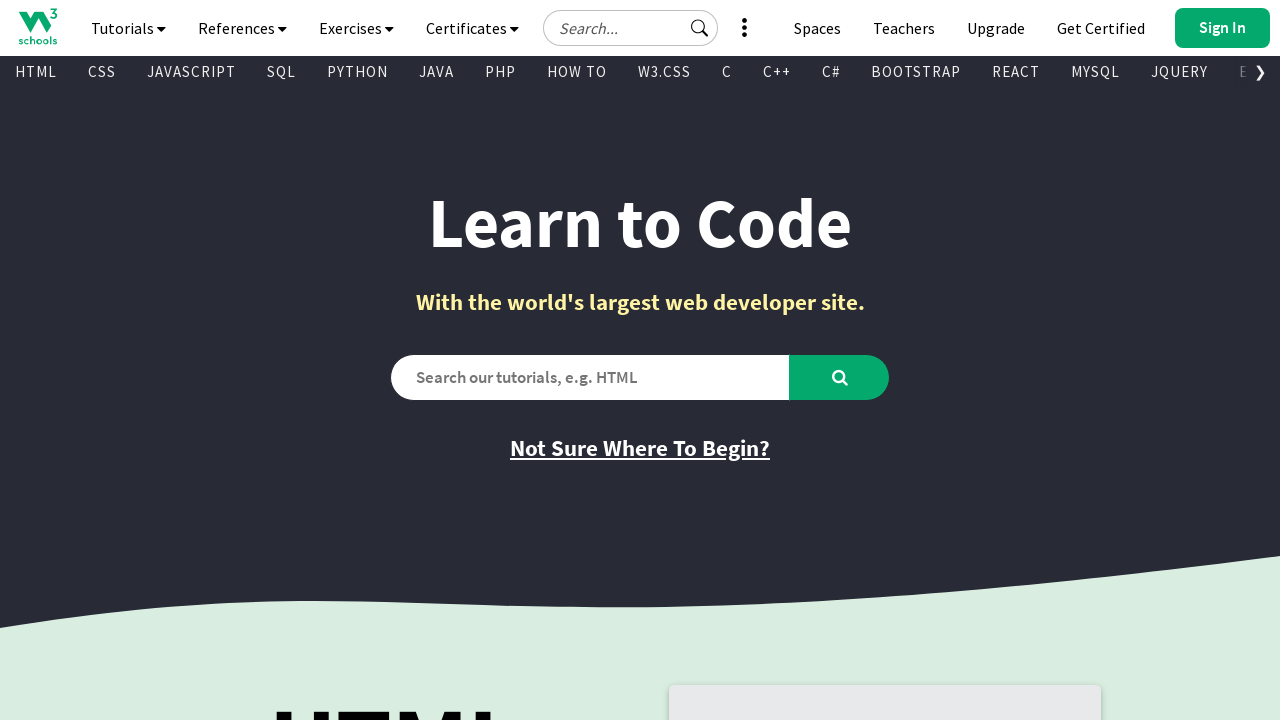

Extracted text content from visible link: '
        
          Data Science
        
      '
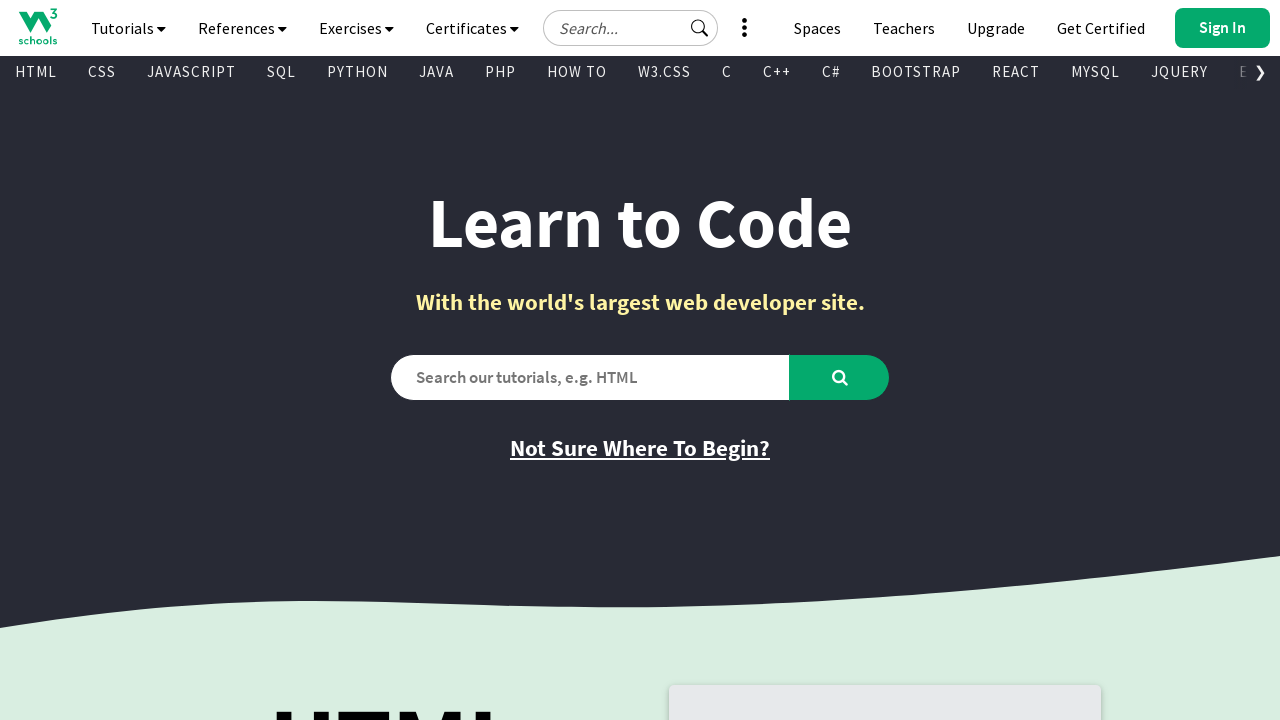

Extracted href attribute from link: '/datascience/default.asp'
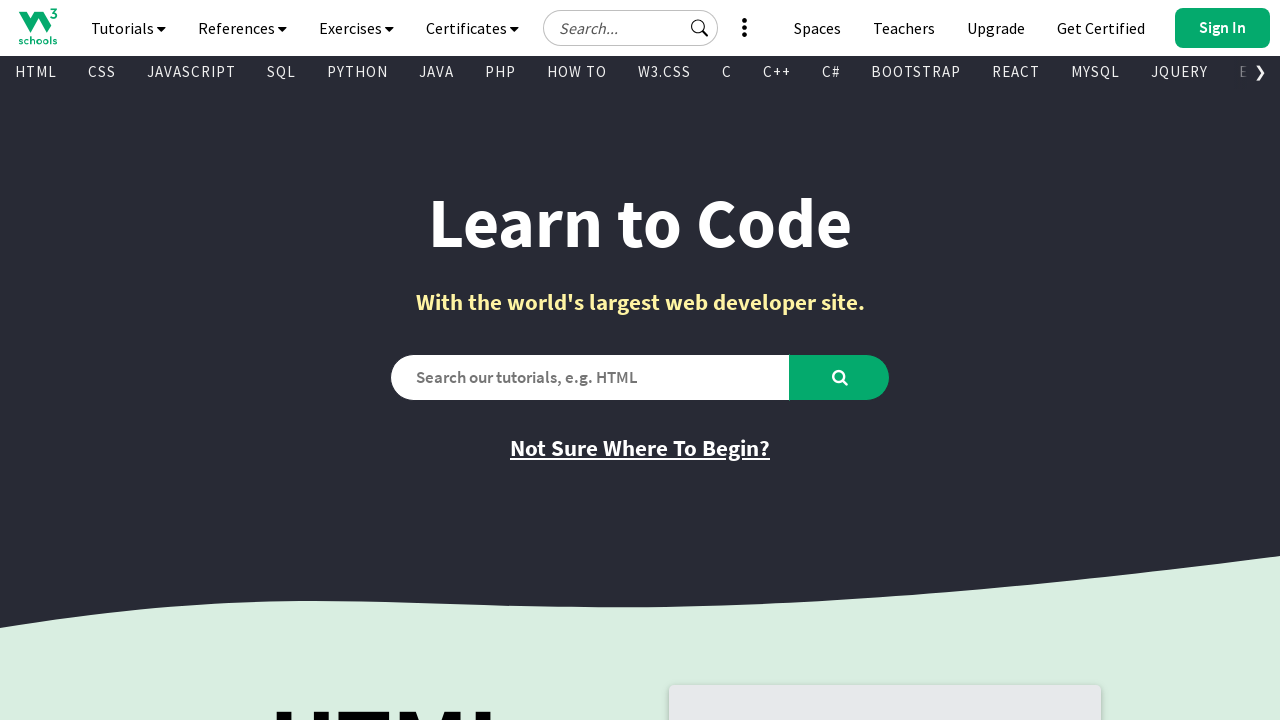

Extracted text content from visible link: '
        
          PostgreSQL
        
      '
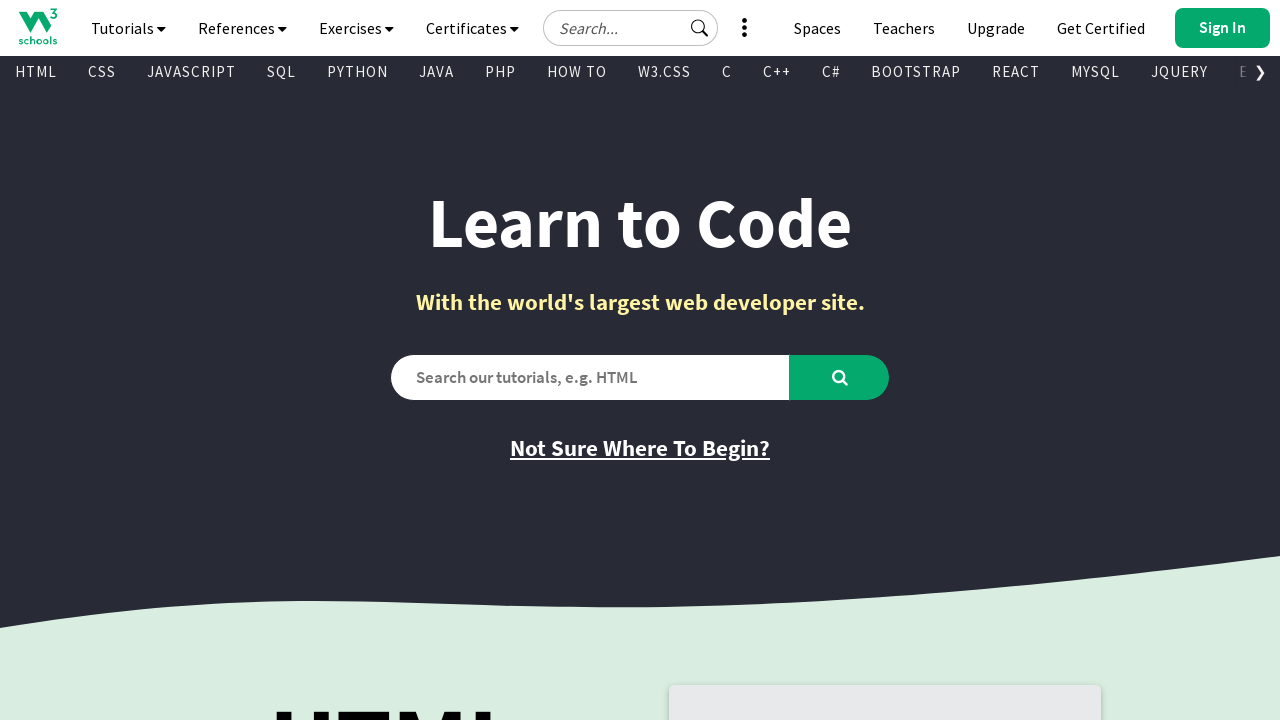

Extracted href attribute from link: '/postgresql/index.php'
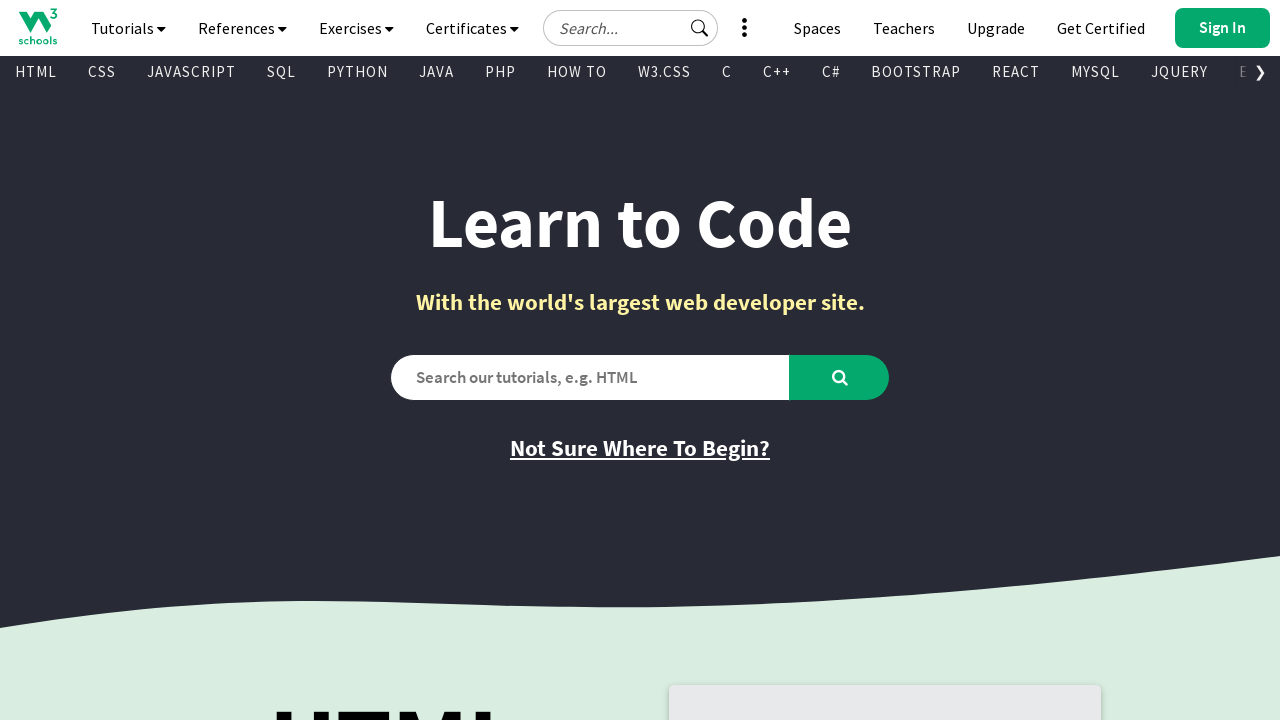

Extracted text content from visible link: '
        
          HowTo
        
      '
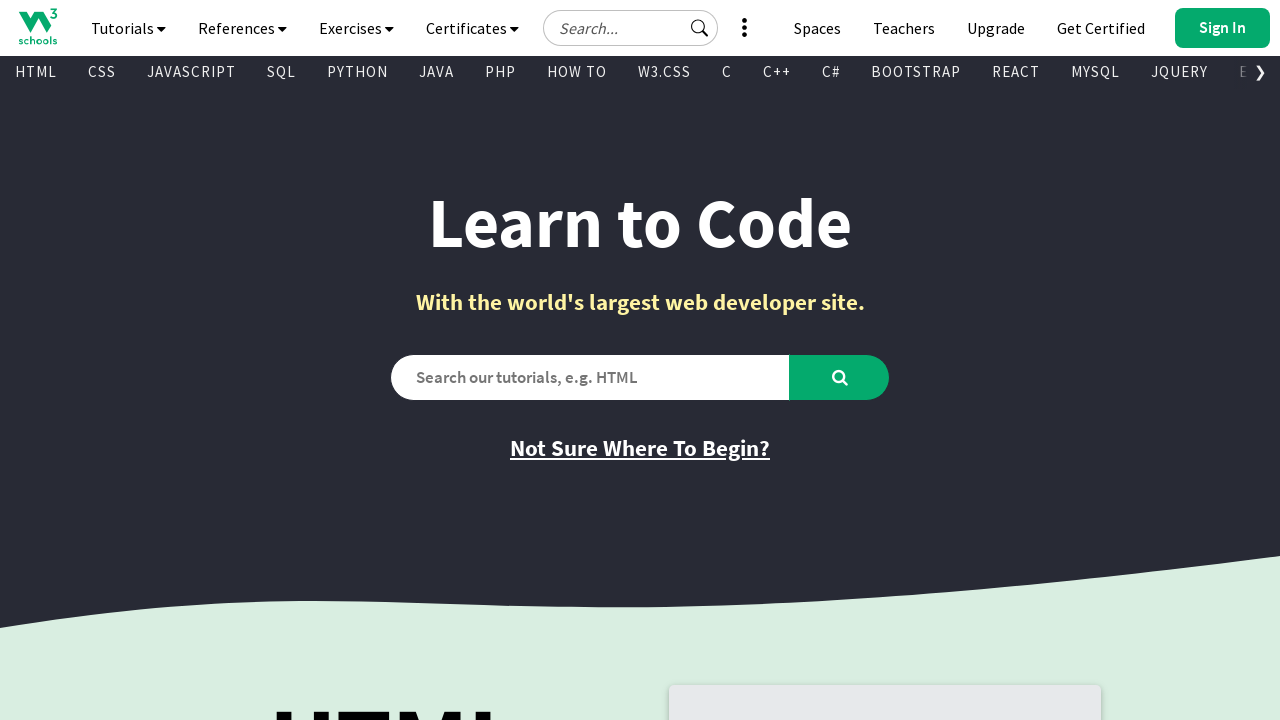

Extracted href attribute from link: '/howto/default.asp'
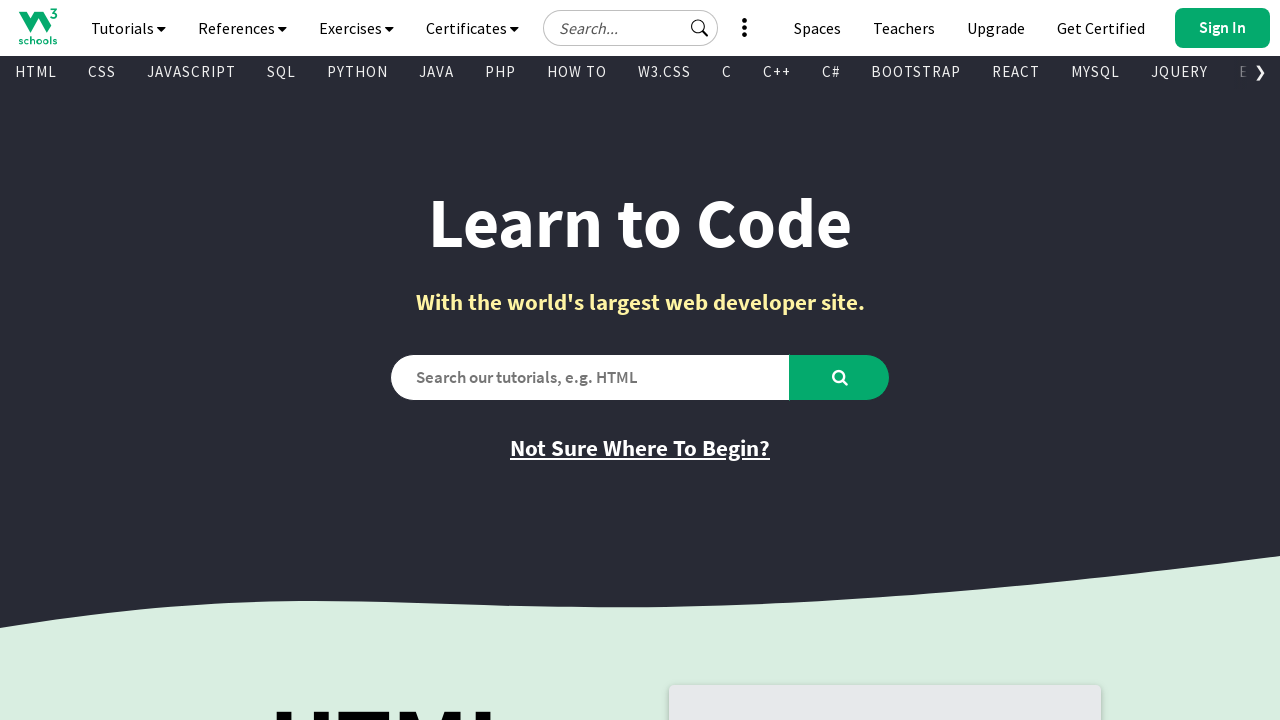

Extracted text content from visible link: '
        
          Rust
        
      '
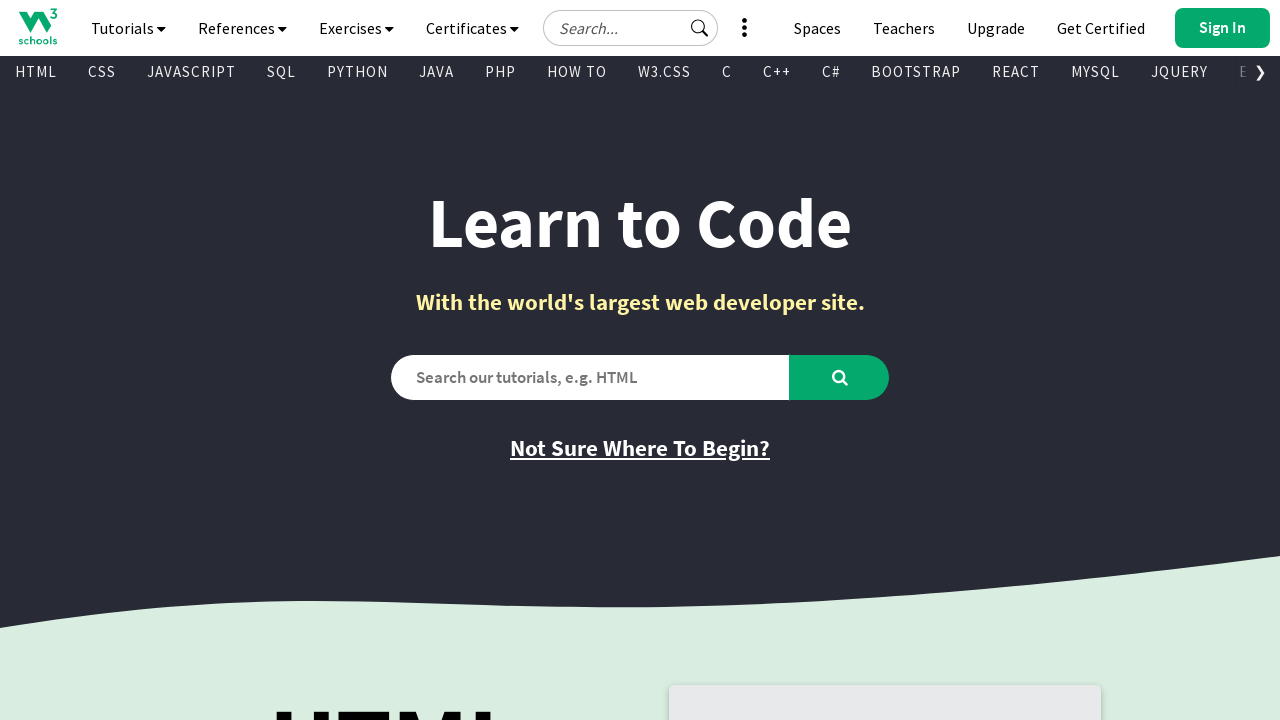

Extracted href attribute from link: '/rust/index.php'
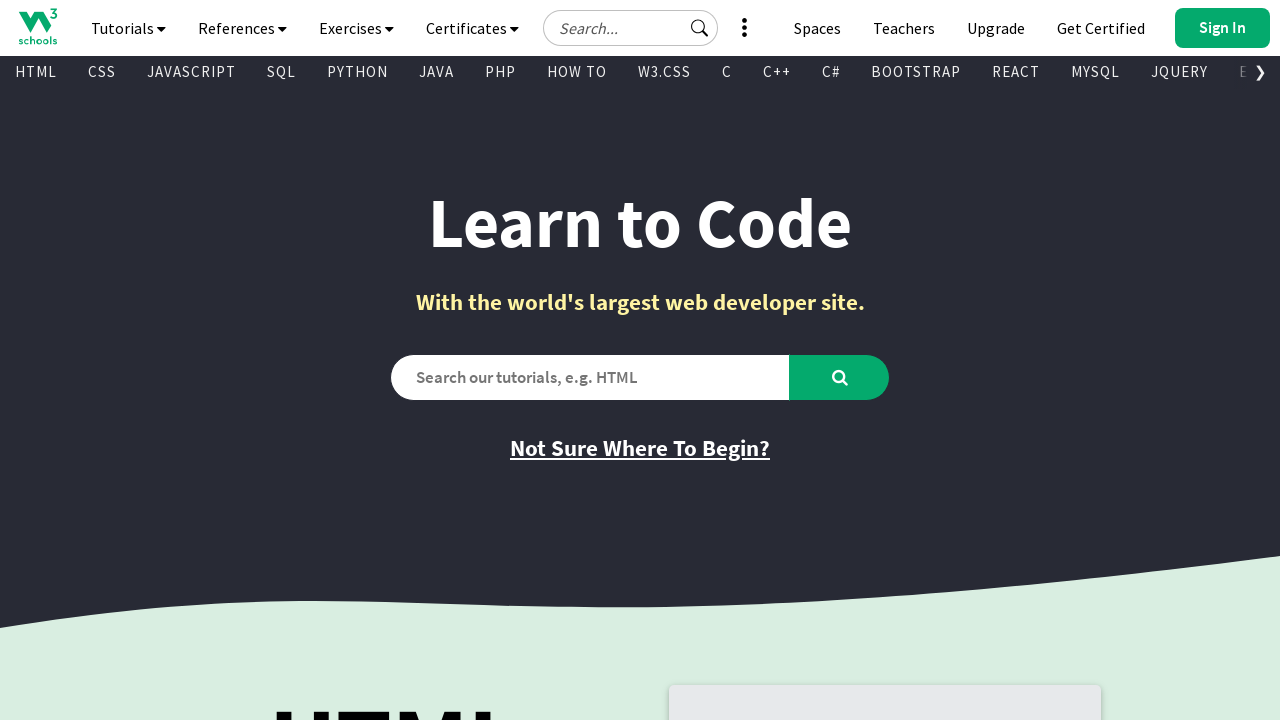

Extracted text content from visible link: '
        
          Spaces
        
      '
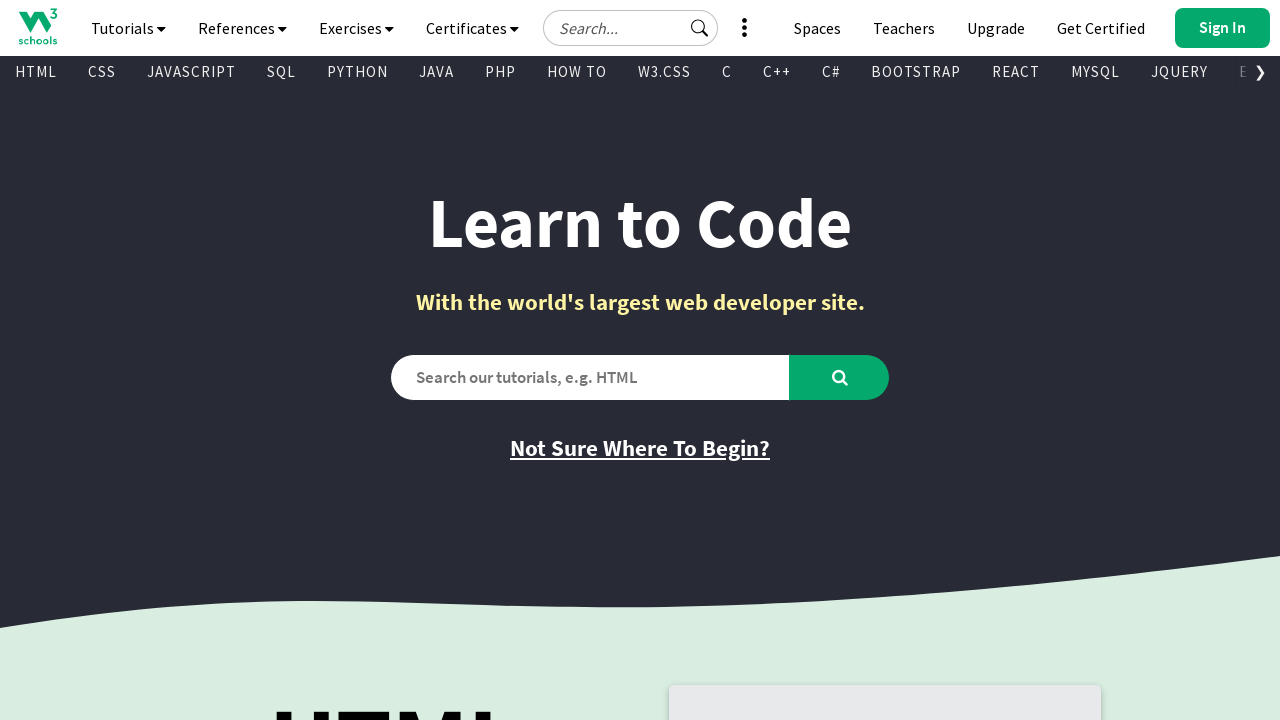

Extracted href attribute from link: '/spaces/index.php'
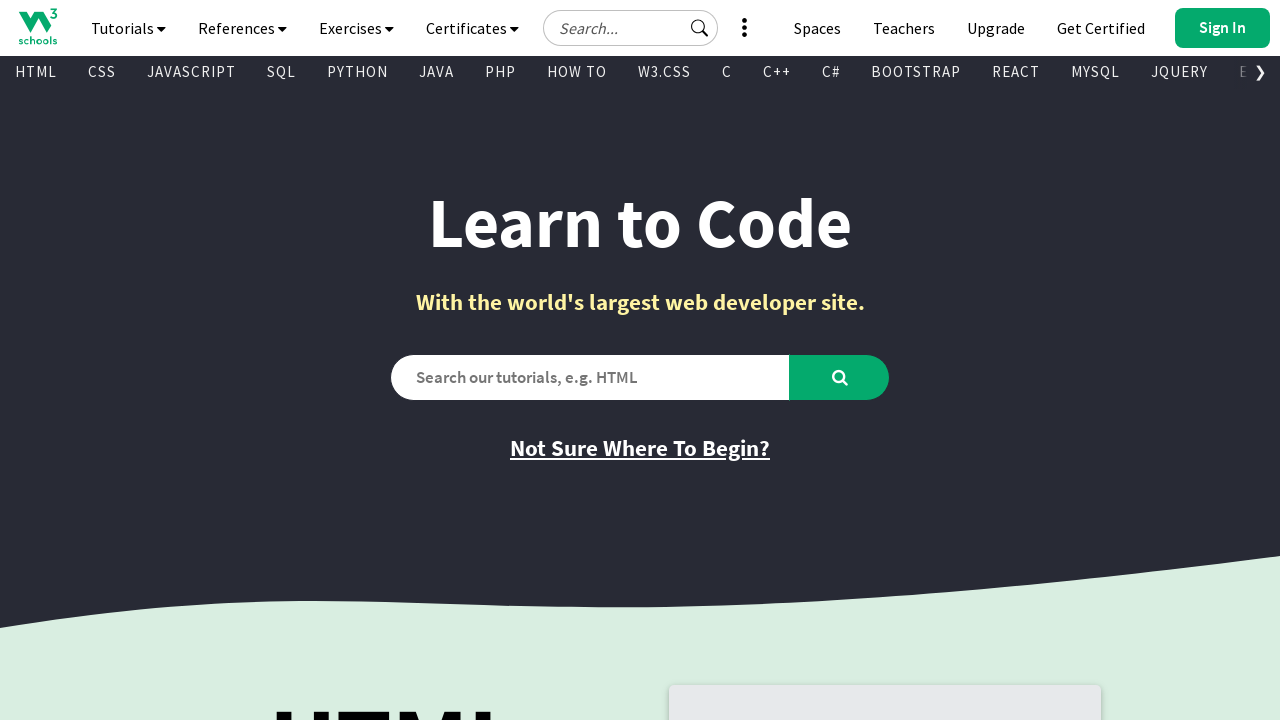

Extracted text content from visible link: '
        
          Typing Speed
        
      '
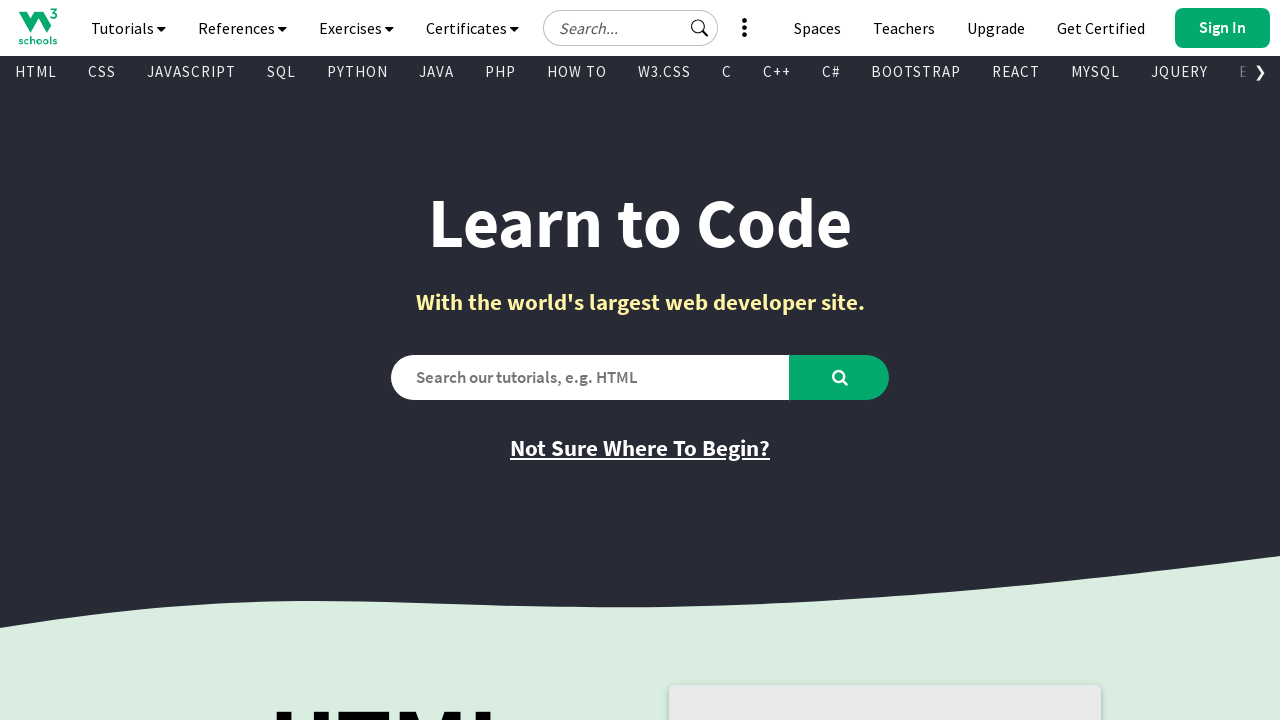

Extracted href attribute from link: '/typingspeed/default.asp'
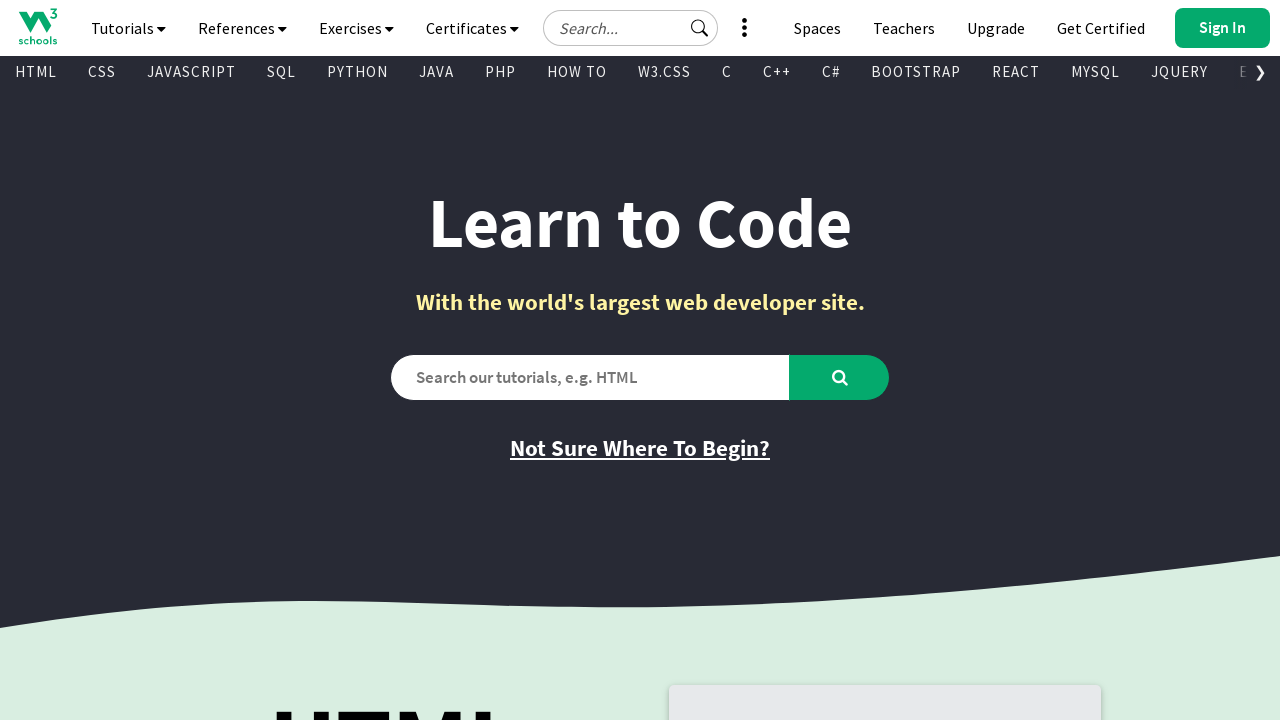

Extracted text content from visible link: '
        
          Excel
        
      '
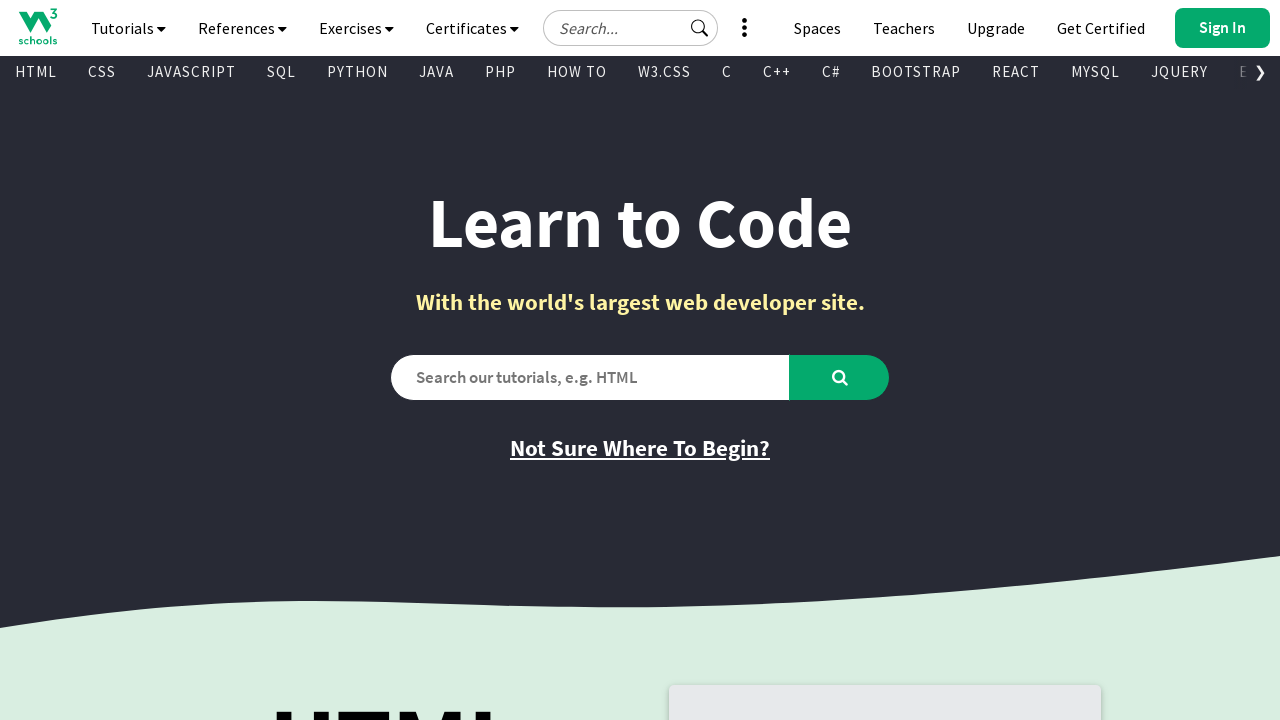

Extracted href attribute from link: '/excel/index.php'
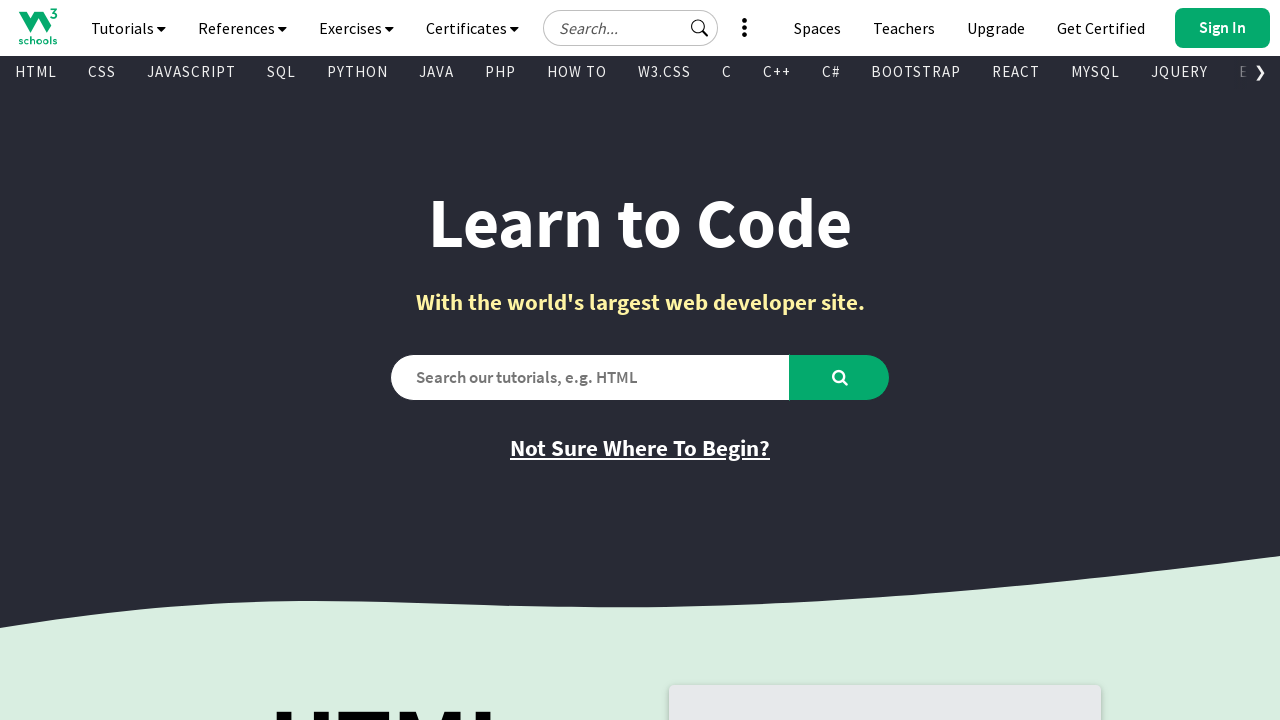

Extracted text content from visible link: '
        
          DSA - Data Structures and Algorithms
        
      '
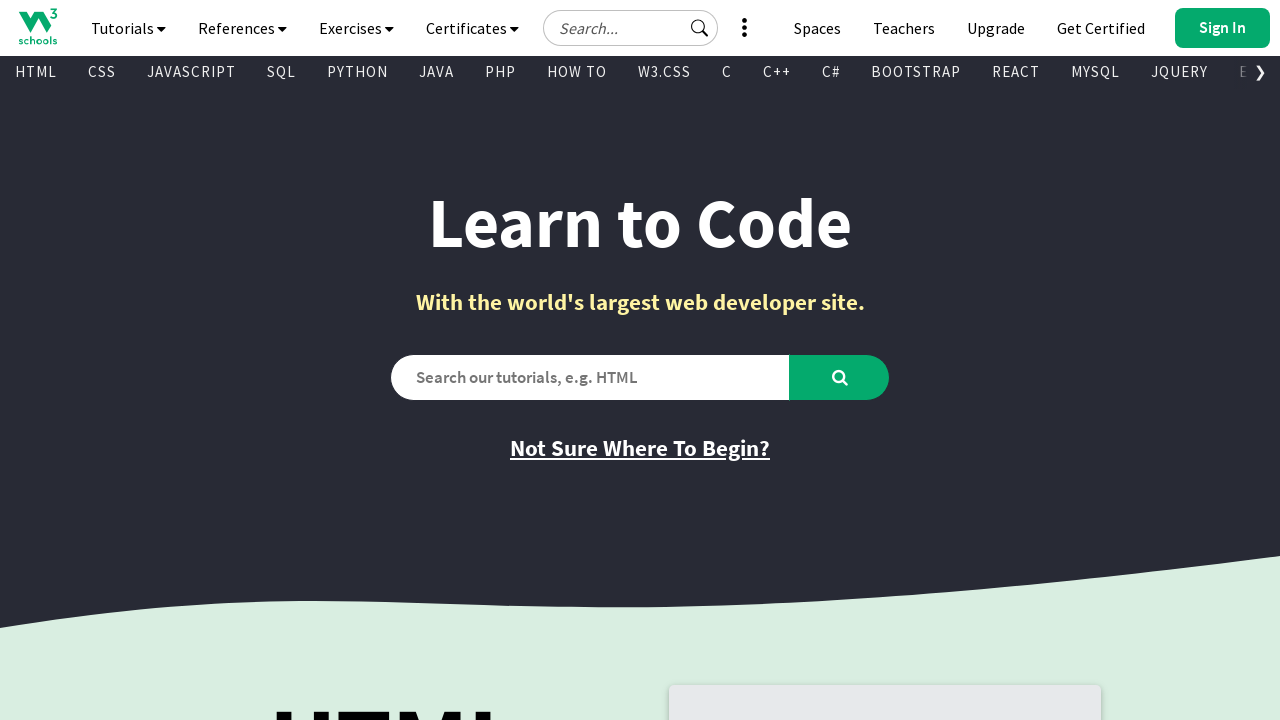

Extracted href attribute from link: '/dsa/index.php'
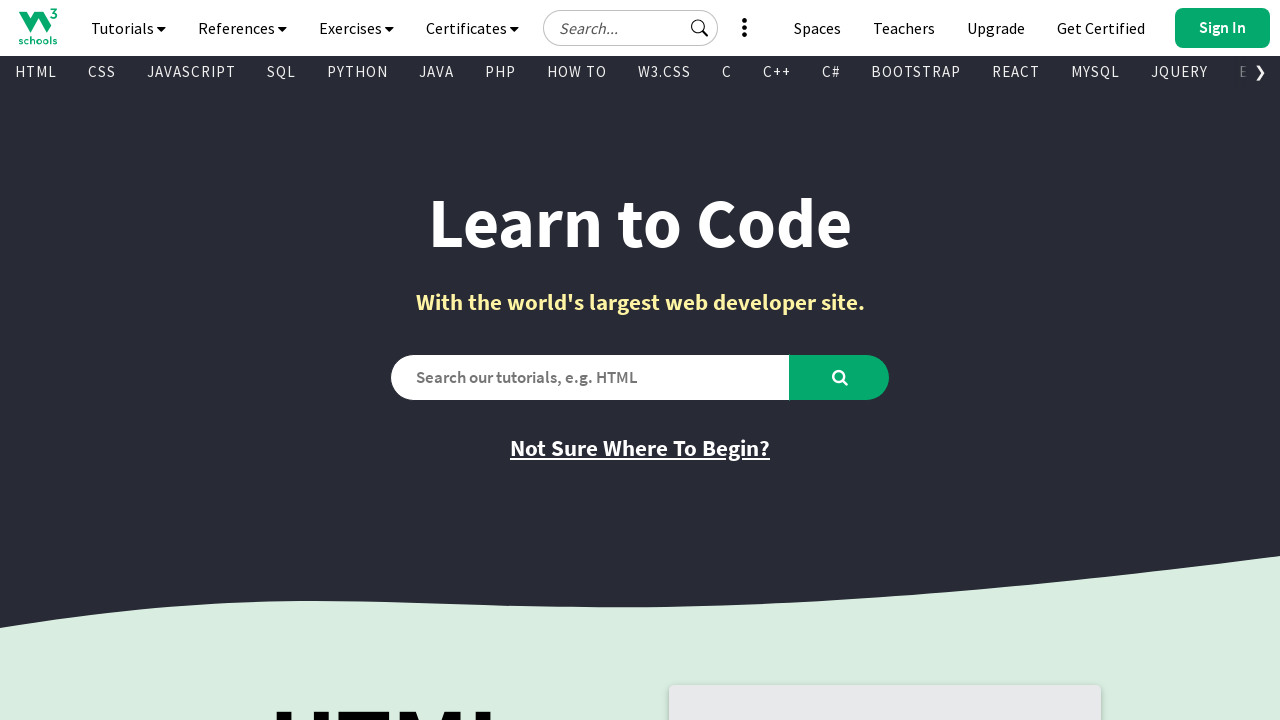

Extracted text content from visible link: '
        
          Machine Learning
        
      '
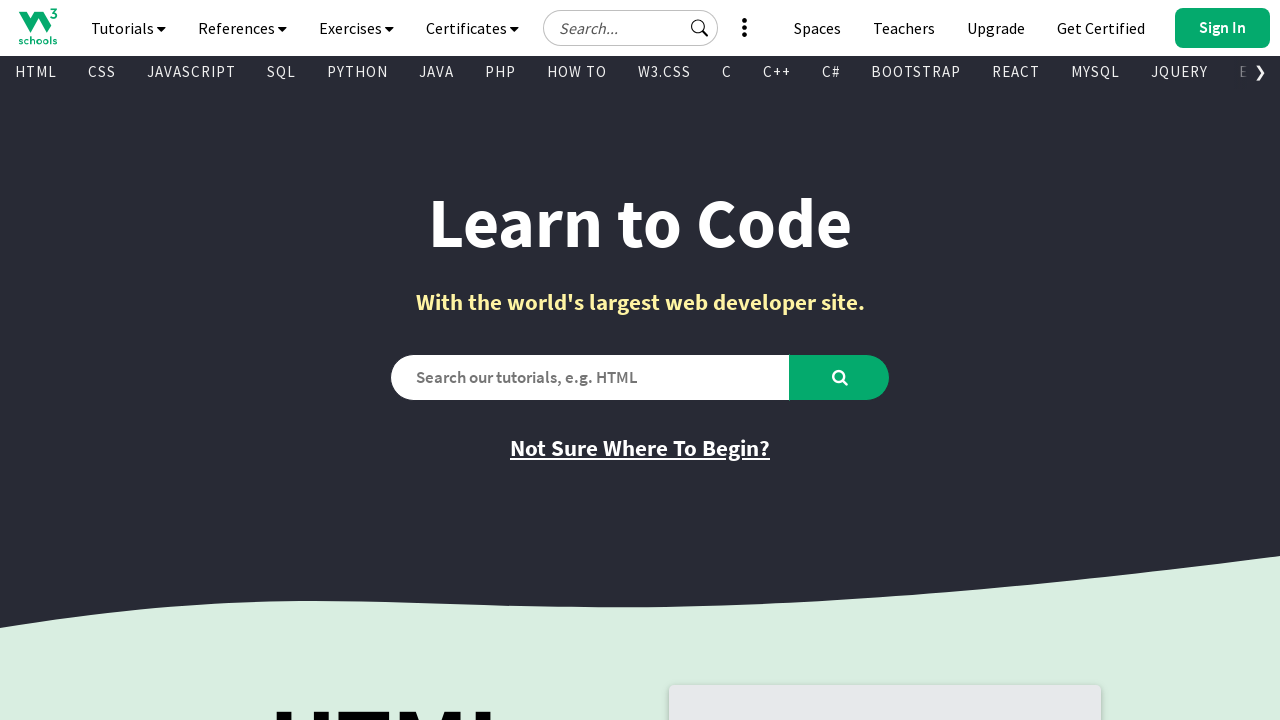

Extracted href attribute from link: '/python/python_ml_getting_started.asp'
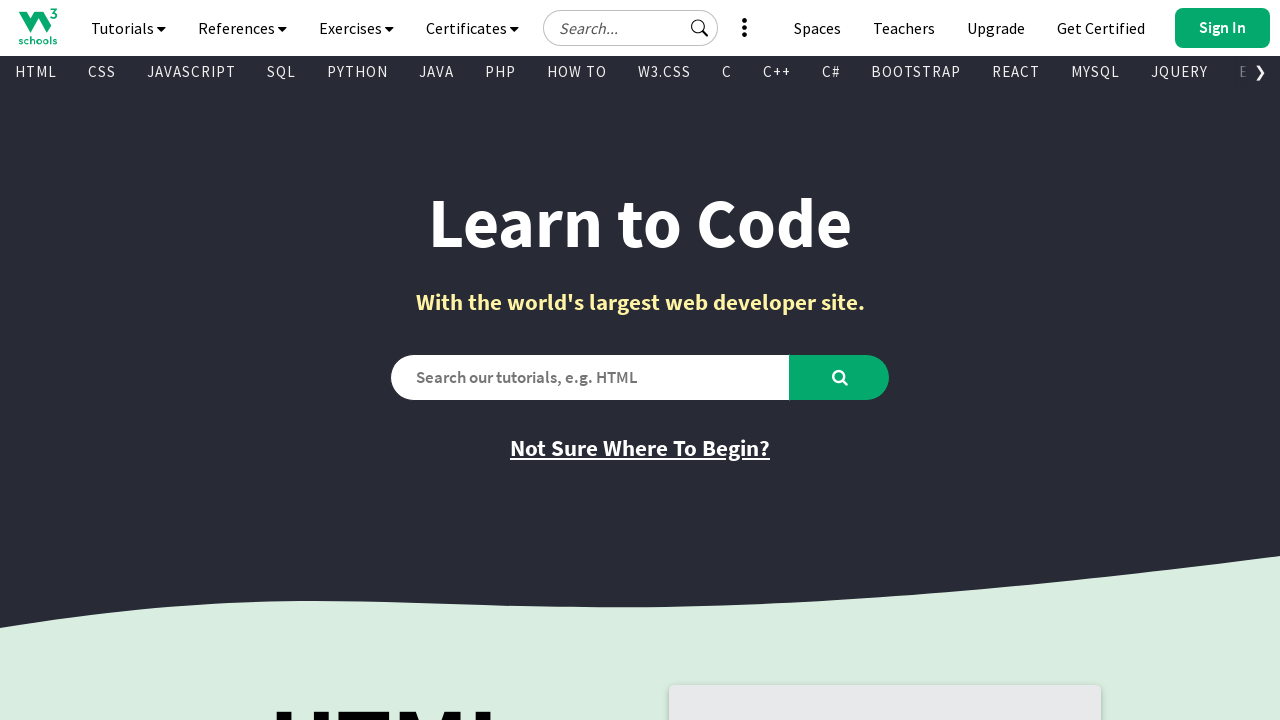

Extracted text content from visible link: '
        
          Artificial Intelligence
        
      '
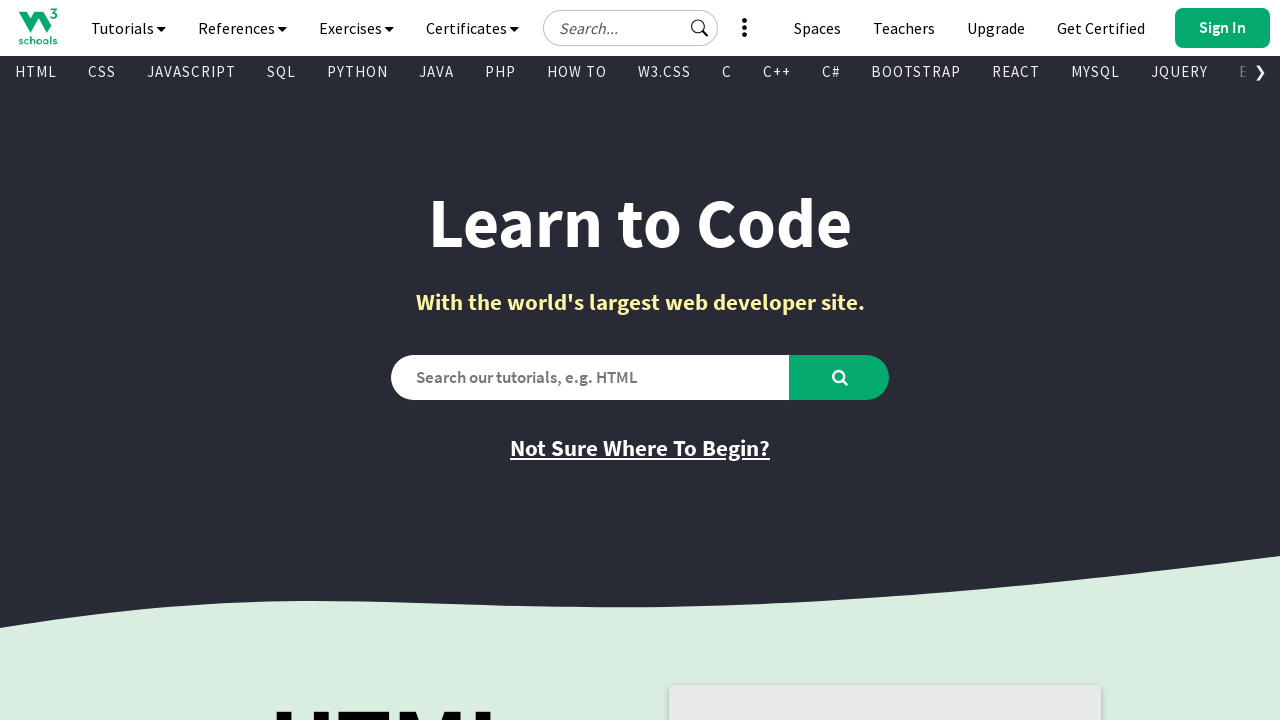

Extracted href attribute from link: '/ai/default.asp'
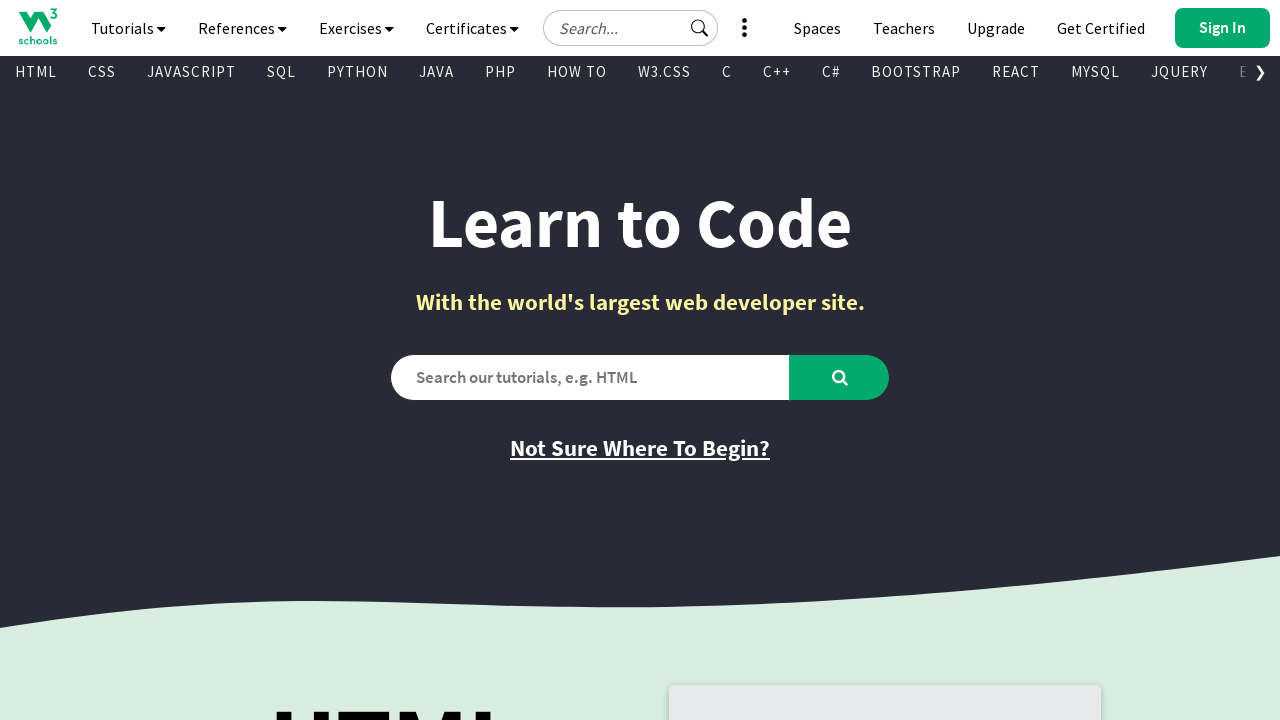

Extracted text content from visible link: '
        
          Introduction to Programming
        
      '
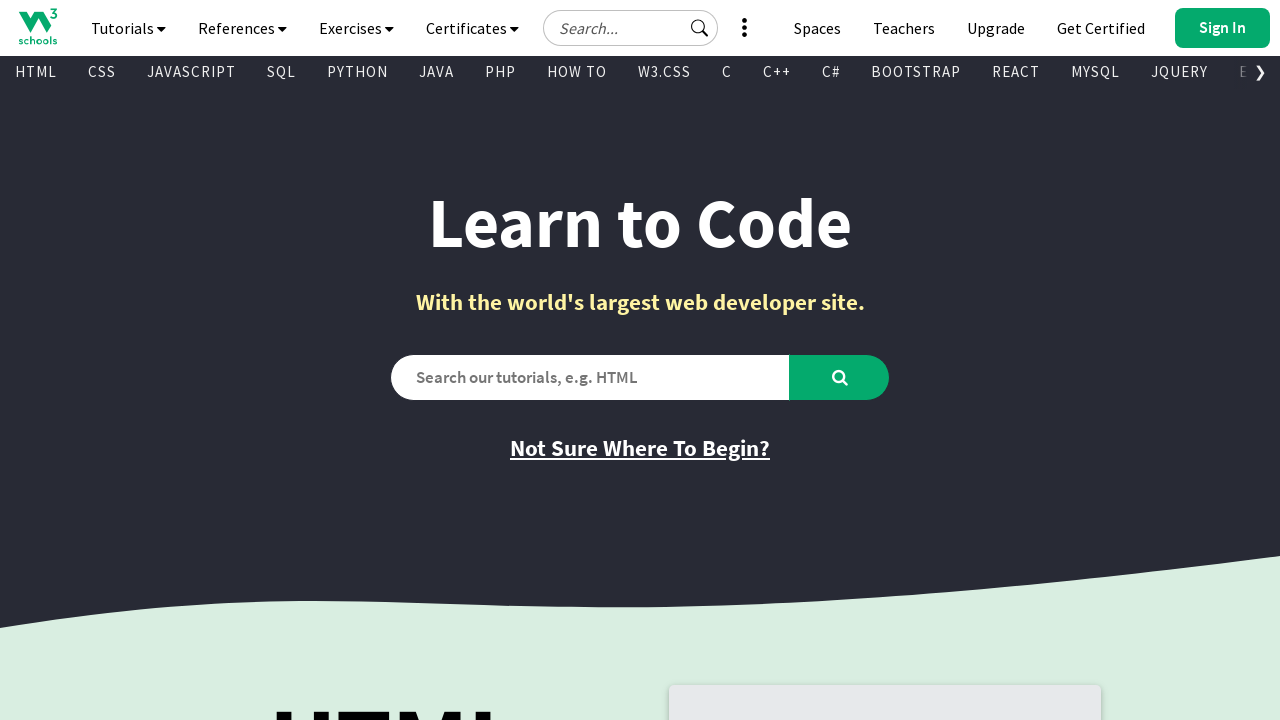

Extracted href attribute from link: '/programming/index.php'
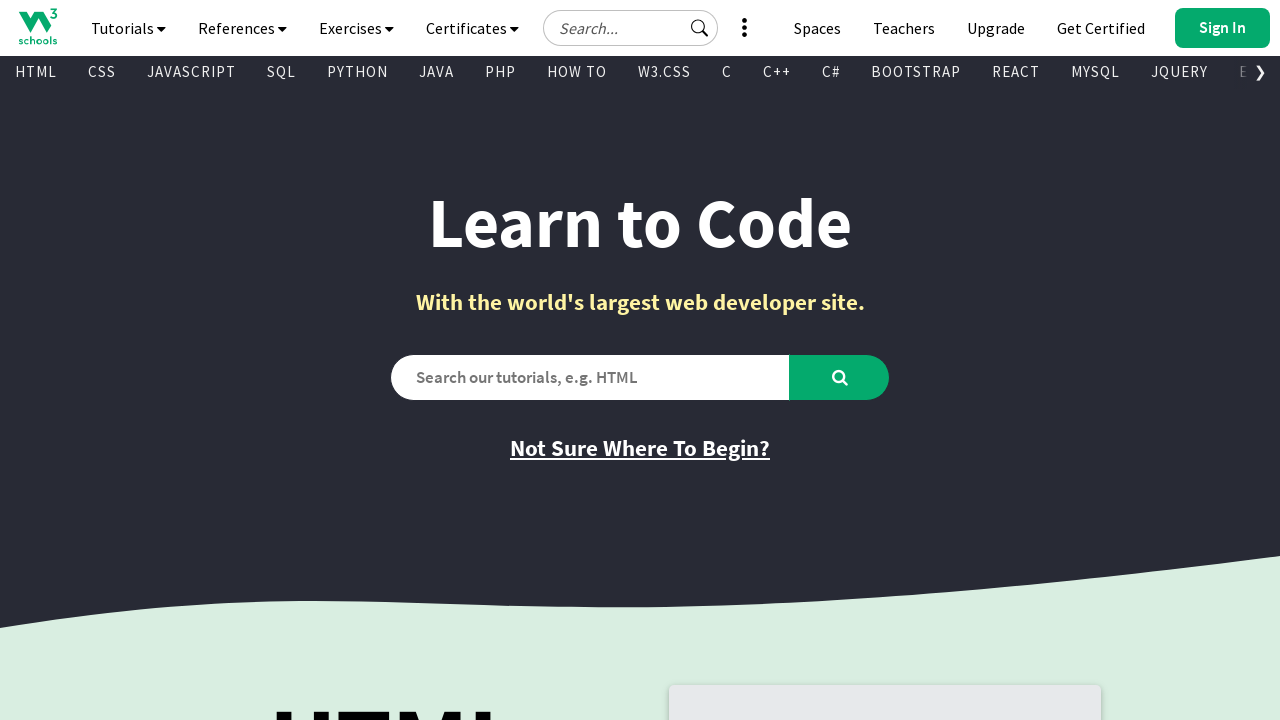

Extracted text content from visible link: '
        
          Bash
        
      '
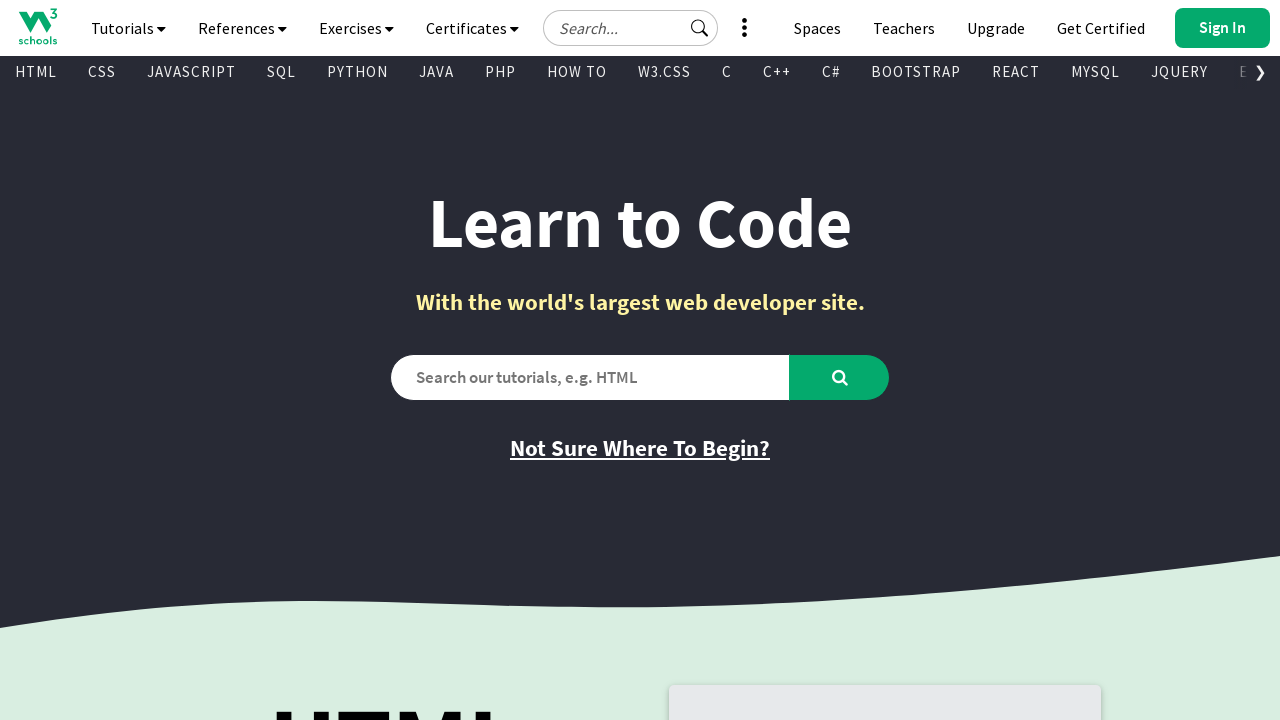

Extracted href attribute from link: '/bash/index.php'
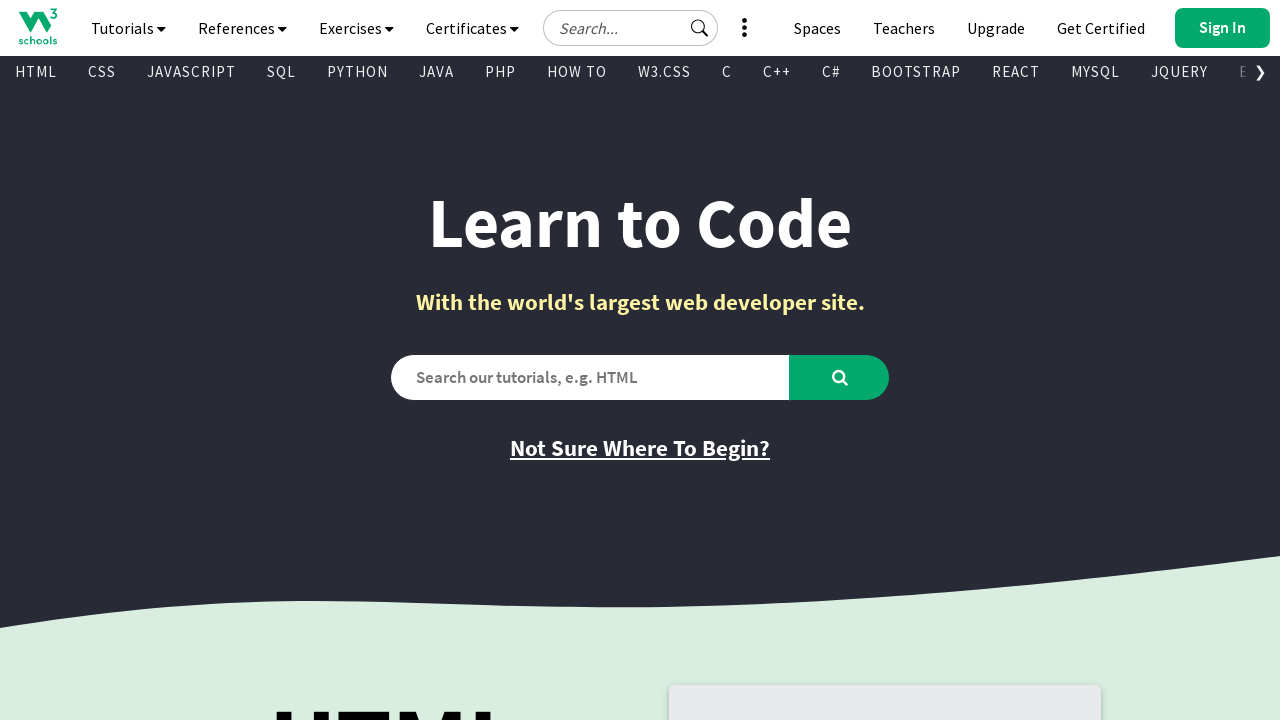

Extracted text content from visible link: '
        
          Swift
        
      '
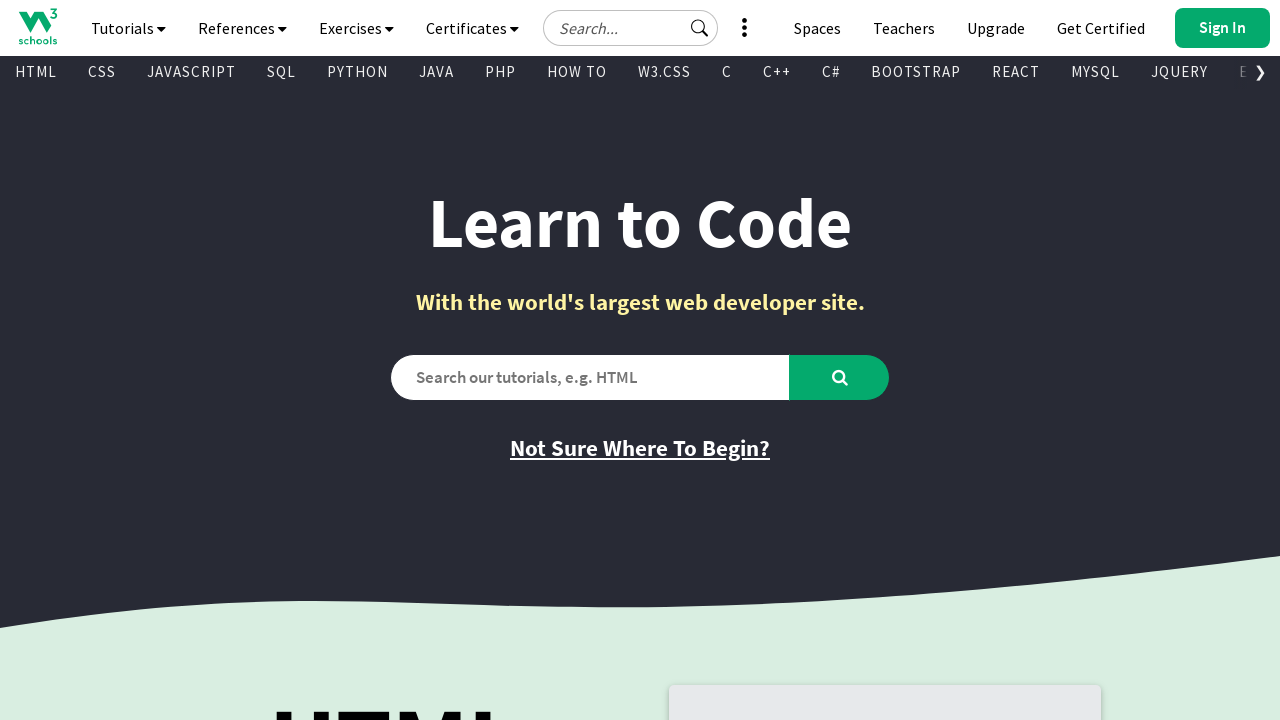

Extracted href attribute from link: '/swift/default.asp'
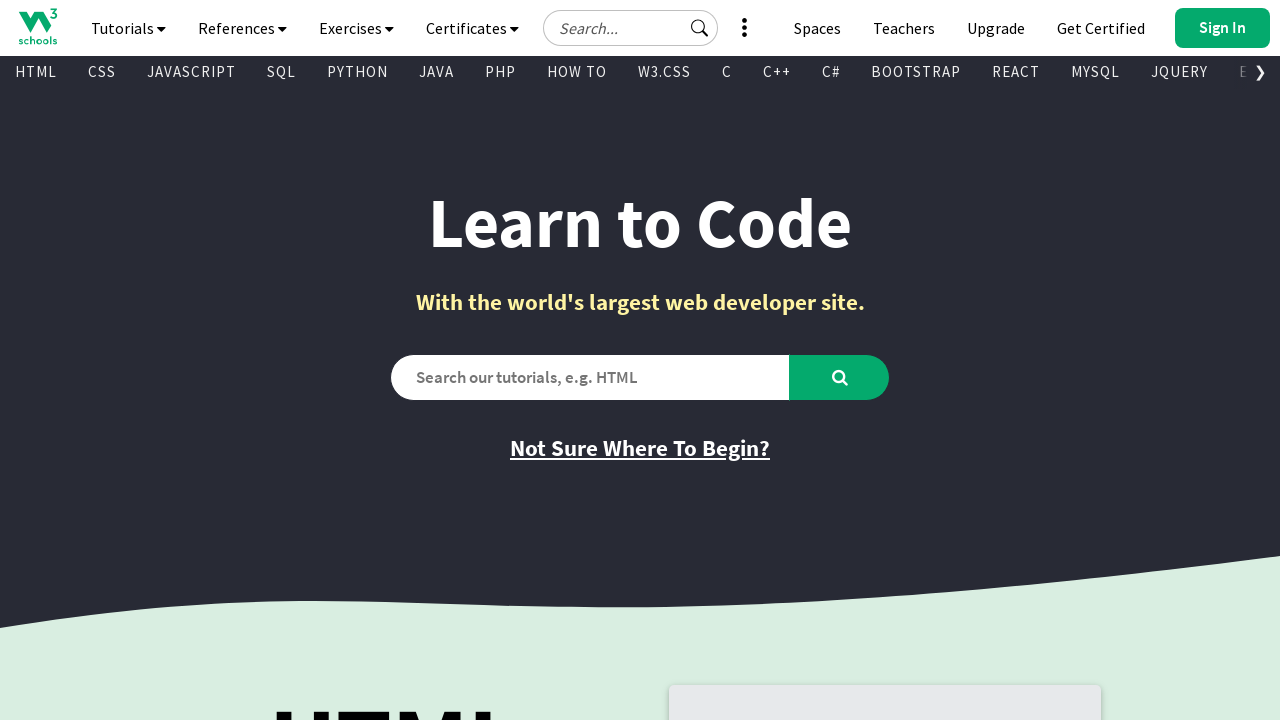

Extracted text content from visible link: '
        
          Angular
        
      '
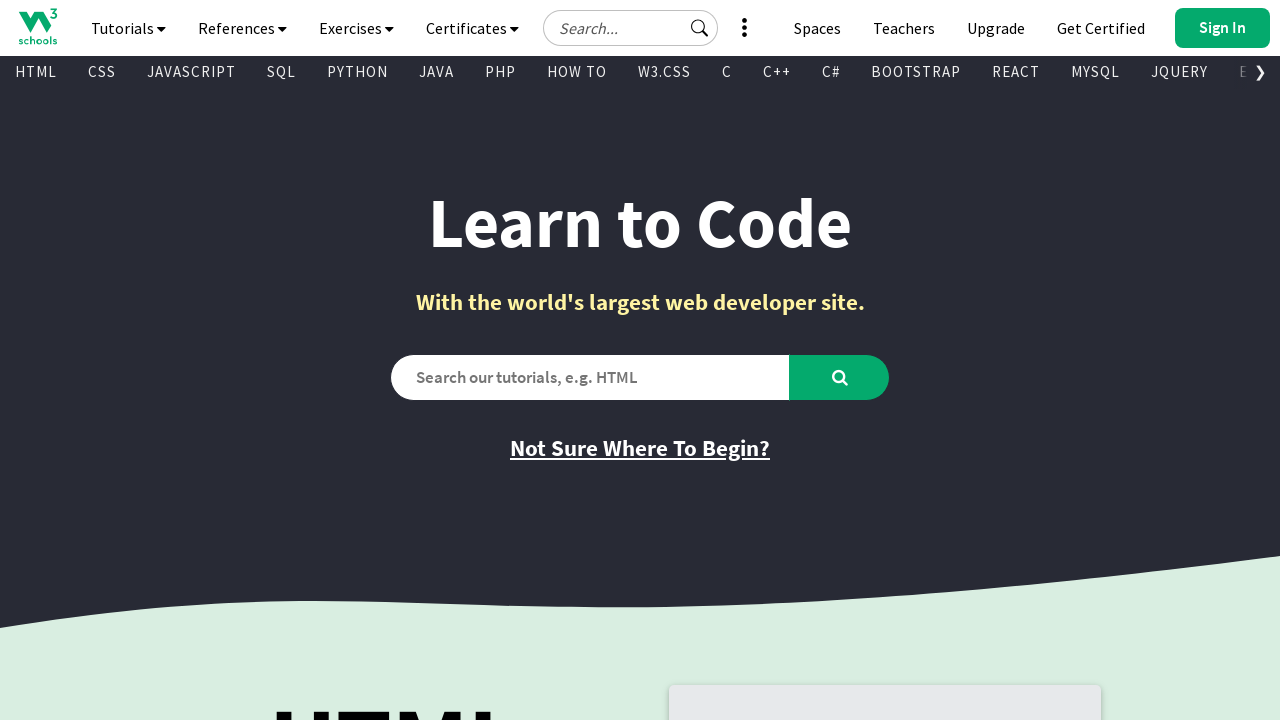

Extracted href attribute from link: '/angular/default.asp'
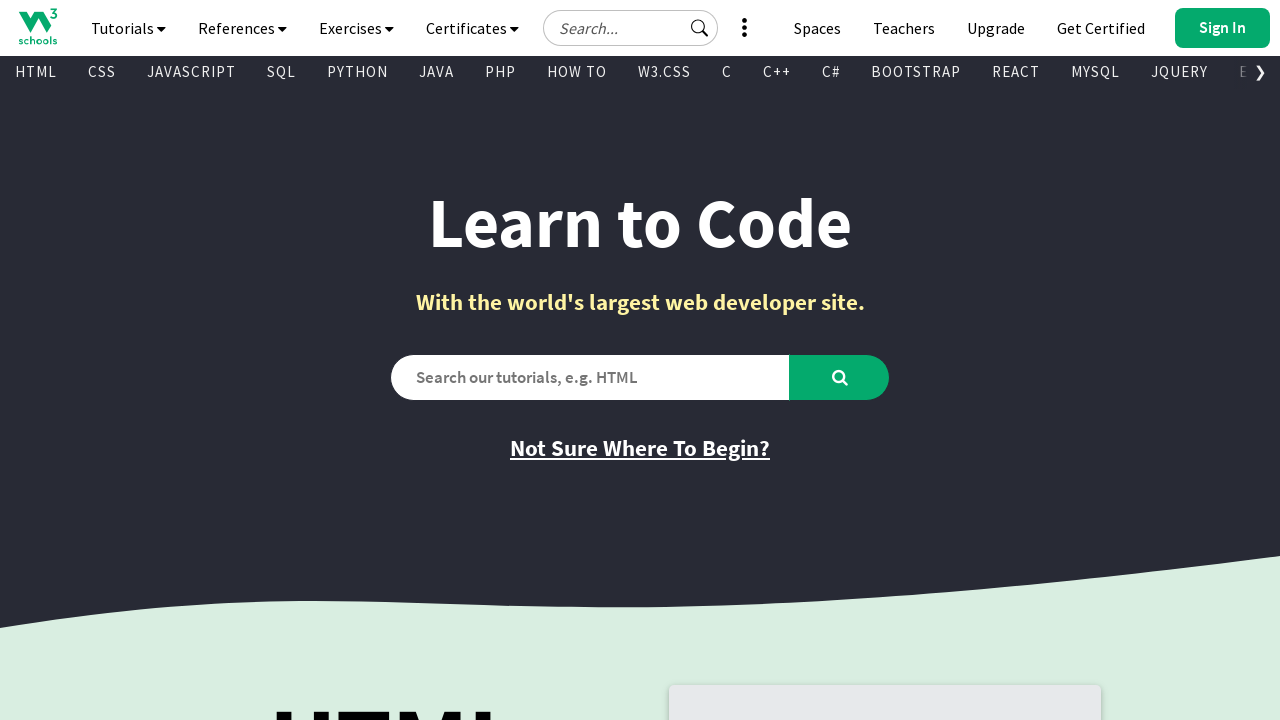

Extracted text content from visible link: 'Sign Up'
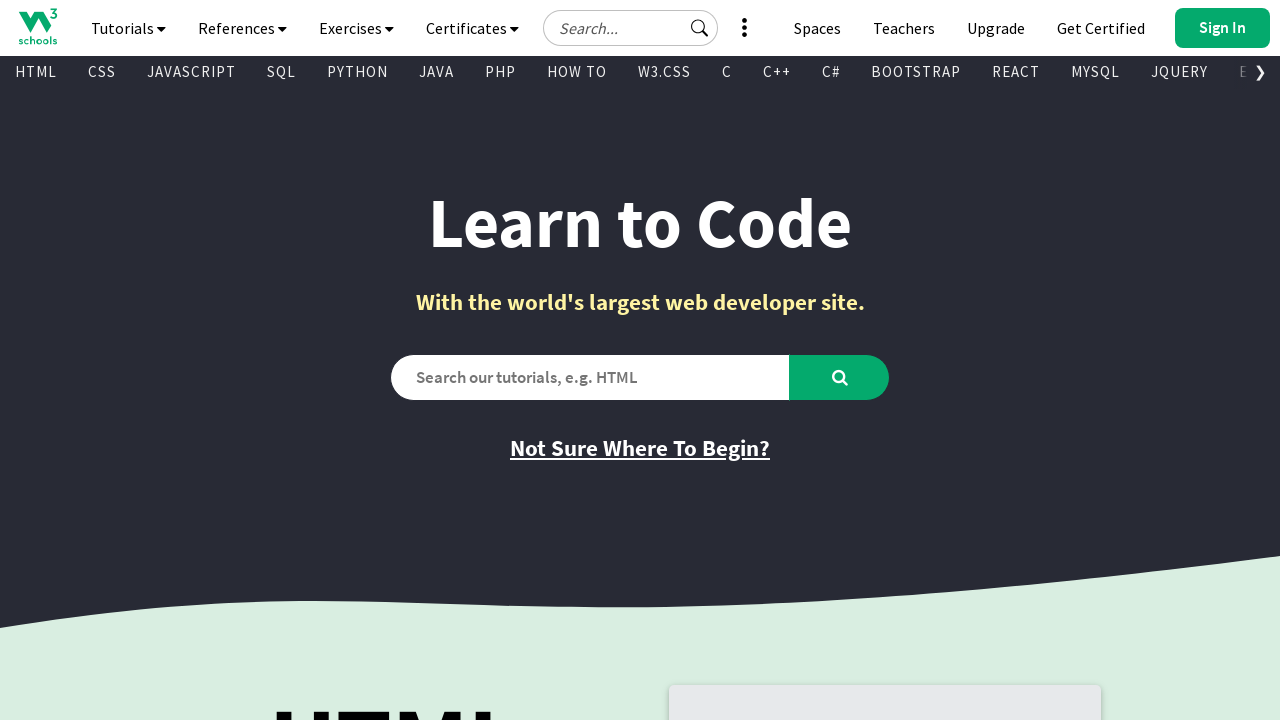

Extracted href attribute from link: 'https://profile.w3schools.com/sign-up?redirect_url=https%3A%2F%2Fwww.w3schools.com%2F'
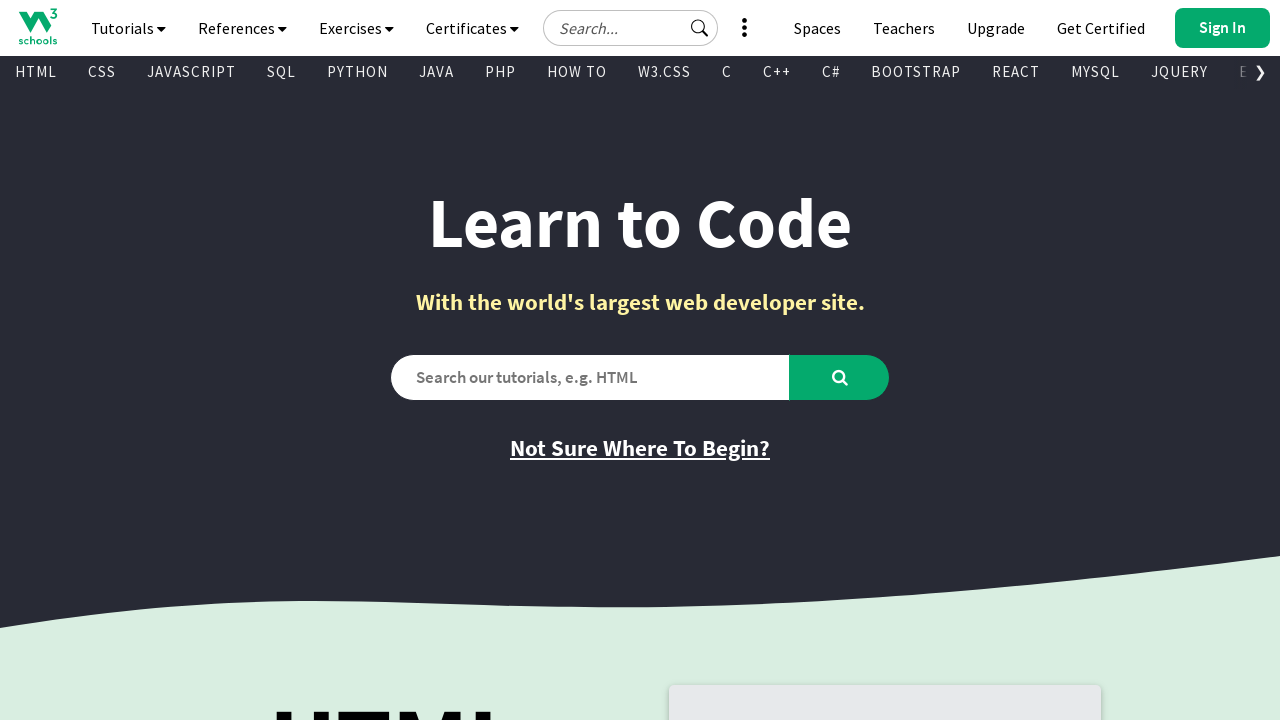

Extracted text content from visible link: 'Try Frontend Editor (HTML/CSS/JS)'
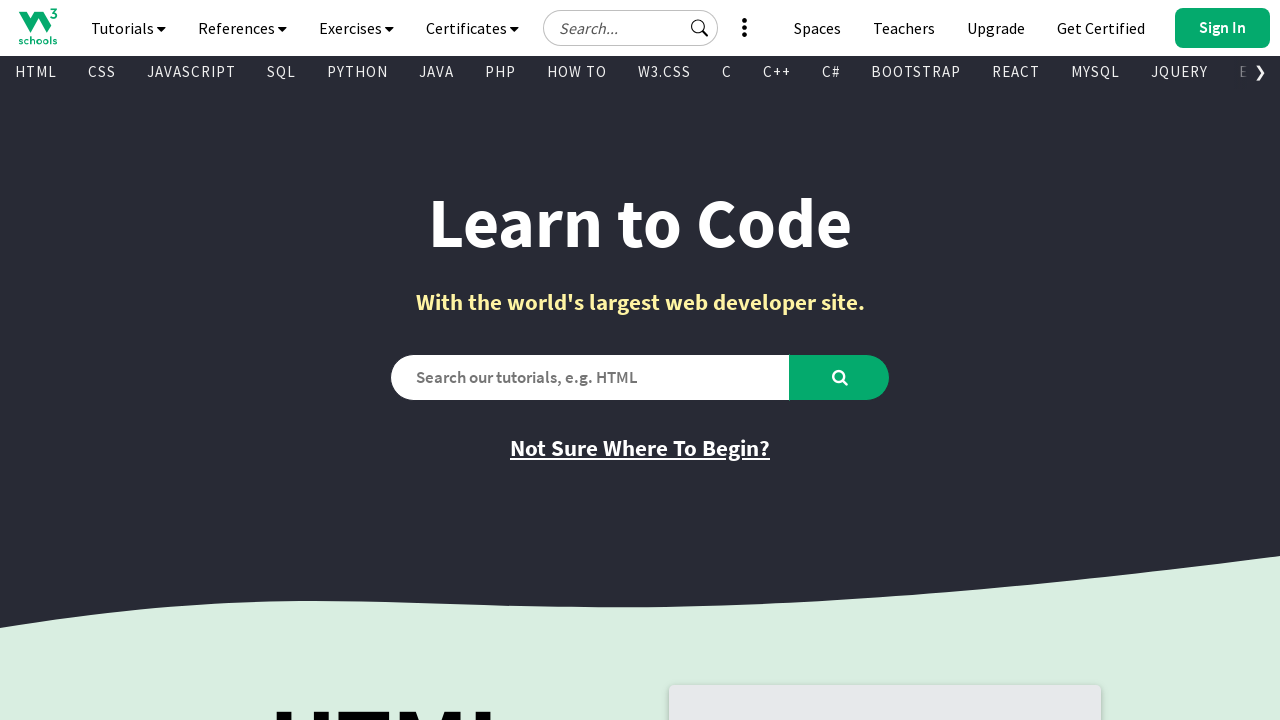

Extracted href attribute from link: '/tryit/tryit.asp?filename=tryhtml_hello'
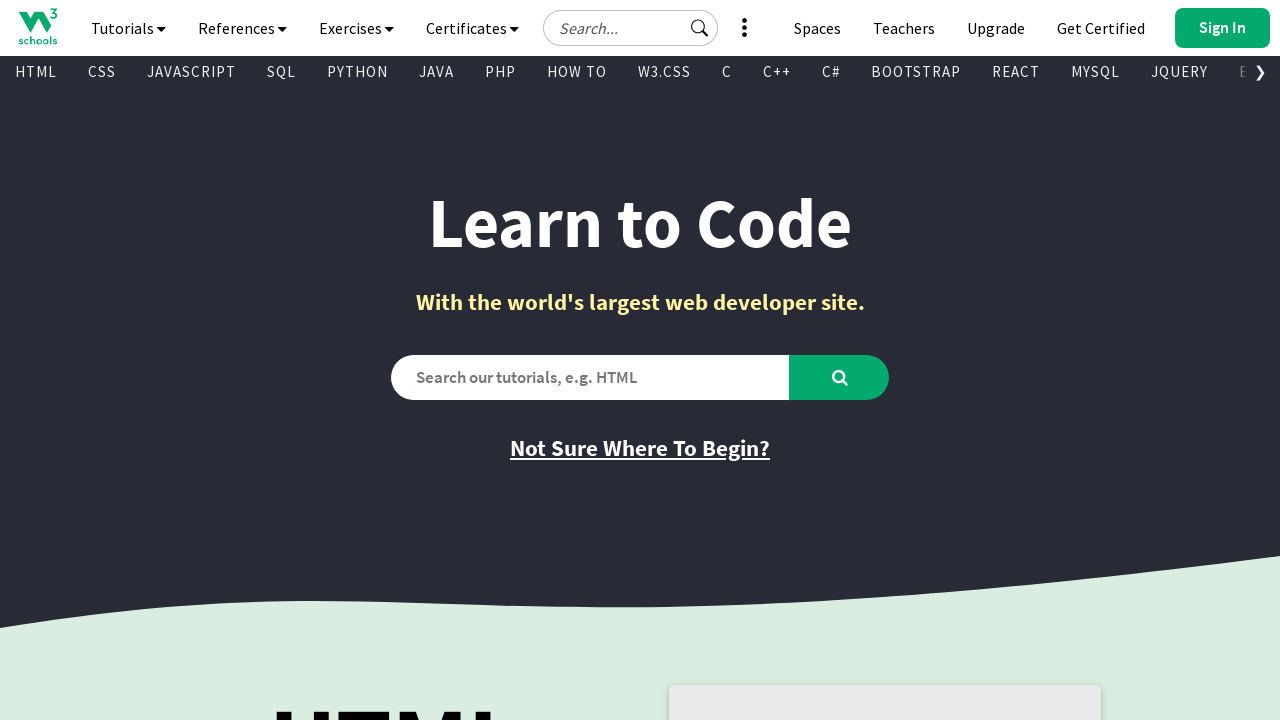

Extracted text content from visible link: 'Try Backend Editor (Python/PHP/Java/C..)'
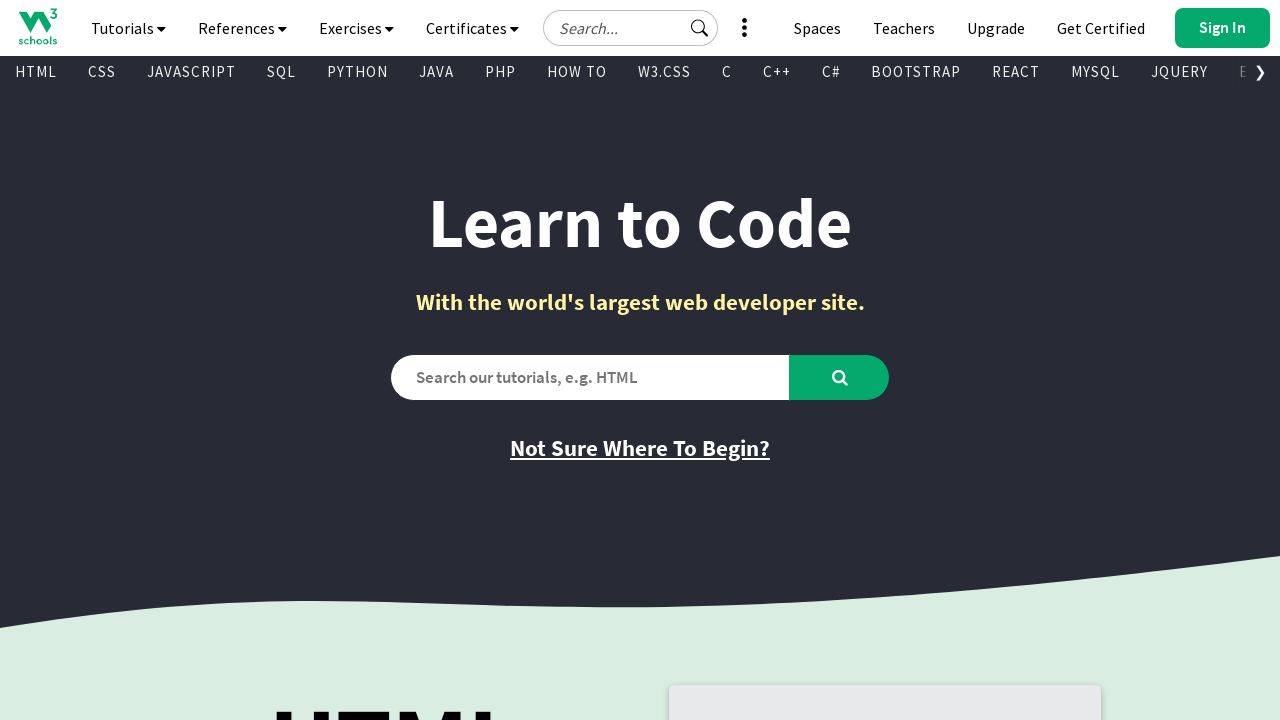

Extracted href attribute from link: '/tryit/trycompiler.asp?filename=demo_python'
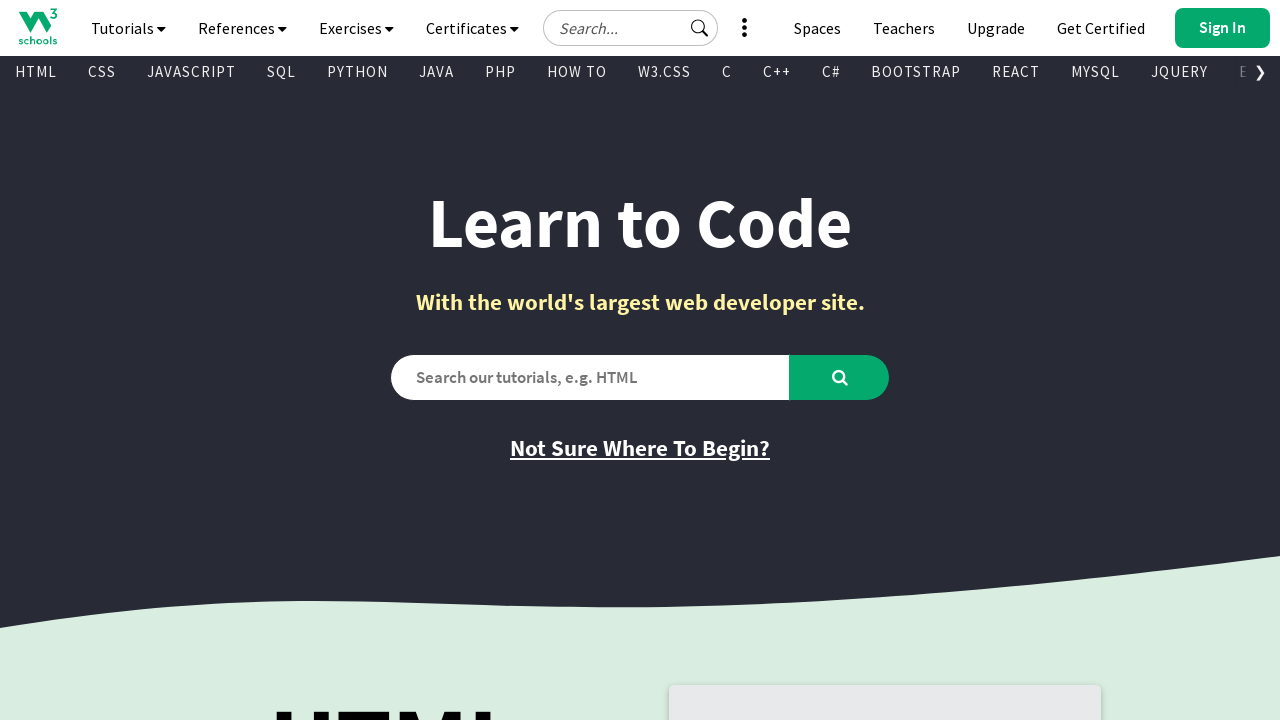

Extracted text content from visible link: 'W3Schools Spaces'
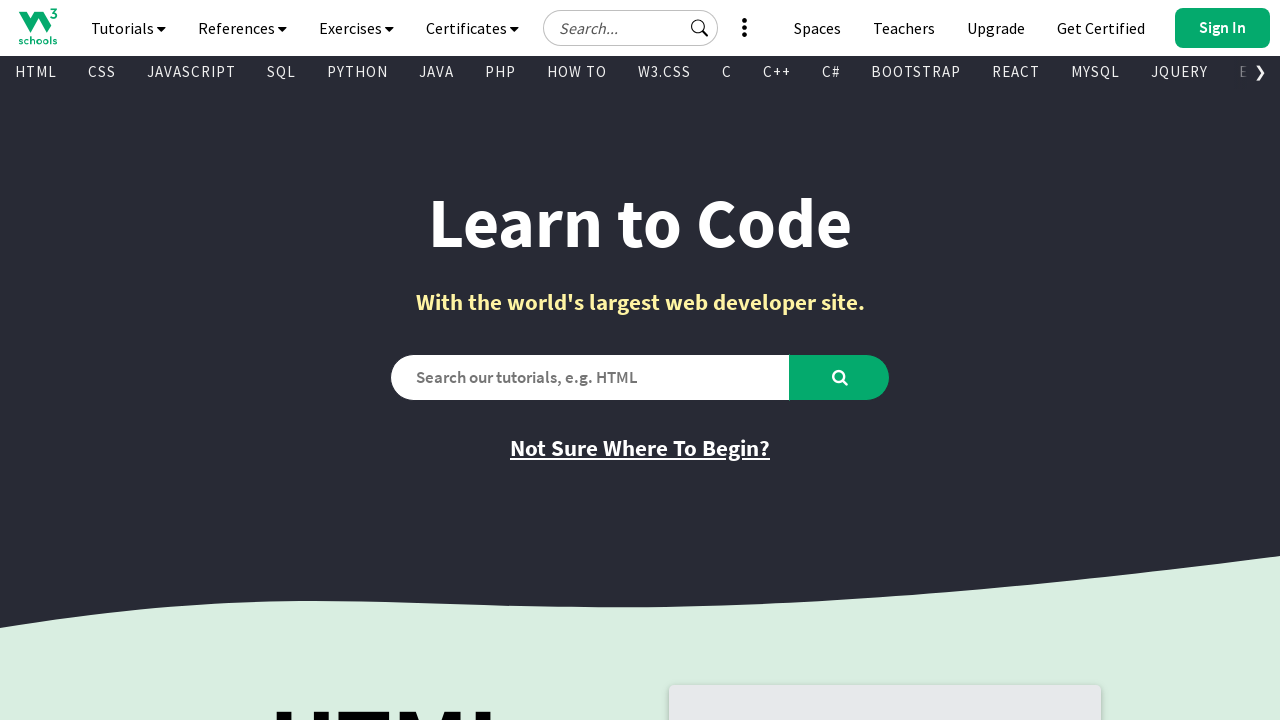

Extracted href attribute from link: '/spaces/index.php'
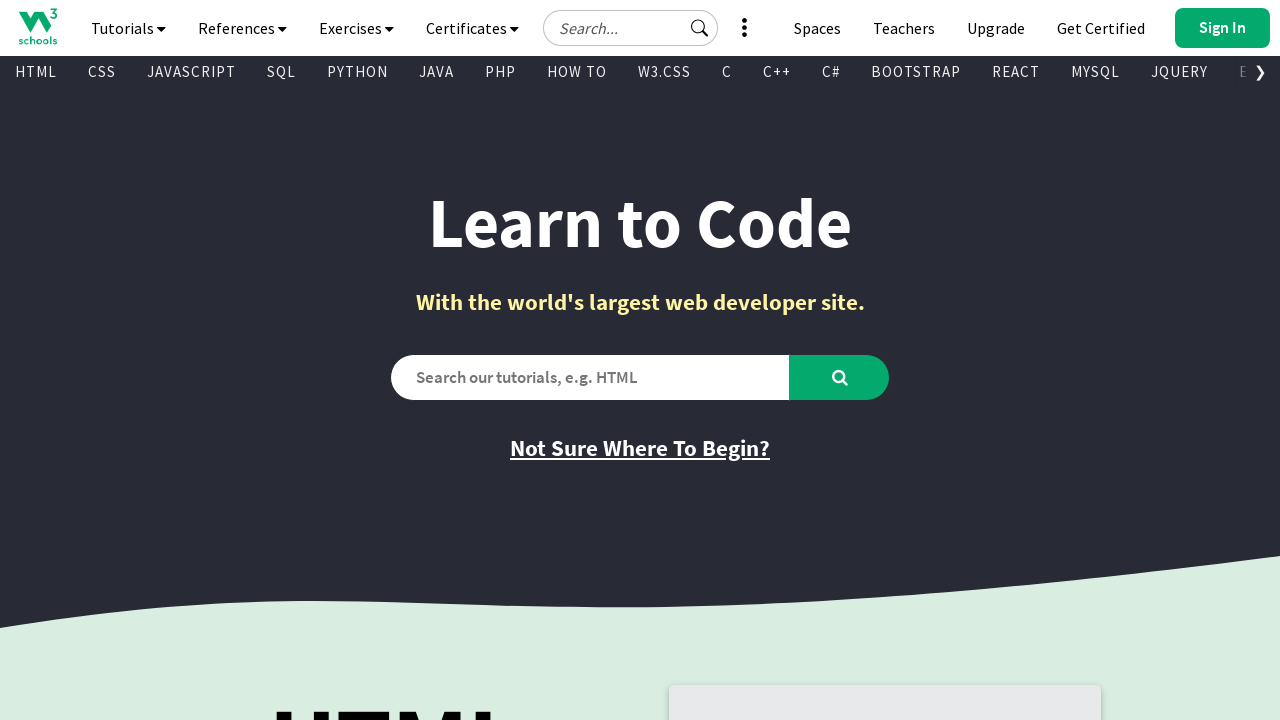

Extracted text content from visible link: 'Learn More'
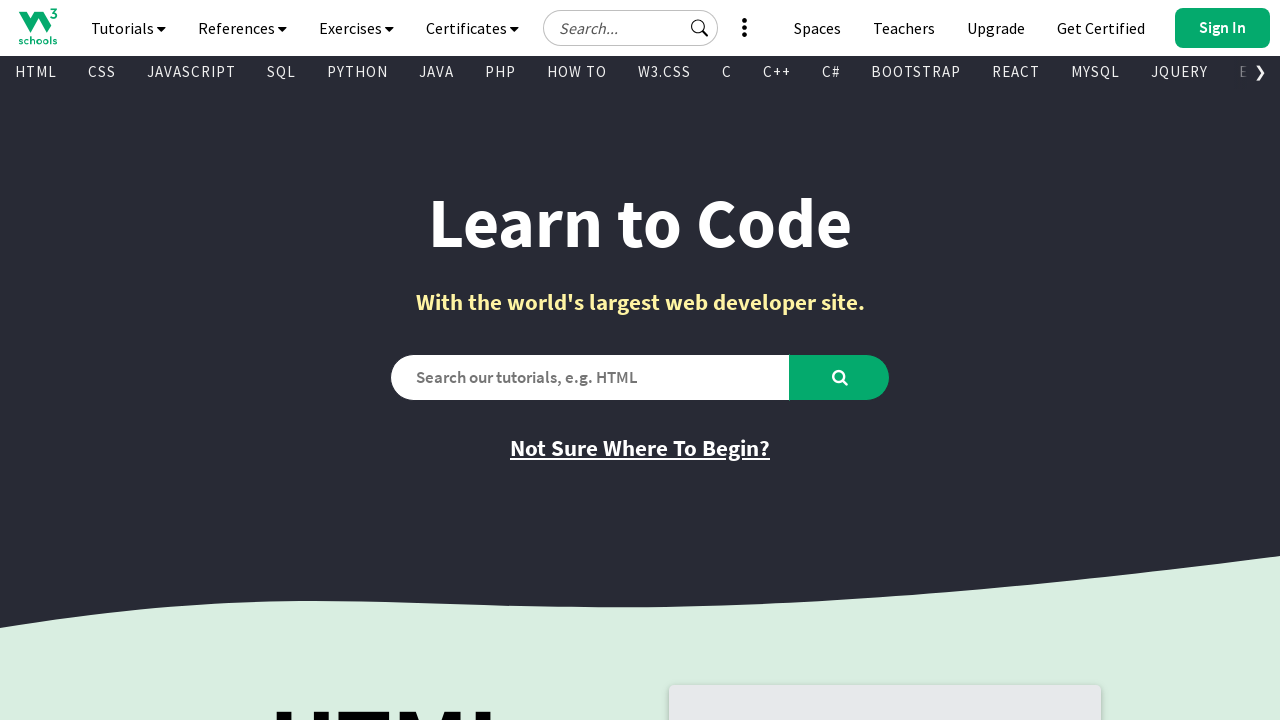

Extracted href attribute from link: '/spaces/index.php'
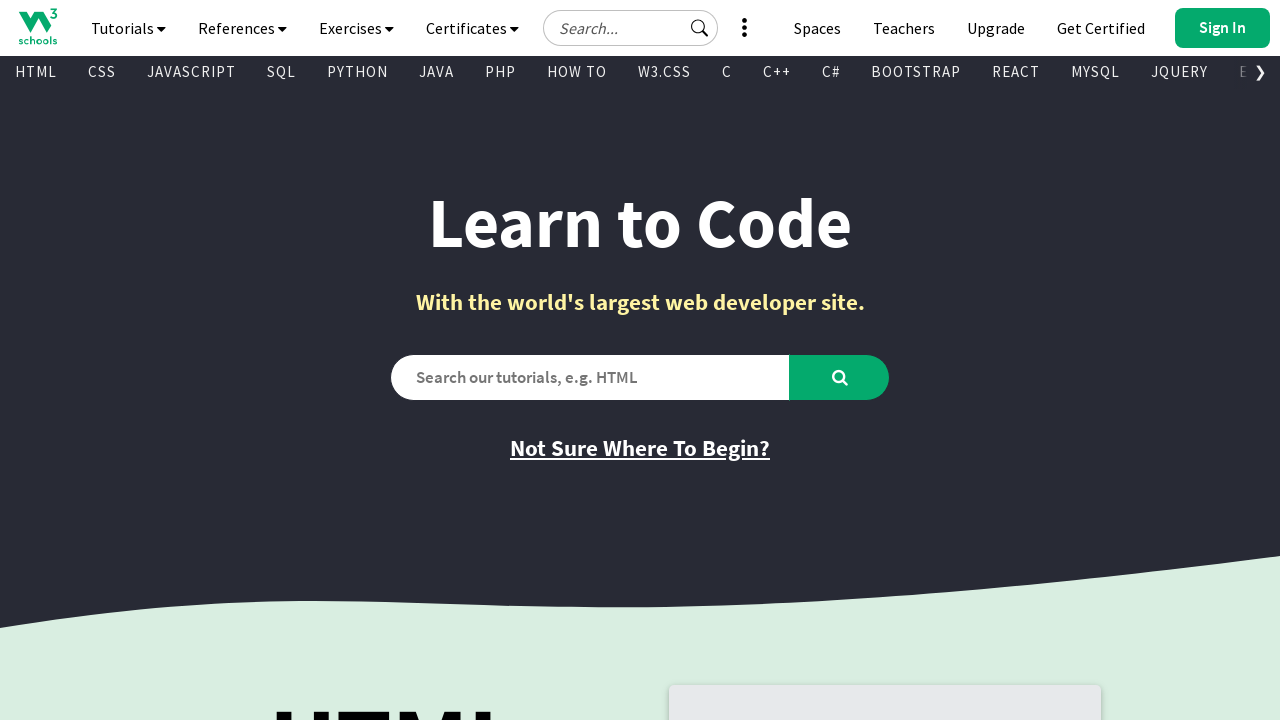

Extracted text content from visible link: 'Learn More'
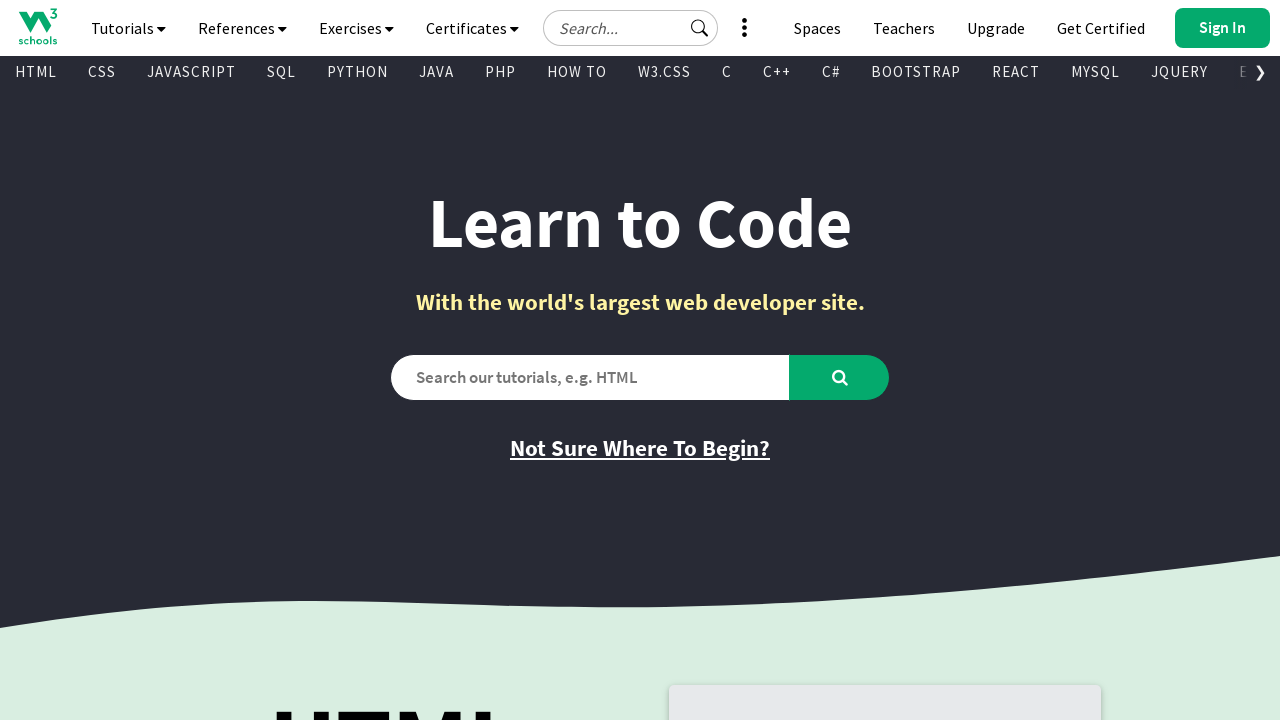

Extracted href attribute from link: 'https://order.w3schools.com/plans'
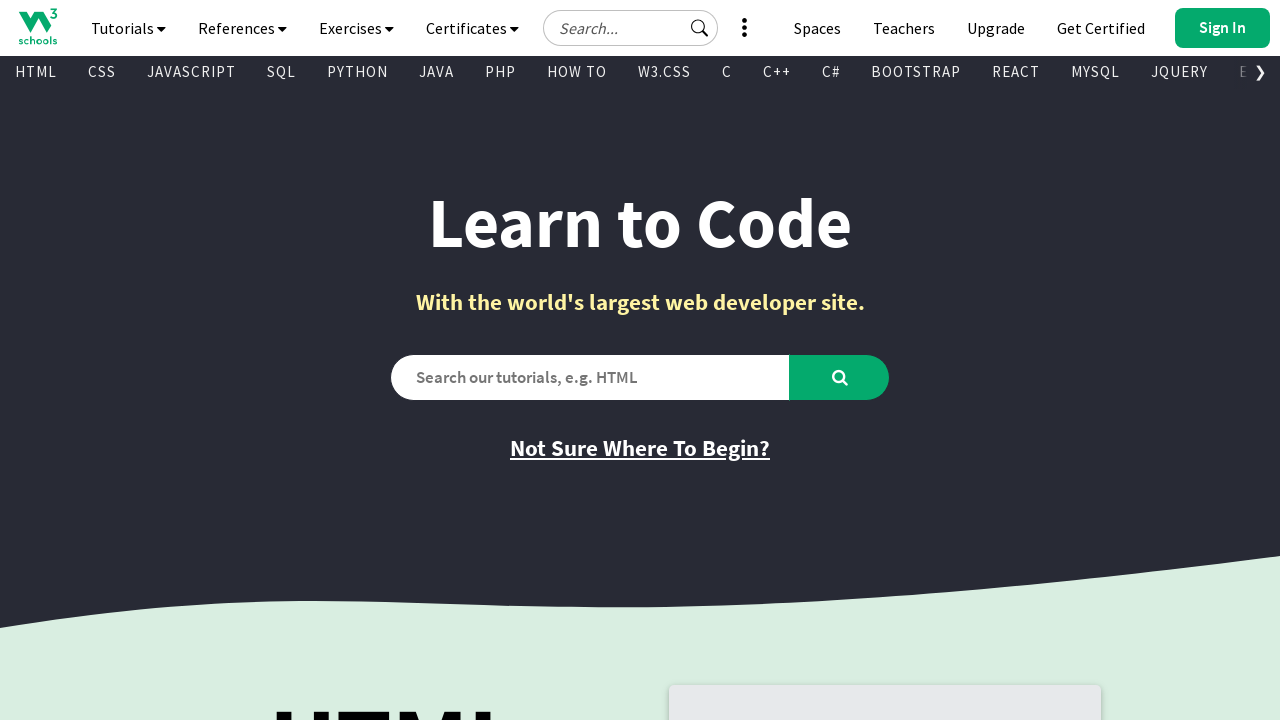

Extracted text content from visible link: 'Learn More'
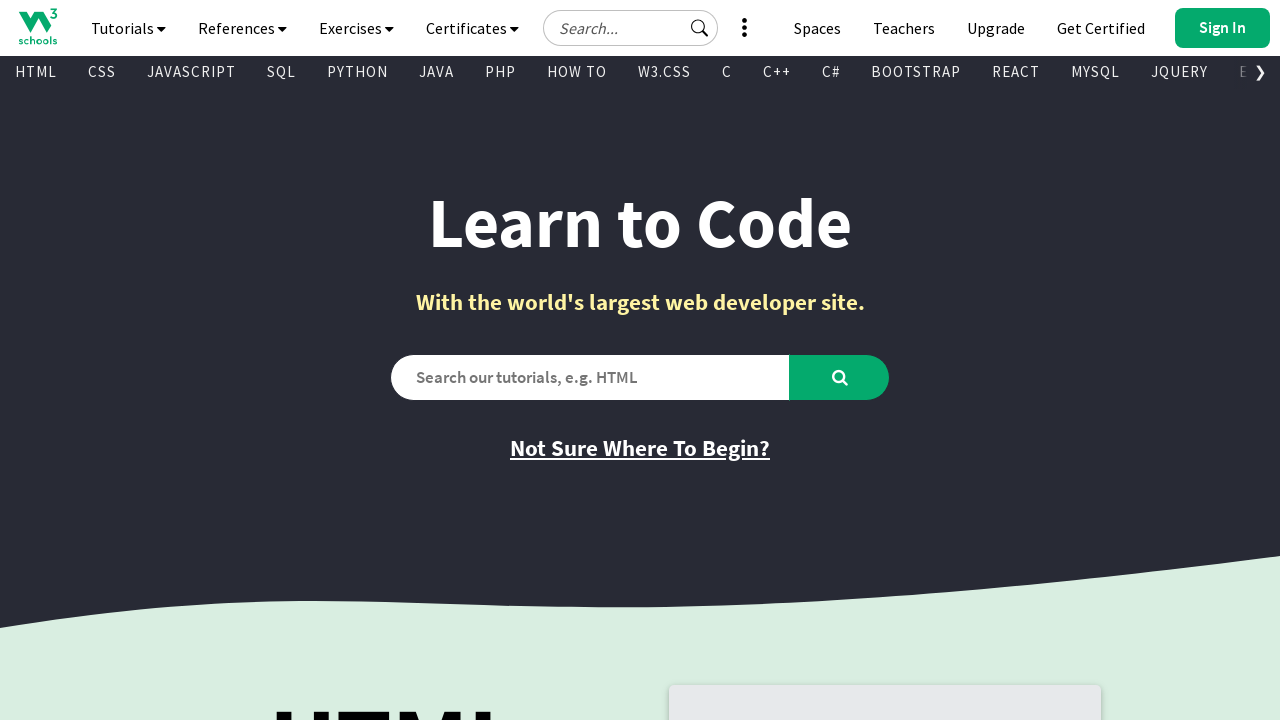

Extracted href attribute from link: '/academy/index.php'
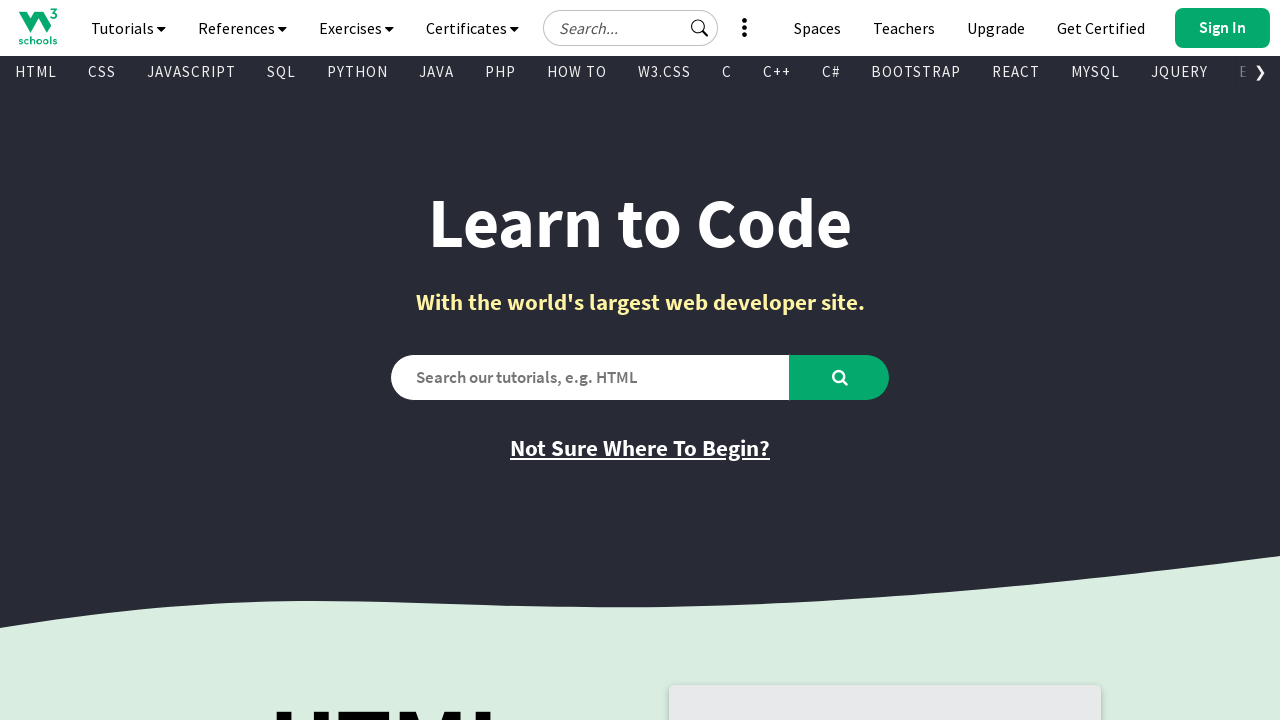

Extracted text content from visible link: '
      
        
        
      
      '
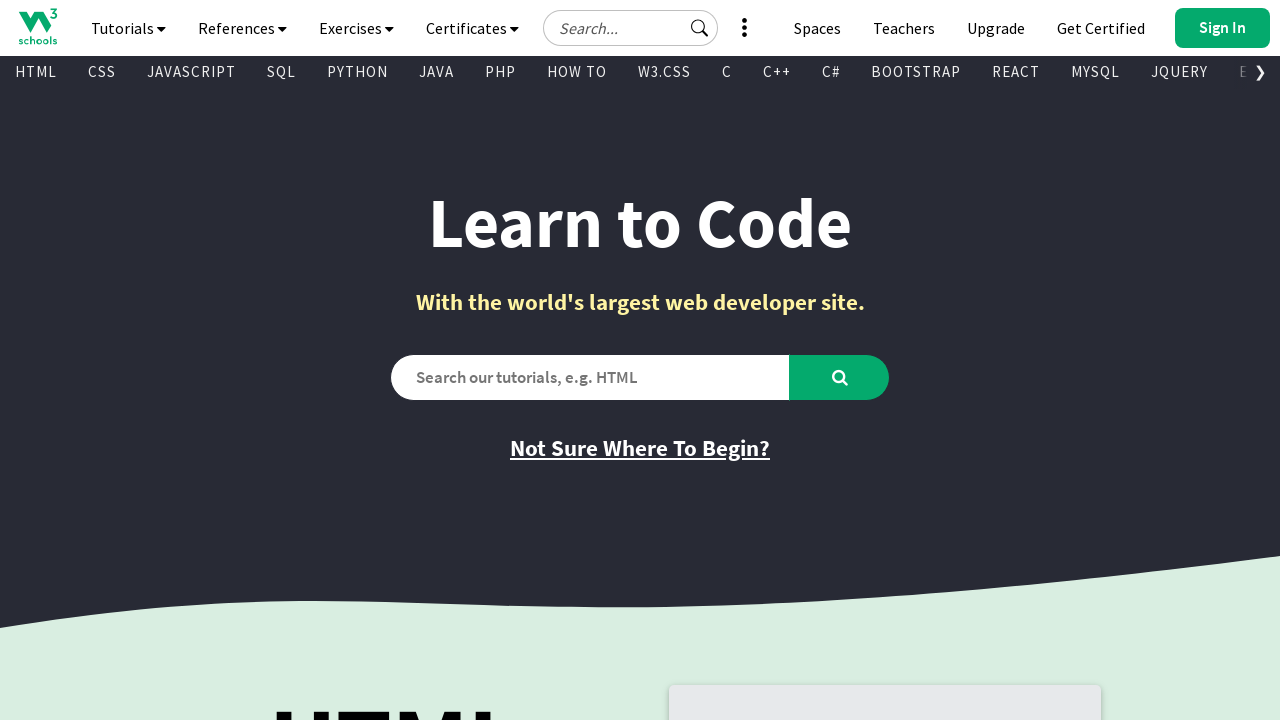

Extracted href attribute from link: '/academy/index.php'
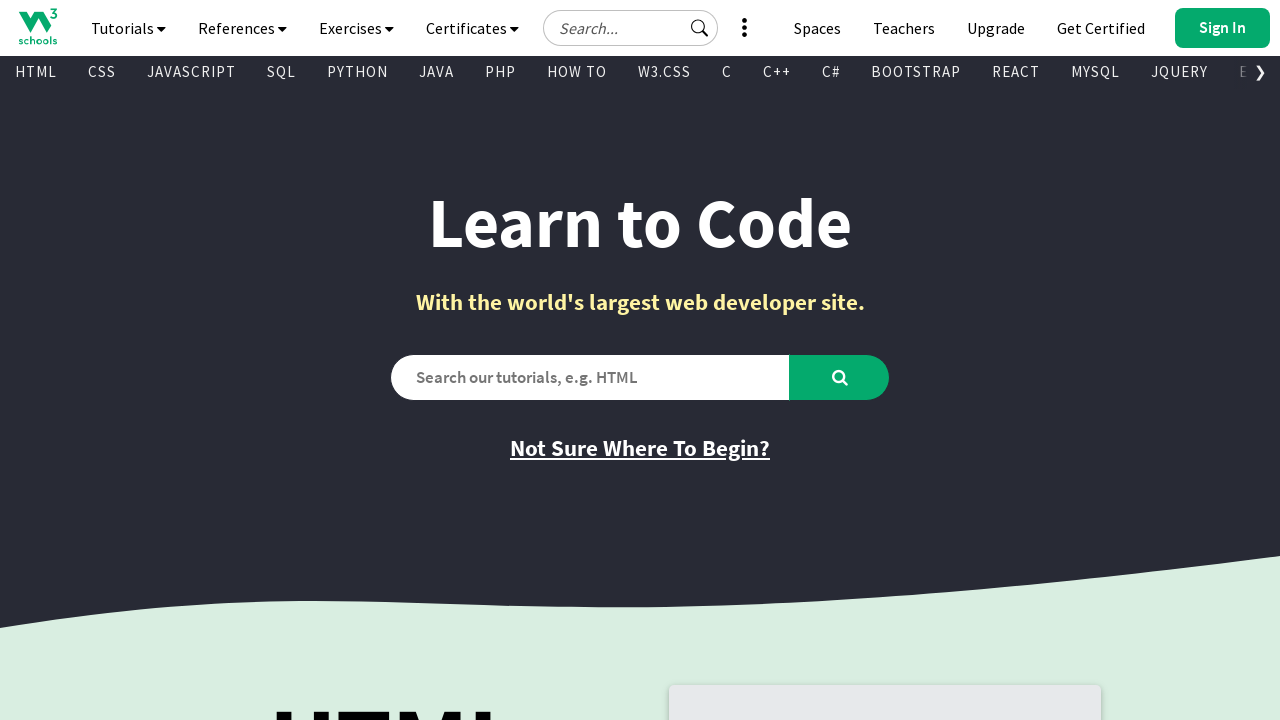

Extracted text content from visible link: '
    
      
      
    
  '
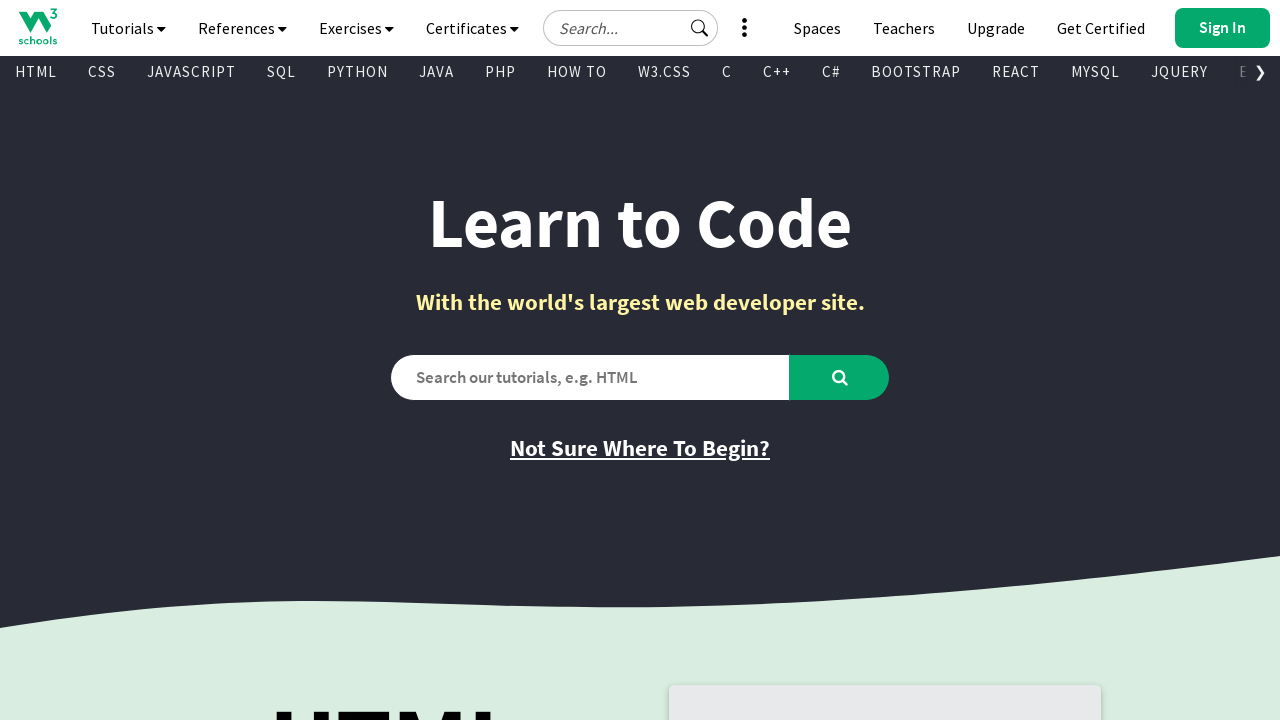

Extracted href attribute from link: '/colors/colors_picker.asp'
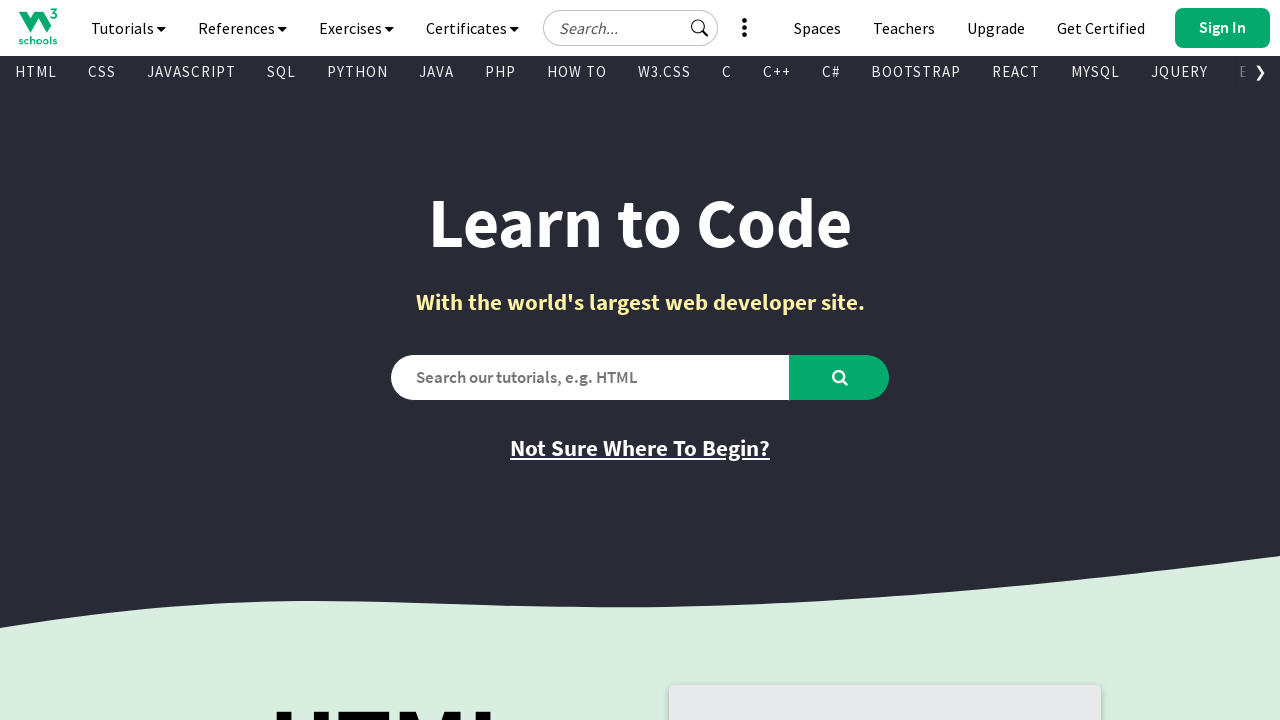

Extracted text content from visible link: 'Play Game'
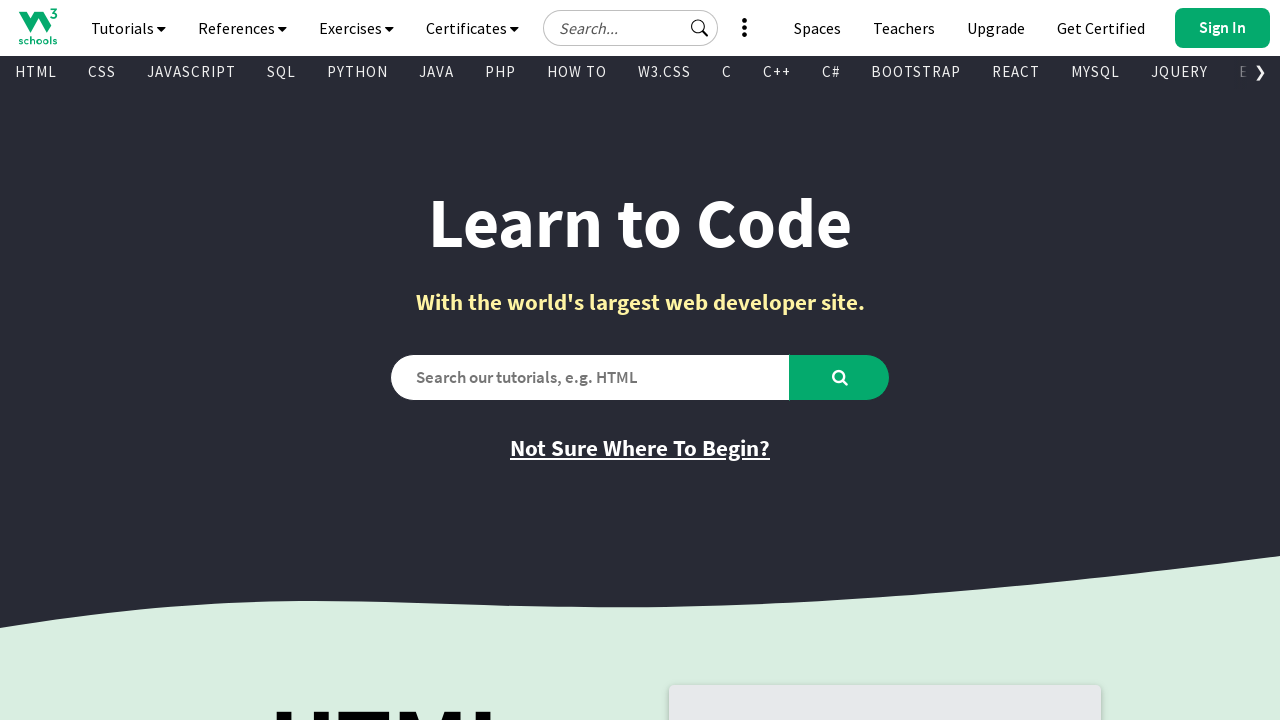

Extracted href attribute from link: '/codegame/index.html'
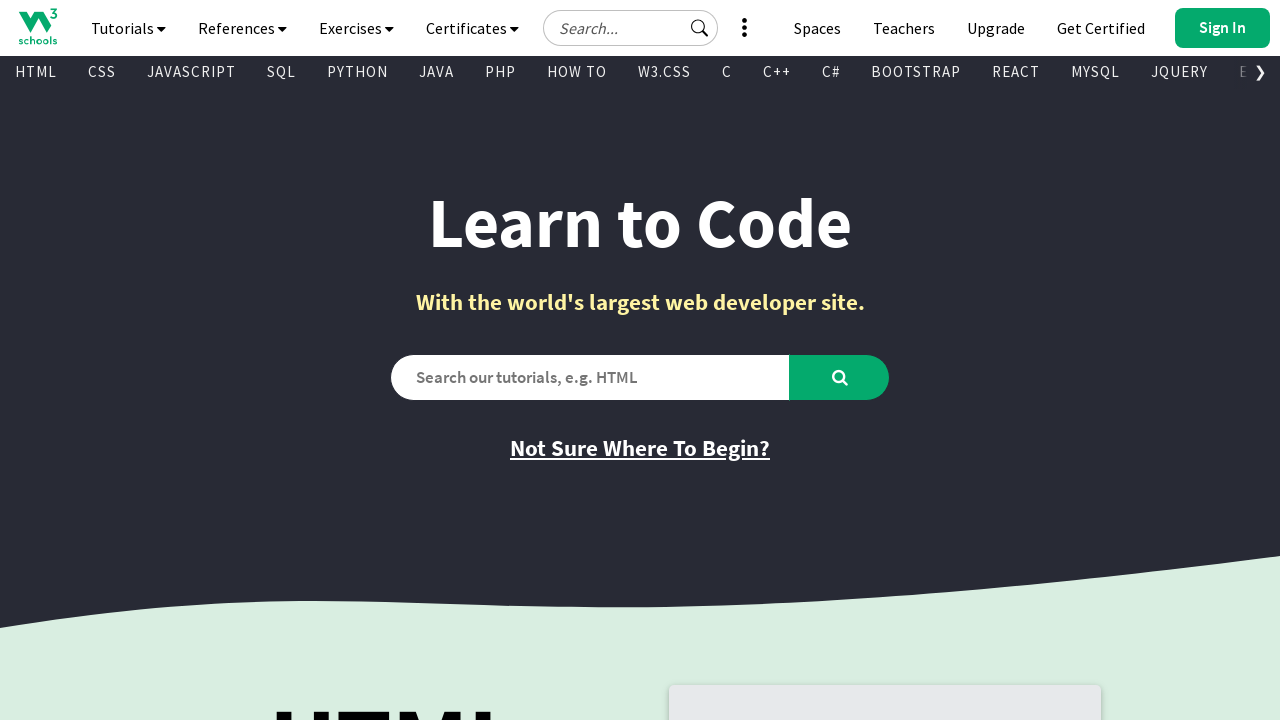

Extracted text content from visible link: 'Exercises'
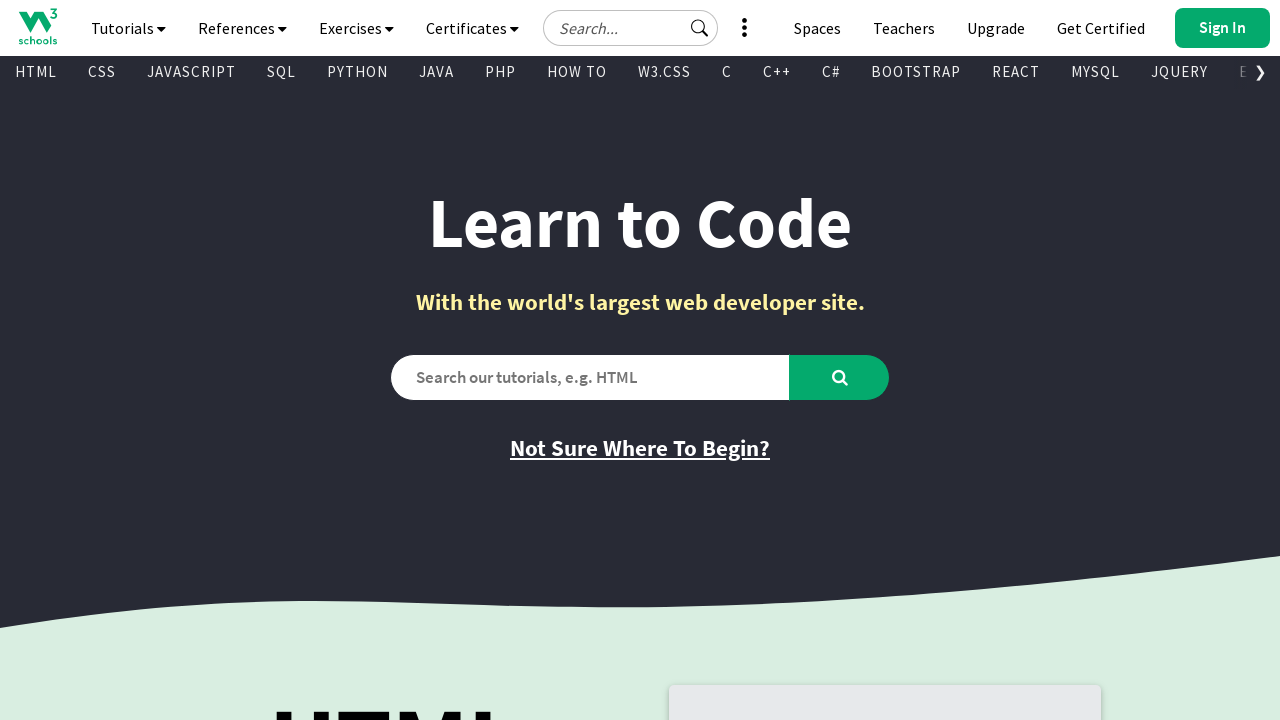

Extracted href attribute from link: '/exercises/index.php'
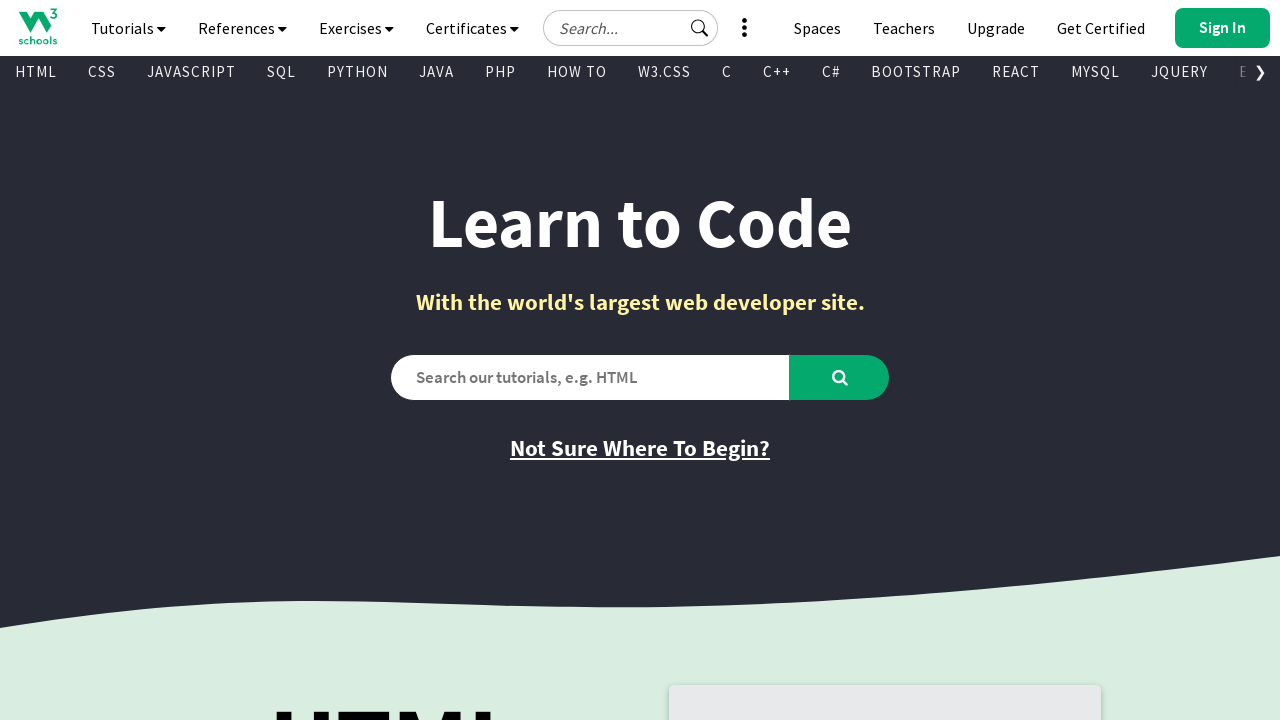

Extracted text content from visible link: 'Quizzes'
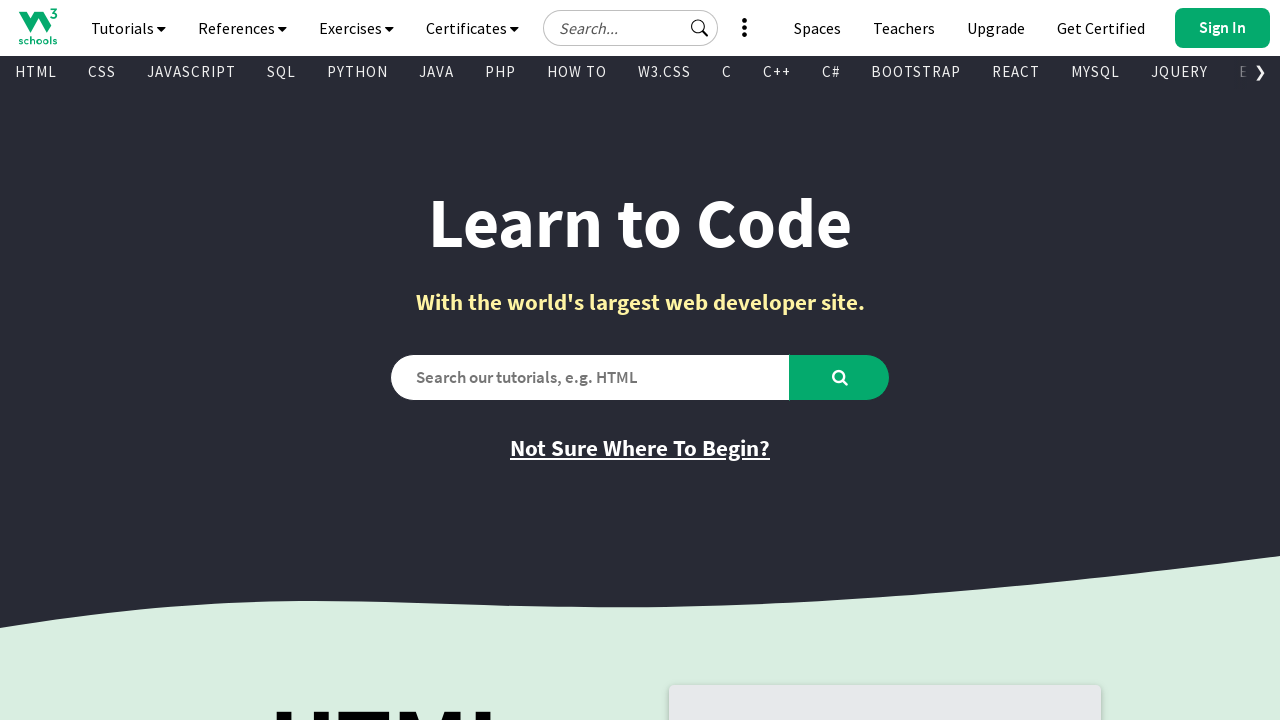

Extracted href attribute from link: '/quiztest/default.asp'
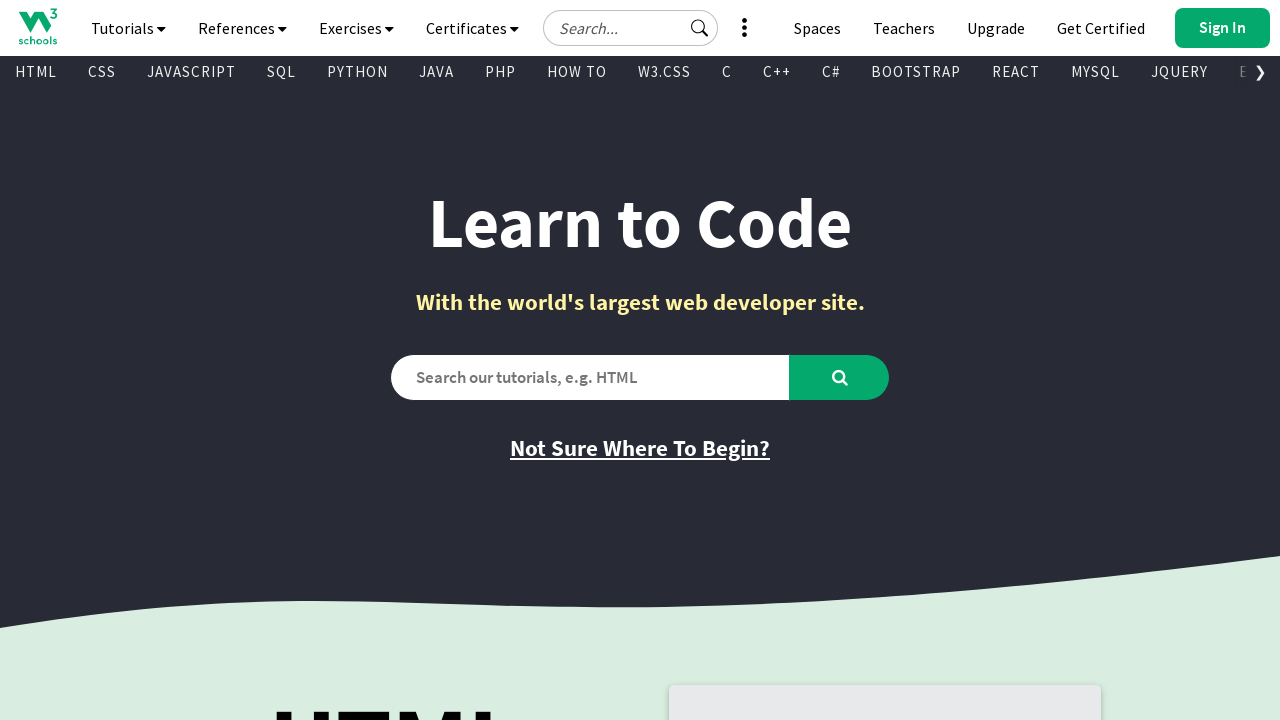

Extracted text content from visible link: '
      
        
        
      
    '
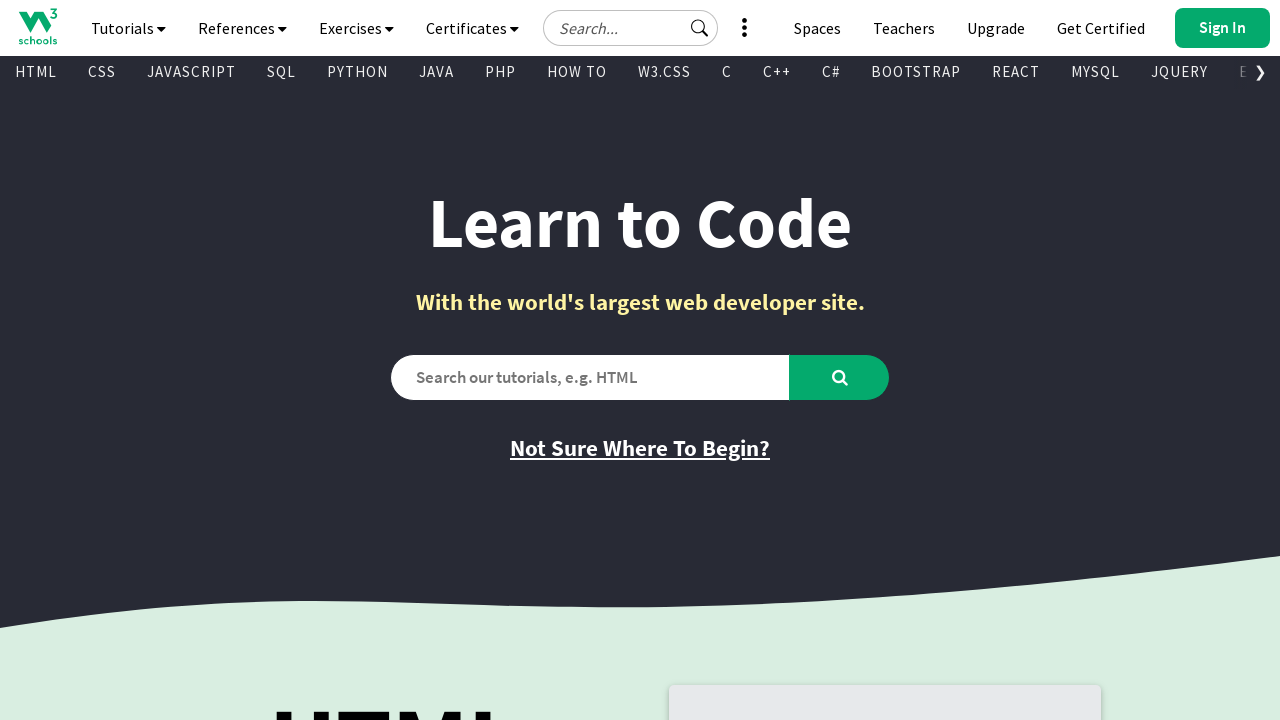

Extracted href attribute from link: '/w3css/w3css_templates.asp'
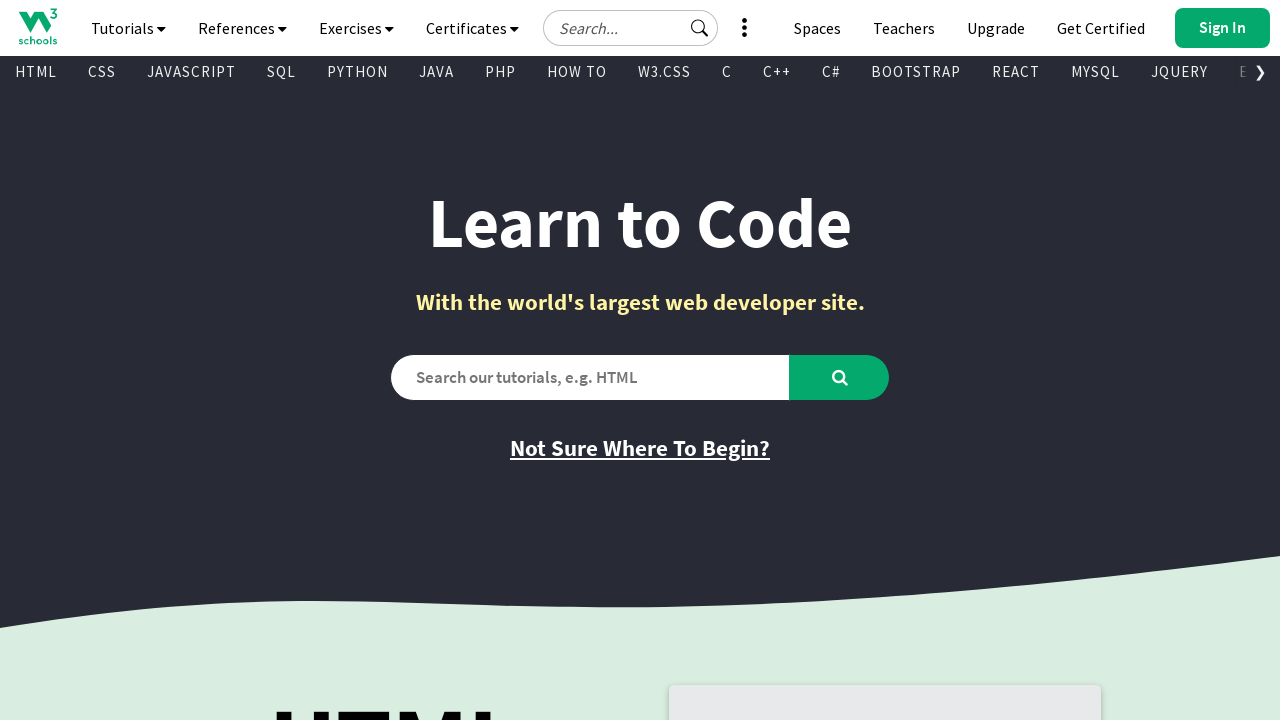

Extracted text content from visible link: 'Browse Templates'
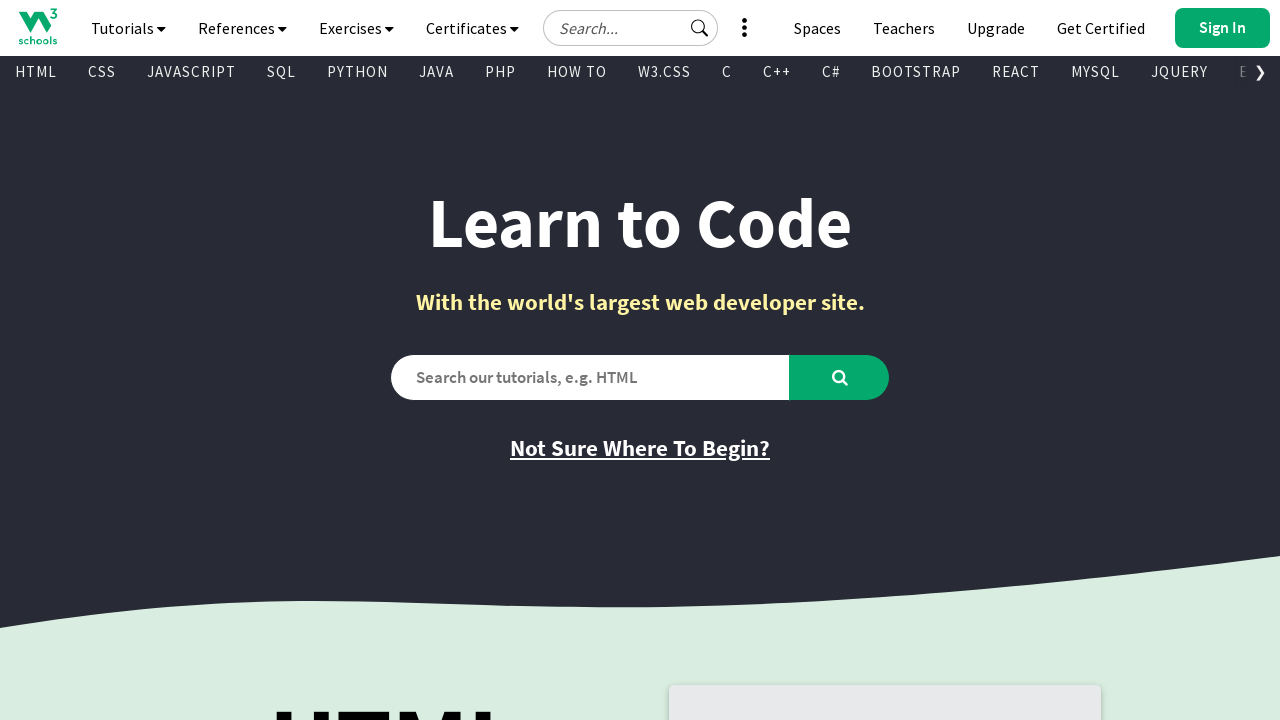

Extracted href attribute from link: '/w3css/w3css_templates.asp'
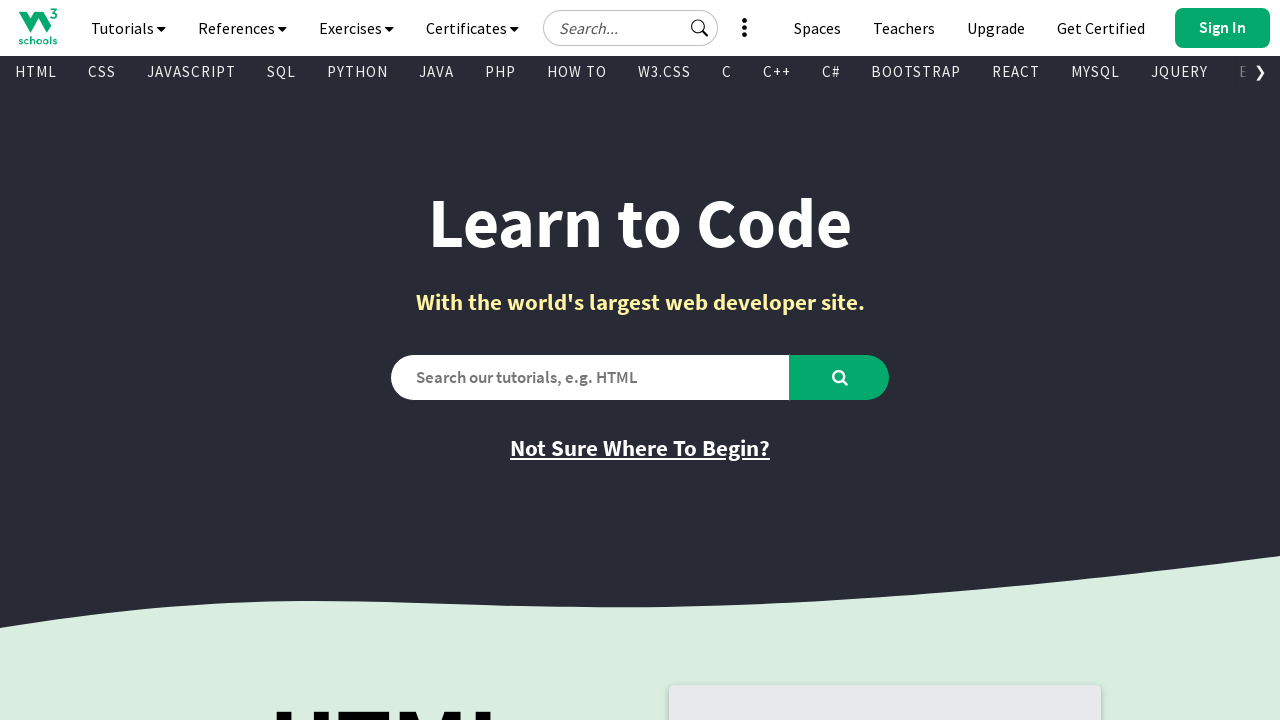

Extracted text content from visible link: 'Get started'
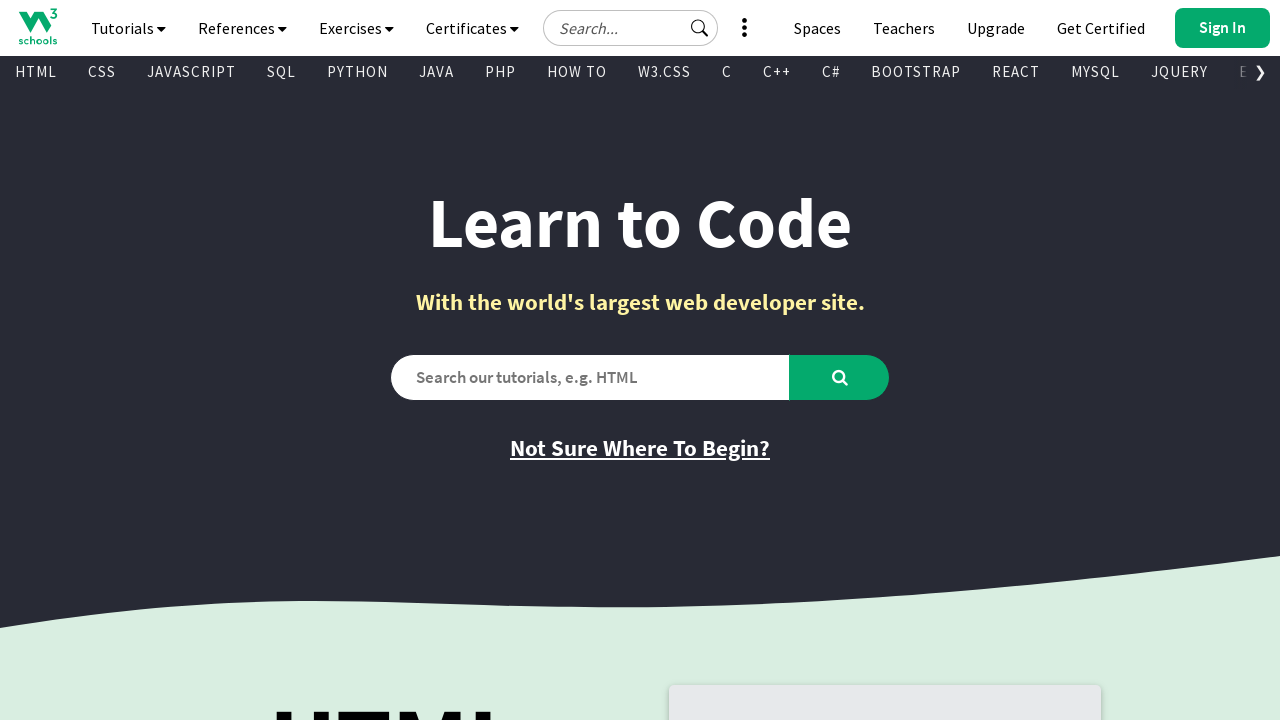

Extracted href attribute from link: 'https://campus.w3schools.com/collections/course-catalog'
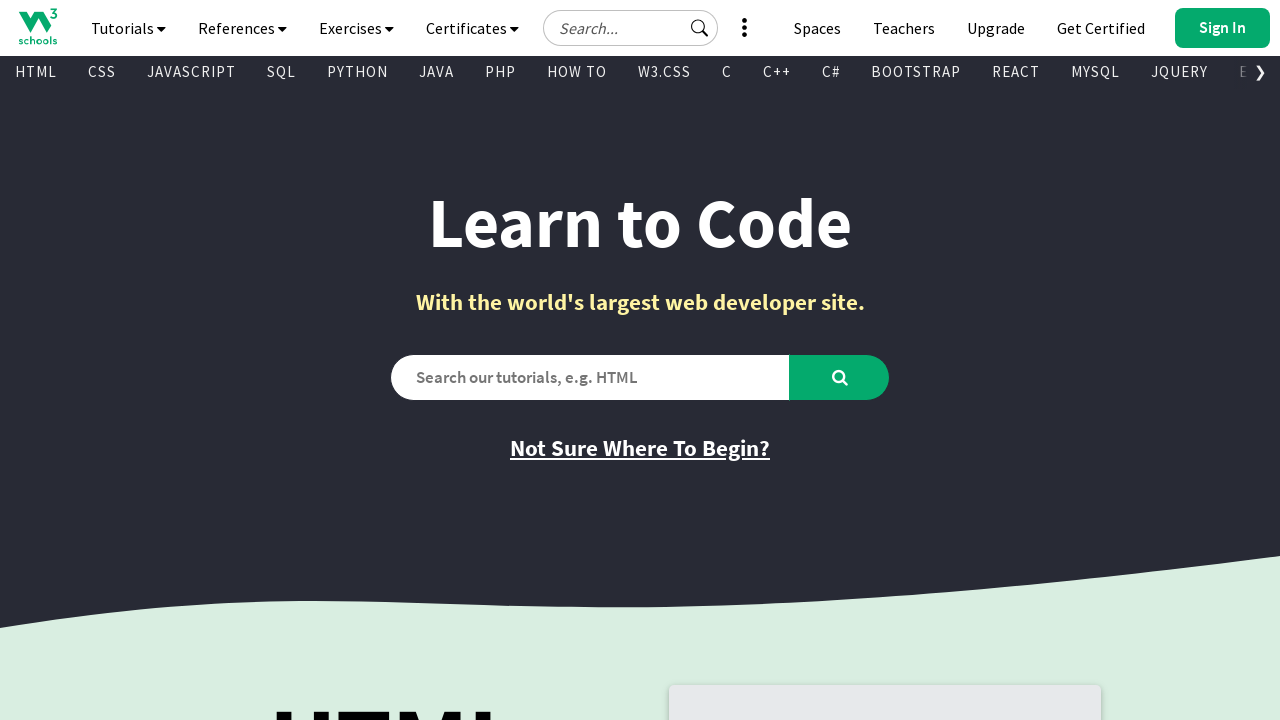

Extracted text content from visible link: 'Learn How To'
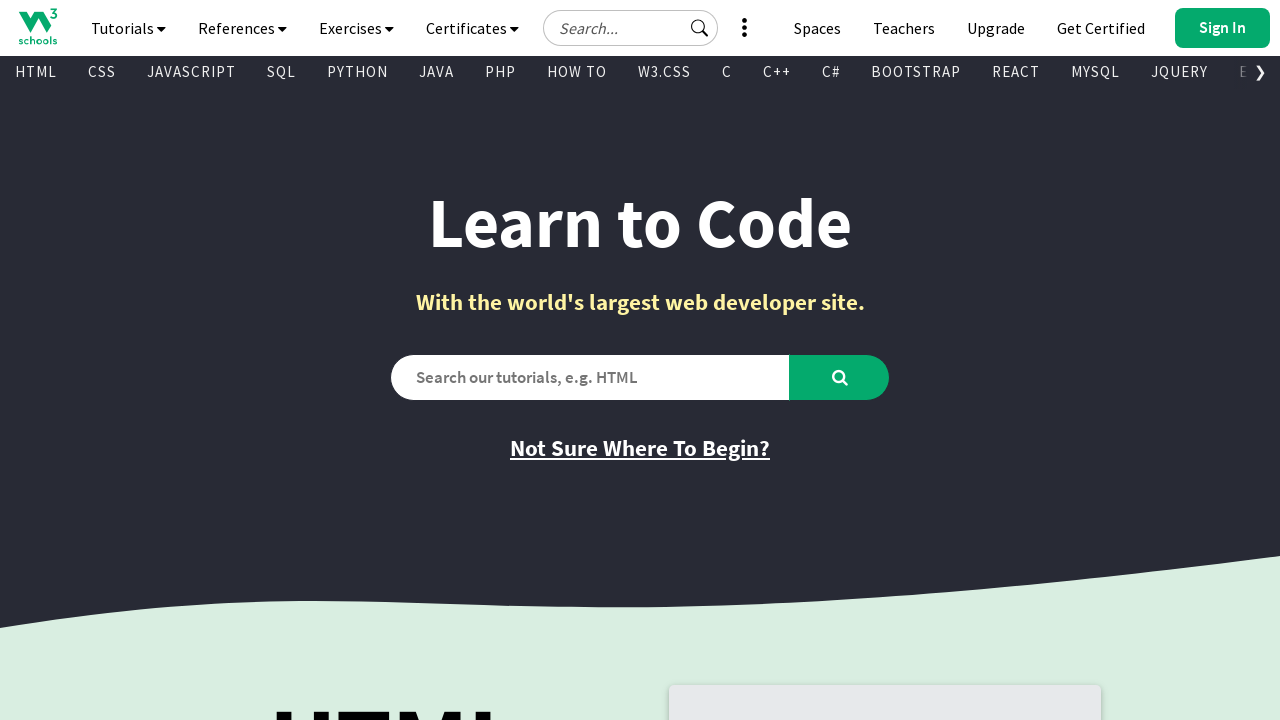

Extracted href attribute from link: '/howto/default.asp'
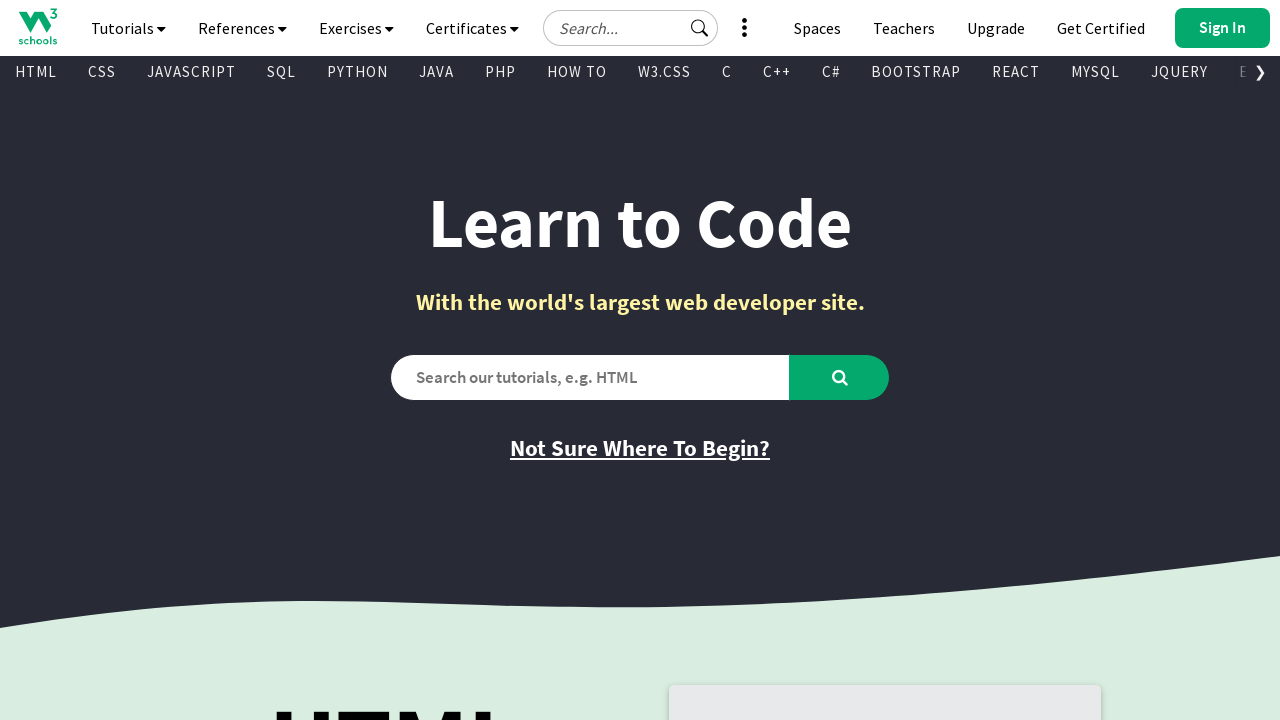

Extracted text content from visible link: '
    
  '
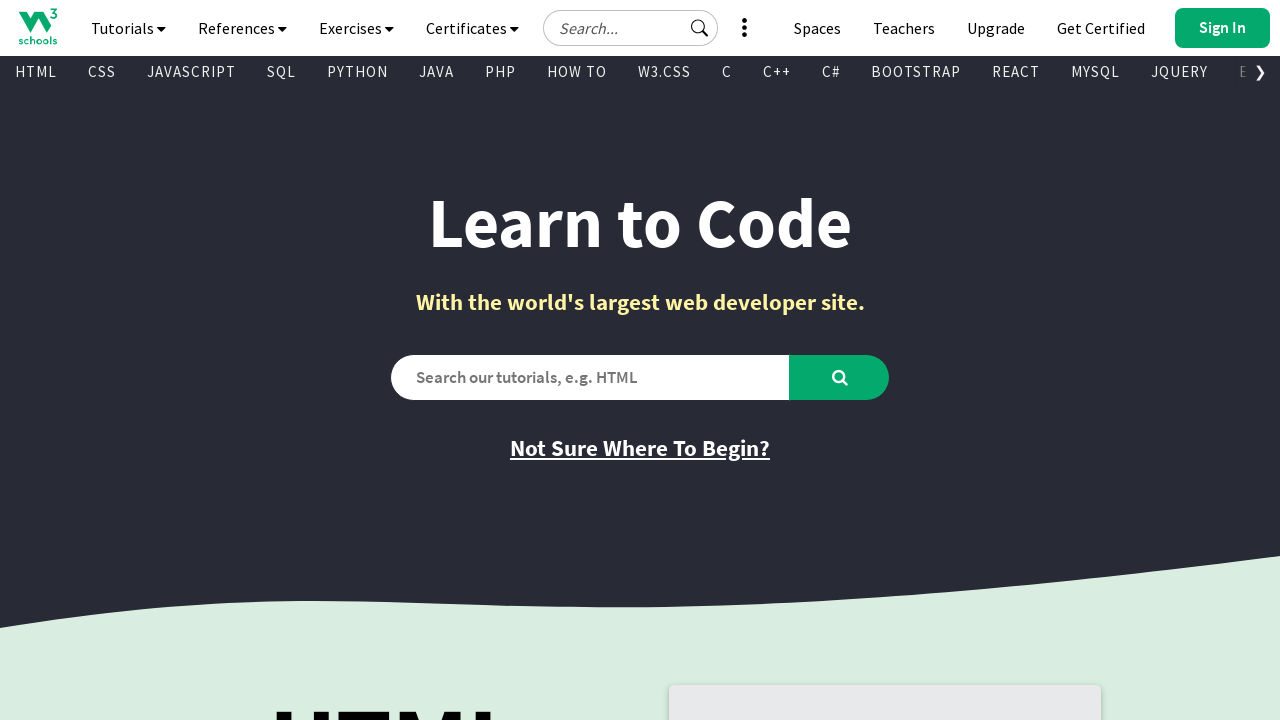

Extracted href attribute from link: '//www.w3schools.com'
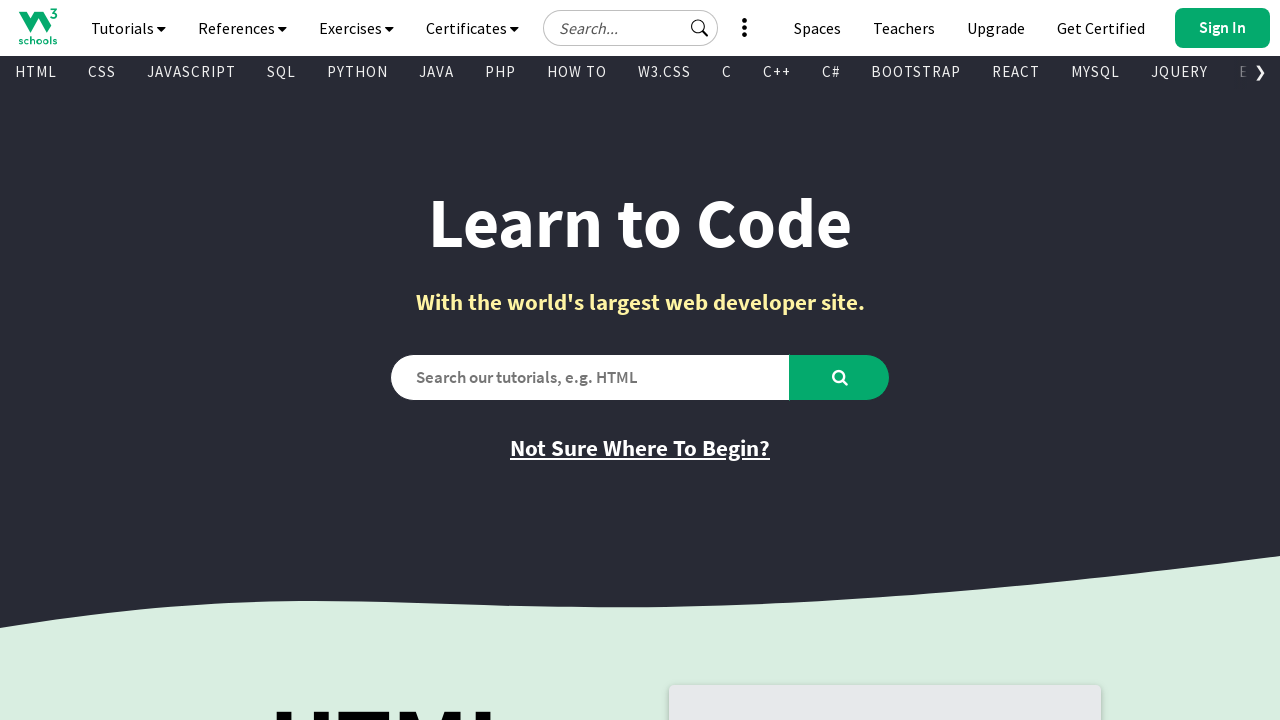

Extracted text content from visible link: 'PLUS'
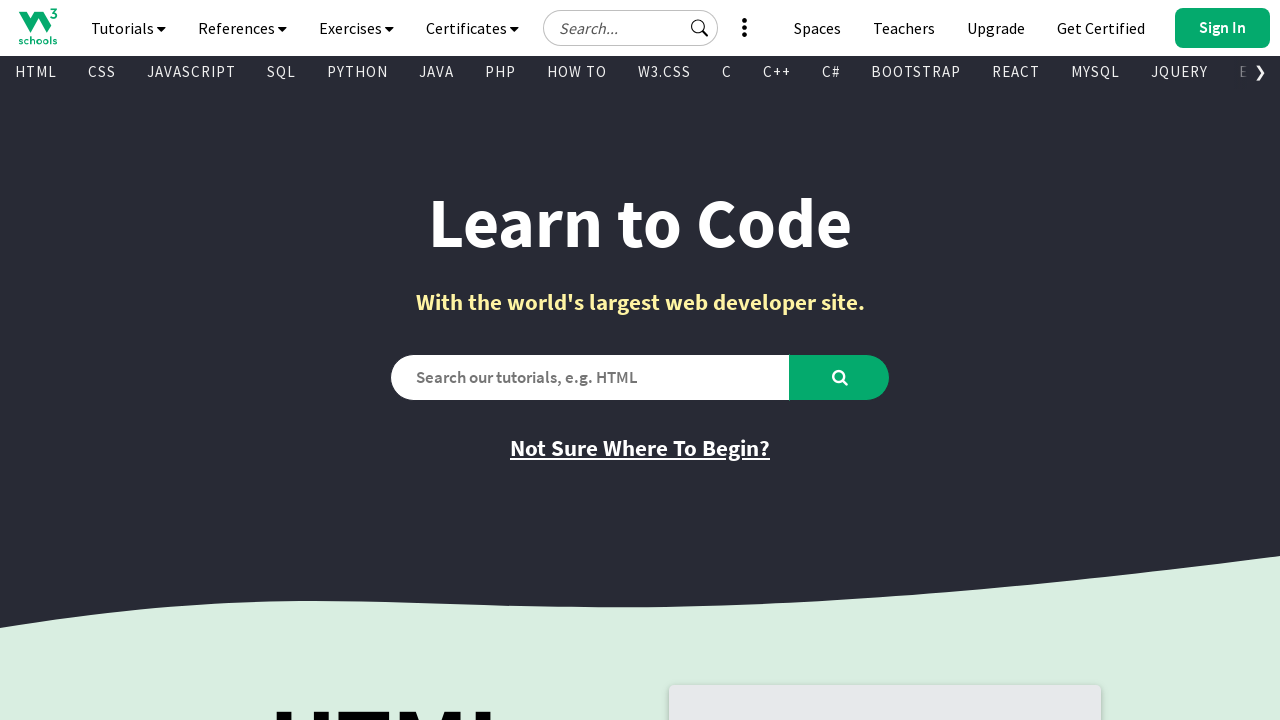

Extracted href attribute from link: 'https://order.w3schools.com/plans'
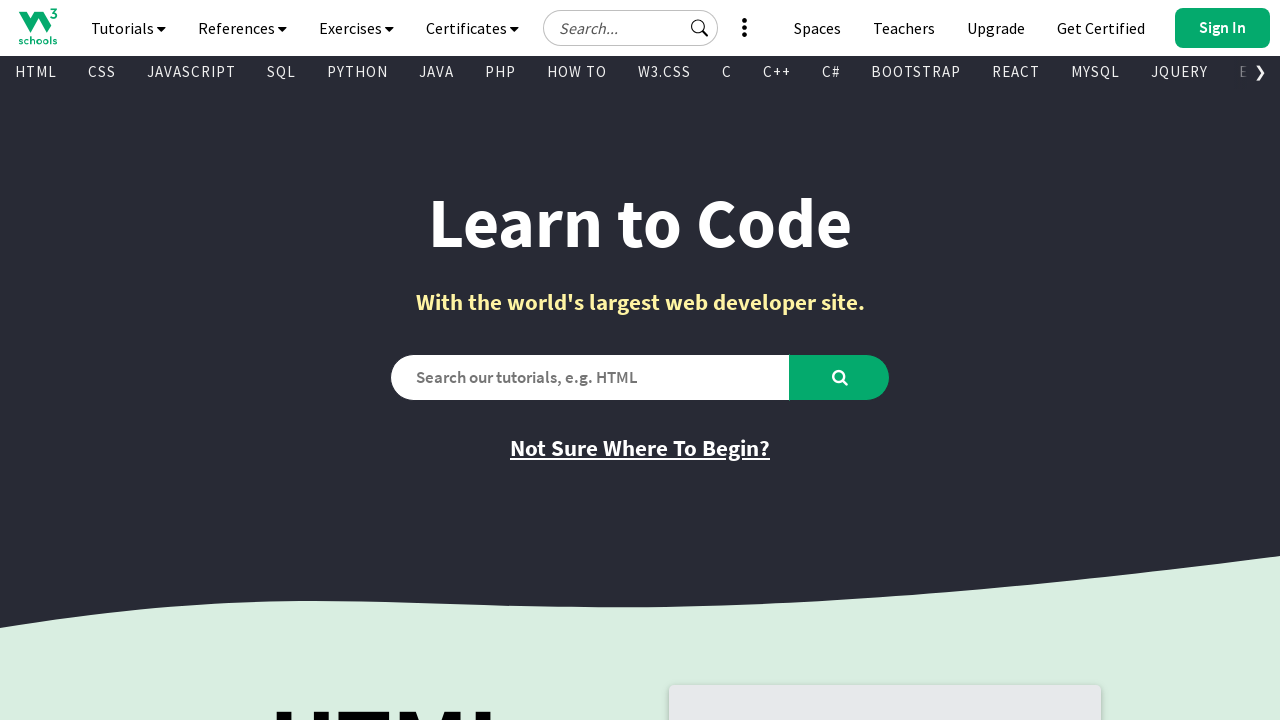

Extracted text content from visible link: 'SPACES'
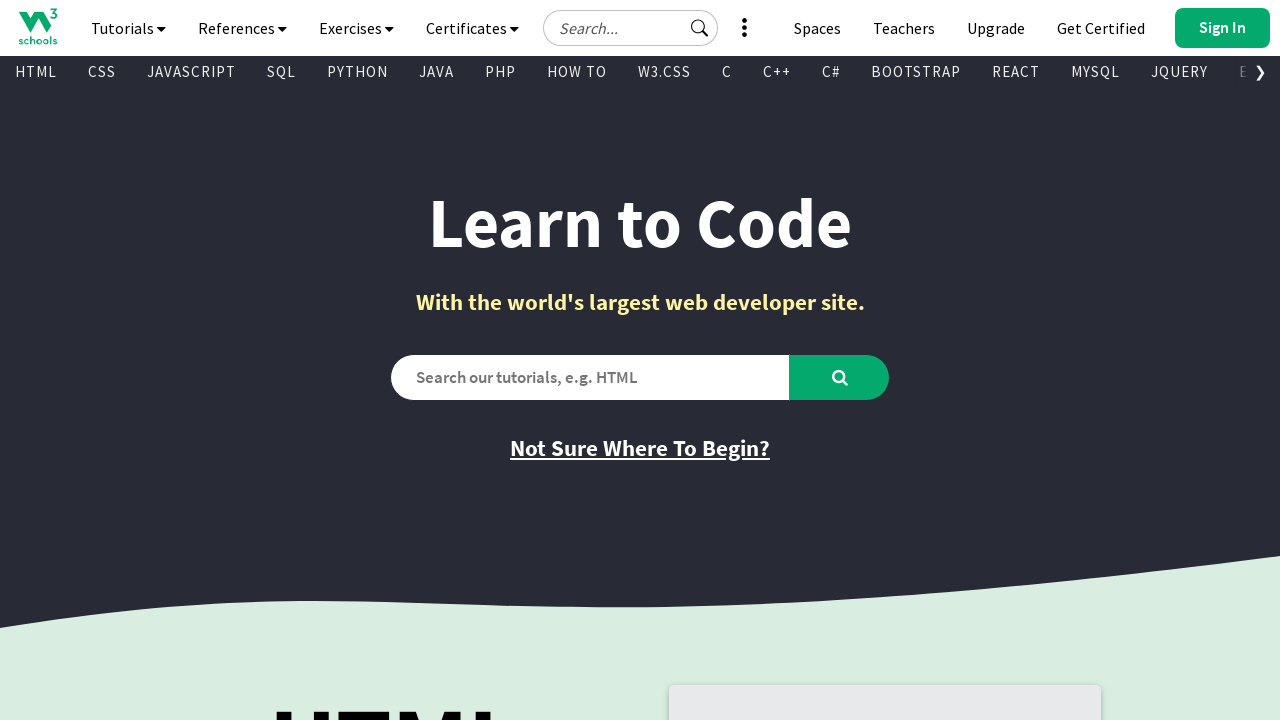

Extracted href attribute from link: '/spaces/index.php'
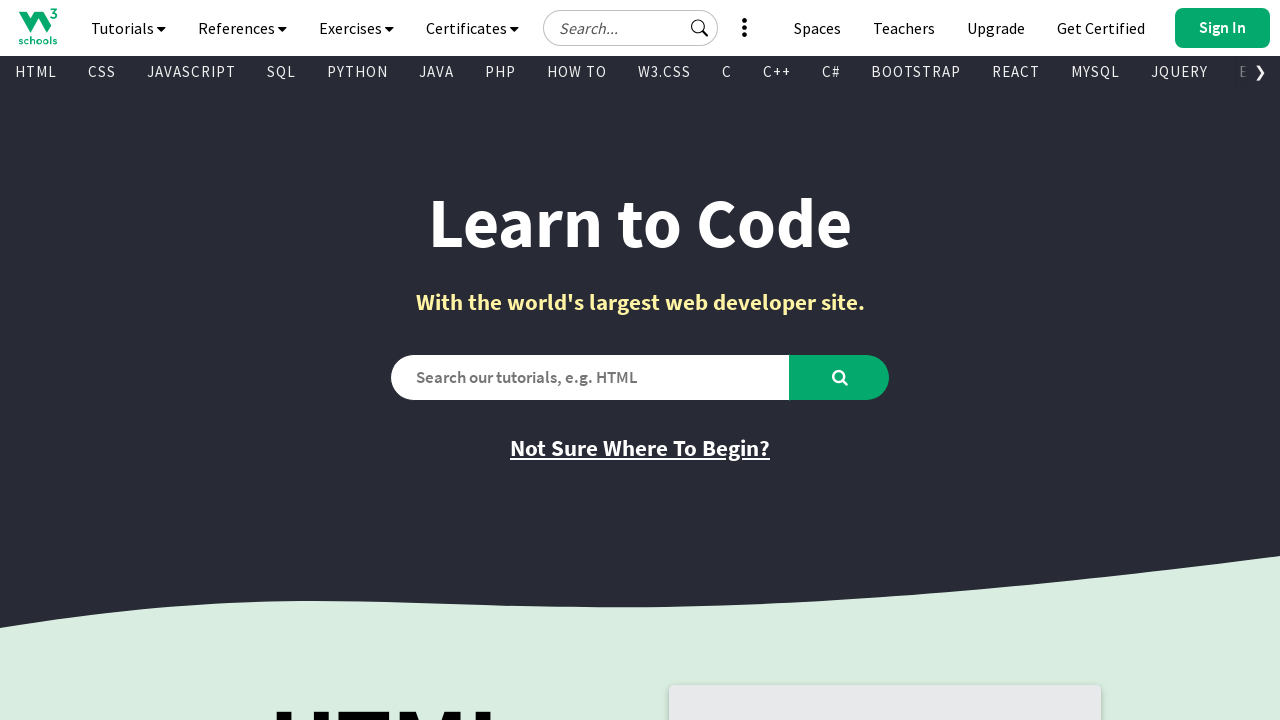

Extracted text content from visible link: 'GET CERTIFIED'
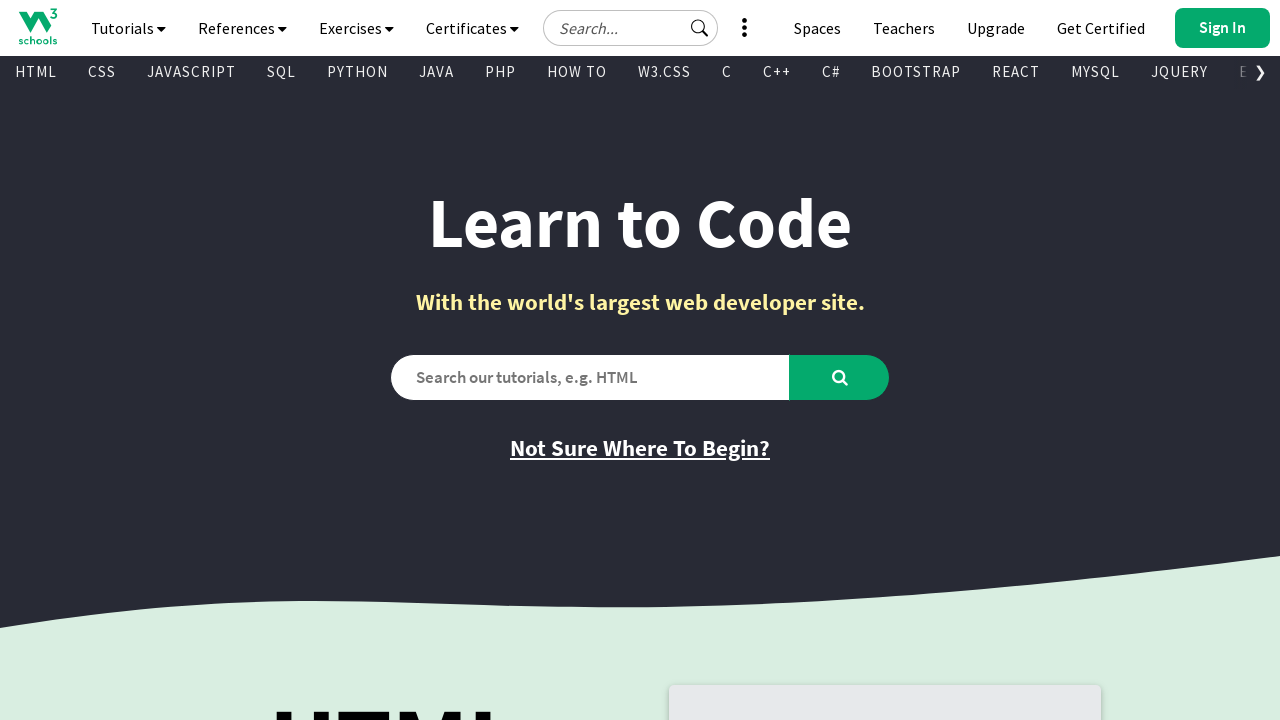

Extracted href attribute from link: 'https://campus.w3schools.com/collections/certifications'
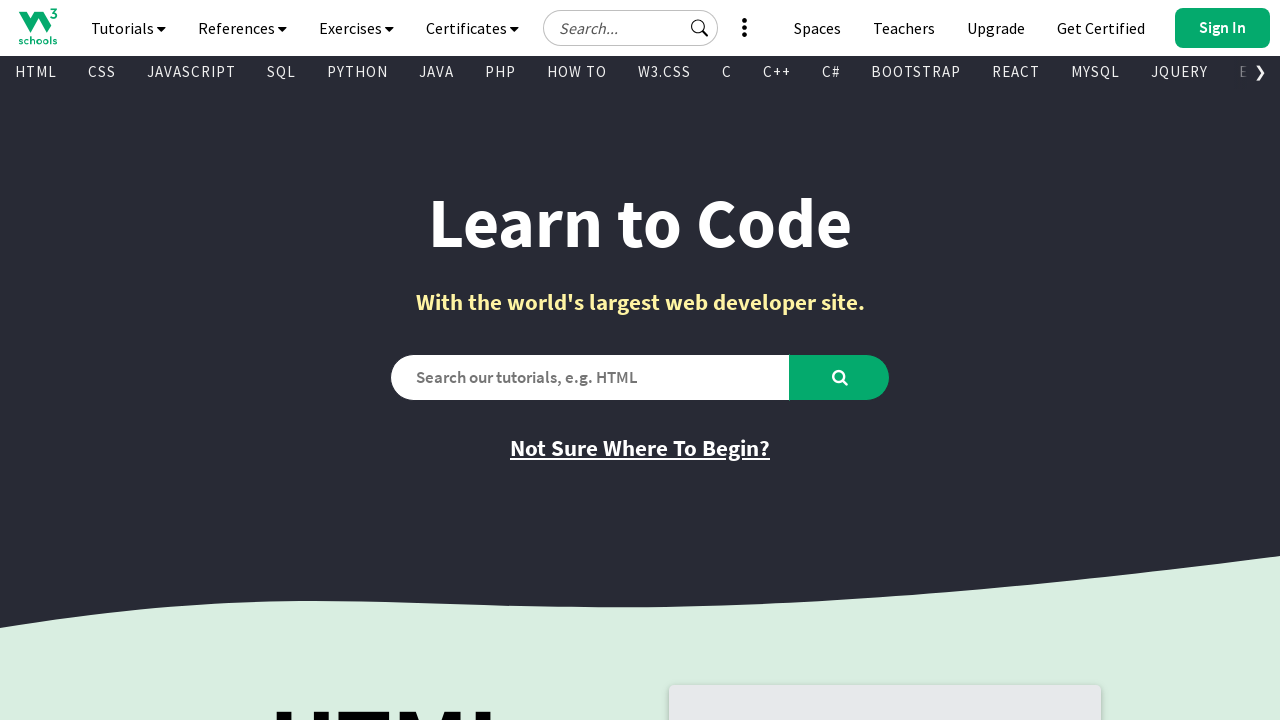

Extracted text content from visible link: 'FOR TEACHERS'
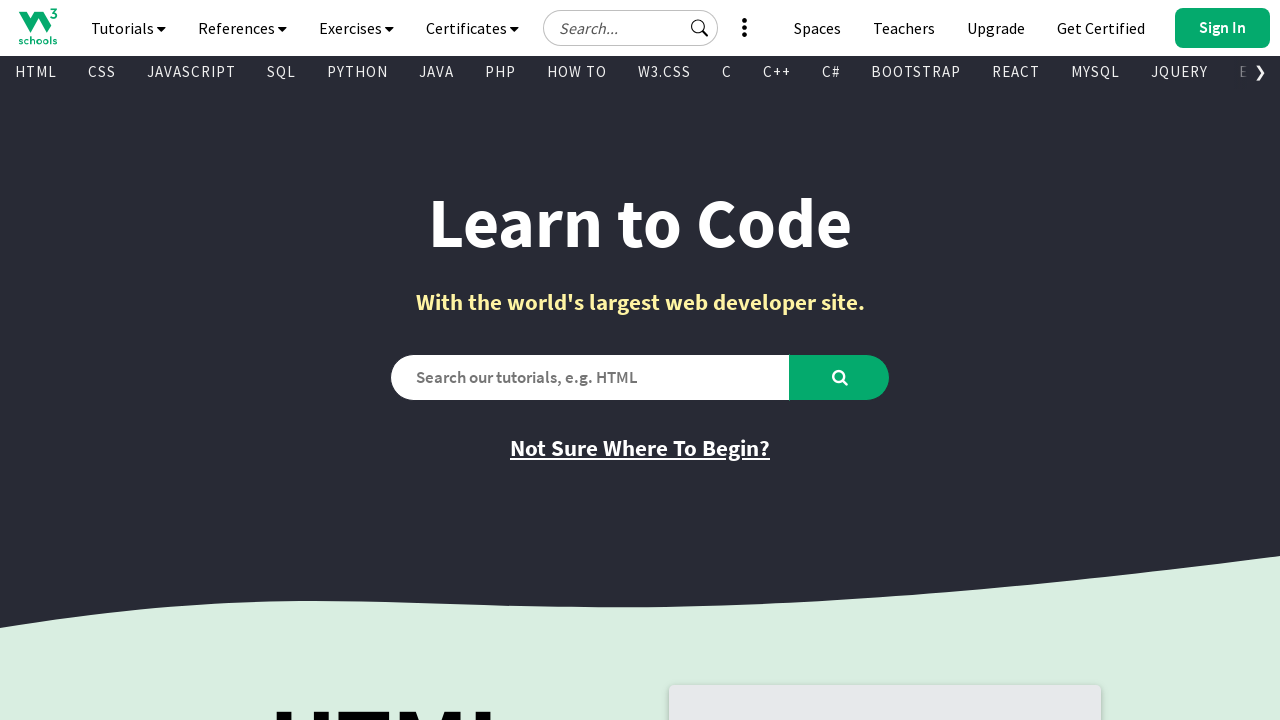

Extracted href attribute from link: '/academy/index.php'
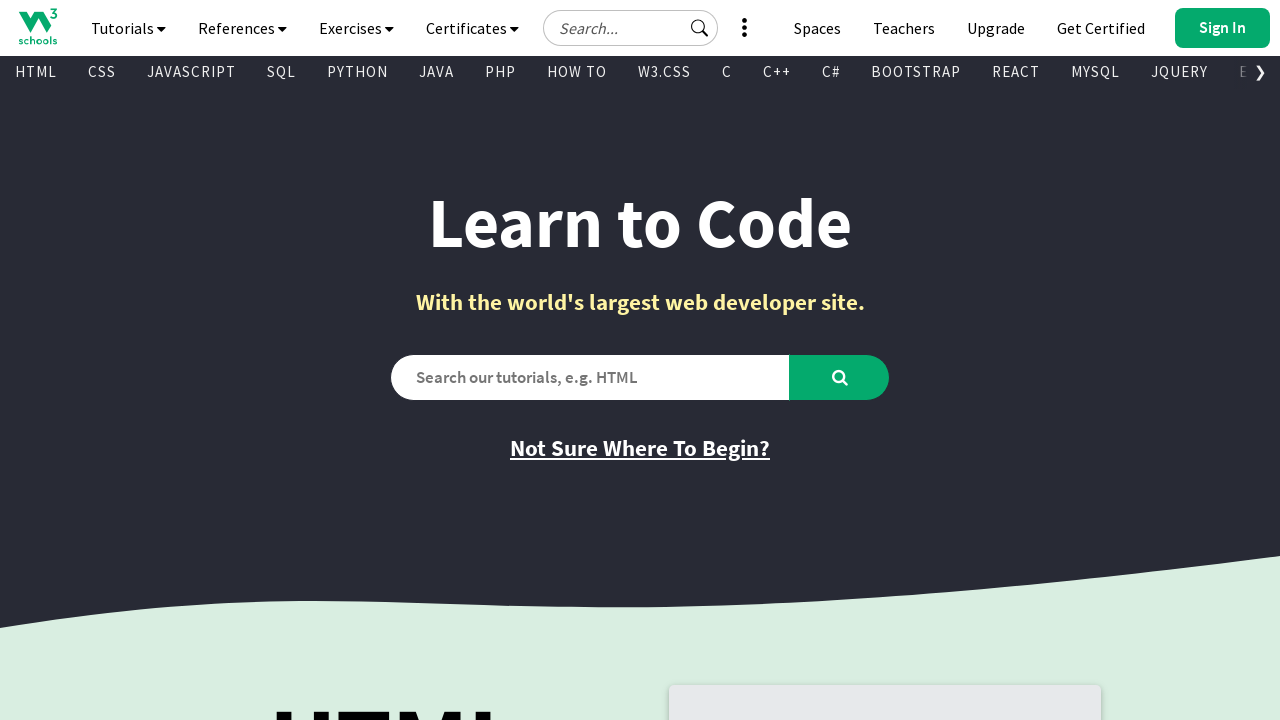

Extracted text content from visible link: 'BOOTCAMPS'
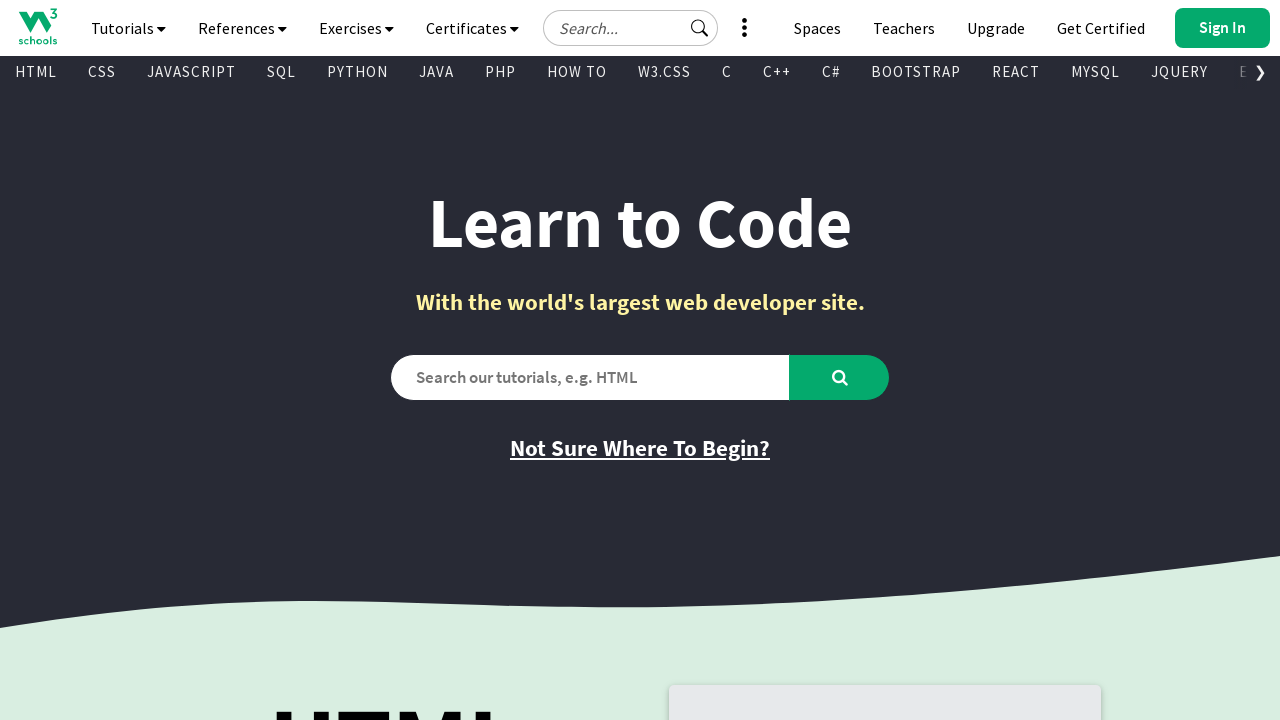

Extracted href attribute from link: '/bootcamp/index.php'
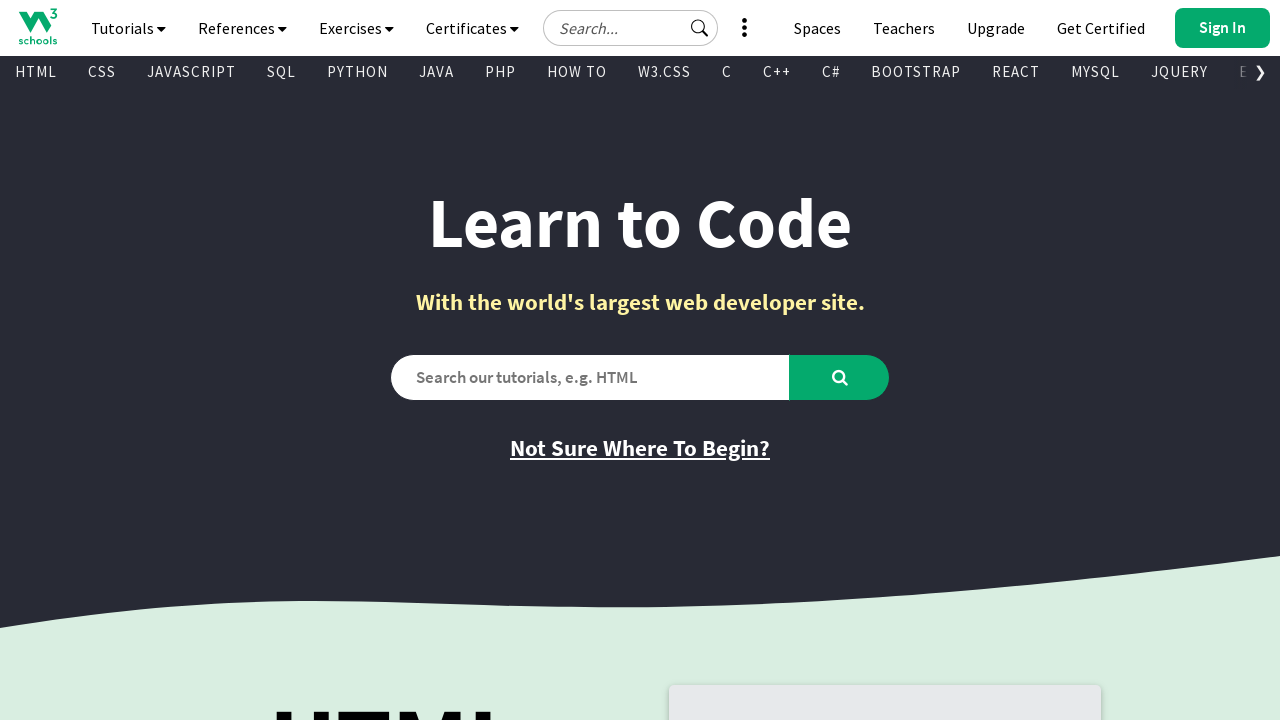

Extracted text content from visible link: 'CONTACT US'
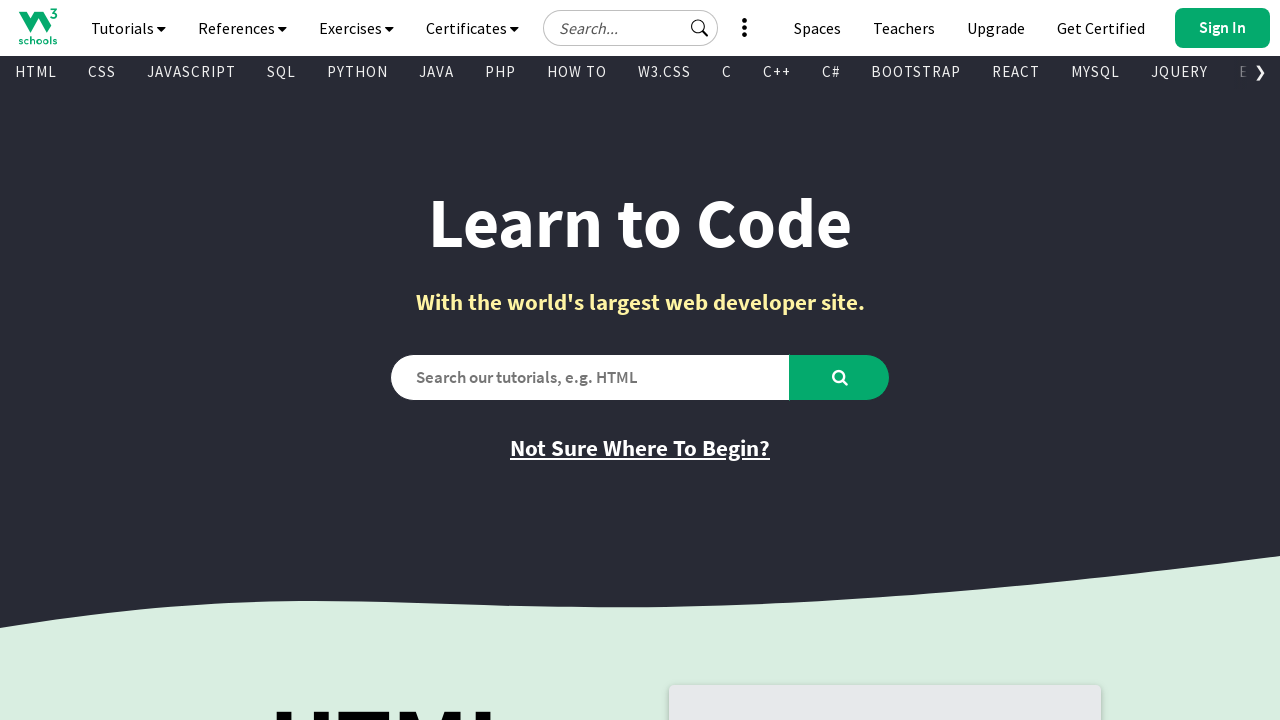

Extracted href attribute from link: 'javascript:void(0);'
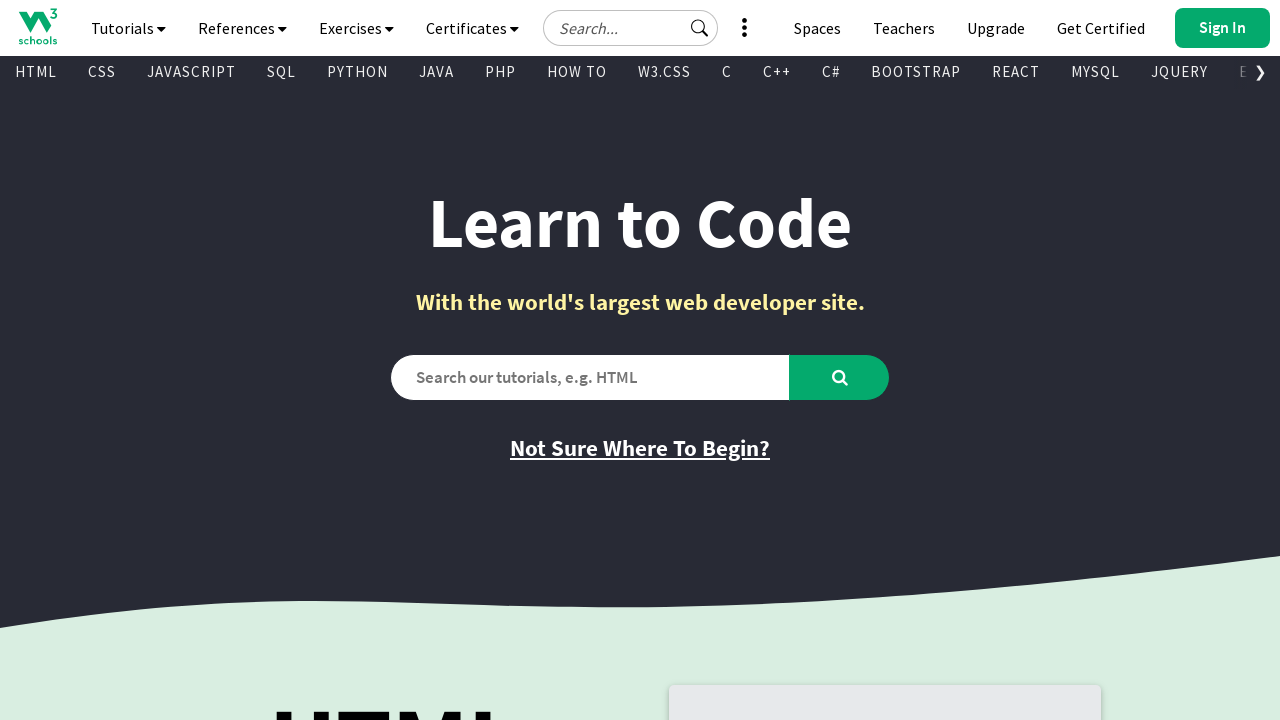

Extracted text content from visible link: 'HTML Tutorial'
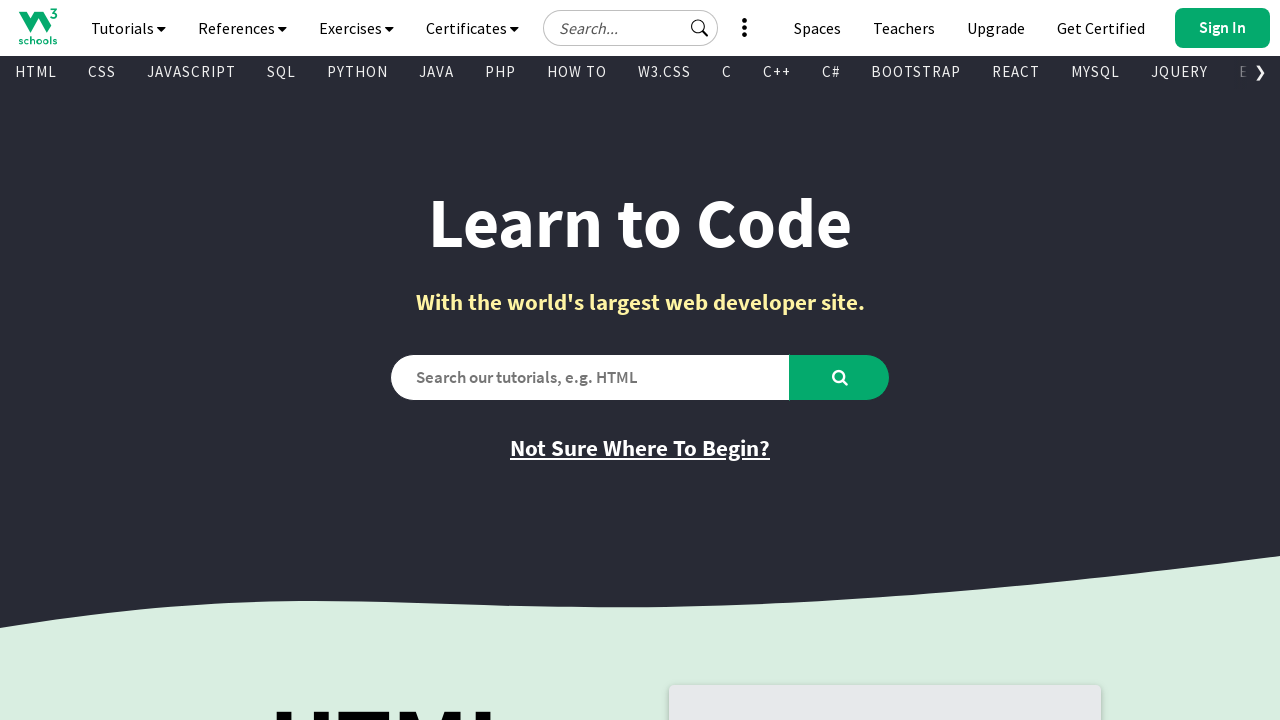

Extracted href attribute from link: '/html/default.asp'
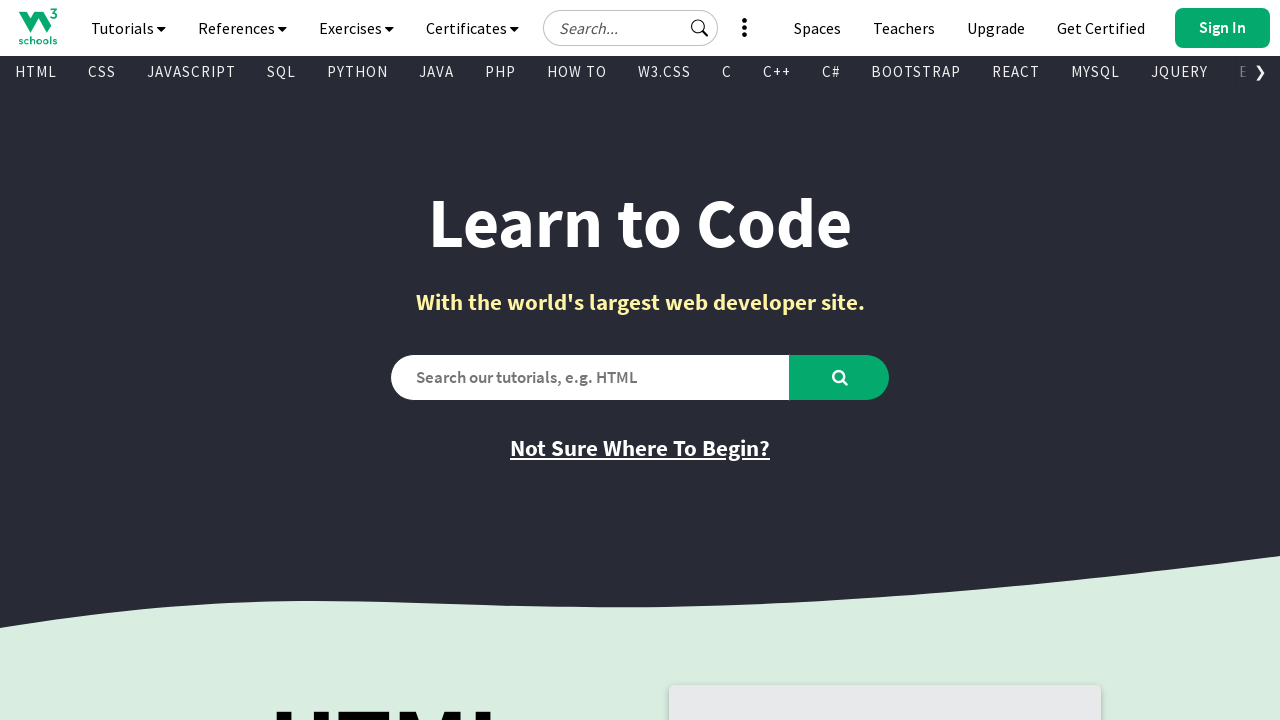

Extracted text content from visible link: 'CSS Tutorial'
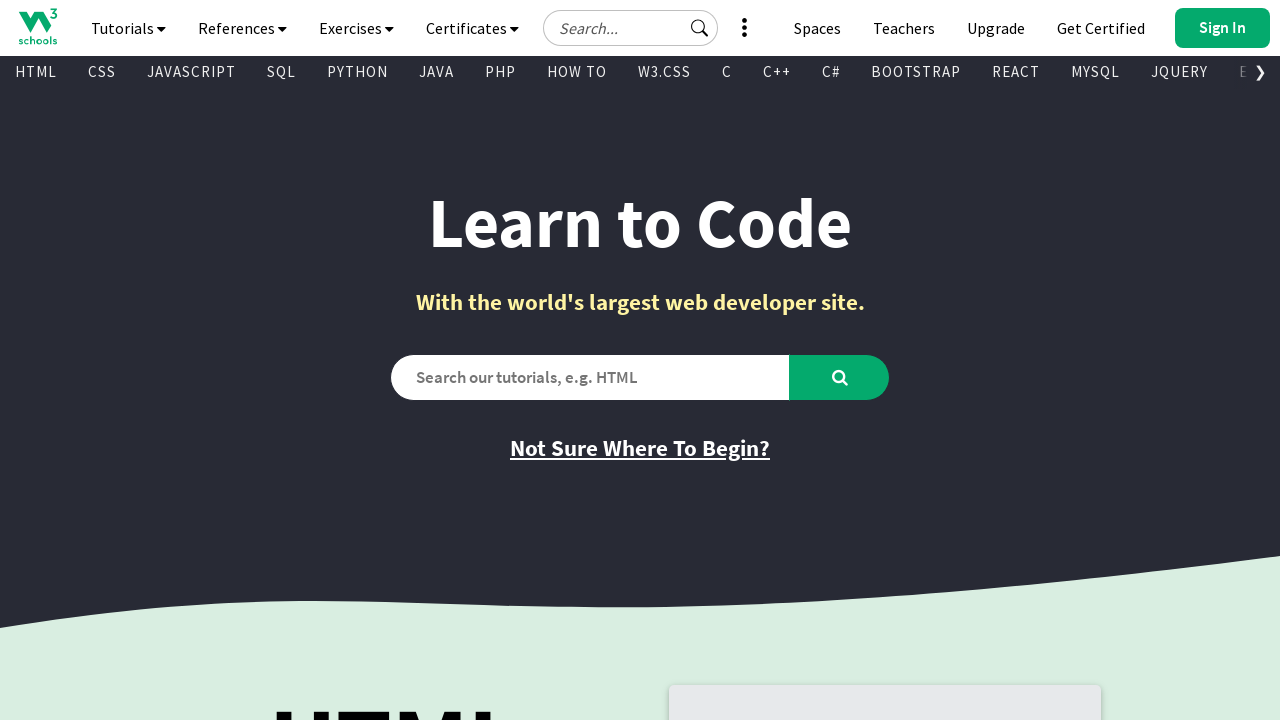

Extracted href attribute from link: '/css/default.asp'
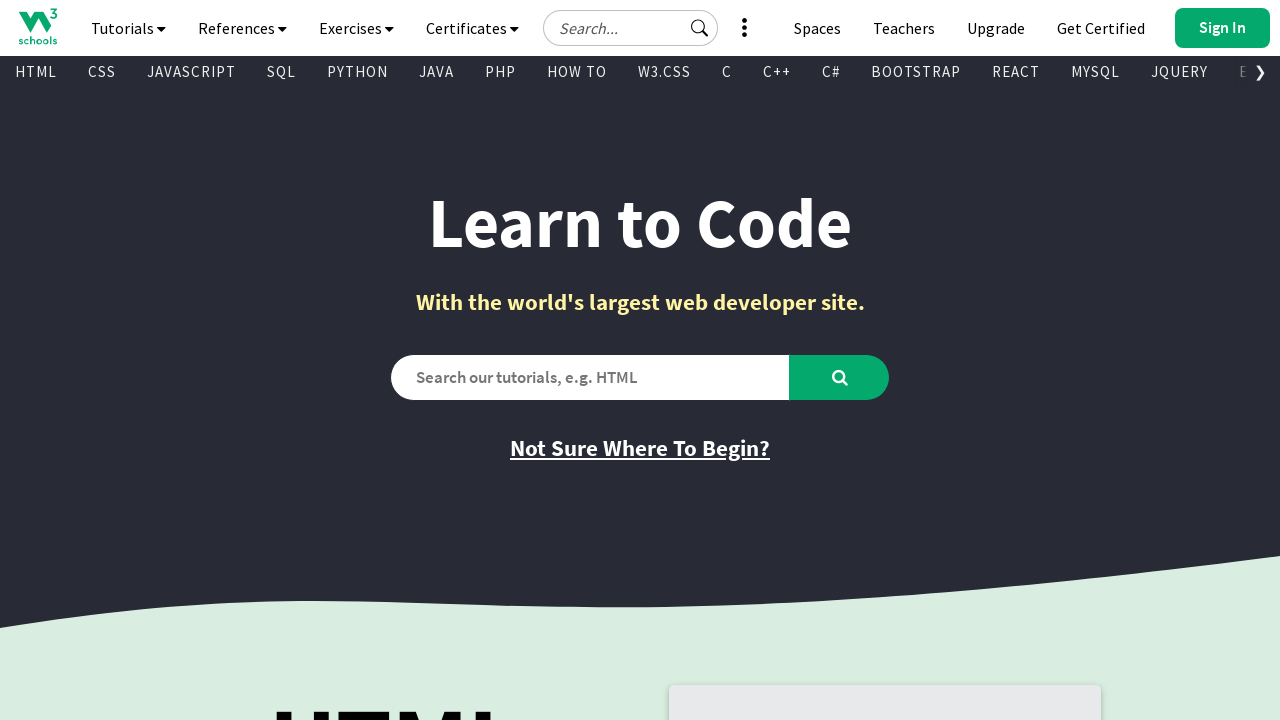

Extracted text content from visible link: 'JavaScript Tutorial'
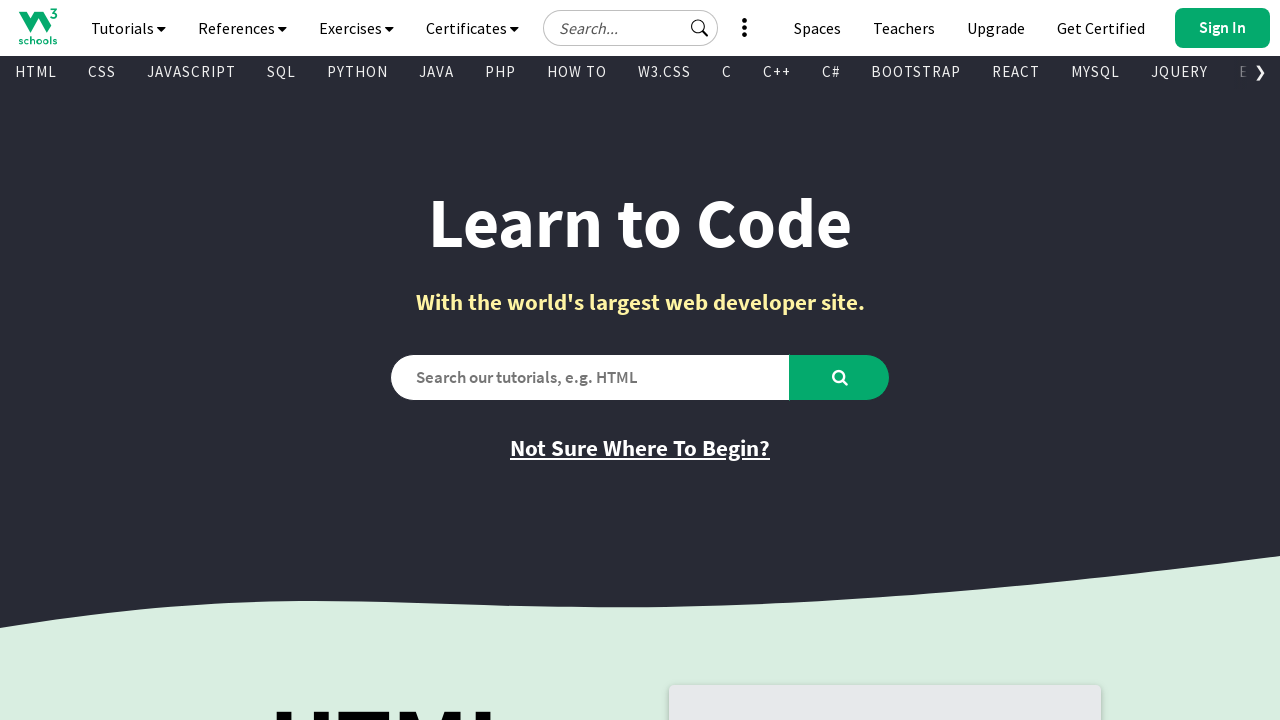

Extracted href attribute from link: '/js/default.asp'
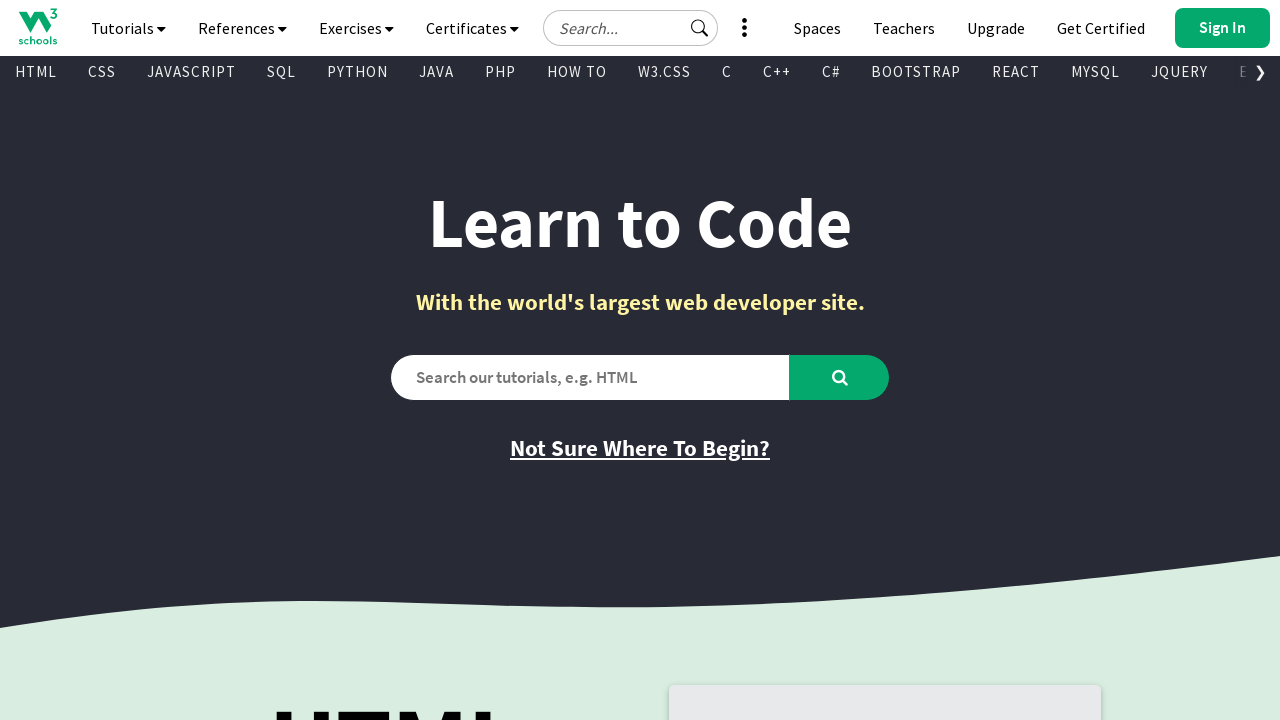

Extracted text content from visible link: 'How To Tutorial'
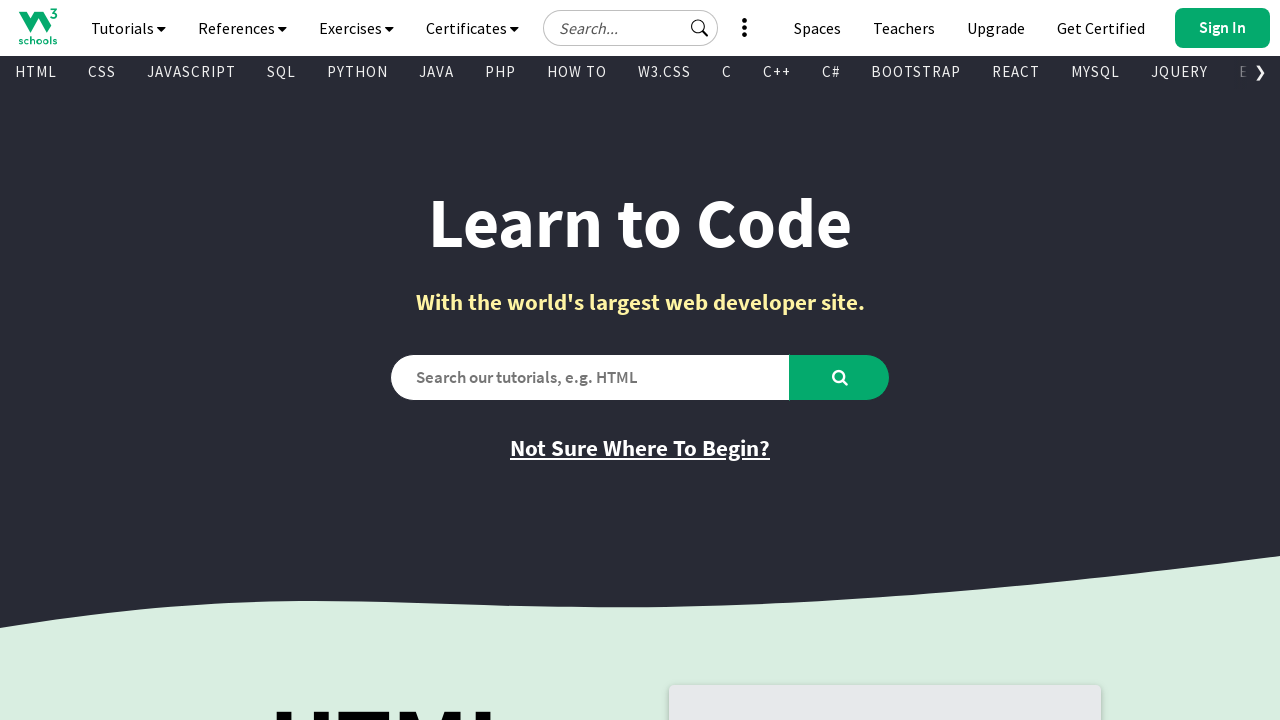

Extracted href attribute from link: '/howto/default.asp'
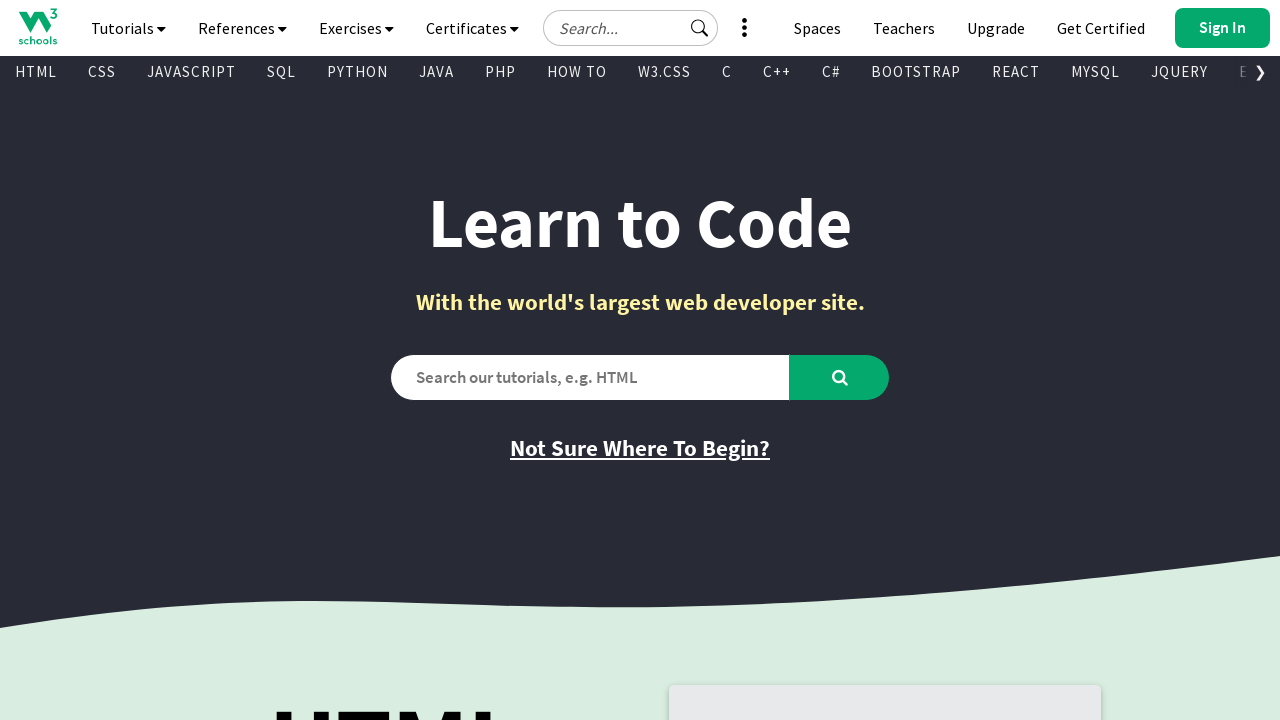

Extracted text content from visible link: 'SQL Tutorial'
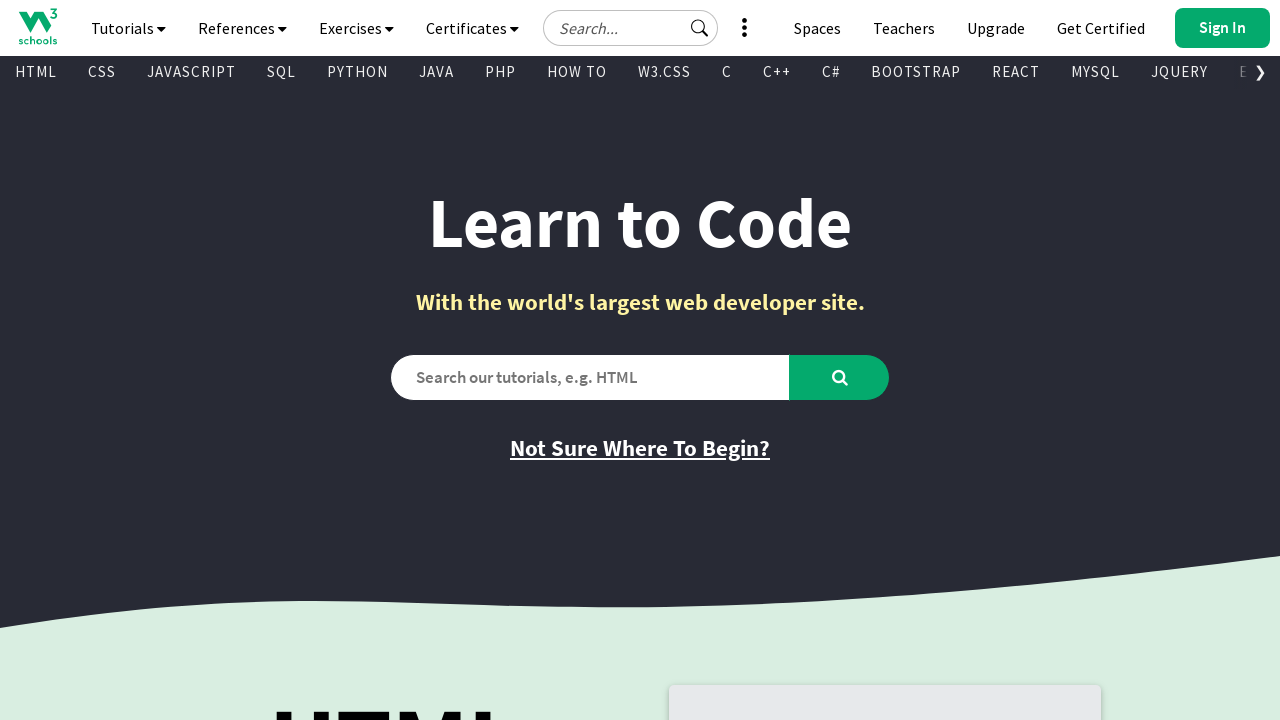

Extracted href attribute from link: '/sql/default.asp'
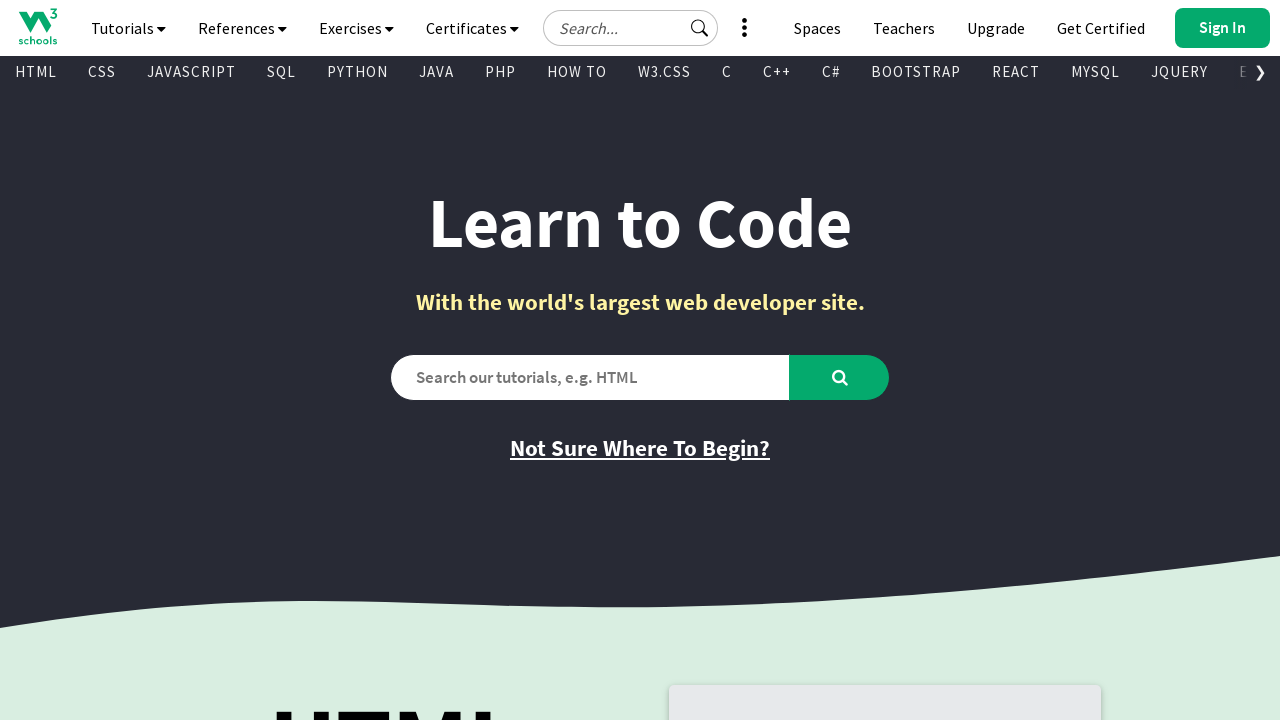

Extracted text content from visible link: 'Python Tutorial'
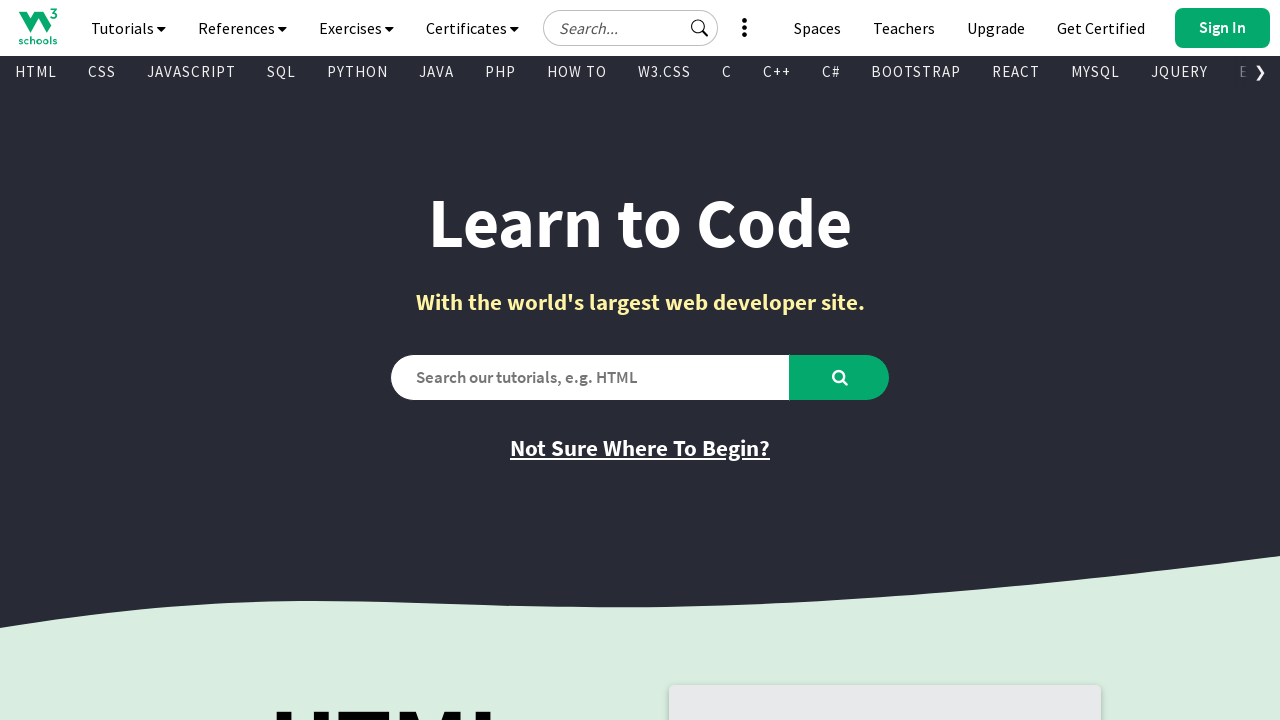

Extracted href attribute from link: '/python/default.asp'
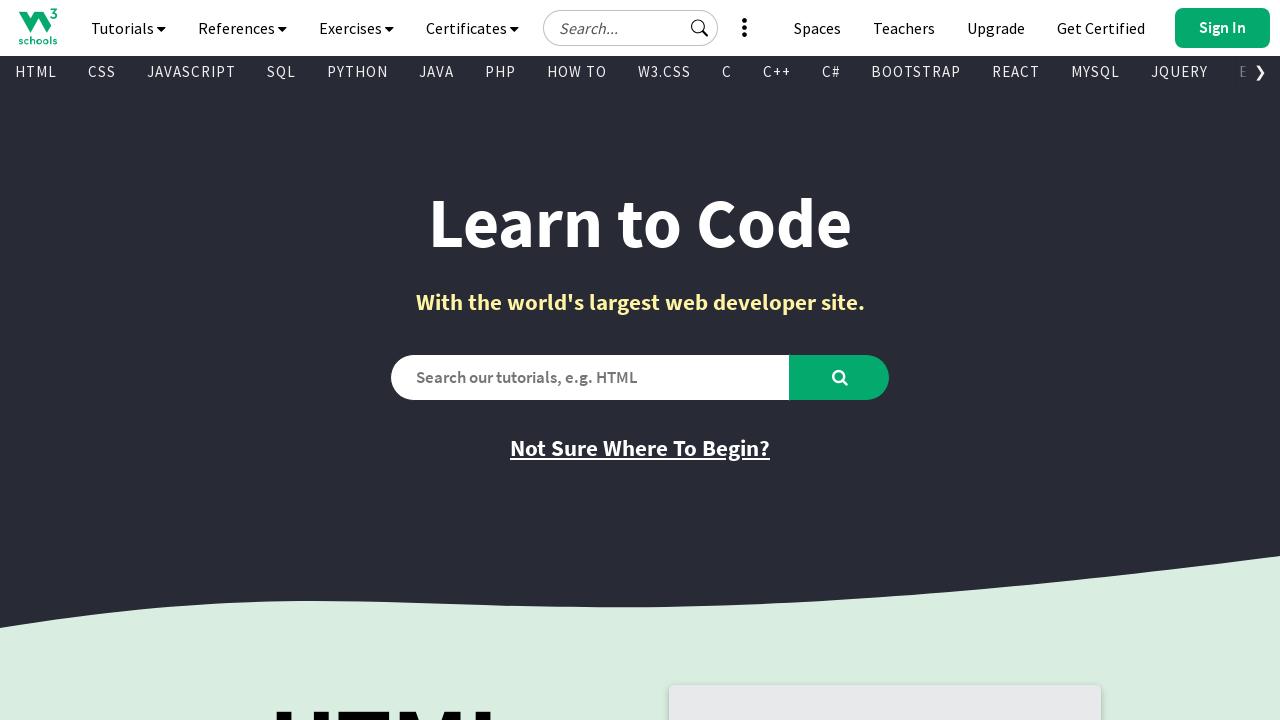

Extracted text content from visible link: 'W3.CSS Tutorial'
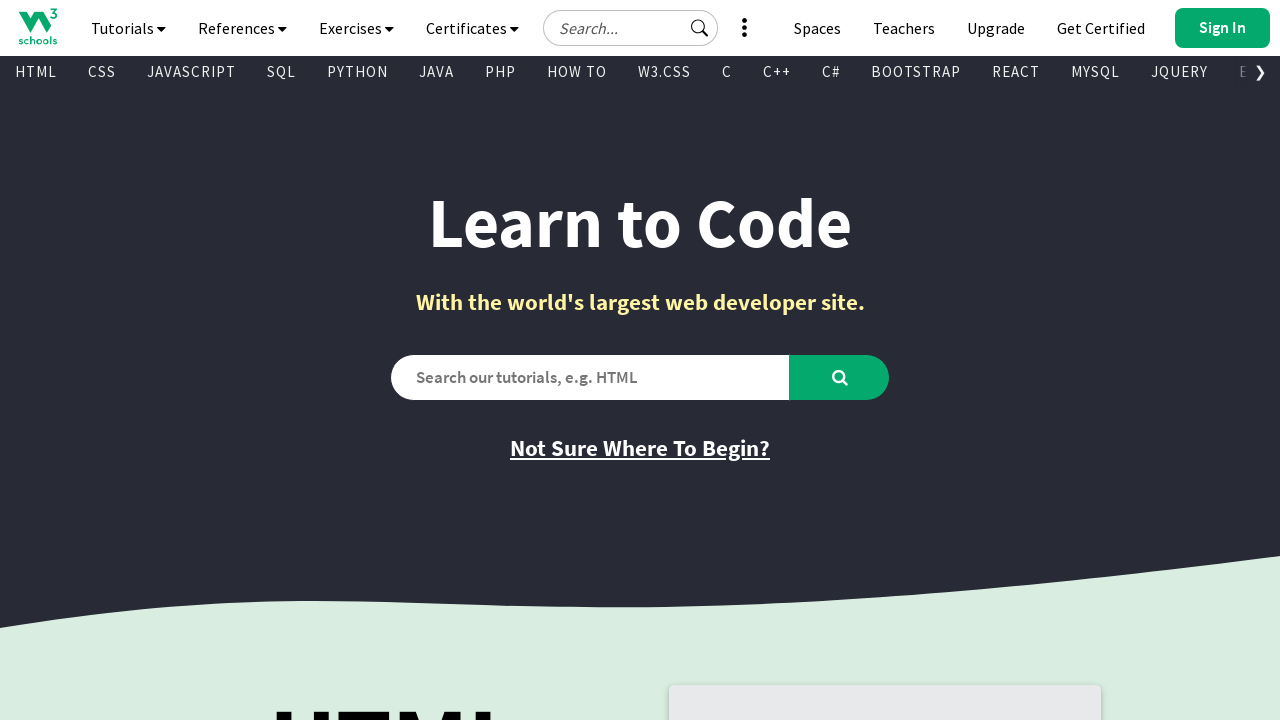

Extracted href attribute from link: '/w3css/default.asp'
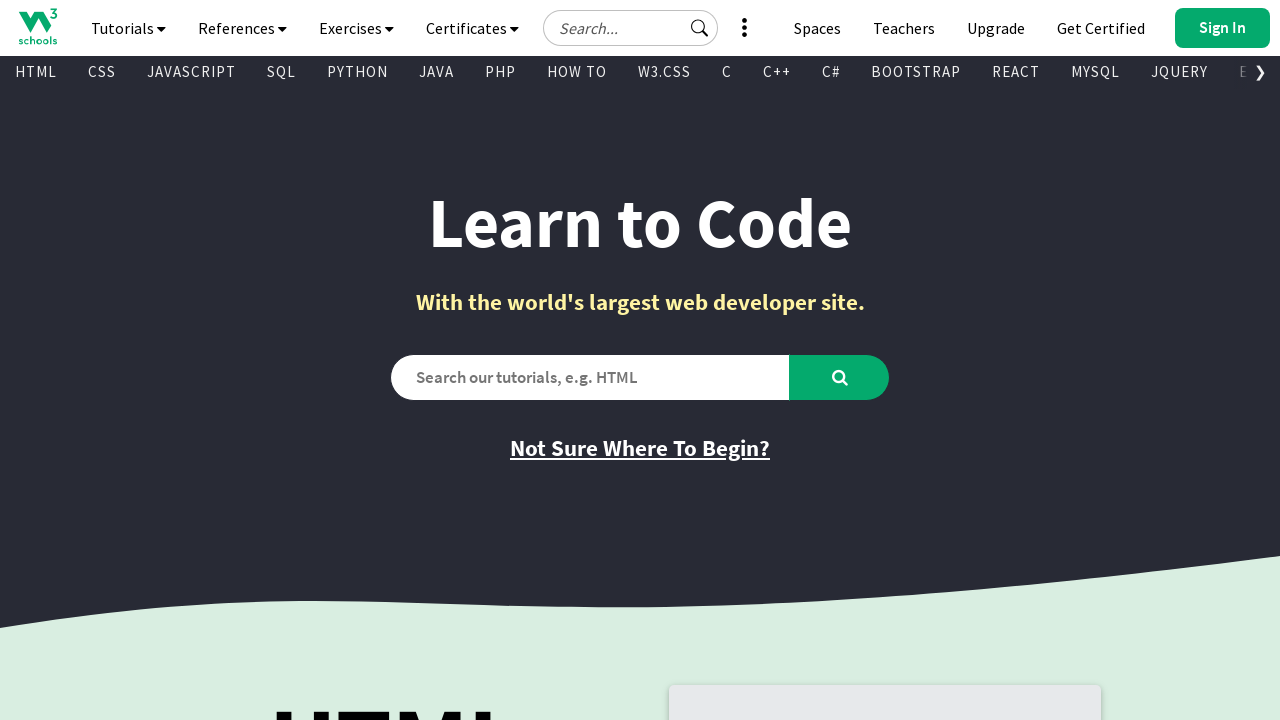

Extracted text content from visible link: 'Bootstrap Tutorial'
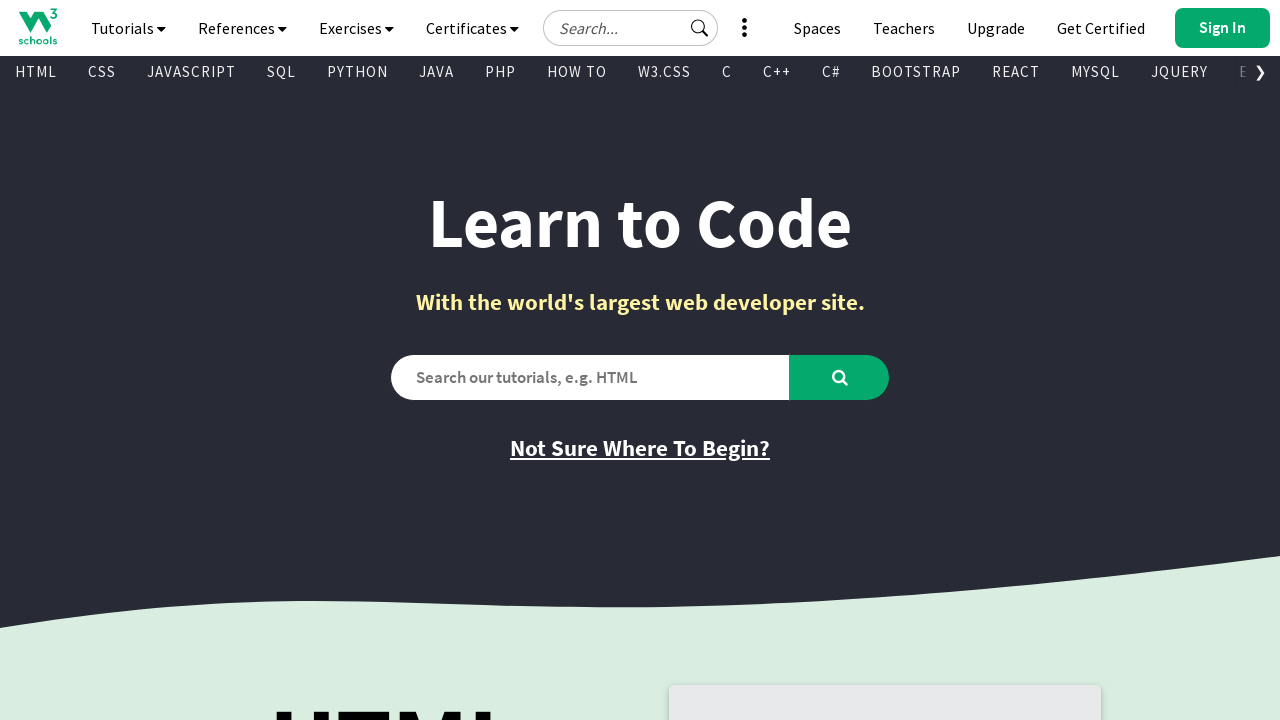

Extracted href attribute from link: '/bootstrap/bootstrap_ver.asp'
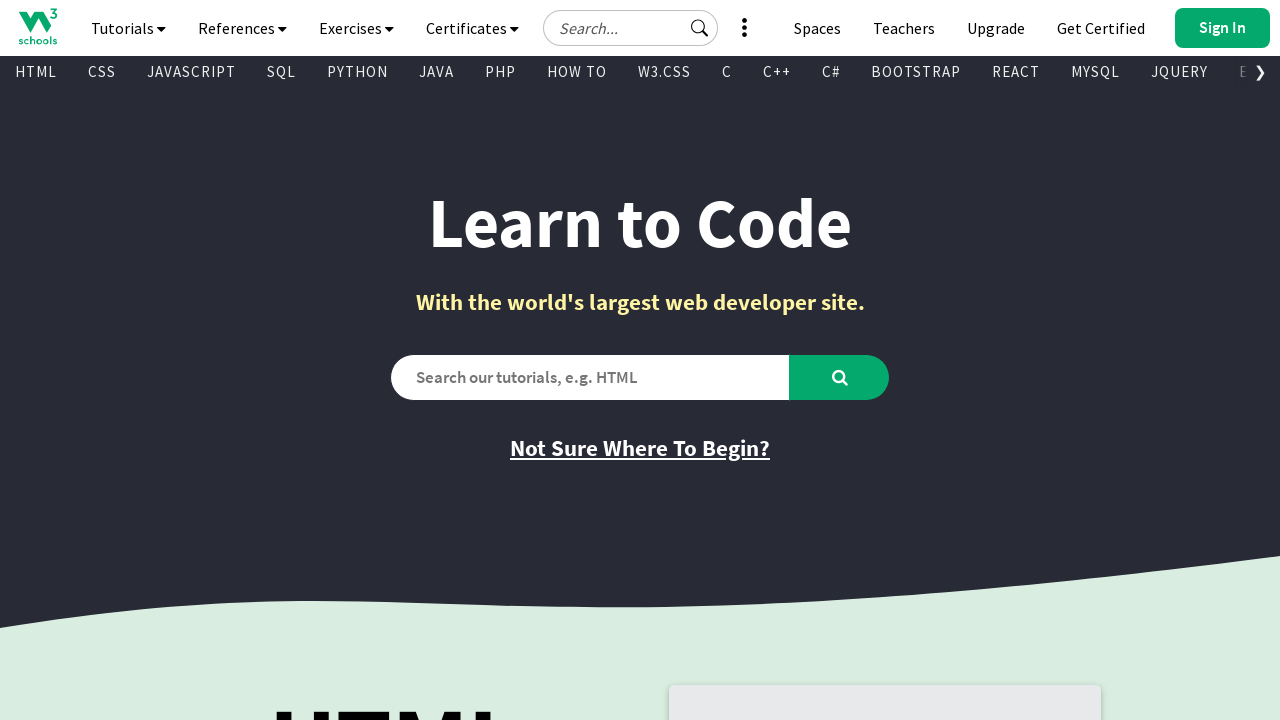

Extracted text content from visible link: 'PHP Tutorial'
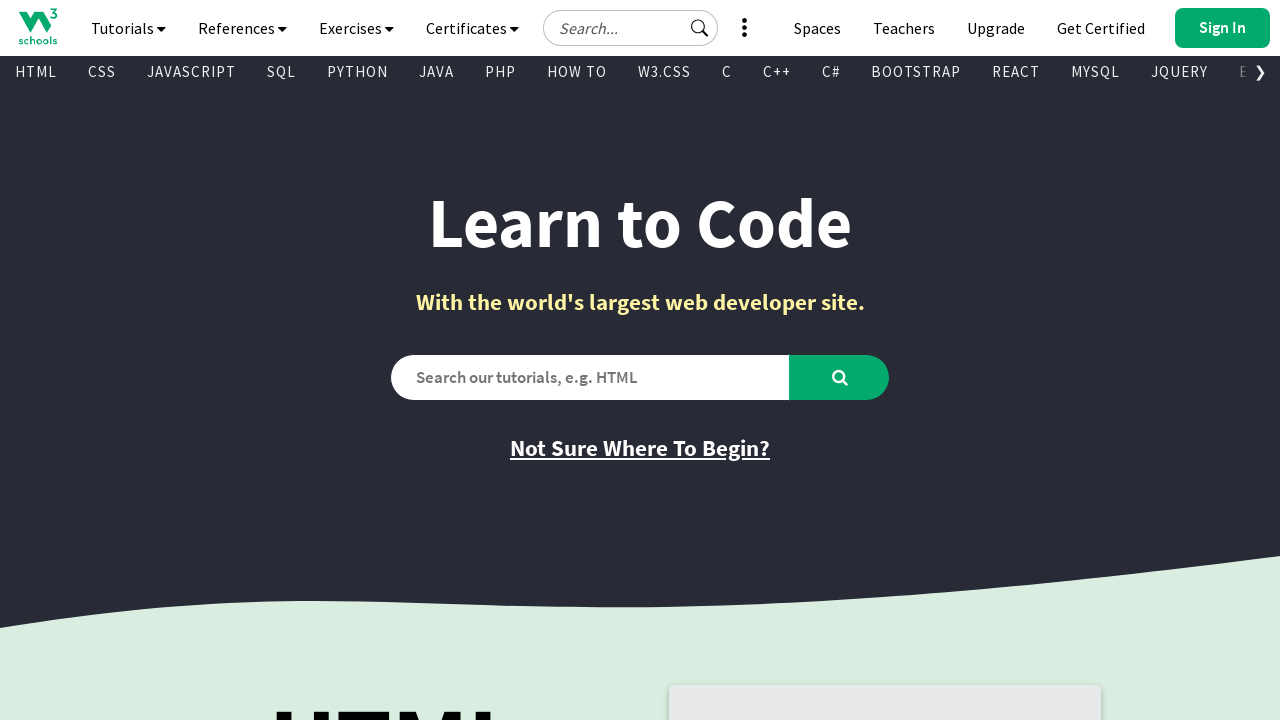

Extracted href attribute from link: '/php/default.asp'
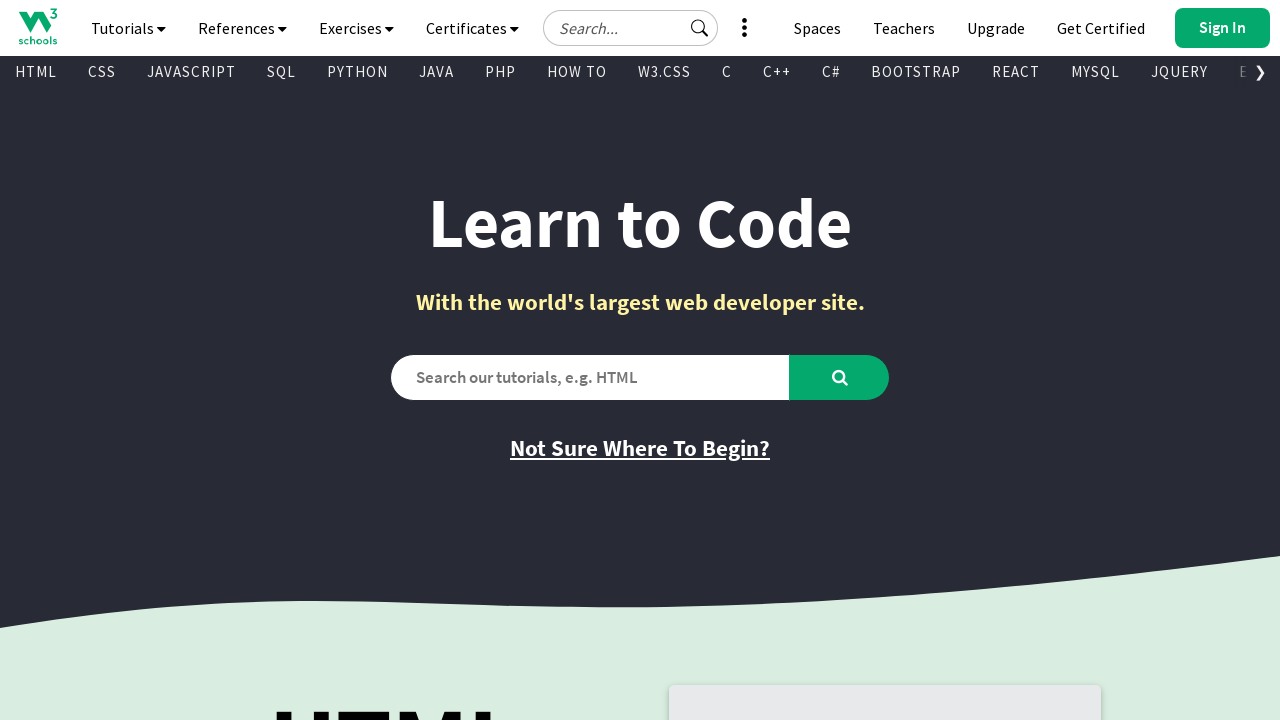

Extracted text content from visible link: 'Java Tutorial'
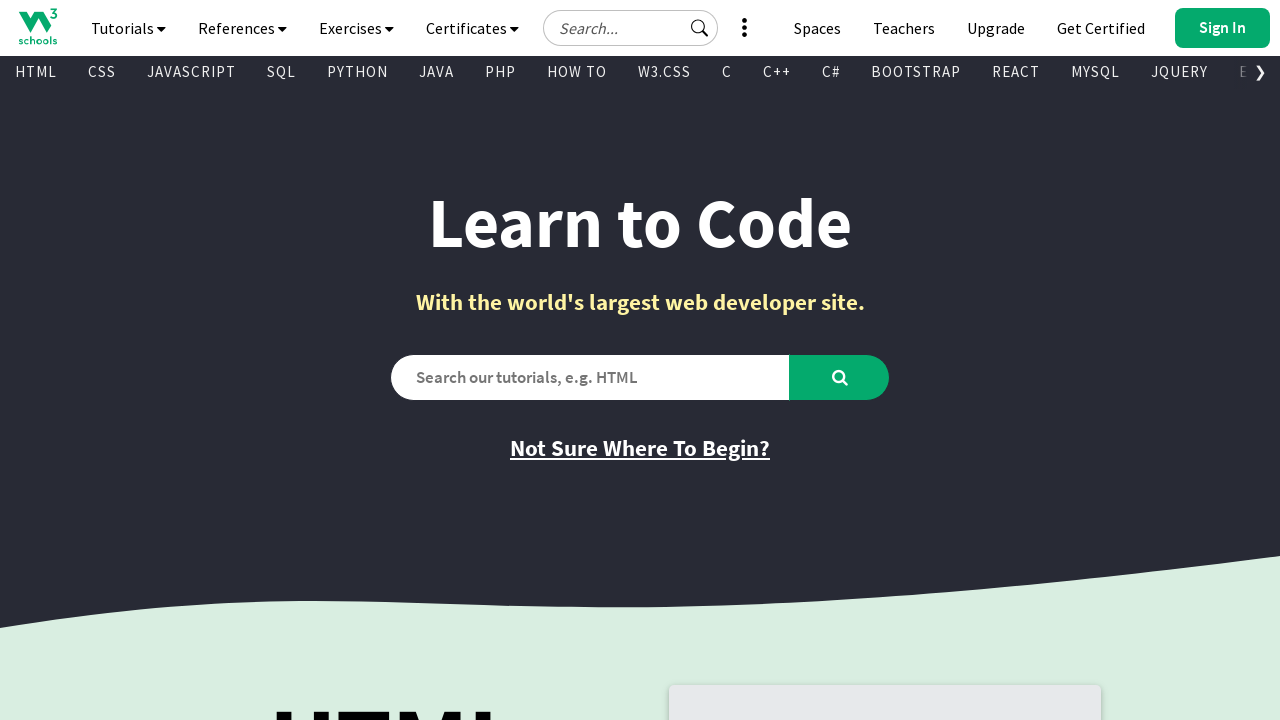

Extracted href attribute from link: '/java/default.asp'
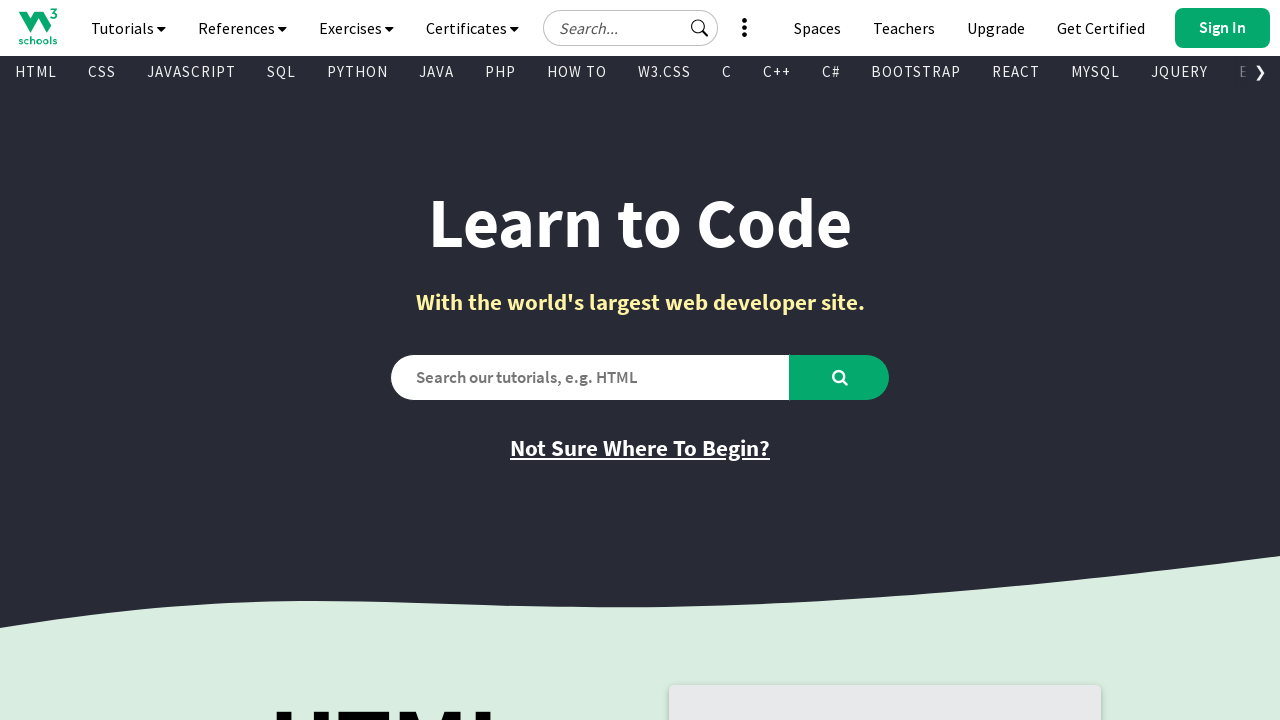

Extracted text content from visible link: 'C++ Tutorial'
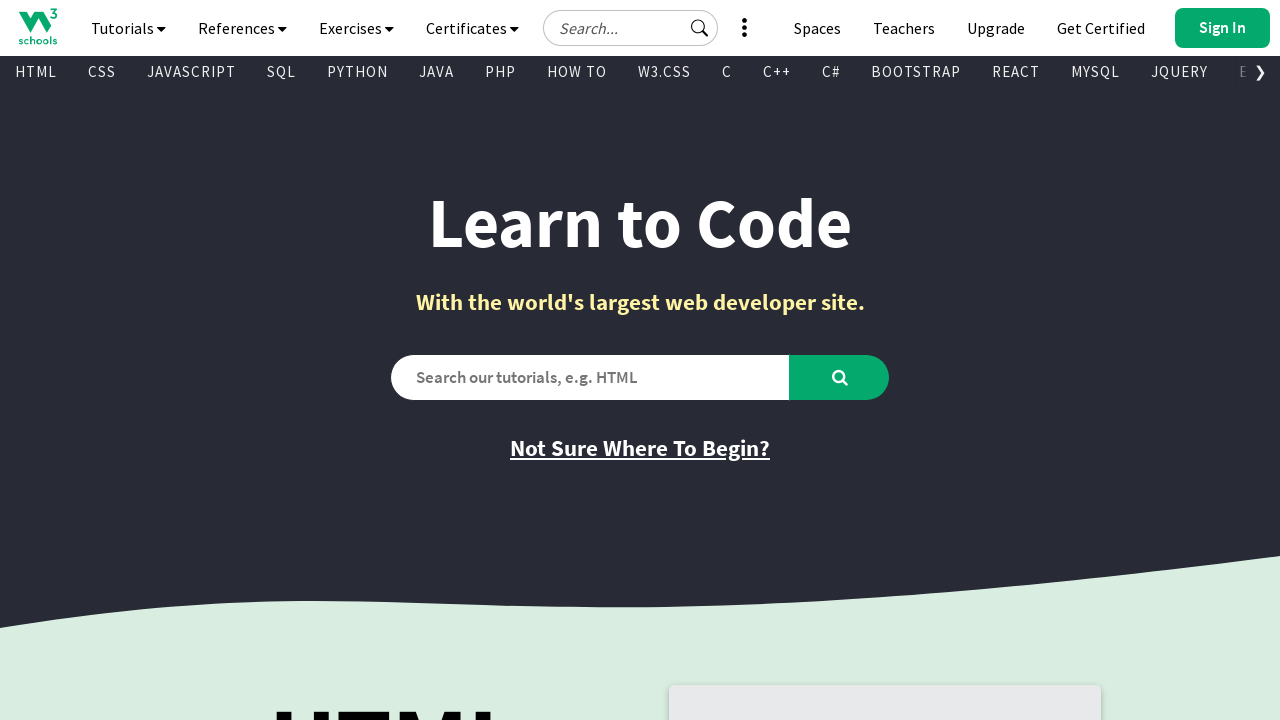

Extracted href attribute from link: '/cpp/default.asp'
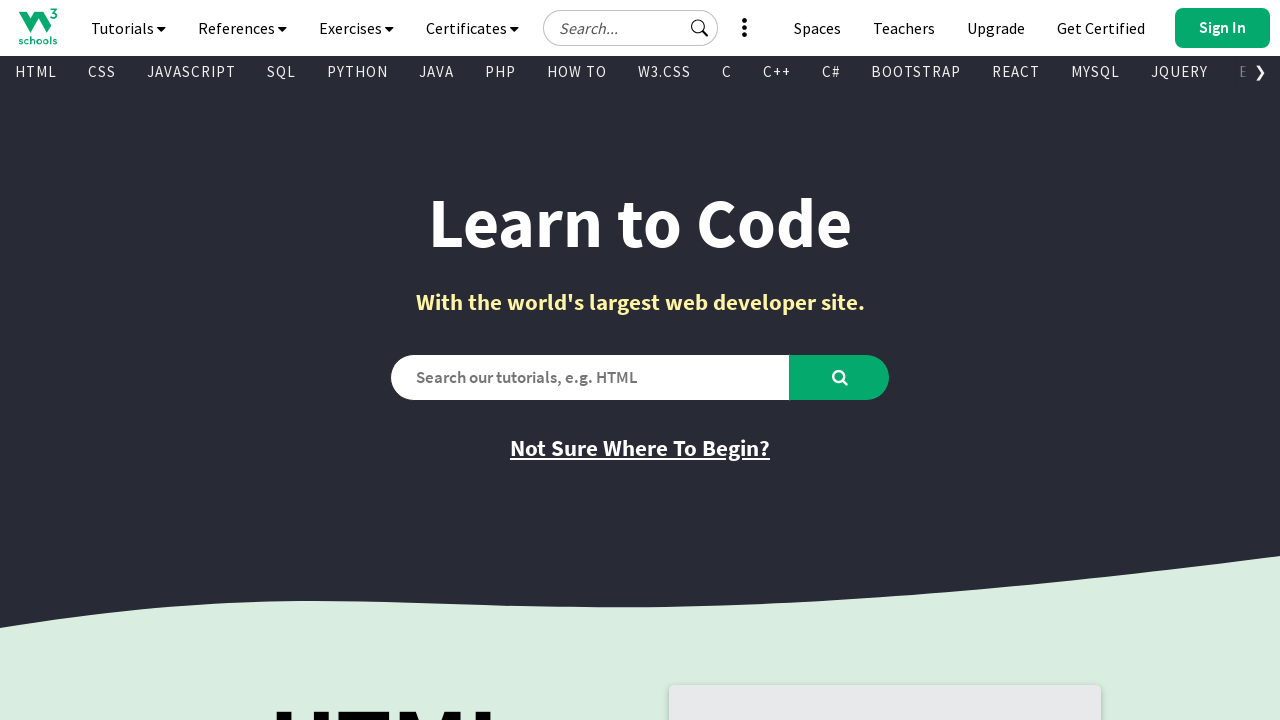

Extracted text content from visible link: 'jQuery Tutorial'
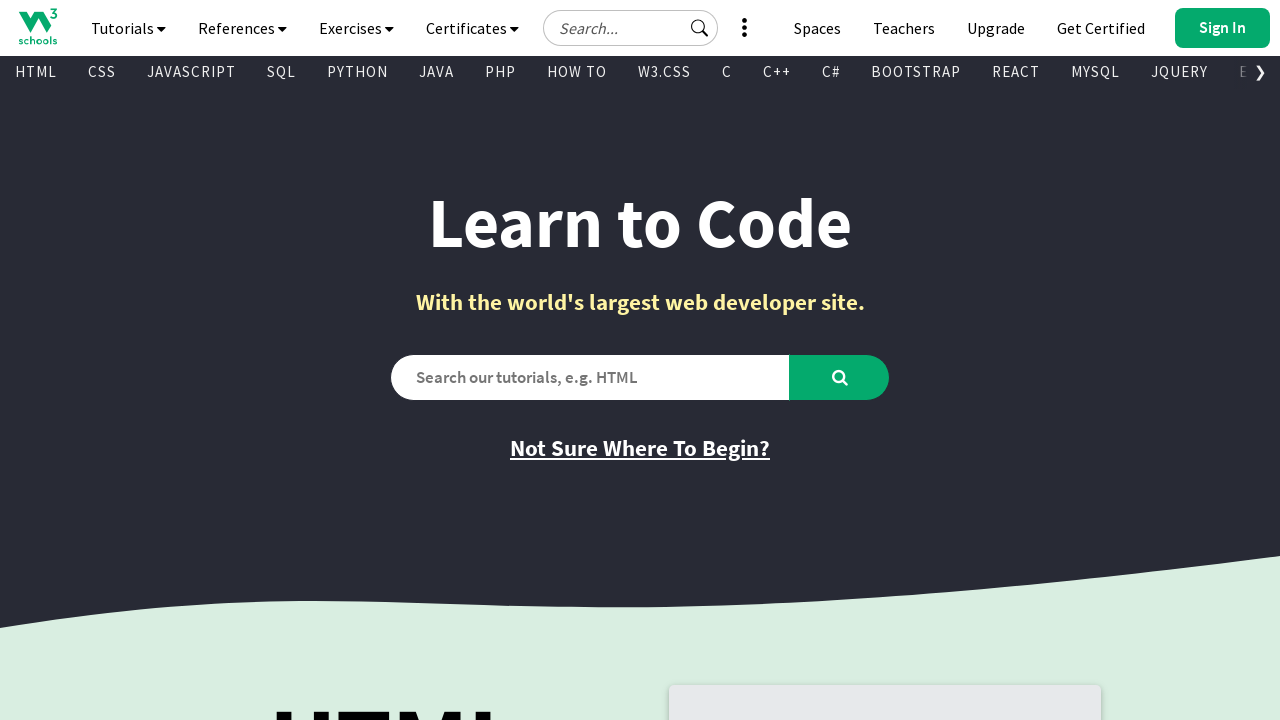

Extracted href attribute from link: '/jquery/default.asp'
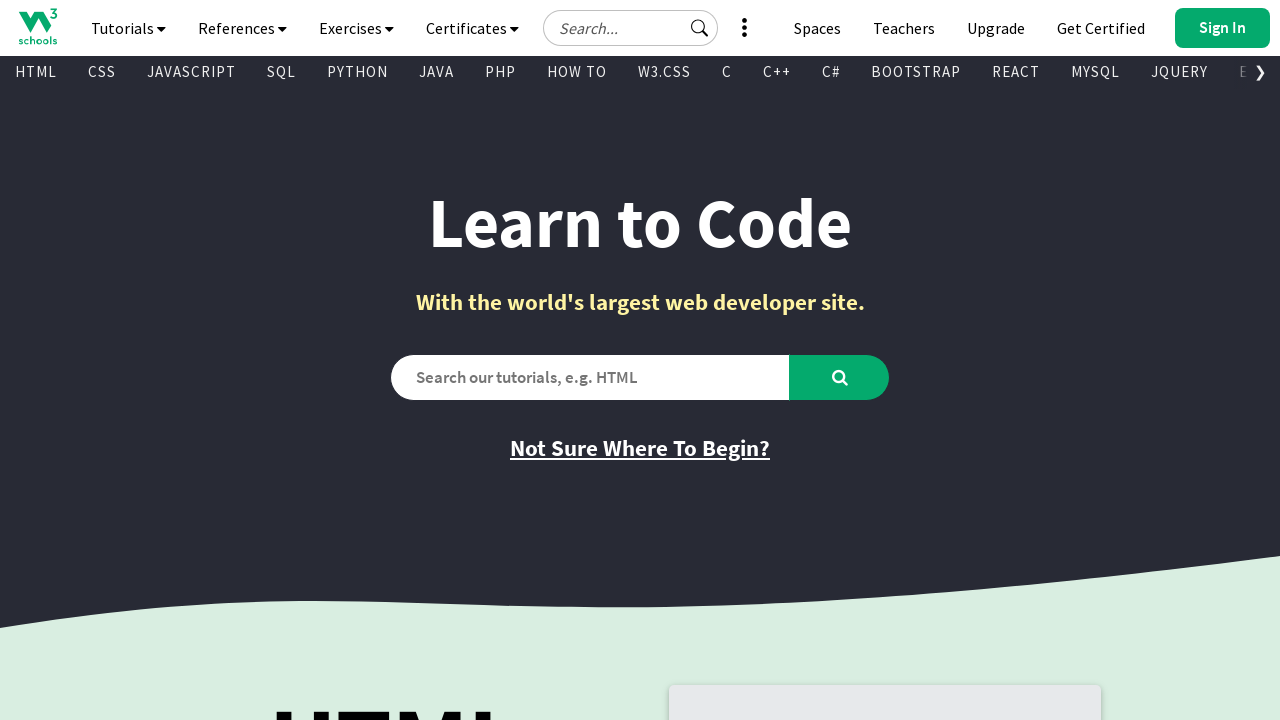

Extracted text content from visible link: 'HTML Reference'
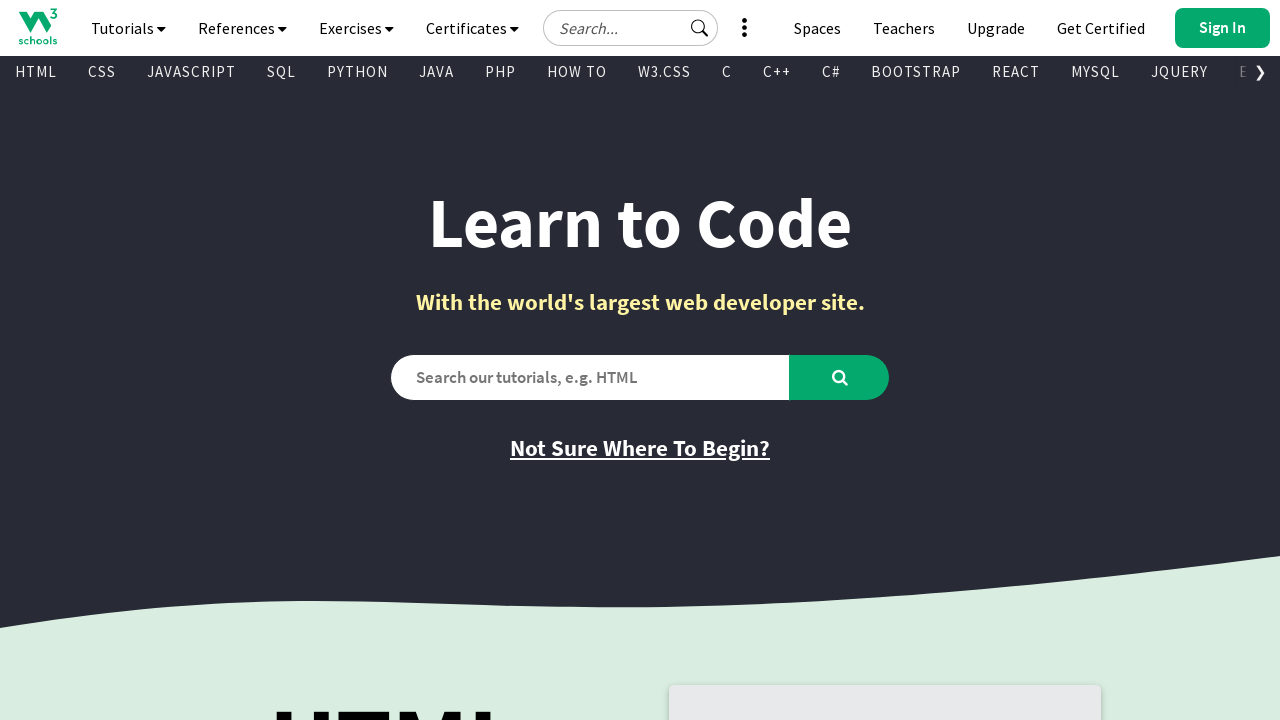

Extracted href attribute from link: '/tags/default.asp'
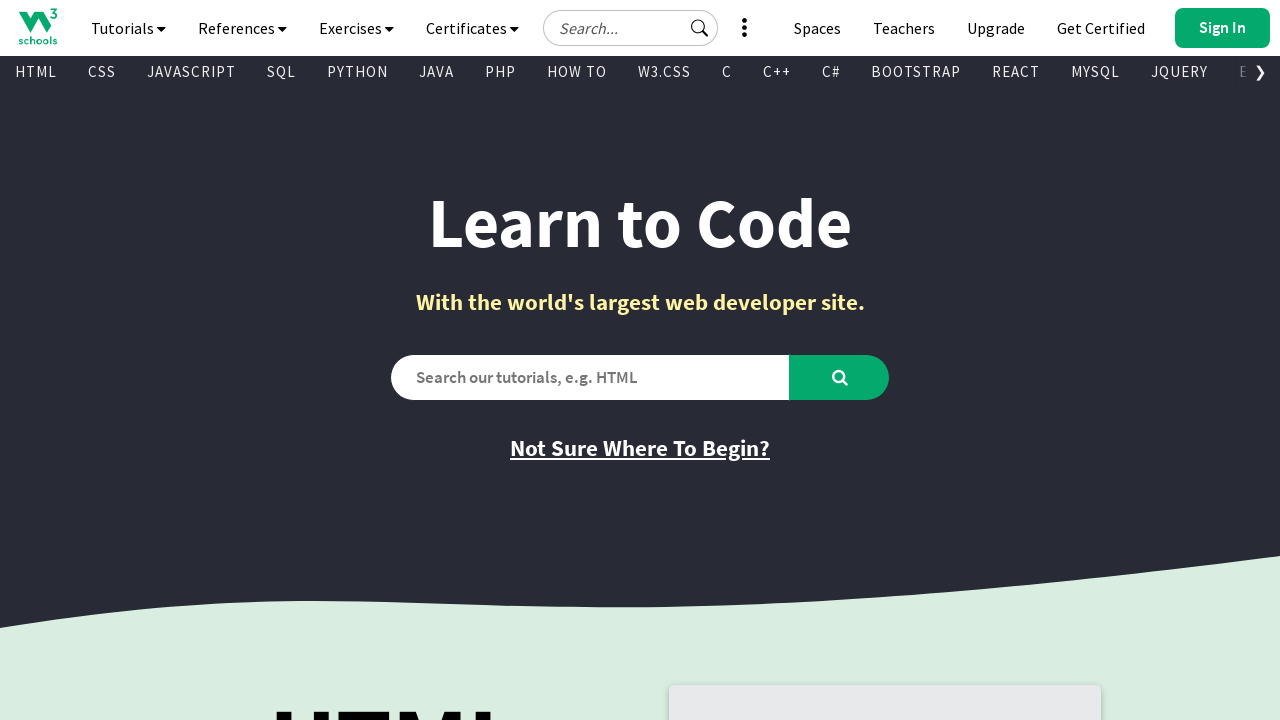

Extracted text content from visible link: 'CSS Reference'
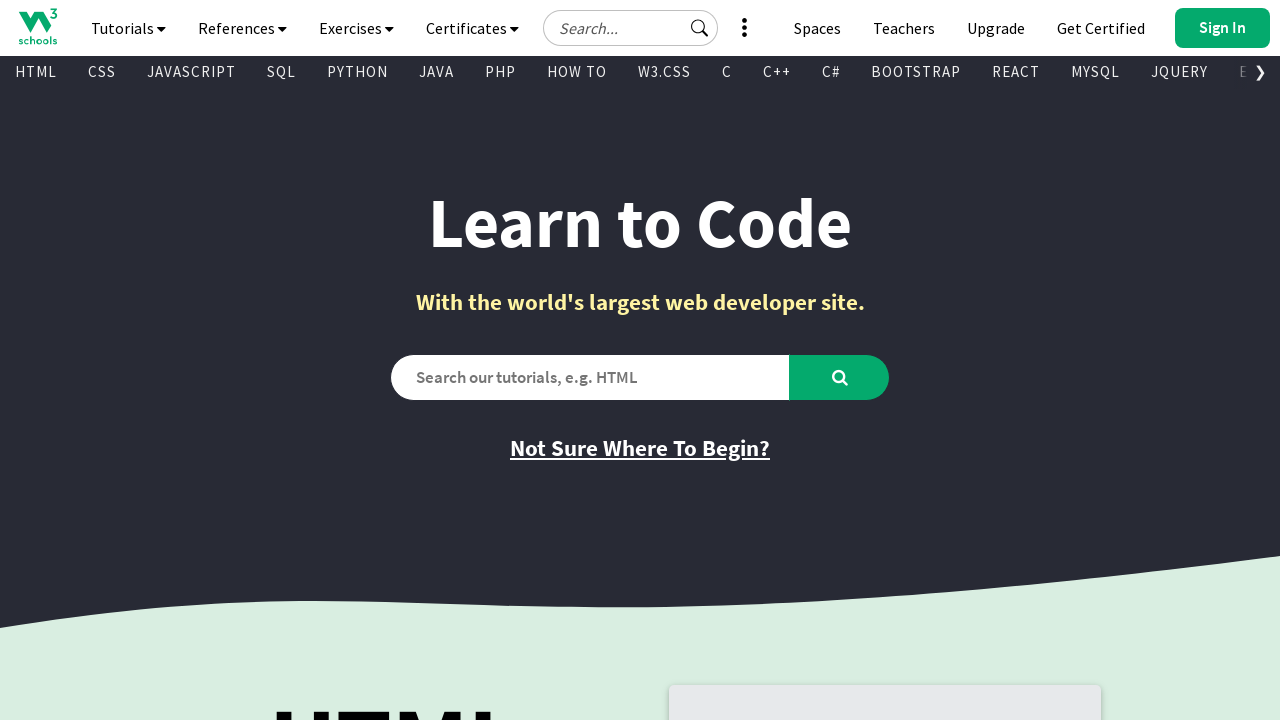

Extracted href attribute from link: '/cssref/index.php'
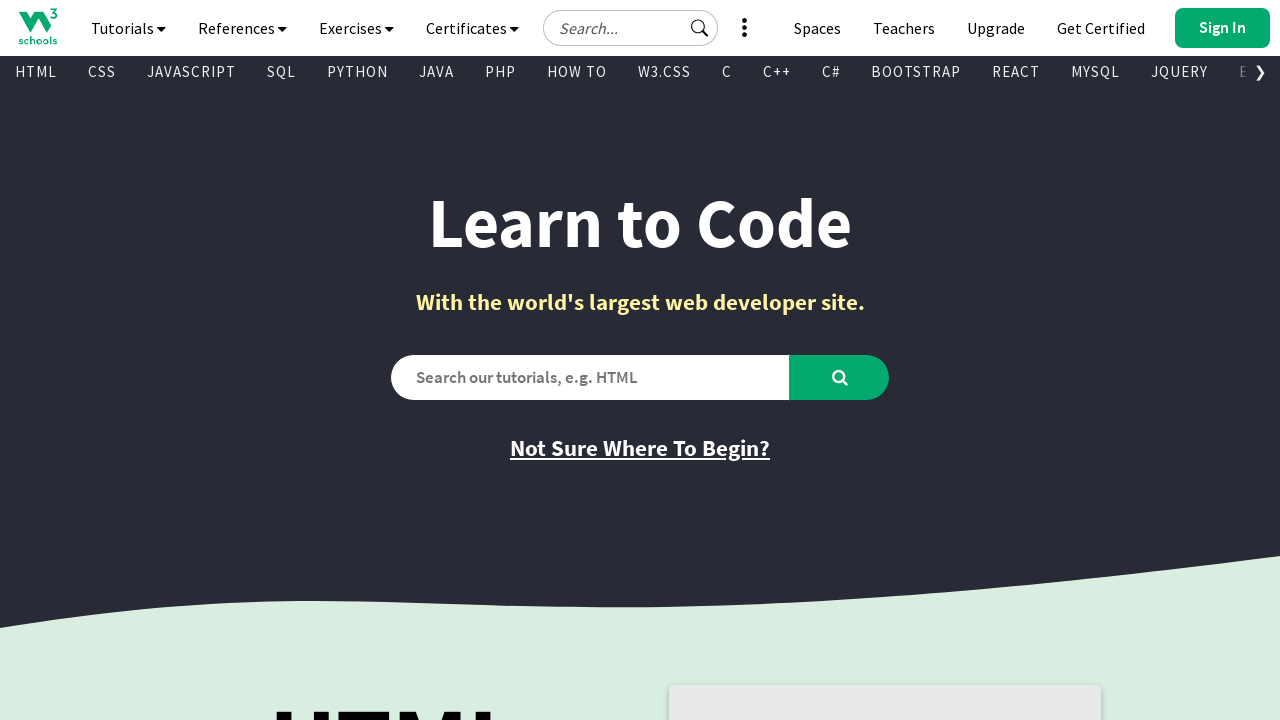

Extracted text content from visible link: 'JavaScript Reference'
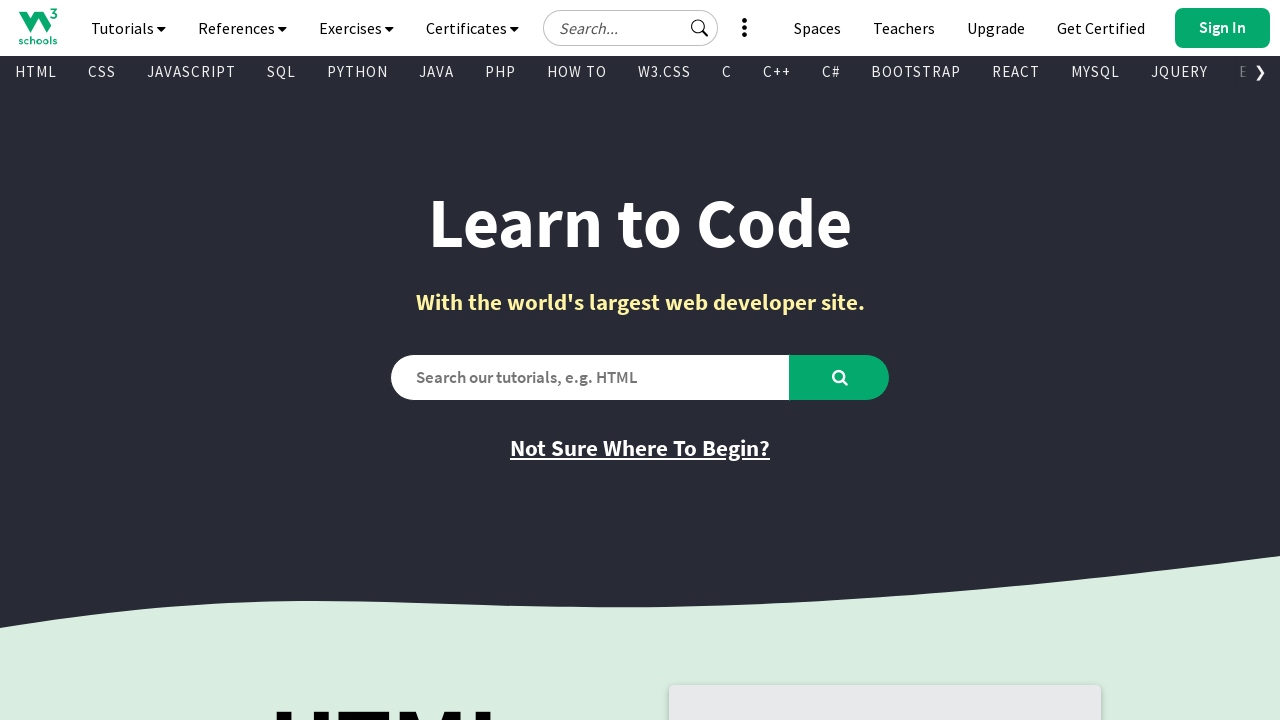

Extracted href attribute from link: '/jsref/default.asp'
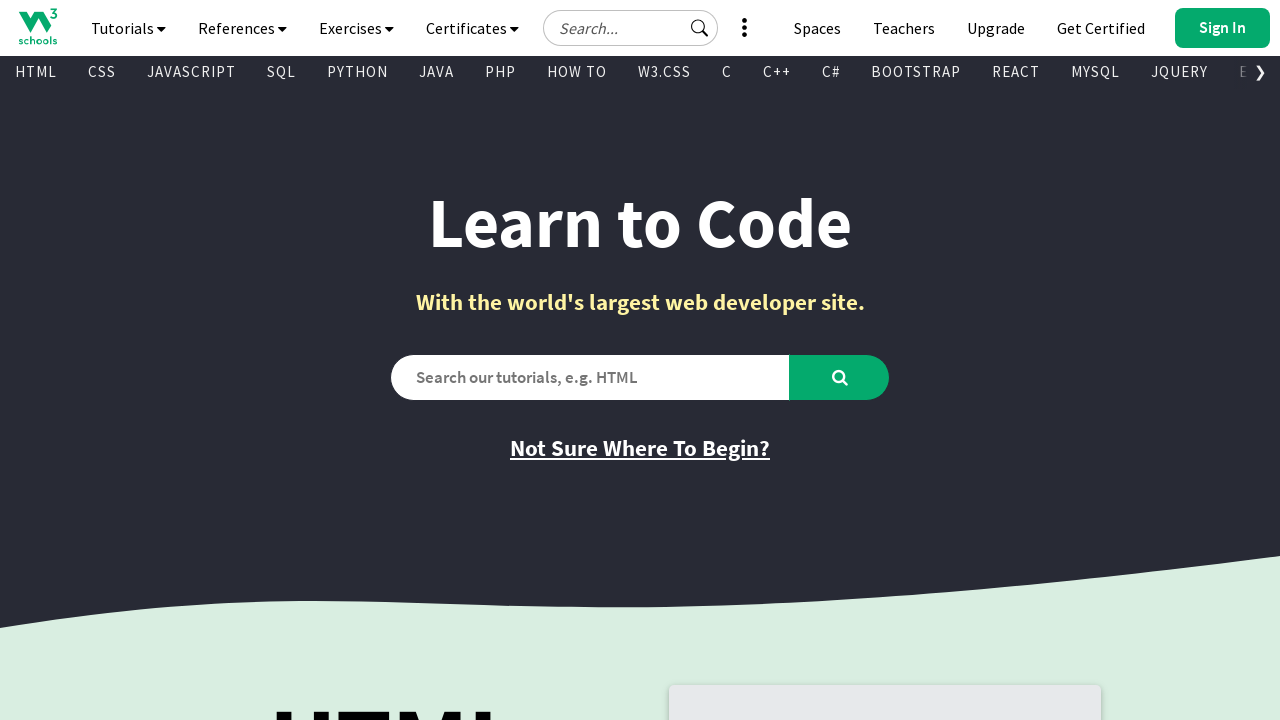

Extracted text content from visible link: 'SQL Reference'
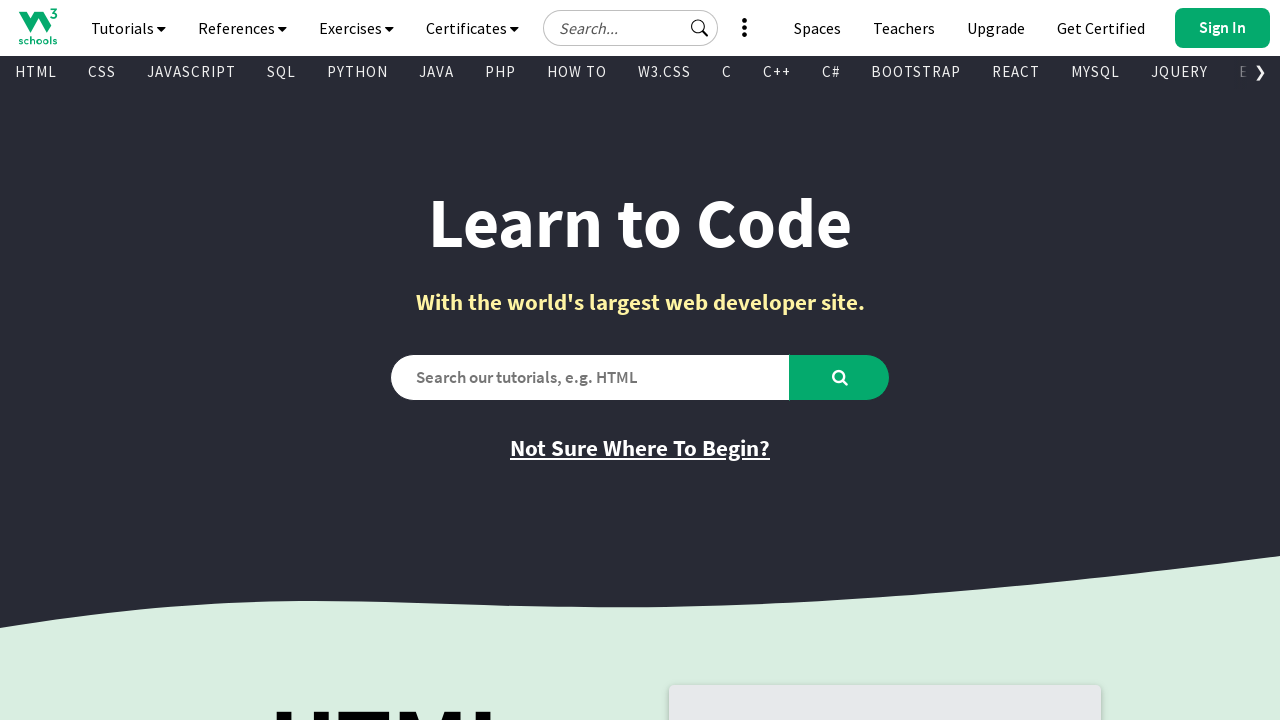

Extracted href attribute from link: '/sql/sql_ref_keywords.asp'
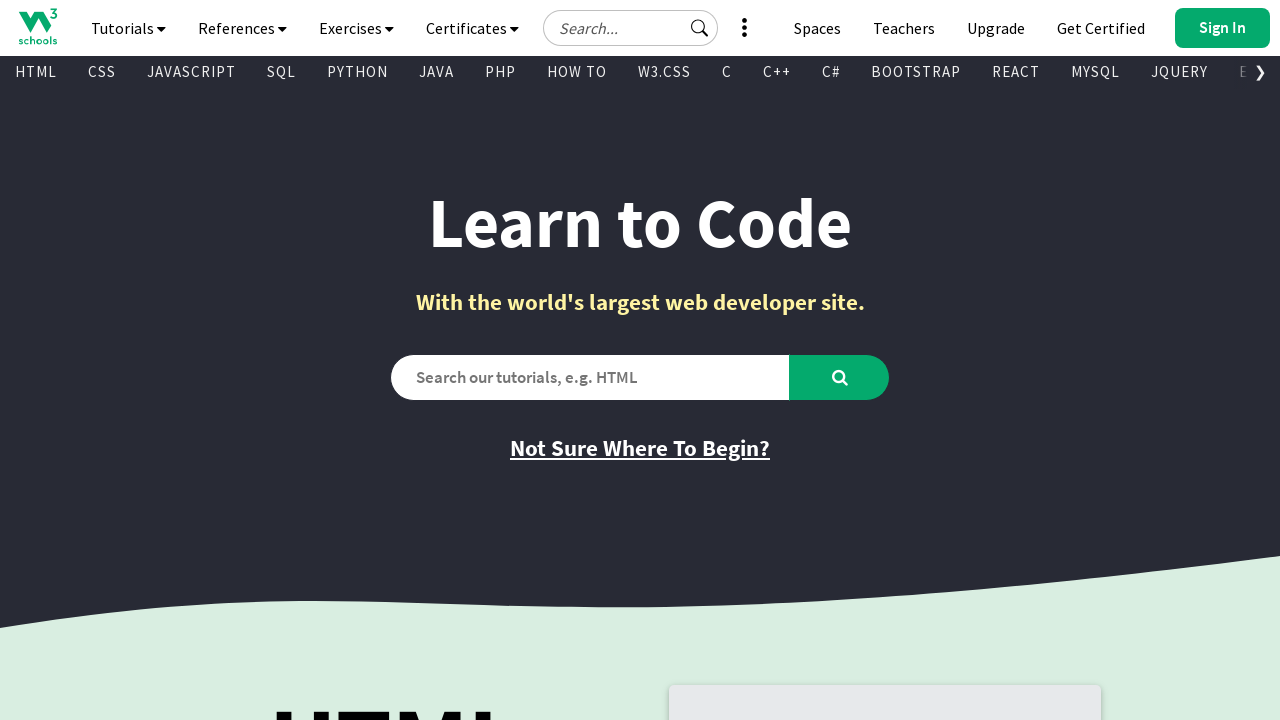

Extracted text content from visible link: 'Python Reference'
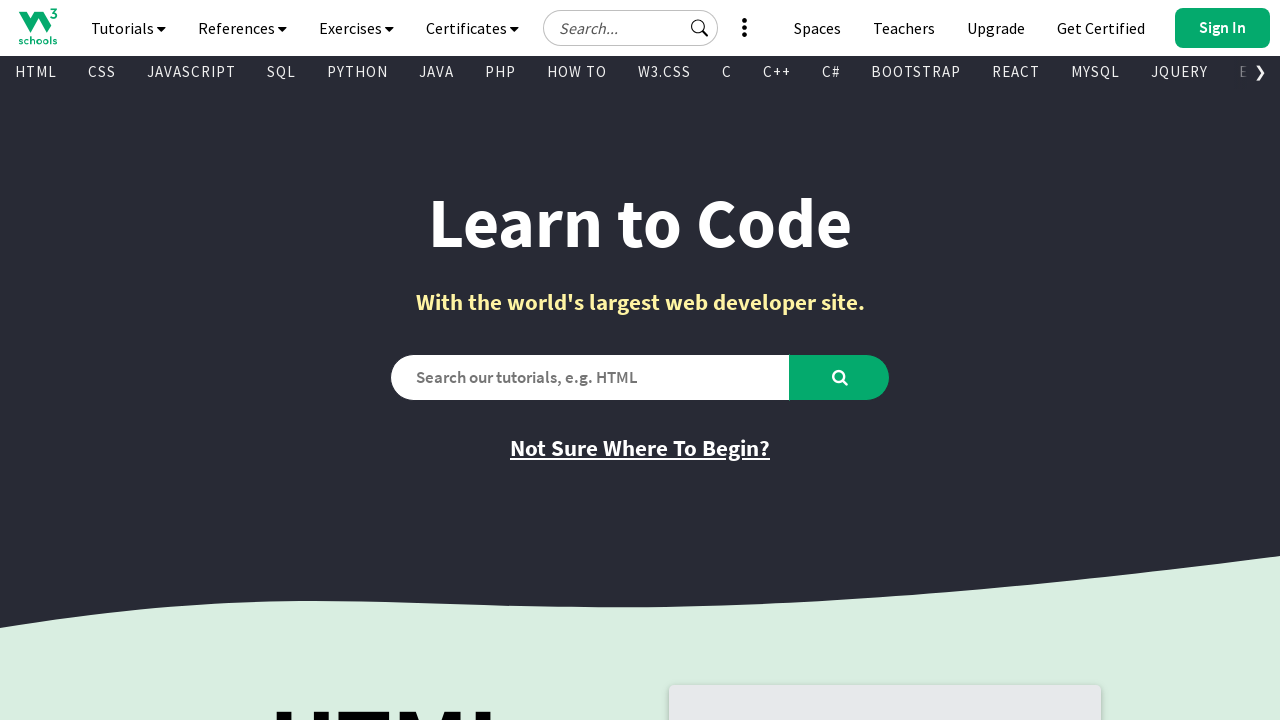

Extracted href attribute from link: '/python/python_reference.asp'
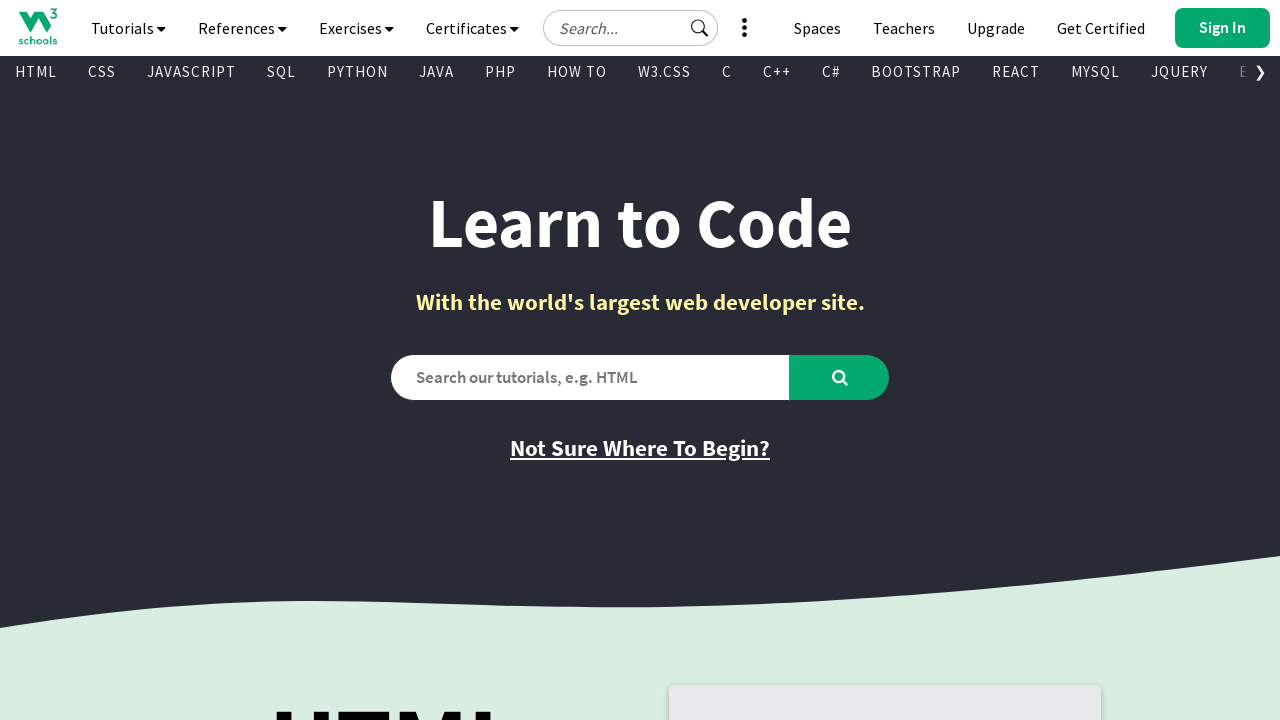

Extracted text content from visible link: 'W3.CSS Reference'
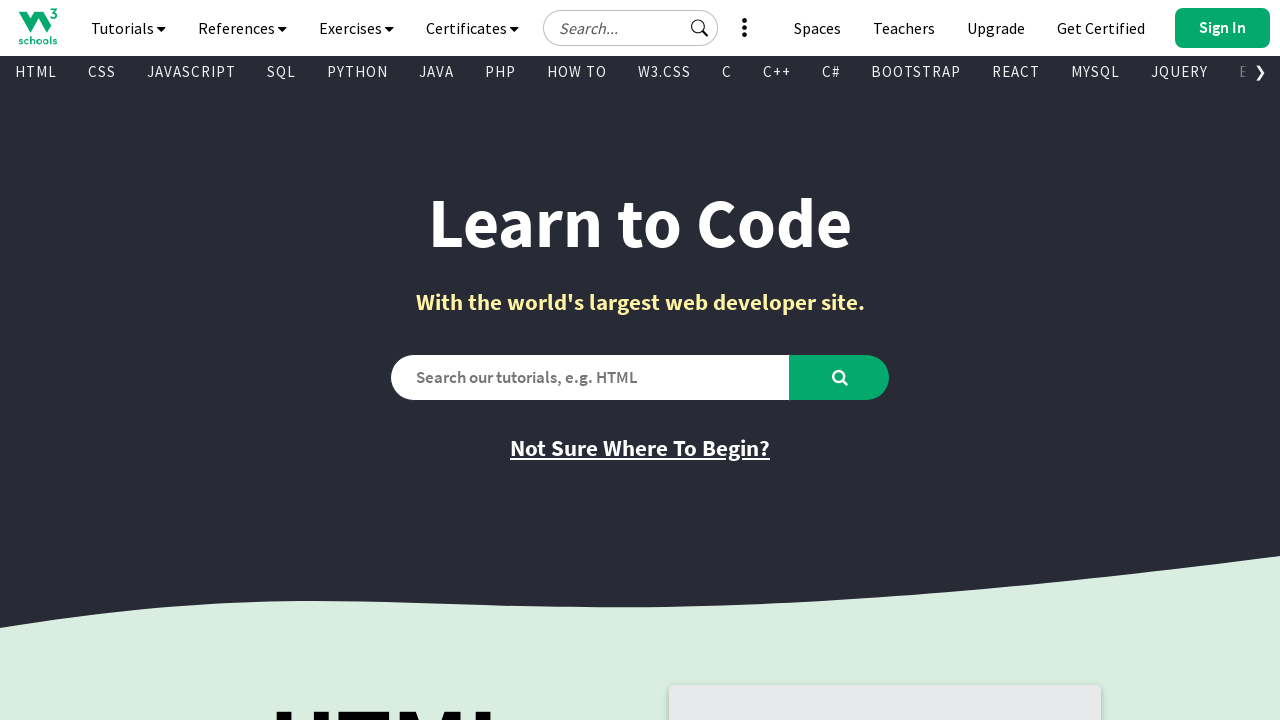

Extracted href attribute from link: '/w3css/w3css_references.asp'
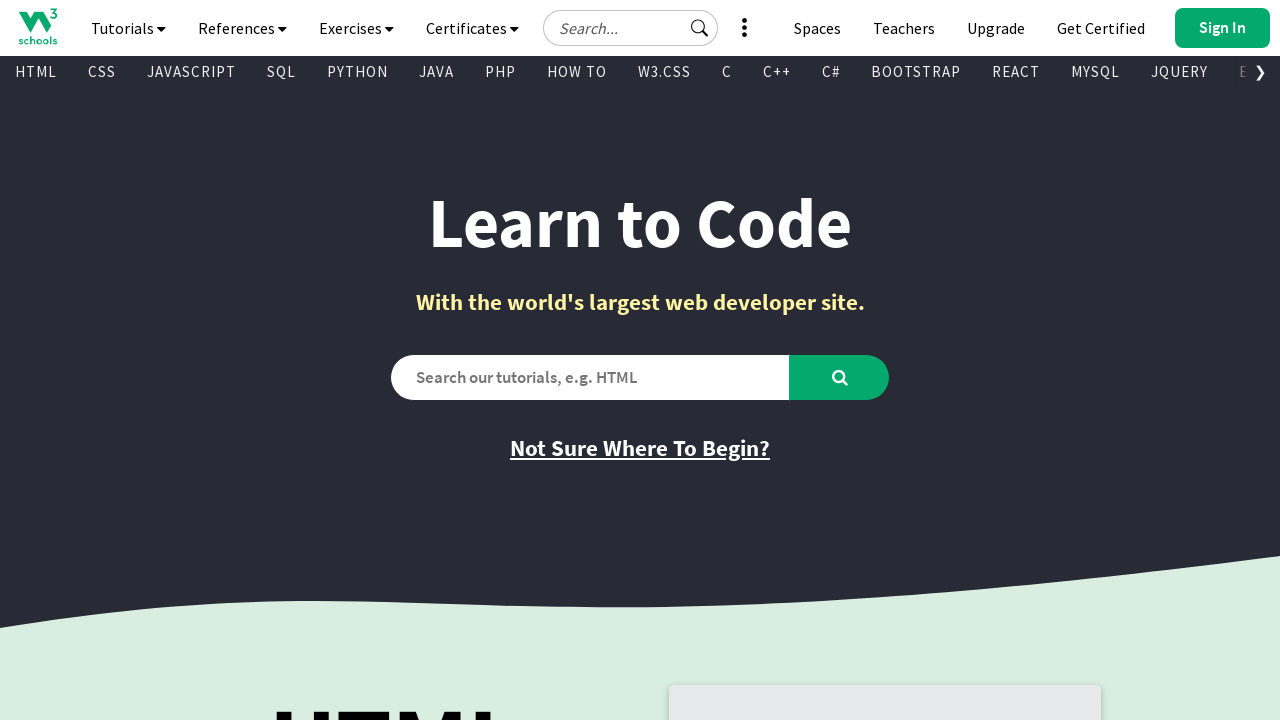

Extracted text content from visible link: 'Bootstrap Reference'
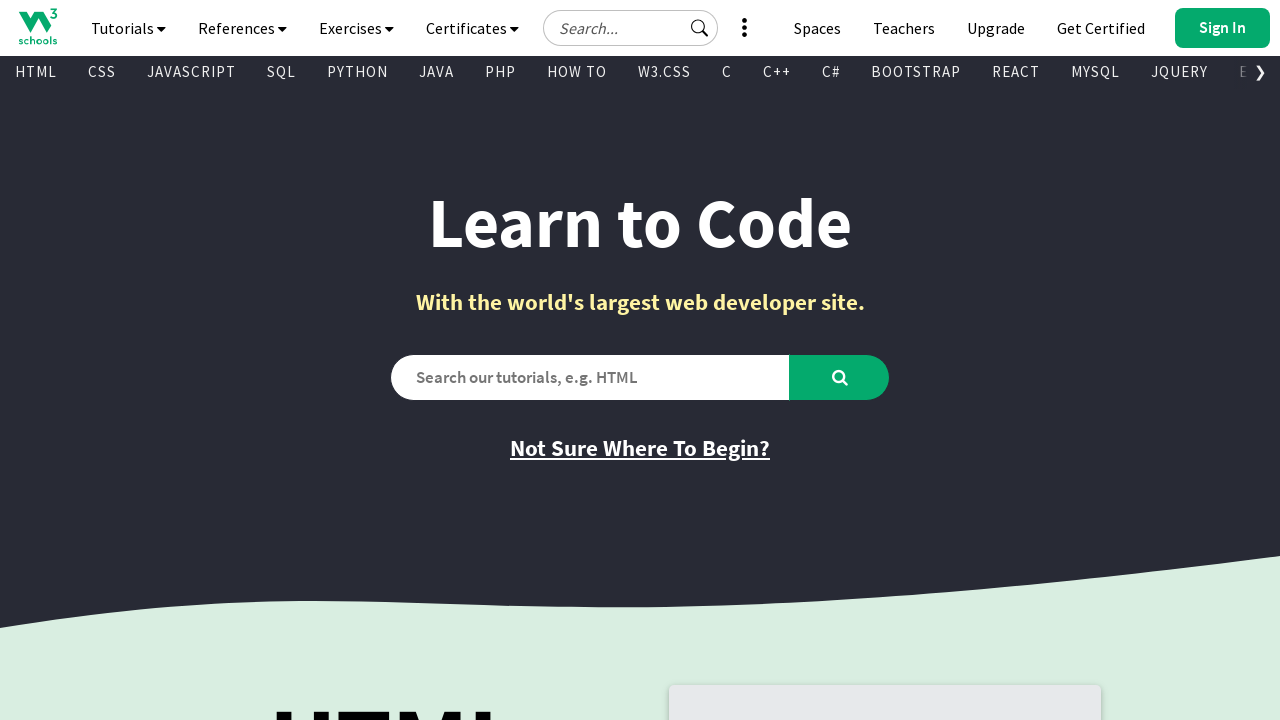

Extracted href attribute from link: '/bootstrap/bootstrap_ref_all_classes.asp'
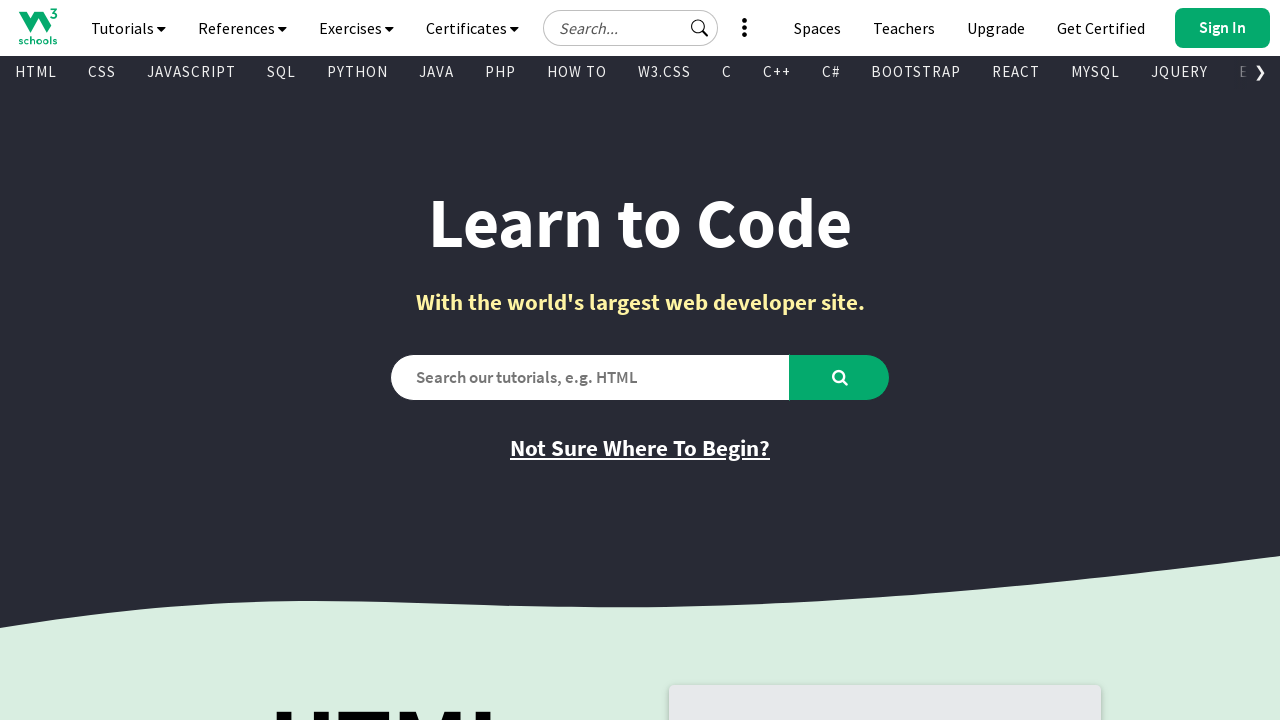

Extracted text content from visible link: 'PHP Reference'
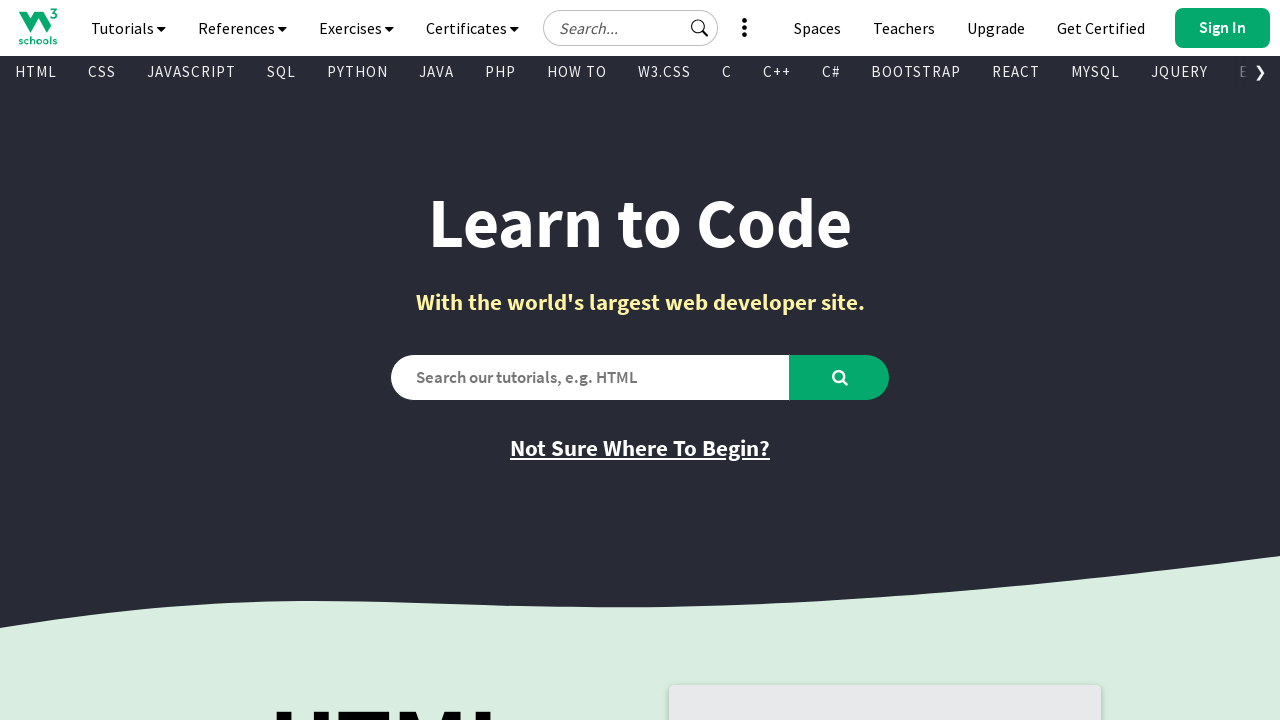

Extracted href attribute from link: '/php/php_ref_overview.asp'
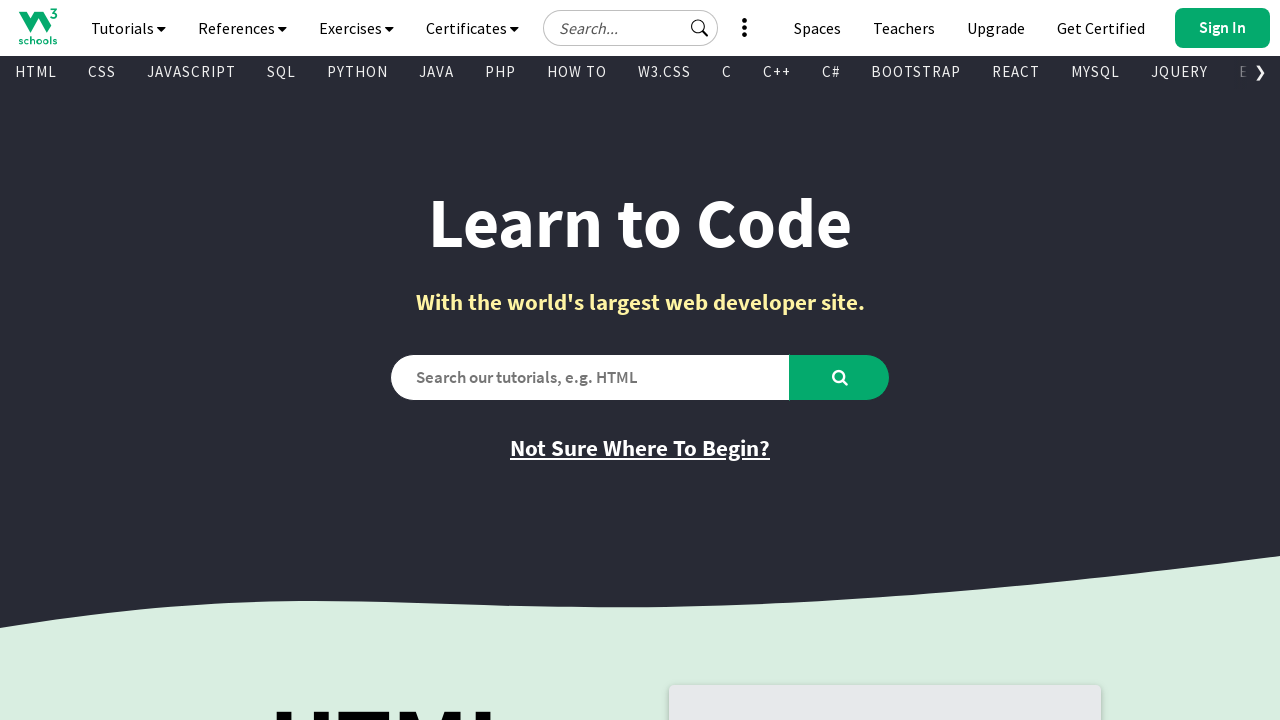

Extracted text content from visible link: 'HTML Colors'
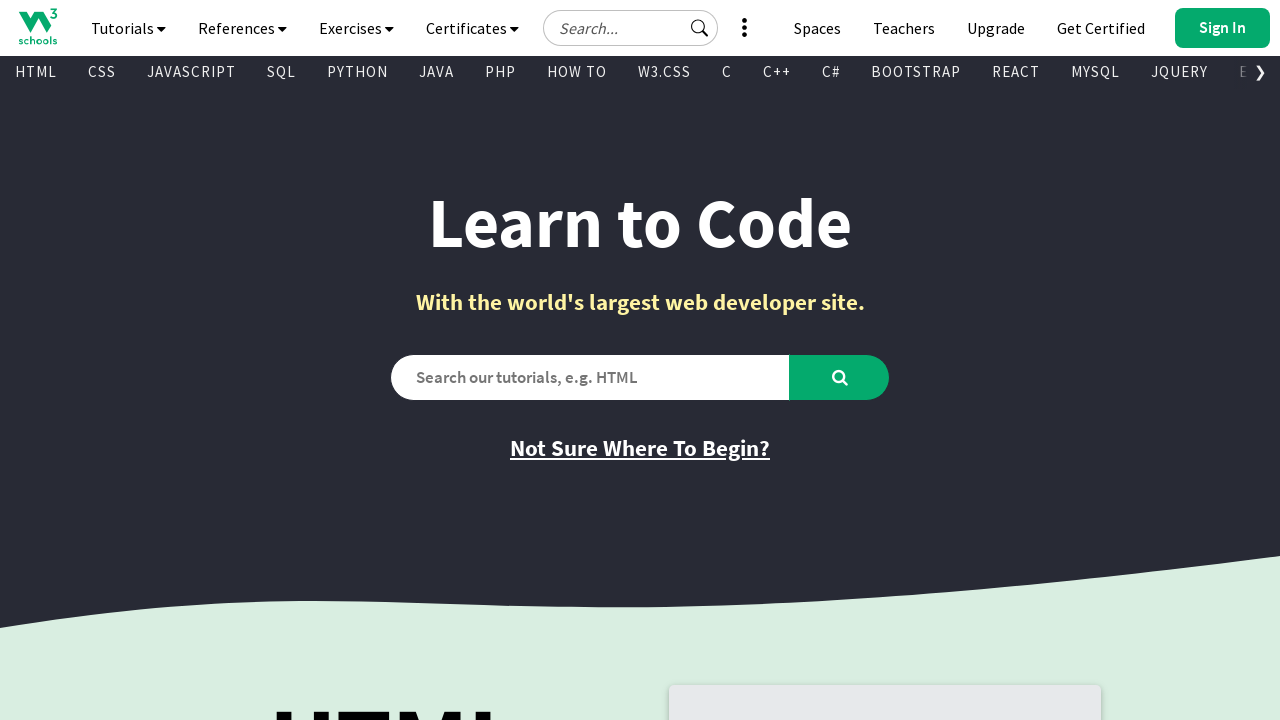

Extracted href attribute from link: '/colors/colors_names.asp'
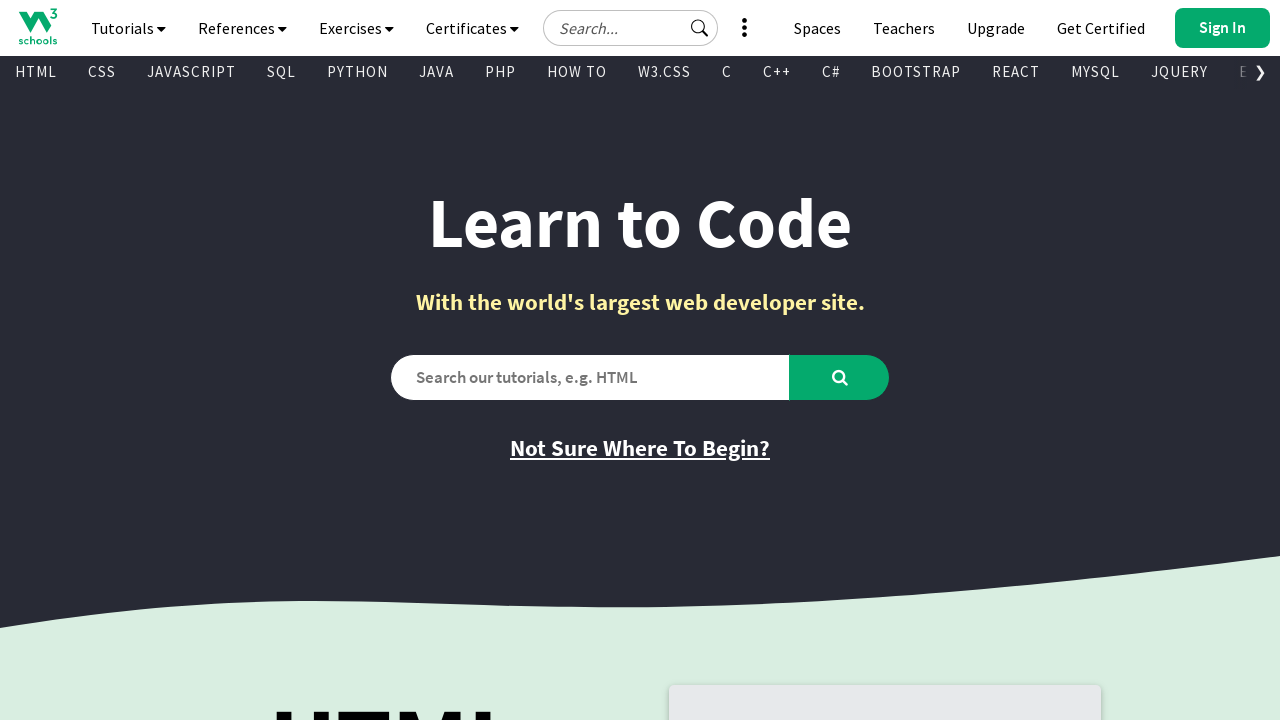

Extracted text content from visible link: 'Java Reference'
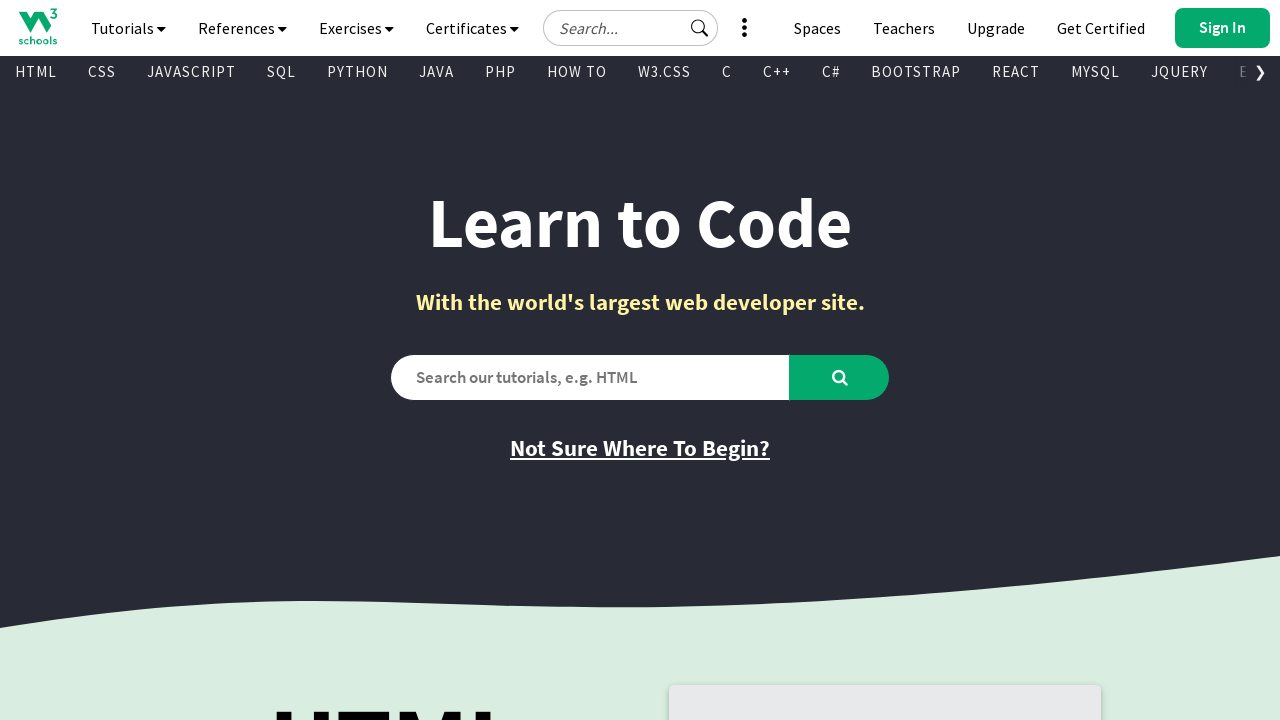

Extracted href attribute from link: '/java/java_ref_keywords.asp'
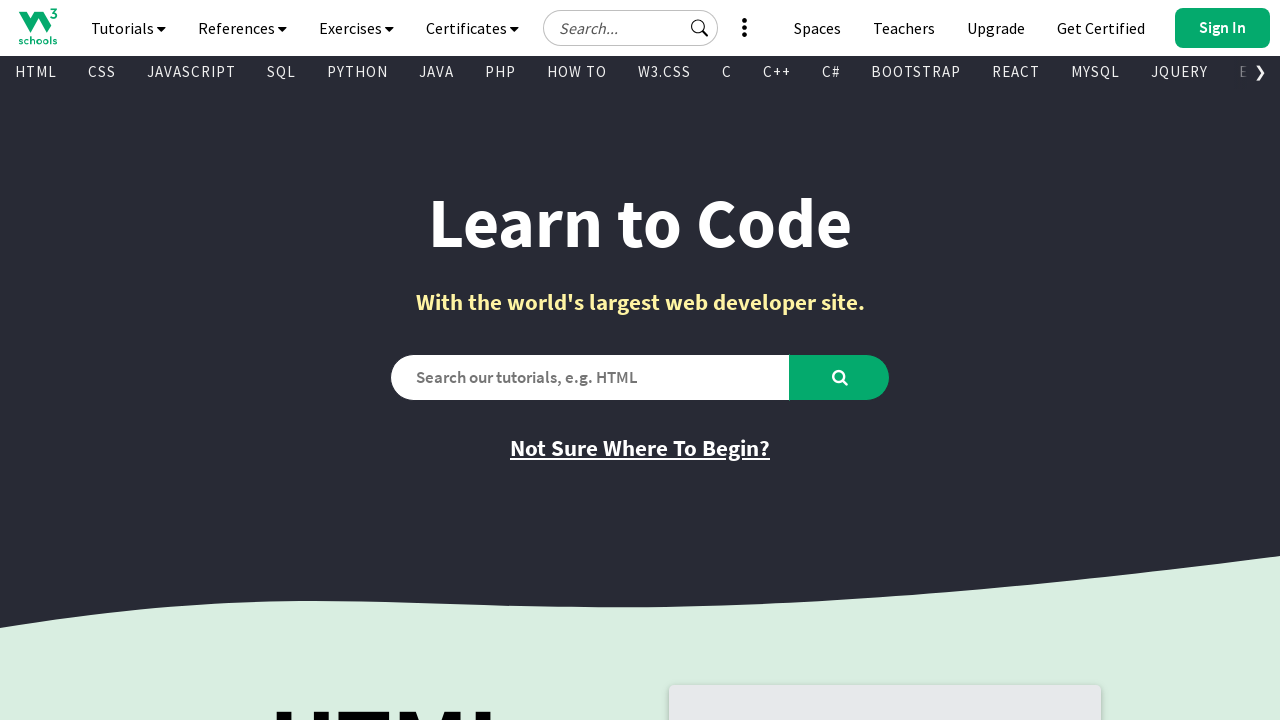

Extracted text content from visible link: 'AngularJS Reference'
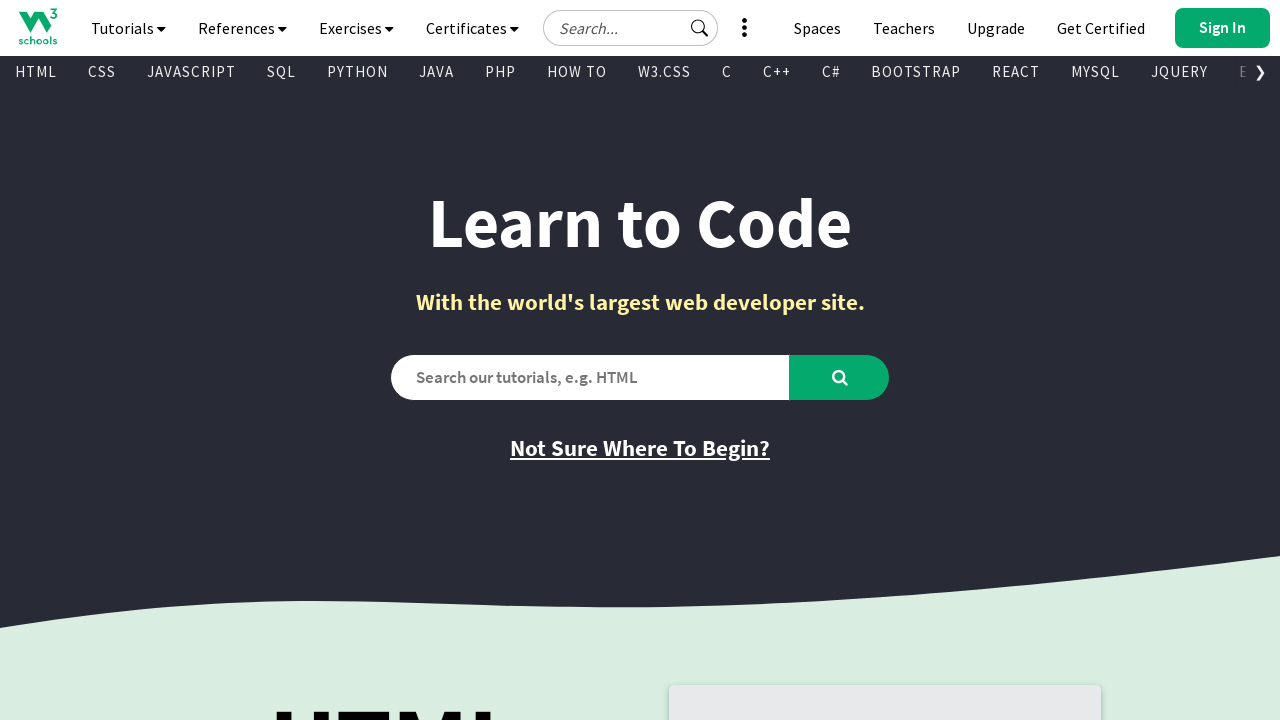

Extracted href attribute from link: '/angularjs/angularjs_ref_directives.asp'
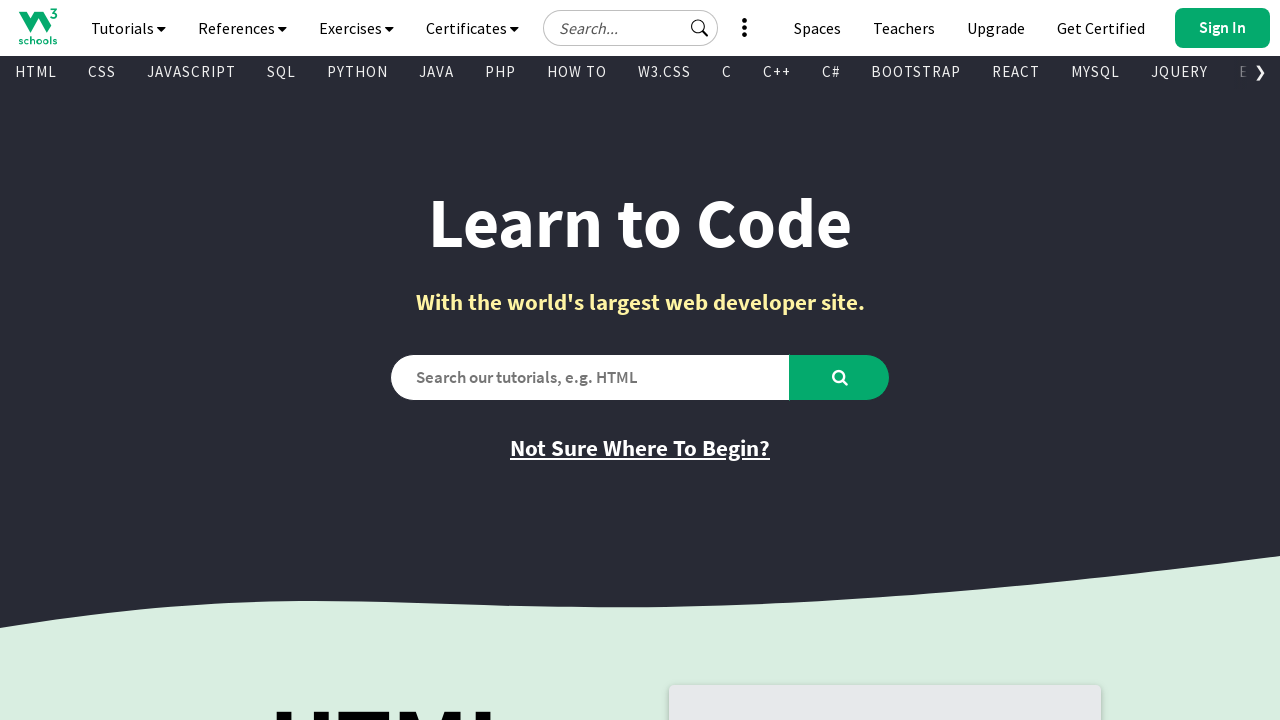

Extracted text content from visible link: 'jQuery Reference'
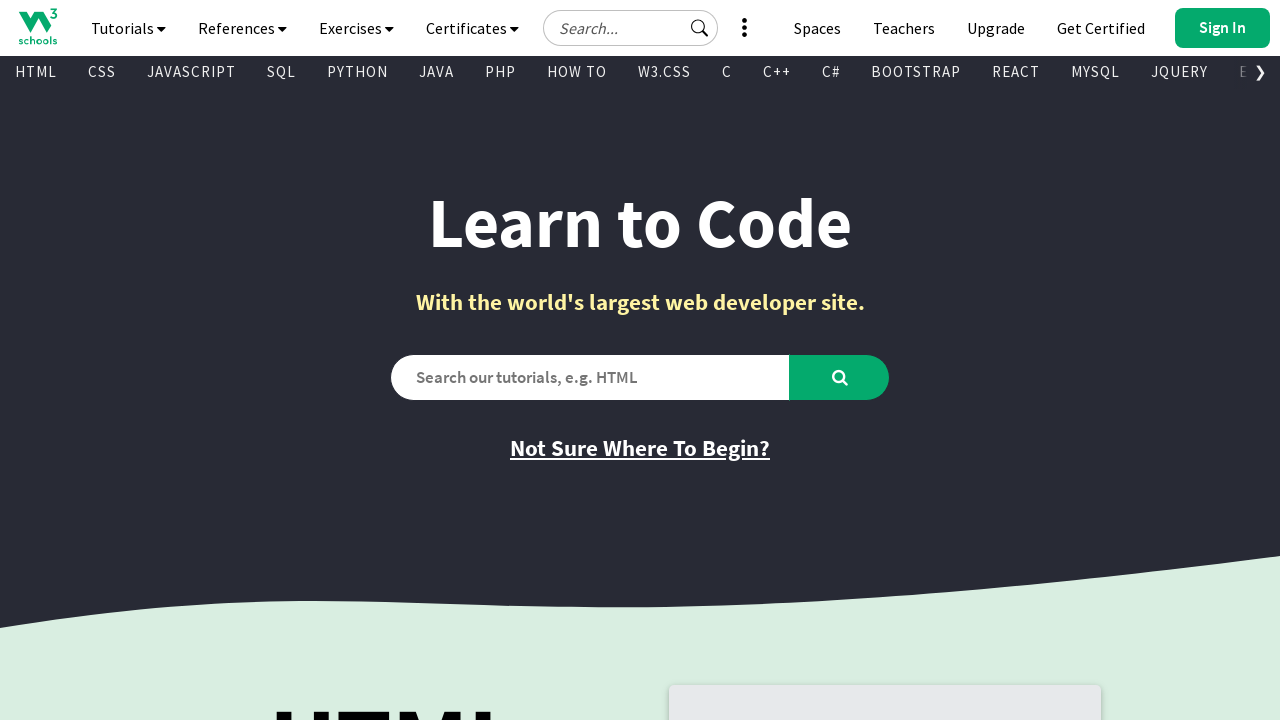

Extracted href attribute from link: '/jquery/jquery_ref_overview.asp'
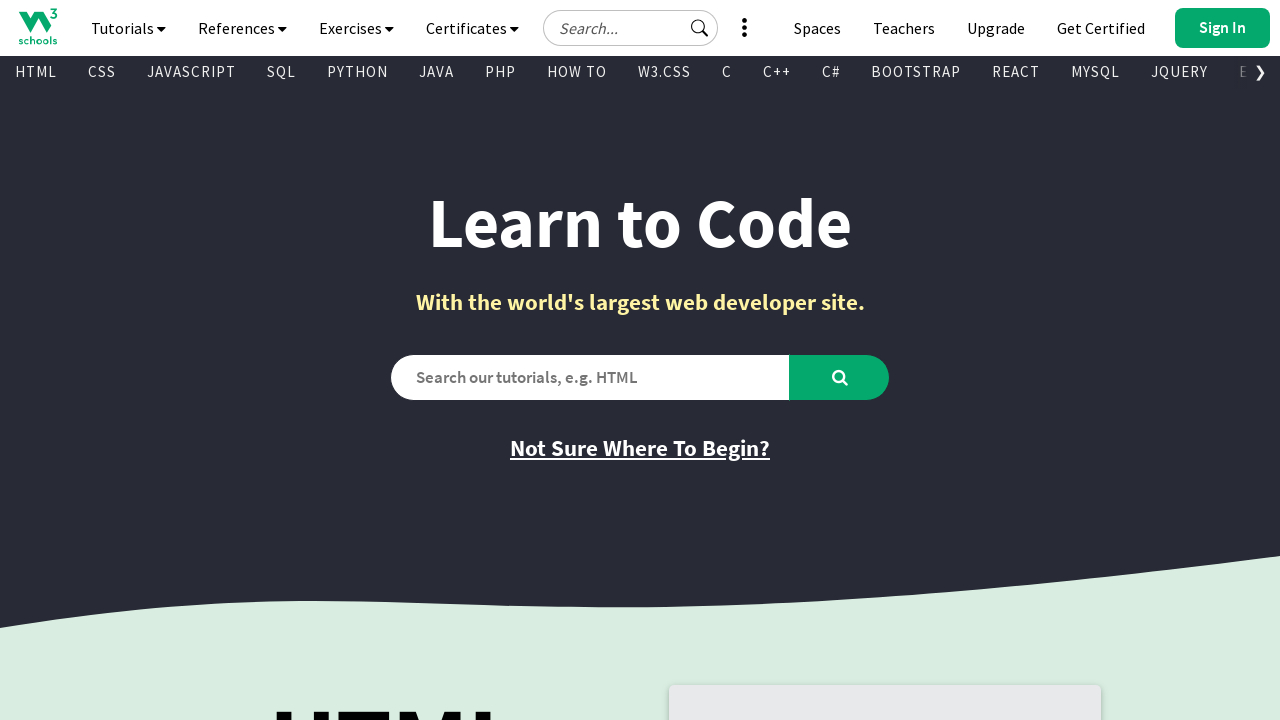

Extracted text content from visible link: 'HTML Examples'
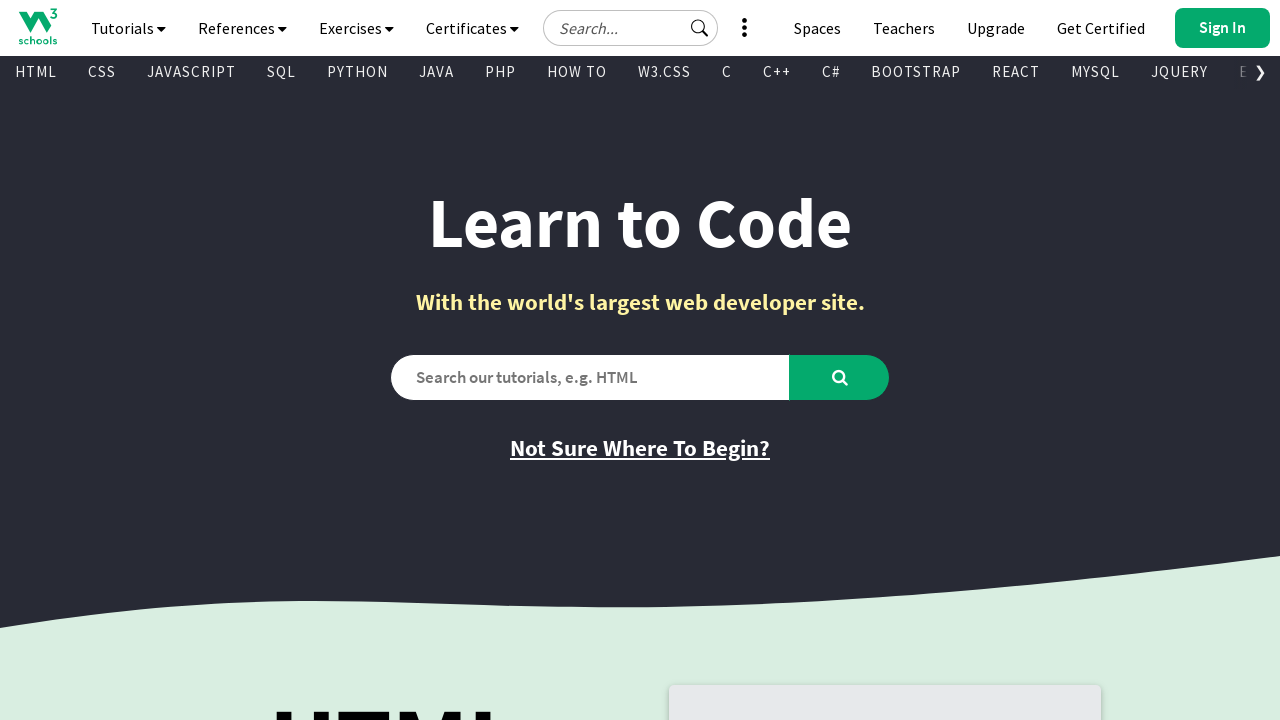

Extracted href attribute from link: '/html/html_examples.asp'
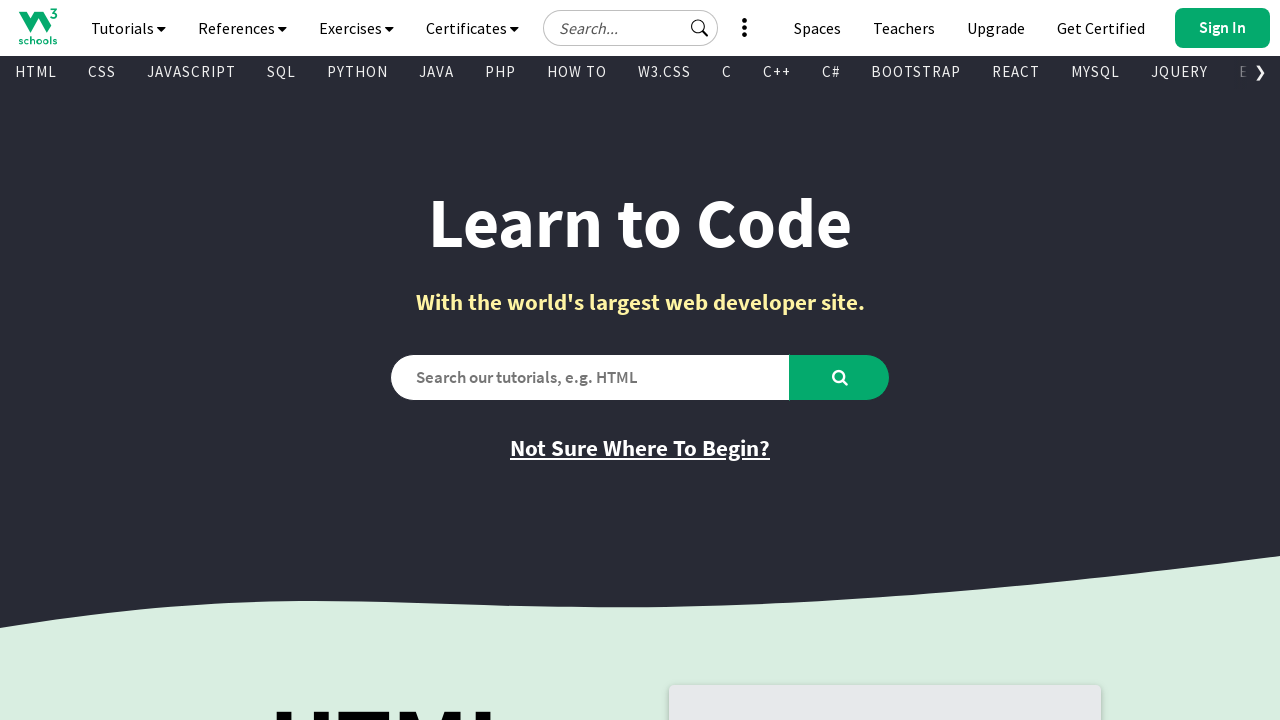

Extracted text content from visible link: 'CSS Examples'
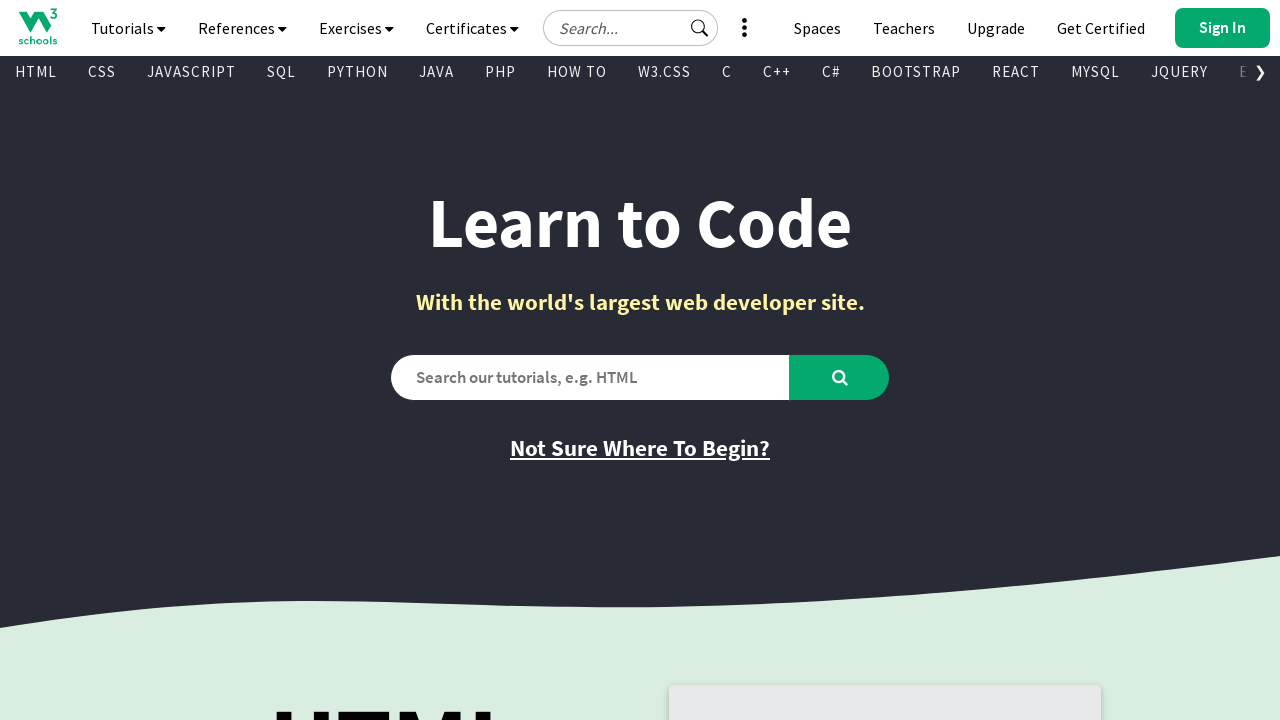

Extracted href attribute from link: '/css/css_examples.asp'
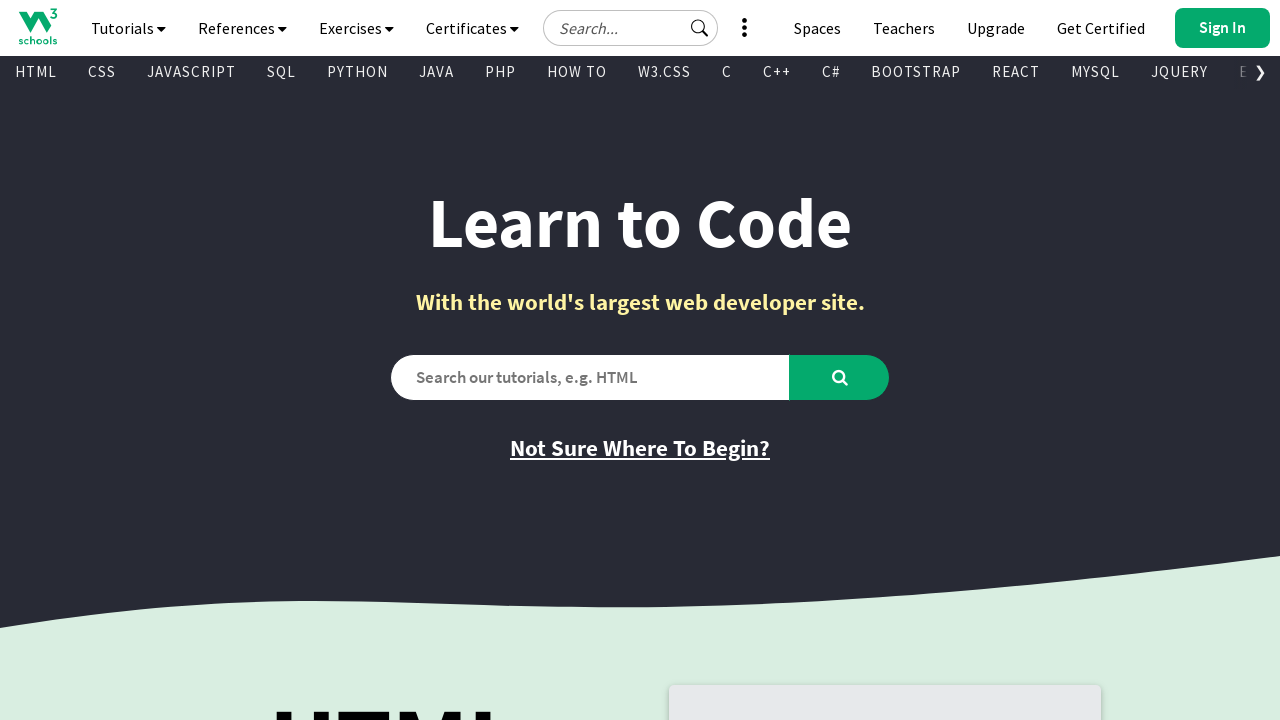

Extracted text content from visible link: 'JavaScript Examples'
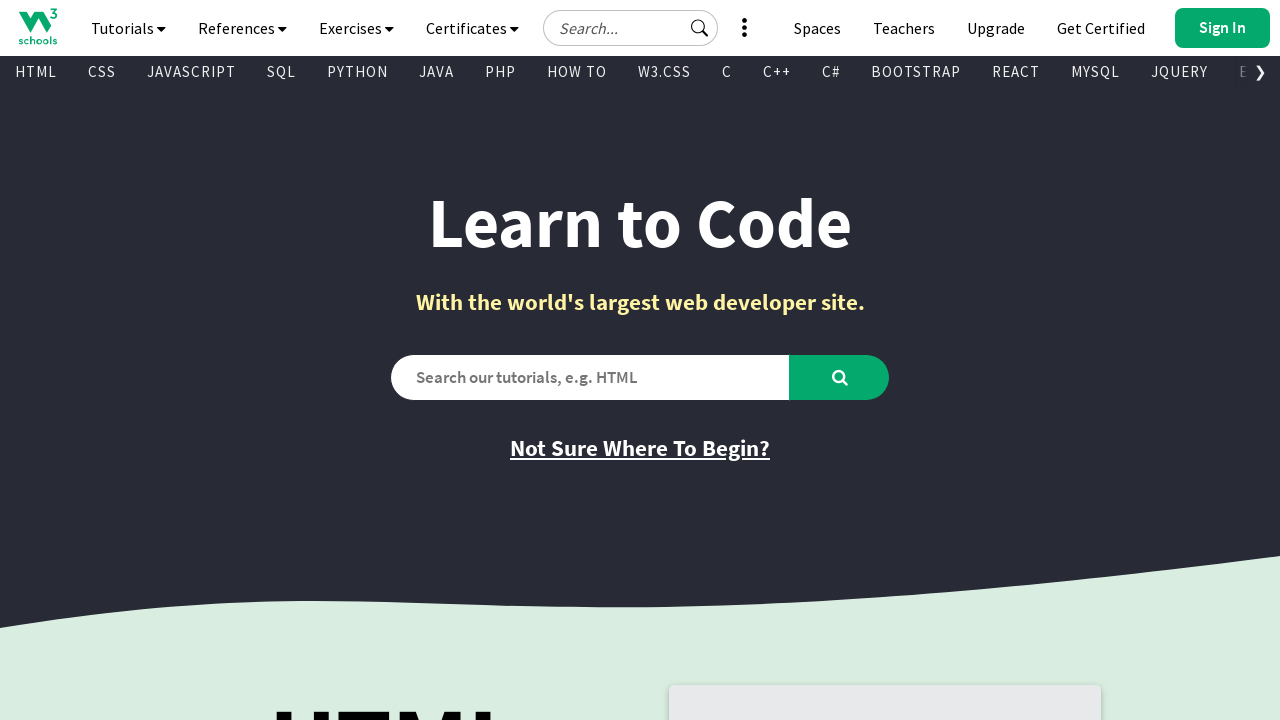

Extracted href attribute from link: '/js/js_examples.asp'
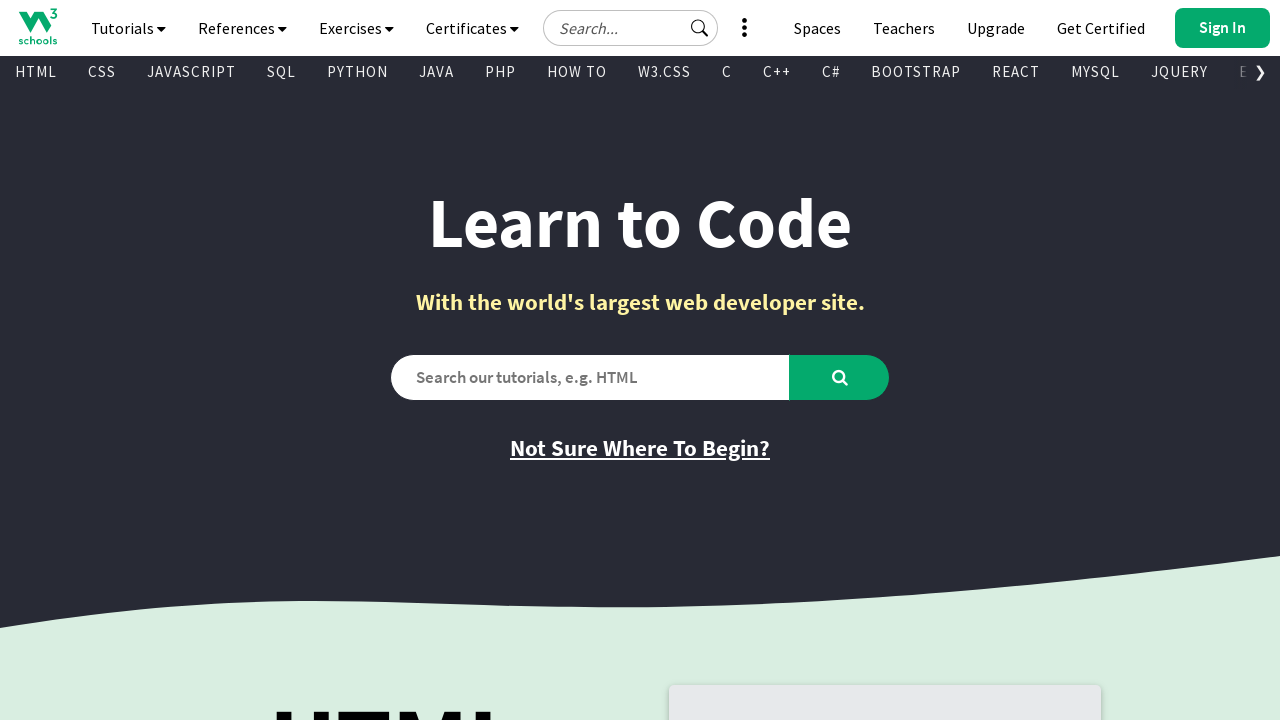

Extracted text content from visible link: 'How To Examples'
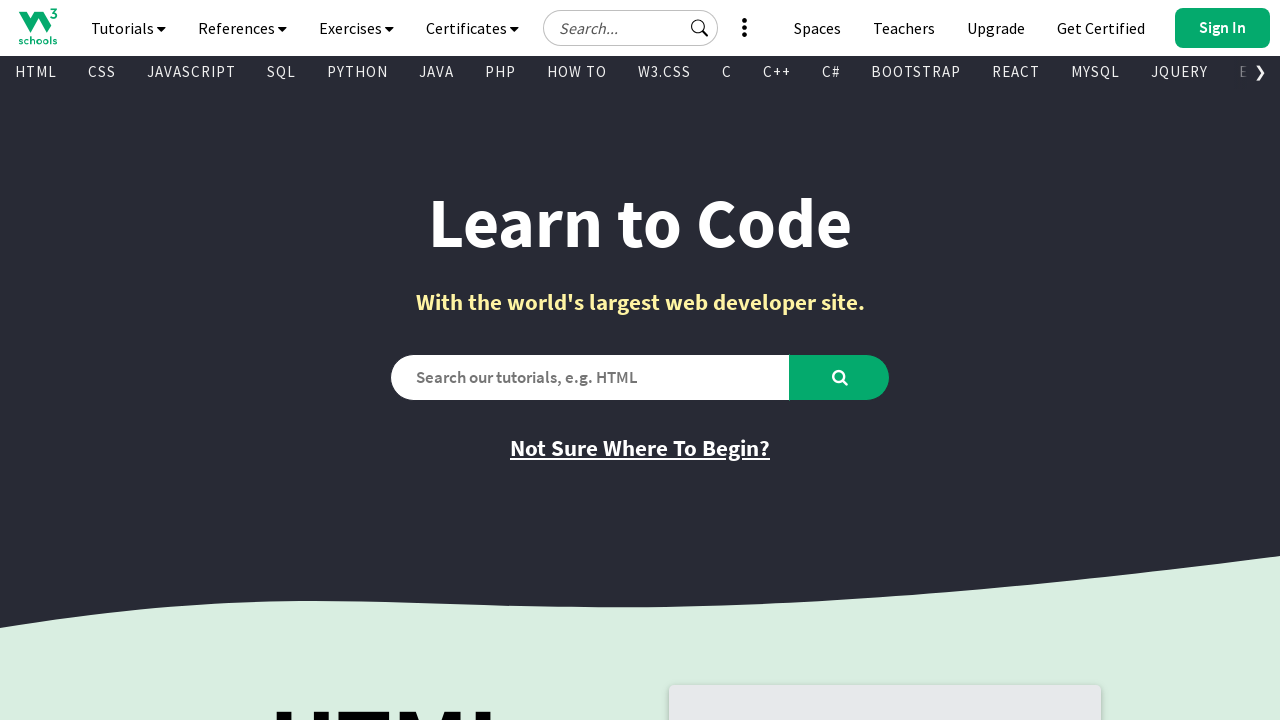

Extracted href attribute from link: '/howto/default.asp'
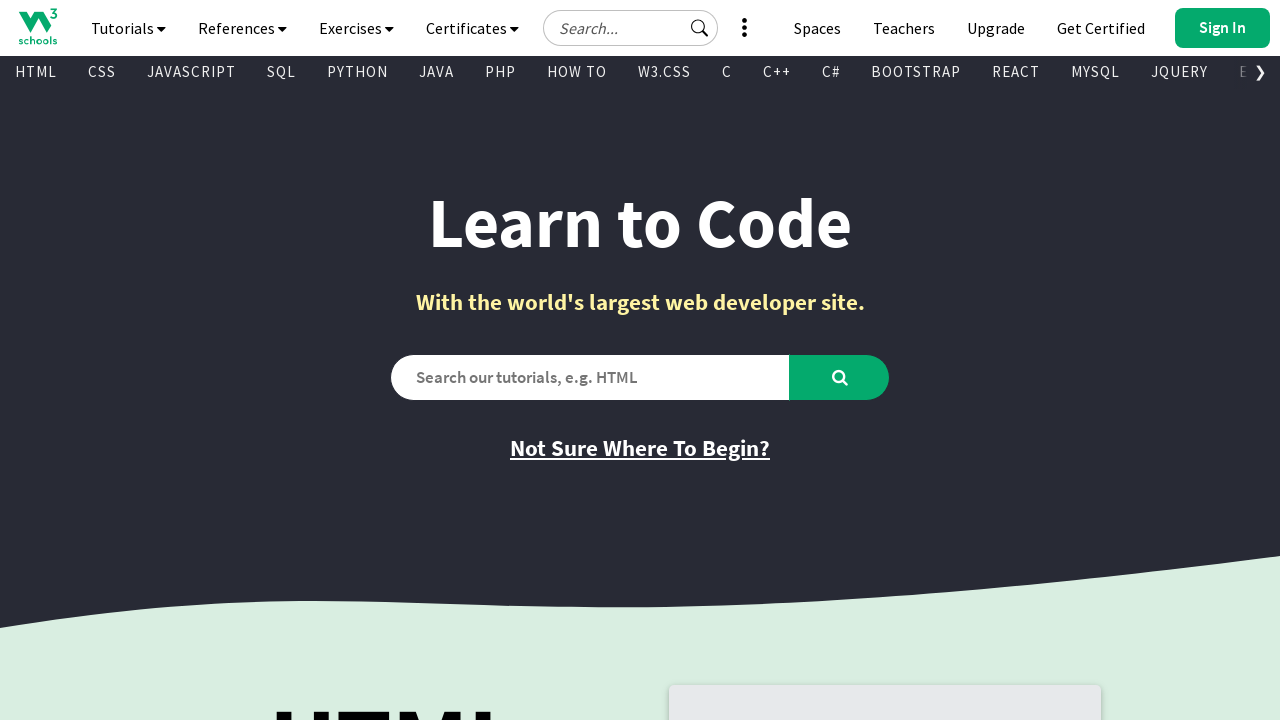

Extracted text content from visible link: 'SQL Examples'
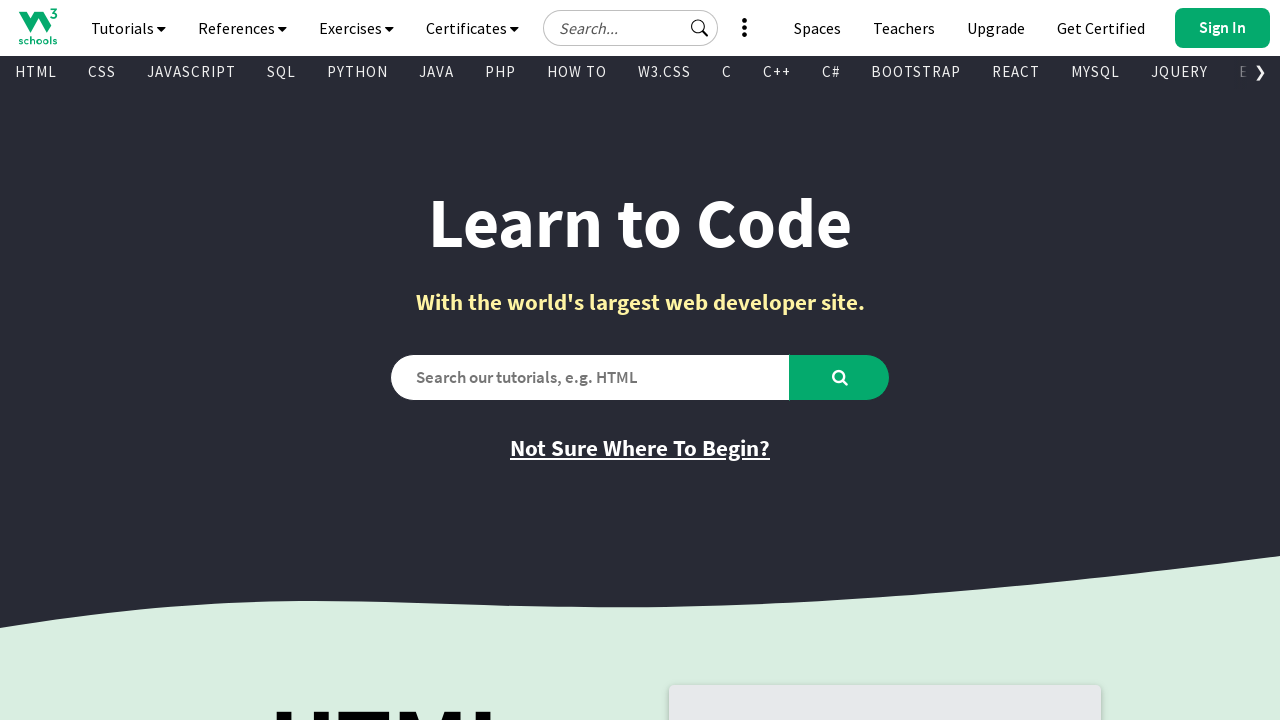

Extracted href attribute from link: '/sql/sql_examples.asp'
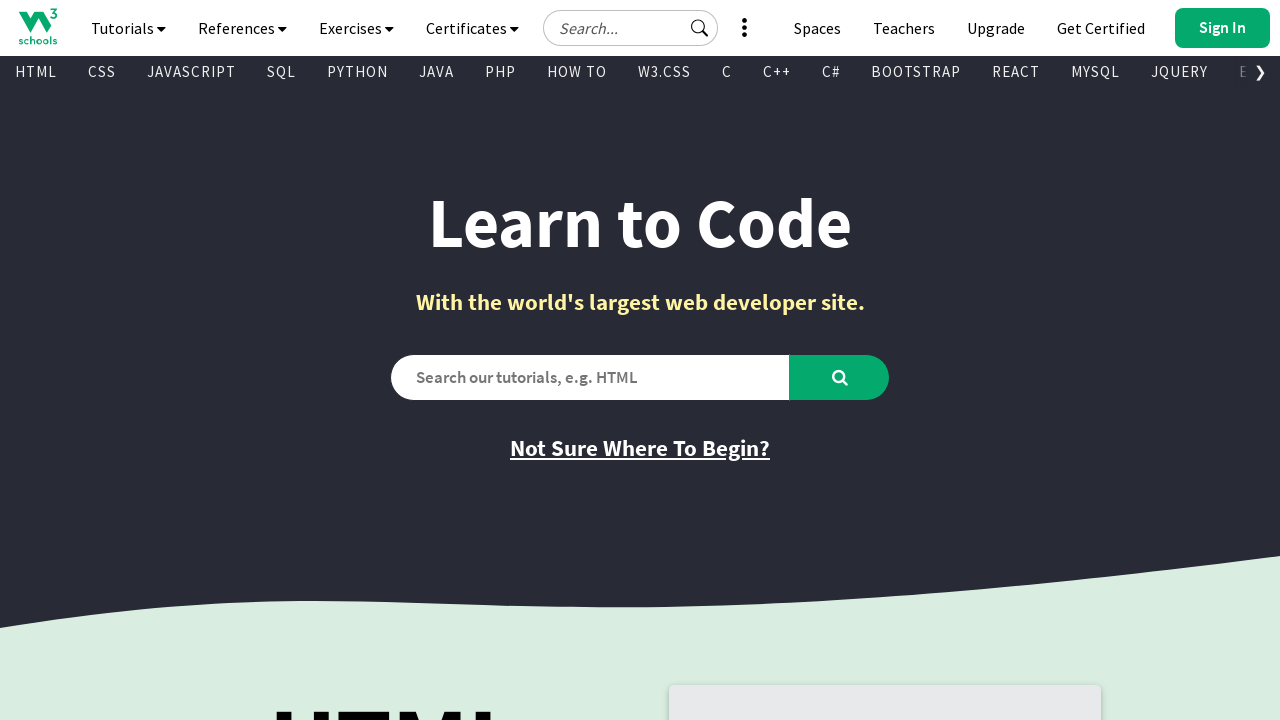

Extracted text content from visible link: 'Python Examples'
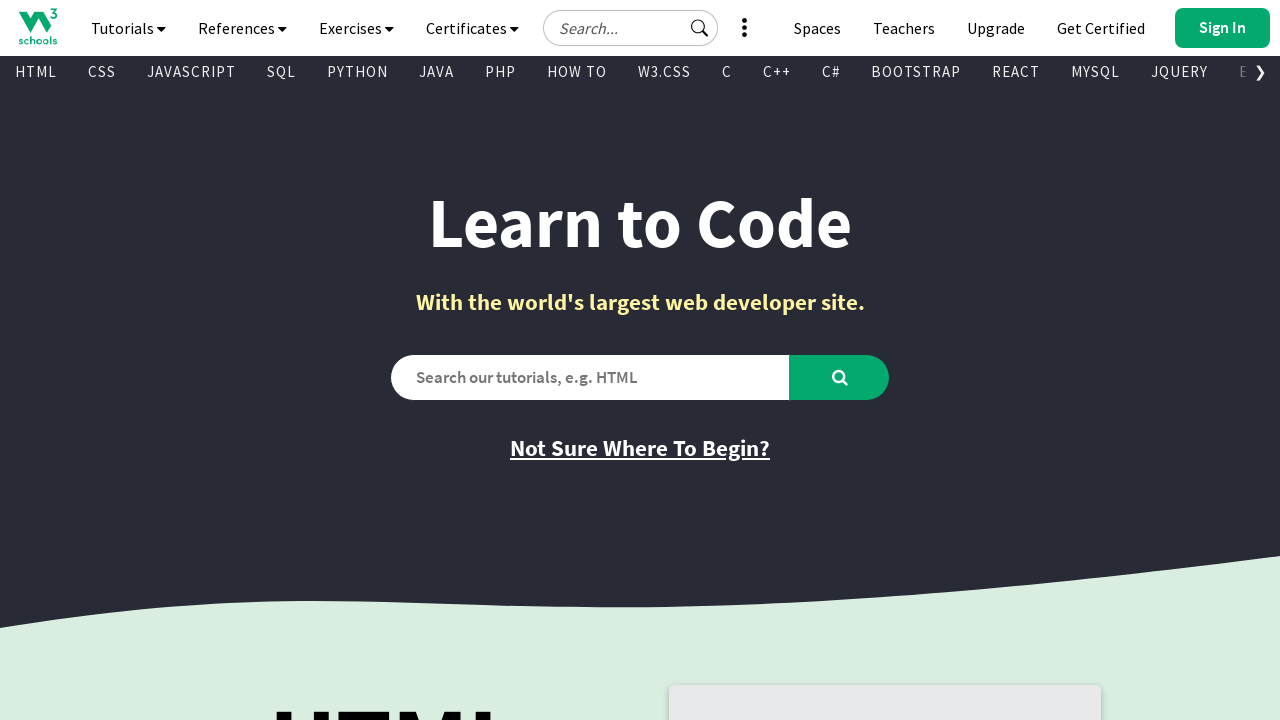

Extracted href attribute from link: '/python/python_examples.asp'
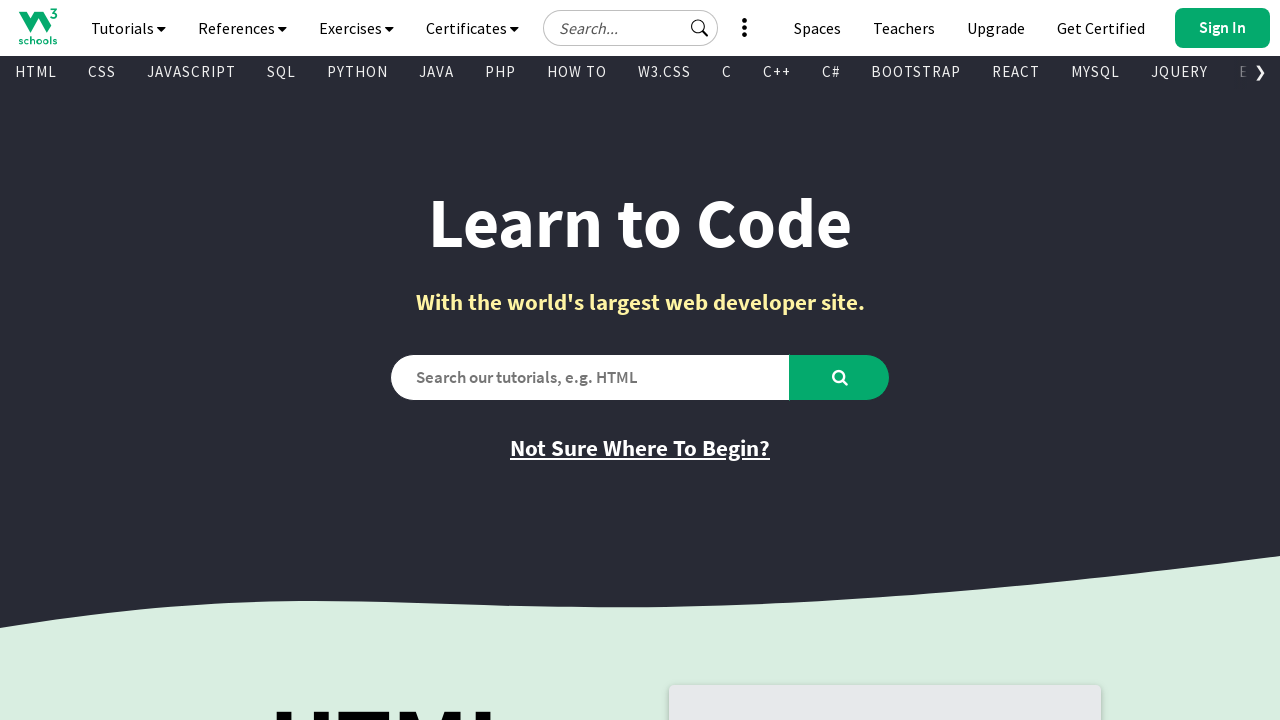

Extracted text content from visible link: 'W3.CSS Examples'
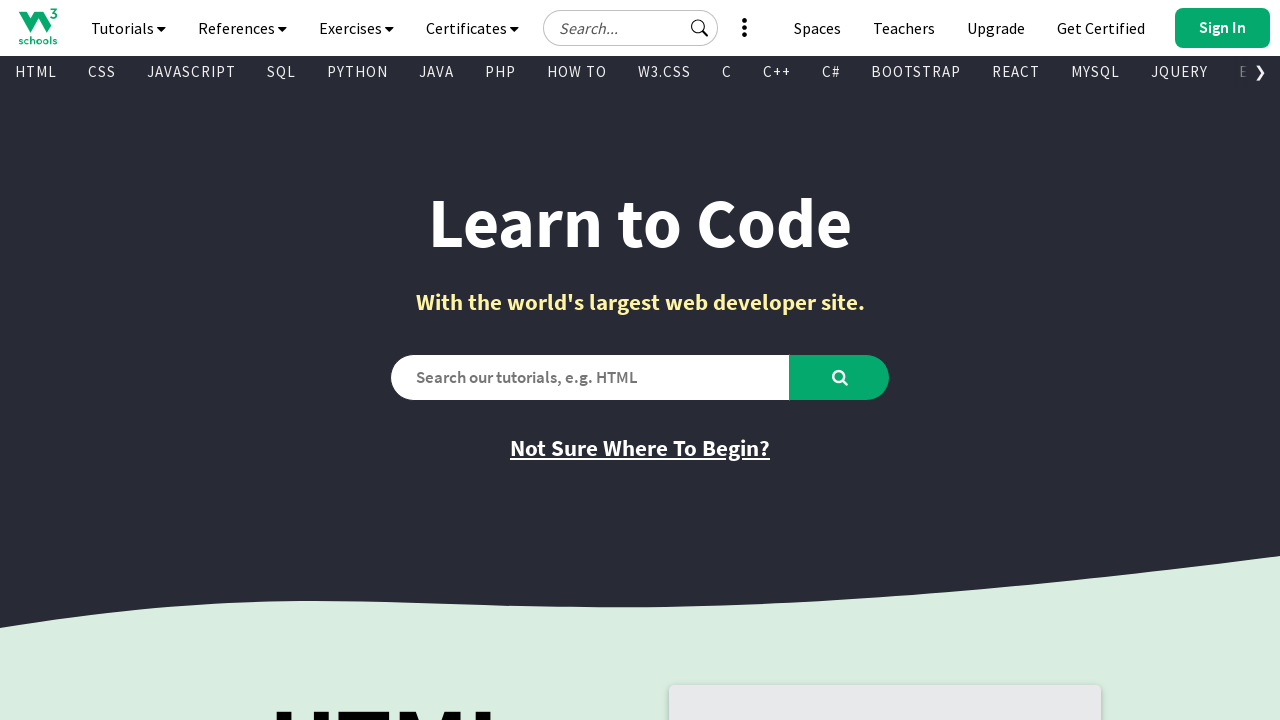

Extracted href attribute from link: '/w3css/w3css_examples.asp'
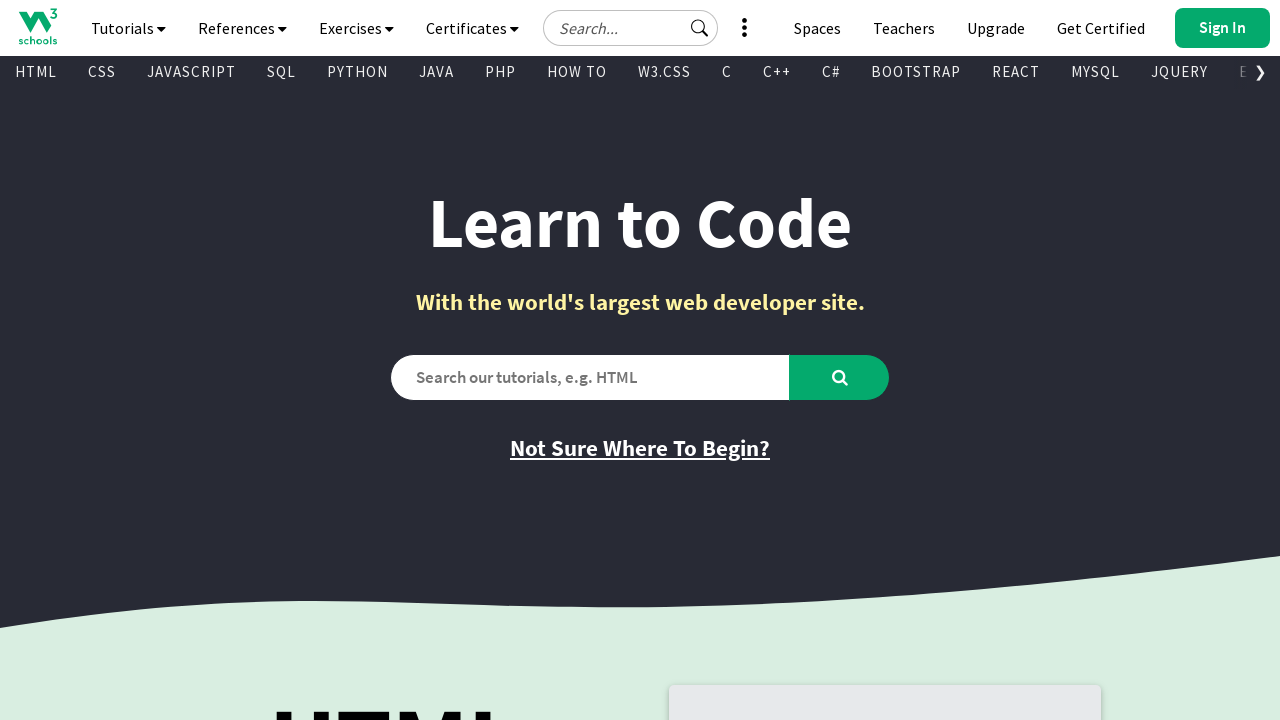

Extracted text content from visible link: 'Bootstrap Examples'
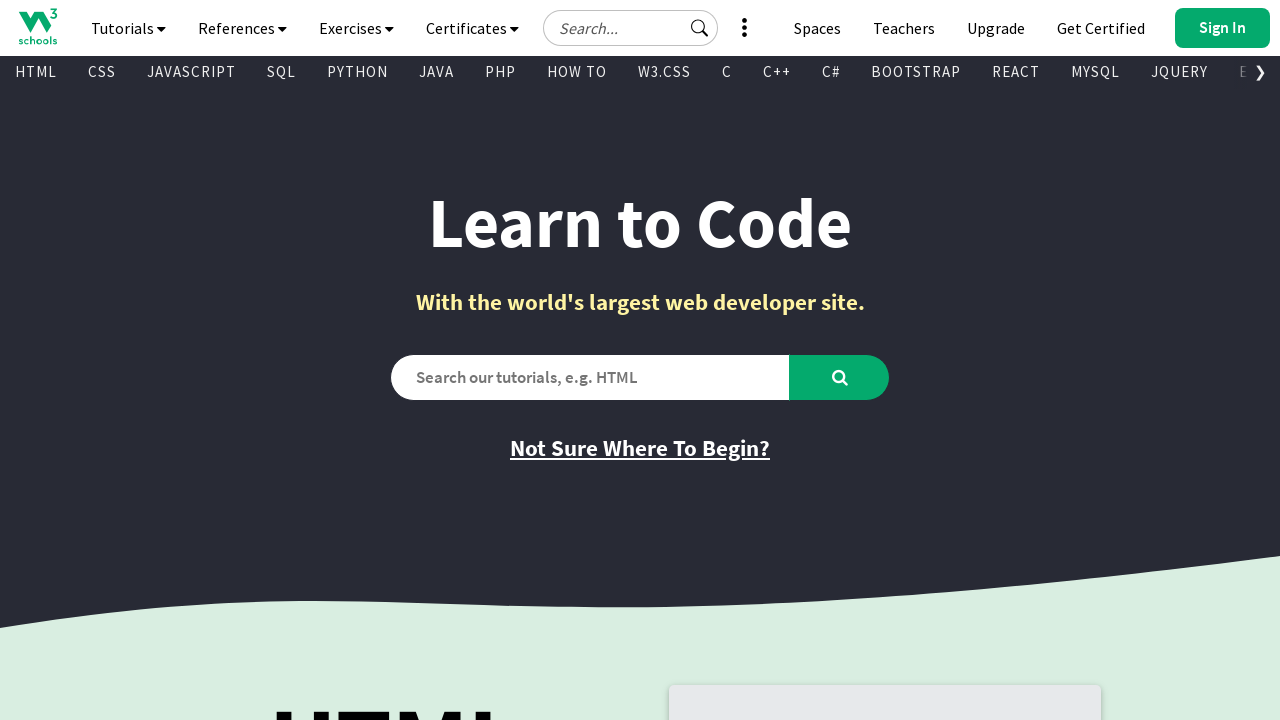

Extracted href attribute from link: '/bootstrap/bootstrap_examples.asp'
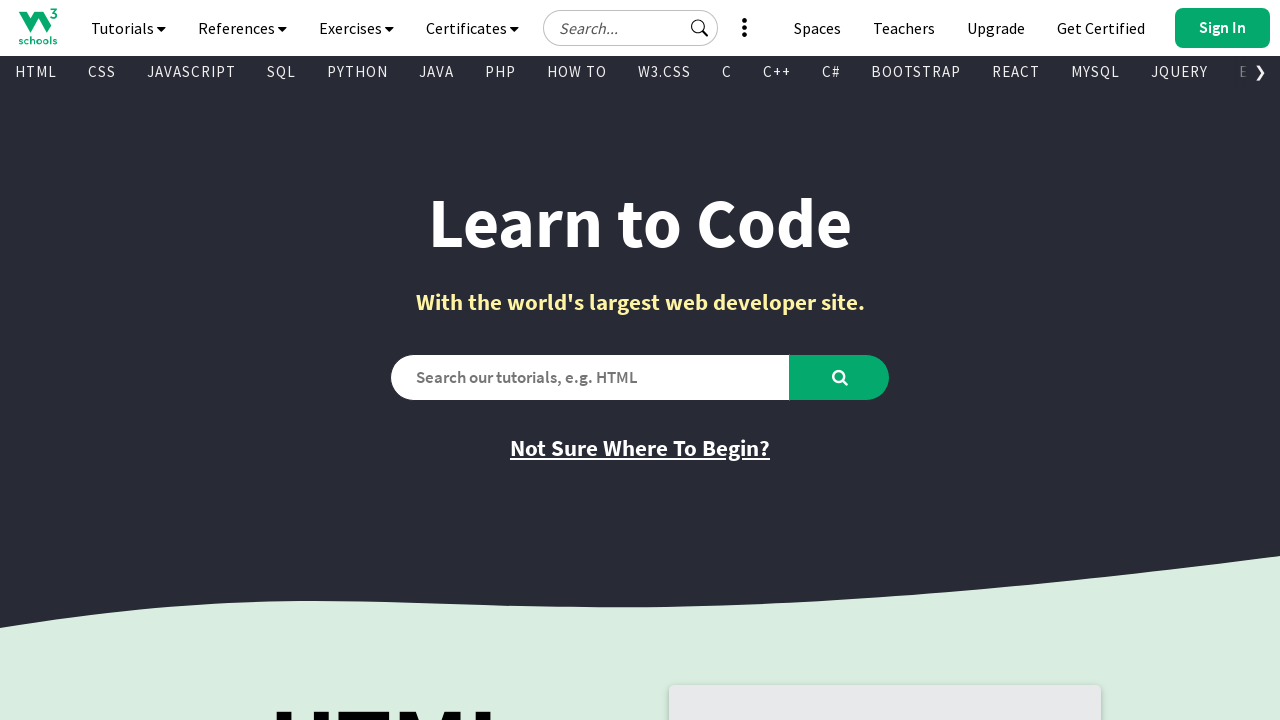

Extracted text content from visible link: 'PHP Examples'
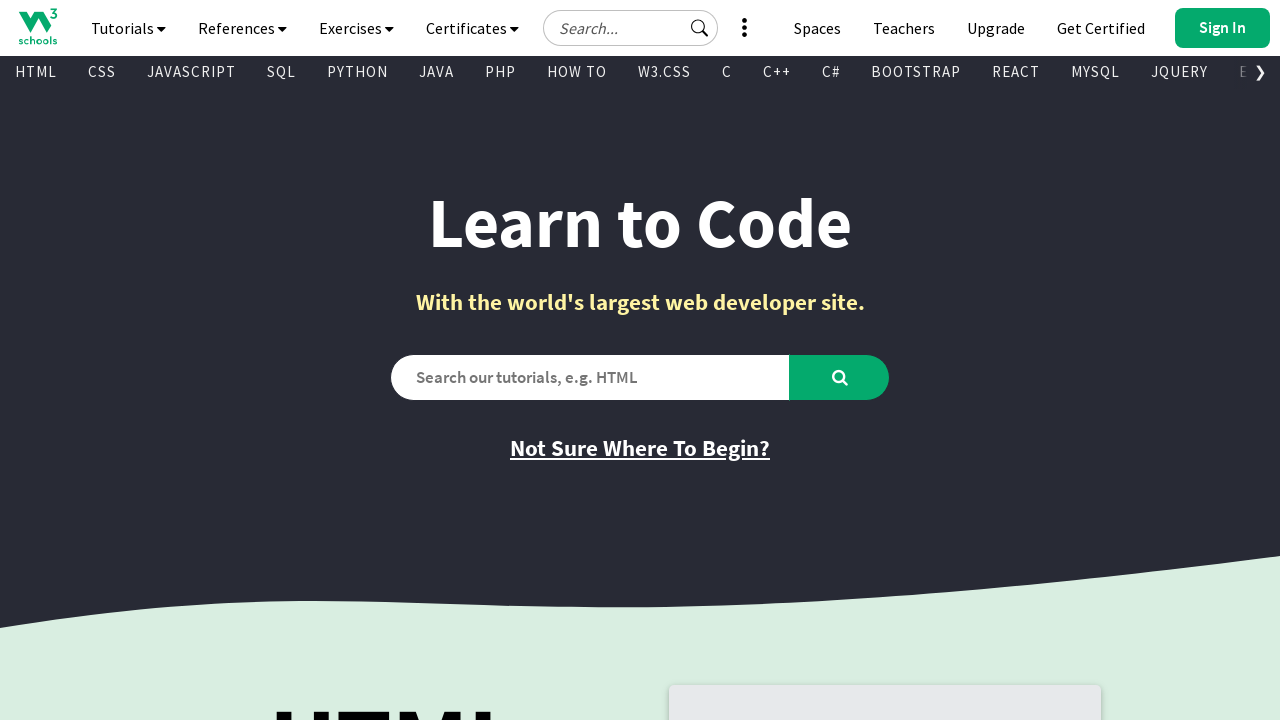

Extracted href attribute from link: '/php/php_examples.asp'
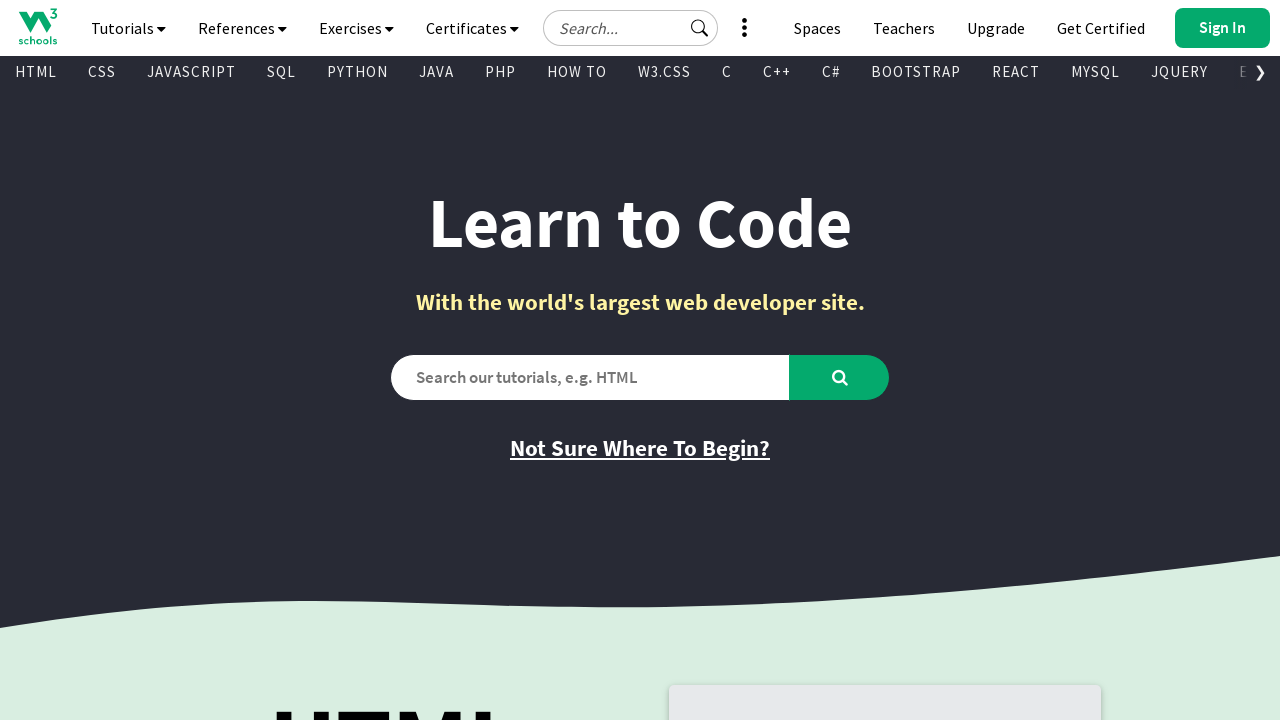

Extracted text content from visible link: 'Java Examples'
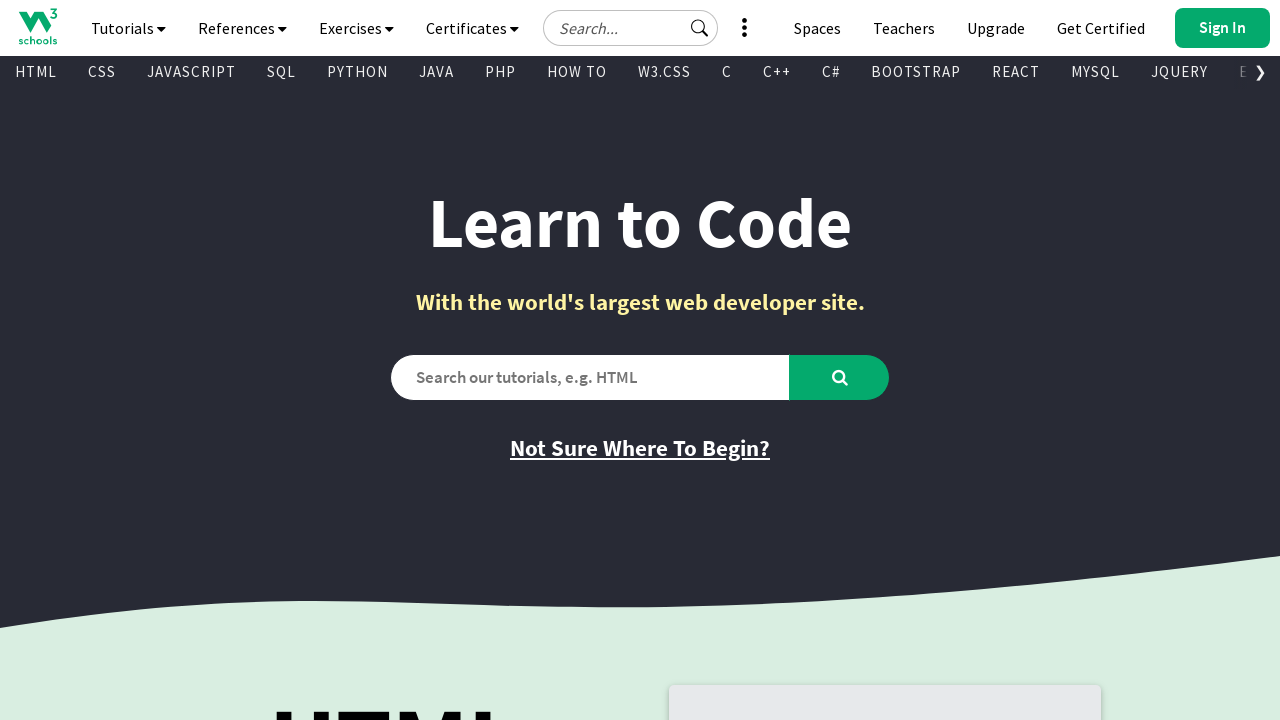

Extracted href attribute from link: '/java/java_examples.asp'
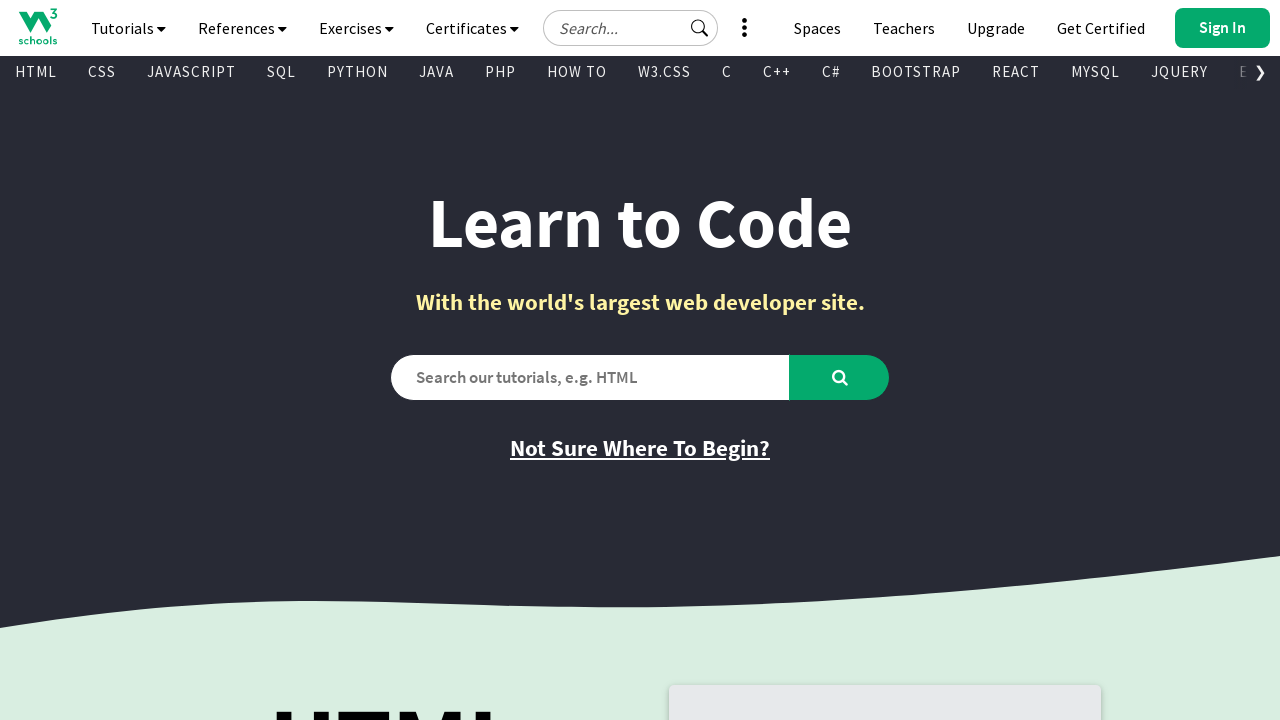

Extracted text content from visible link: 'XML Examples'
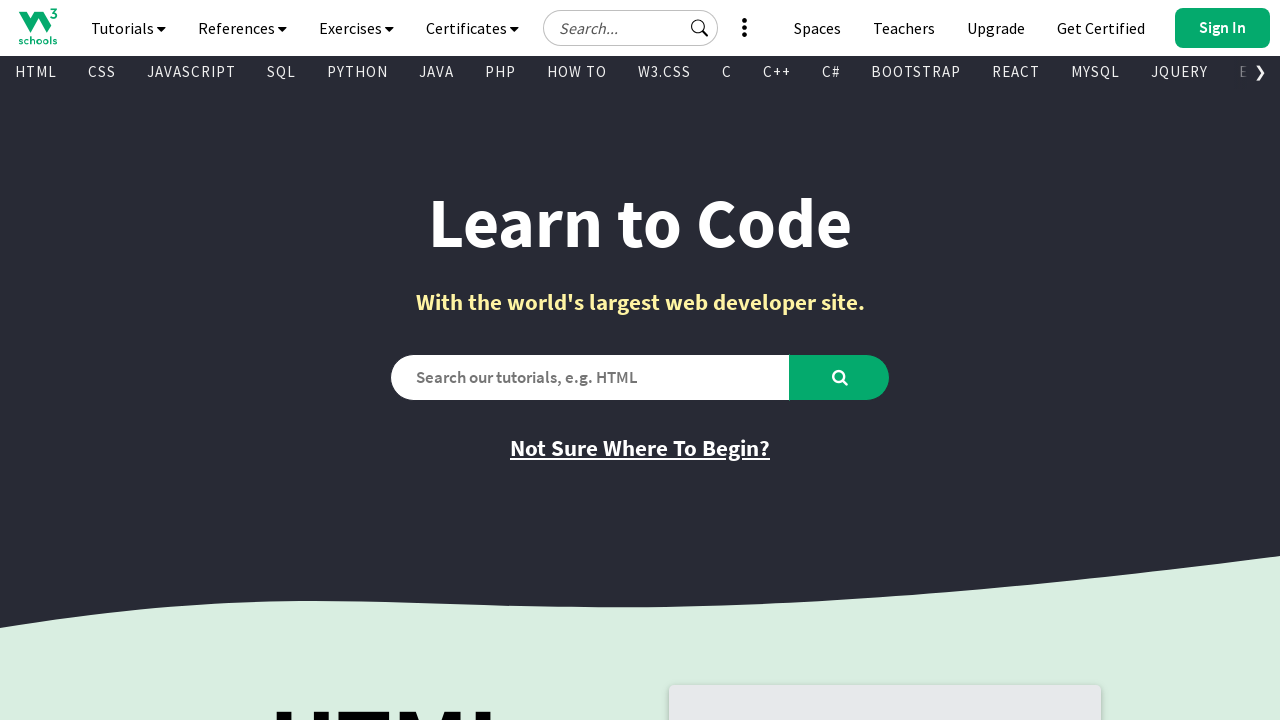

Extracted href attribute from link: '/xml/xml_examples.asp'
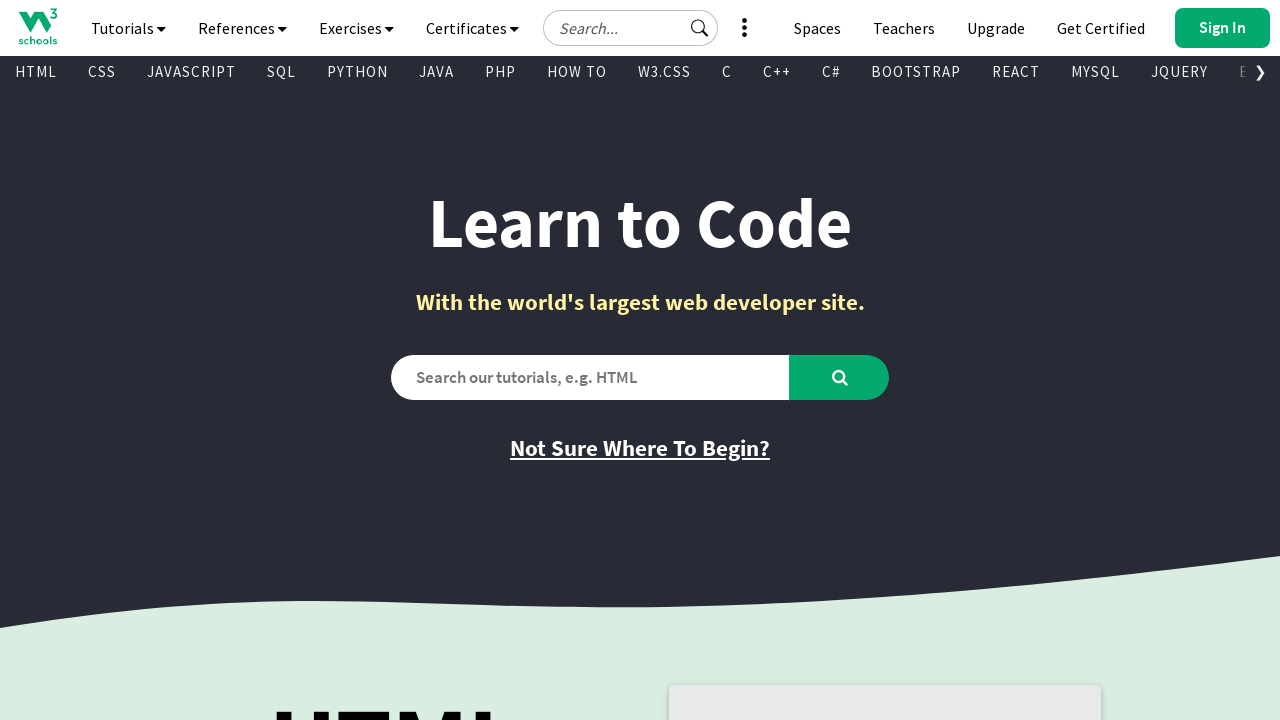

Extracted text content from visible link: 'jQuery Examples'
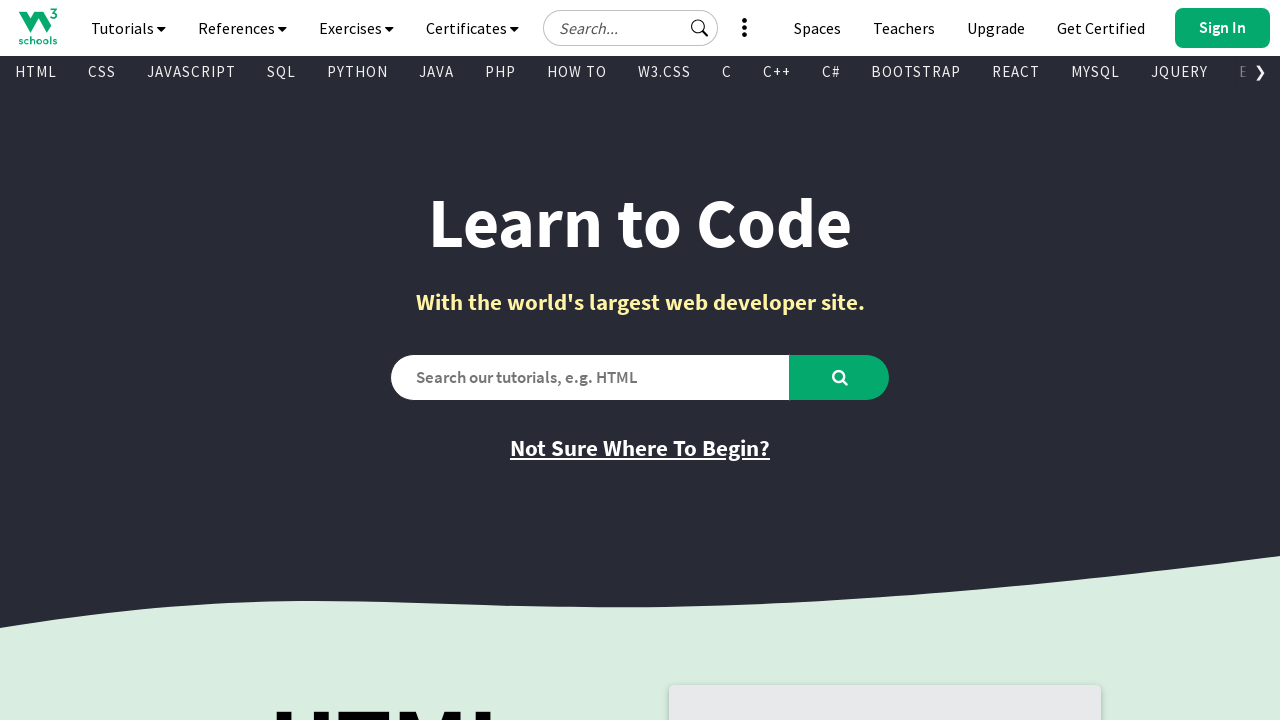

Extracted href attribute from link: '/jquery/jquery_examples.asp'
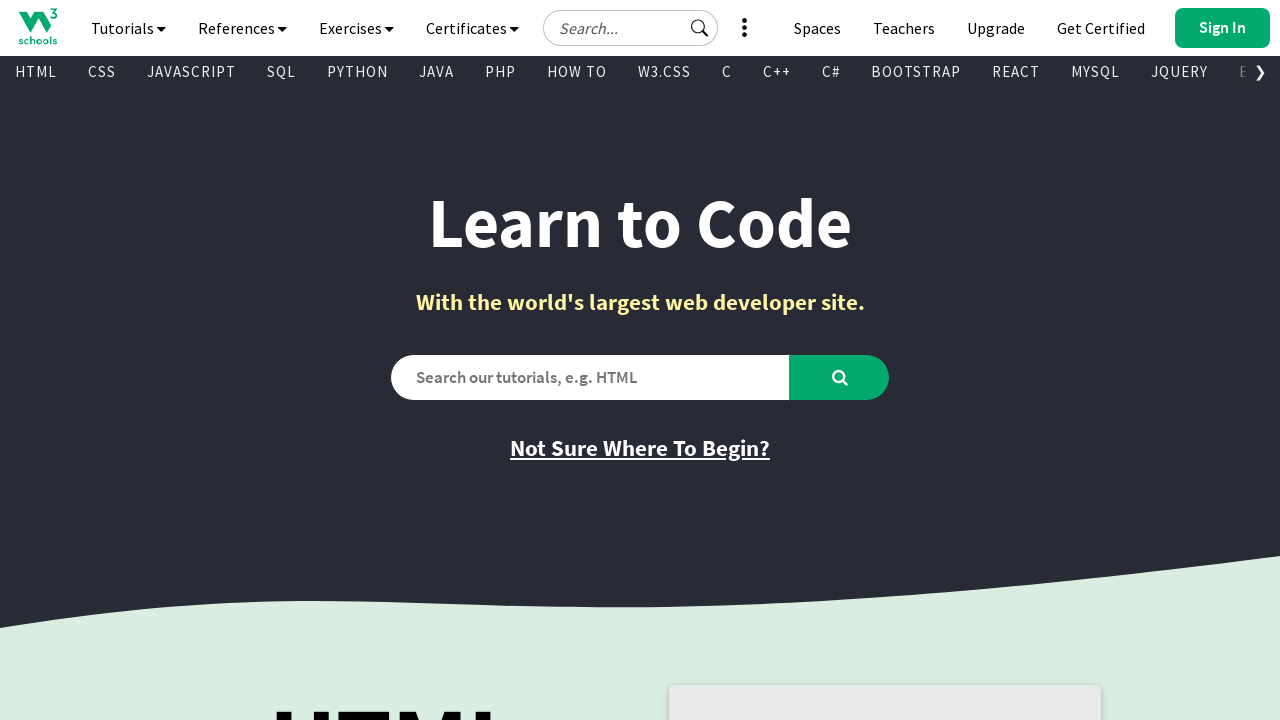

Extracted text content from visible link: 'Get Certified'
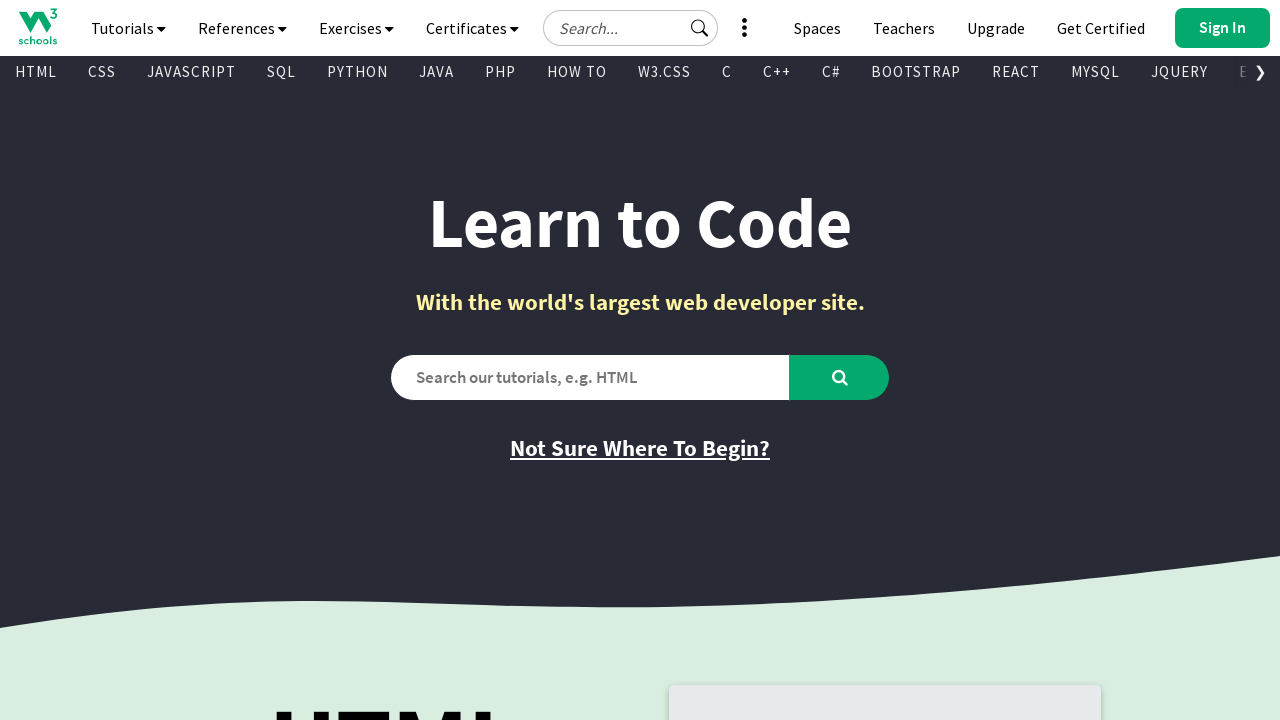

Extracted href attribute from link: 'https://campus.w3schools.com/collections/course-catalog'
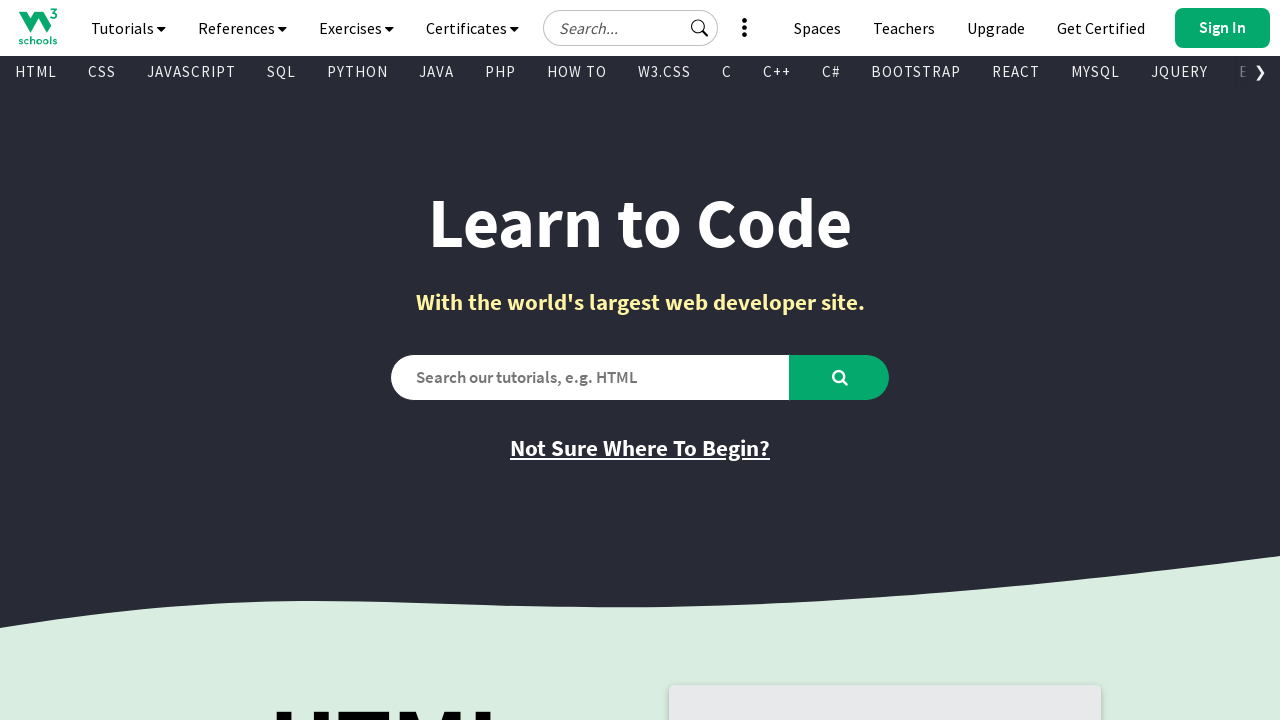

Extracted text content from visible link: 'HTML Certificate'
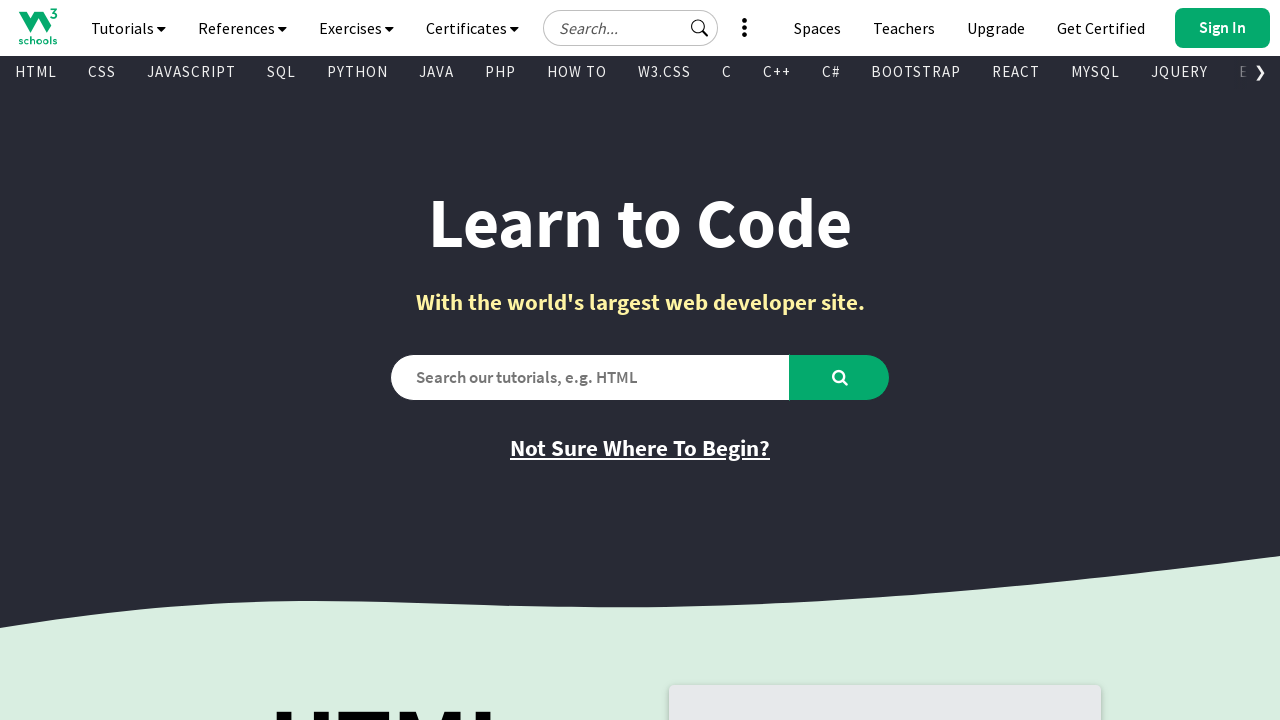

Extracted href attribute from link: 'https://campus.w3schools.com/collections/certifications/products/html-certificate'
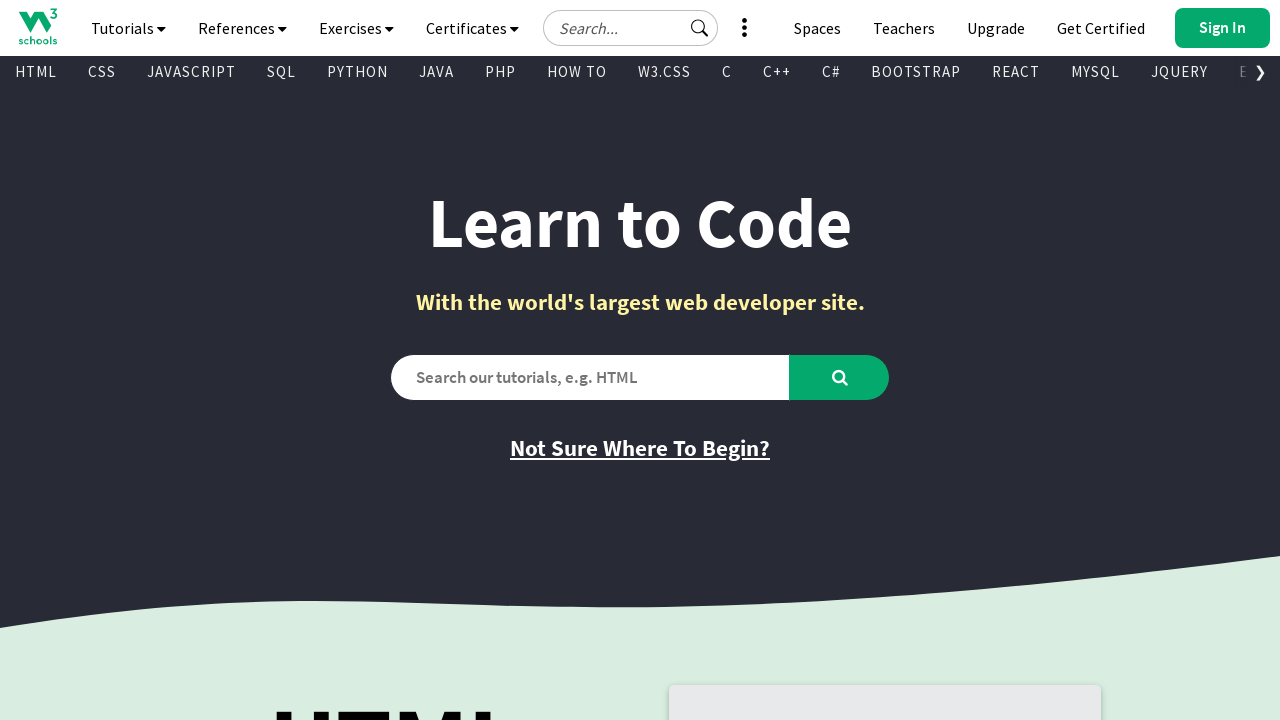

Extracted text content from visible link: 'CSS Certificate'
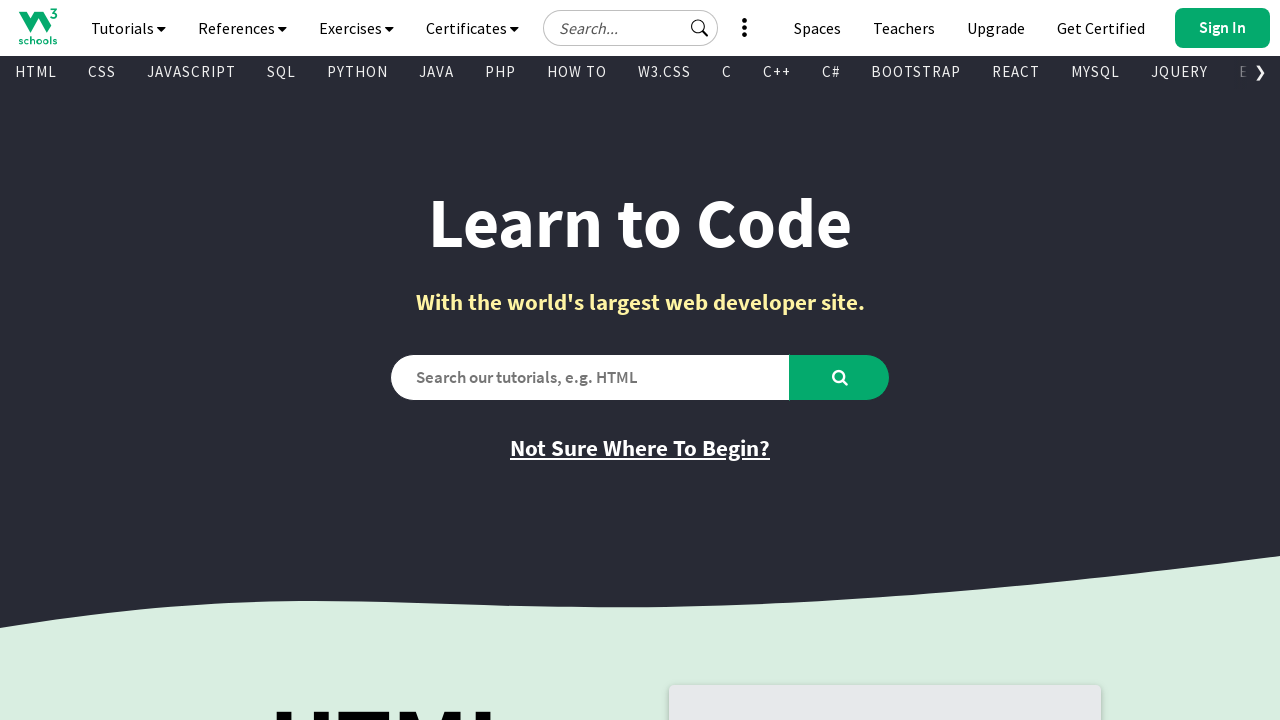

Extracted href attribute from link: 'https://campus.w3schools.com/collections/certifications/products/css-certificate'
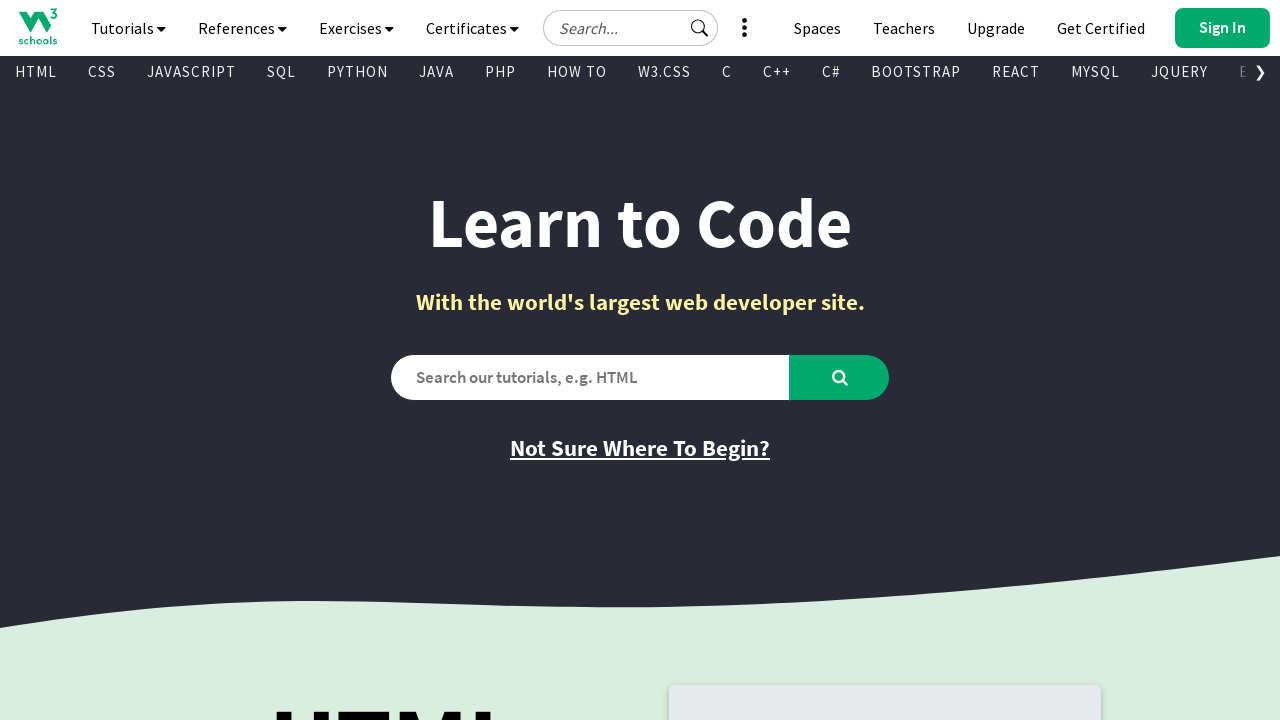

Extracted text content from visible link: 'JavaScript Certificate'
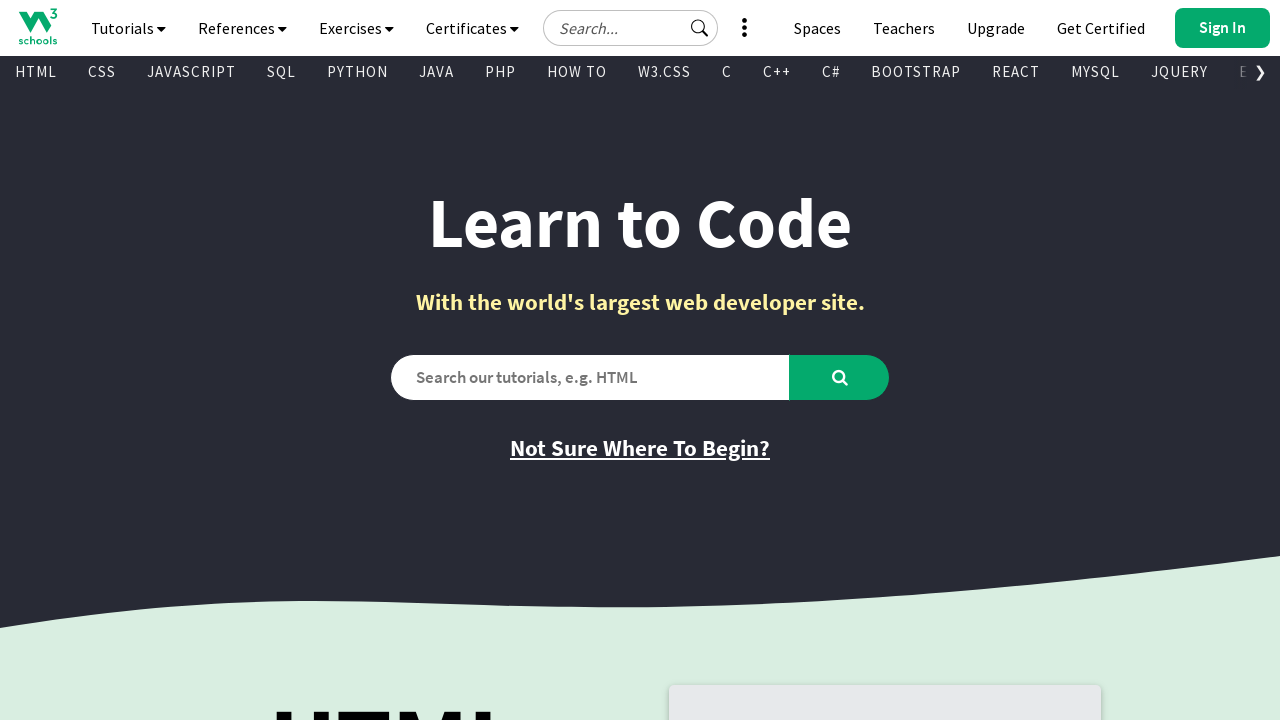

Extracted href attribute from link: 'https://campus.w3schools.com/collections/certifications/products/javascript-certificate'
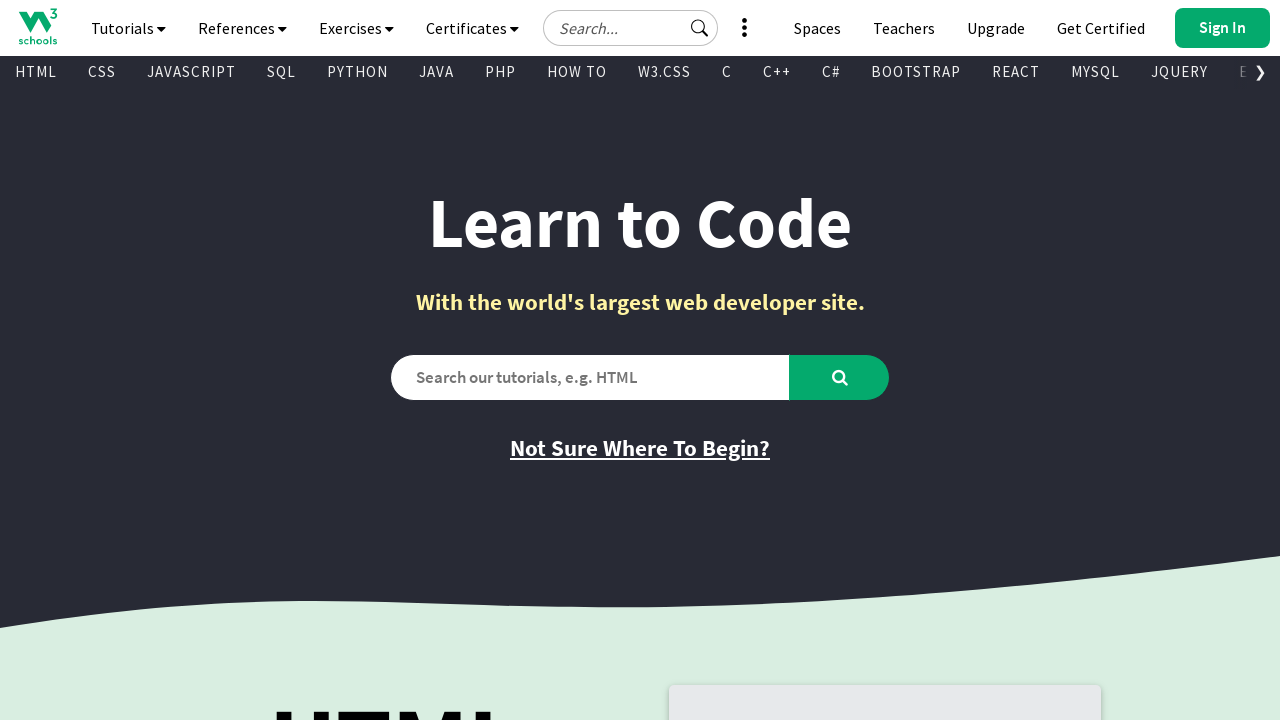

Extracted text content from visible link: 'Front End Certificate'
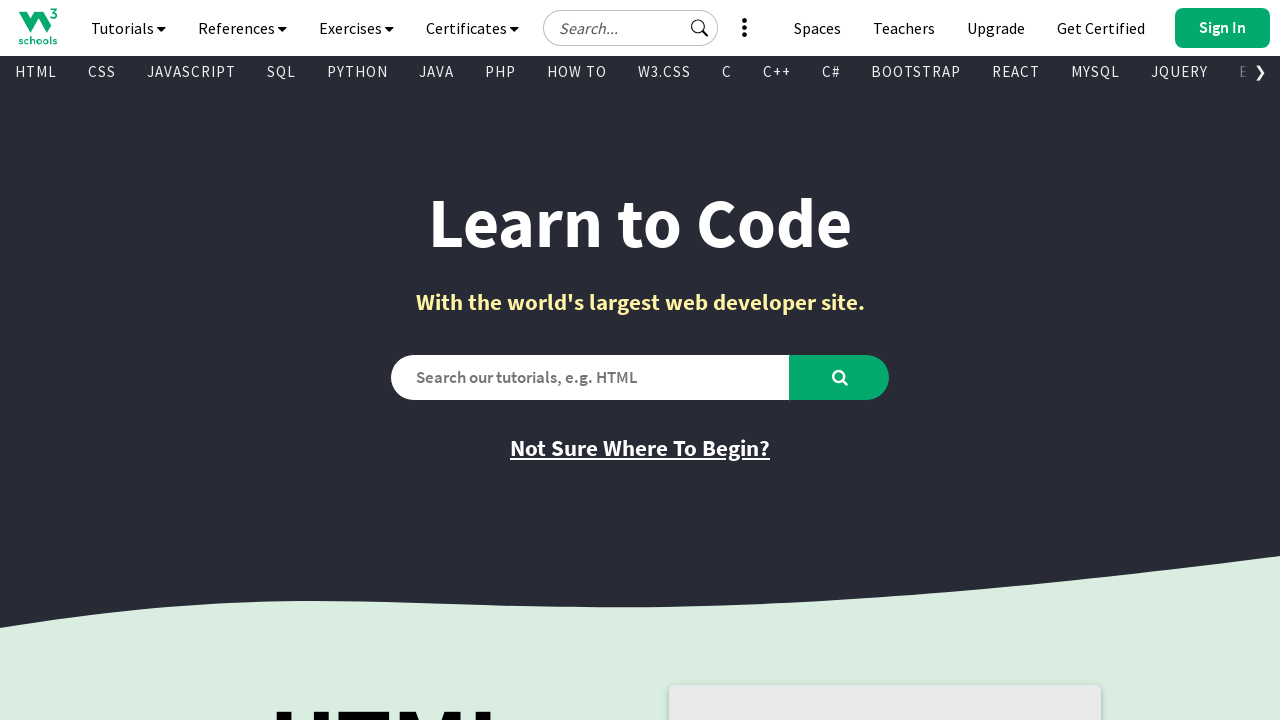

Extracted href attribute from link: 'https://campus.w3schools.com/collections/certifications/products/front-end-certificate'
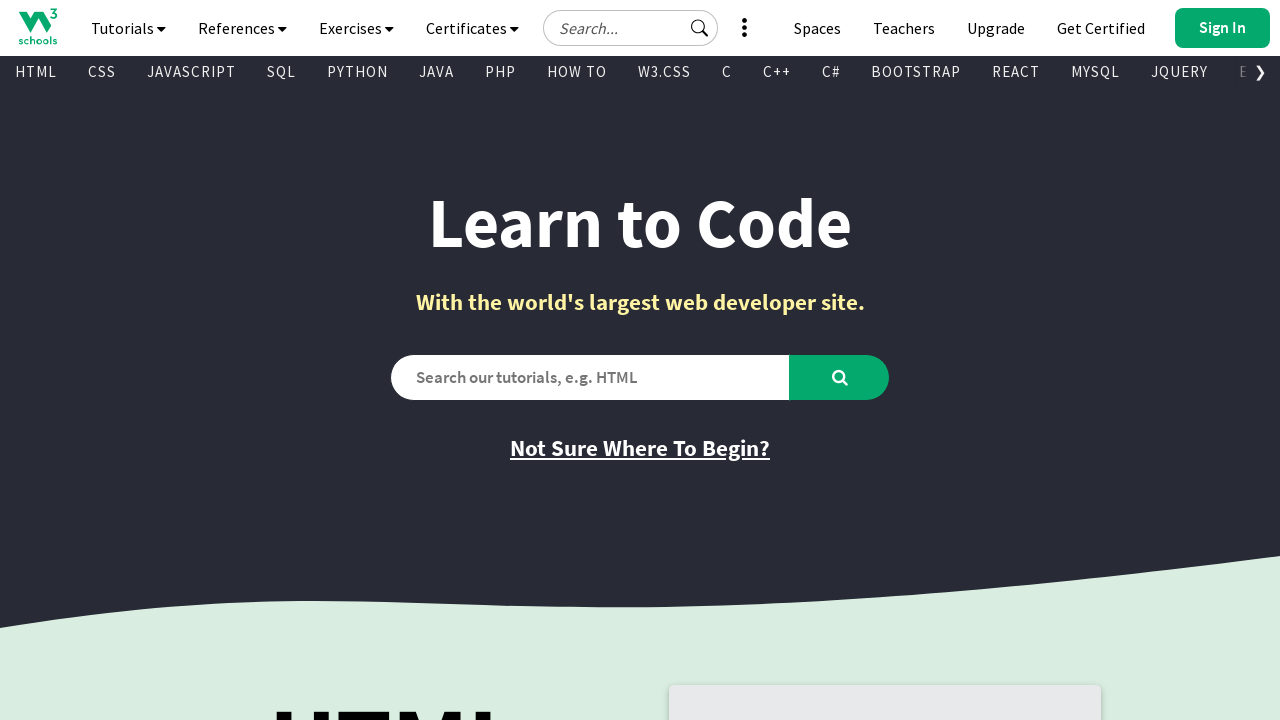

Extracted text content from visible link: 'SQL Certificate'
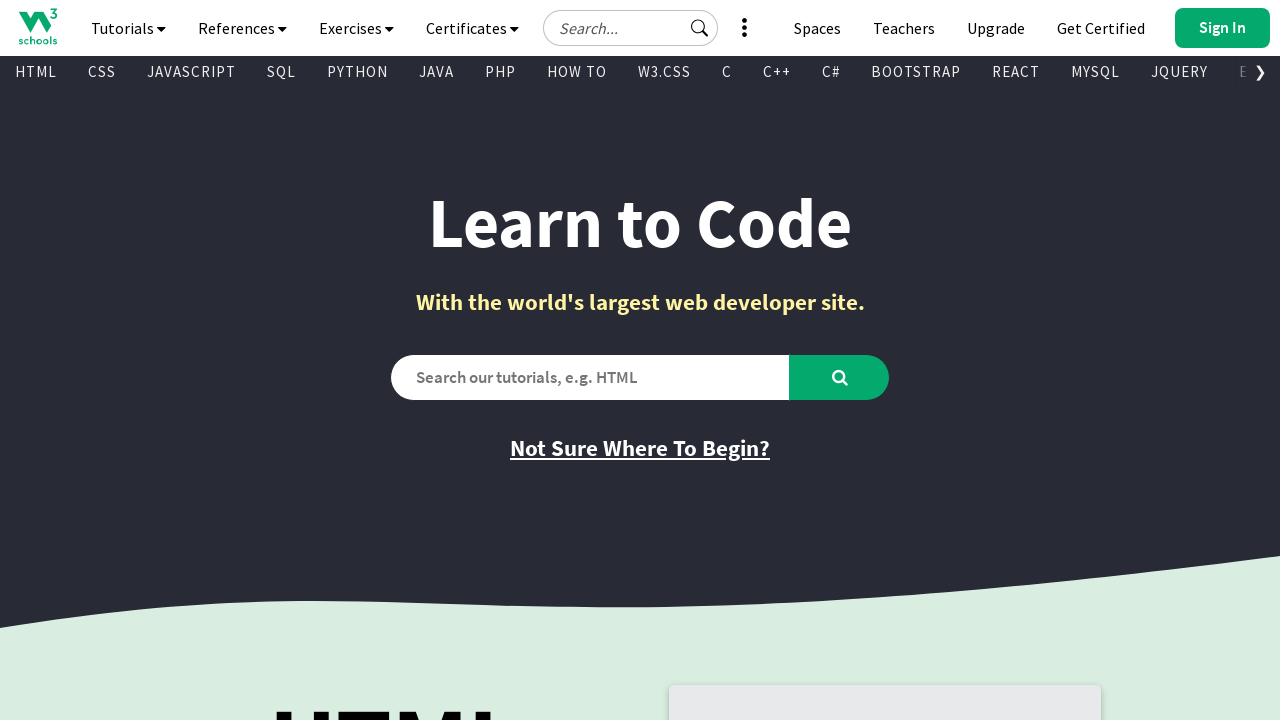

Extracted href attribute from link: 'https://campus.w3schools.com/collections/certifications/products/sql-certificate'
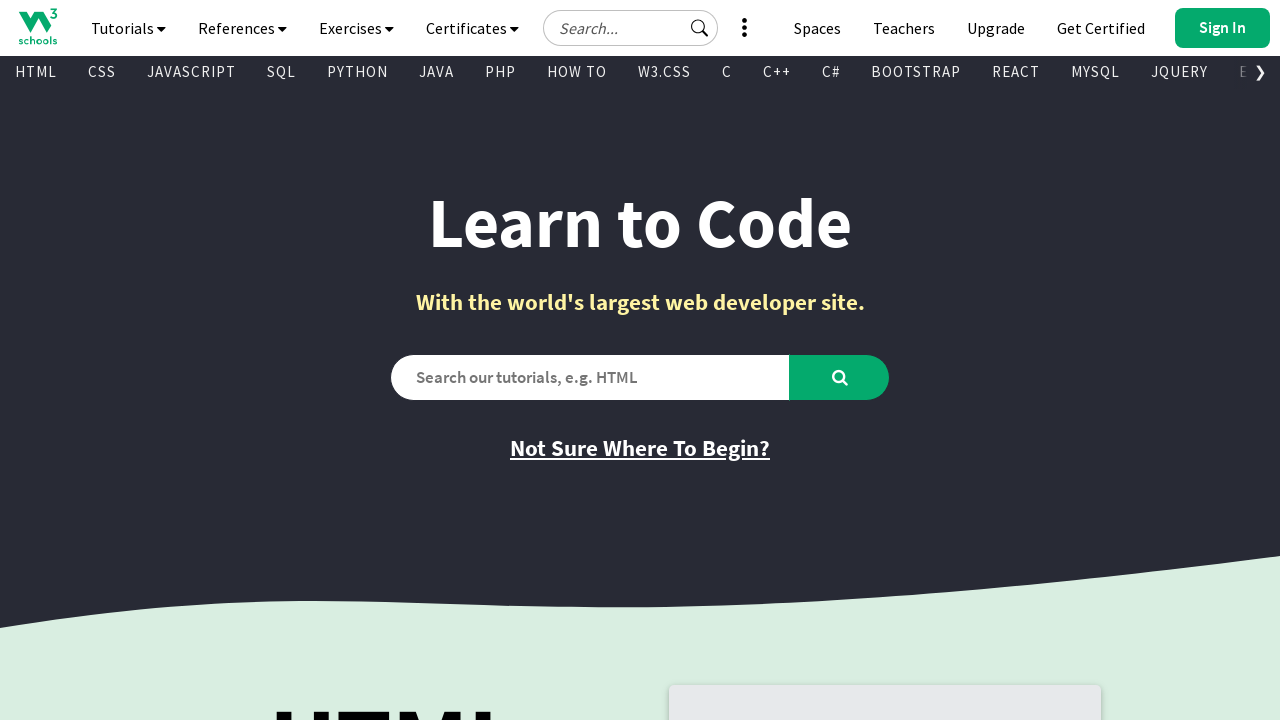

Extracted text content from visible link: 'Python Certificate'
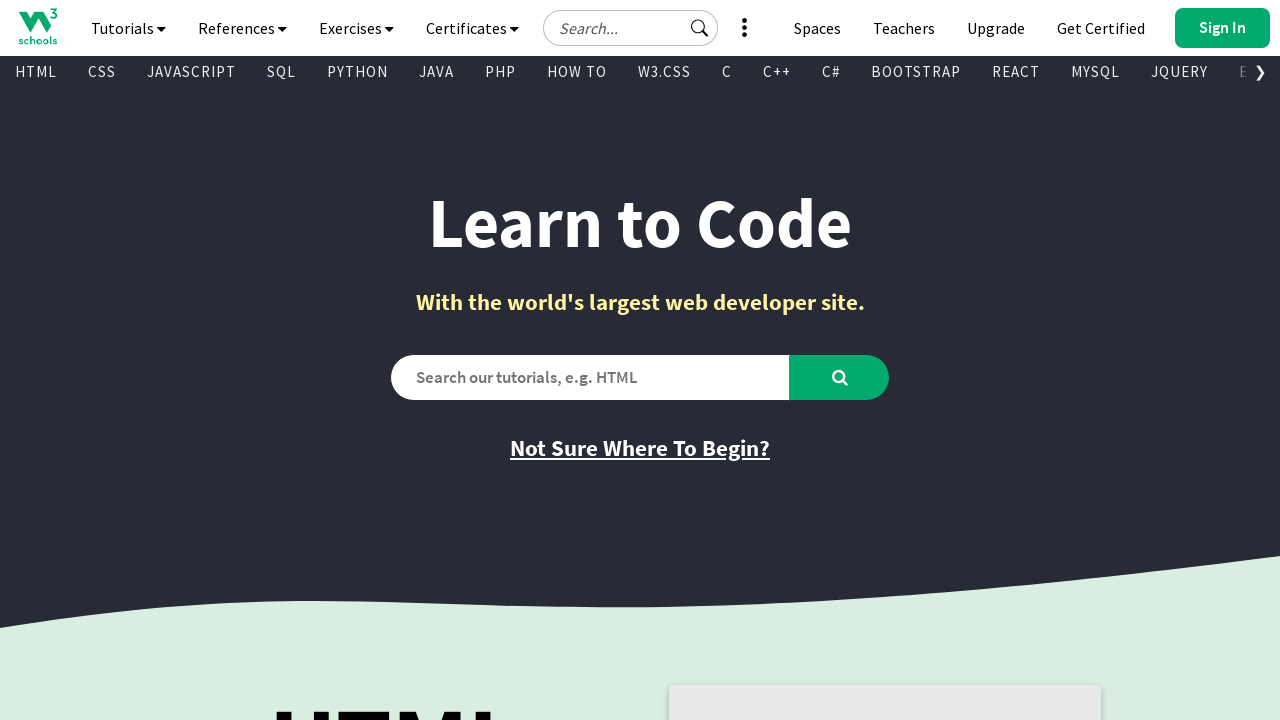

Extracted href attribute from link: 'https://campus.w3schools.com/collections/certifications/products/python-certificate'
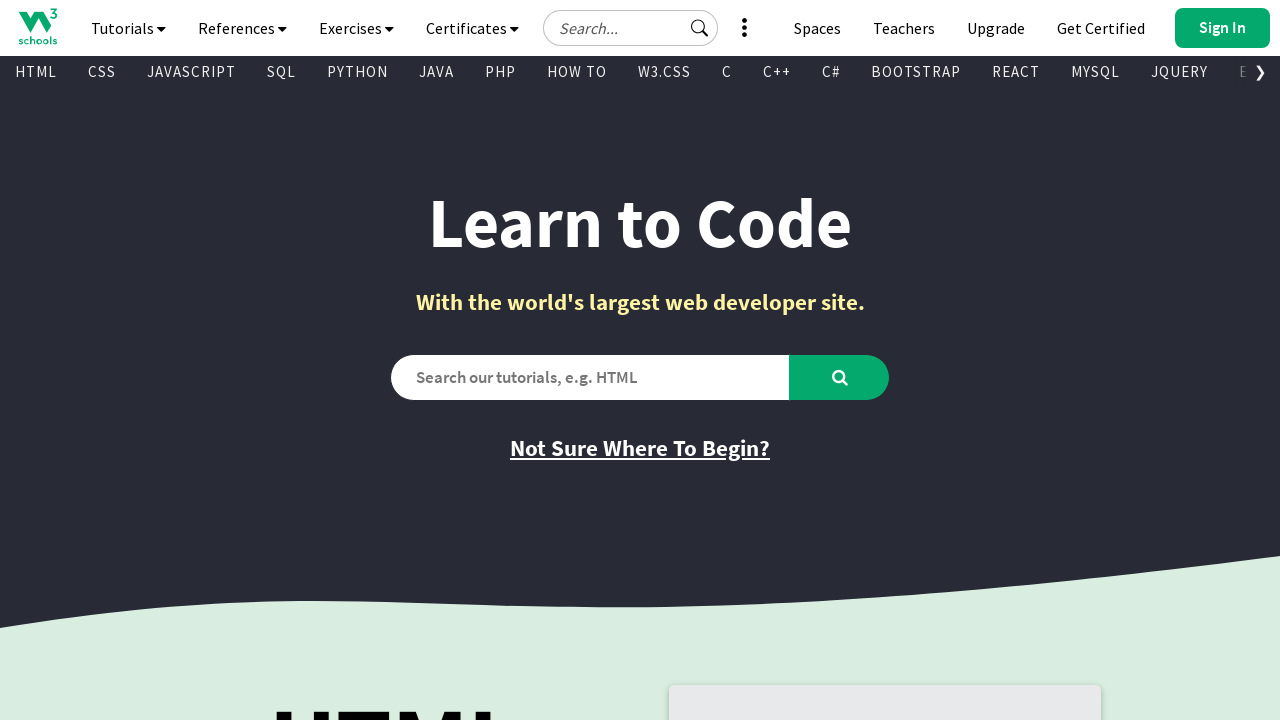

Extracted text content from visible link: 'PHP Certificate'
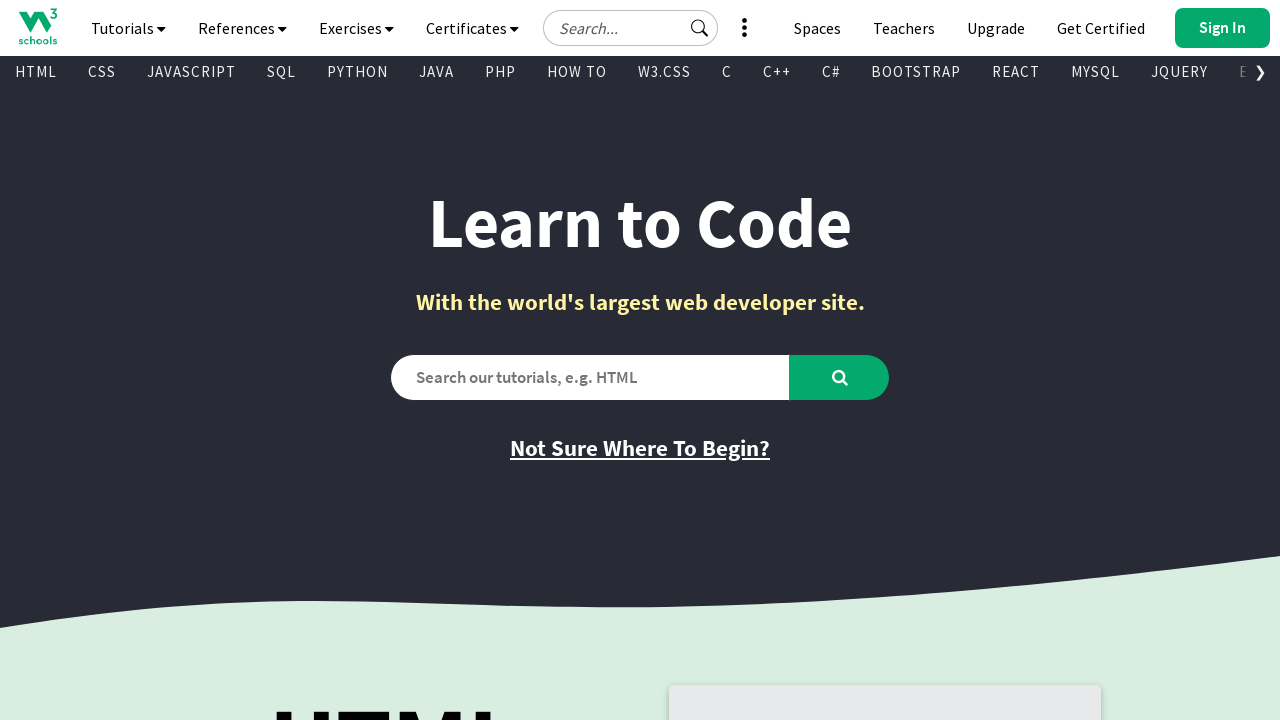

Extracted href attribute from link: 'https://campus.w3schools.com/collections/certifications/products/php-certificate'
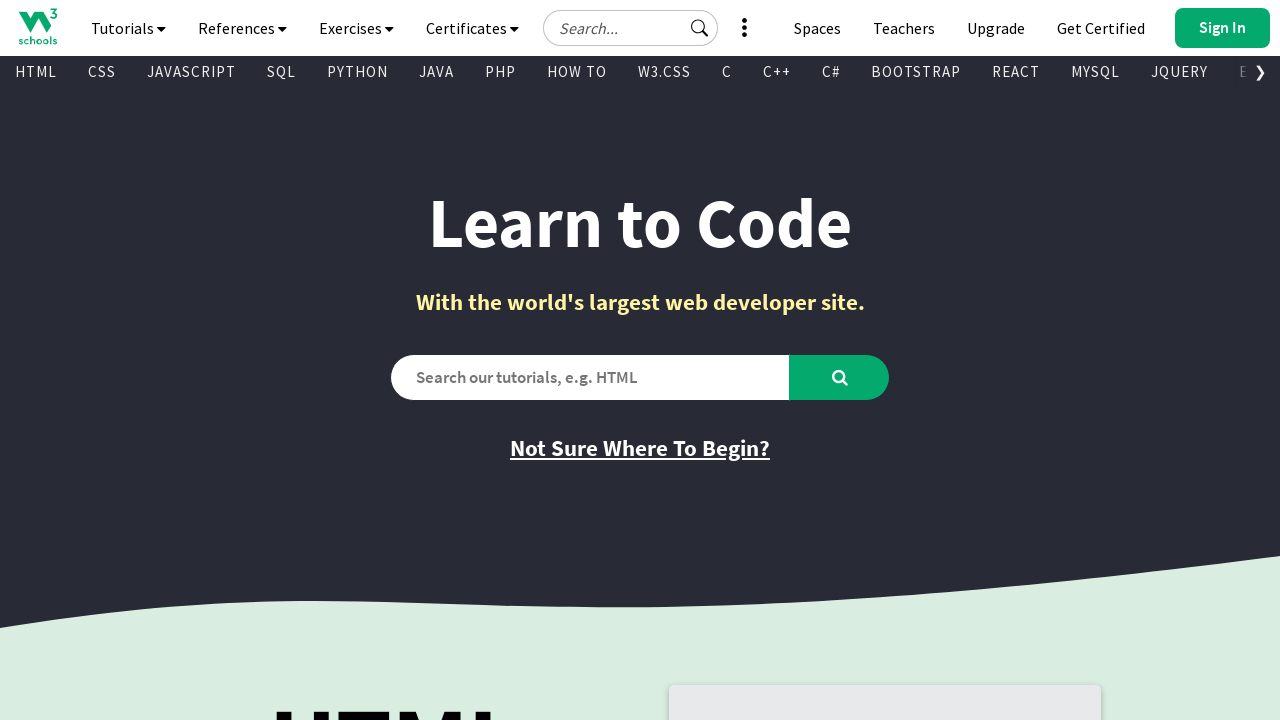

Extracted text content from visible link: 'jQuery Certificate'
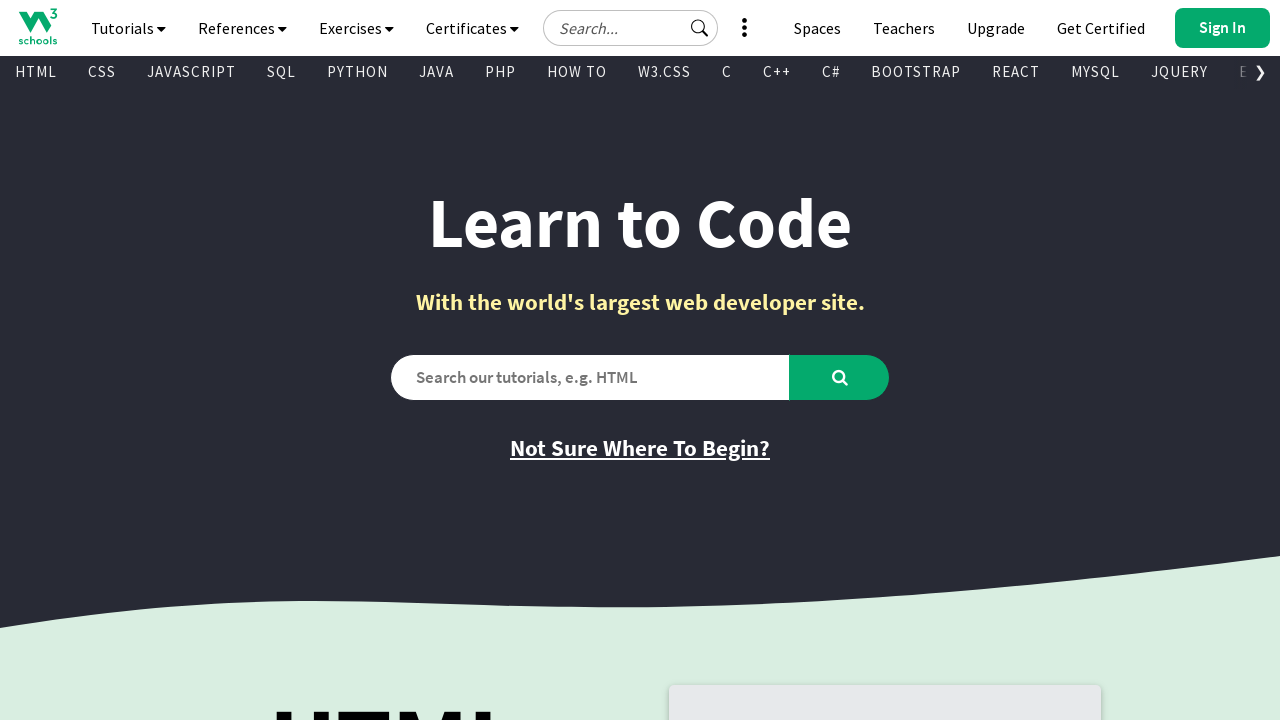

Extracted href attribute from link: 'https://campus.w3schools.com/collections/certifications/products/jquery-certificate'
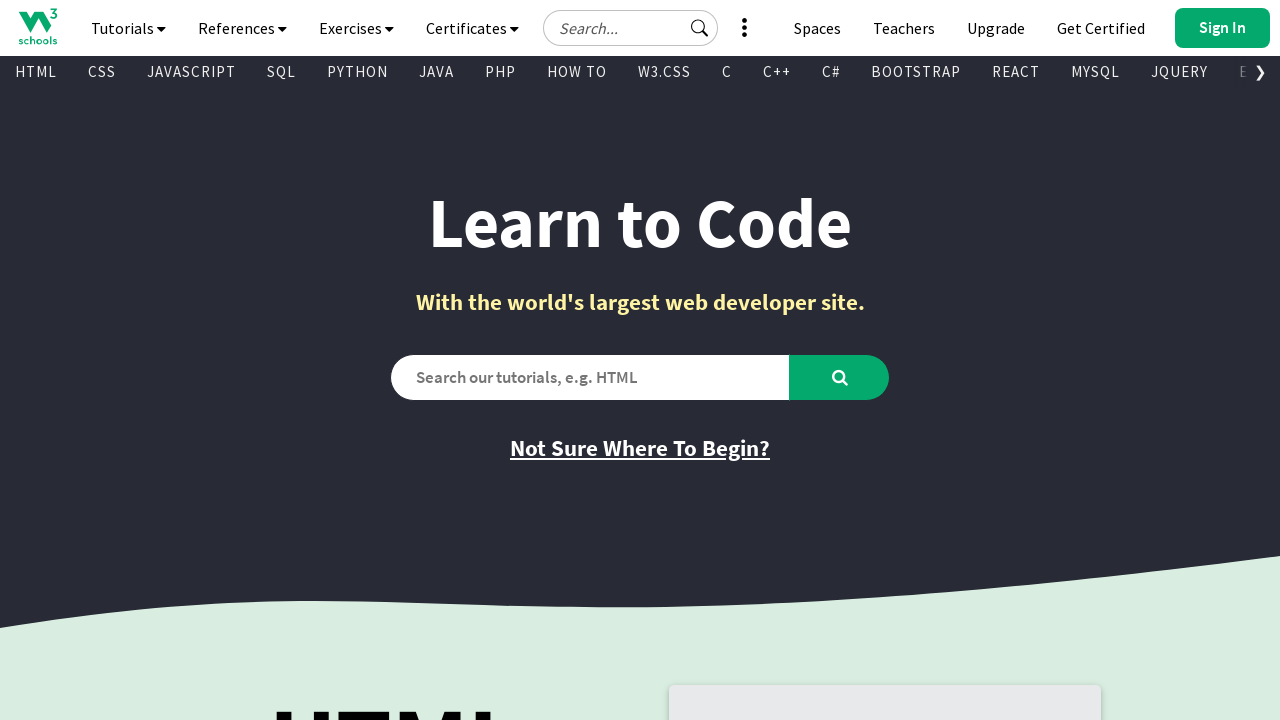

Extracted text content from visible link: 'Java Certificate'
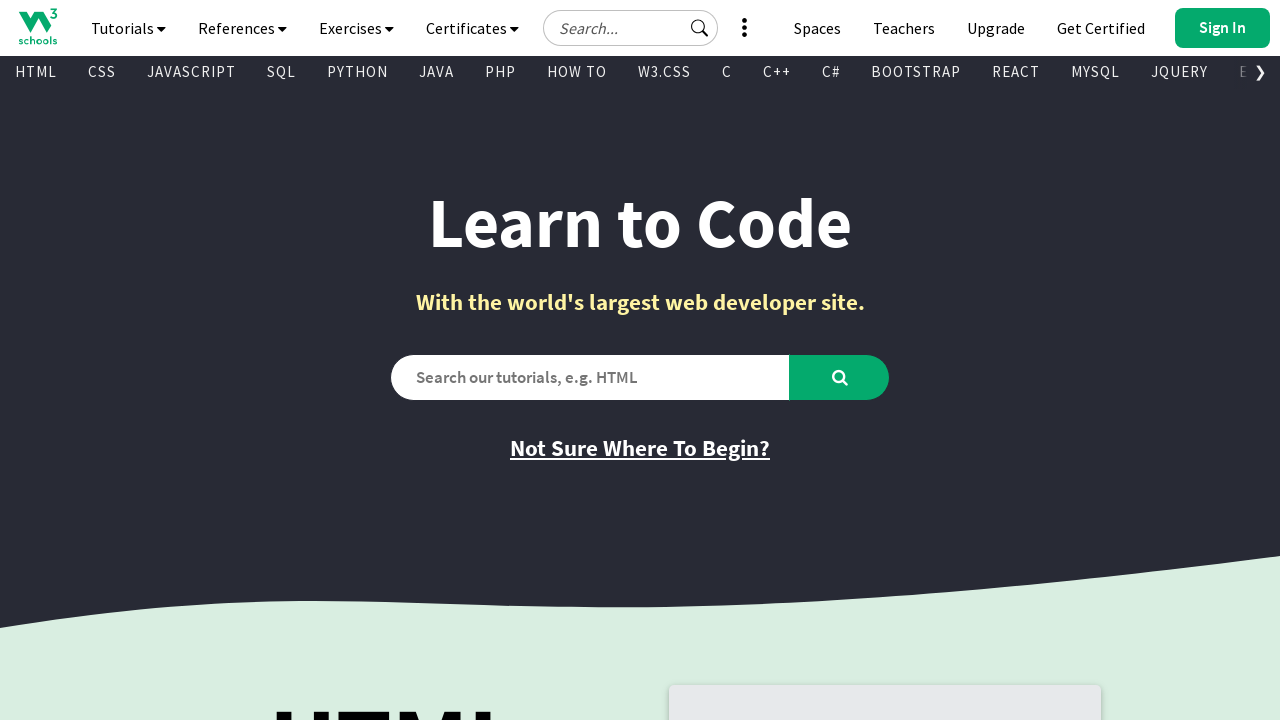

Extracted href attribute from link: 'https://campus.w3schools.com/collections/certifications/products/java-certificate'
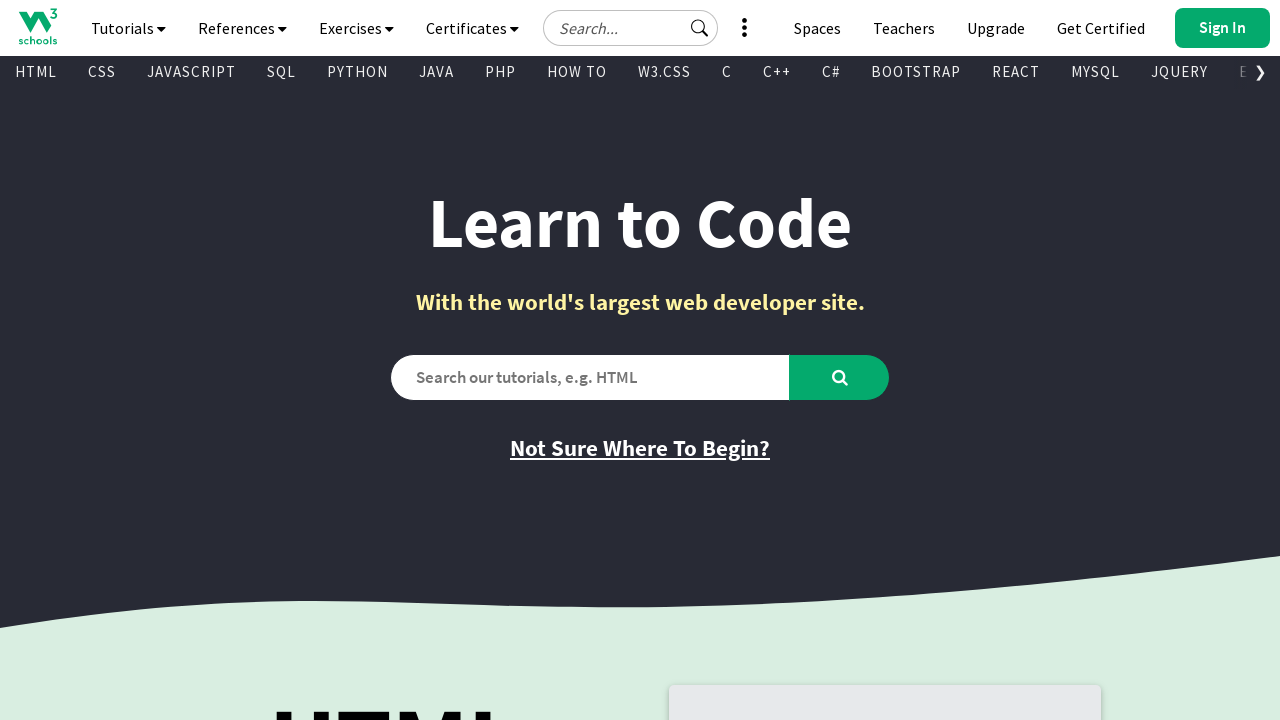

Extracted text content from visible link: 'C++ Certificate'
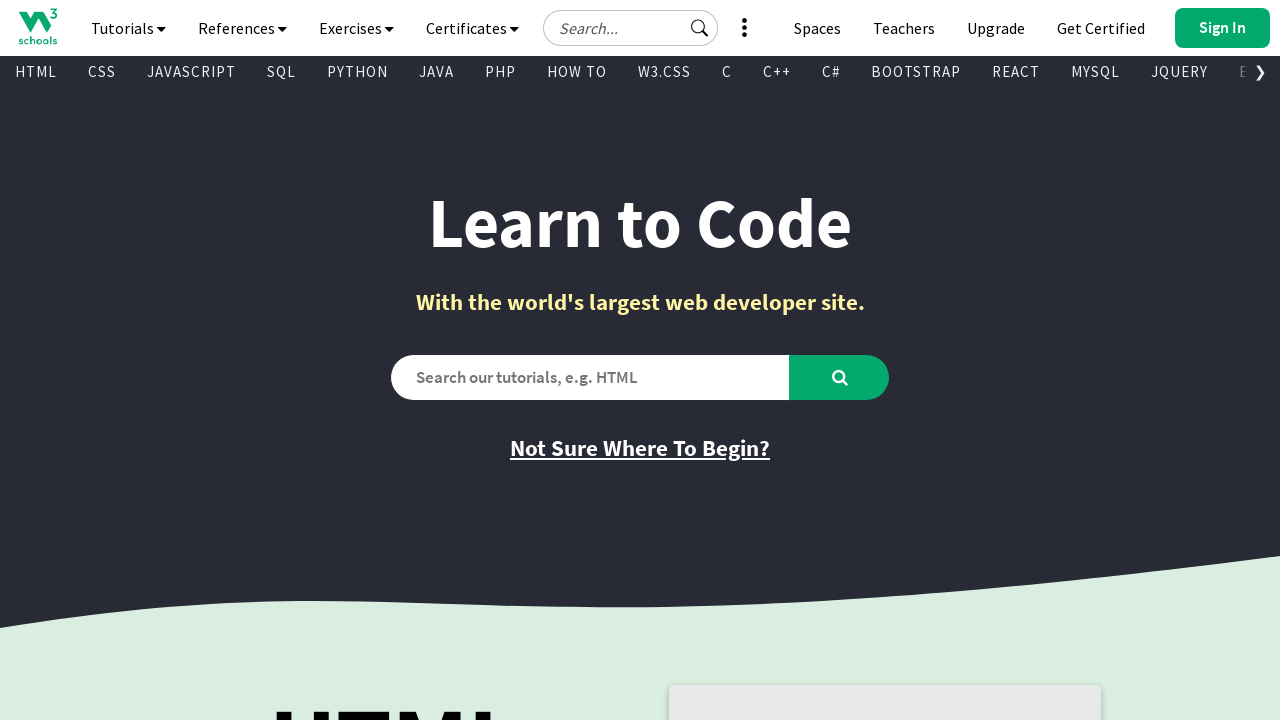

Extracted href attribute from link: 'https://campus.w3schools.com/collections/certifications/products/c-certificate'
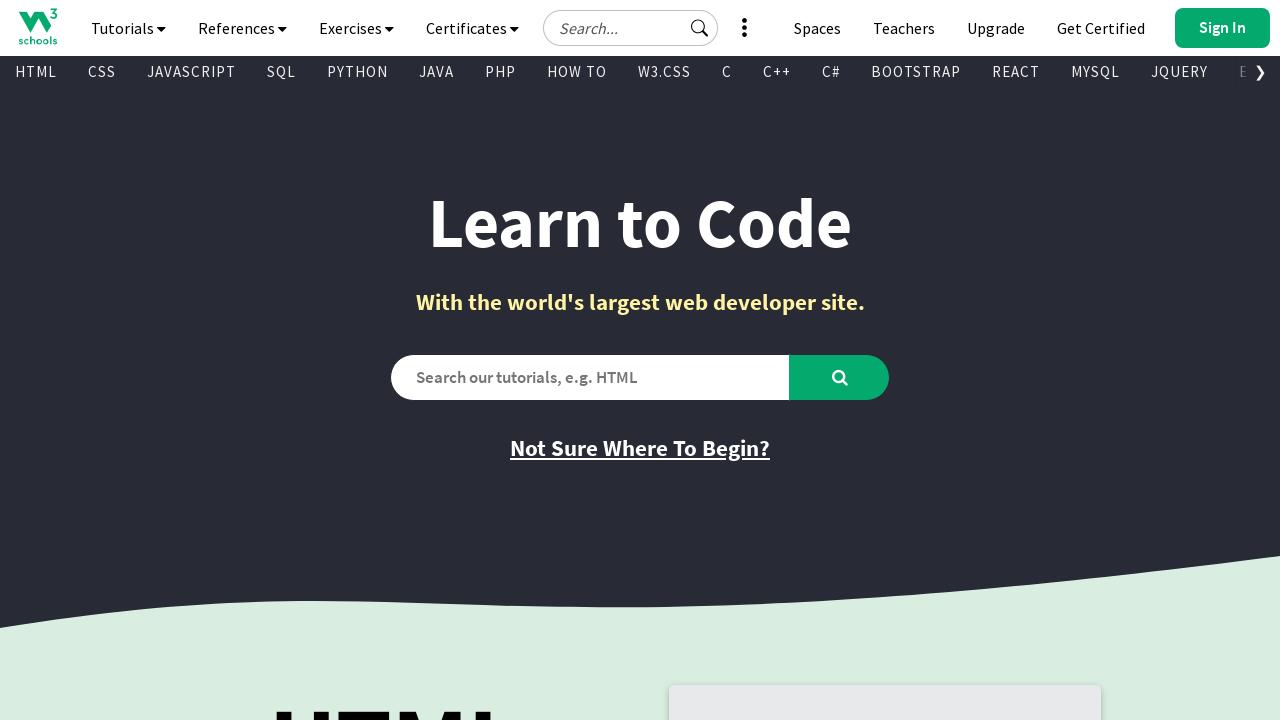

Extracted text content from visible link: 'C# Certificate'
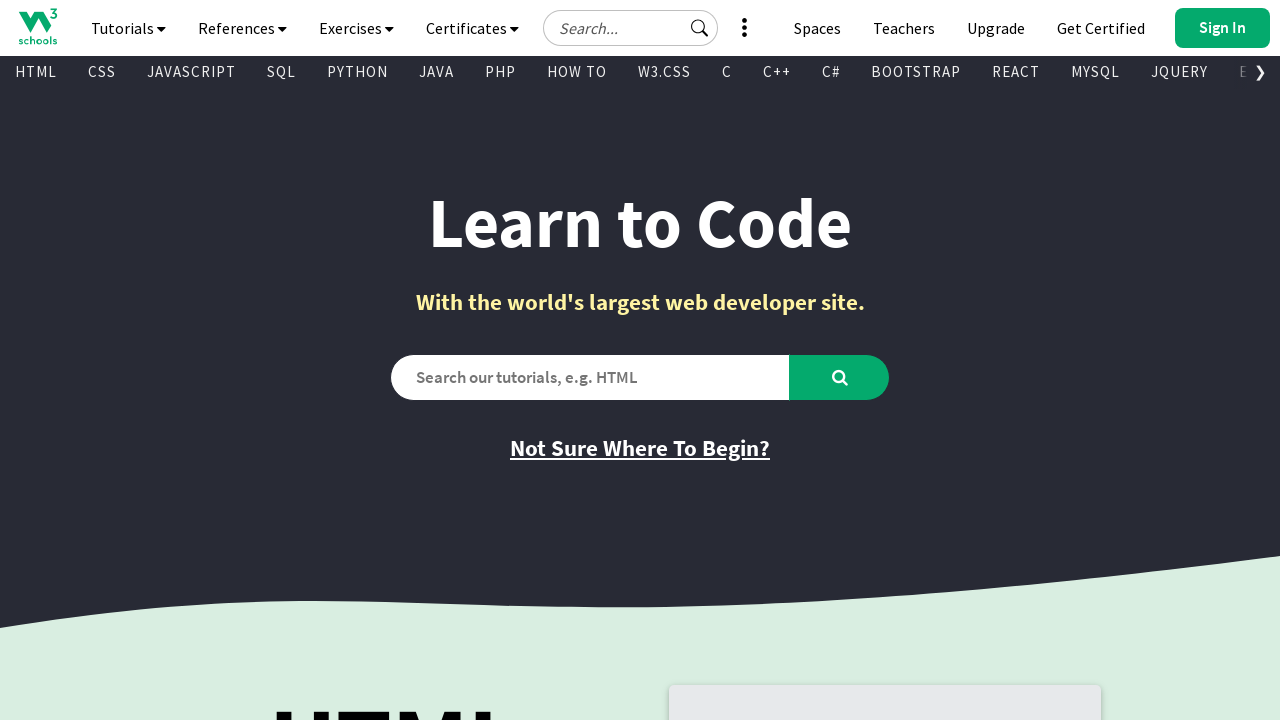

Extracted href attribute from link: 'https://campus.w3schools.com/collections/certifications/products/c-certificate-1'
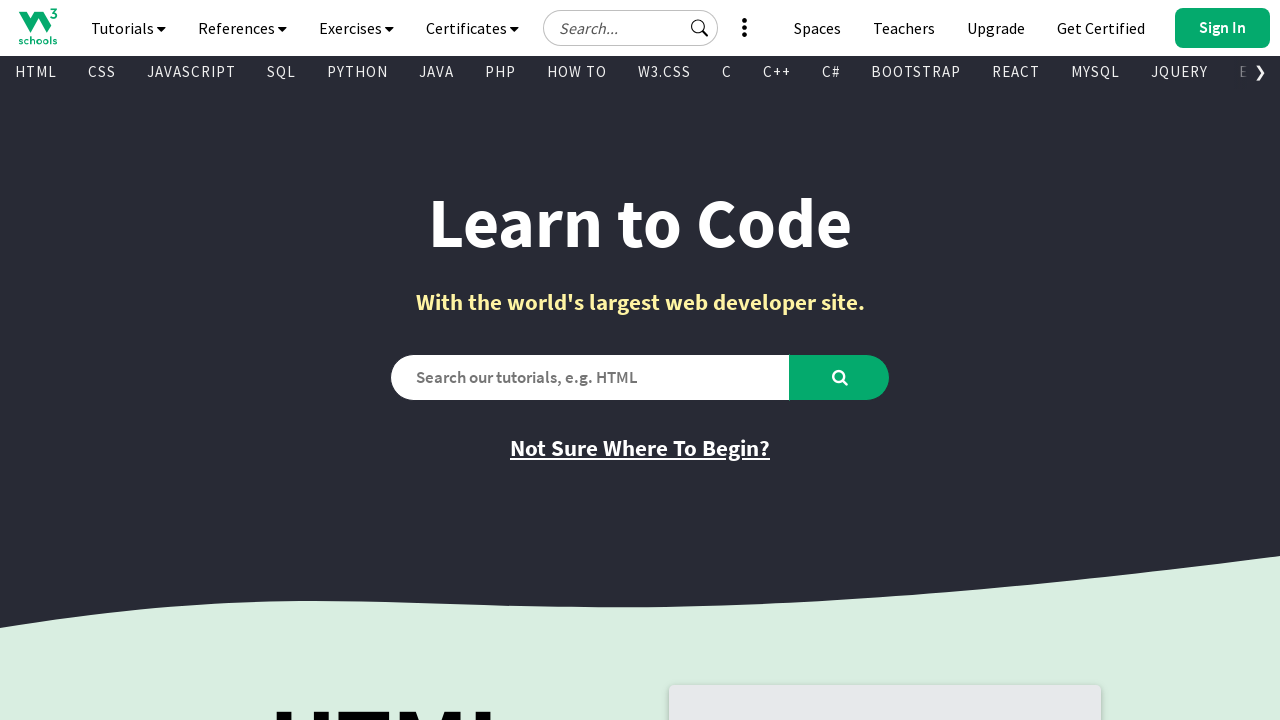

Extracted text content from visible link: 'XML Certificate'
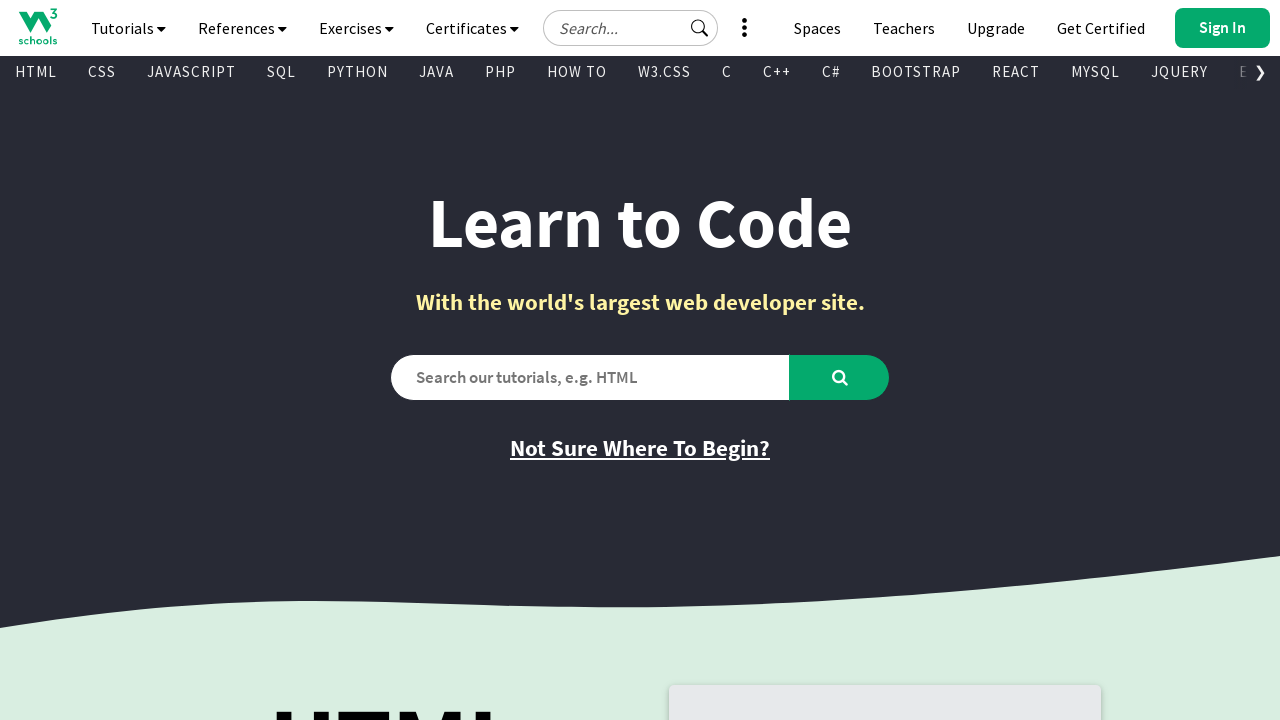

Extracted href attribute from link: 'https://campus.w3schools.com/collections/certifications/products/xml-certificate'
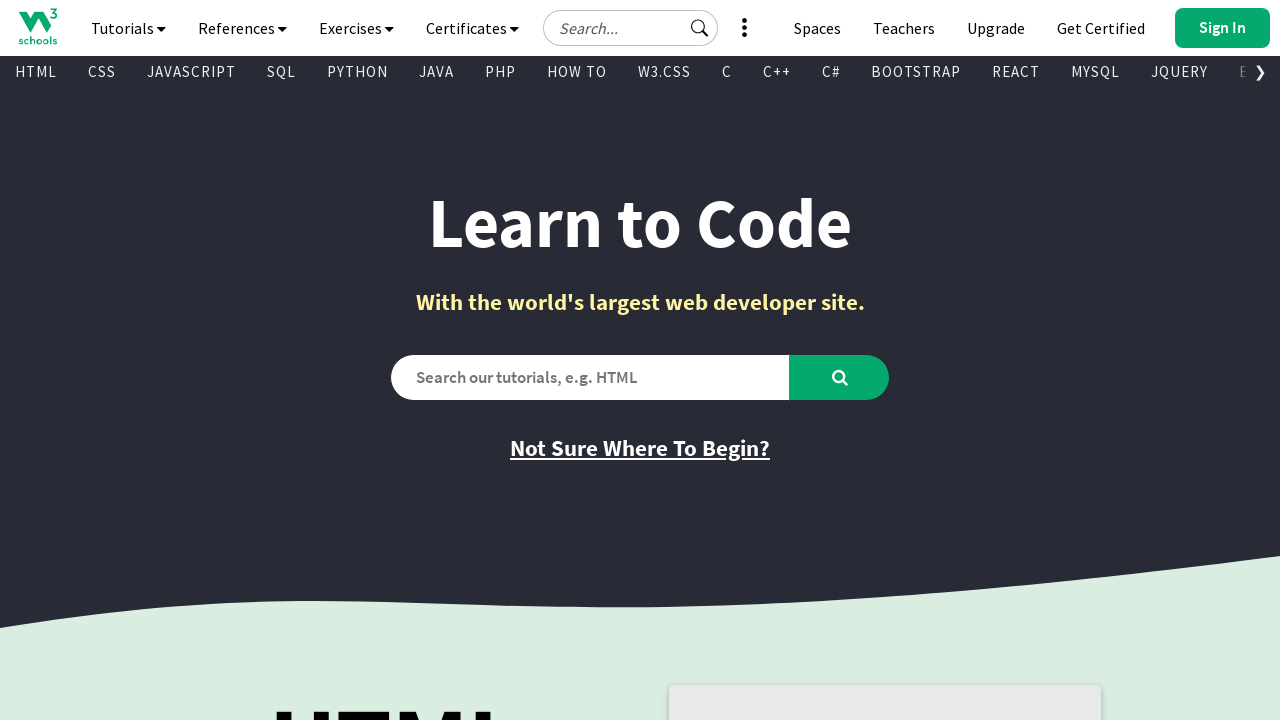

Extracted text content from visible link: ''
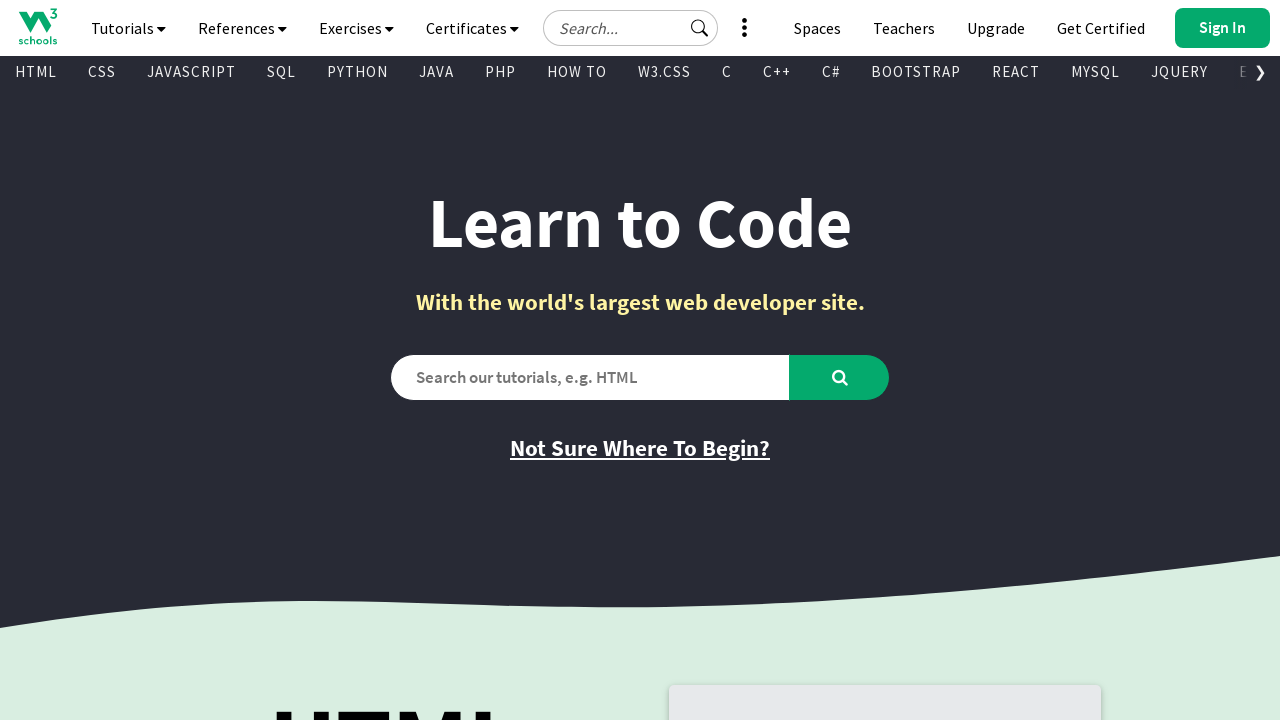

Extracted href attribute from link: 'https://www.youtube.com/@w3schools'
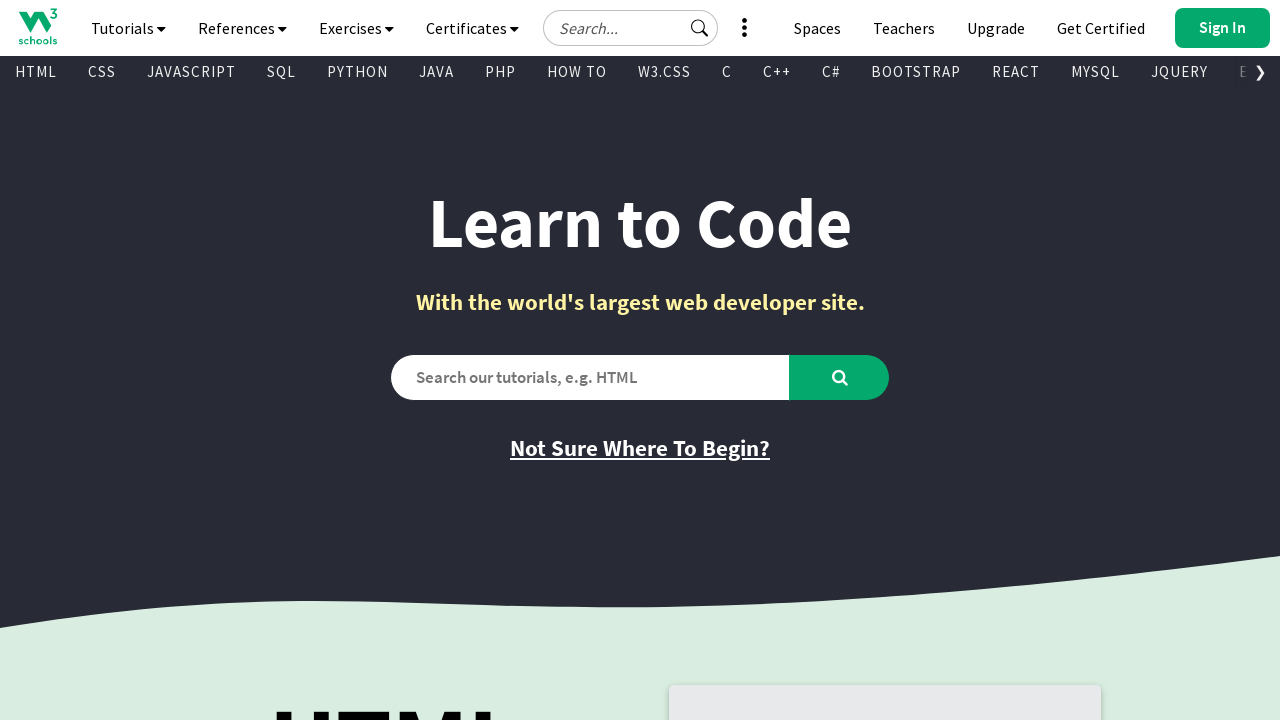

Extracted text content from visible link: ''
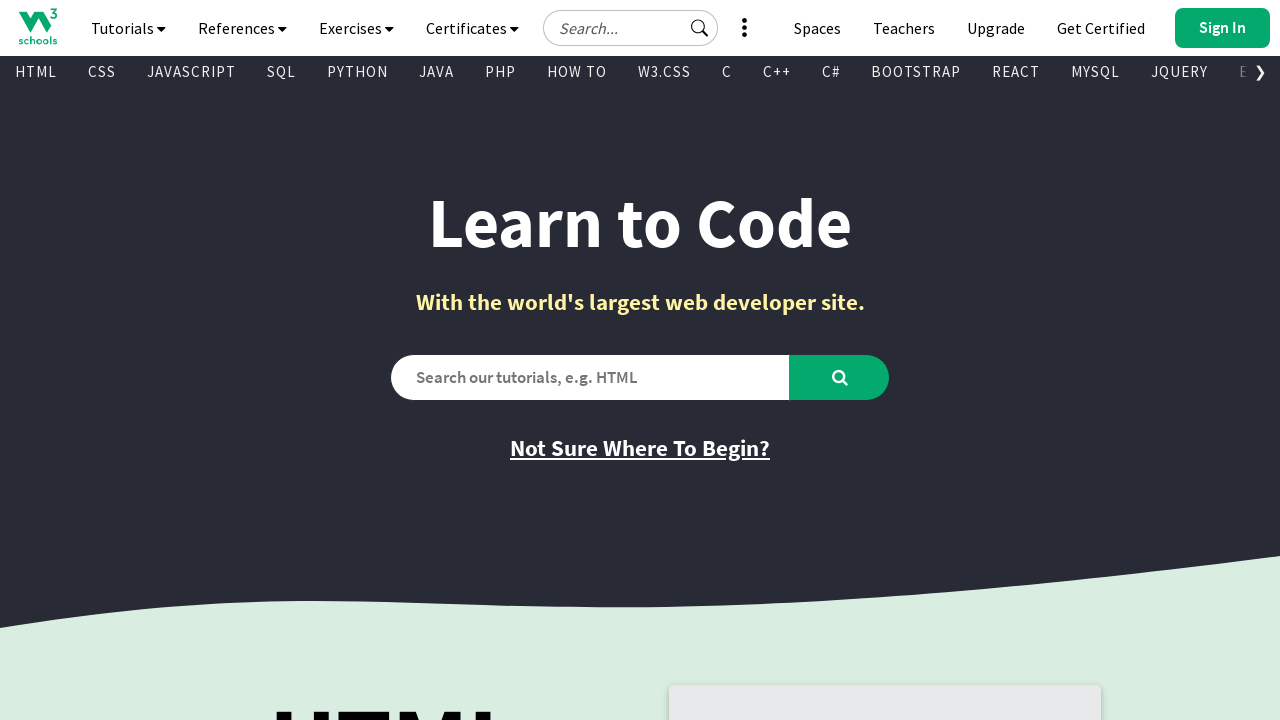

Extracted href attribute from link: 'https://www.linkedin.com/company/w3schools.com/'
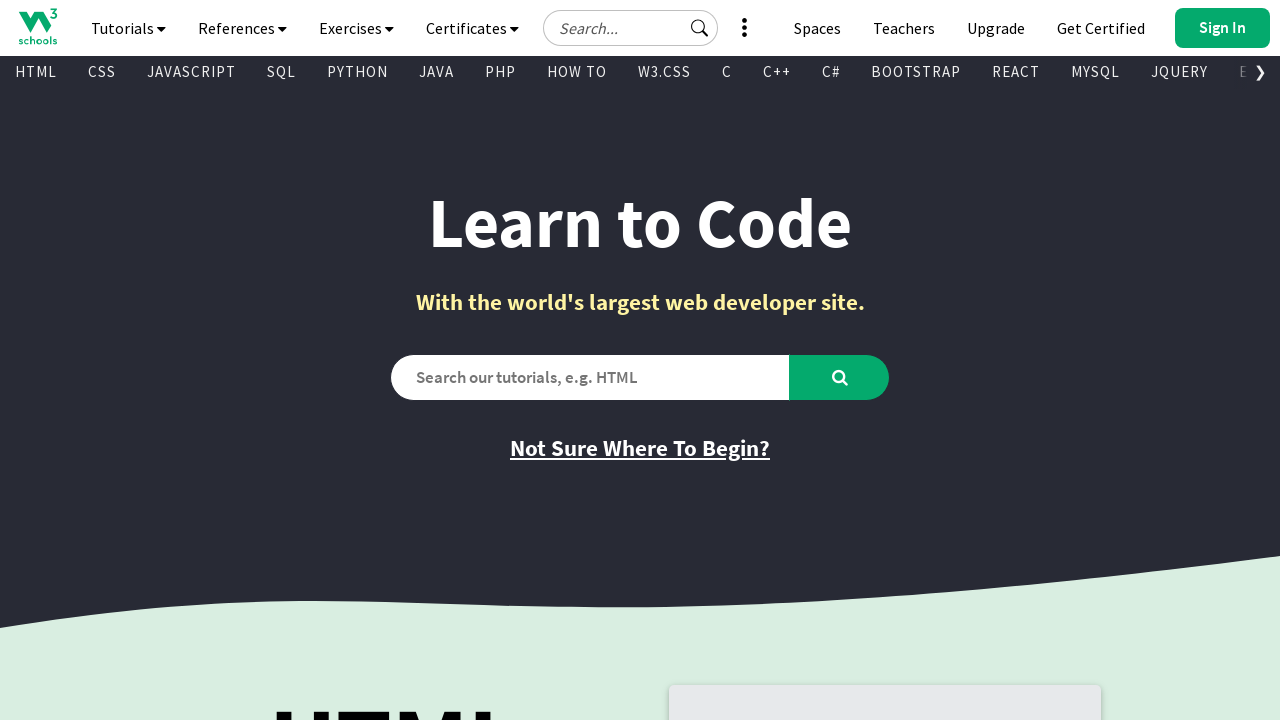

Extracted text content from visible link: ''
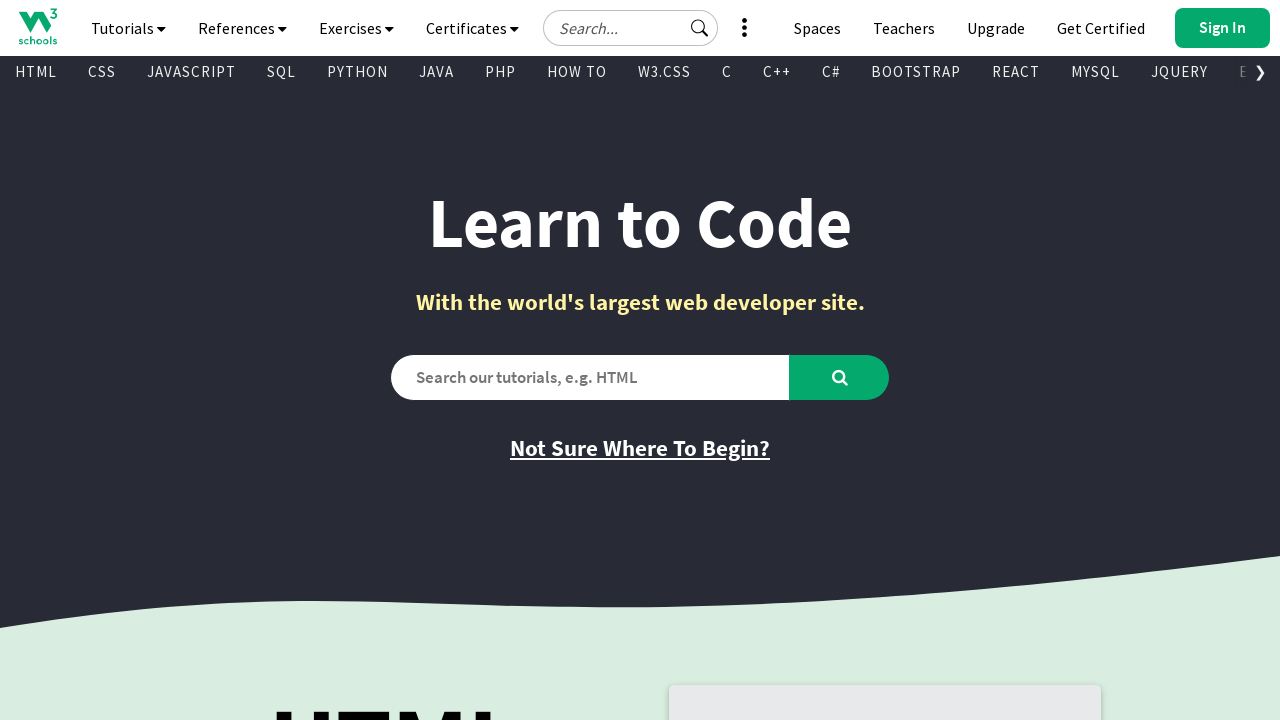

Extracted href attribute from link: 'https://discord.com/invite/w3schools'
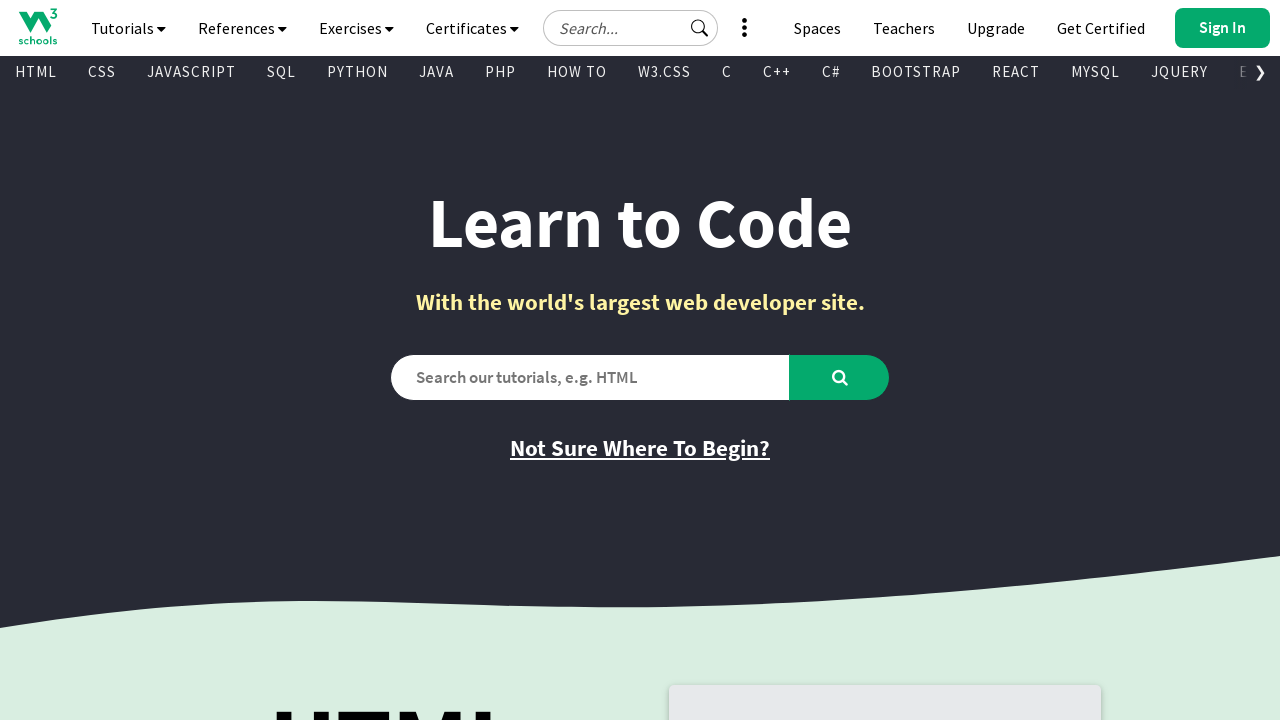

Extracted text content from visible link: ''
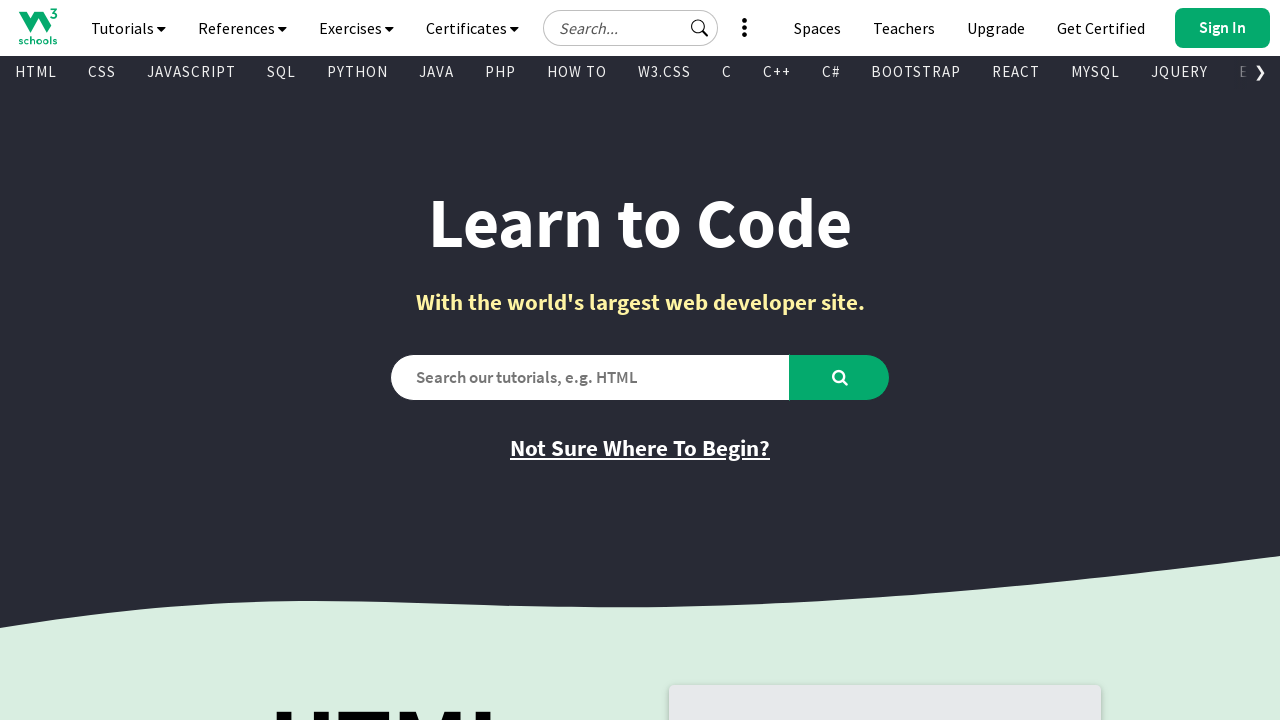

Extracted href attribute from link: 'https://www.facebook.com/w3schoolscom/'
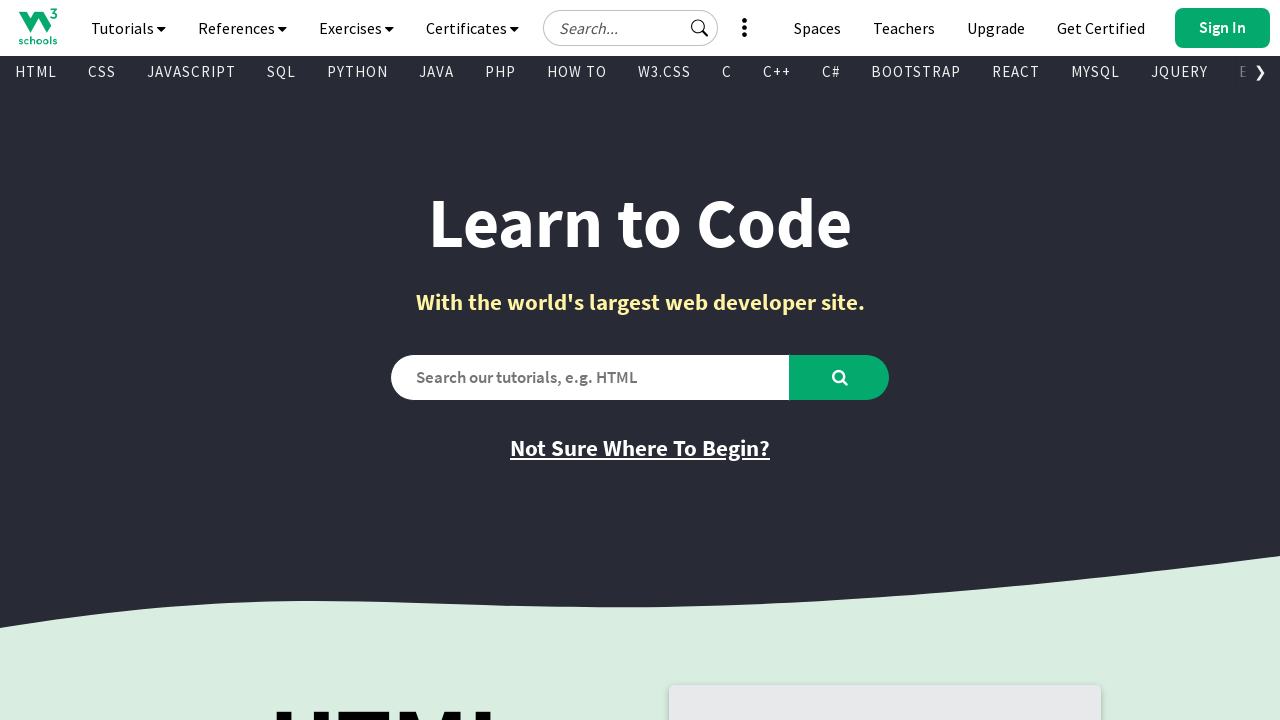

Extracted text content from visible link: ''
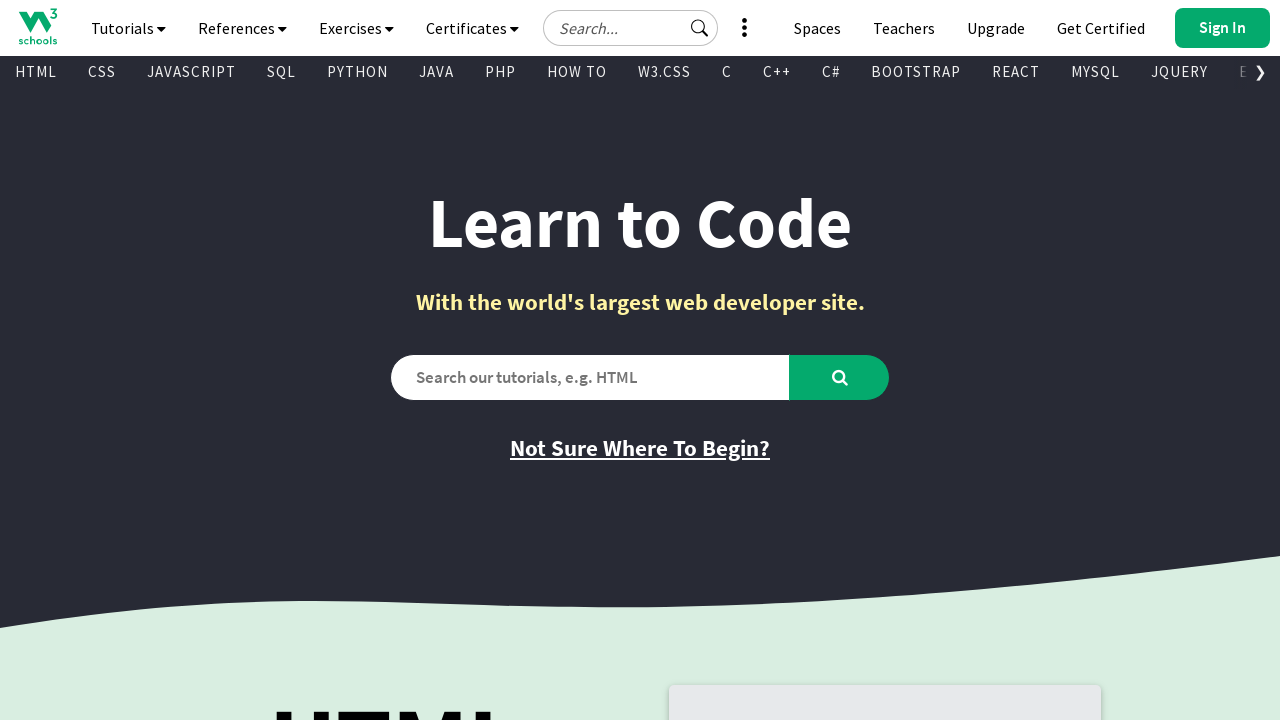

Extracted href attribute from link: 'https://www.instagram.com/w3schools.com_official/'
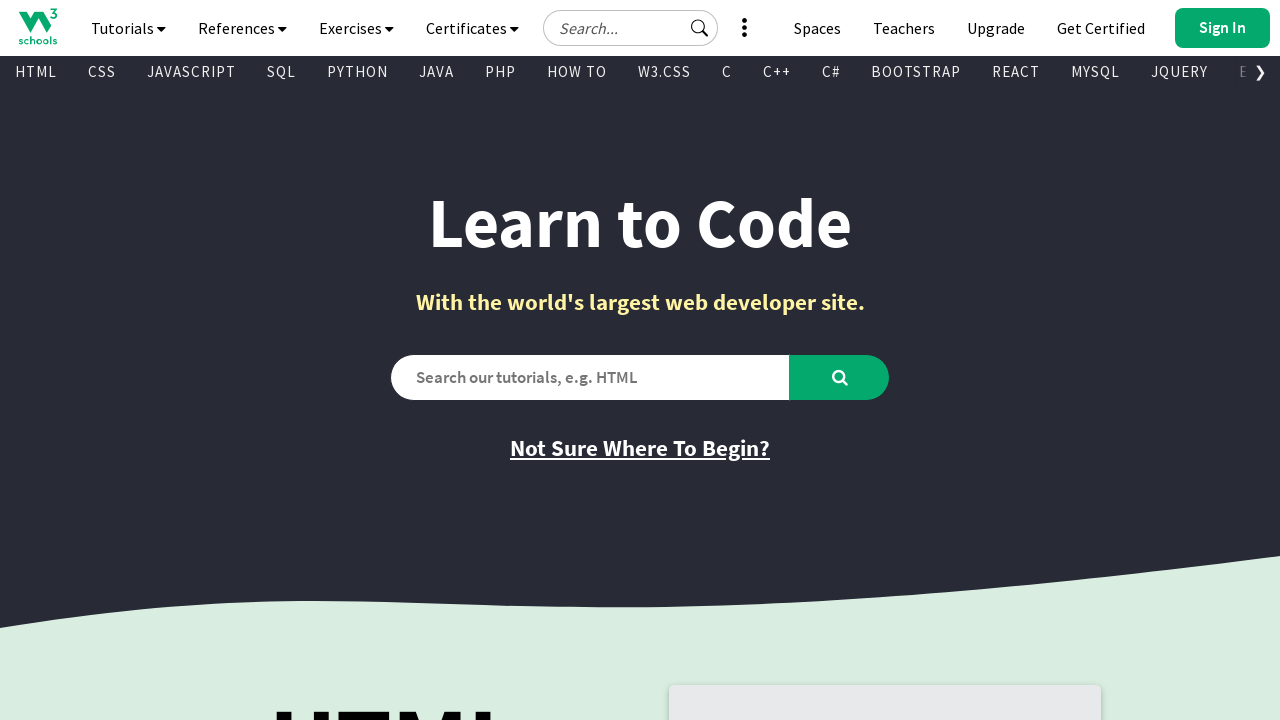

Extracted text content from visible link: 'FORUM'
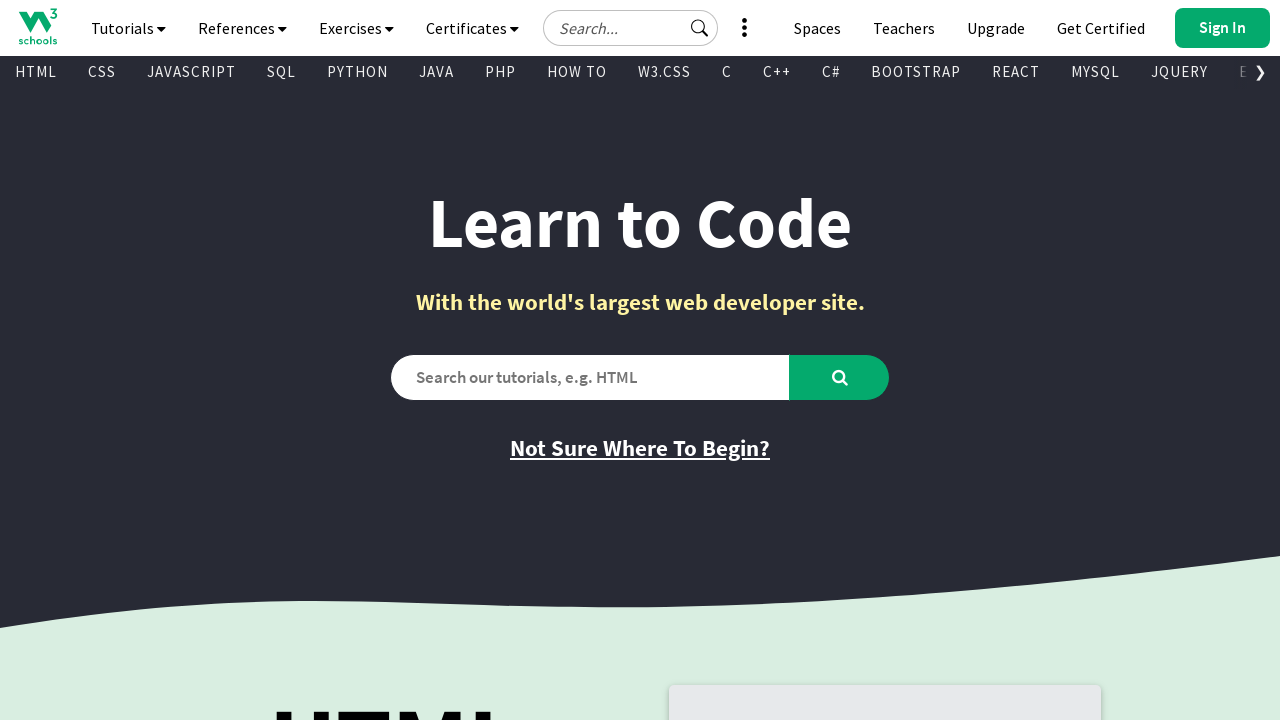

Extracted href attribute from link: '/forum/index.php'
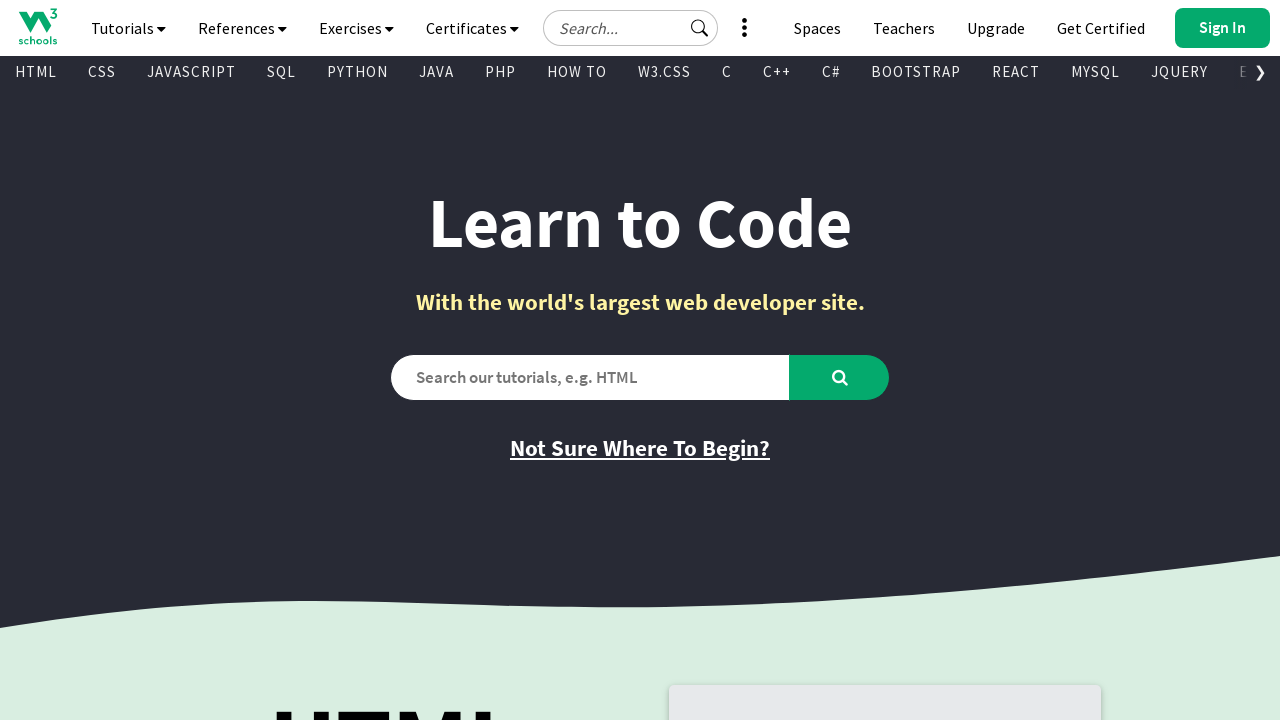

Extracted text content from visible link: 'ABOUT'
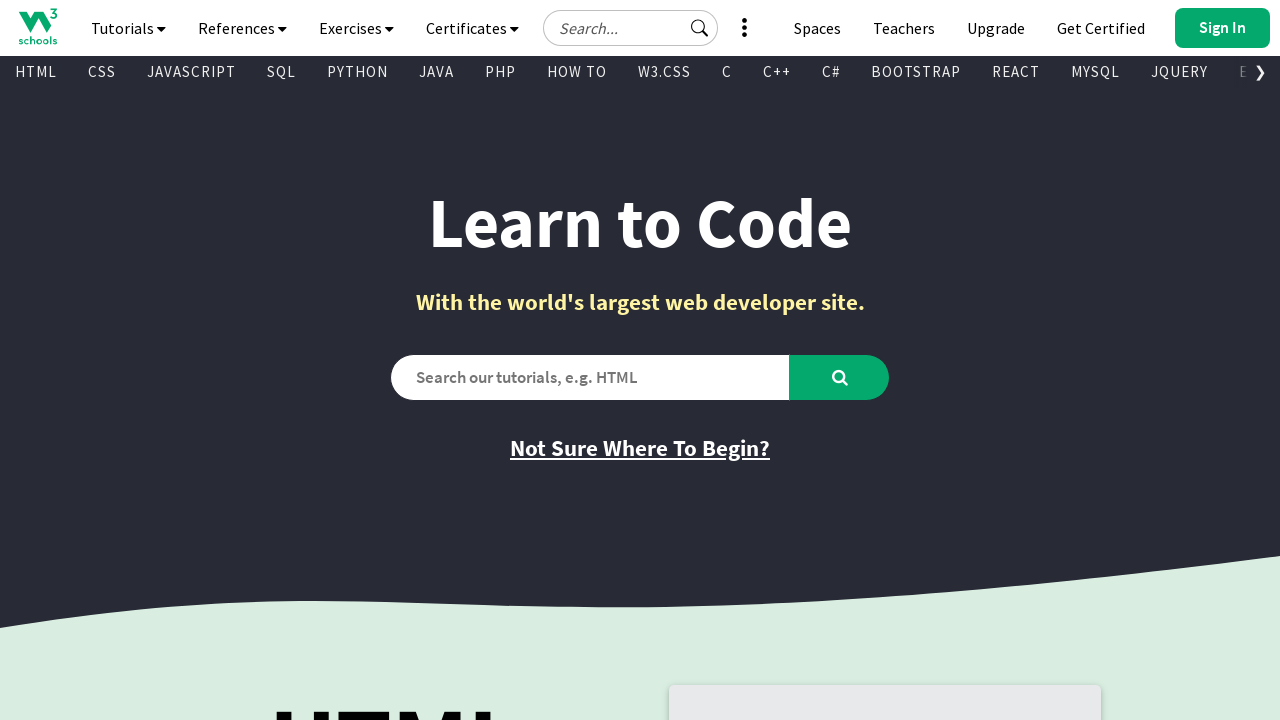

Extracted href attribute from link: '/about/default.asp'
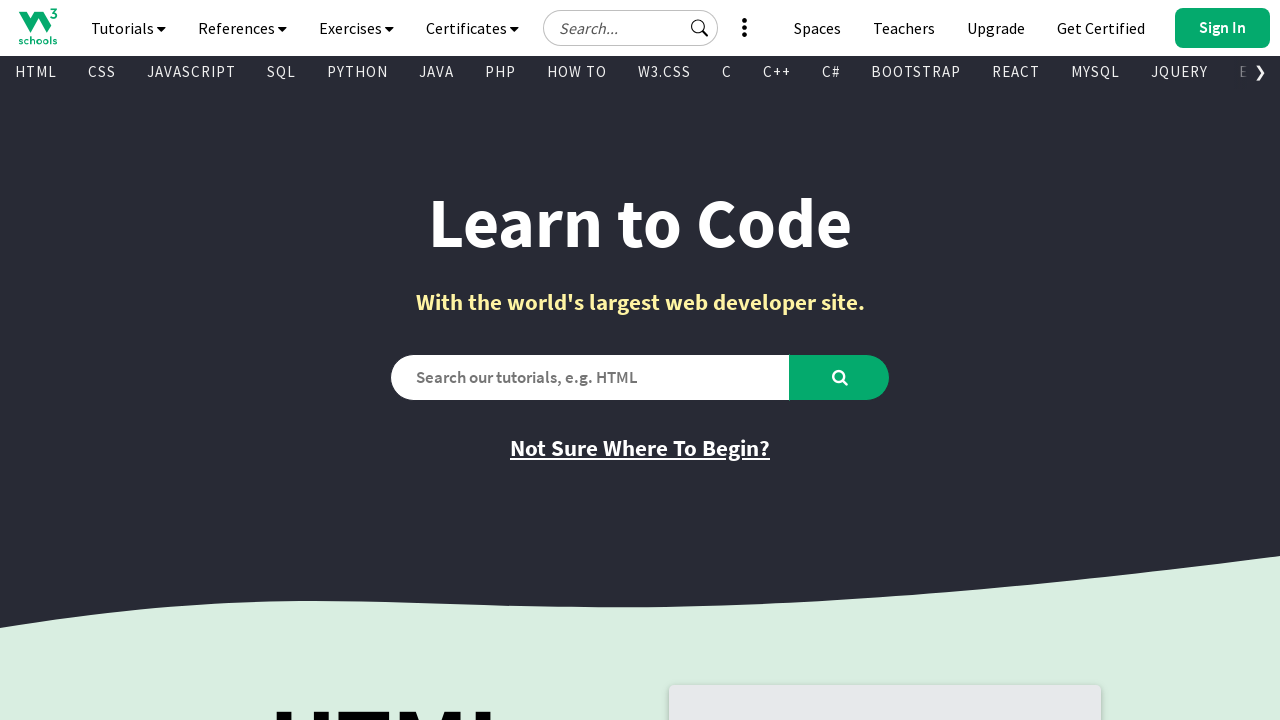

Extracted text content from visible link: 'ACADEMY'
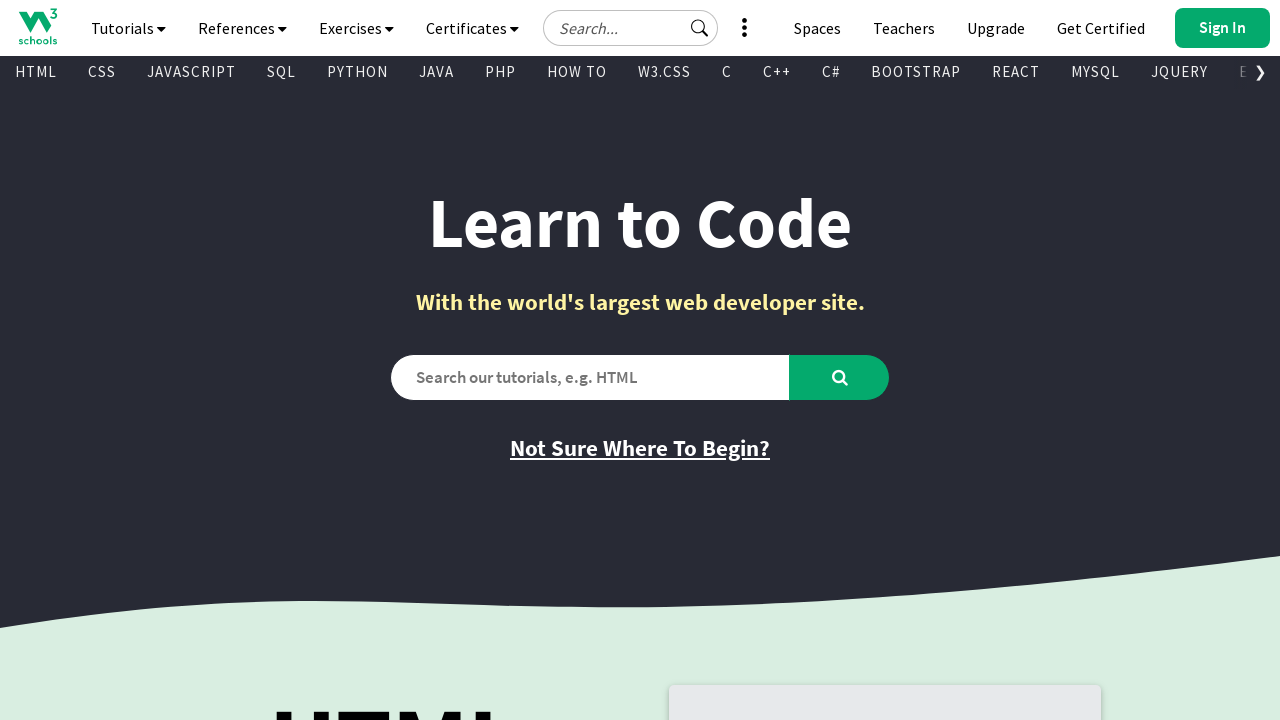

Extracted href attribute from link: '/academy/index.php'
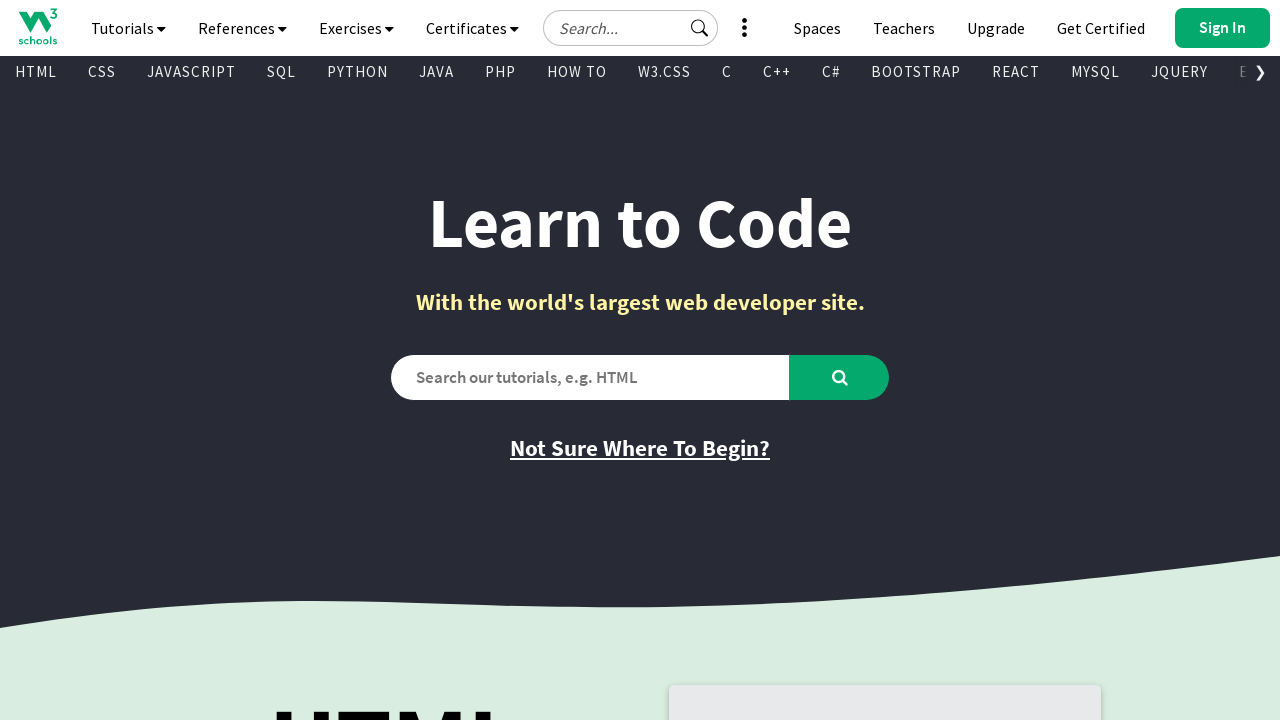

Extracted text content from visible link: 'terms of use'
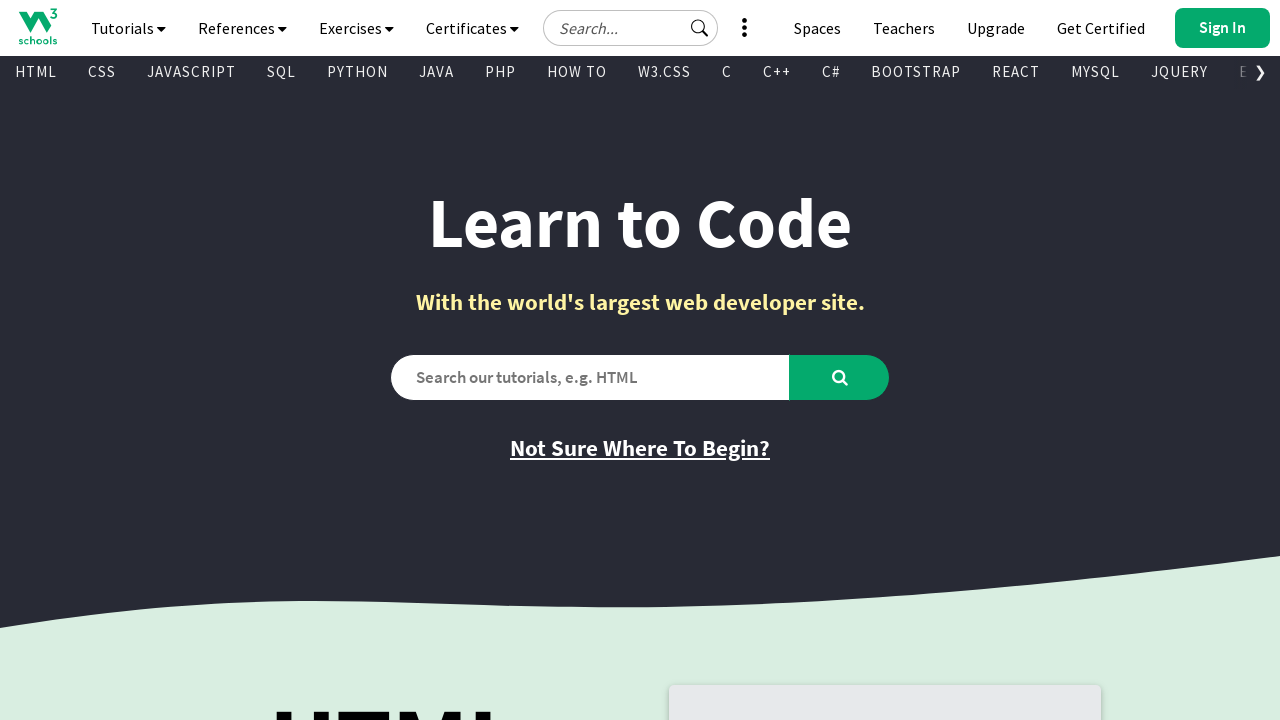

Extracted href attribute from link: '/about/about_copyright.asp'
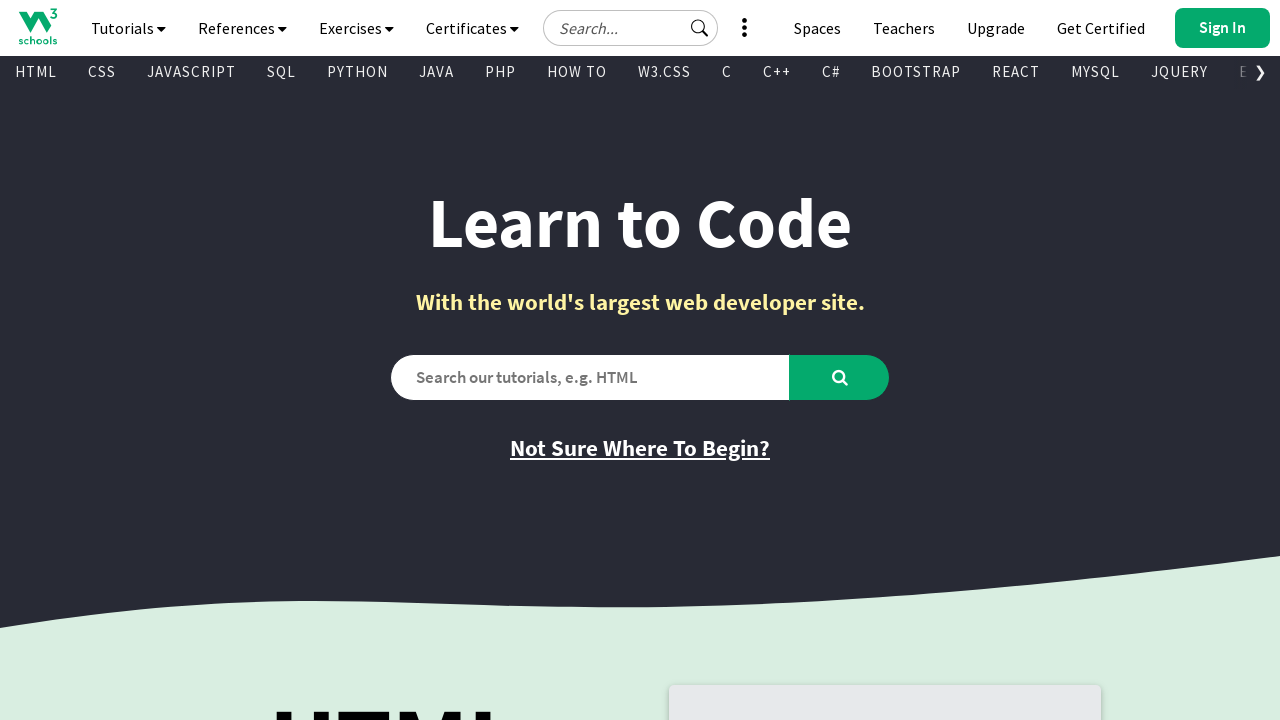

Extracted text content from visible link: 'cookies'
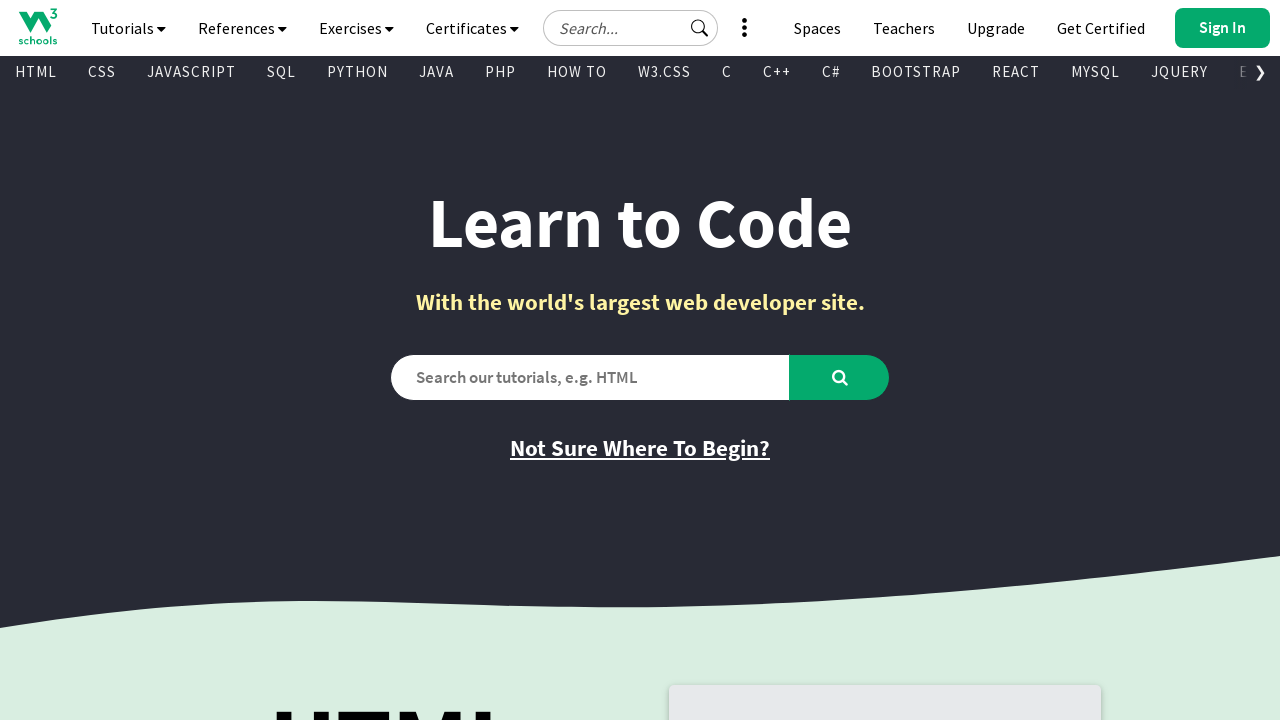

Extracted href attribute from link: 'None'
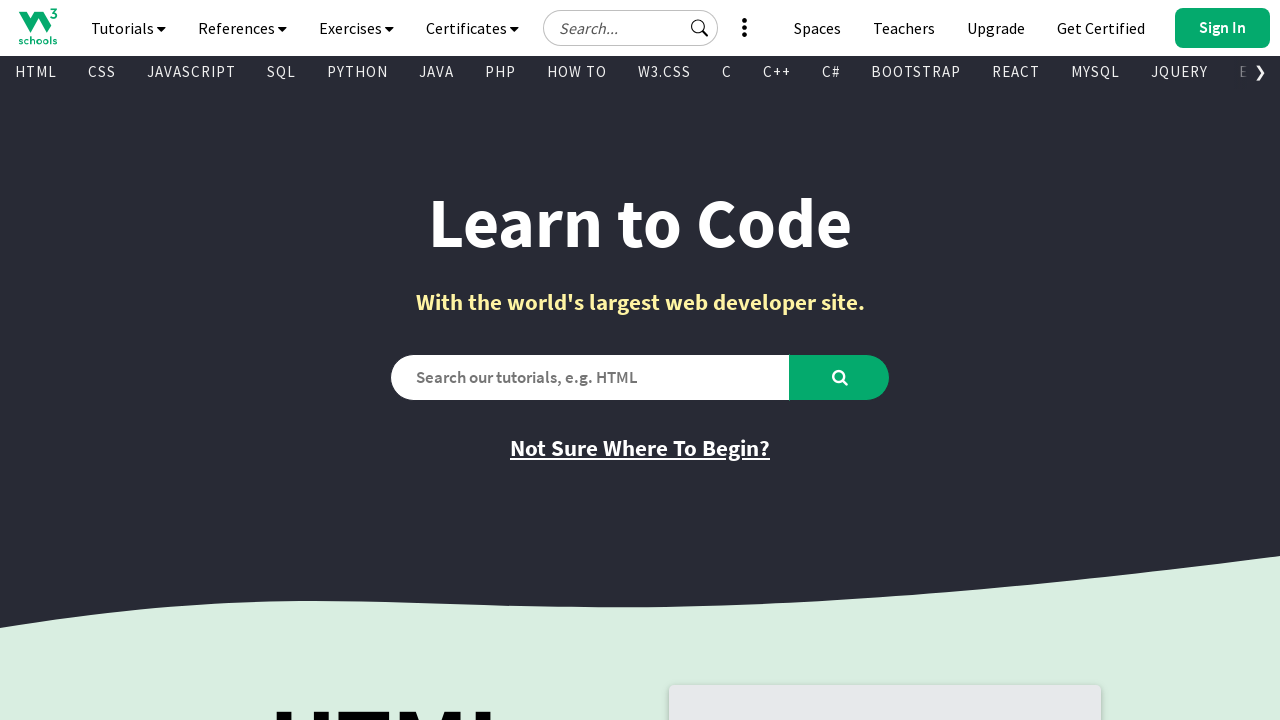

Extracted text content from visible link: 'privacy policy'
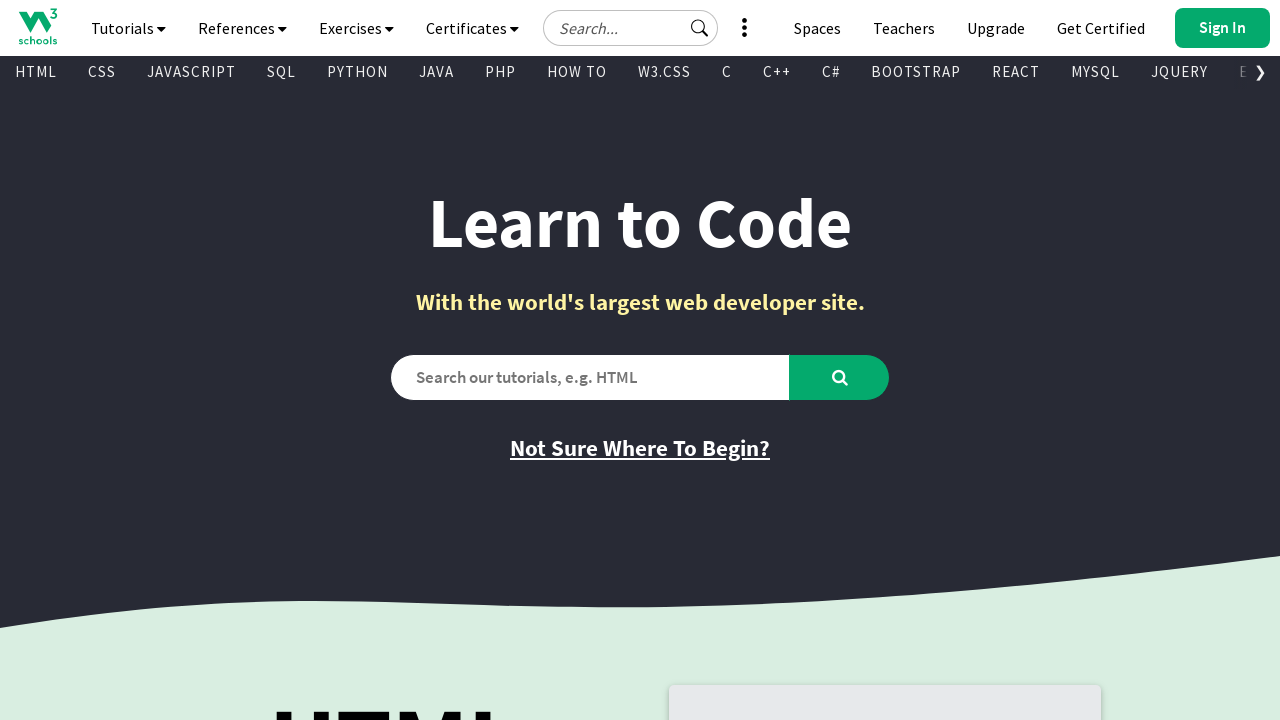

Extracted href attribute from link: '/about/about_privacy.asp'
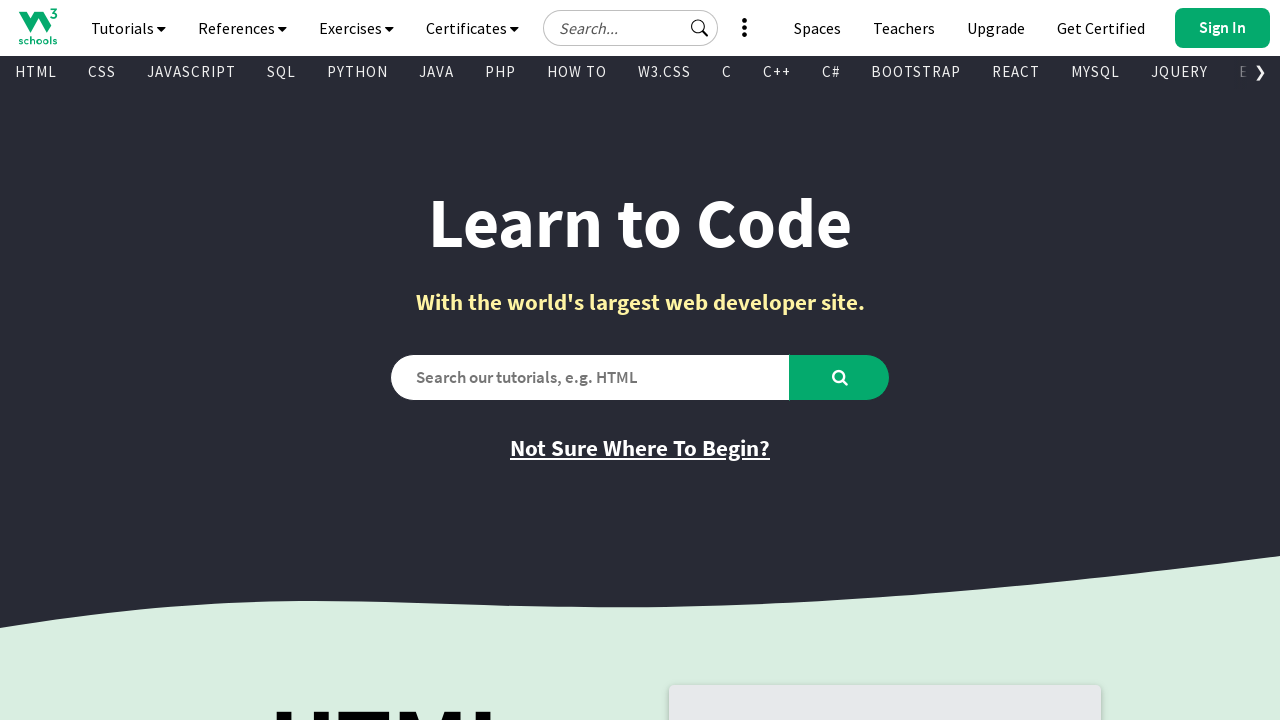

Extracted text content from visible link: 'Copyright 1999-2026'
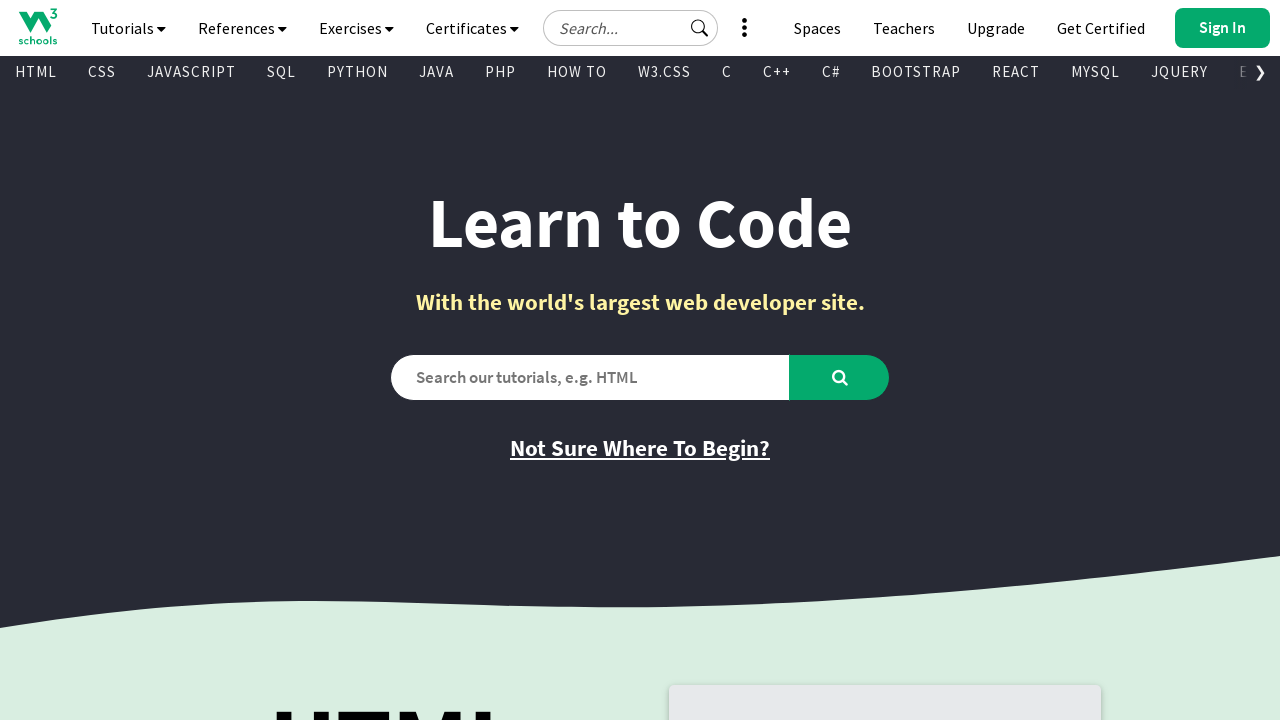

Extracted href attribute from link: '/about/about_copyright.asp'
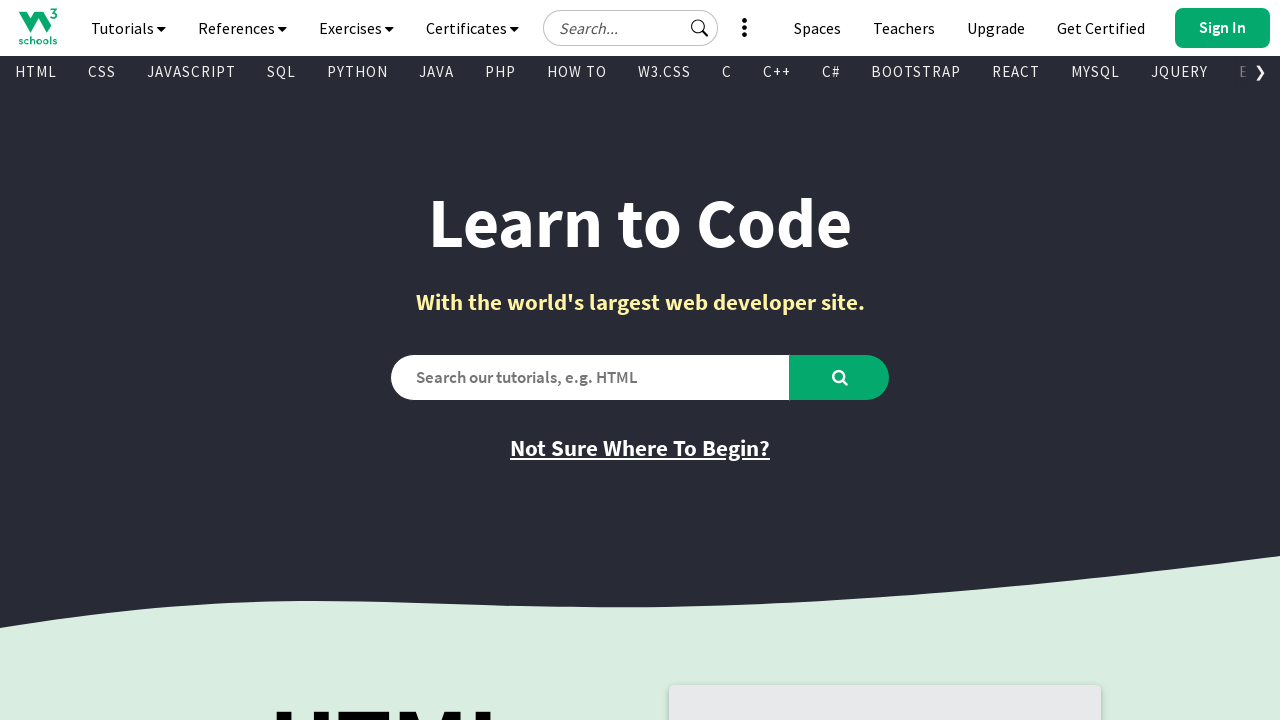

Extracted text content from visible link: 'W3Schools is Powered by W3.CSS'
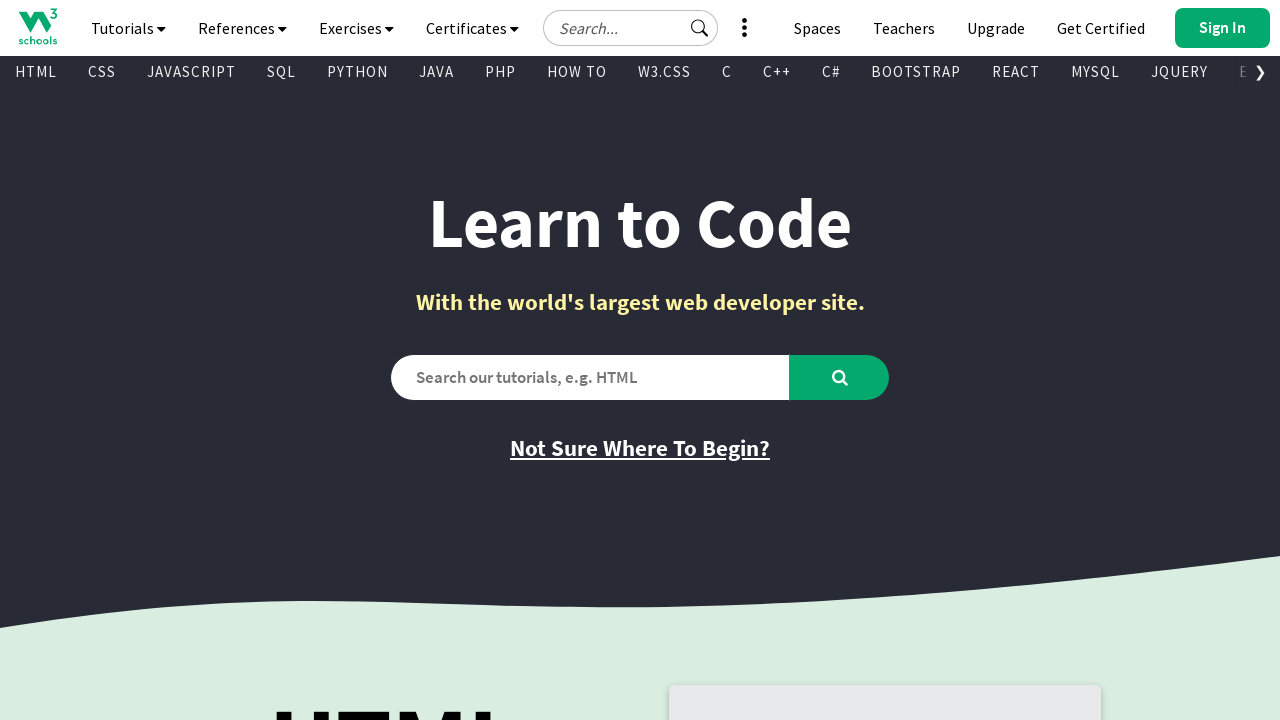

Extracted href attribute from link: '//www.w3schools.com/w3css/default.asp'
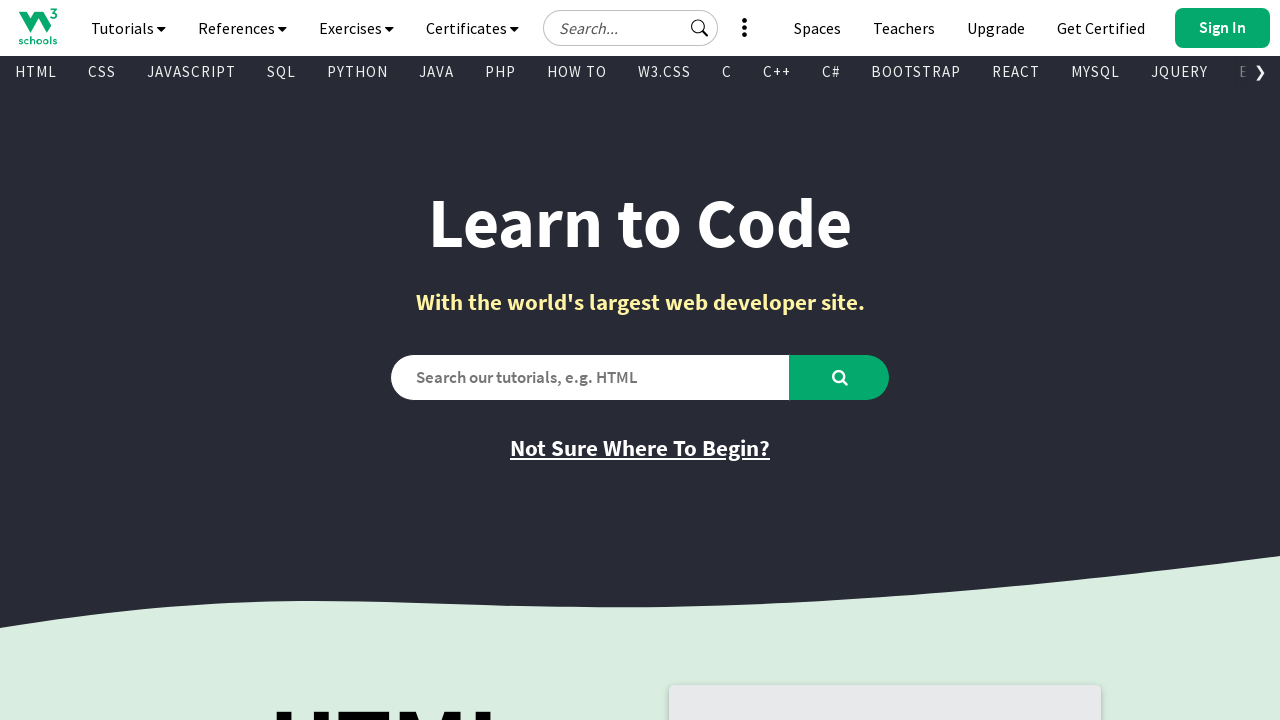

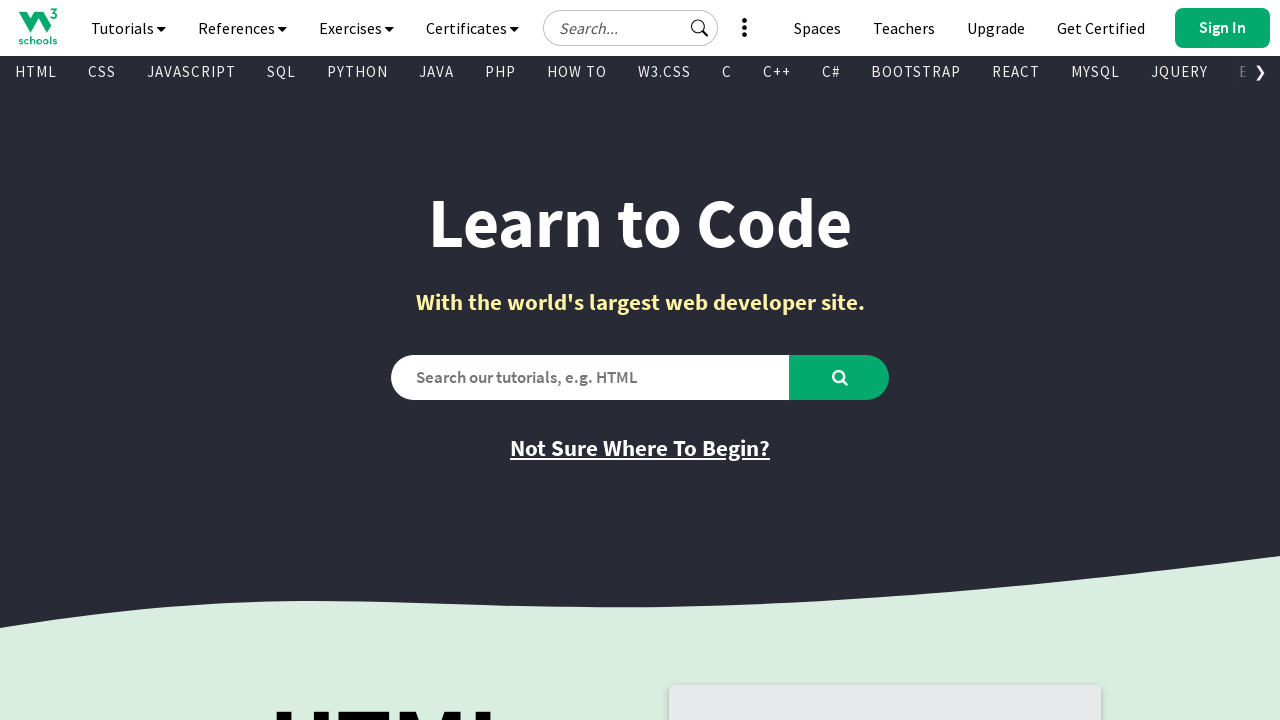